Tests file download functionality by navigating to a download page and clicking on all available download links to initiate file downloads.

Starting URL: http://the-internet.herokuapp.com/download

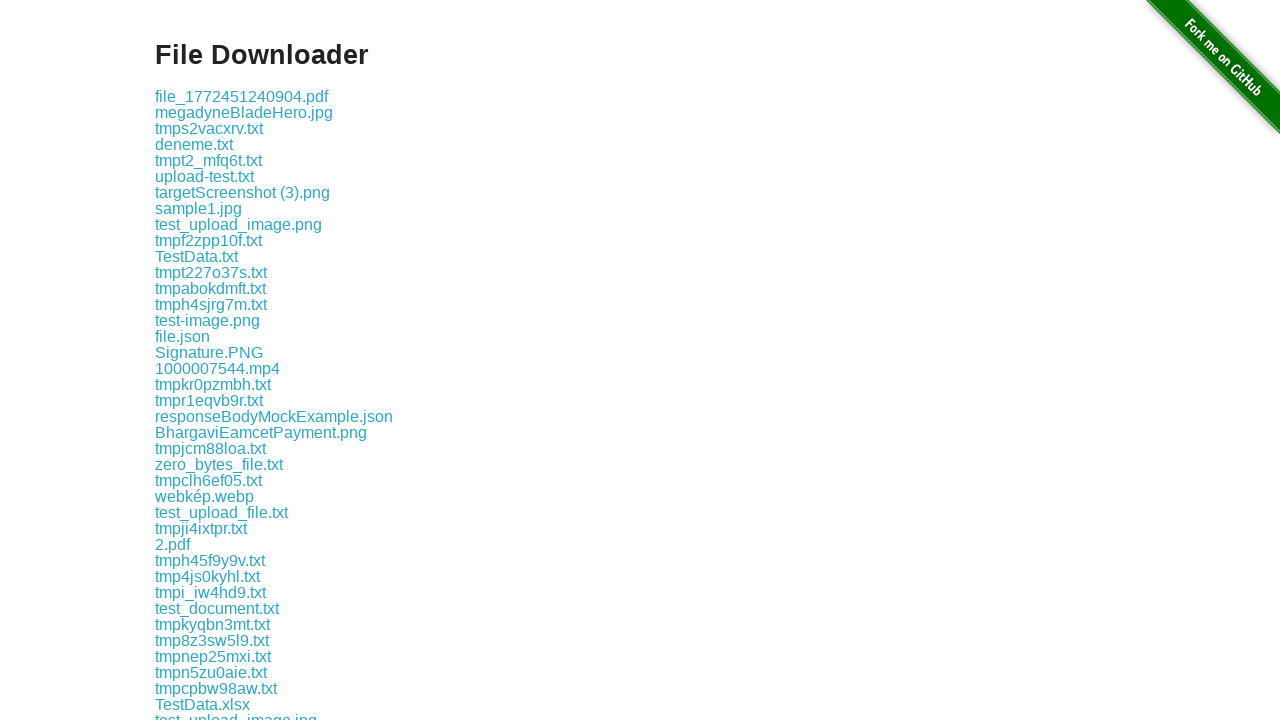

Waited for download links to be visible on the page
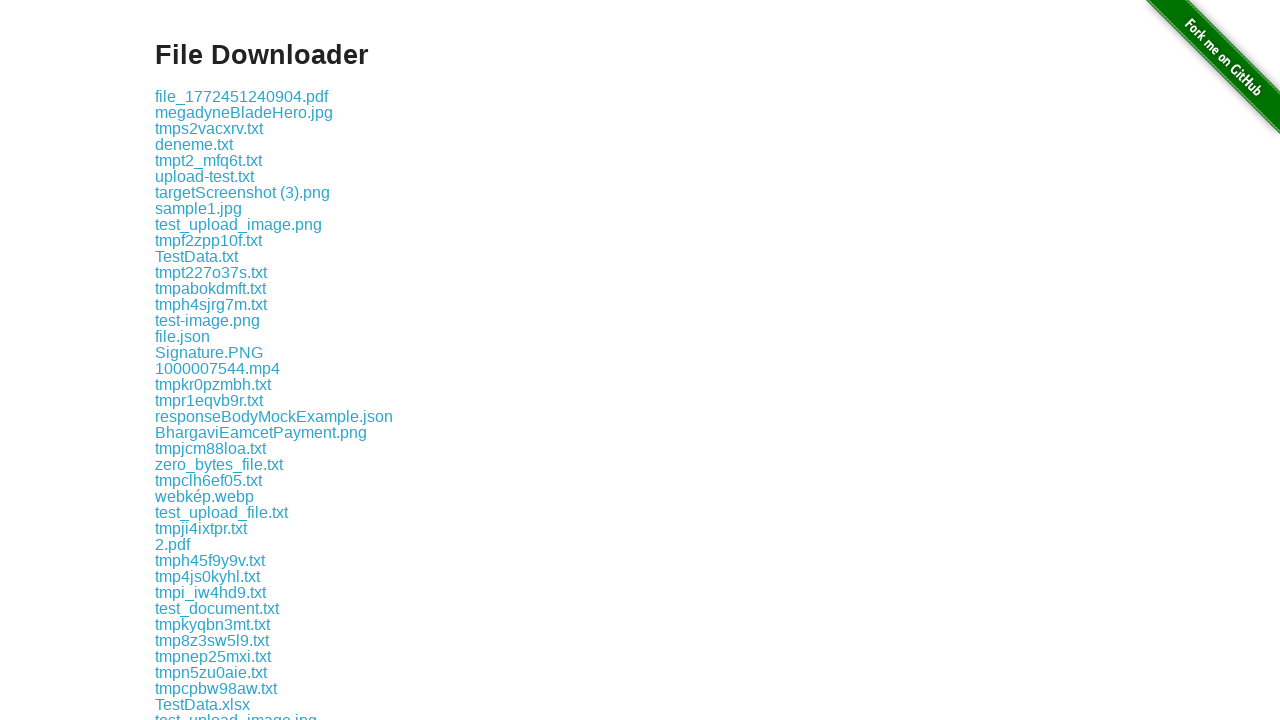

Located all download links on the page
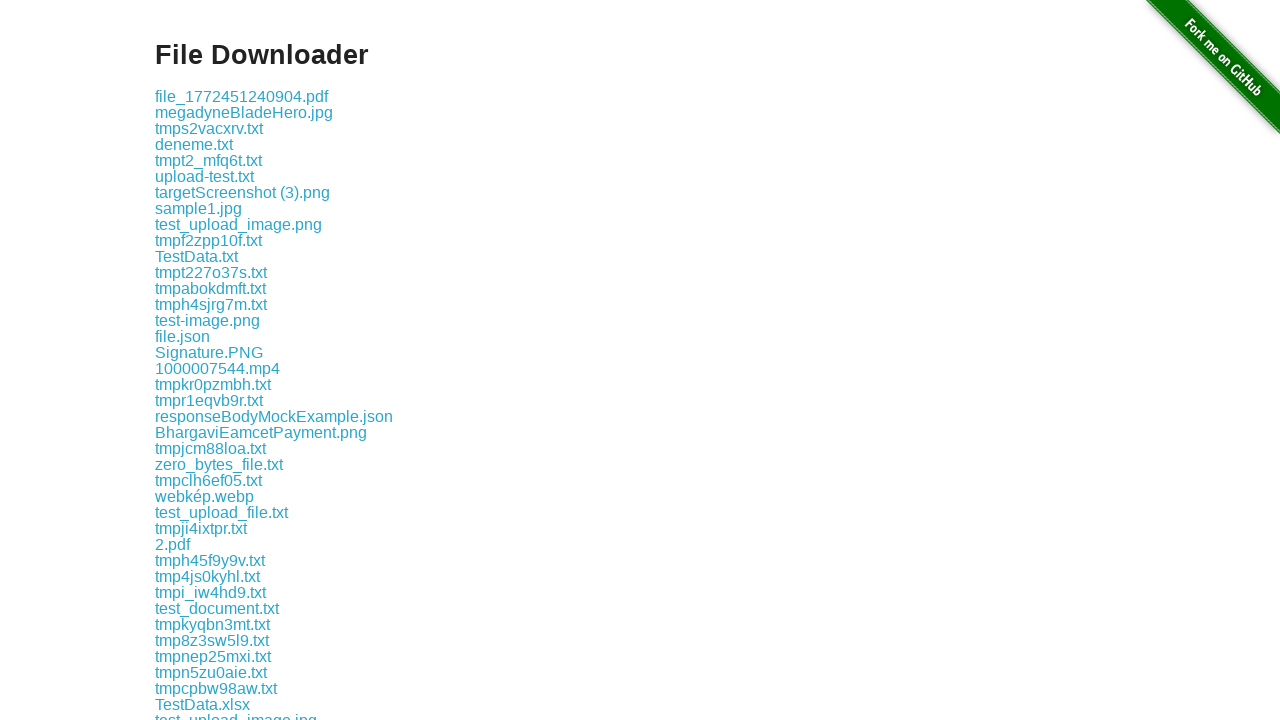

Found 170 download links available
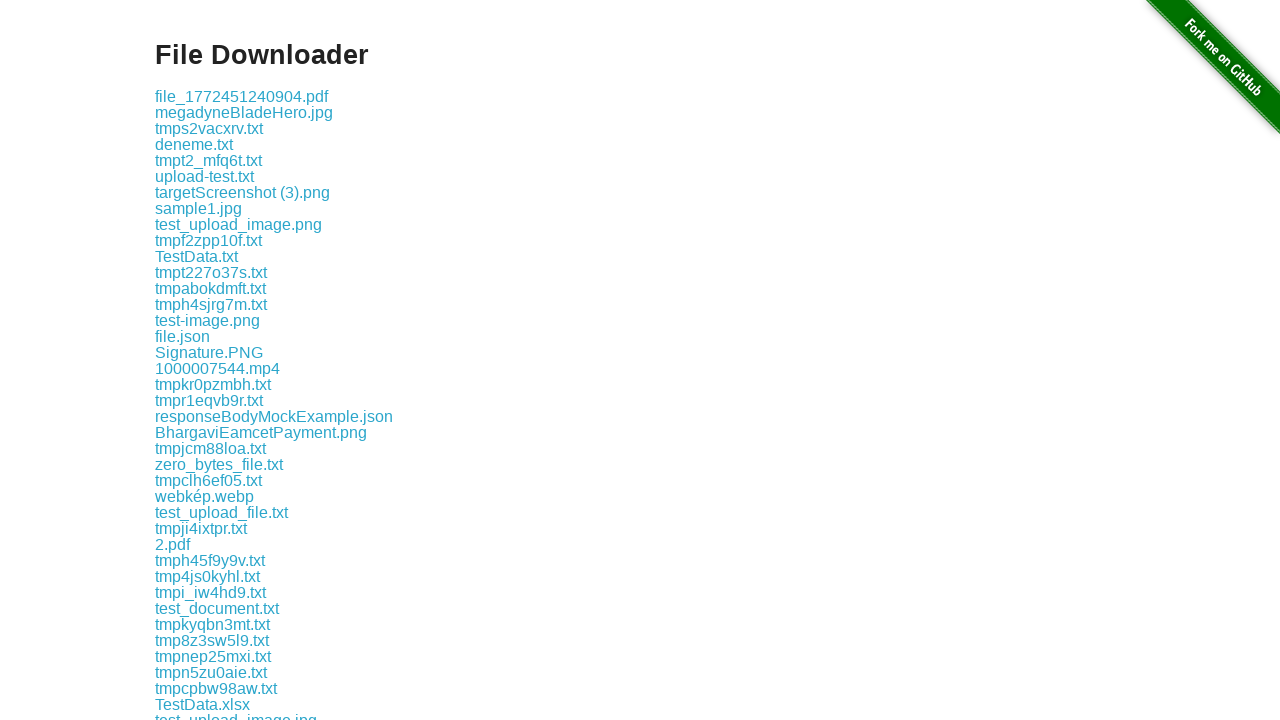

Clicked download link 1 of 170 at (242, 96) on xpath=//div//a[contains(@href, 'download')] >> nth=0
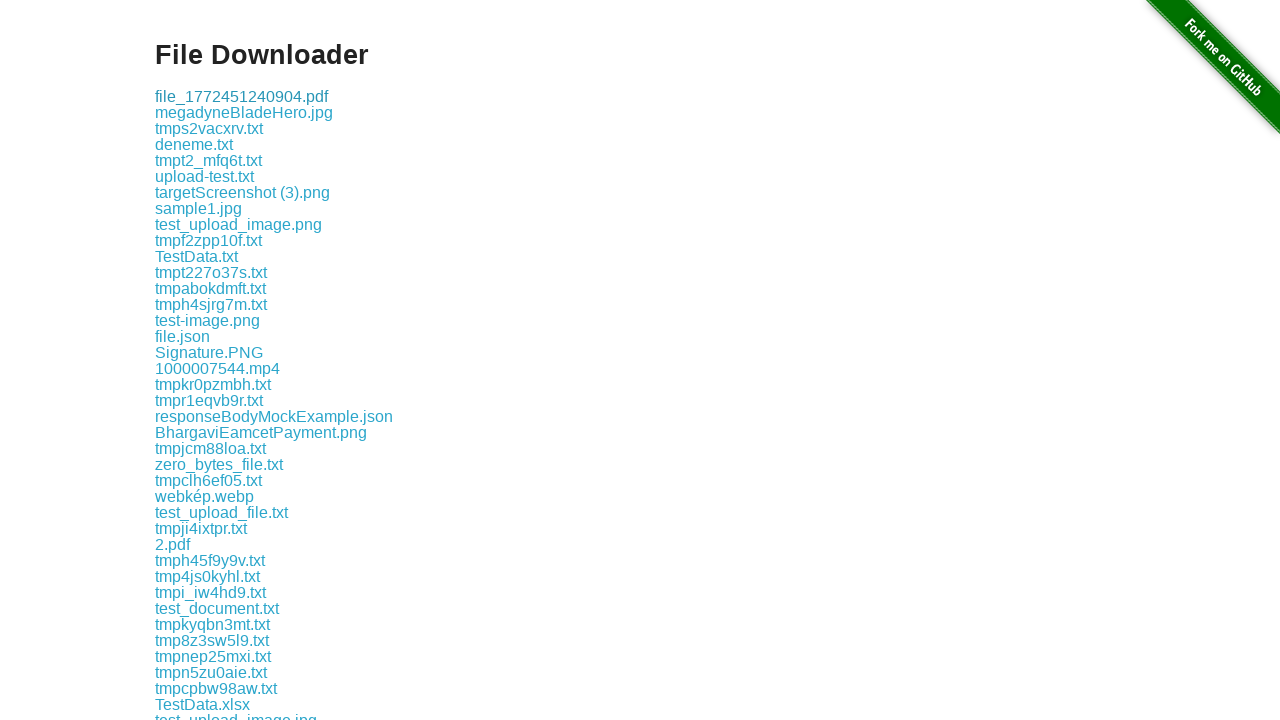

Waited 500ms before next download link click
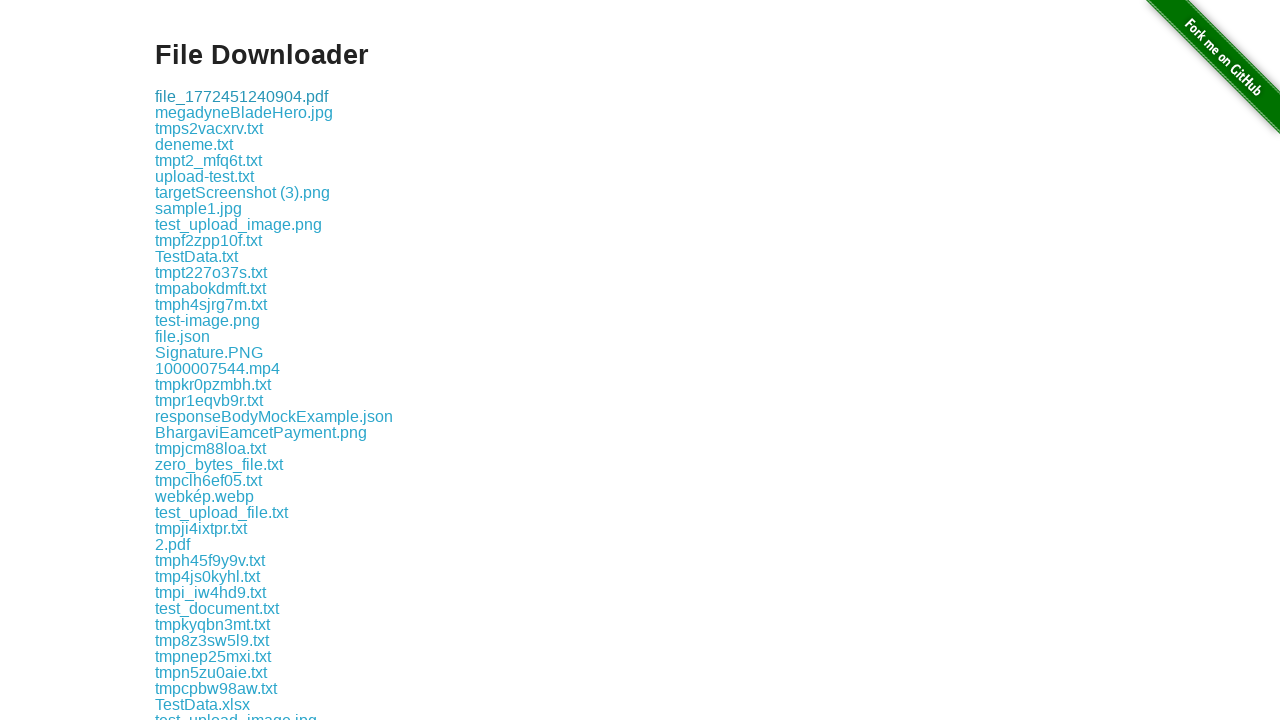

Clicked download link 2 of 170 at (244, 112) on xpath=//div//a[contains(@href, 'download')] >> nth=1
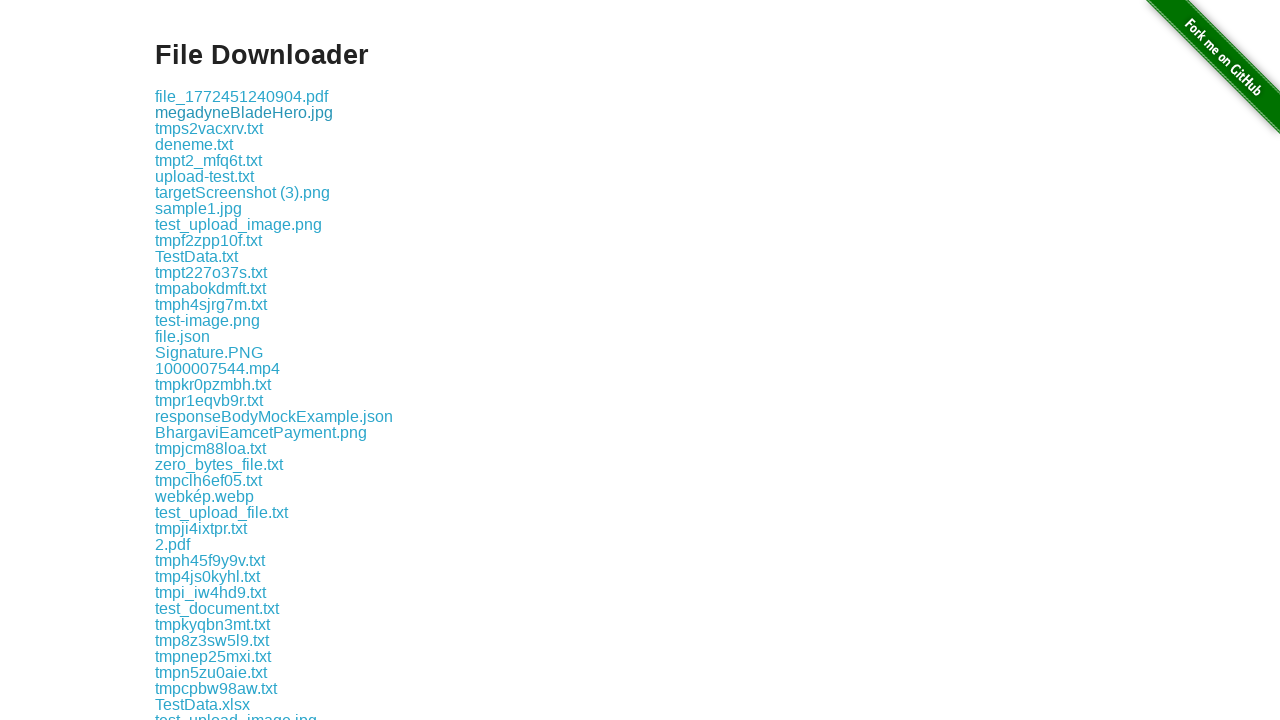

Waited 500ms before next download link click
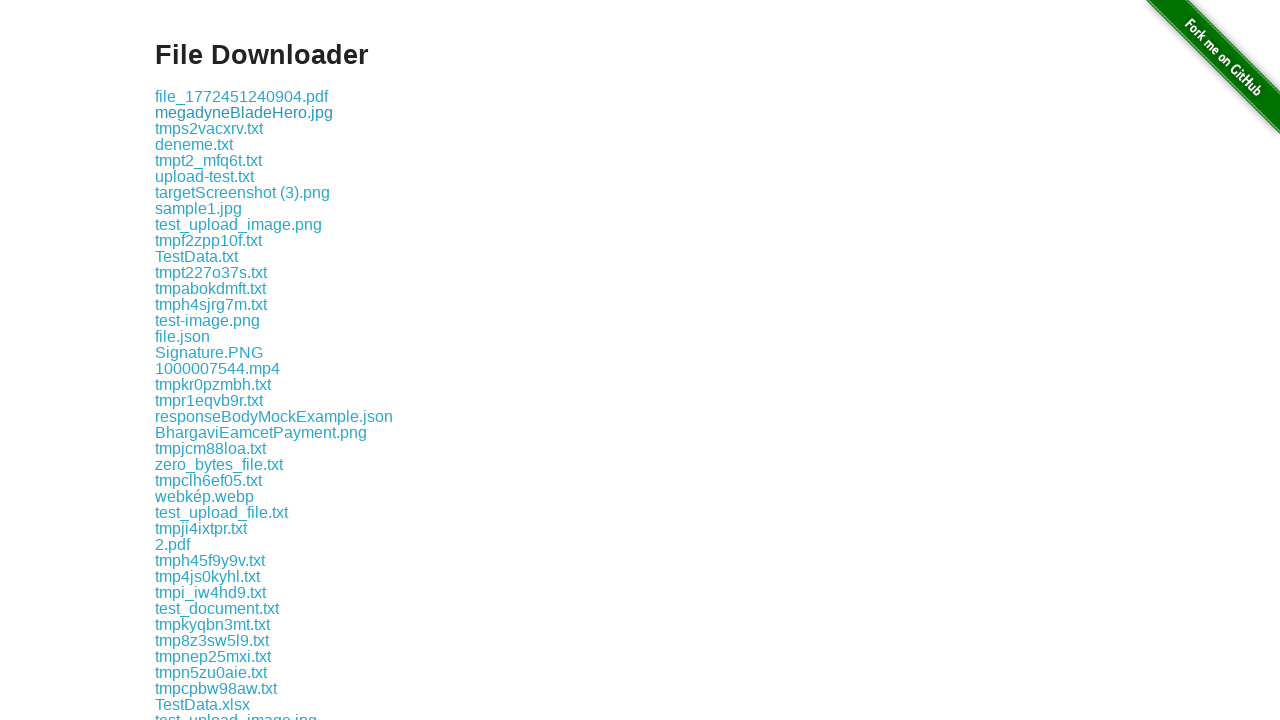

Clicked download link 3 of 170 at (209, 128) on xpath=//div//a[contains(@href, 'download')] >> nth=2
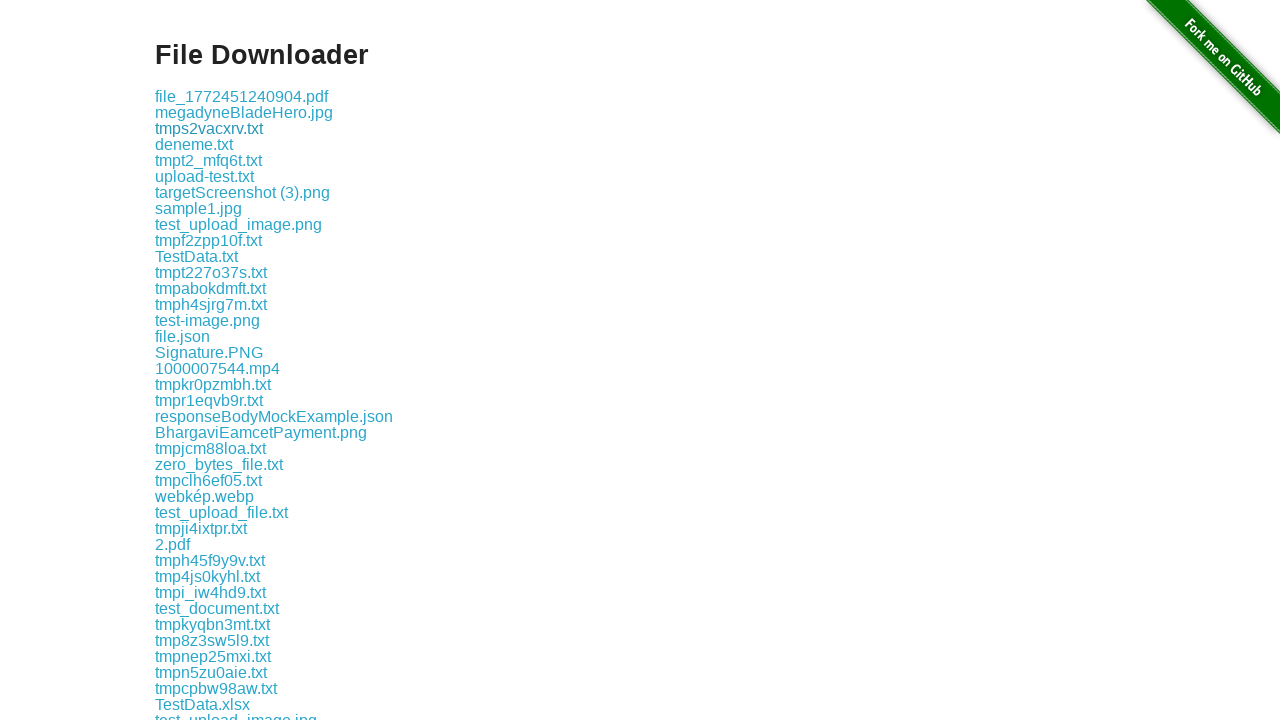

Waited 500ms before next download link click
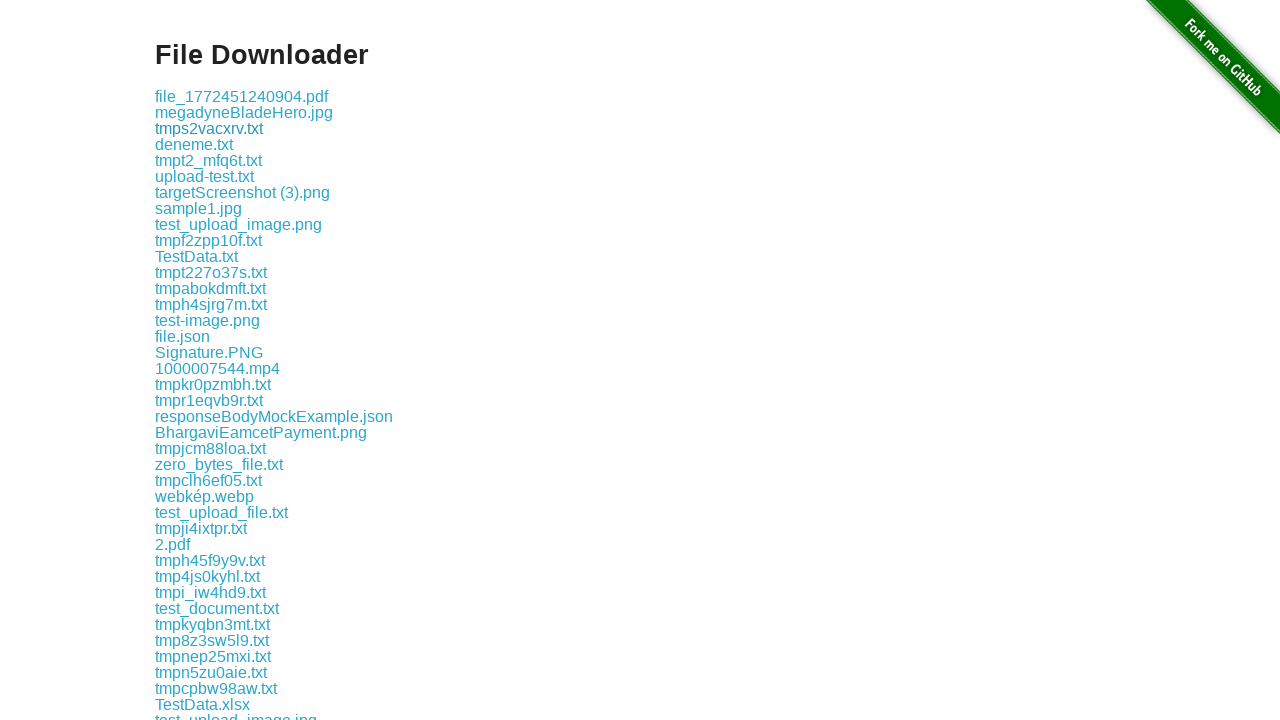

Clicked download link 4 of 170 at (194, 144) on xpath=//div//a[contains(@href, 'download')] >> nth=3
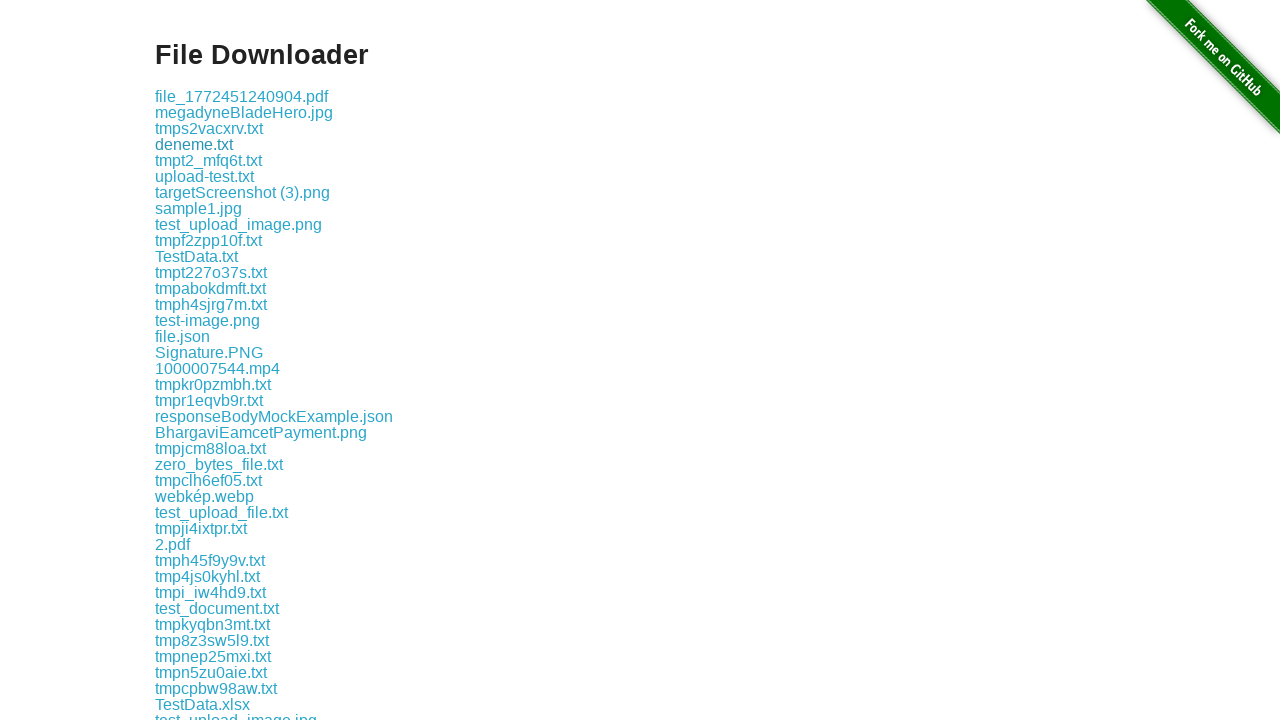

Waited 500ms before next download link click
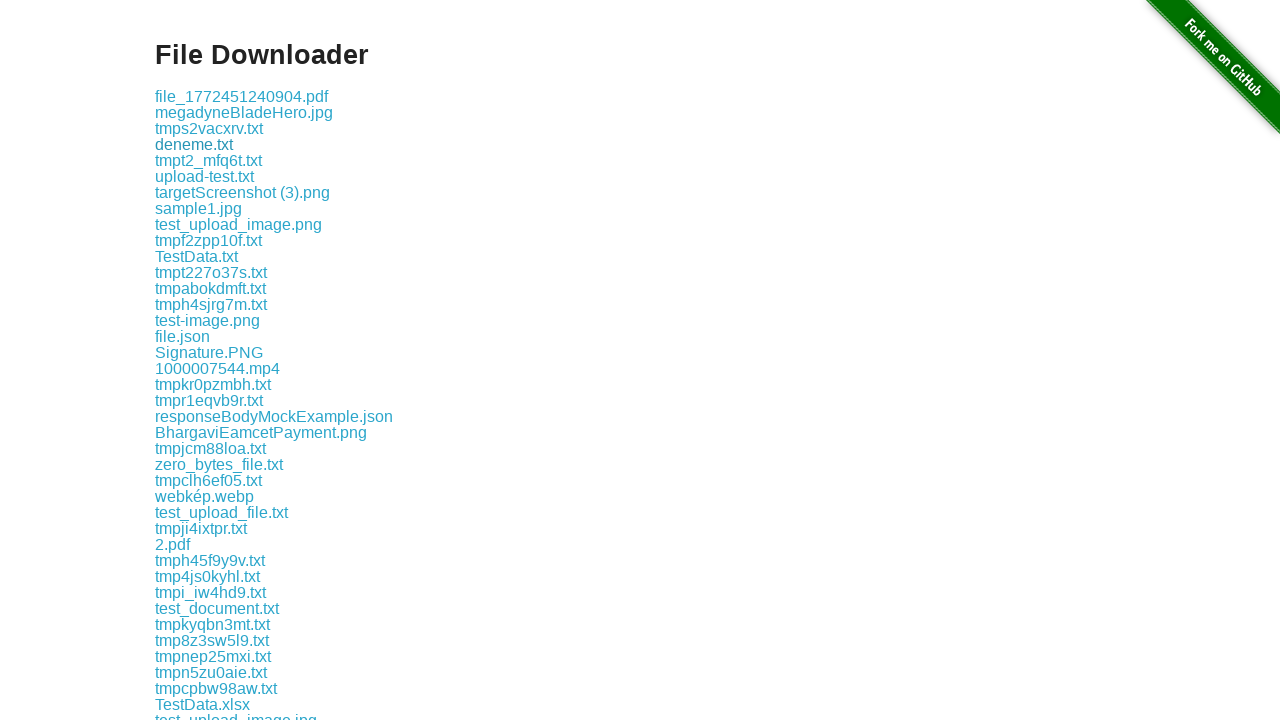

Clicked download link 5 of 170 at (208, 160) on xpath=//div//a[contains(@href, 'download')] >> nth=4
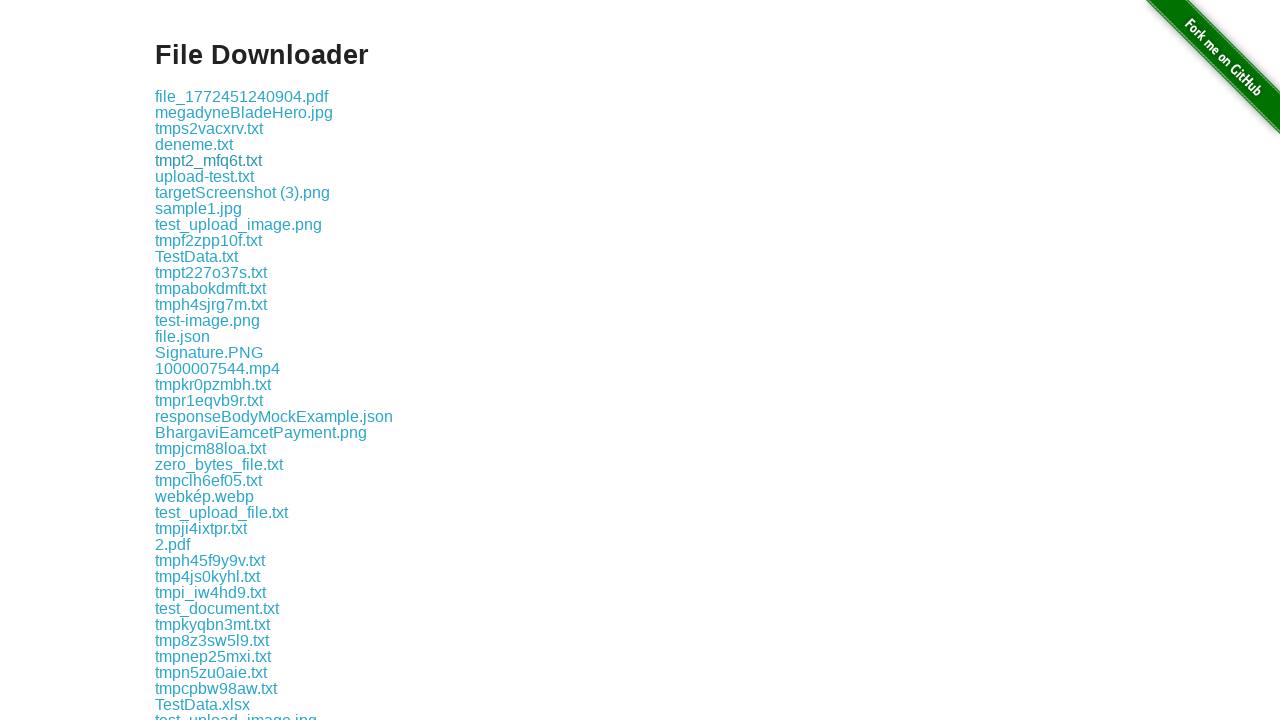

Waited 500ms before next download link click
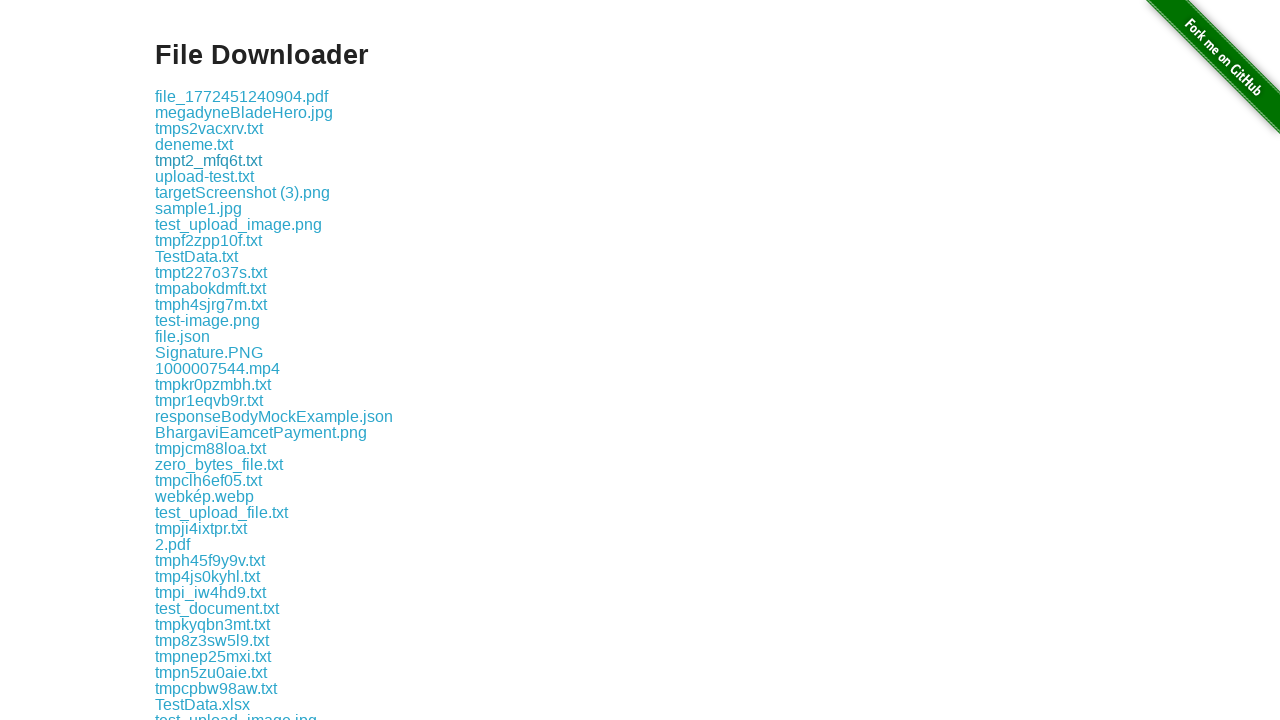

Clicked download link 6 of 170 at (204, 176) on xpath=//div//a[contains(@href, 'download')] >> nth=5
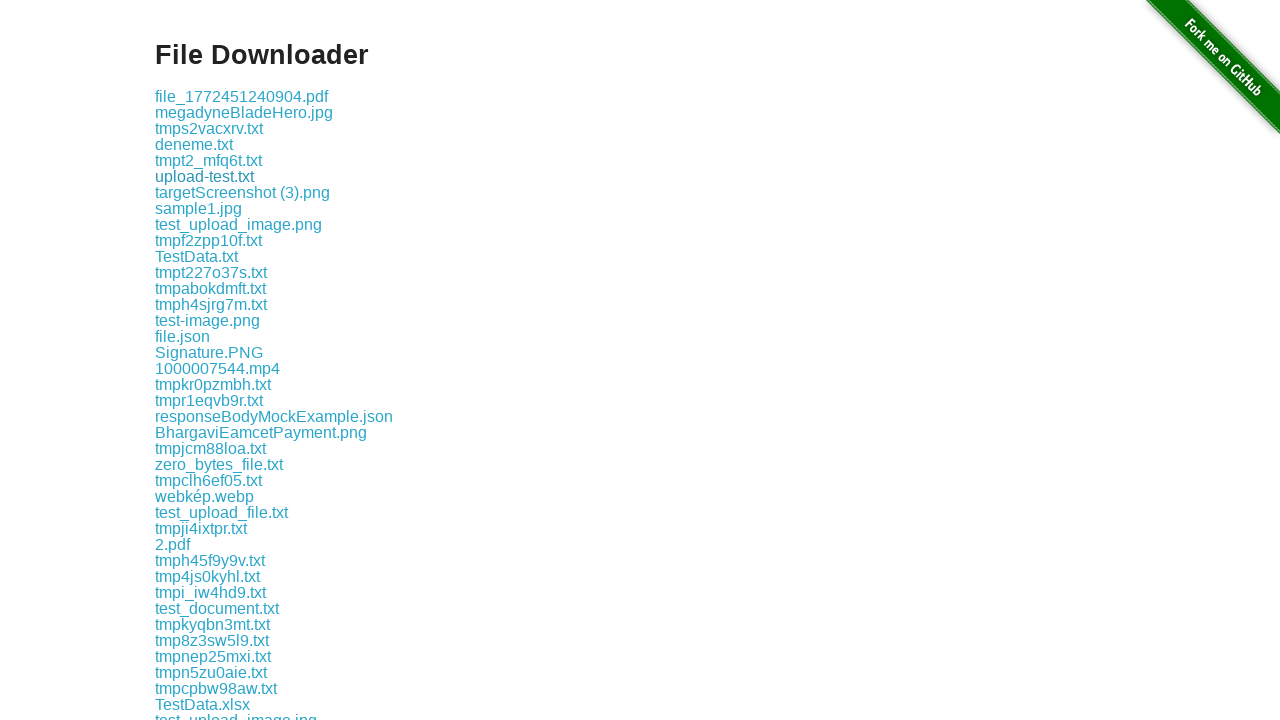

Waited 500ms before next download link click
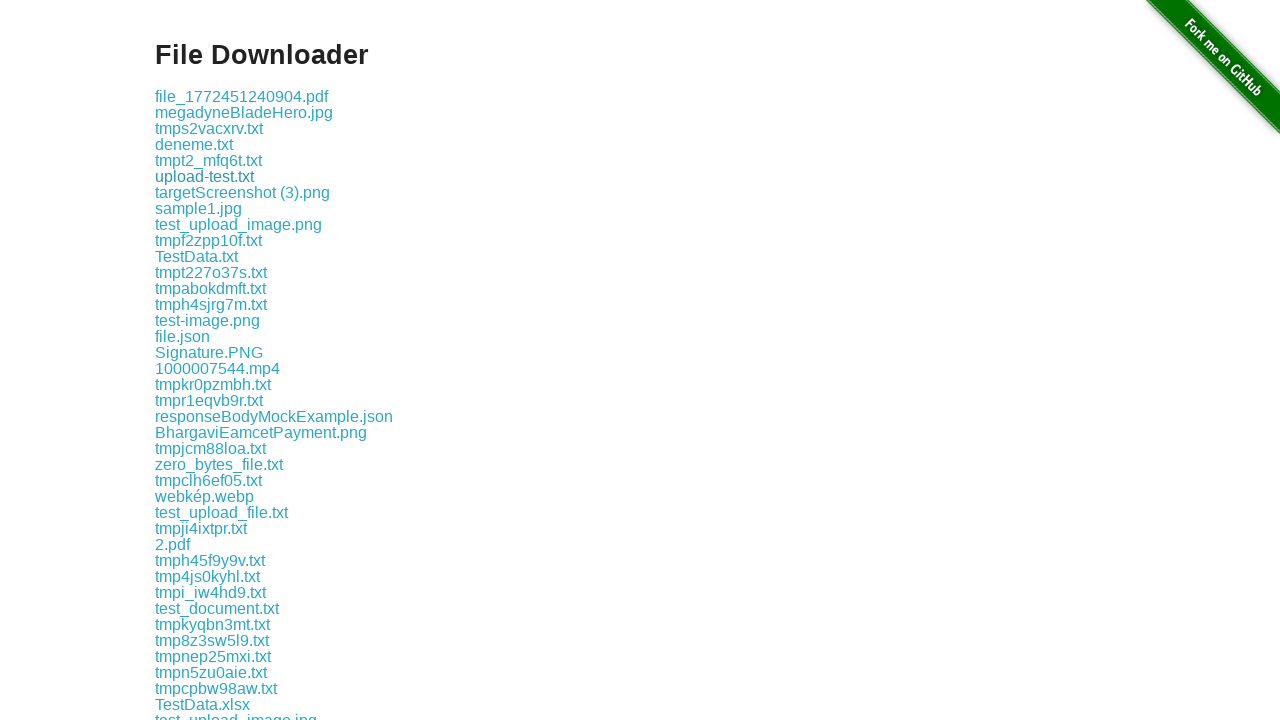

Clicked download link 7 of 170 at (242, 192) on xpath=//div//a[contains(@href, 'download')] >> nth=6
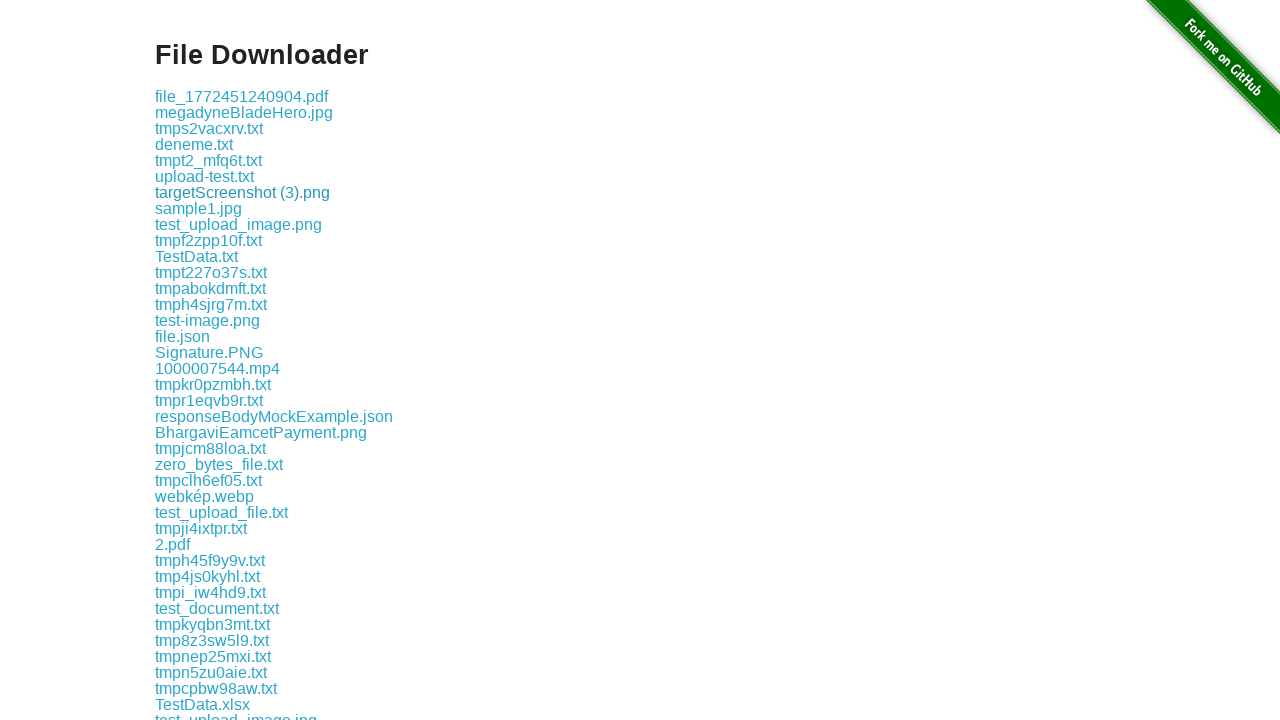

Waited 500ms before next download link click
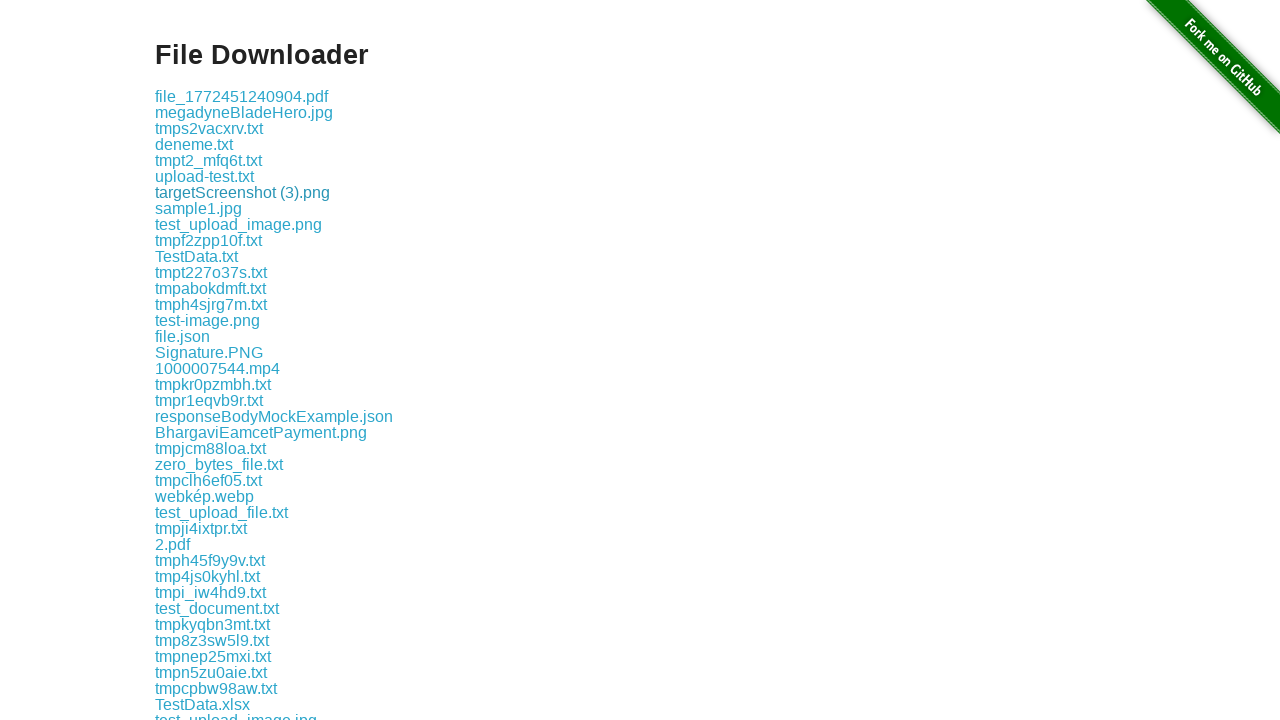

Clicked download link 8 of 170 at (198, 208) on xpath=//div//a[contains(@href, 'download')] >> nth=7
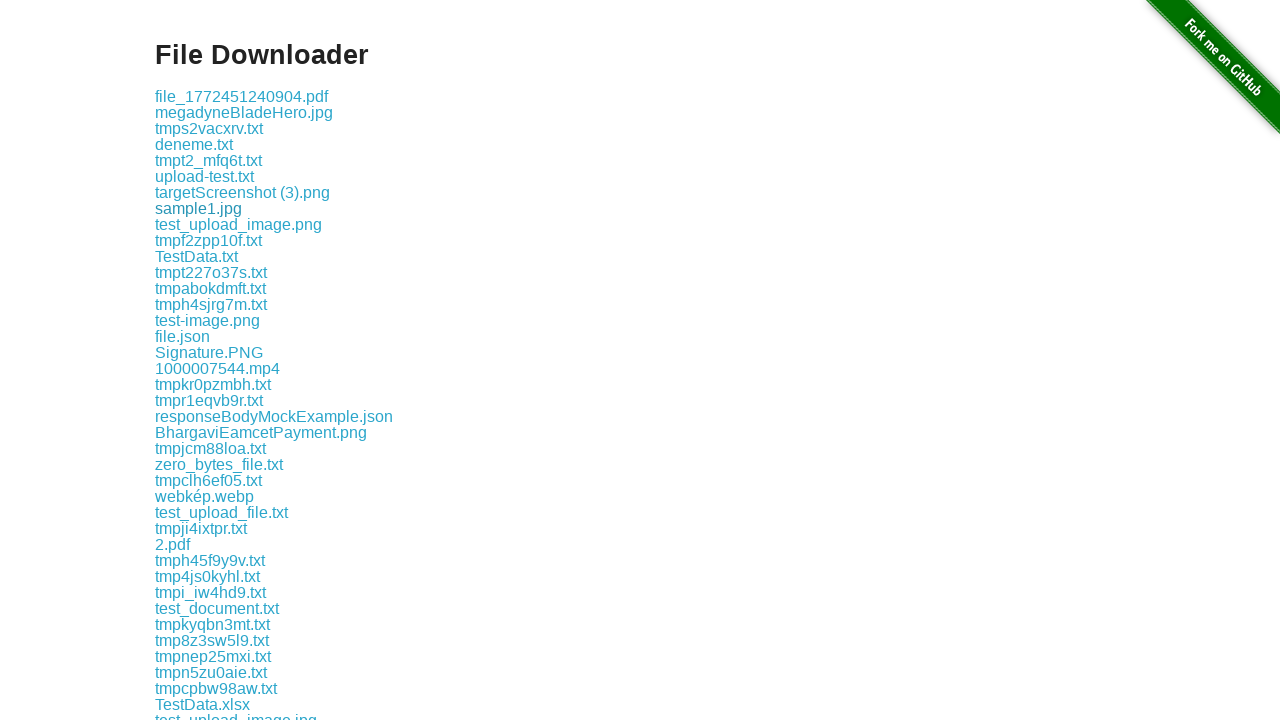

Waited 500ms before next download link click
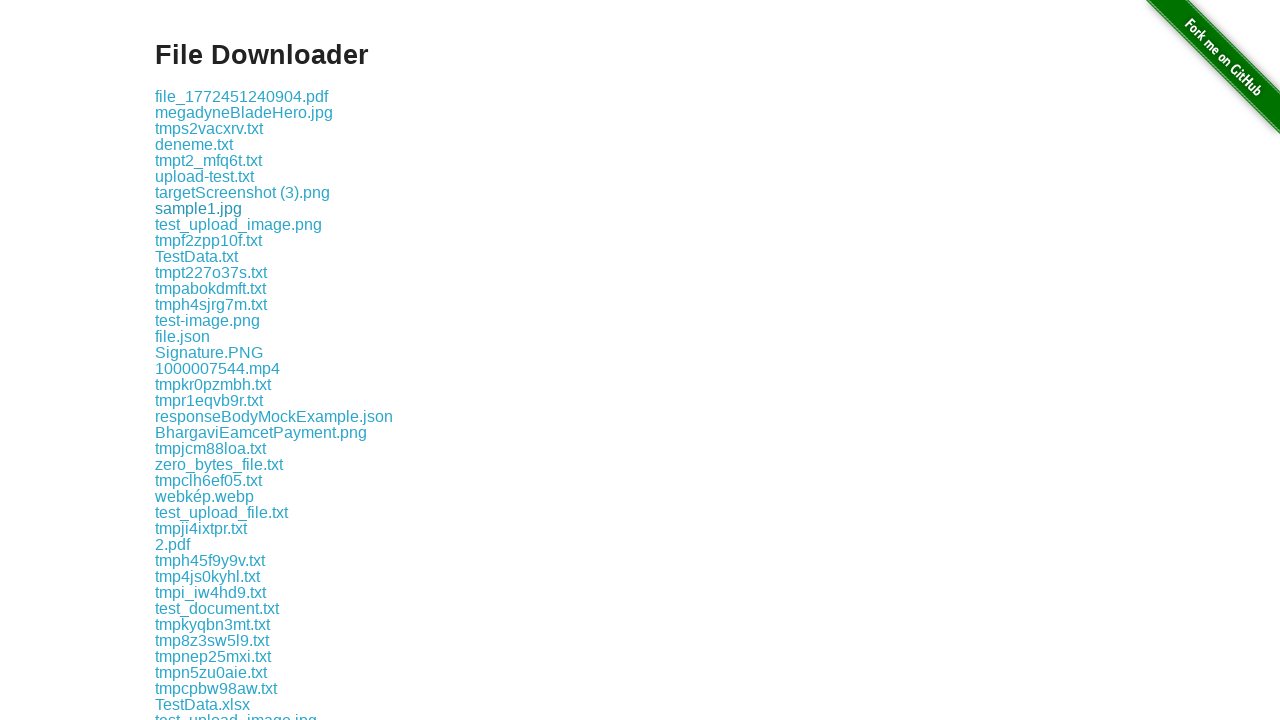

Clicked download link 9 of 170 at (238, 224) on xpath=//div//a[contains(@href, 'download')] >> nth=8
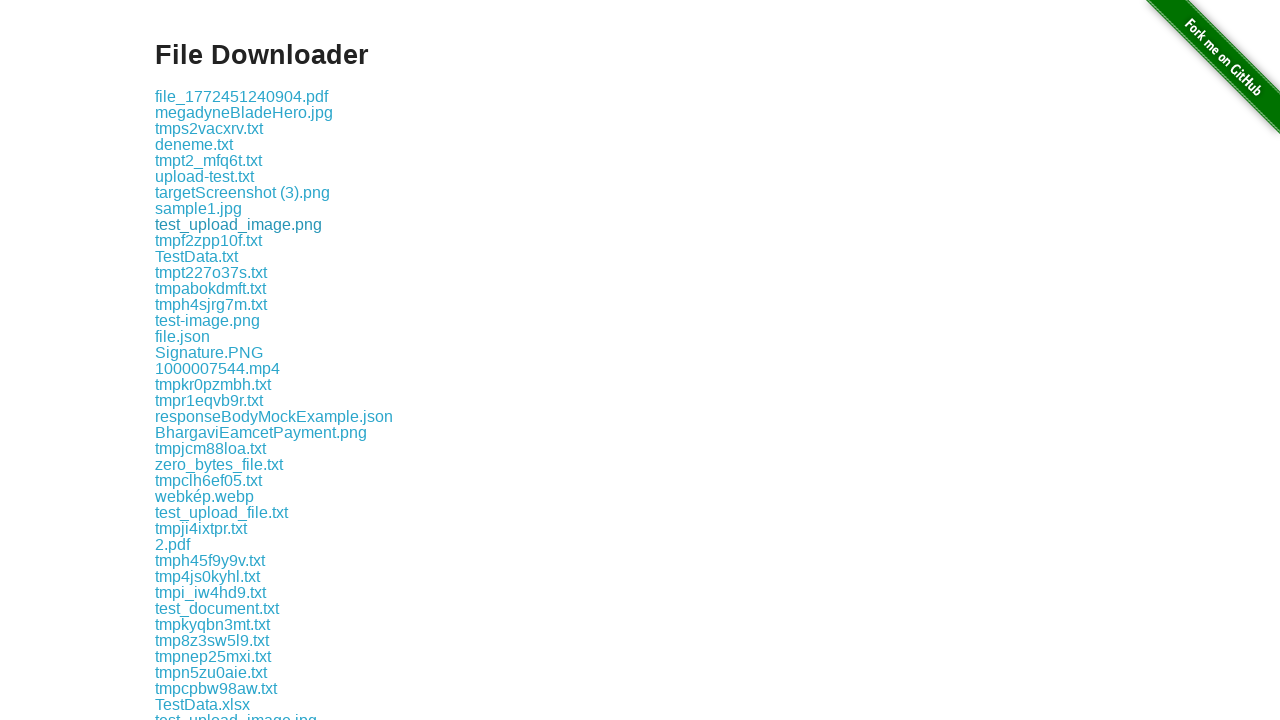

Waited 500ms before next download link click
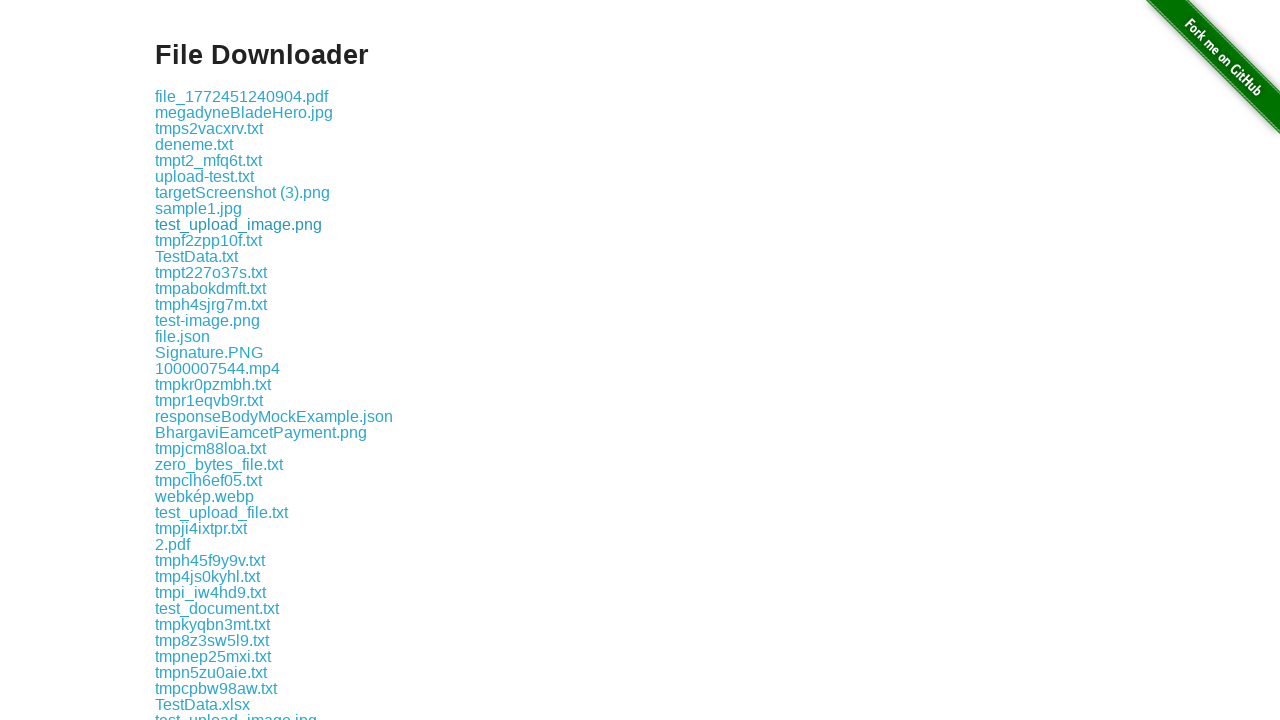

Clicked download link 10 of 170 at (208, 240) on xpath=//div//a[contains(@href, 'download')] >> nth=9
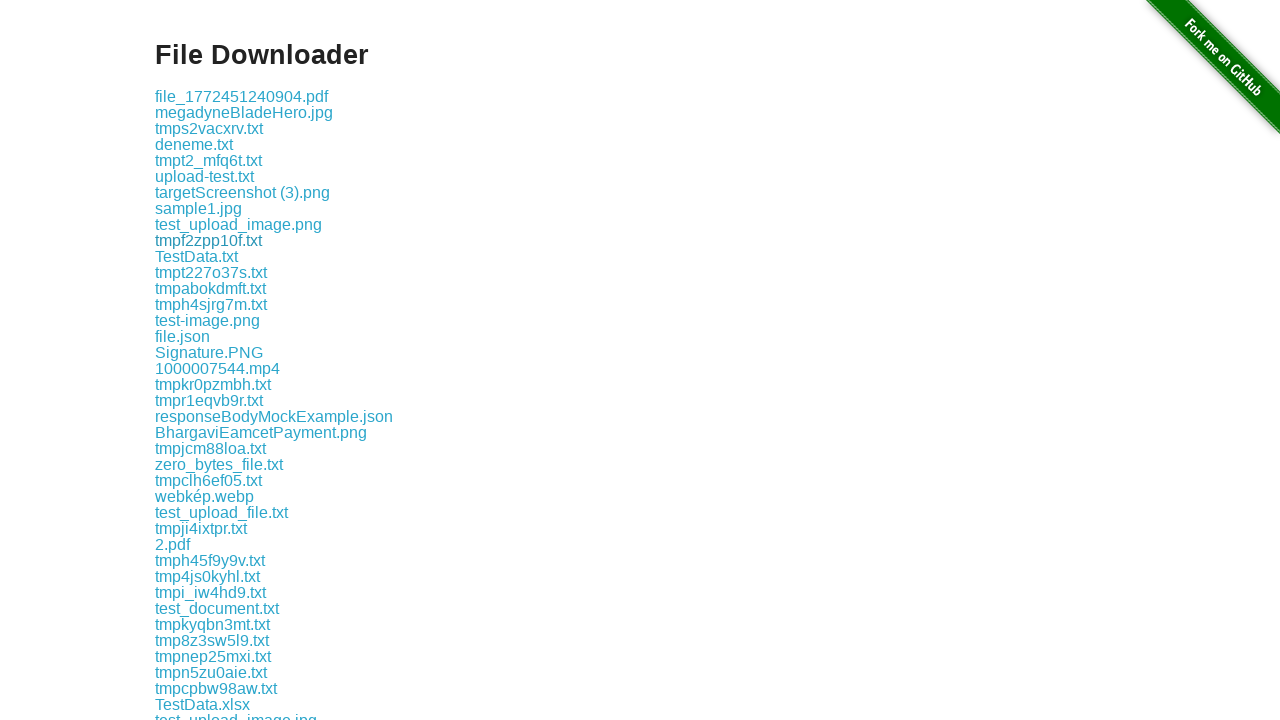

Waited 500ms before next download link click
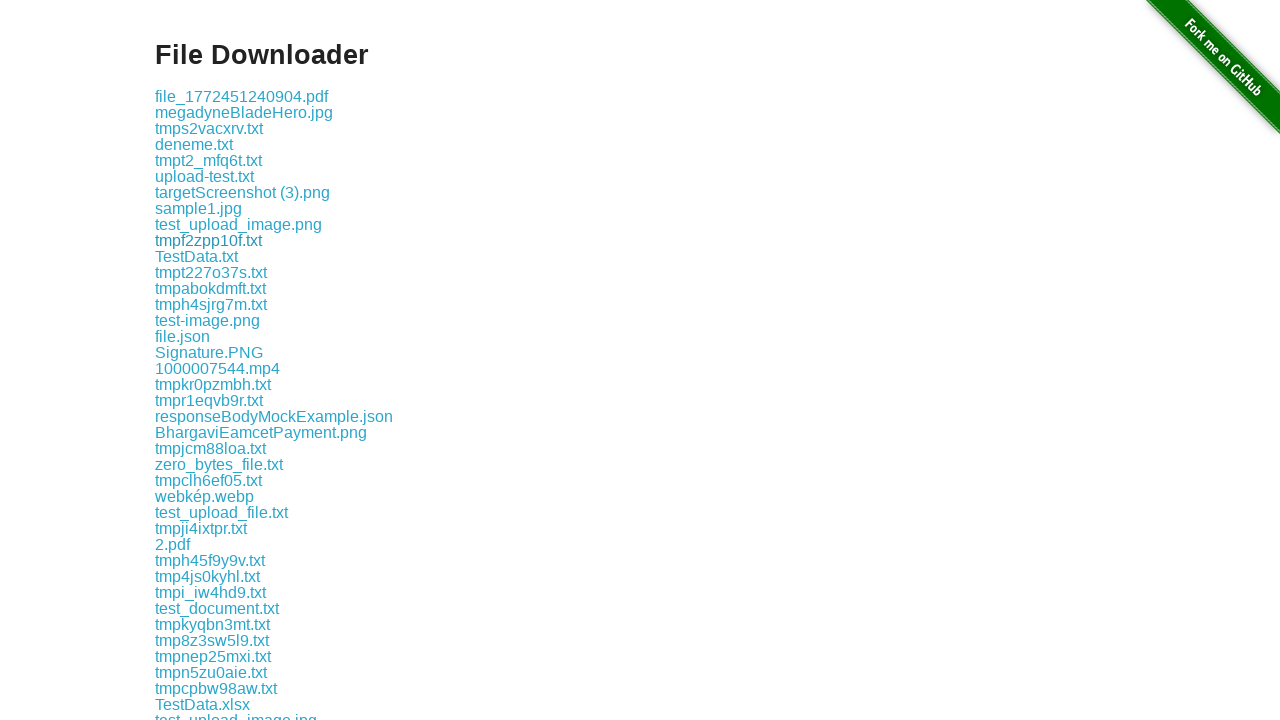

Clicked download link 11 of 170 at (196, 256) on xpath=//div//a[contains(@href, 'download')] >> nth=10
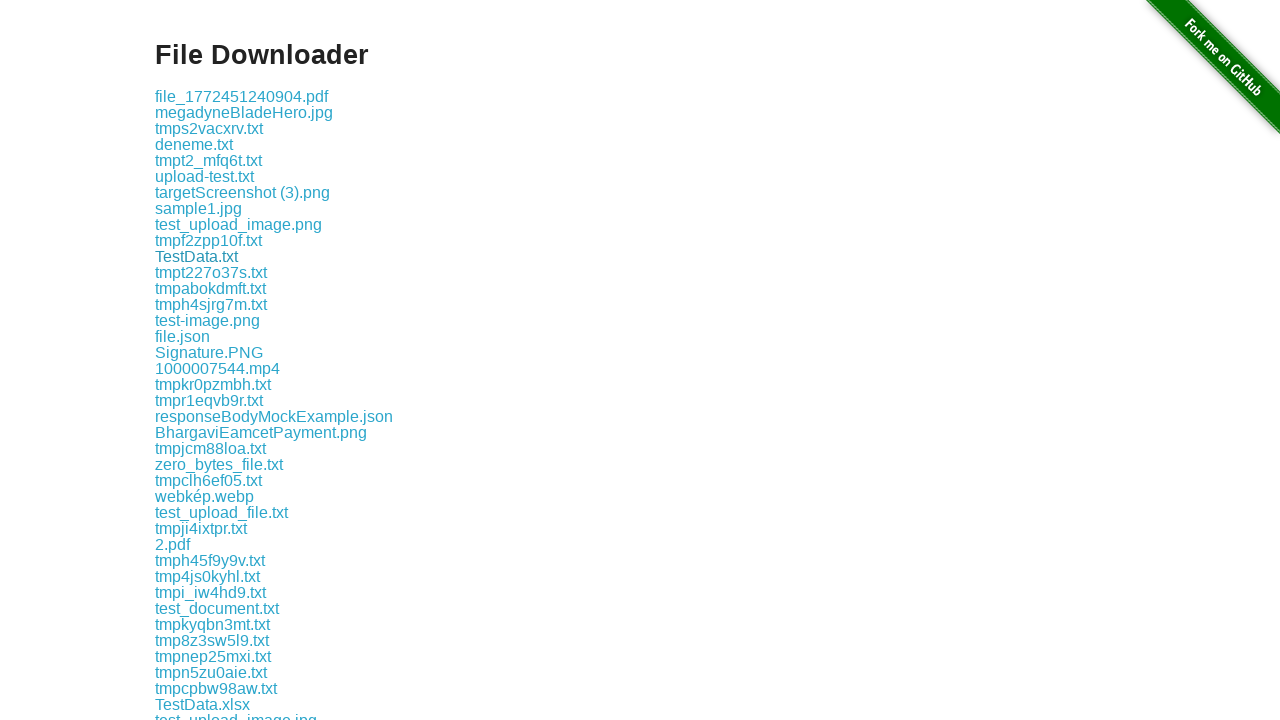

Waited 500ms before next download link click
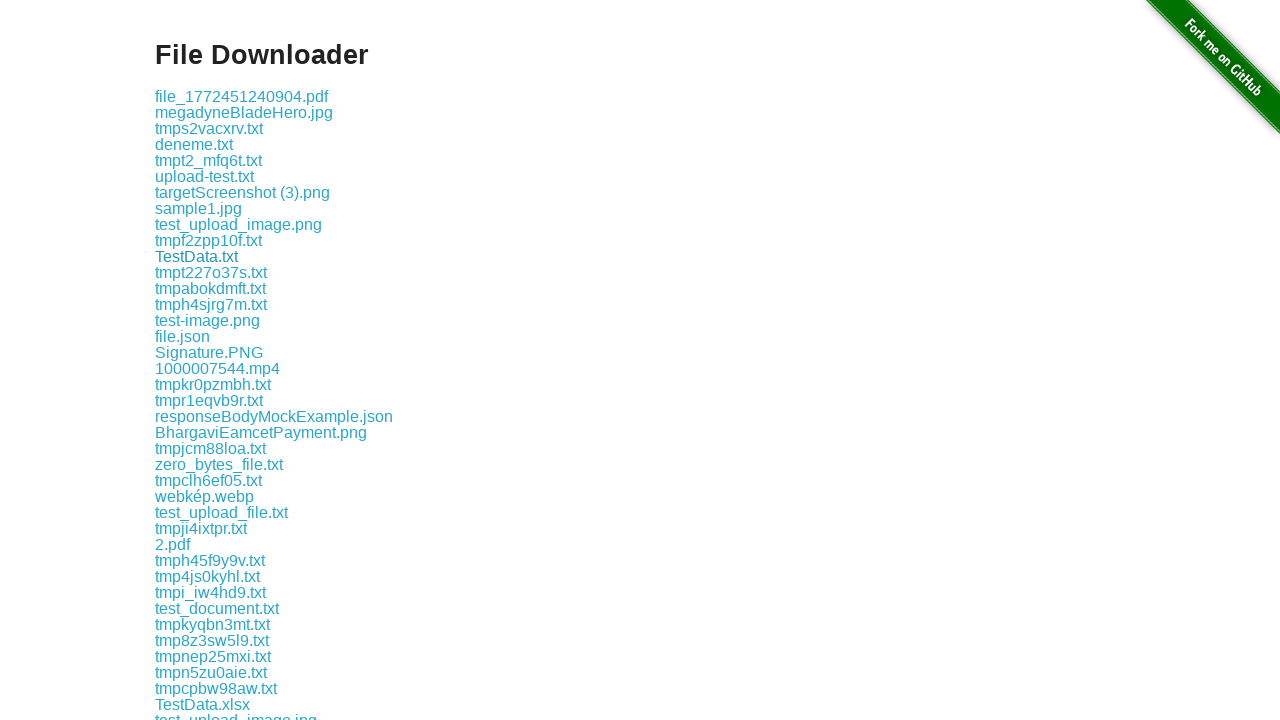

Clicked download link 12 of 170 at (211, 272) on xpath=//div//a[contains(@href, 'download')] >> nth=11
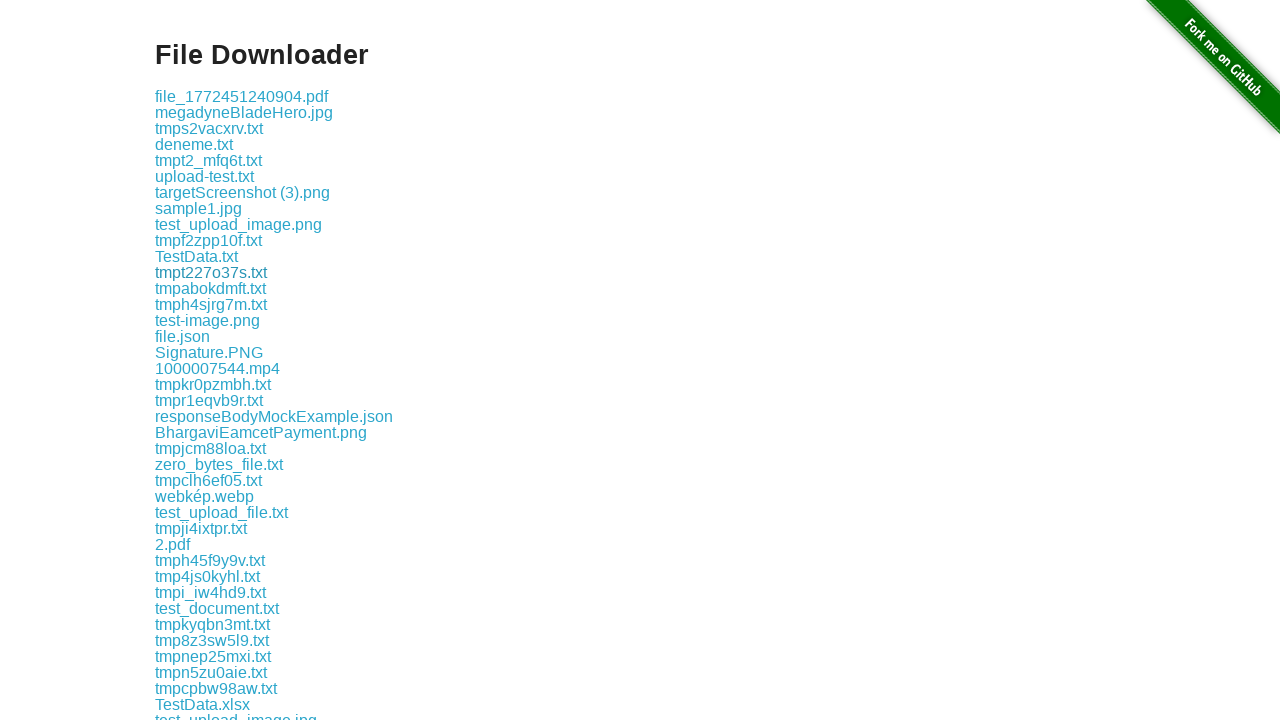

Waited 500ms before next download link click
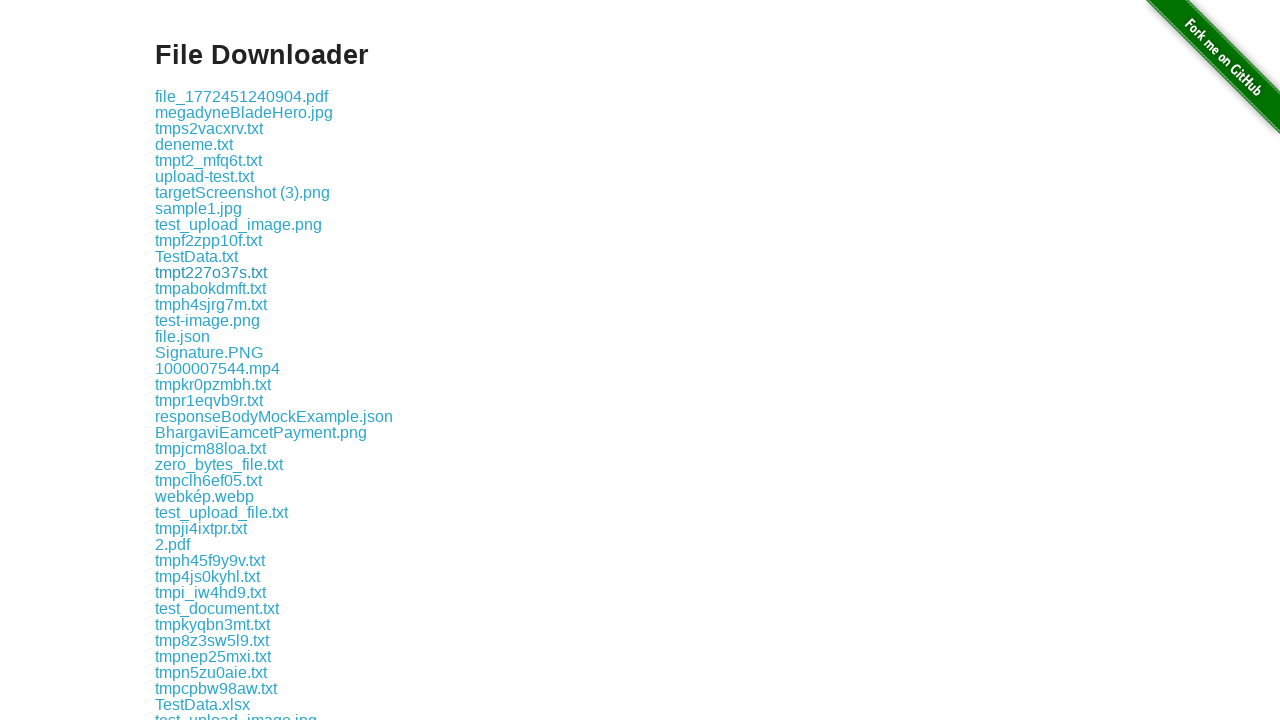

Clicked download link 13 of 170 at (210, 288) on xpath=//div//a[contains(@href, 'download')] >> nth=12
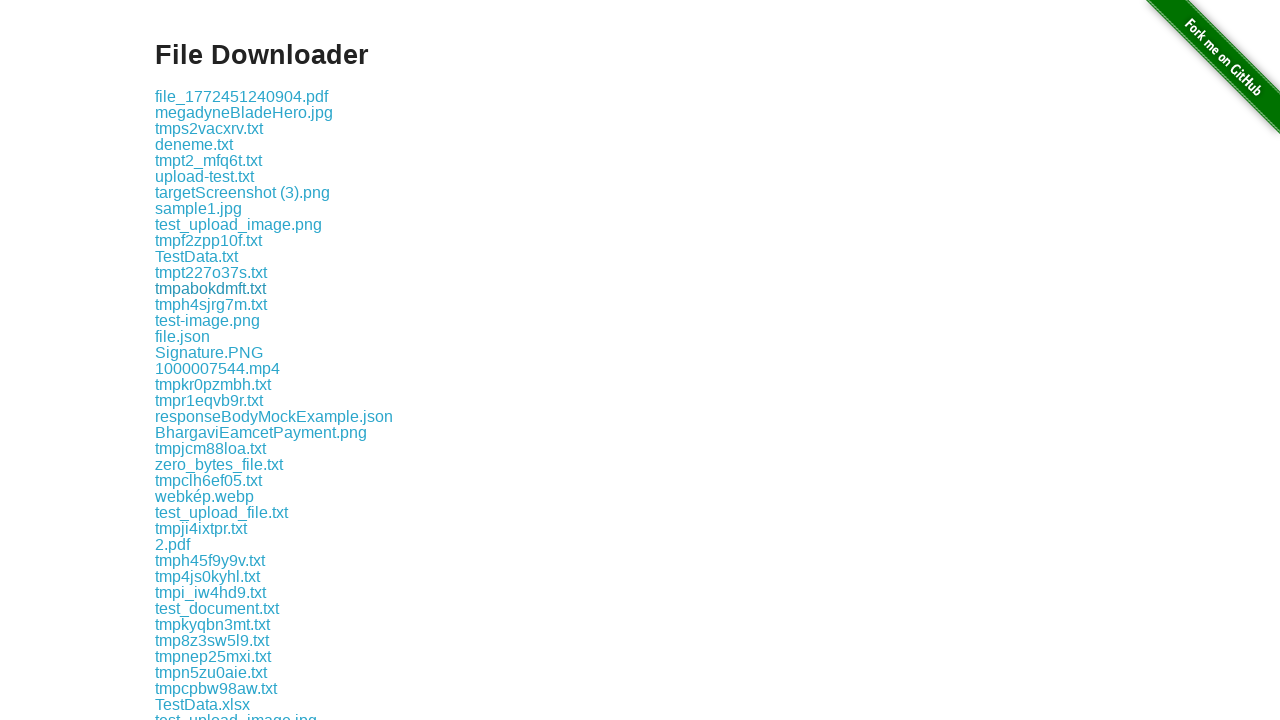

Waited 500ms before next download link click
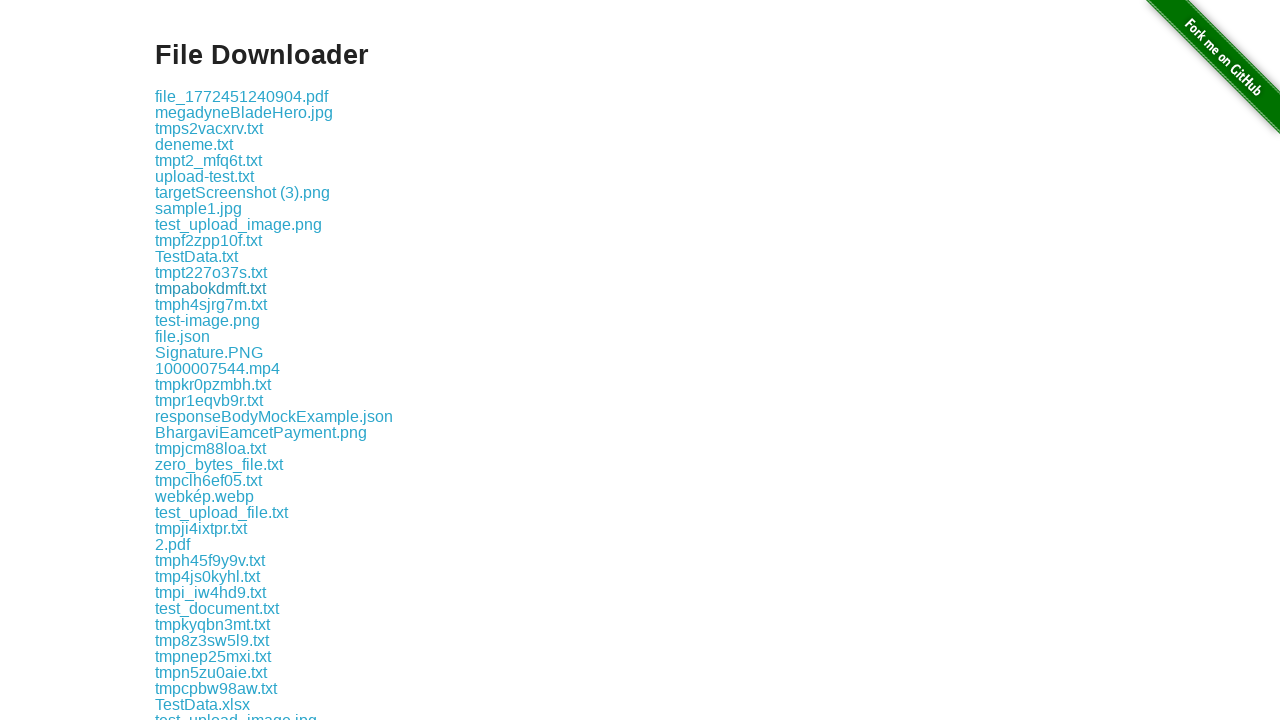

Clicked download link 14 of 170 at (211, 304) on xpath=//div//a[contains(@href, 'download')] >> nth=13
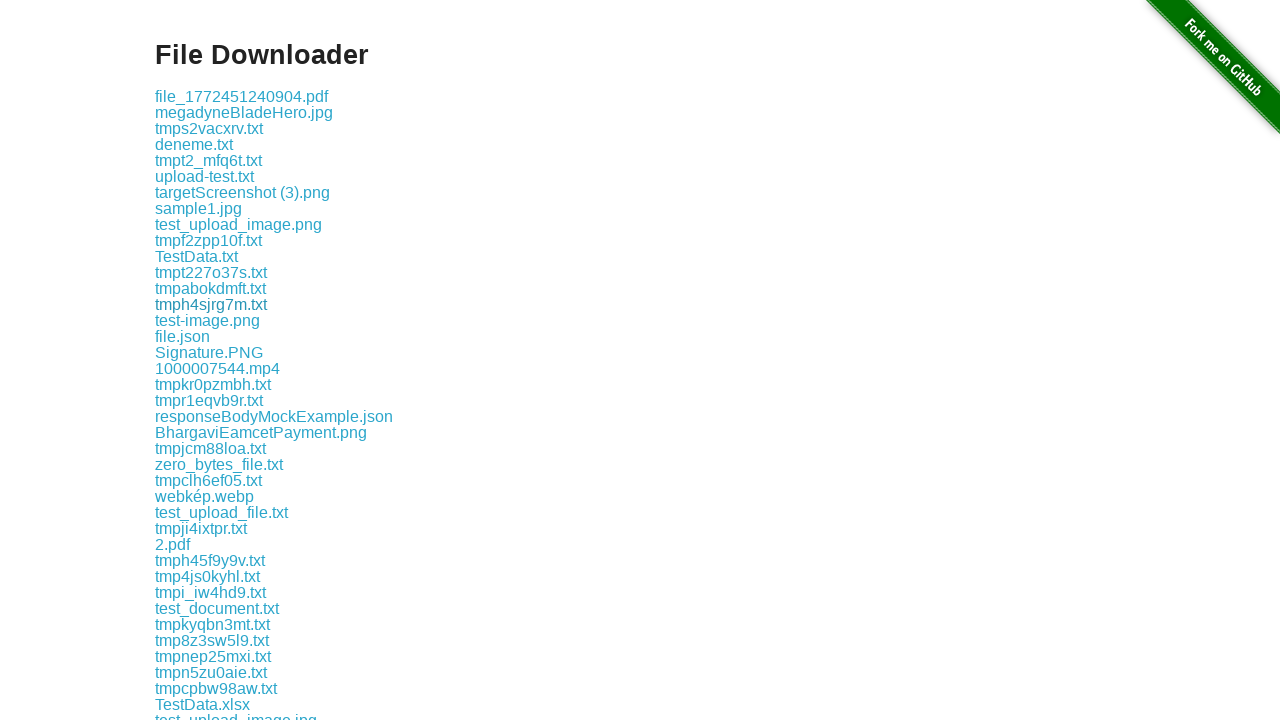

Waited 500ms before next download link click
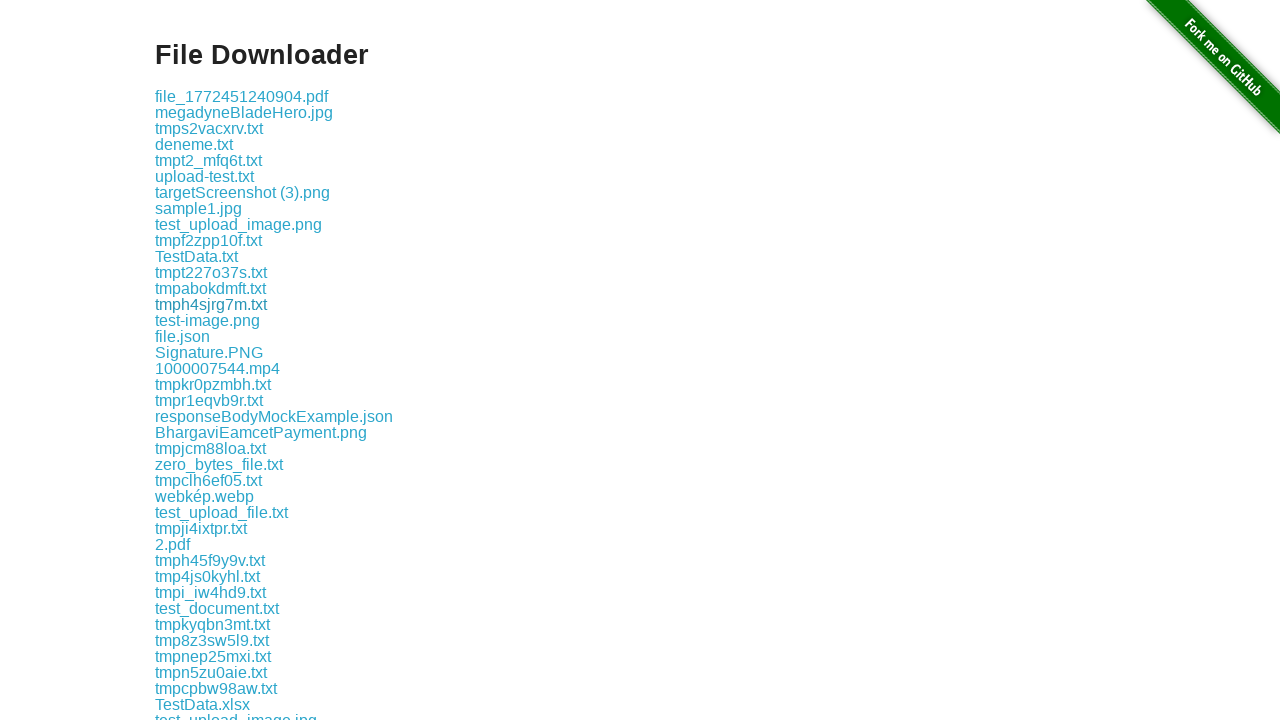

Clicked download link 15 of 170 at (208, 320) on xpath=//div//a[contains(@href, 'download')] >> nth=14
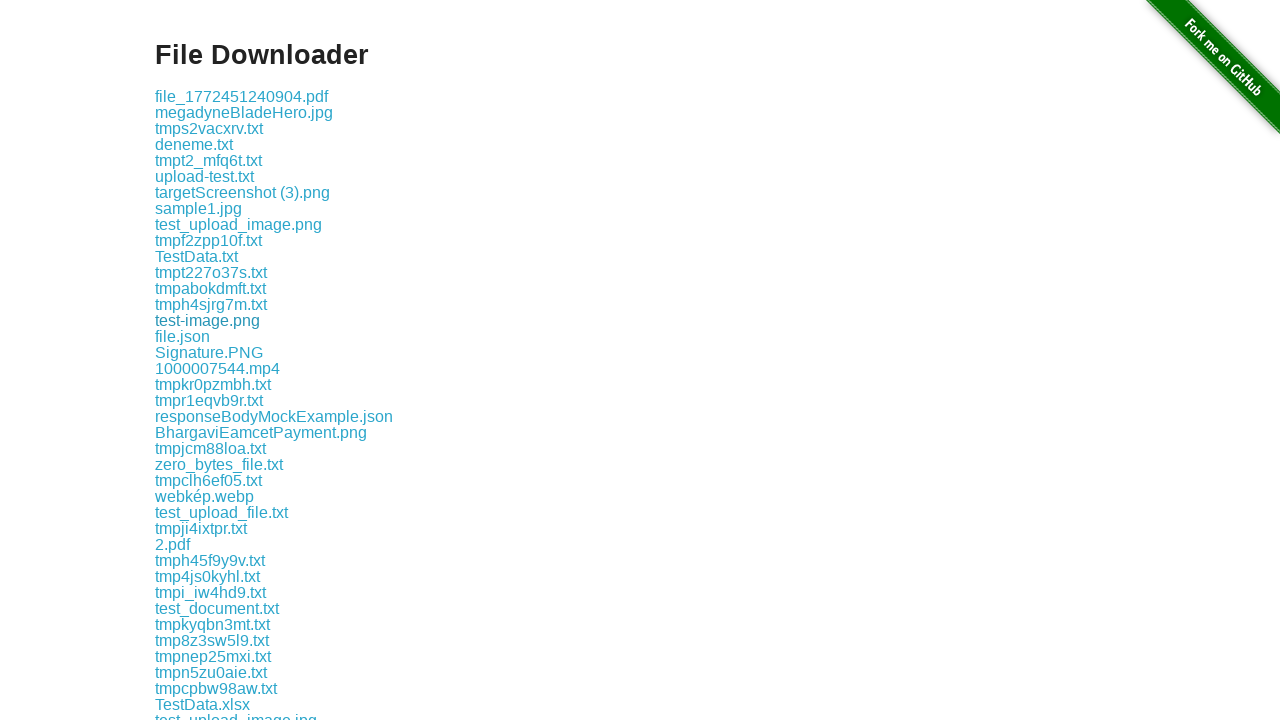

Waited 500ms before next download link click
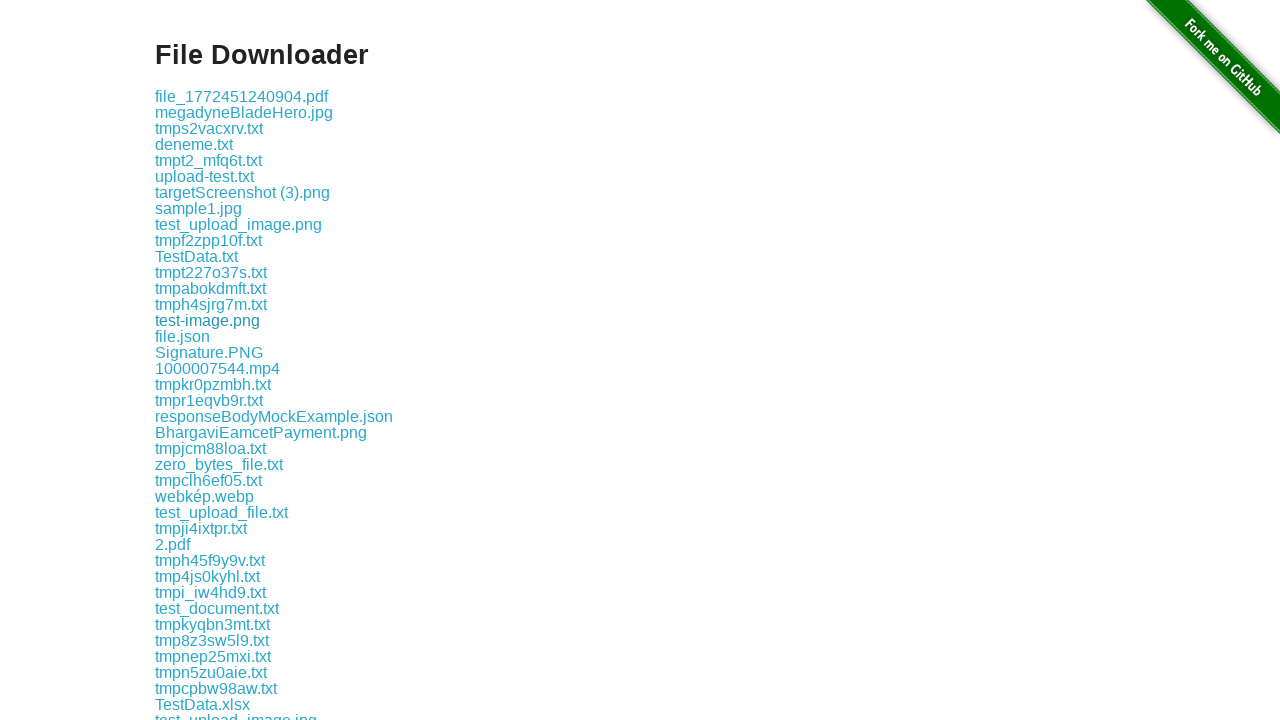

Clicked download link 16 of 170 at (182, 336) on xpath=//div//a[contains(@href, 'download')] >> nth=15
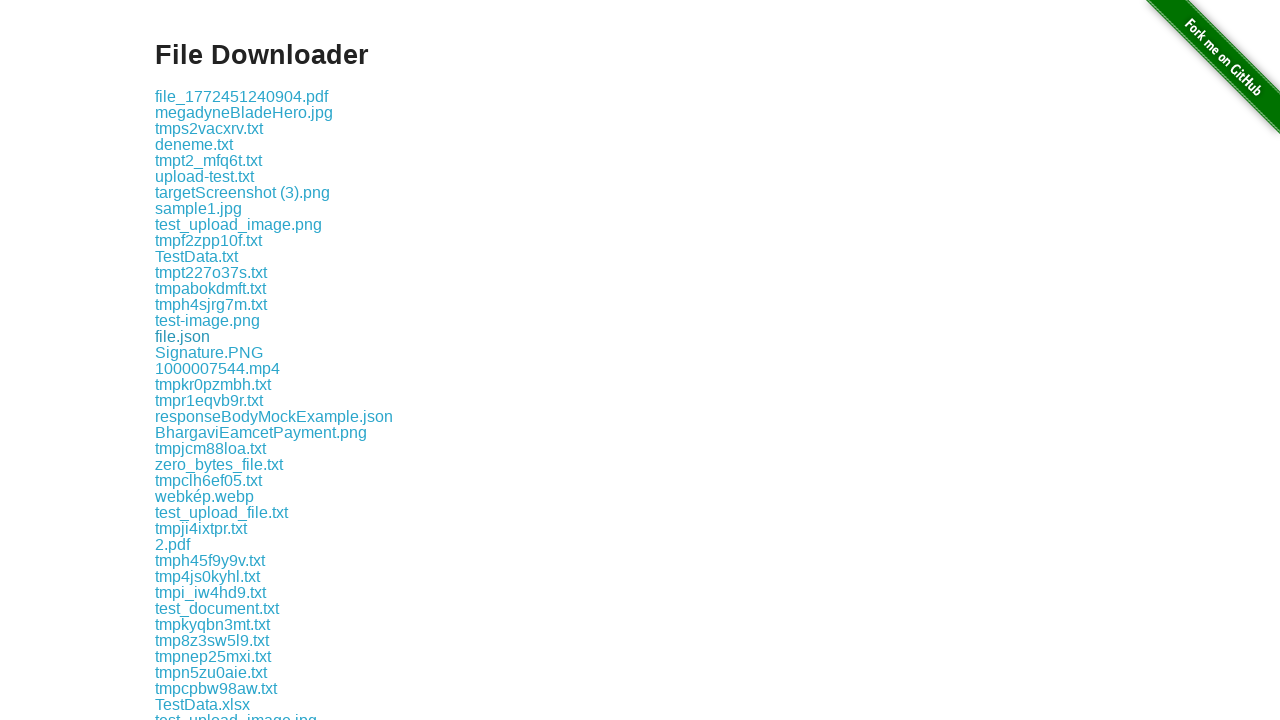

Waited 500ms before next download link click
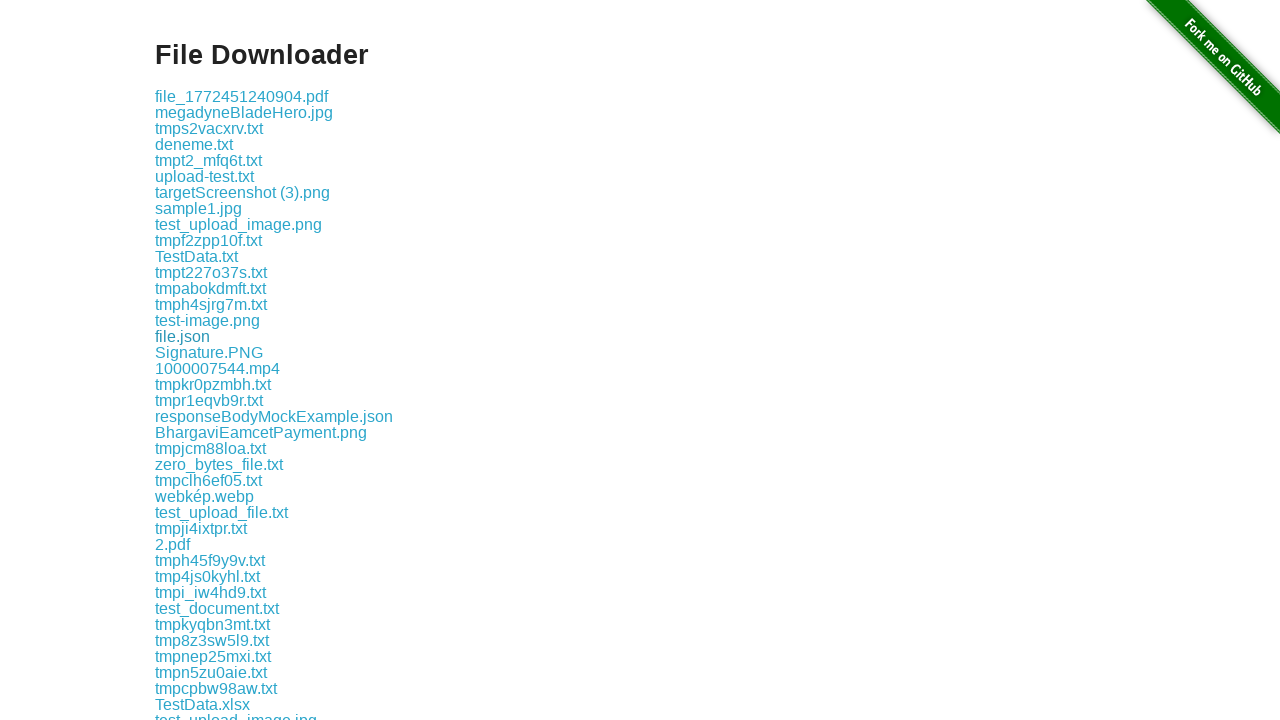

Clicked download link 17 of 170 at (209, 352) on xpath=//div//a[contains(@href, 'download')] >> nth=16
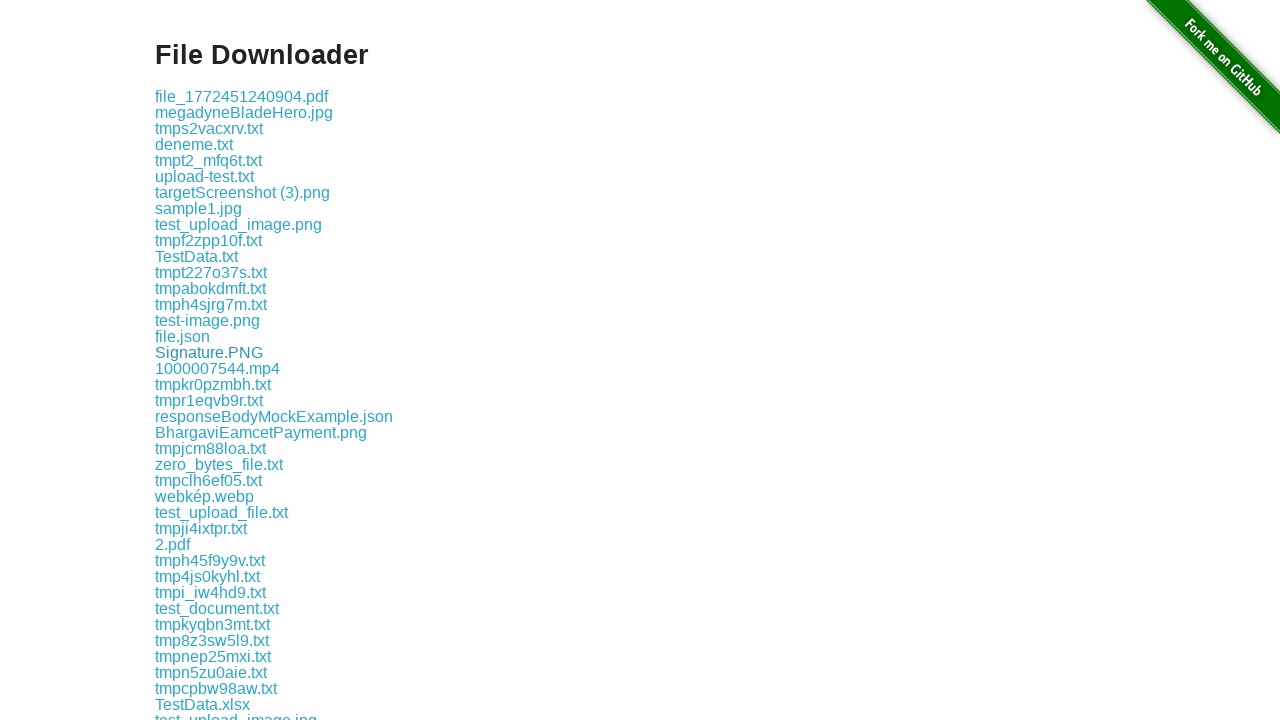

Waited 500ms before next download link click
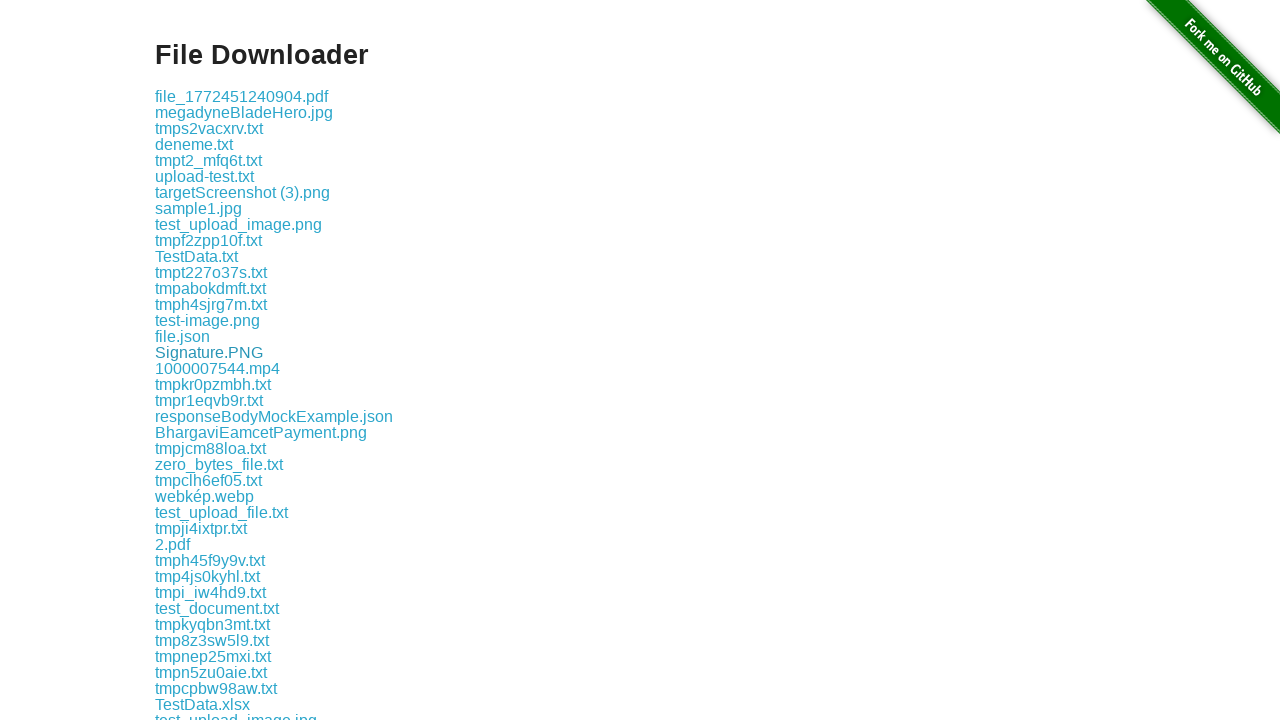

Clicked download link 18 of 170 at (218, 368) on xpath=//div//a[contains(@href, 'download')] >> nth=17
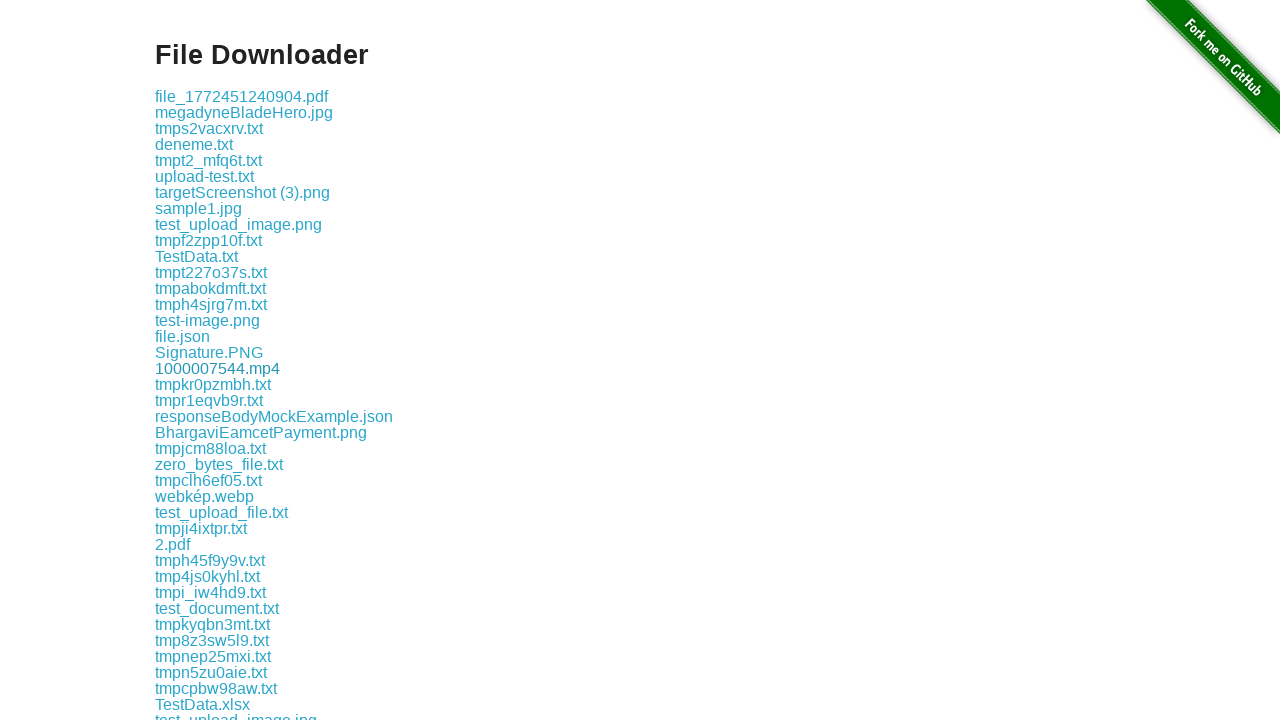

Waited 500ms before next download link click
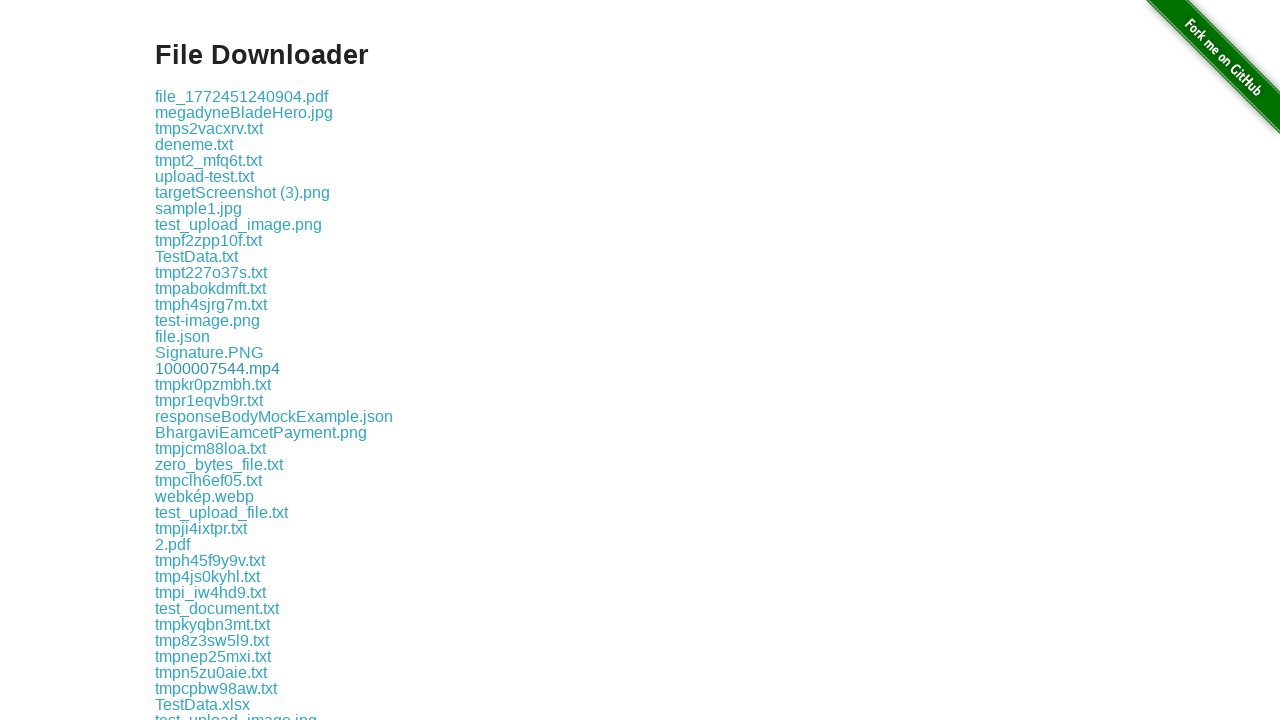

Clicked download link 19 of 170 at (213, 384) on xpath=//div//a[contains(@href, 'download')] >> nth=18
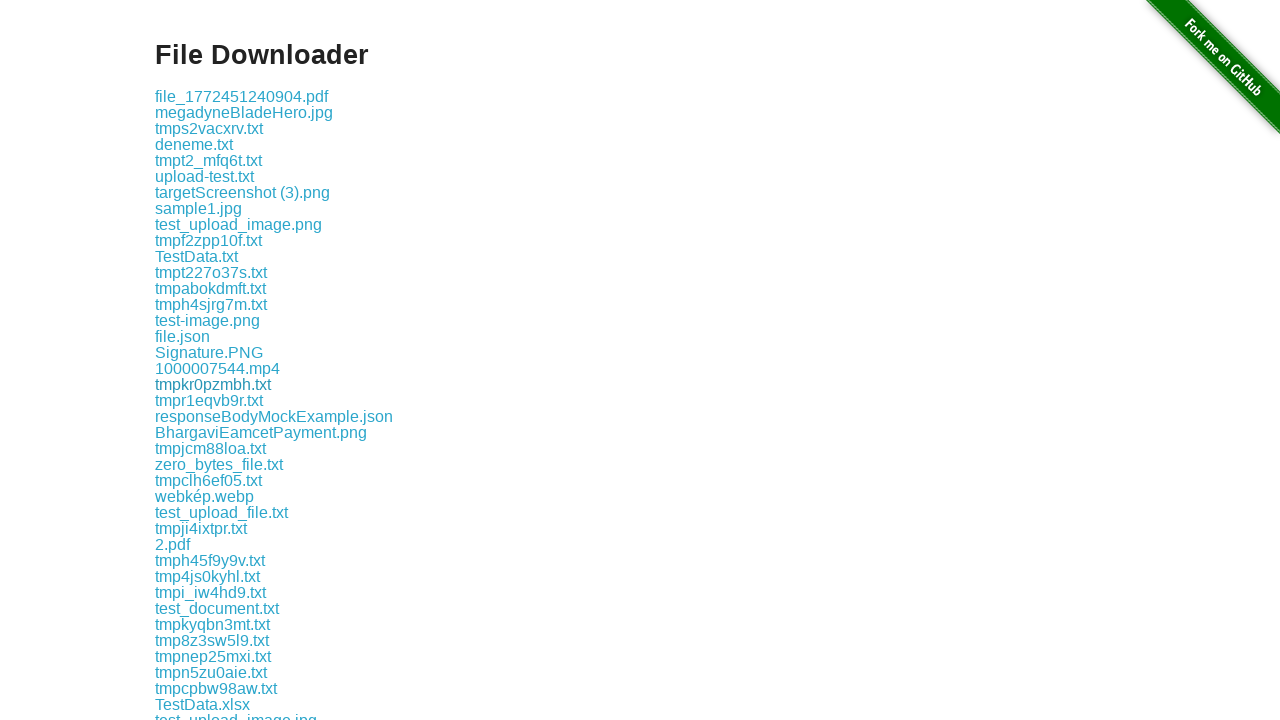

Waited 500ms before next download link click
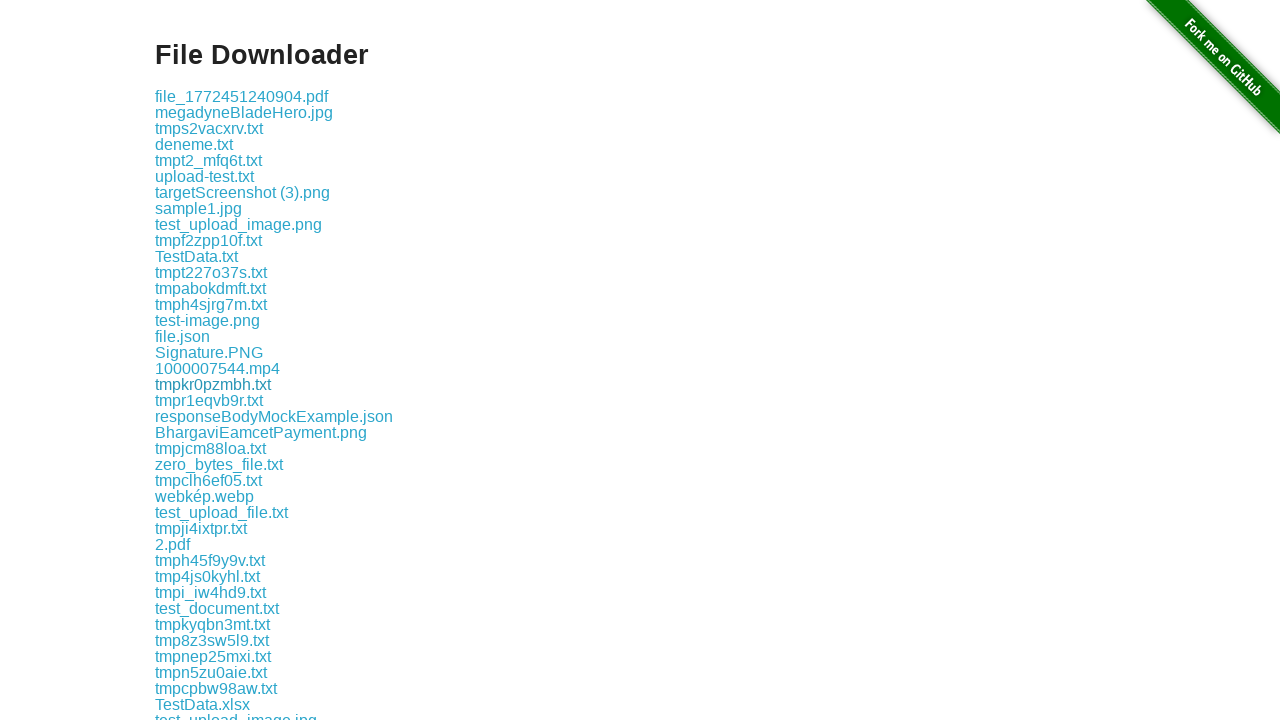

Clicked download link 20 of 170 at (209, 400) on xpath=//div//a[contains(@href, 'download')] >> nth=19
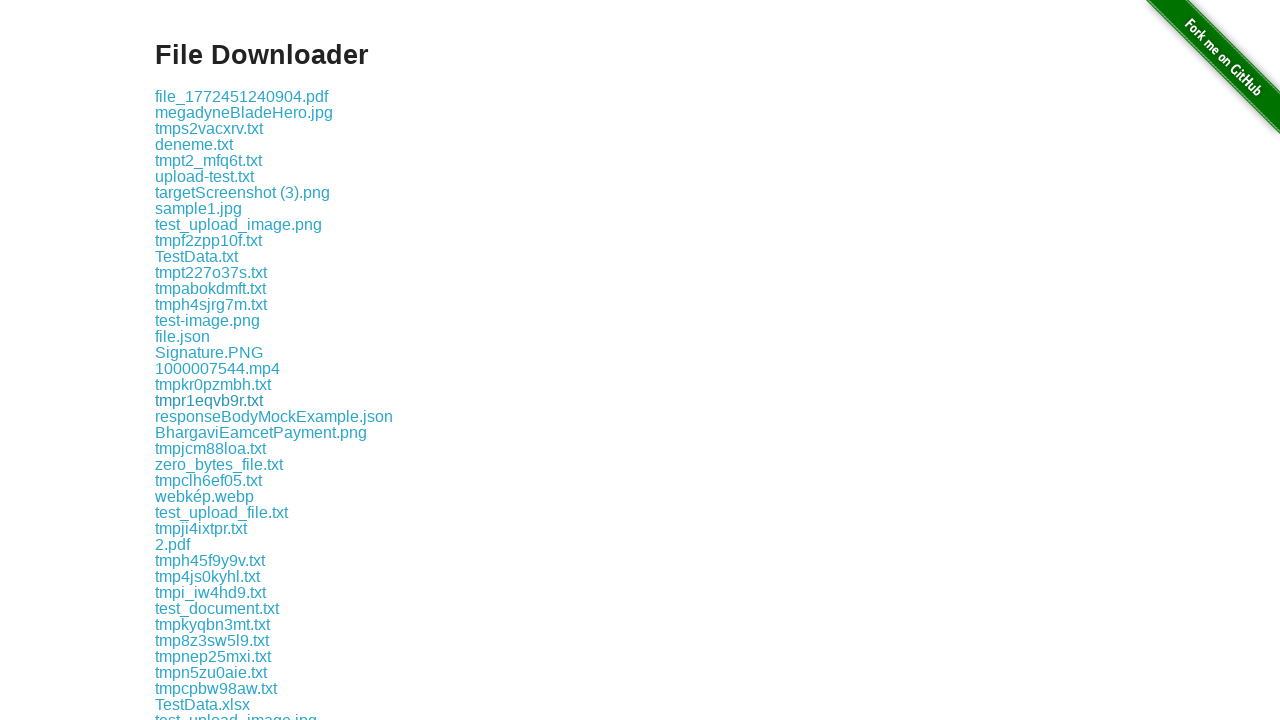

Waited 500ms before next download link click
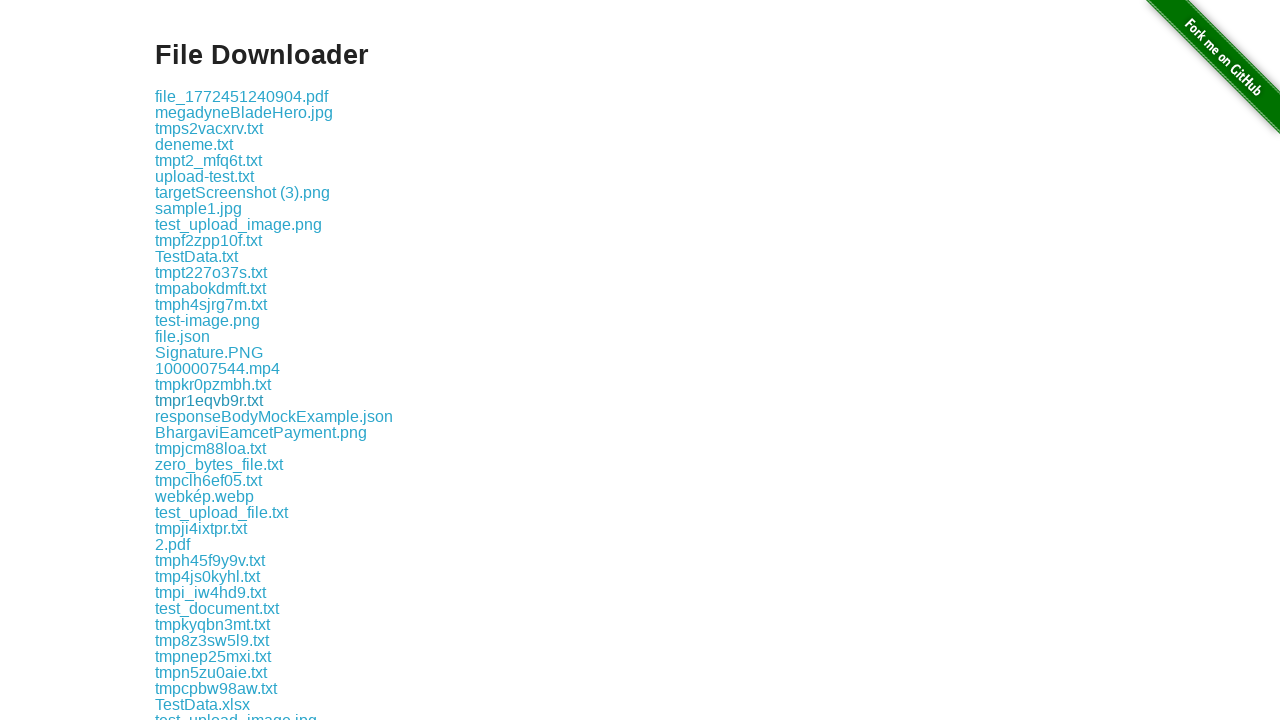

Clicked download link 21 of 170 at (274, 416) on xpath=//div//a[contains(@href, 'download')] >> nth=20
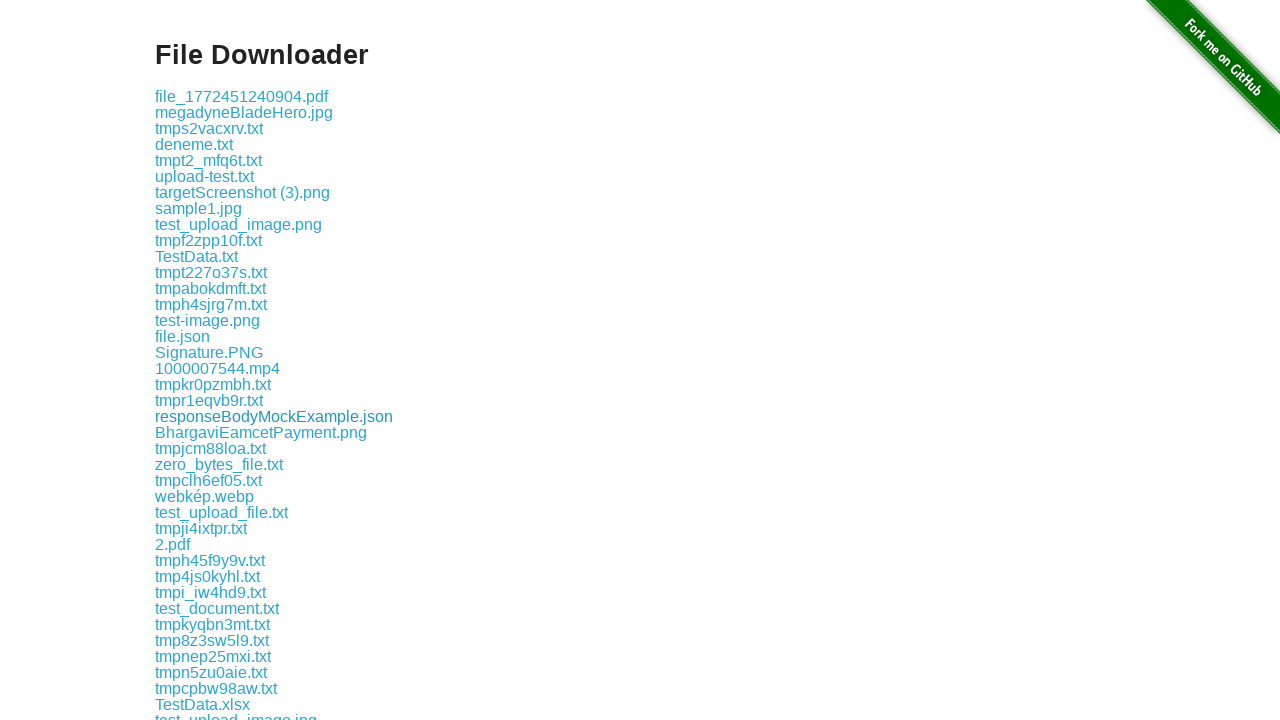

Waited 500ms before next download link click
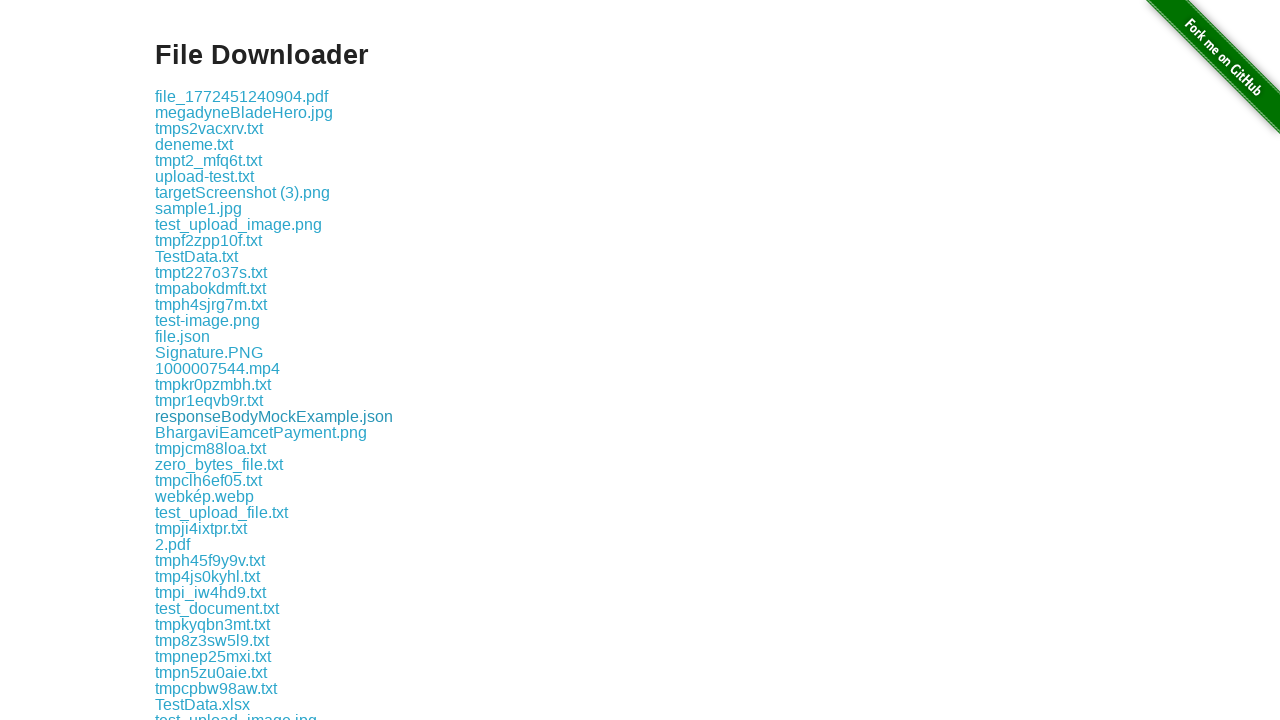

Clicked download link 22 of 170 at (261, 432) on xpath=//div//a[contains(@href, 'download')] >> nth=21
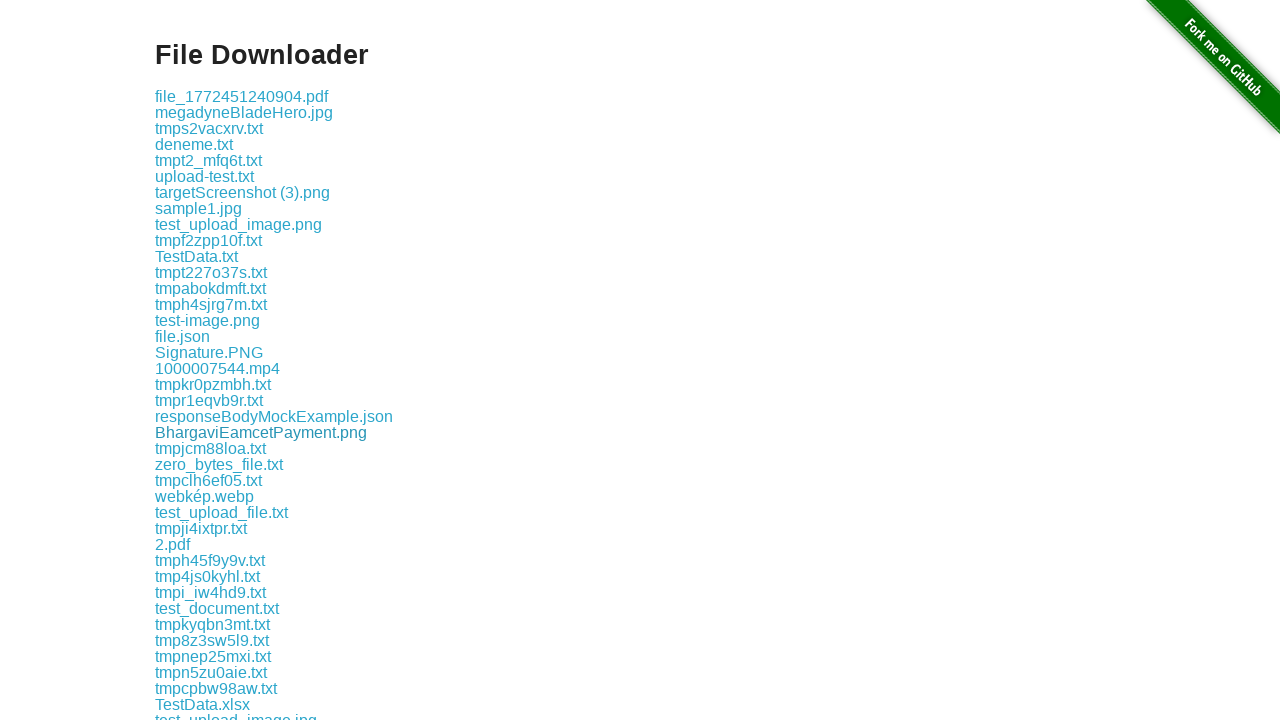

Waited 500ms before next download link click
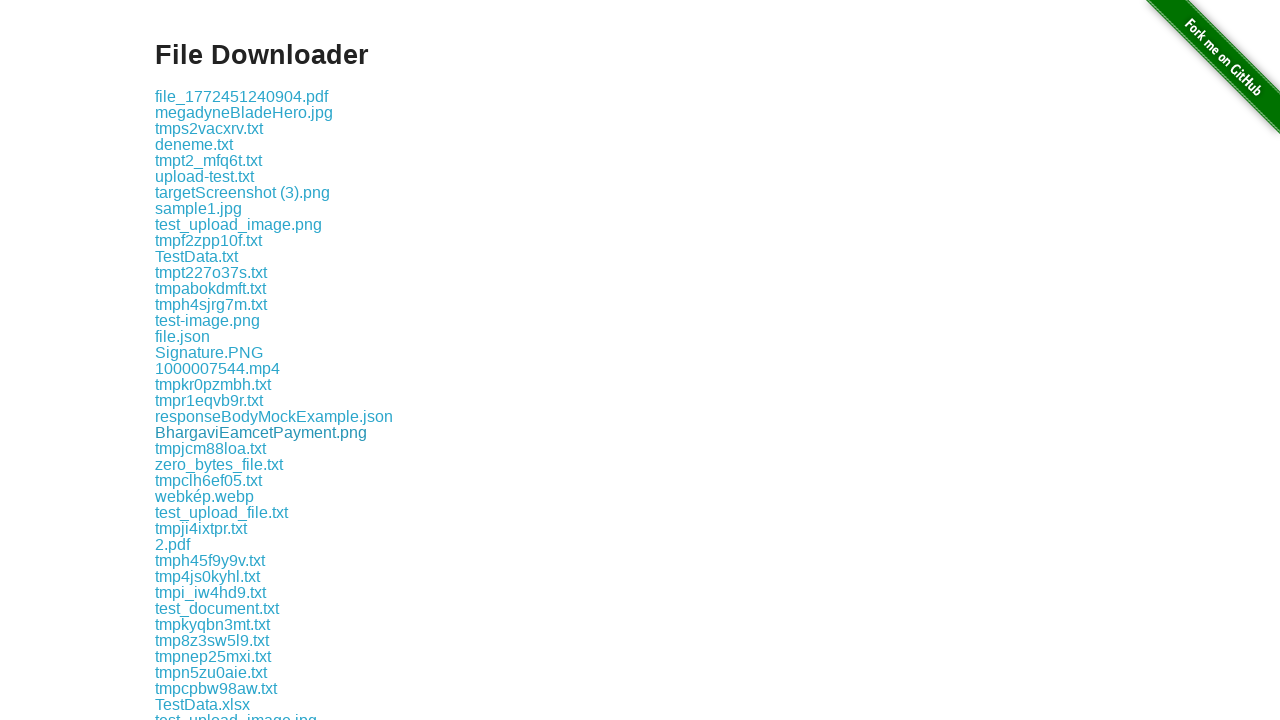

Clicked download link 23 of 170 at (210, 448) on xpath=//div//a[contains(@href, 'download')] >> nth=22
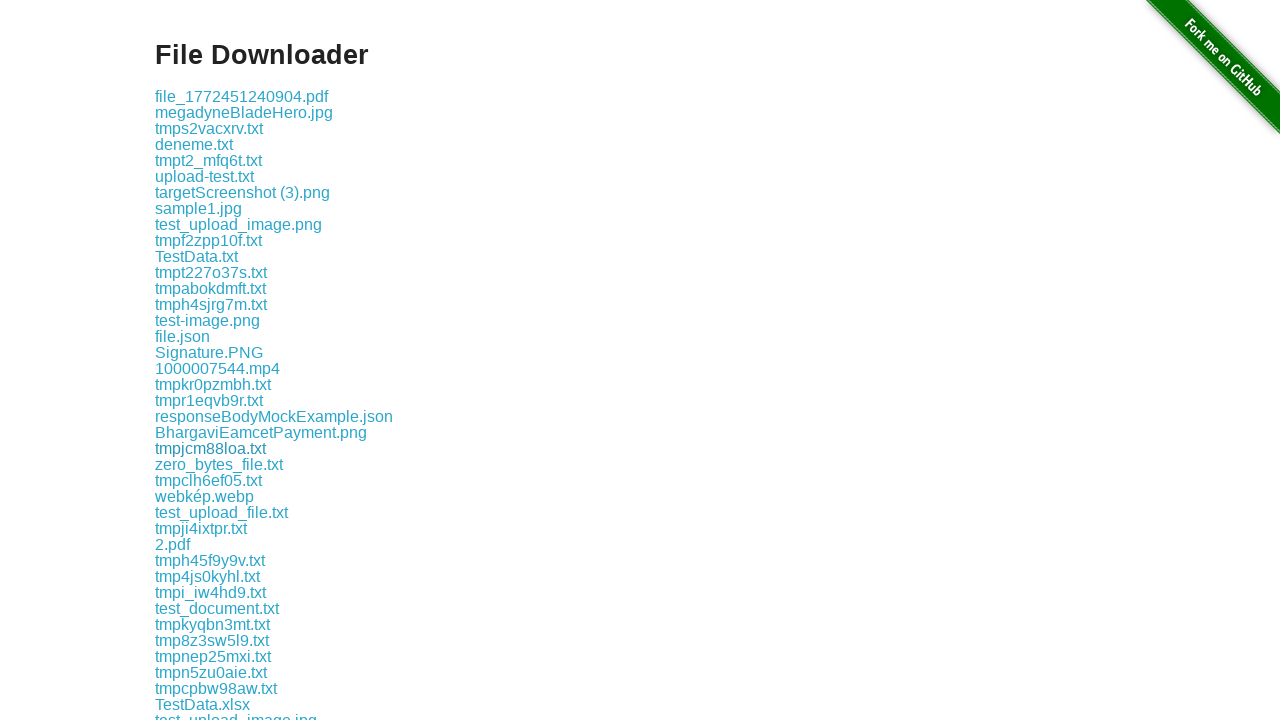

Waited 500ms before next download link click
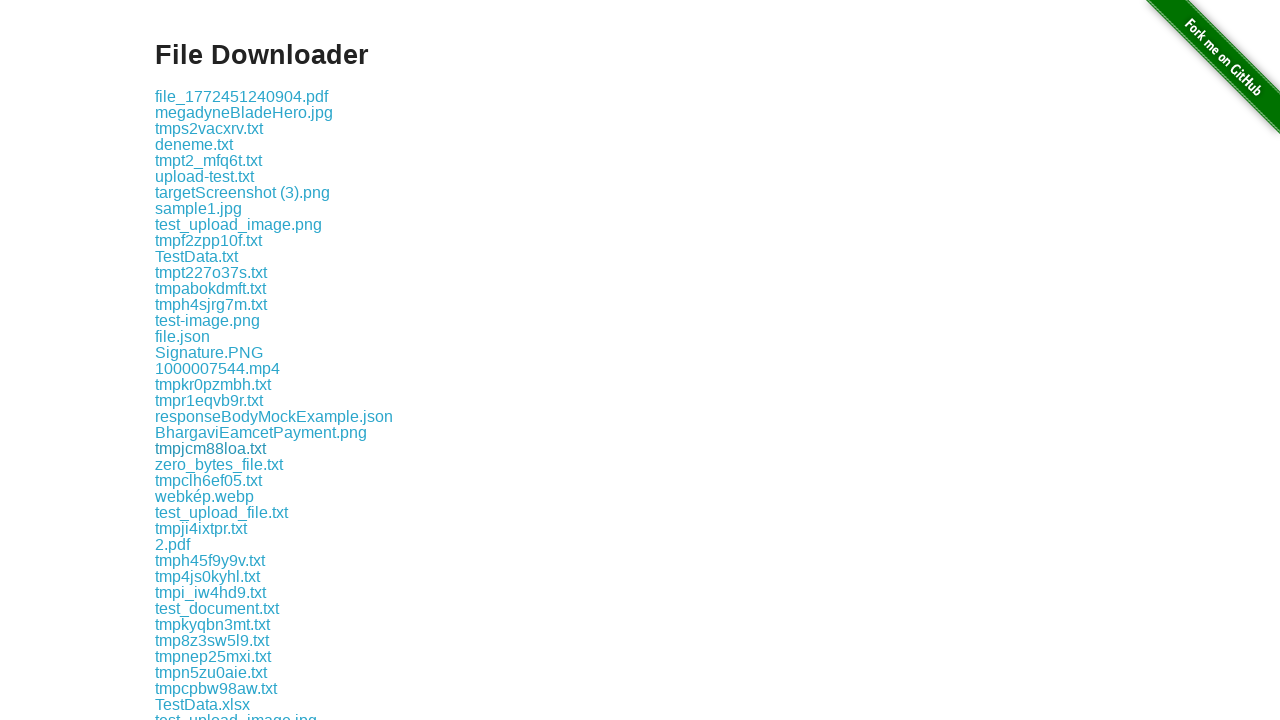

Clicked download link 24 of 170 at (219, 464) on xpath=//div//a[contains(@href, 'download')] >> nth=23
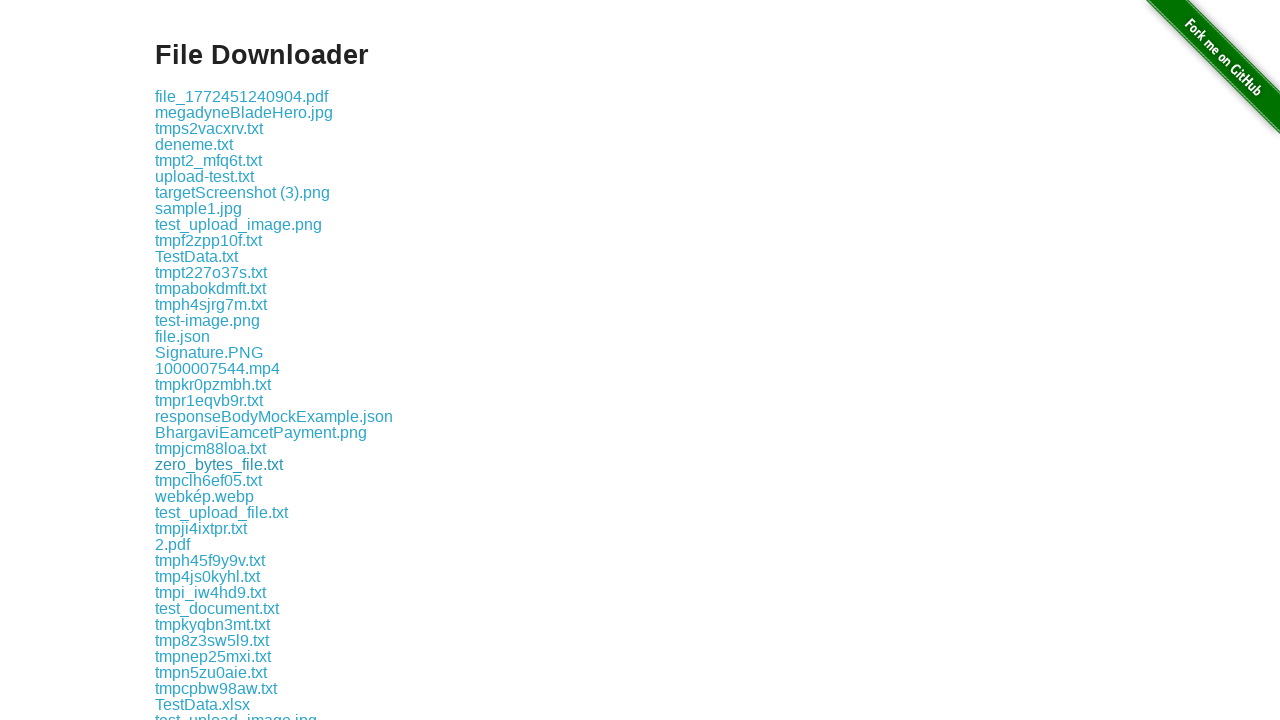

Waited 500ms before next download link click
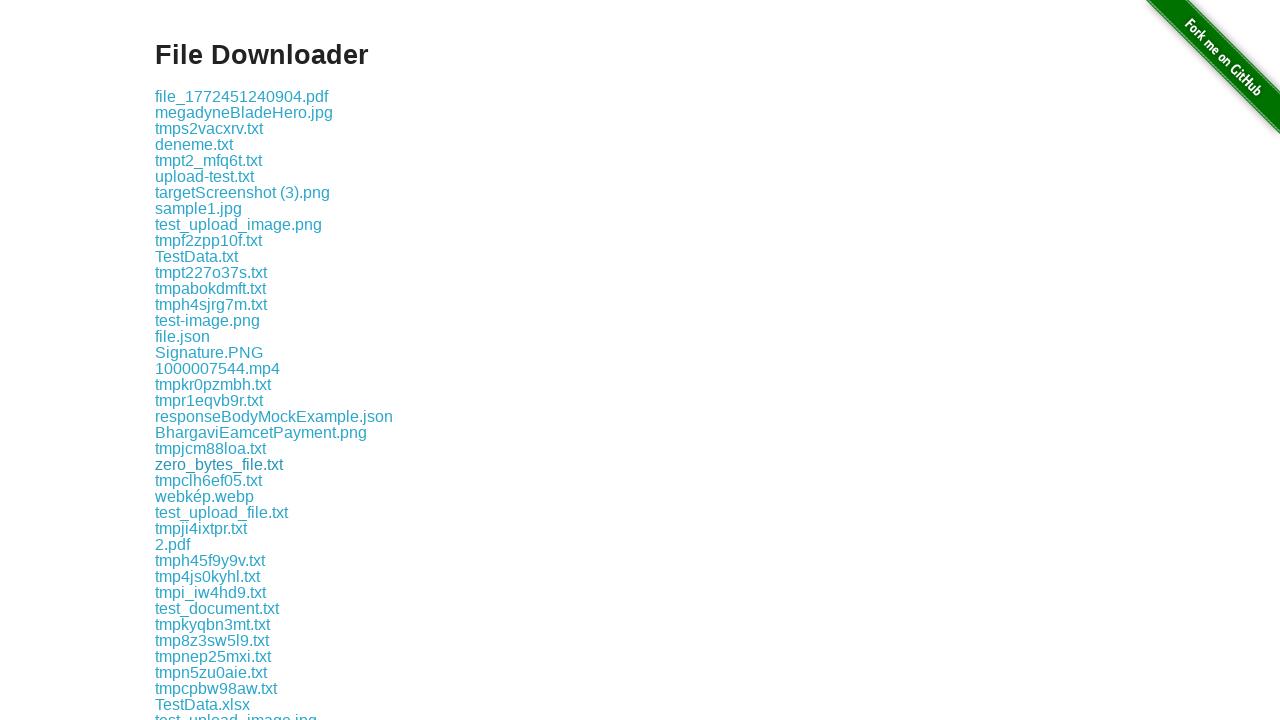

Clicked download link 25 of 170 at (208, 480) on xpath=//div//a[contains(@href, 'download')] >> nth=24
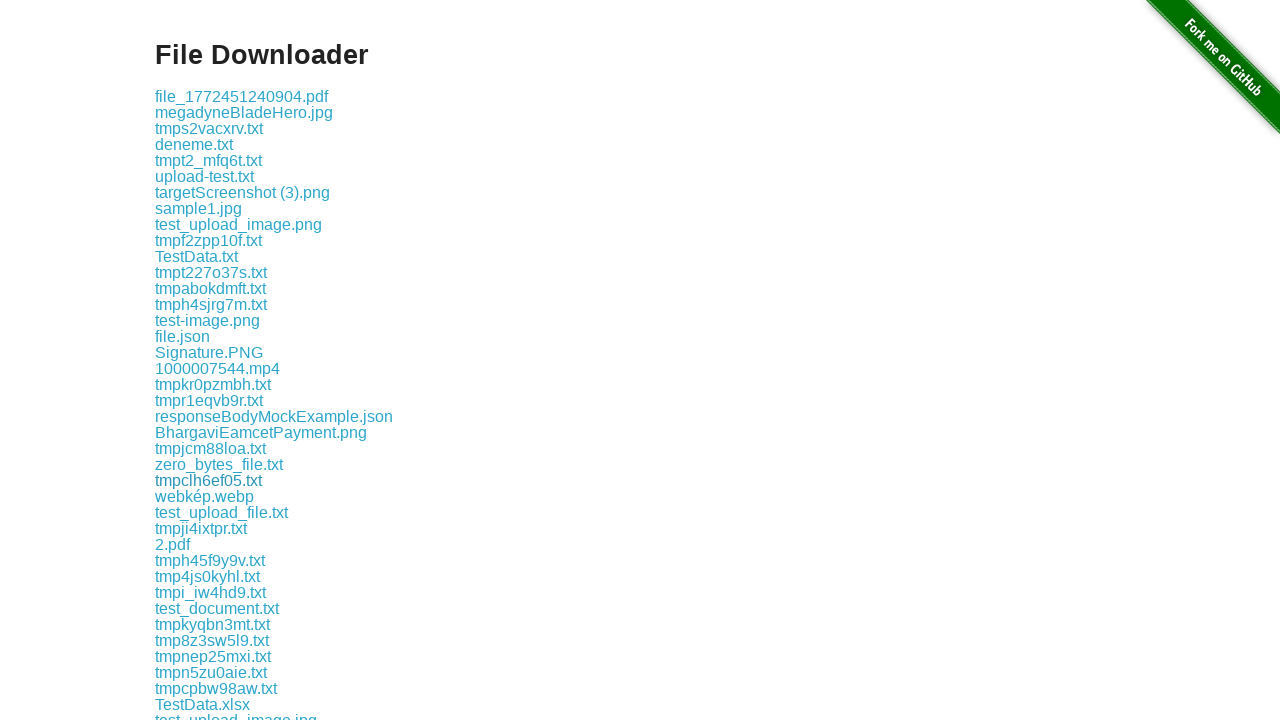

Waited 500ms before next download link click
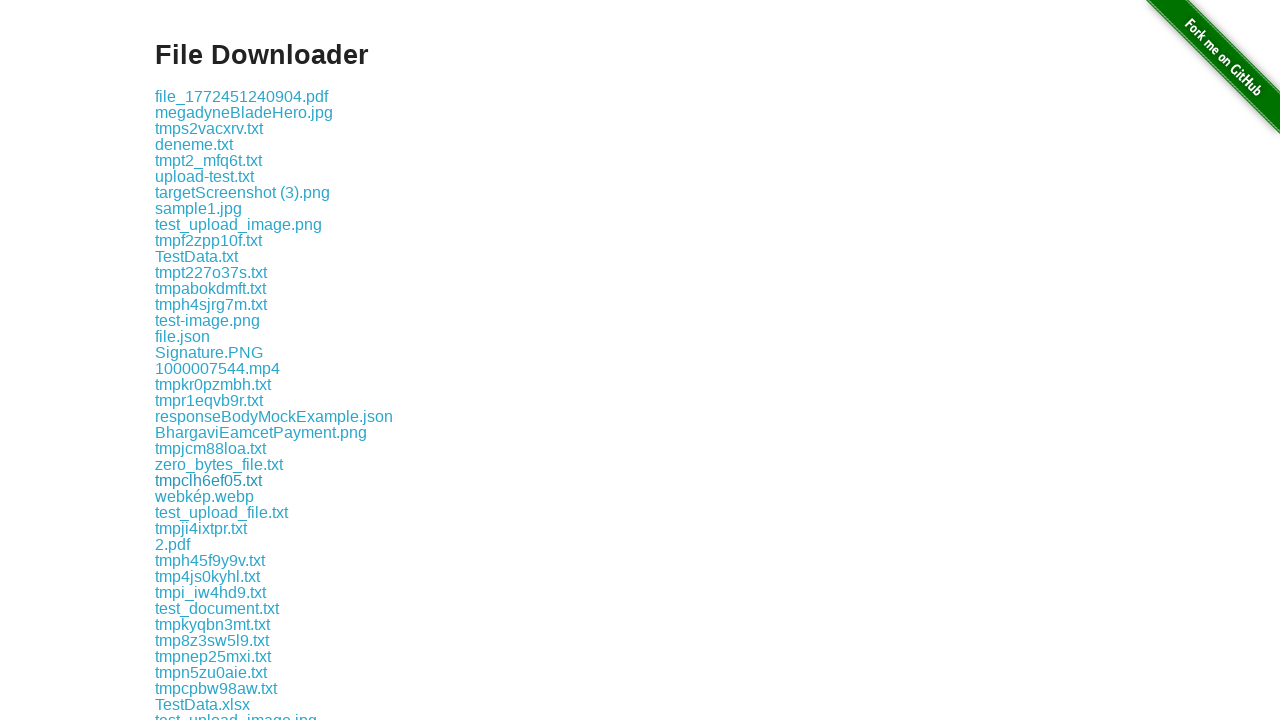

Clicked download link 26 of 170 at (204, 496) on xpath=//div//a[contains(@href, 'download')] >> nth=25
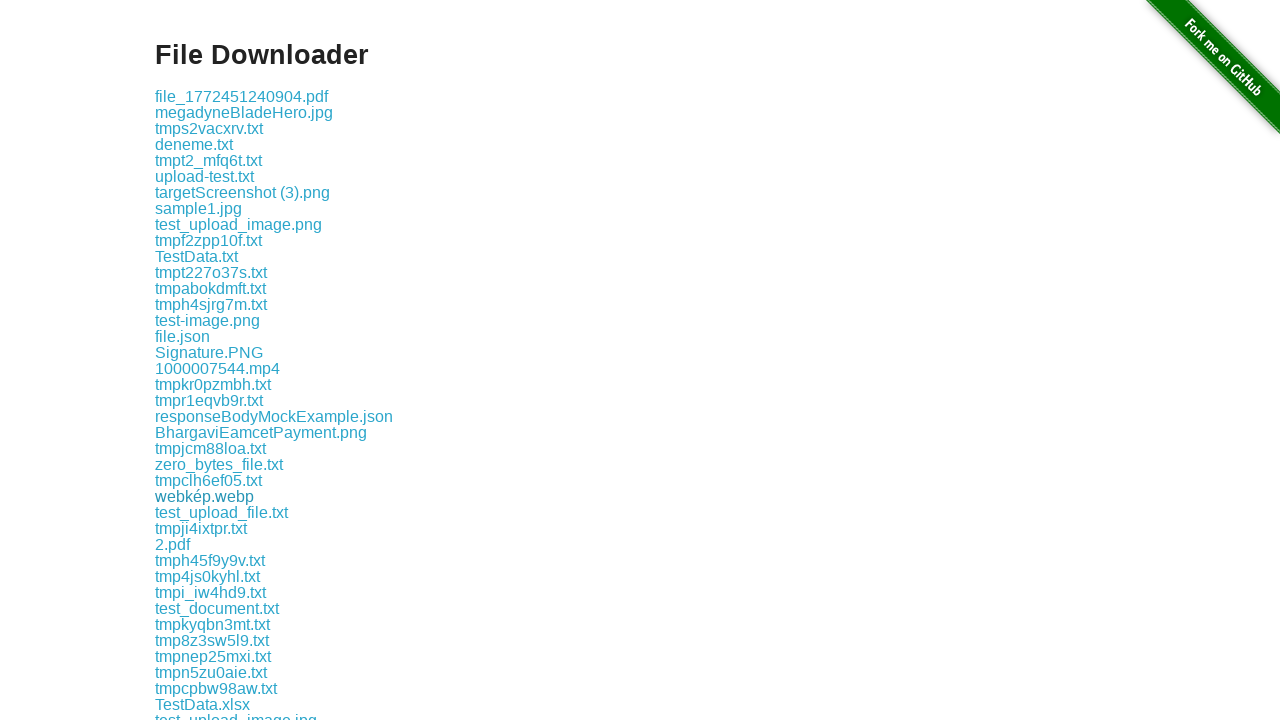

Waited 500ms before next download link click
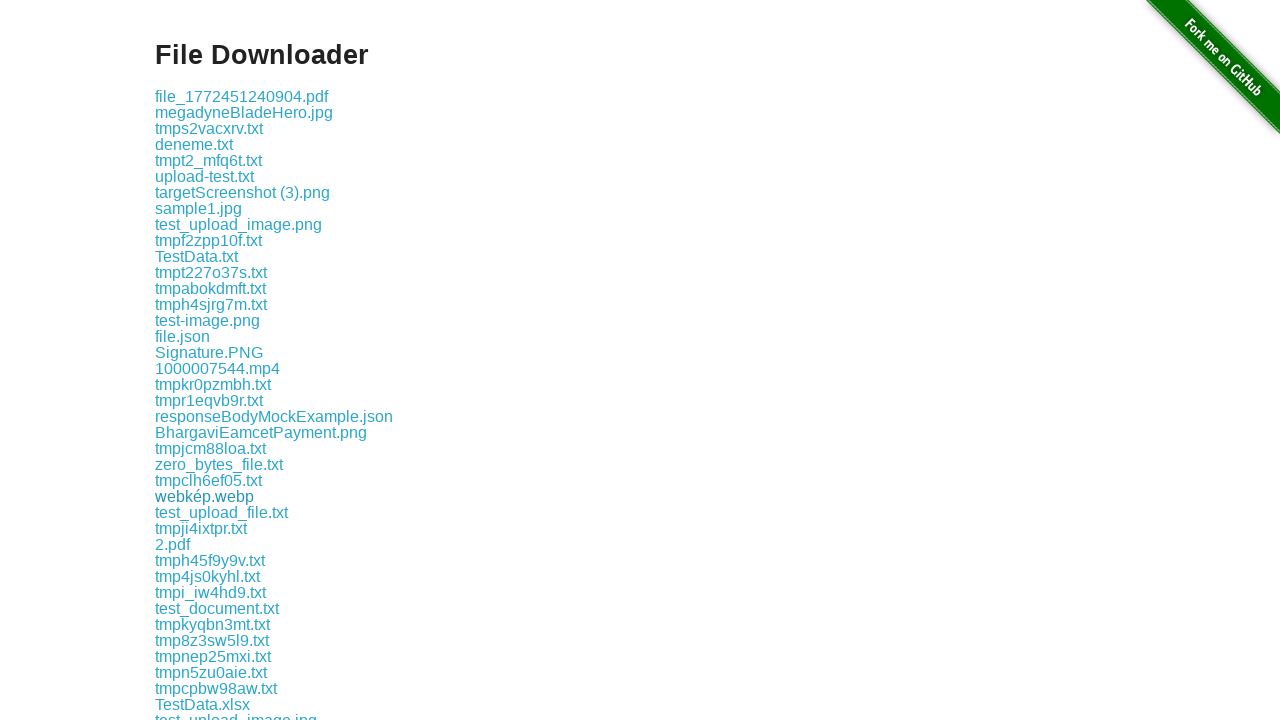

Clicked download link 27 of 170 at (222, 512) on xpath=//div//a[contains(@href, 'download')] >> nth=26
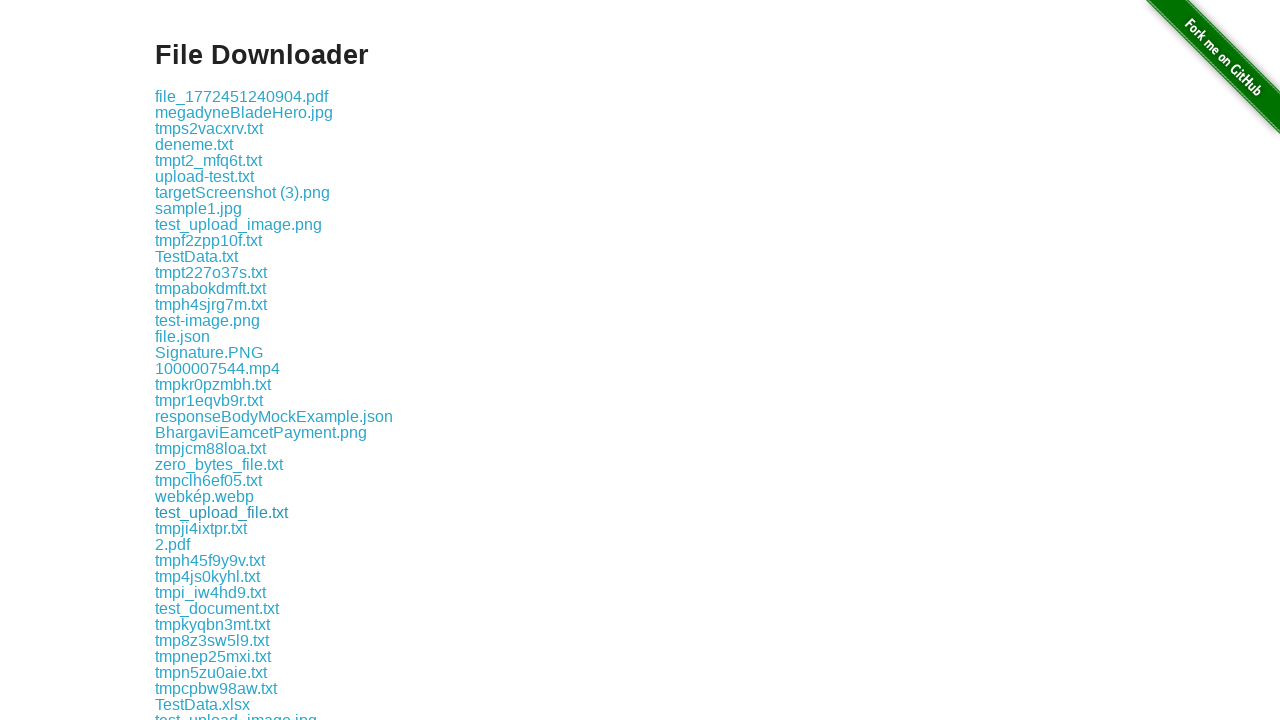

Waited 500ms before next download link click
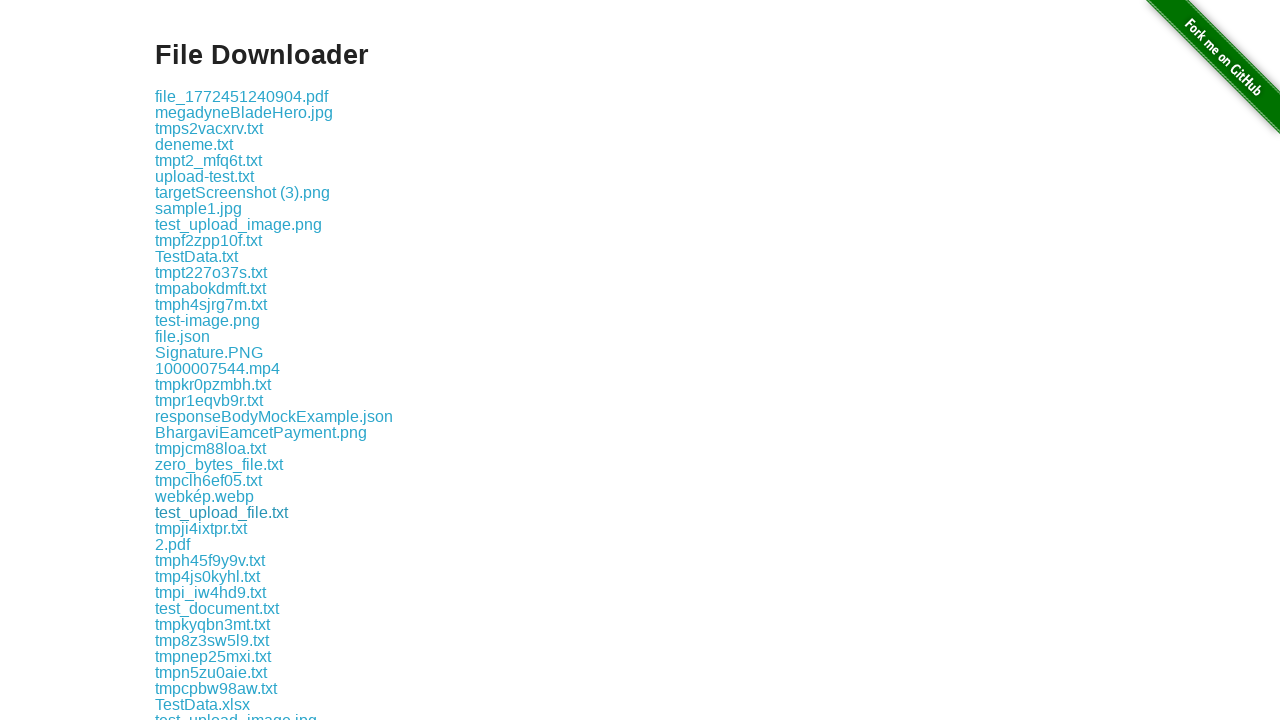

Clicked download link 28 of 170 at (201, 528) on xpath=//div//a[contains(@href, 'download')] >> nth=27
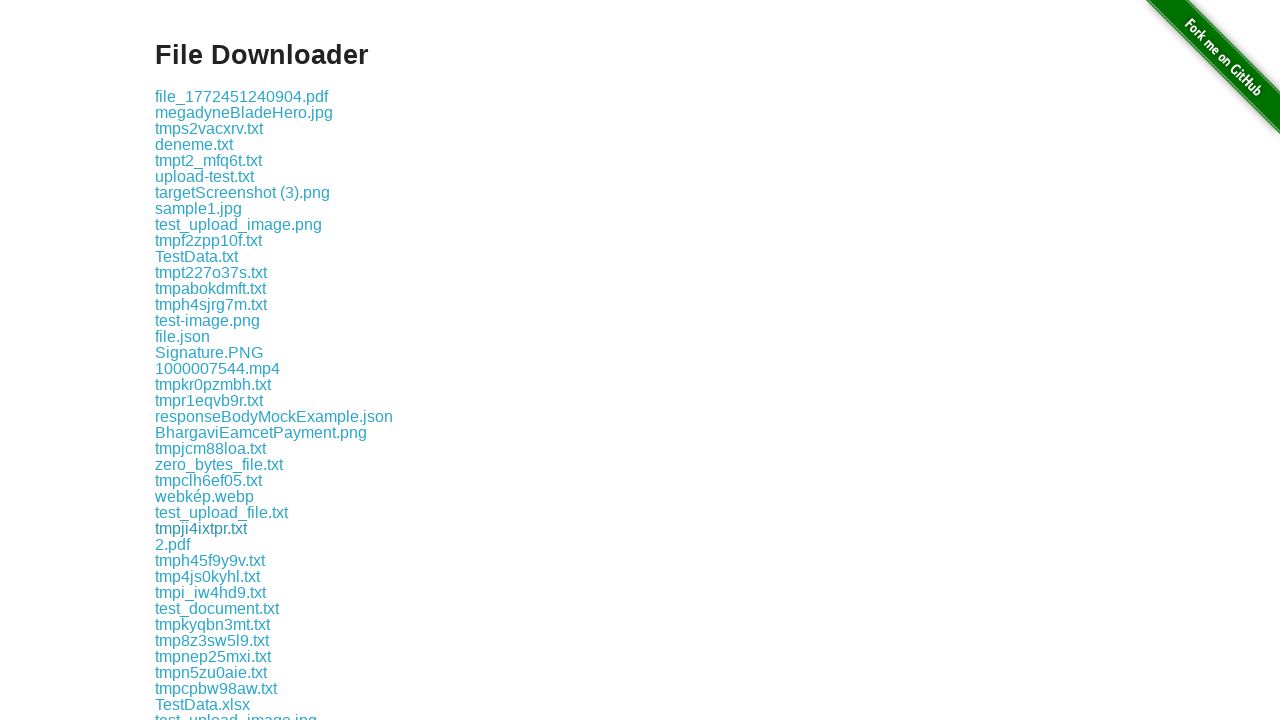

Waited 500ms before next download link click
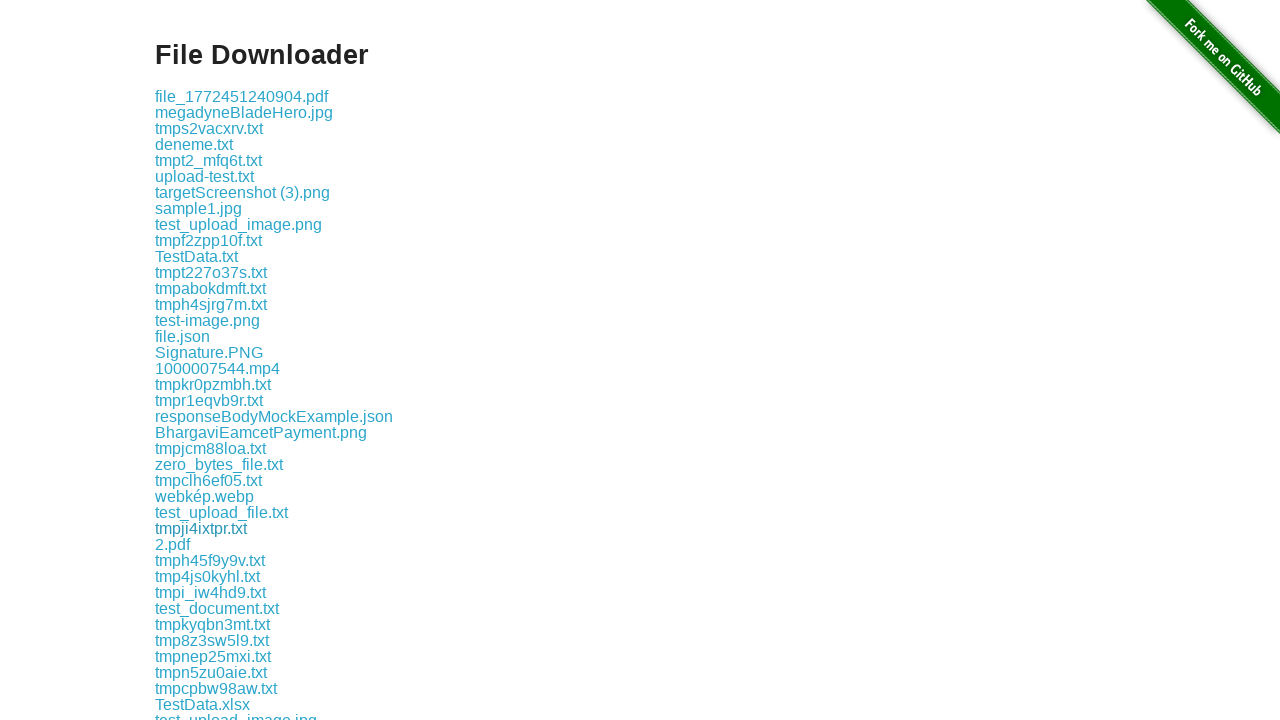

Clicked download link 29 of 170 at (172, 544) on xpath=//div//a[contains(@href, 'download')] >> nth=28
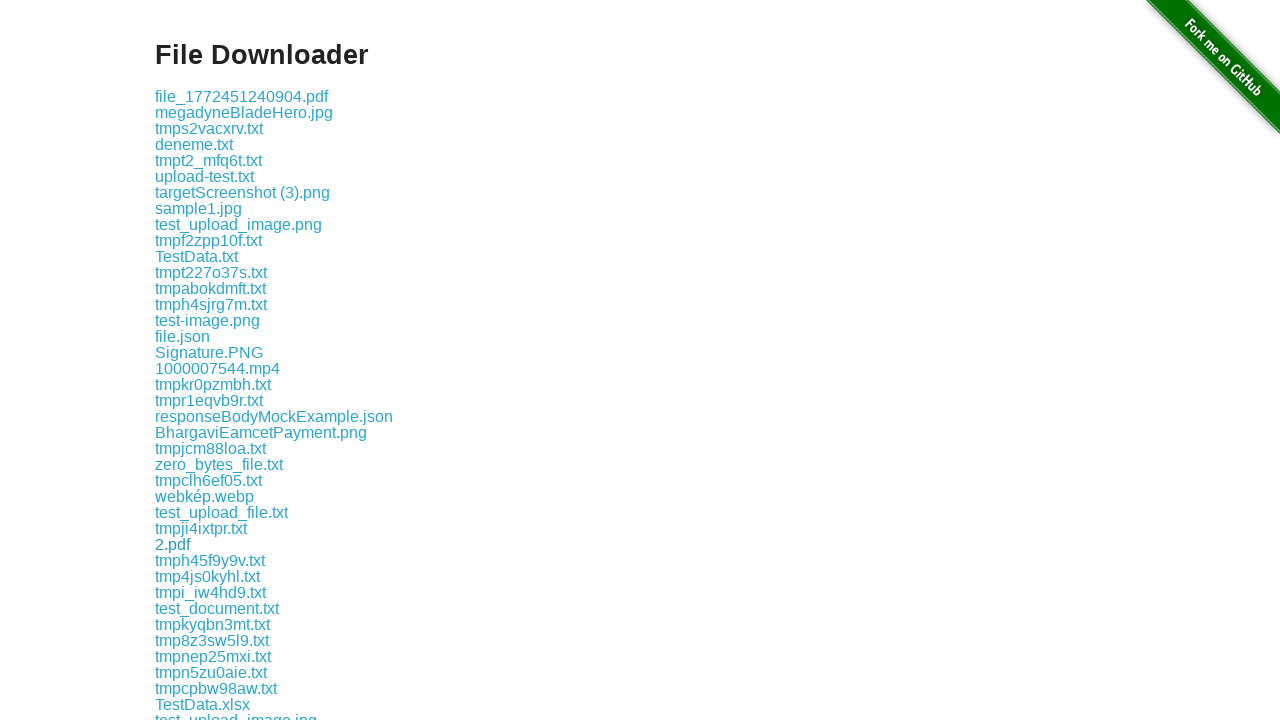

Waited 500ms before next download link click
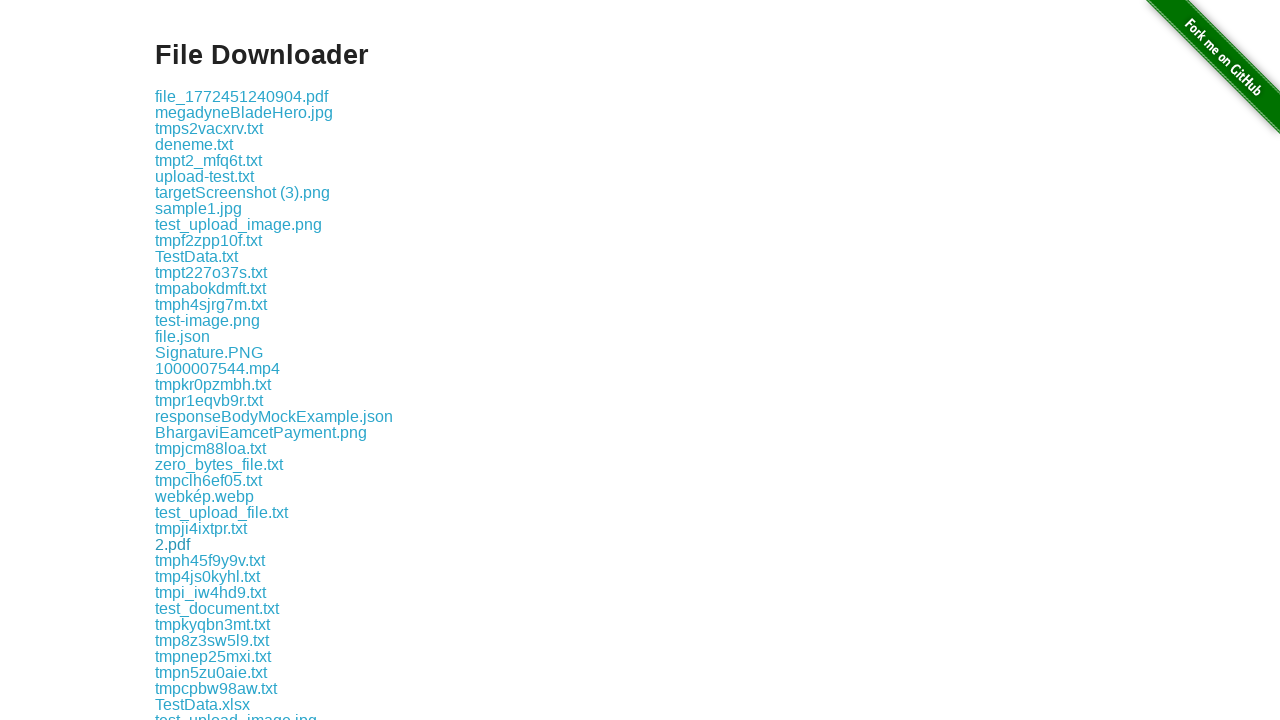

Clicked download link 30 of 170 at (210, 560) on xpath=//div//a[contains(@href, 'download')] >> nth=29
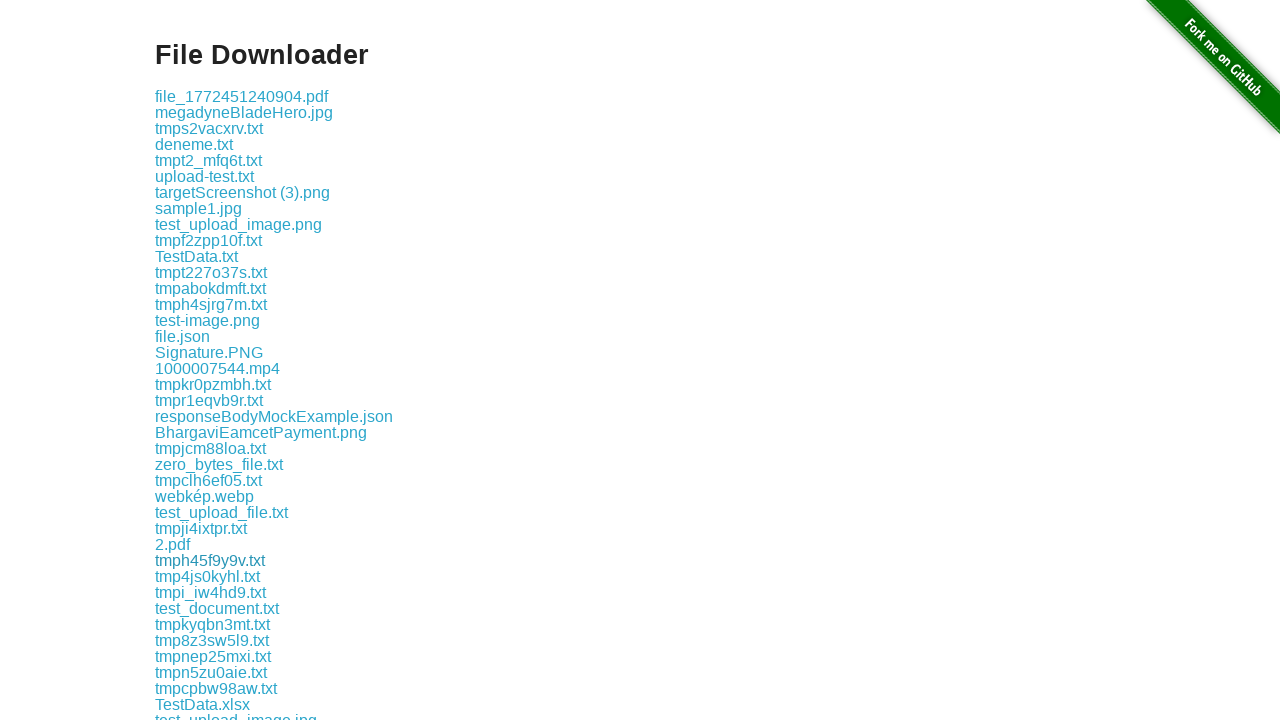

Waited 500ms before next download link click
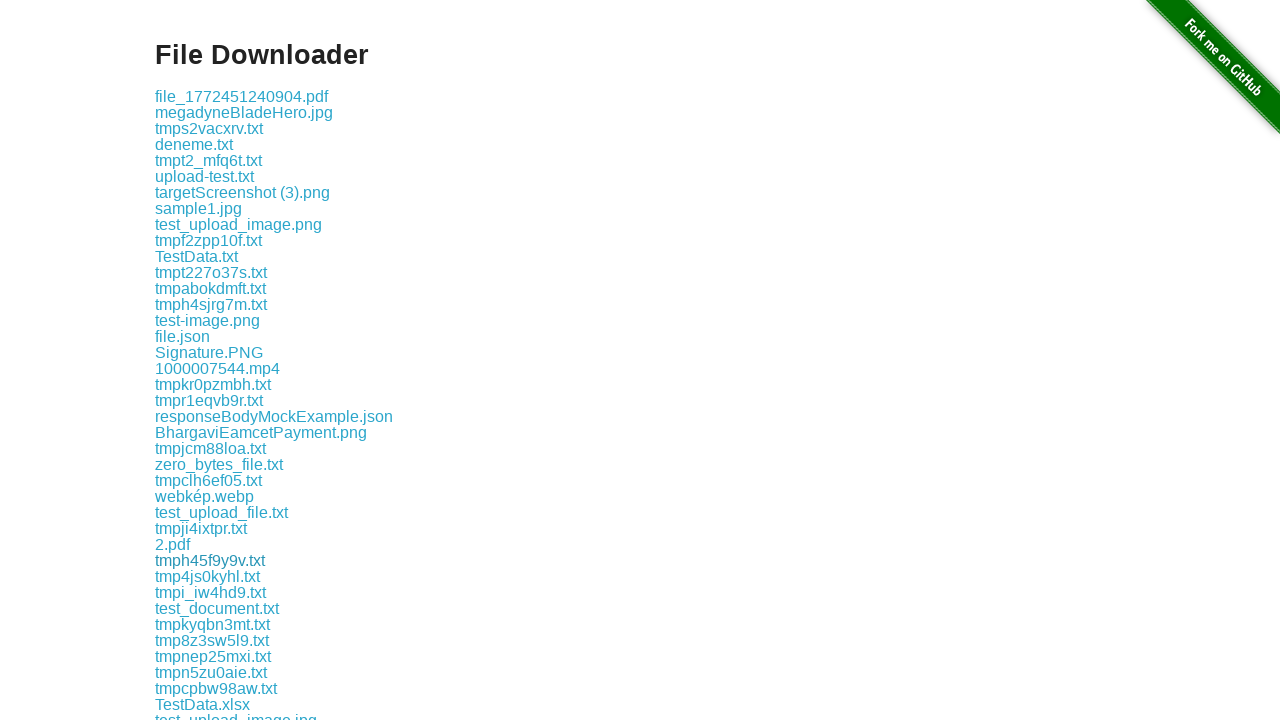

Clicked download link 31 of 170 at (208, 576) on xpath=//div//a[contains(@href, 'download')] >> nth=30
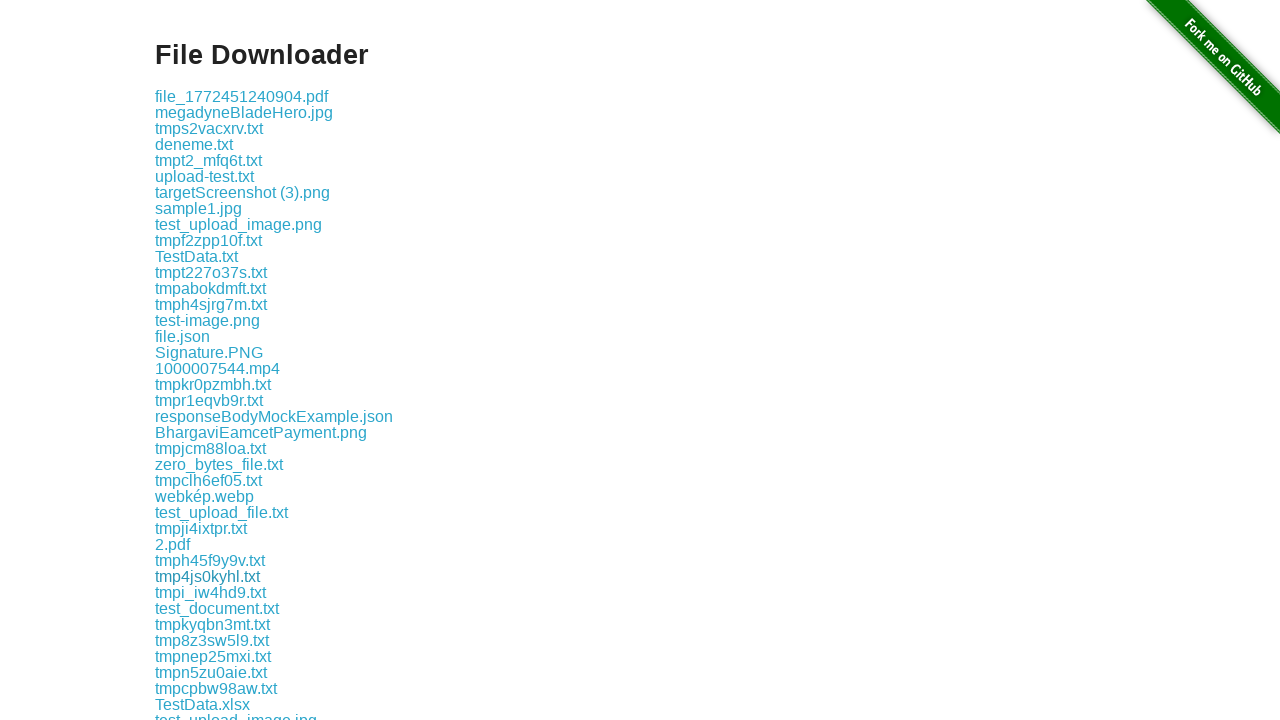

Waited 500ms before next download link click
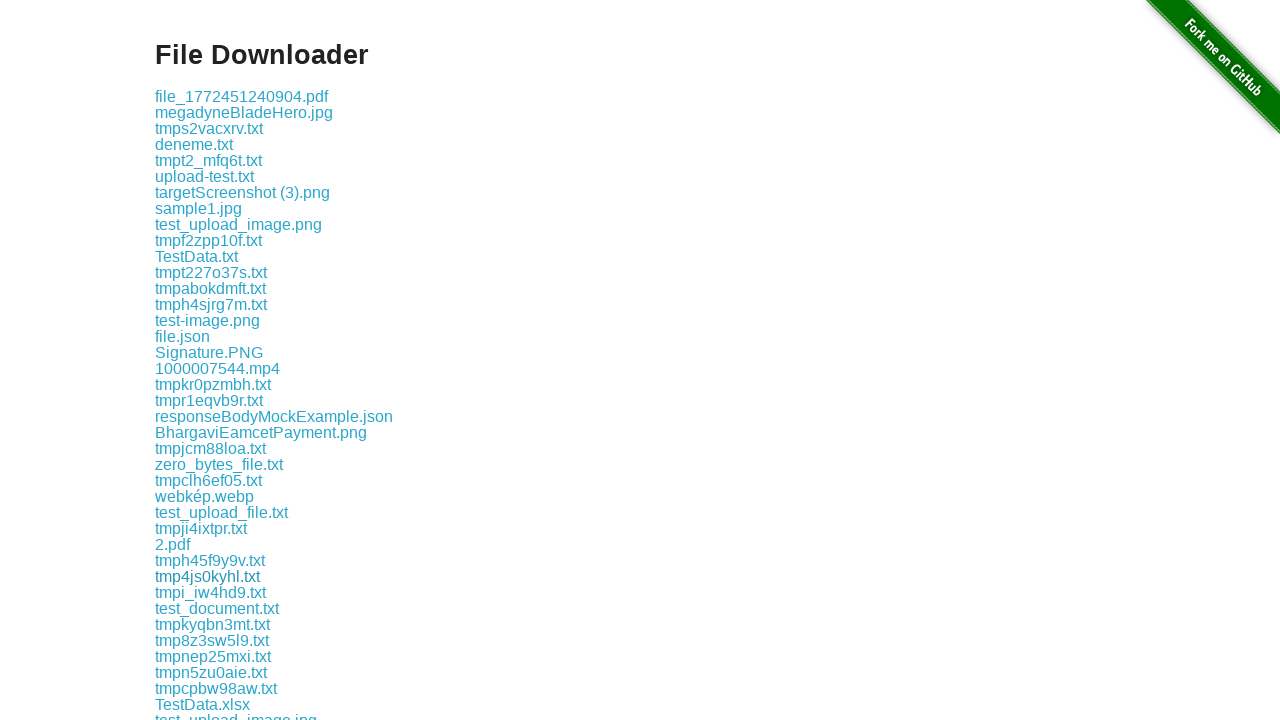

Clicked download link 32 of 170 at (210, 592) on xpath=//div//a[contains(@href, 'download')] >> nth=31
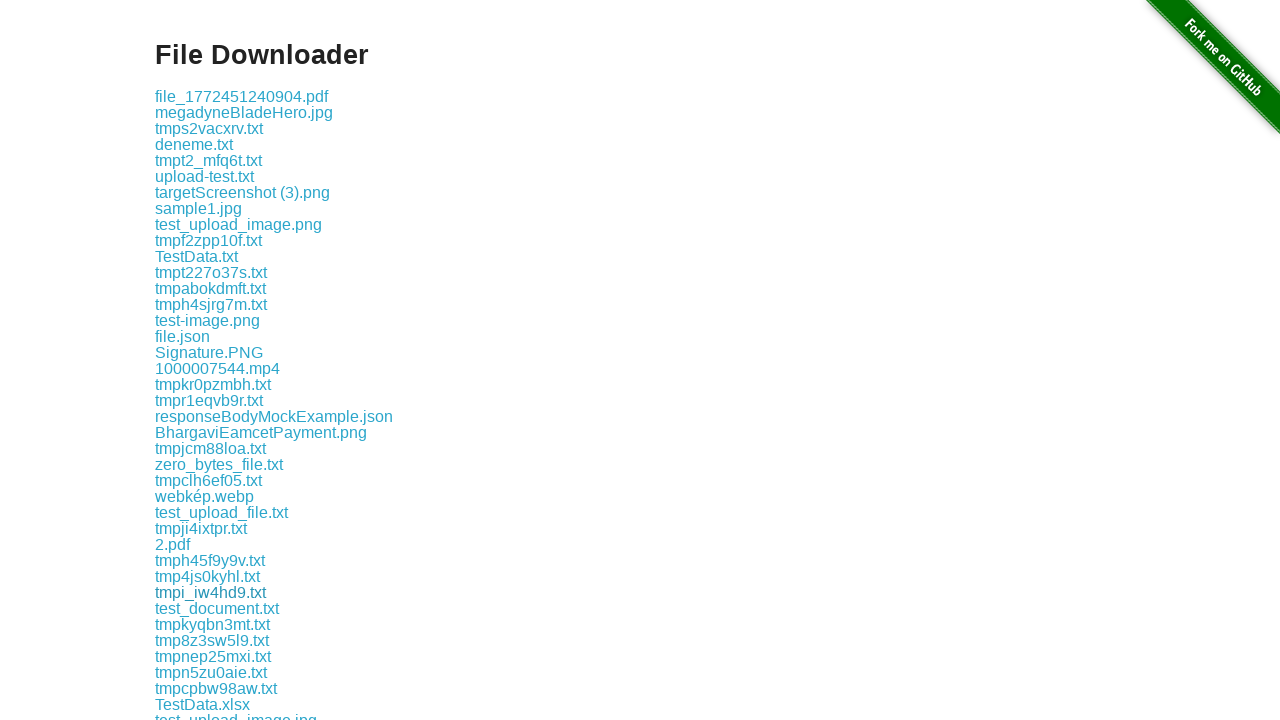

Waited 500ms before next download link click
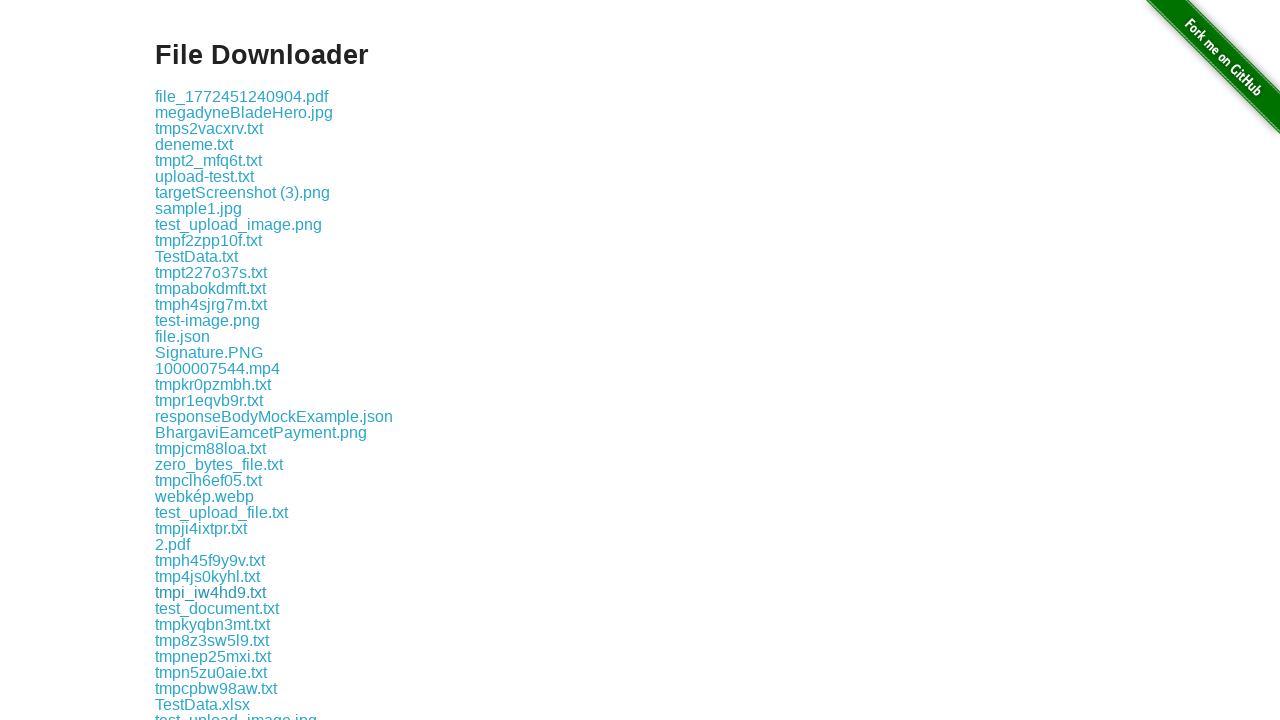

Clicked download link 33 of 170 at (217, 608) on xpath=//div//a[contains(@href, 'download')] >> nth=32
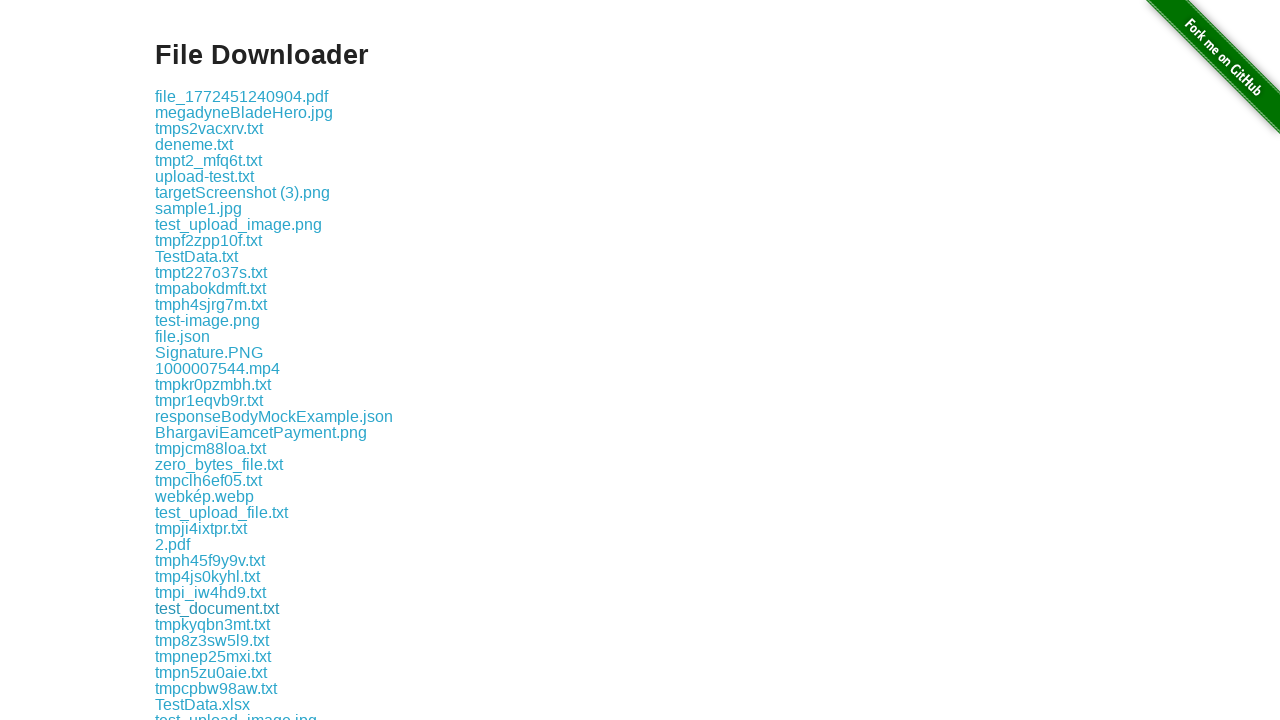

Waited 500ms before next download link click
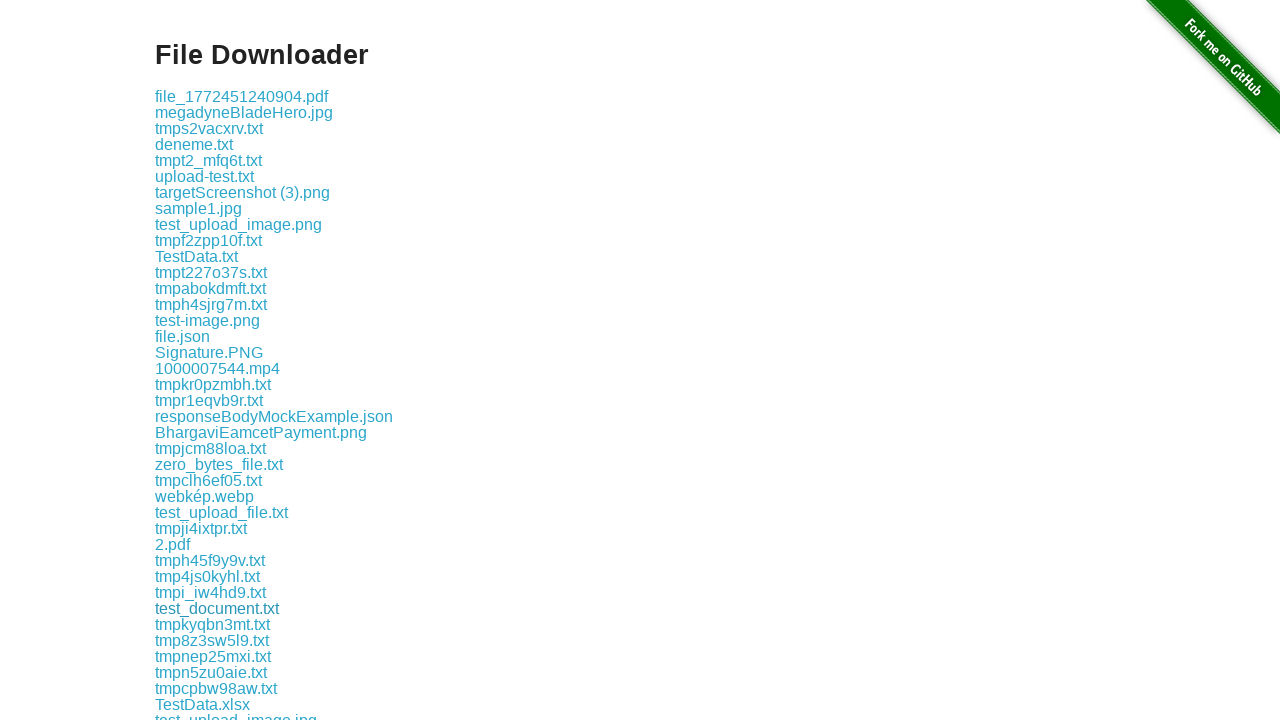

Clicked download link 34 of 170 at (212, 624) on xpath=//div//a[contains(@href, 'download')] >> nth=33
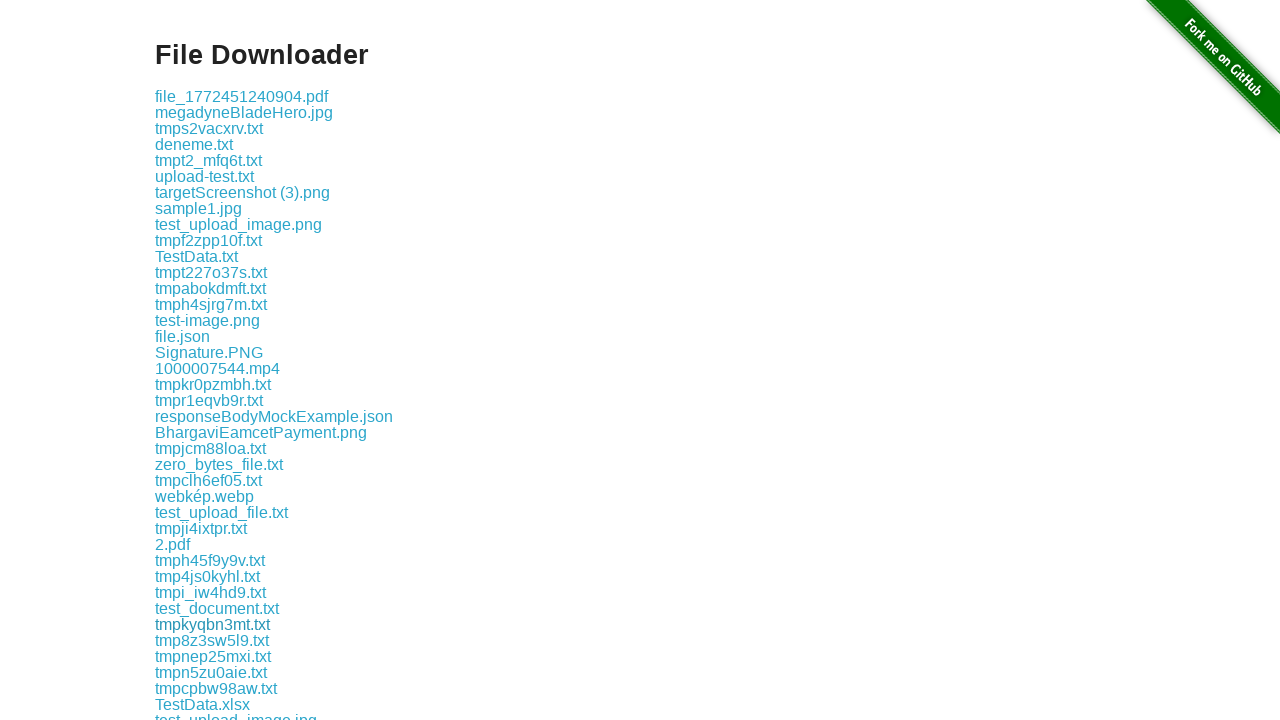

Waited 500ms before next download link click
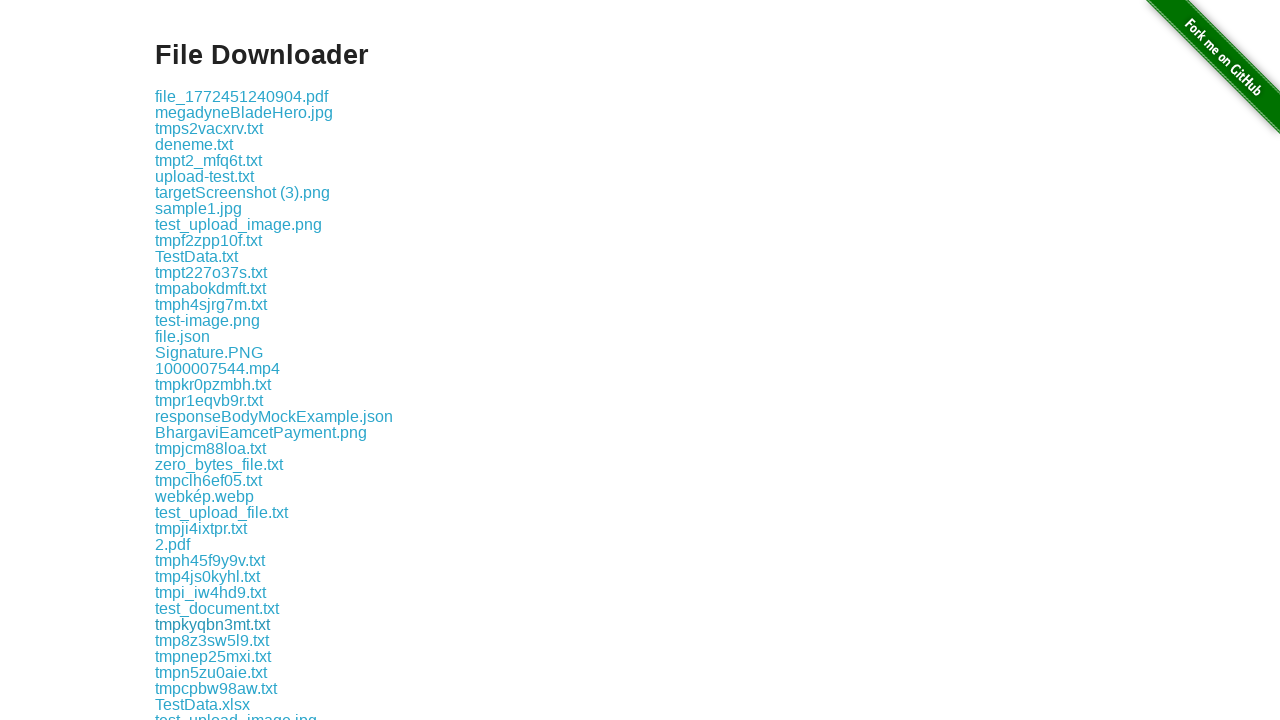

Clicked download link 35 of 170 at (212, 640) on xpath=//div//a[contains(@href, 'download')] >> nth=34
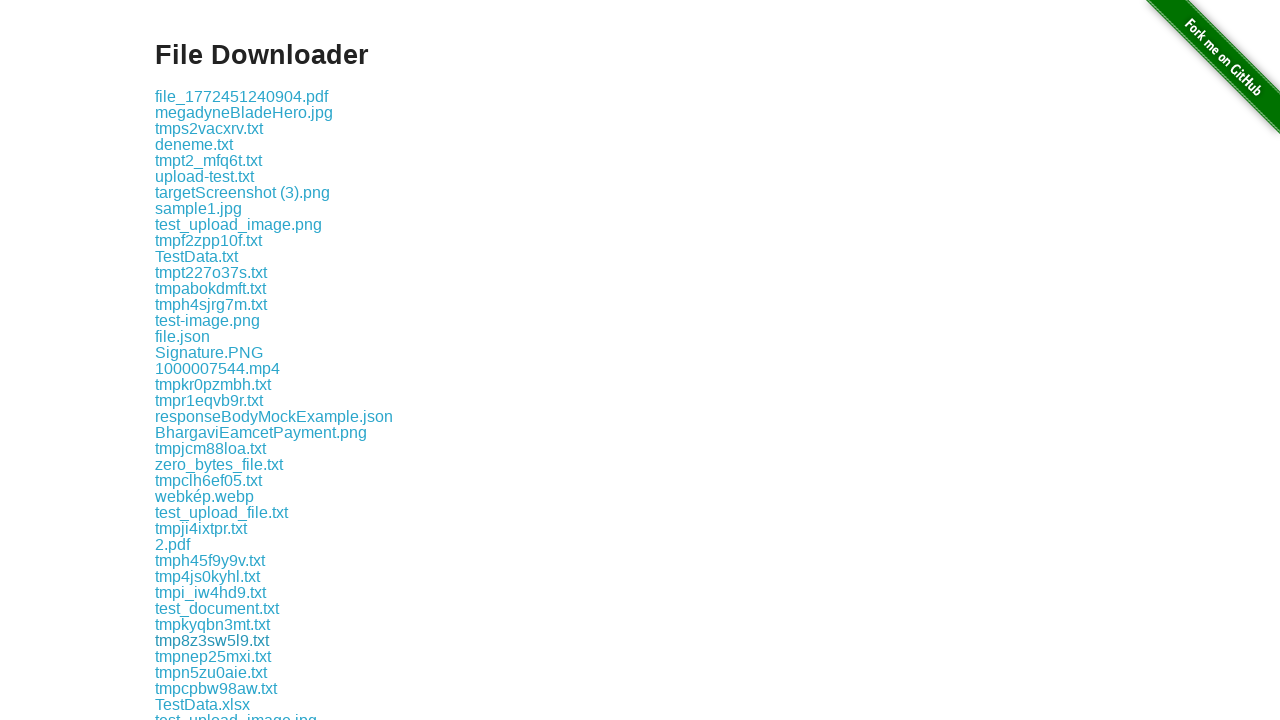

Waited 500ms before next download link click
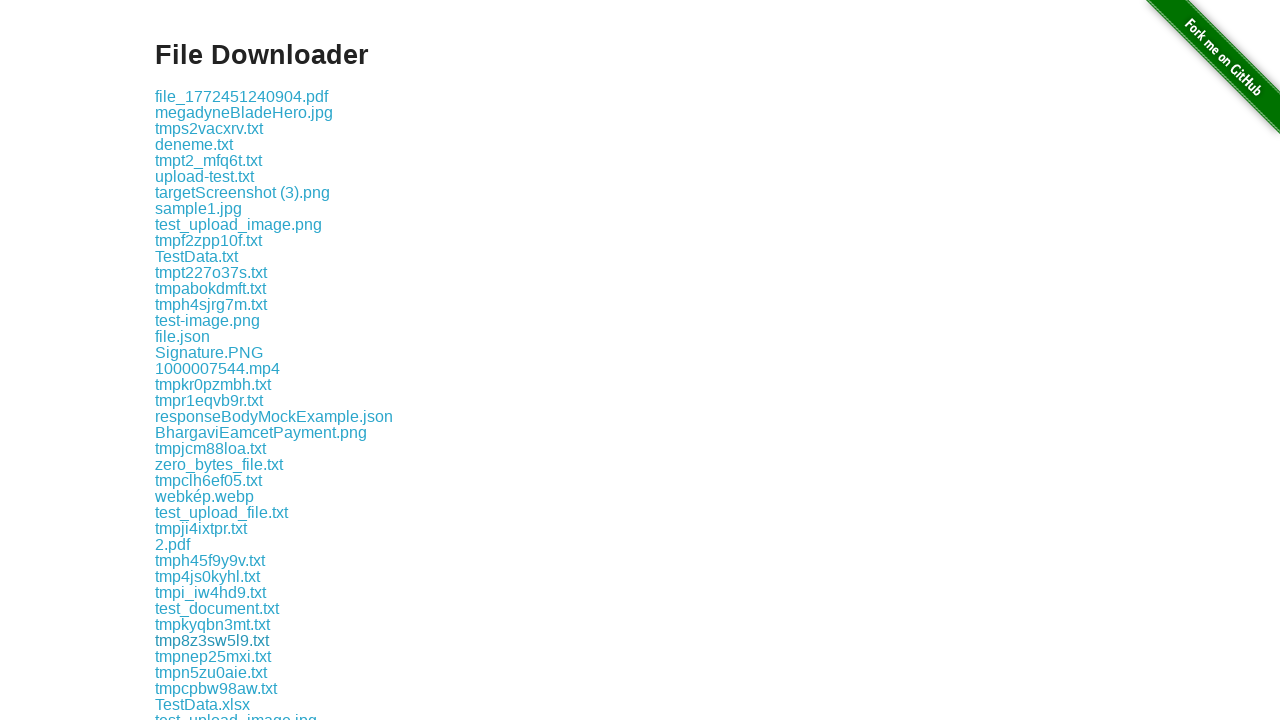

Clicked download link 36 of 170 at (213, 656) on xpath=//div//a[contains(@href, 'download')] >> nth=35
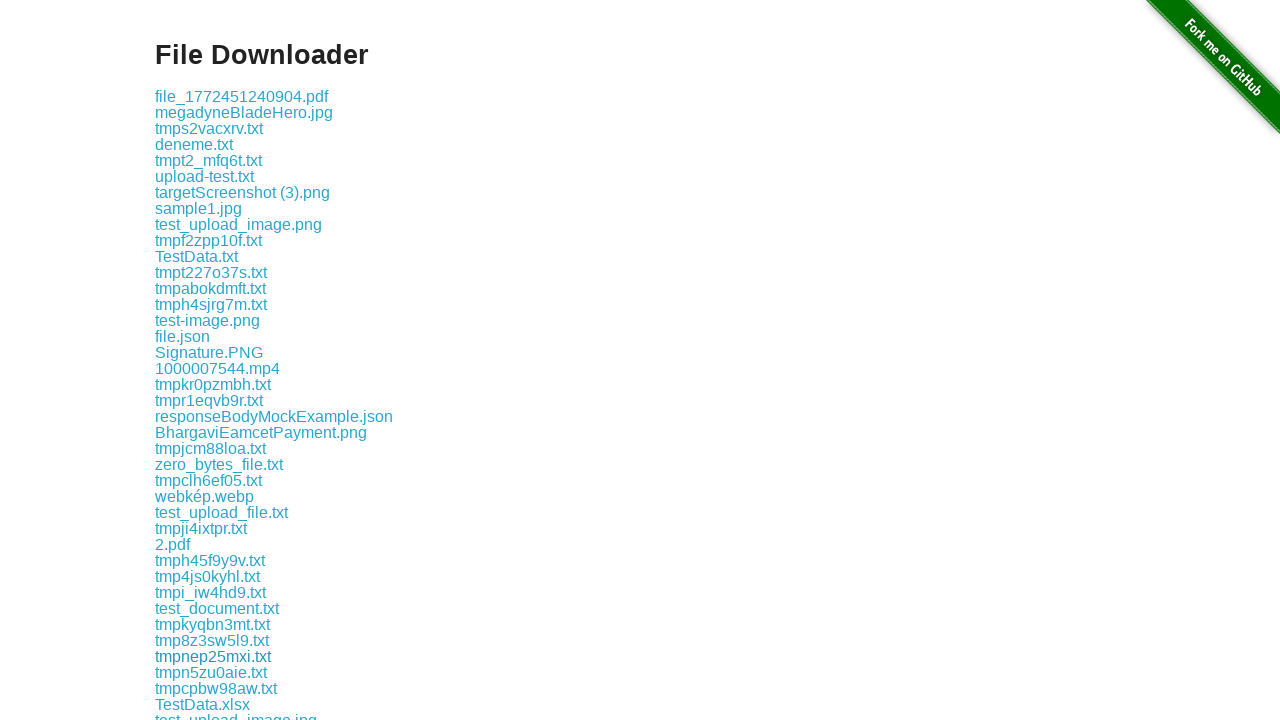

Waited 500ms before next download link click
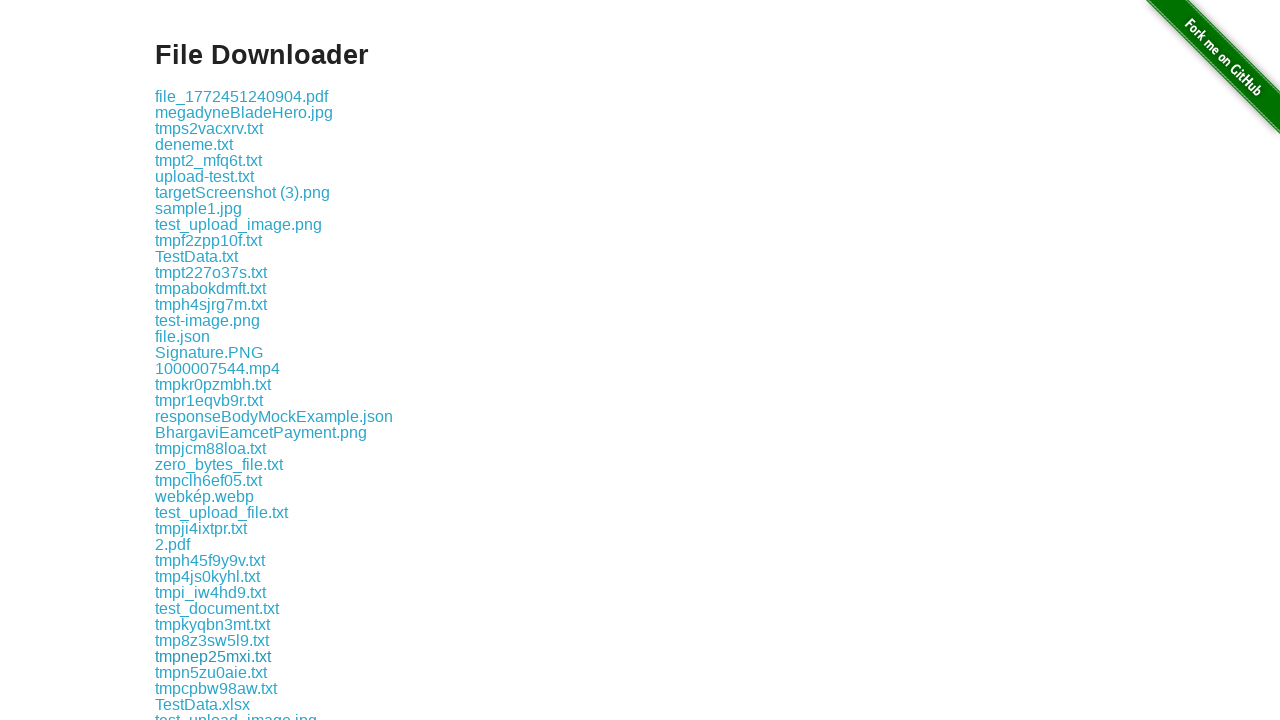

Clicked download link 37 of 170 at (211, 672) on xpath=//div//a[contains(@href, 'download')] >> nth=36
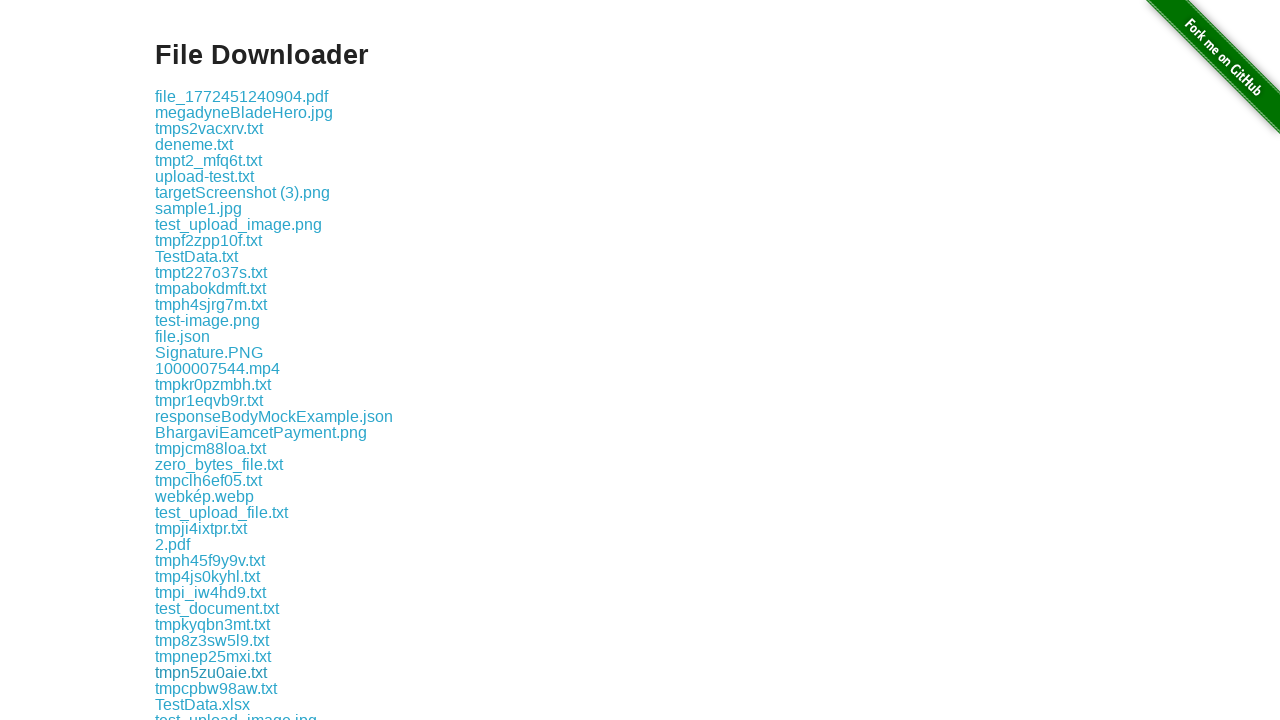

Waited 500ms before next download link click
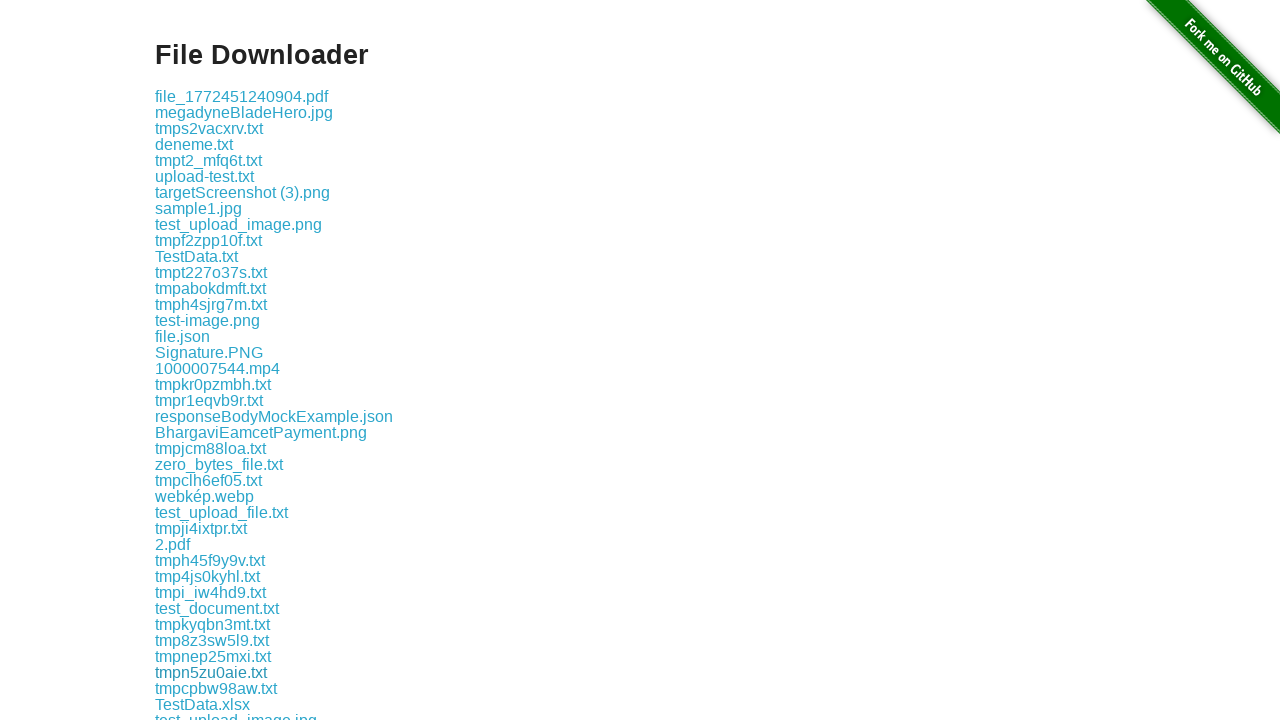

Clicked download link 38 of 170 at (216, 688) on xpath=//div//a[contains(@href, 'download')] >> nth=37
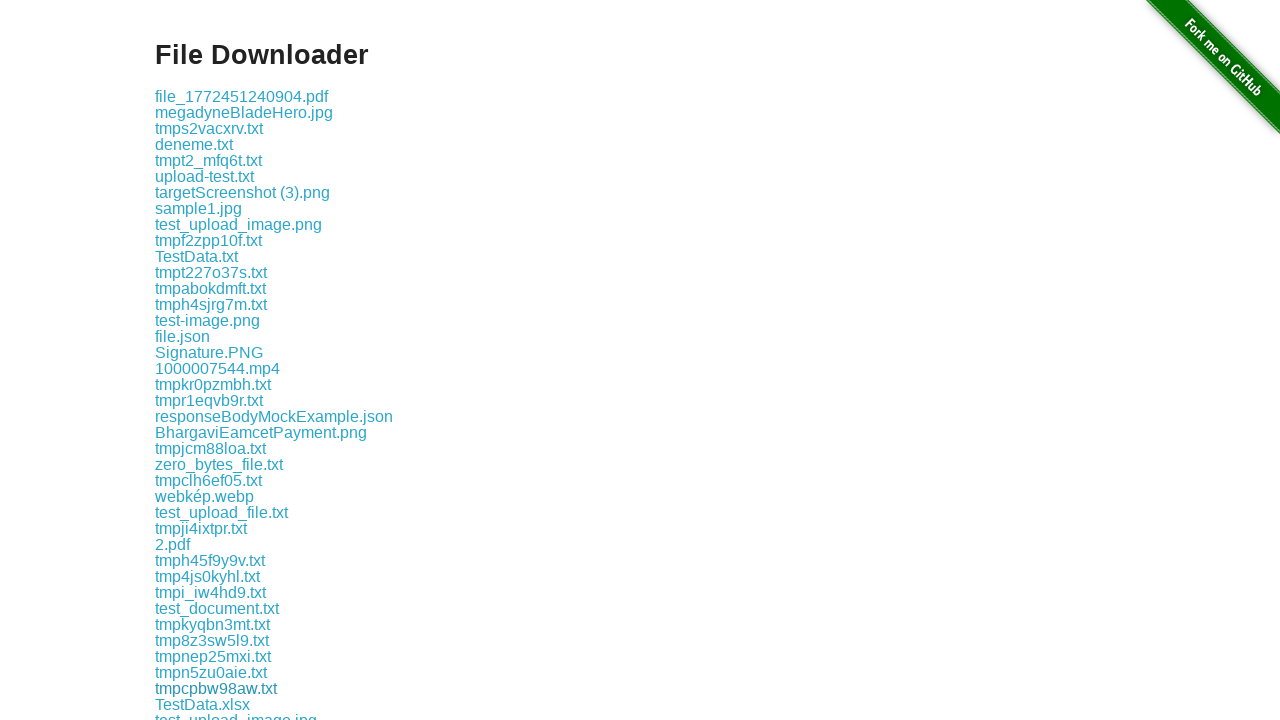

Waited 500ms before next download link click
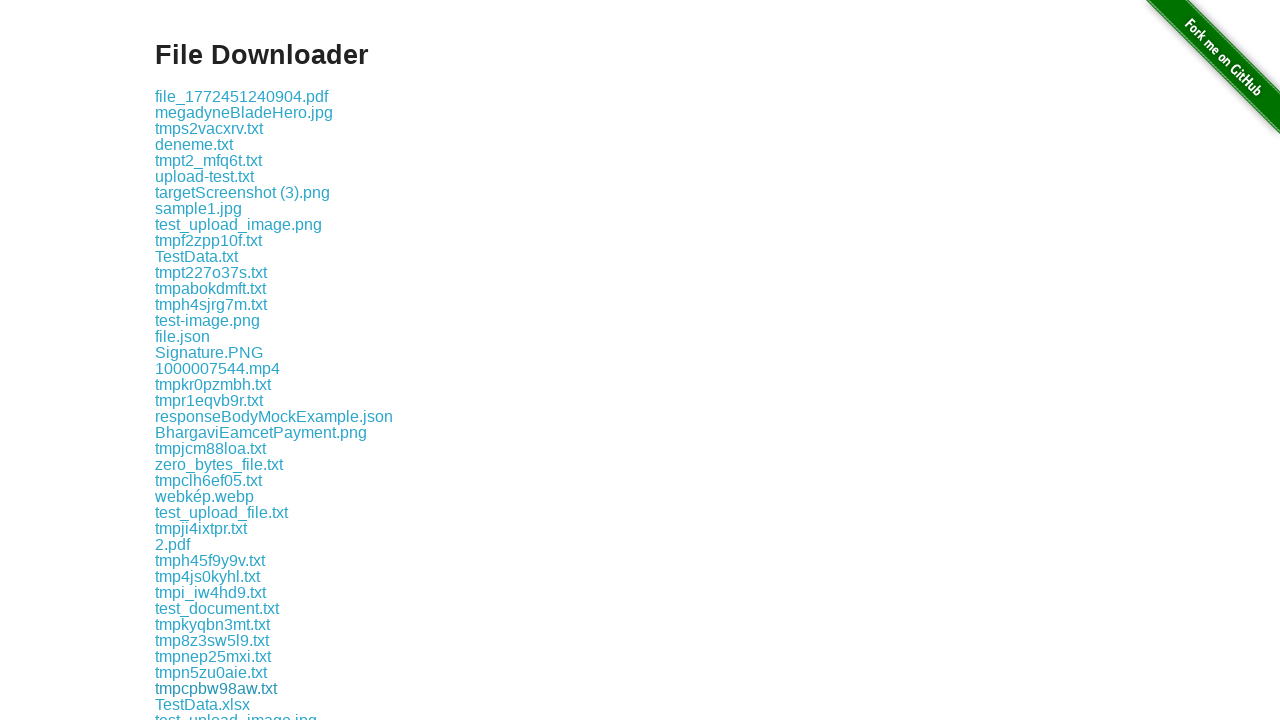

Clicked download link 39 of 170 at (202, 704) on xpath=//div//a[contains(@href, 'download')] >> nth=38
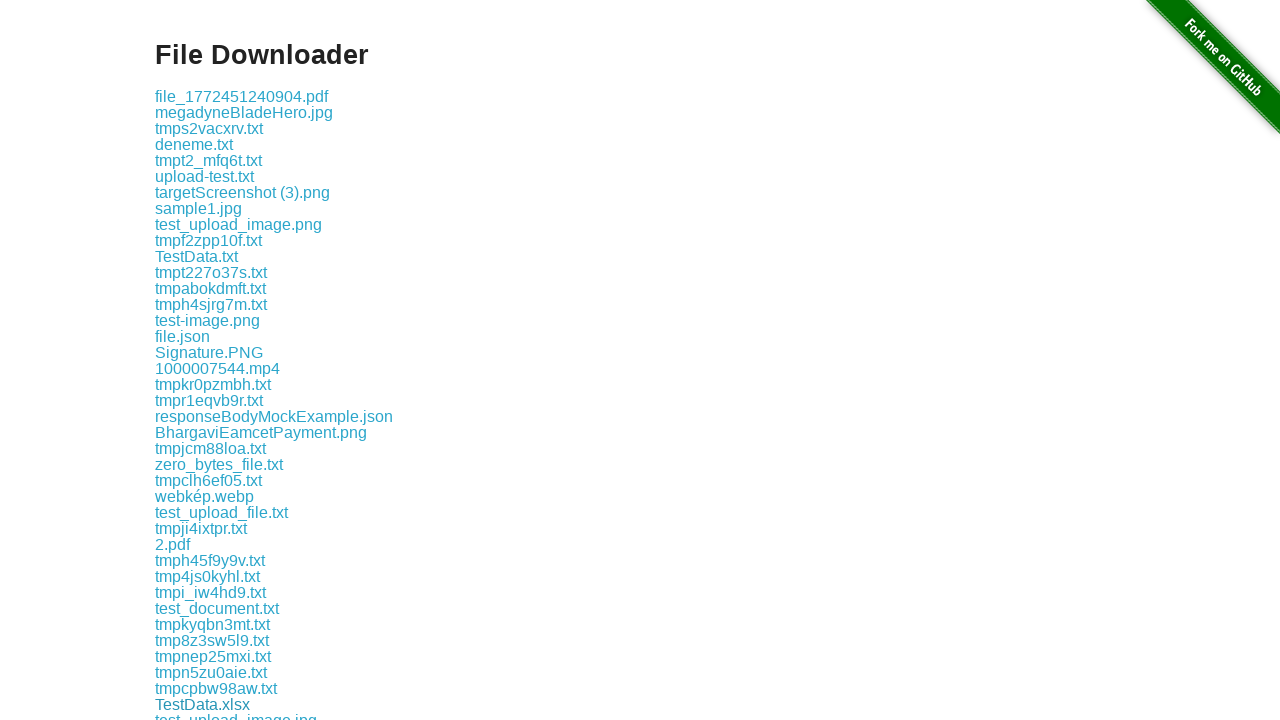

Waited 500ms before next download link click
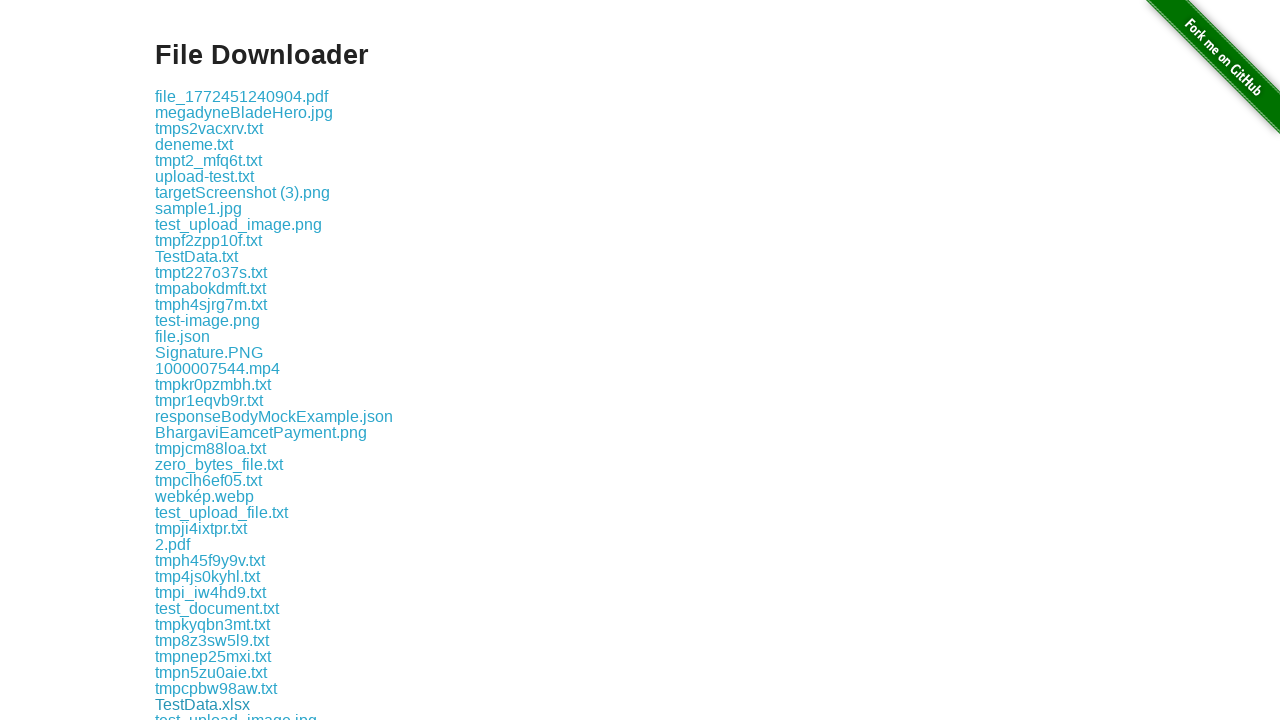

Clicked download link 40 of 170 at (236, 712) on xpath=//div//a[contains(@href, 'download')] >> nth=39
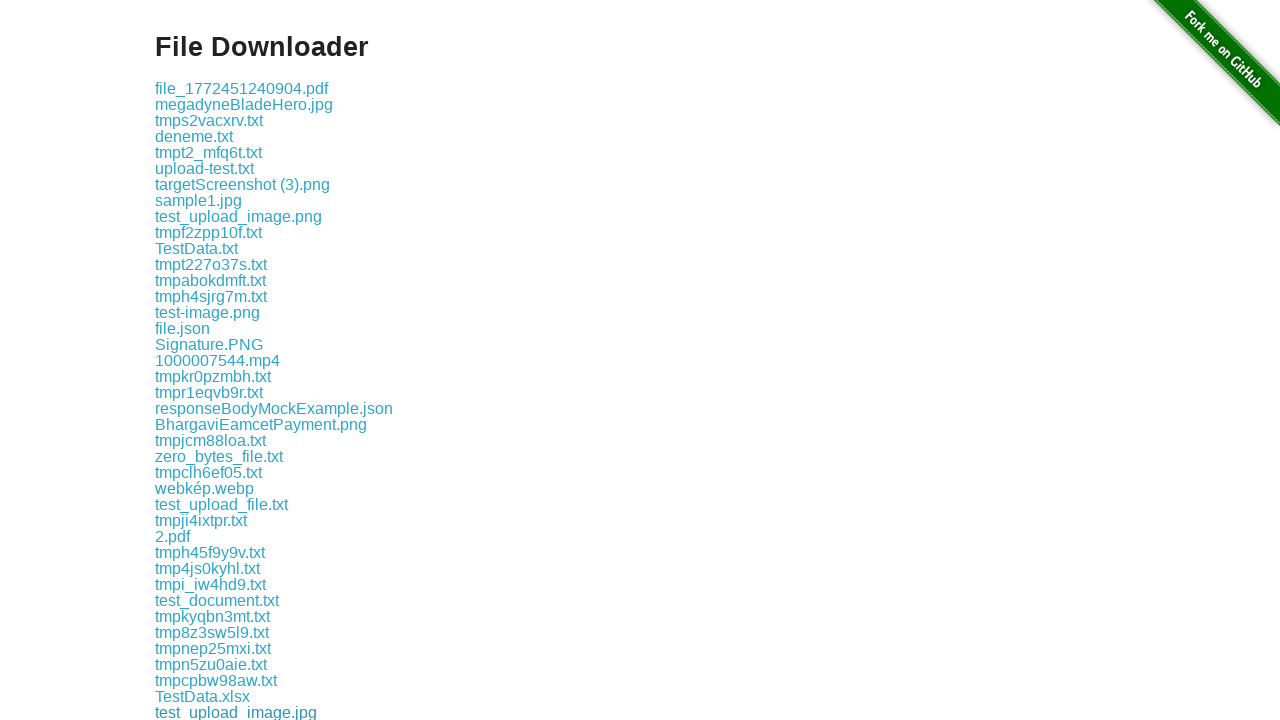

Waited 500ms before next download link click
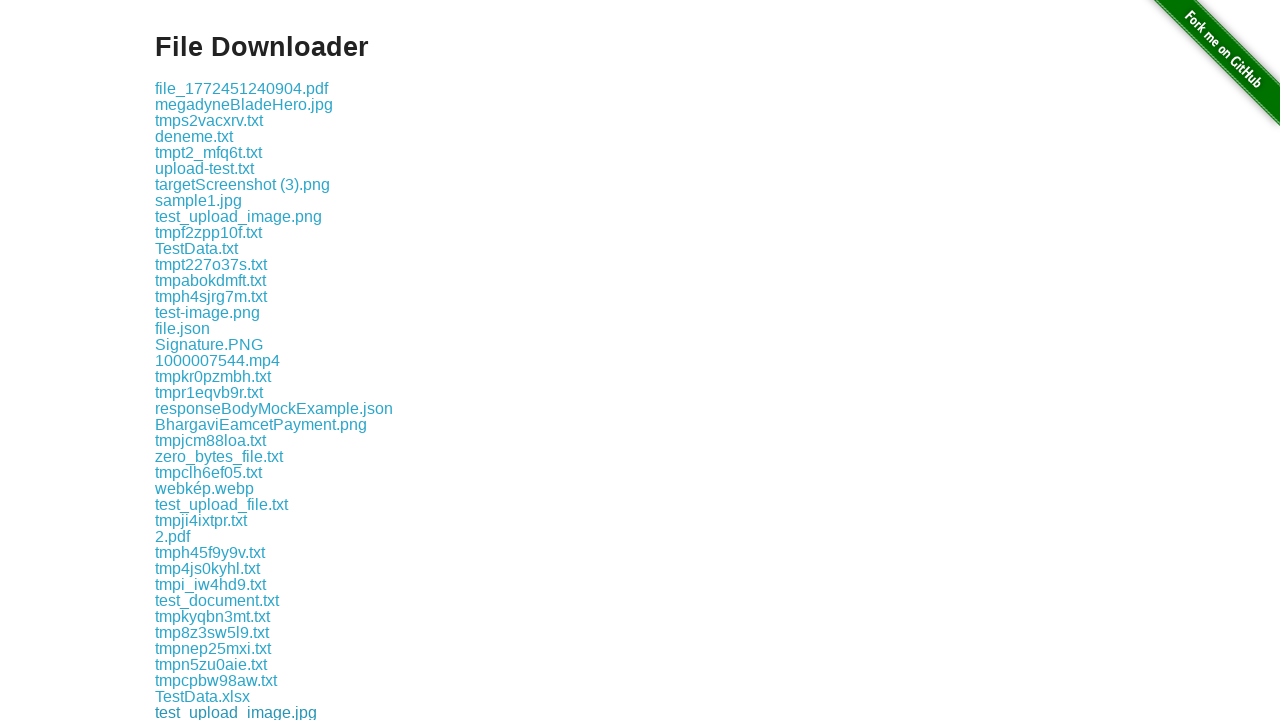

Clicked download link 41 of 170 at (208, 712) on xpath=//div//a[contains(@href, 'download')] >> nth=40
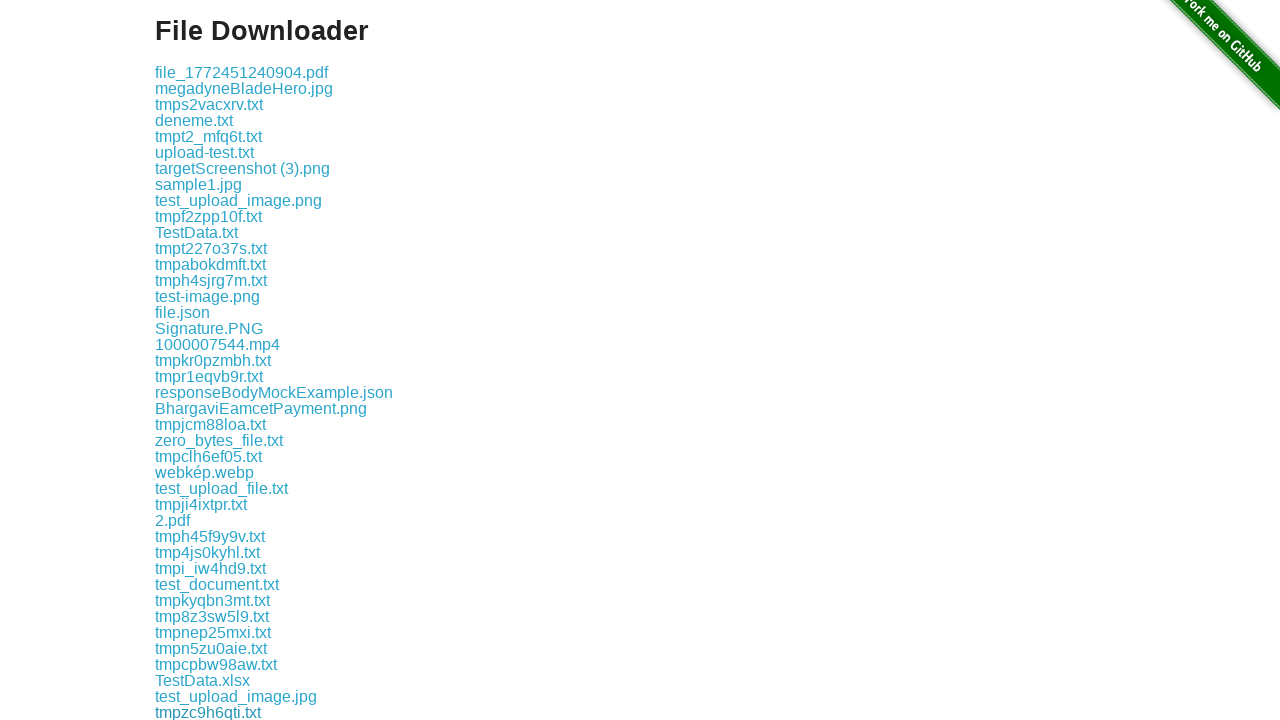

Waited 500ms before next download link click
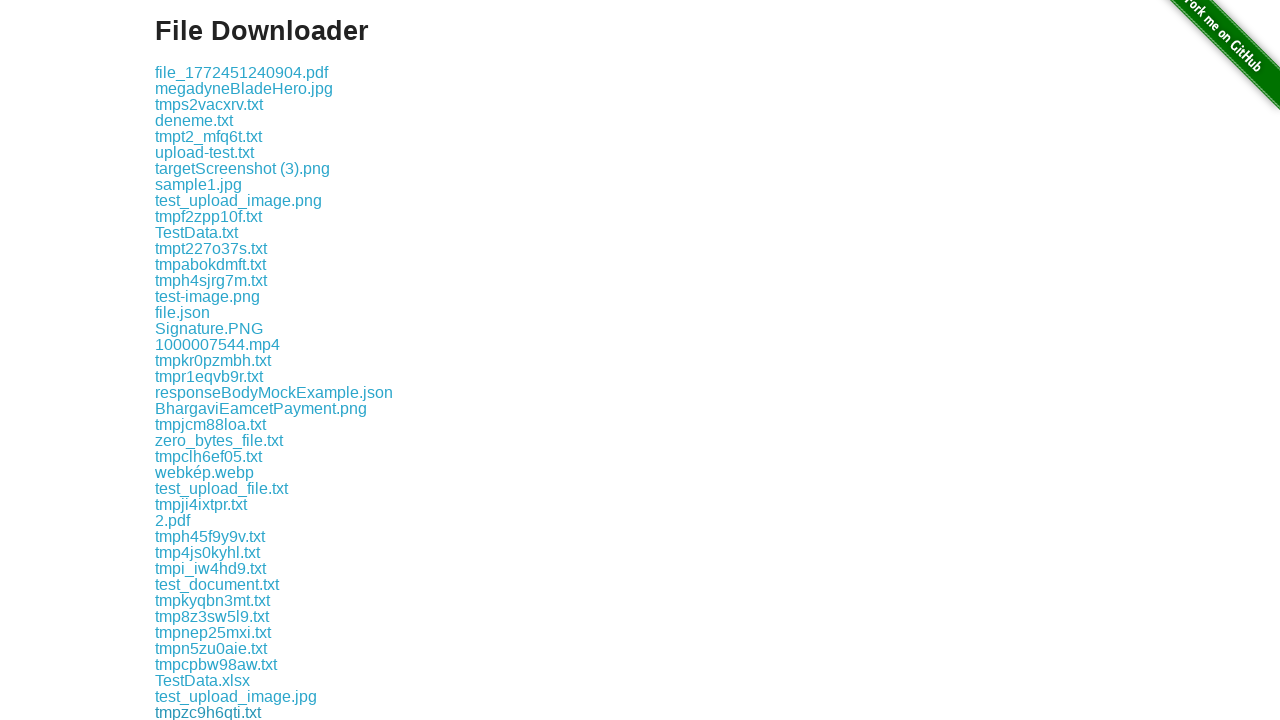

Clicked download link 42 of 170 at (194, 712) on xpath=//div//a[contains(@href, 'download')] >> nth=41
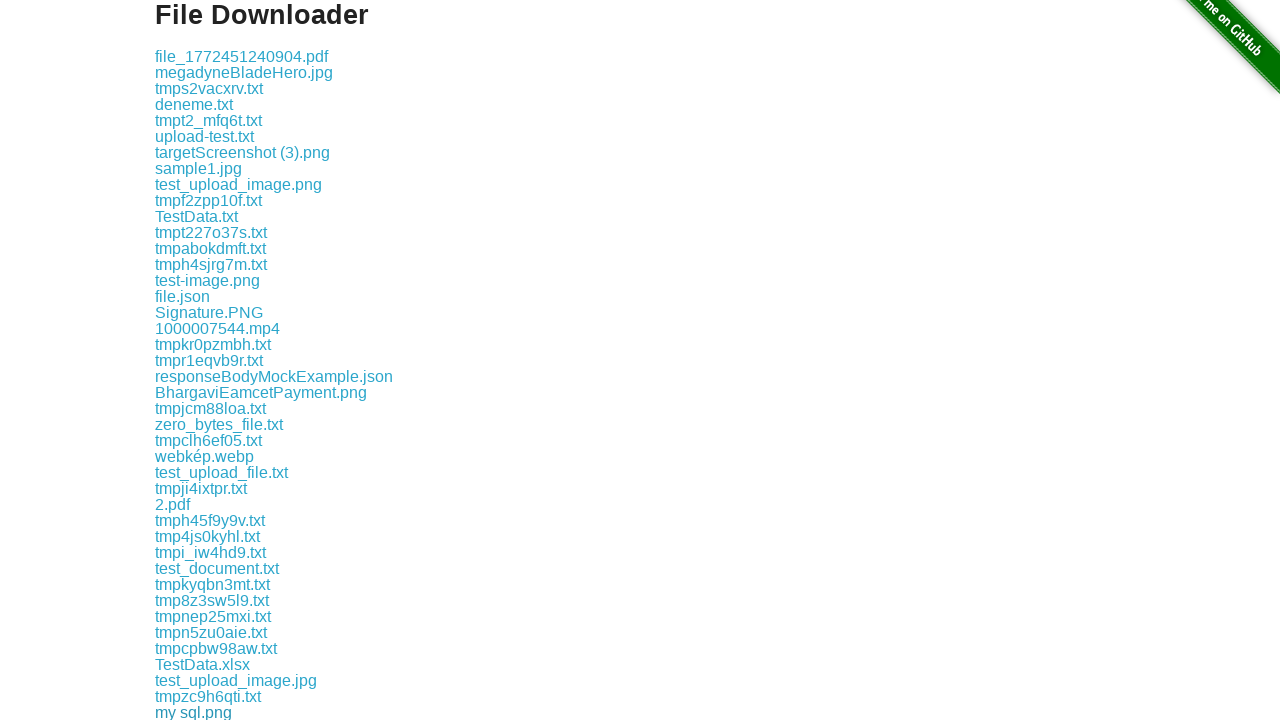

Waited 500ms before next download link click
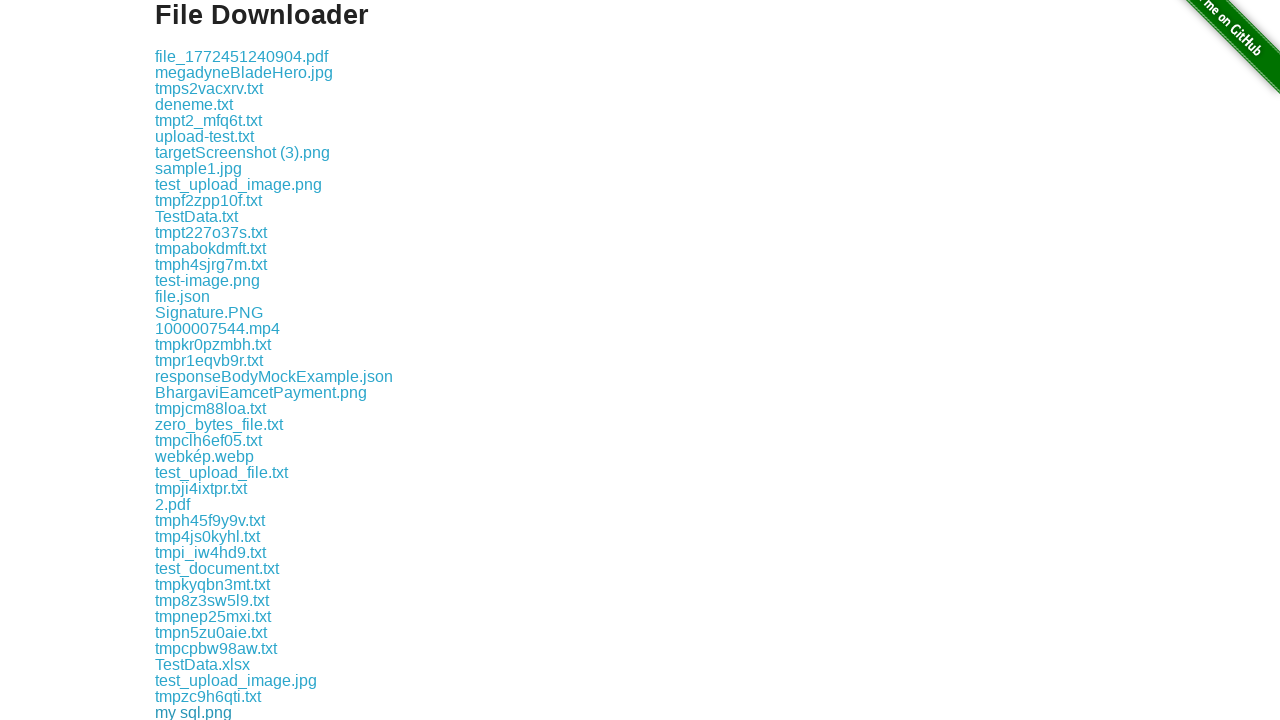

Clicked download link 43 of 170 at (212, 712) on xpath=//div//a[contains(@href, 'download')] >> nth=42
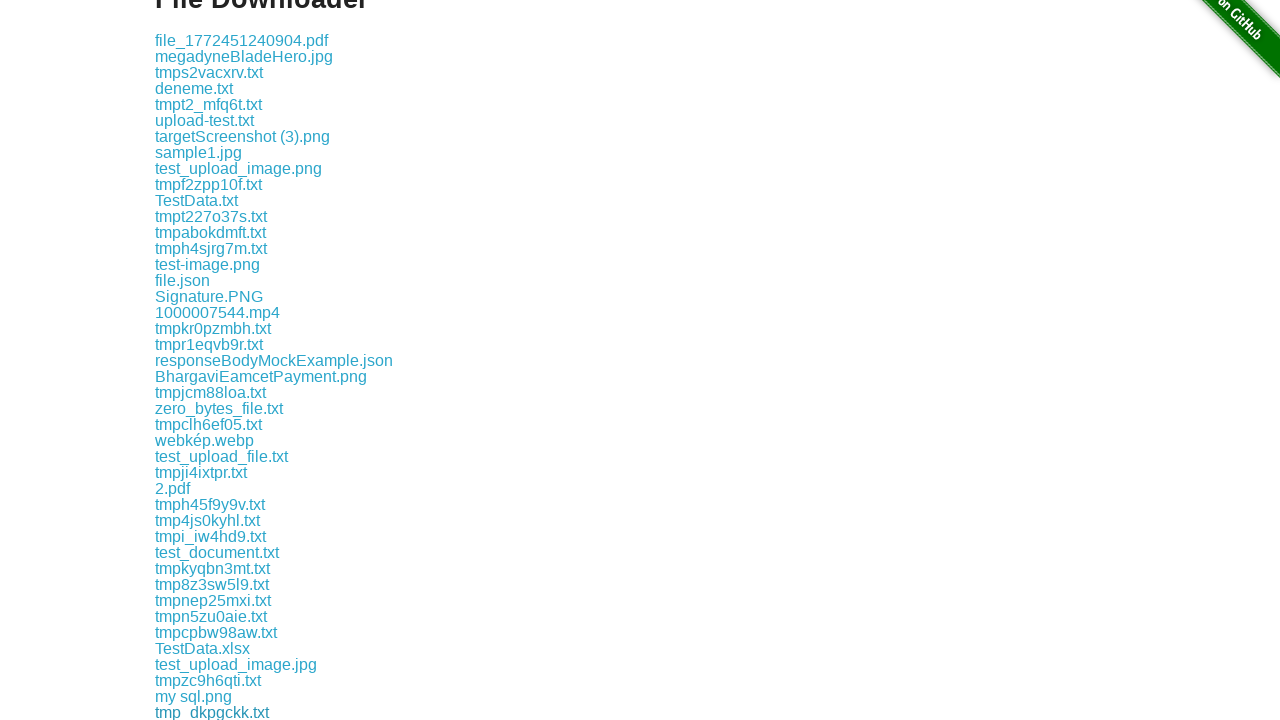

Waited 500ms before next download link click
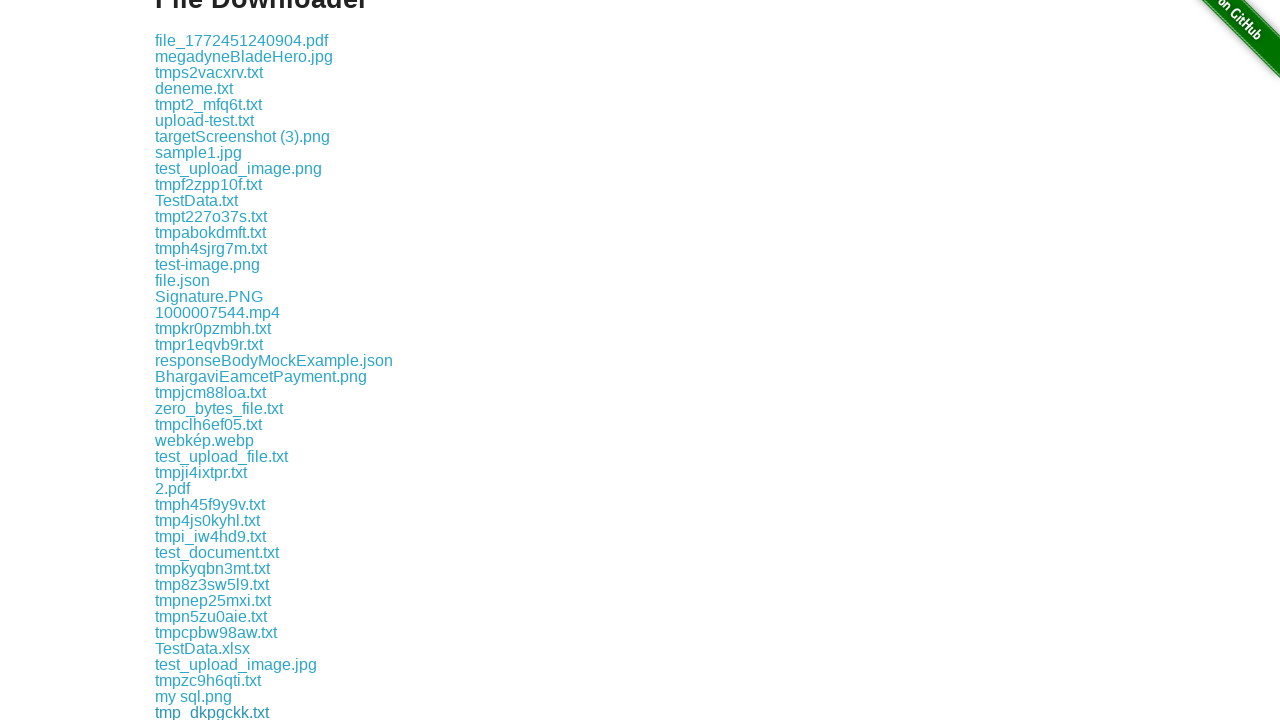

Clicked download link 44 of 170 at (242, 712) on xpath=//div//a[contains(@href, 'download')] >> nth=43
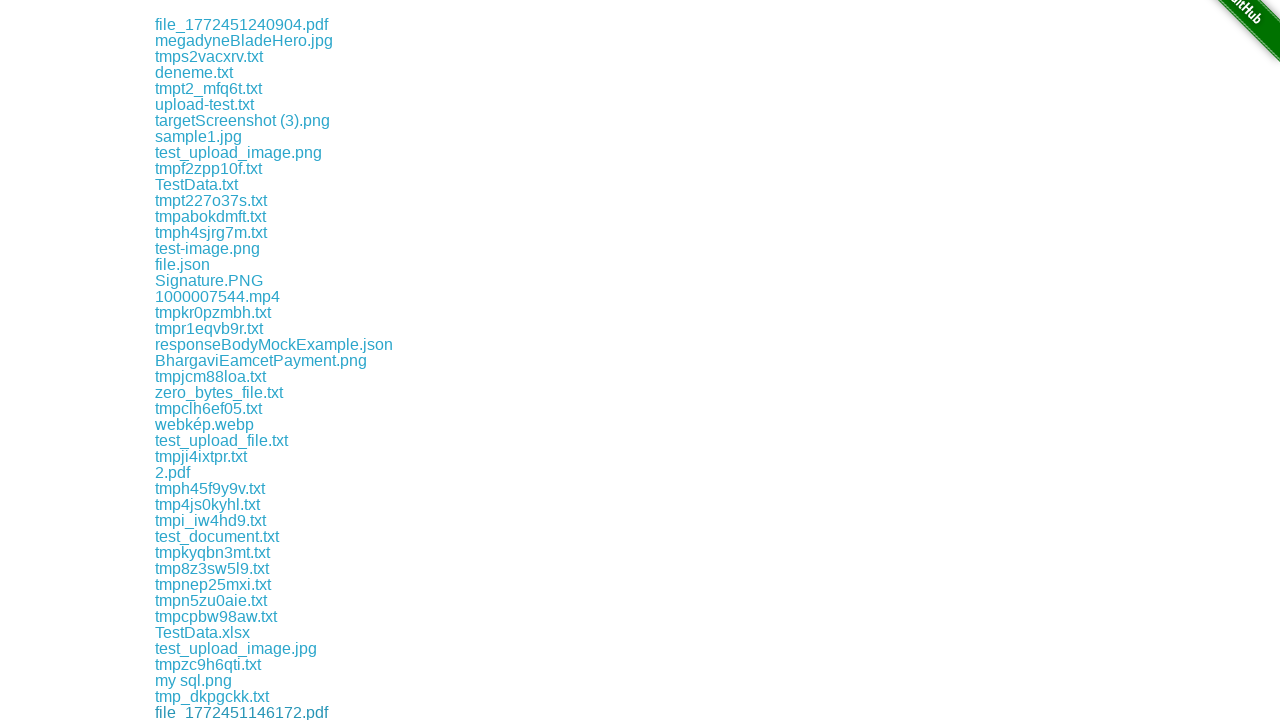

Waited 500ms before next download link click
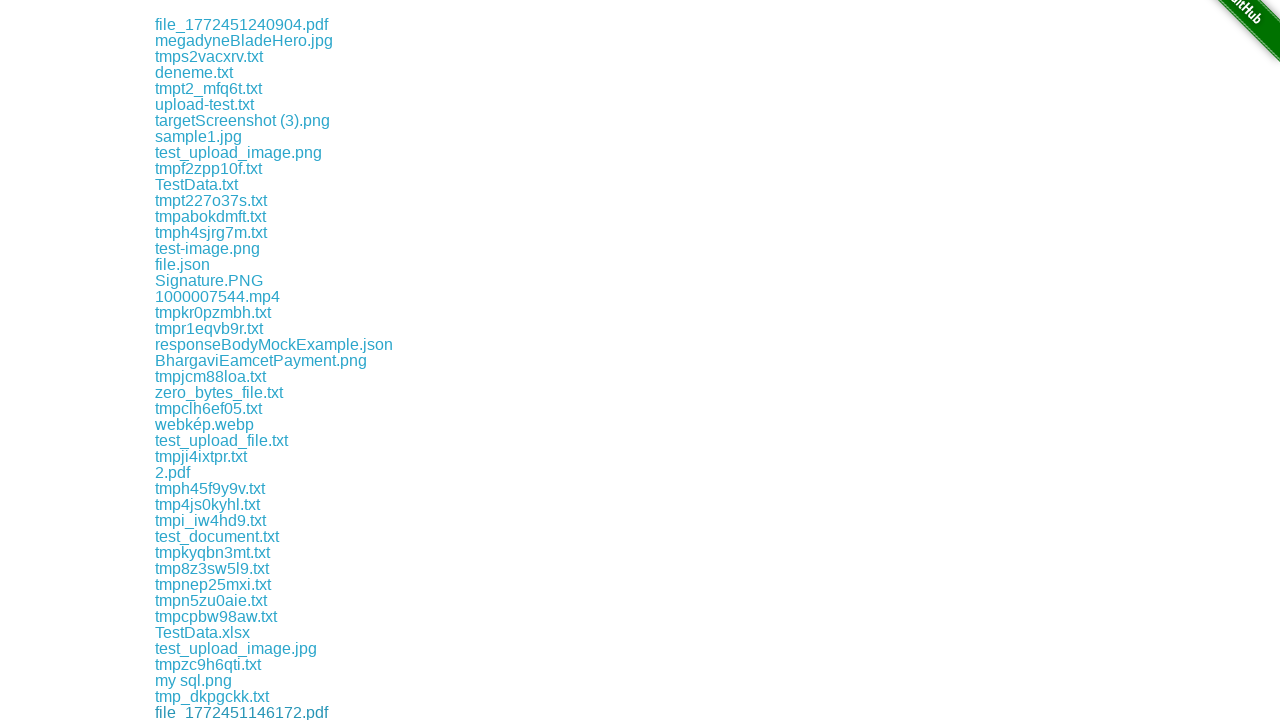

Clicked download link 45 of 170 at (214, 712) on xpath=//div//a[contains(@href, 'download')] >> nth=44
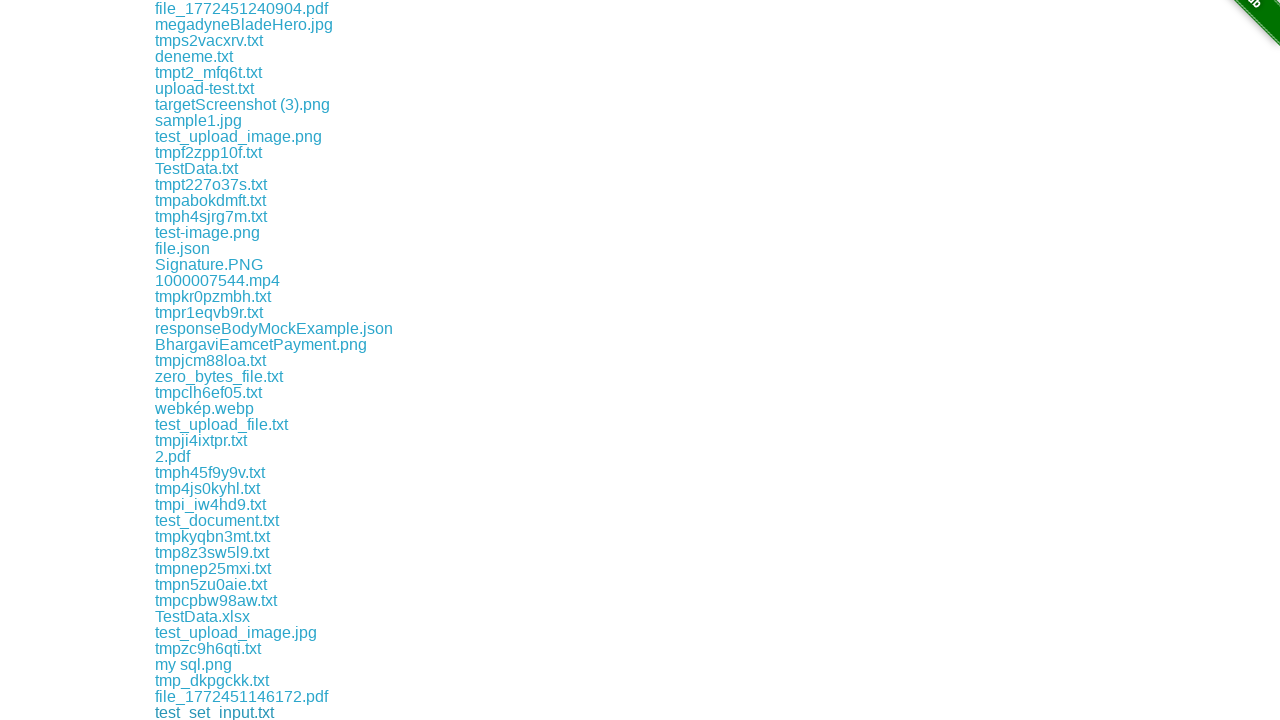

Waited 500ms before next download link click
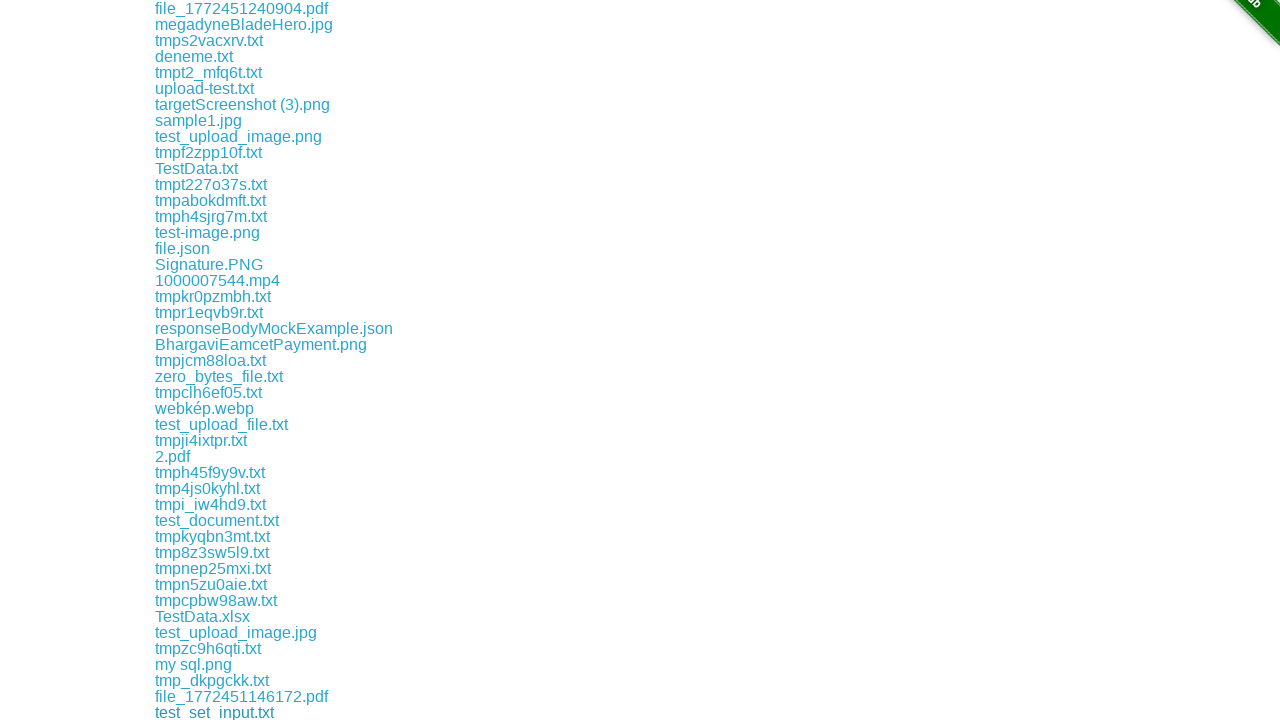

Clicked download link 46 of 170 at (227, 712) on xpath=//div//a[contains(@href, 'download')] >> nth=45
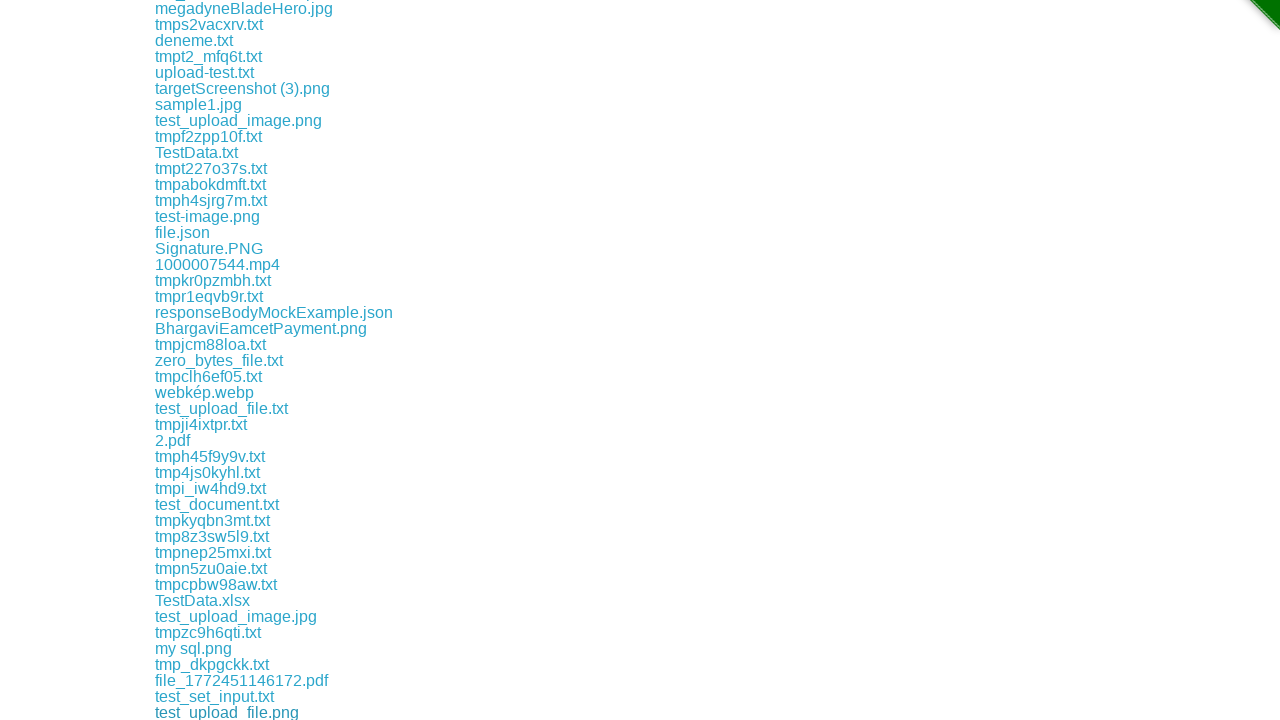

Waited 500ms before next download link click
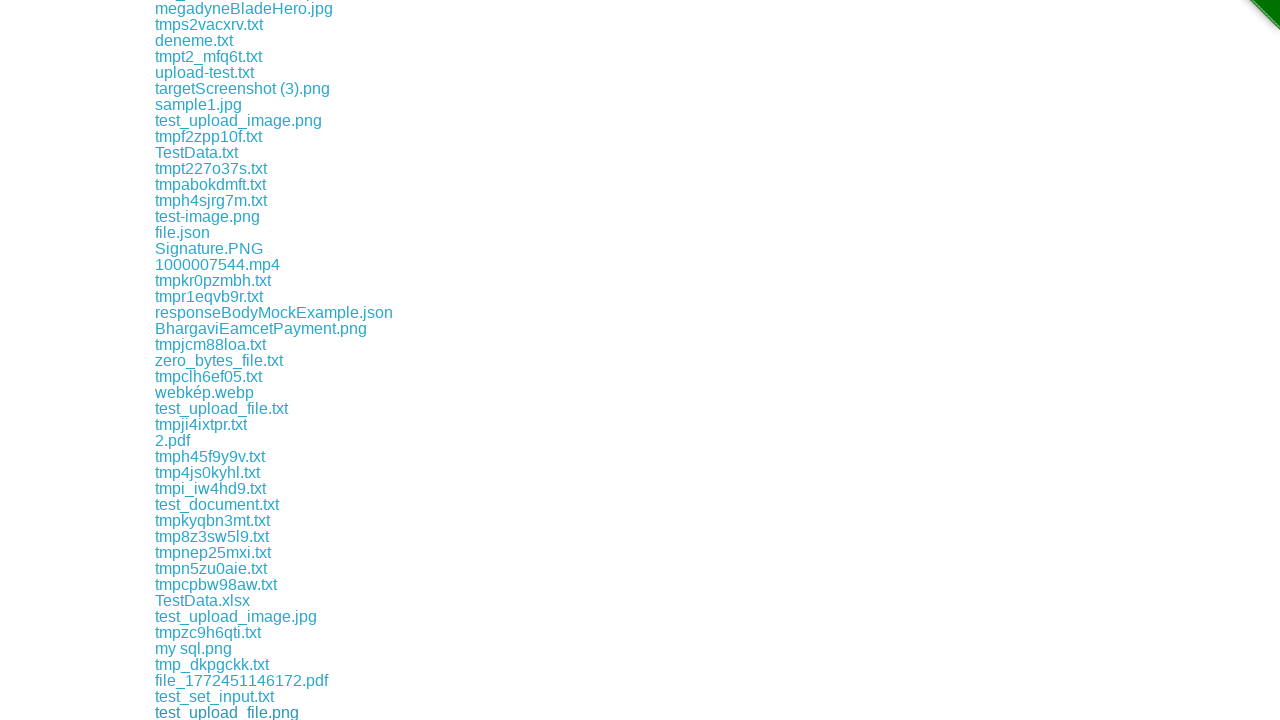

Clicked download link 47 of 170 at (178, 712) on xpath=//div//a[contains(@href, 'download')] >> nth=46
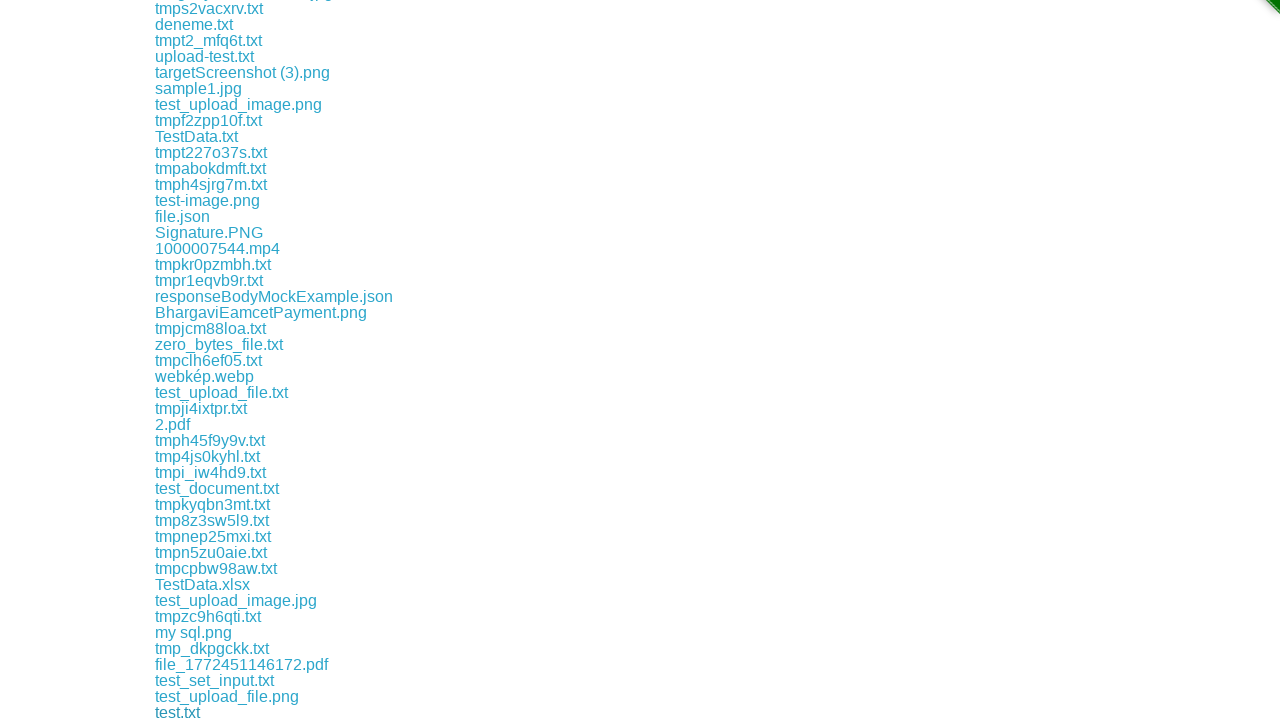

Waited 500ms before next download link click
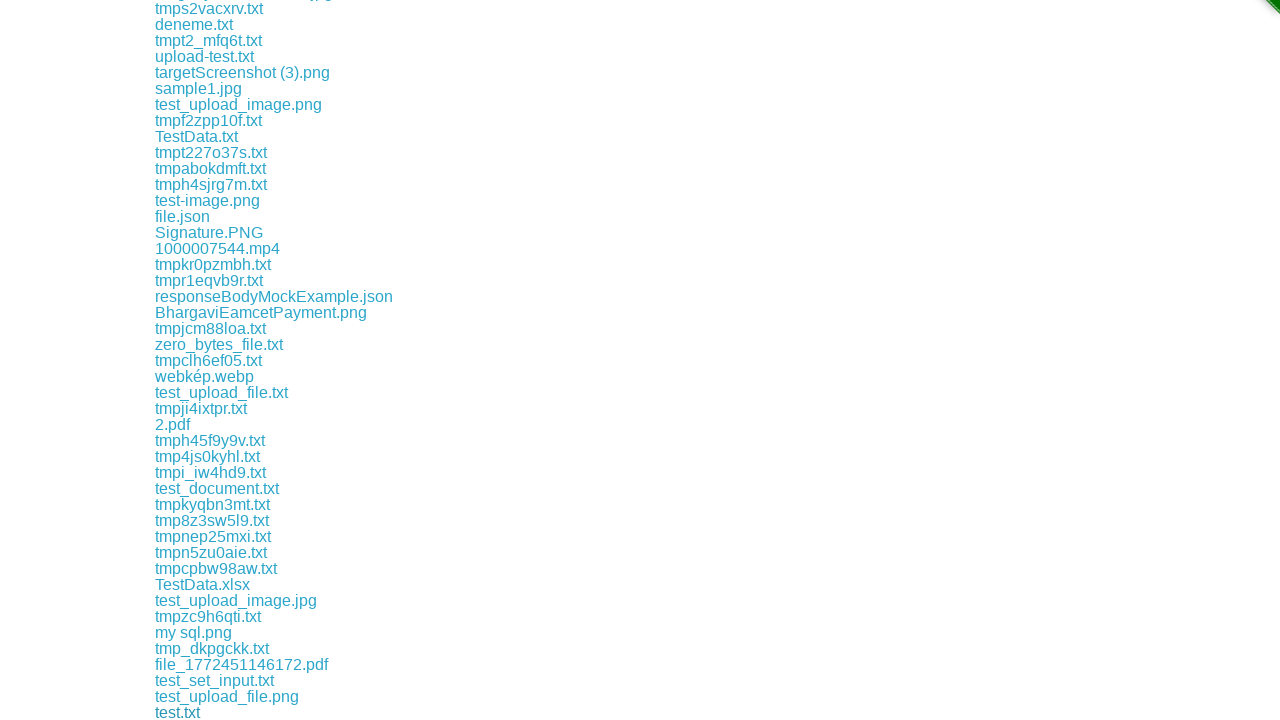

Clicked download link 48 of 170 at (211, 712) on xpath=//div//a[contains(@href, 'download')] >> nth=47
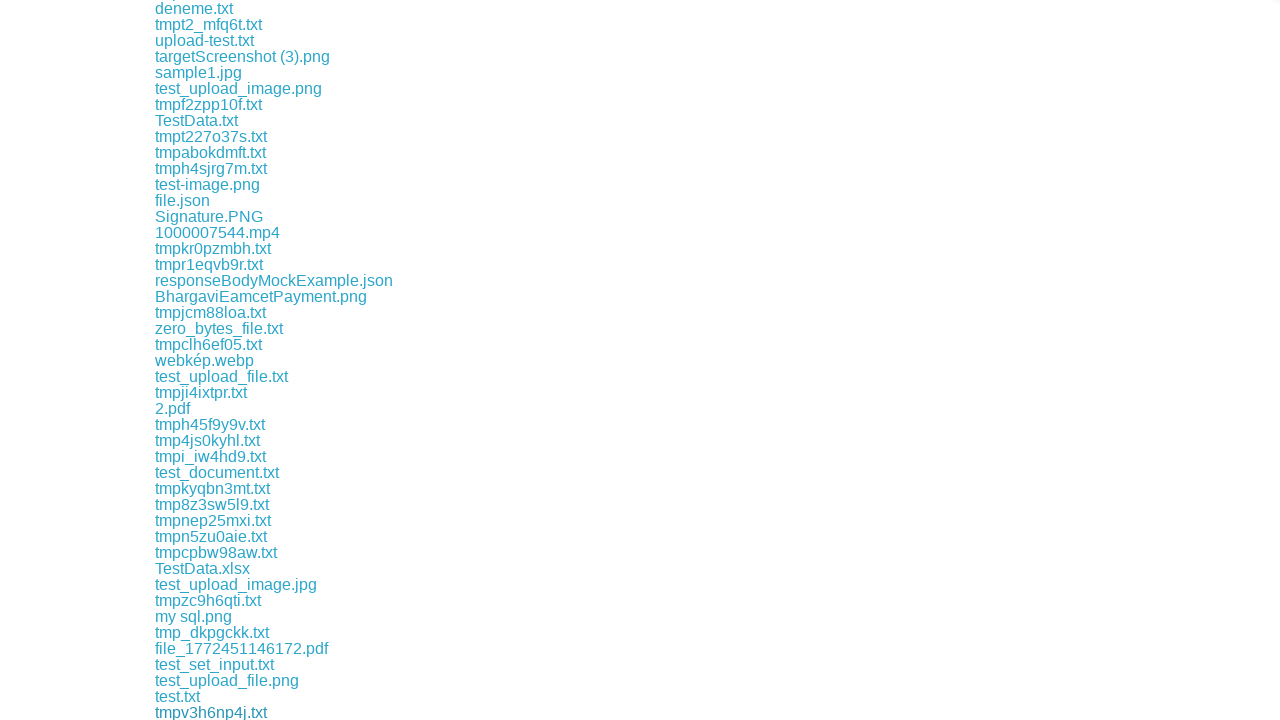

Waited 500ms before next download link click
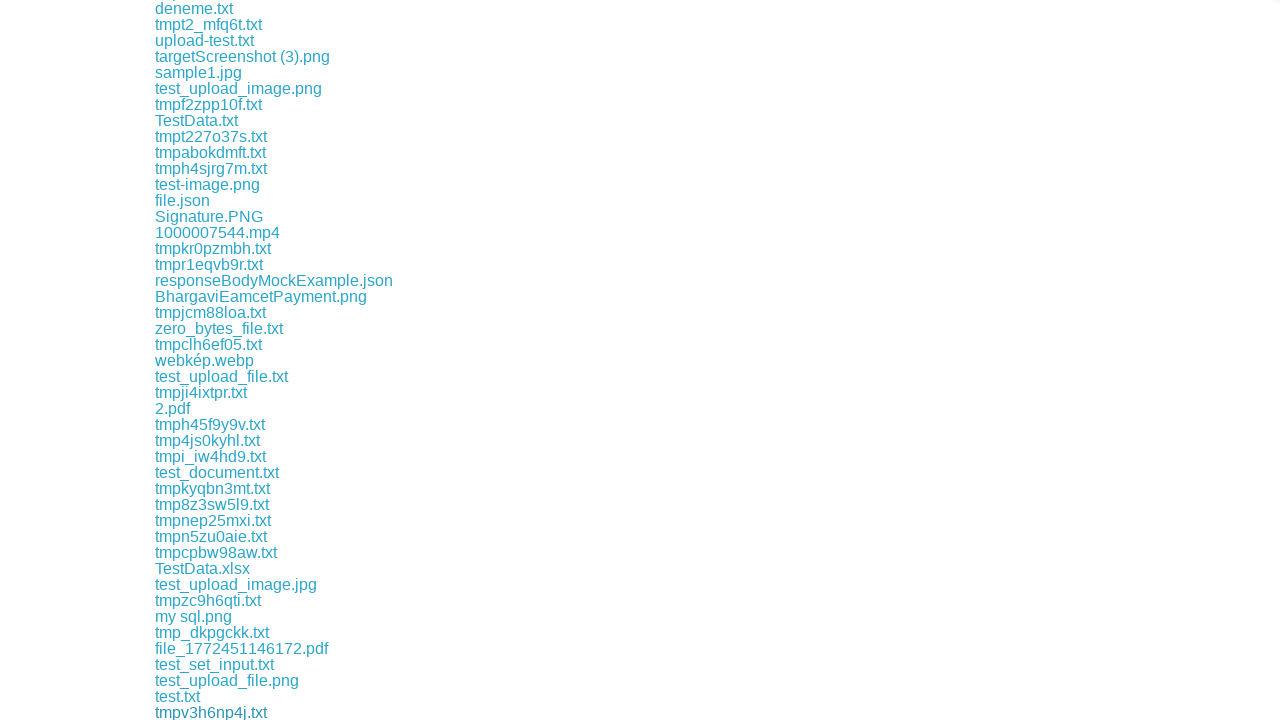

Clicked download link 49 of 170 at (210, 712) on xpath=//div//a[contains(@href, 'download')] >> nth=48
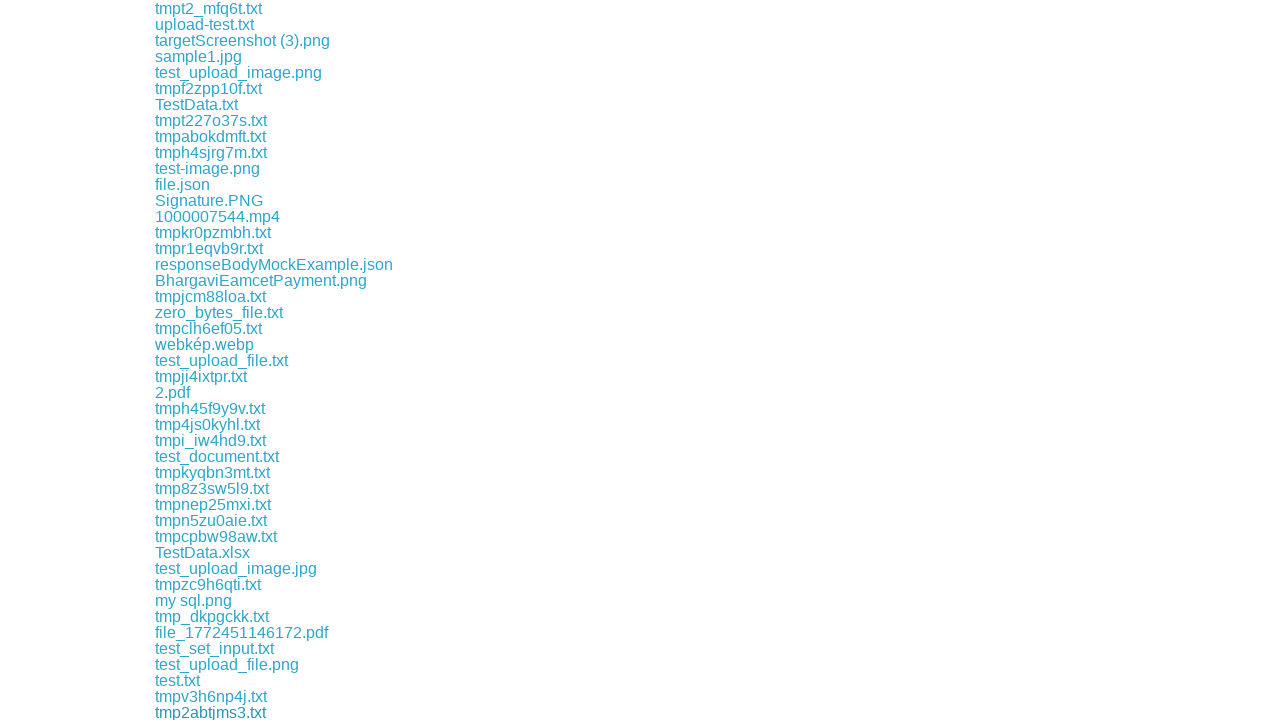

Waited 500ms before next download link click
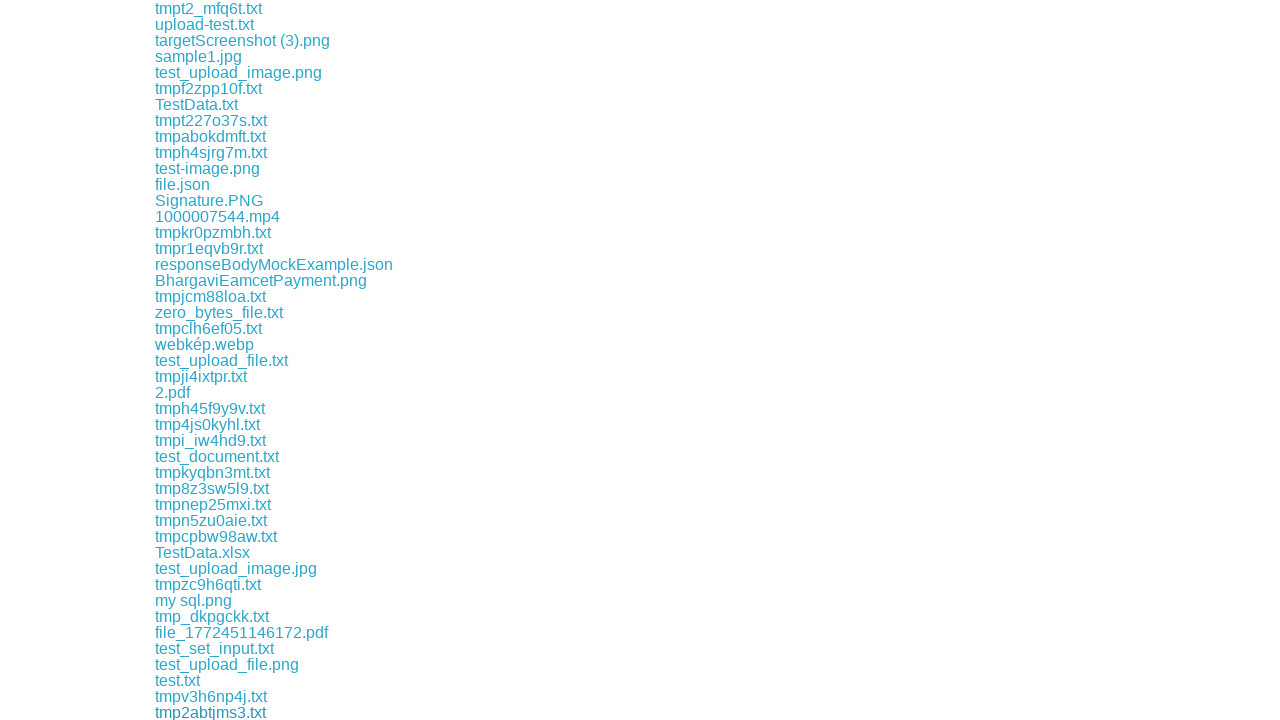

Clicked download link 50 of 170 at (212, 712) on xpath=//div//a[contains(@href, 'download')] >> nth=49
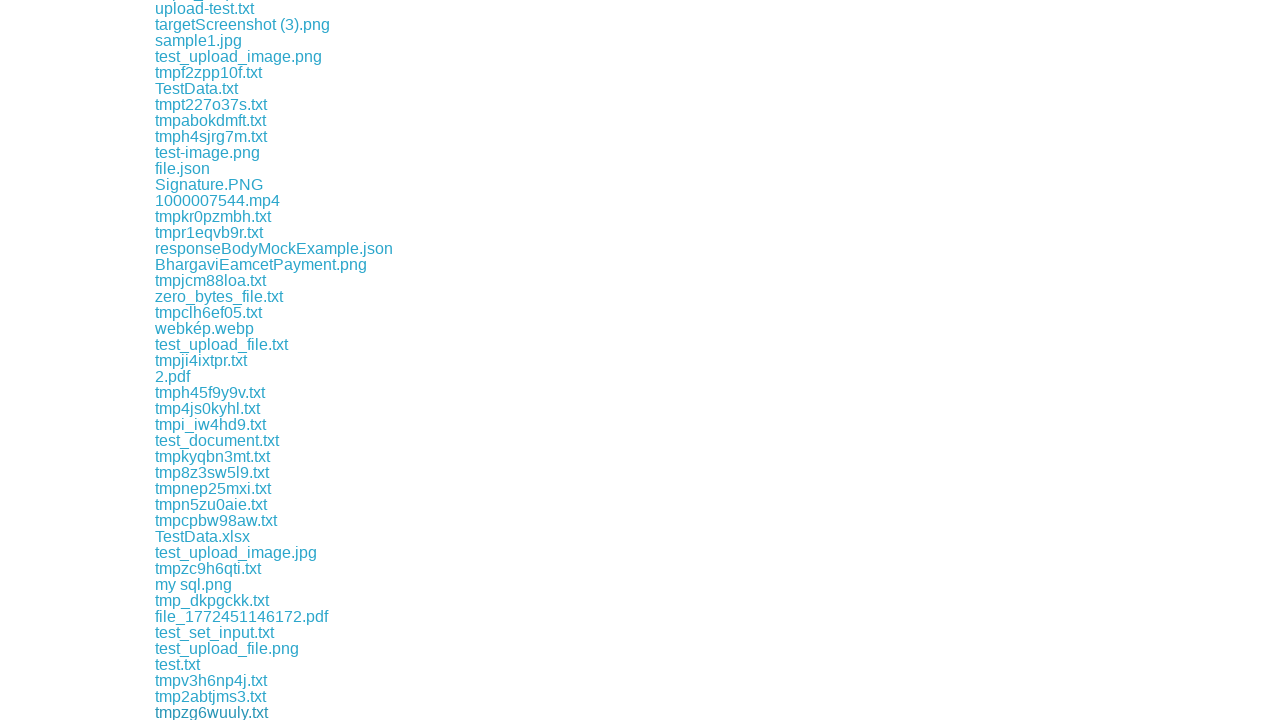

Waited 500ms before next download link click
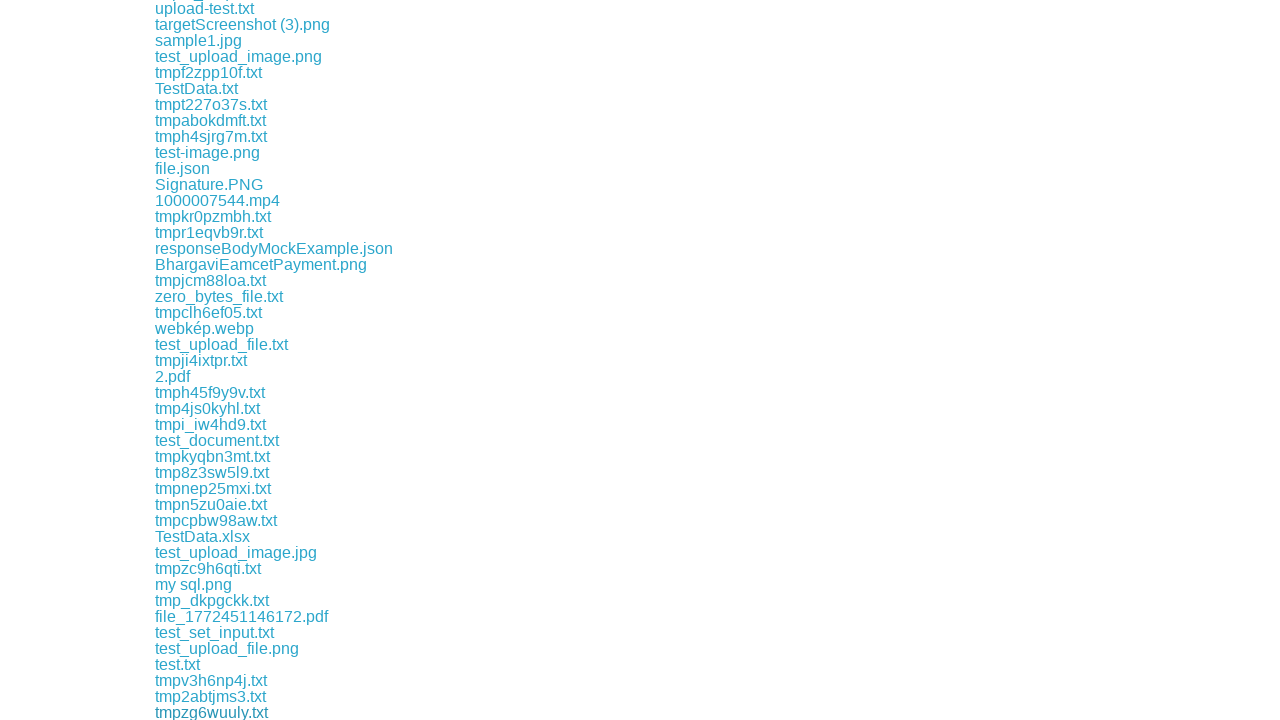

Clicked download link 51 of 170 at (214, 712) on xpath=//div//a[contains(@href, 'download')] >> nth=50
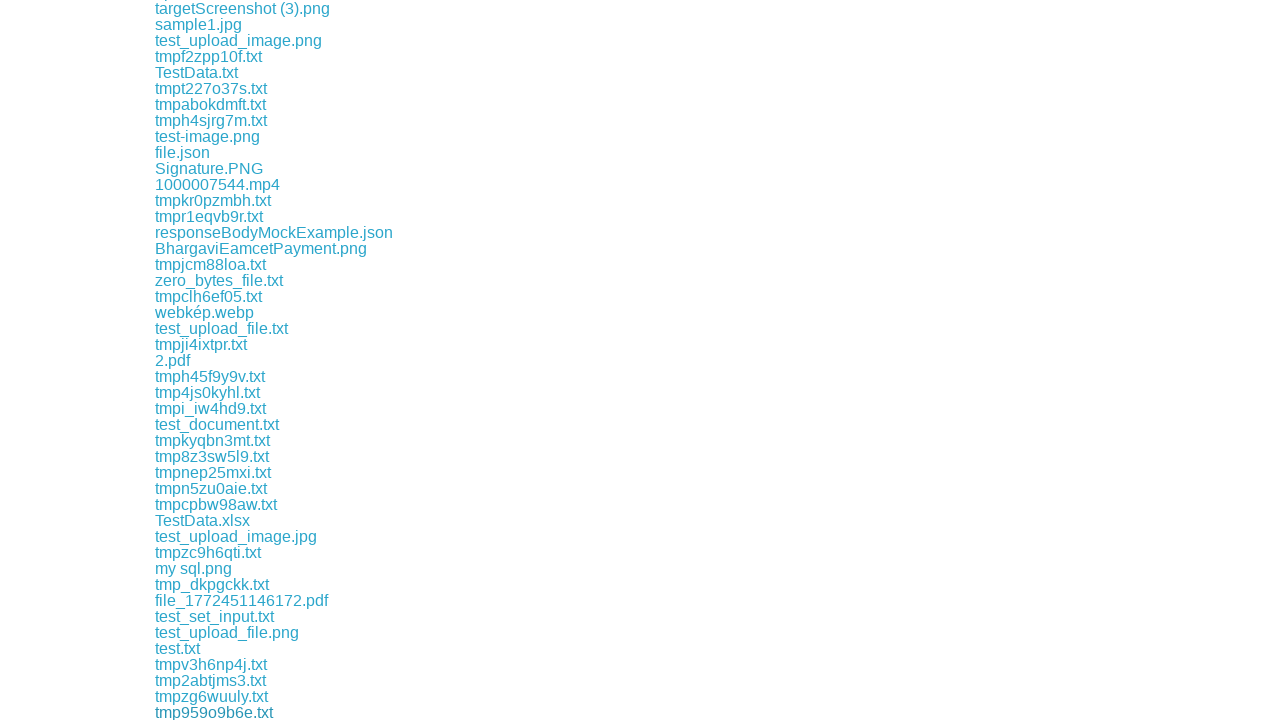

Waited 500ms before next download link click
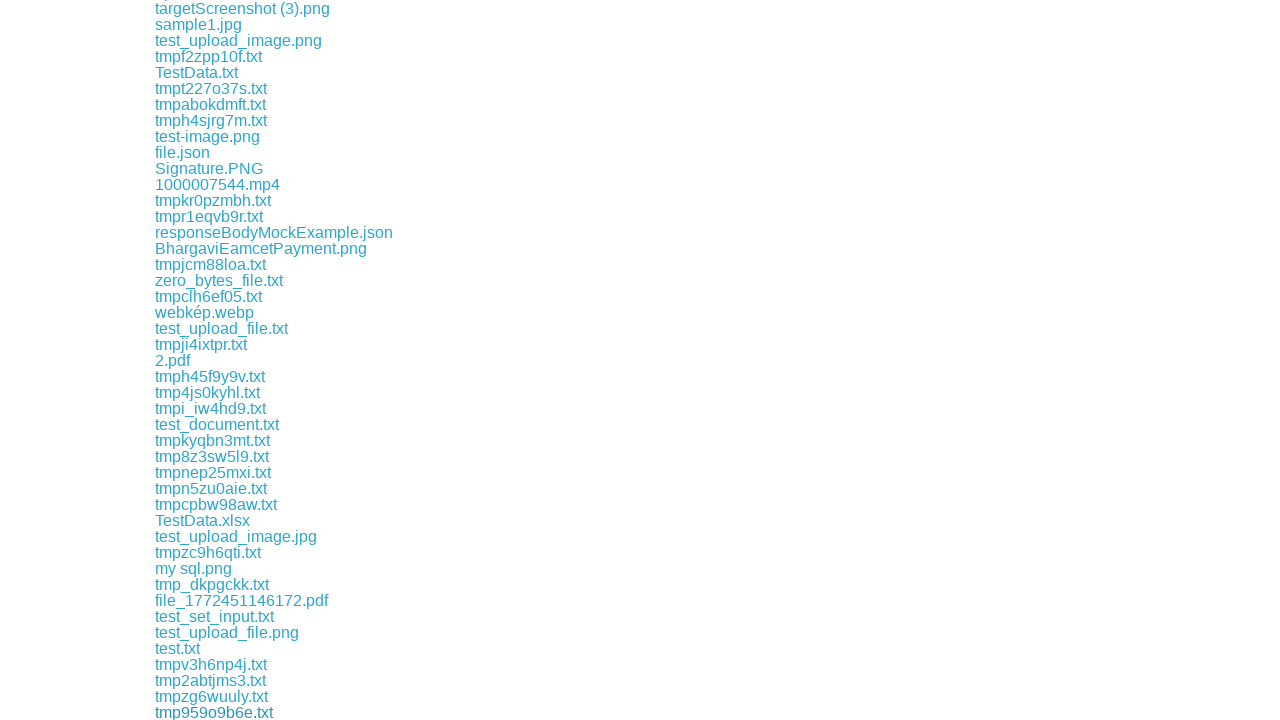

Clicked download link 52 of 170 at (220, 712) on xpath=//div//a[contains(@href, 'download')] >> nth=51
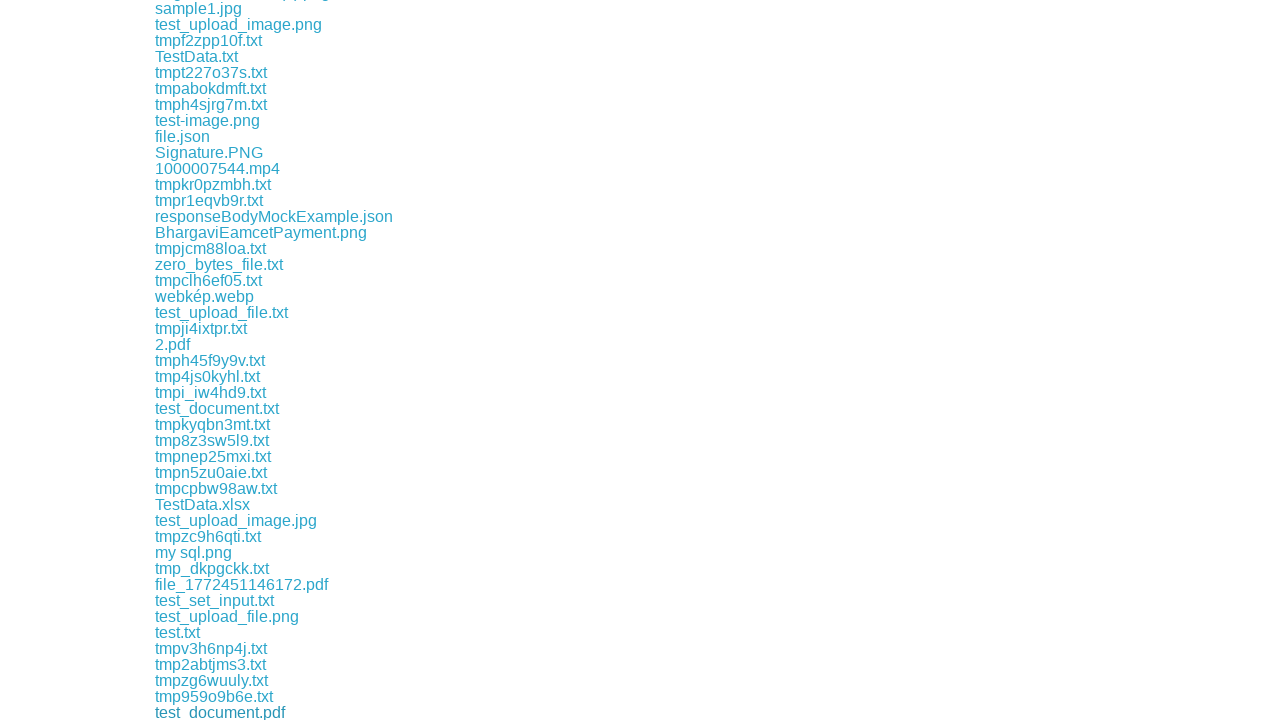

Waited 500ms before next download link click
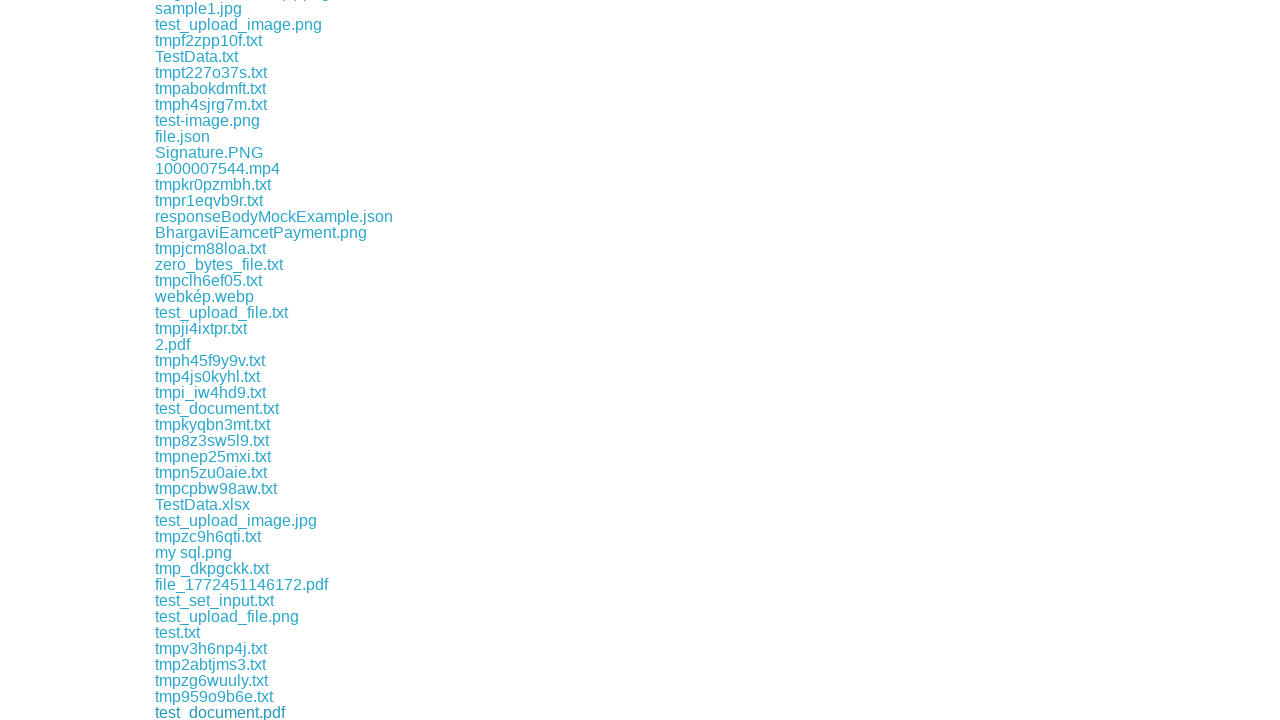

Clicked download link 53 of 170 at (188, 712) on xpath=//div//a[contains(@href, 'download')] >> nth=52
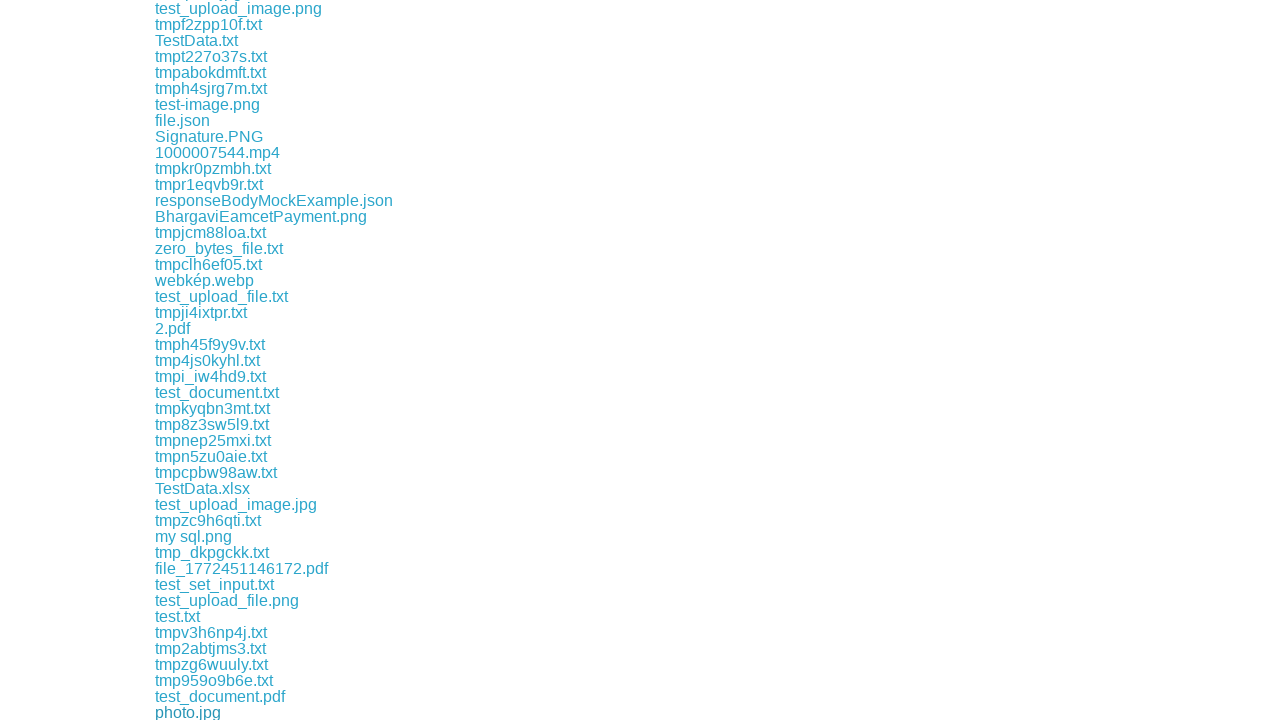

Waited 500ms before next download link click
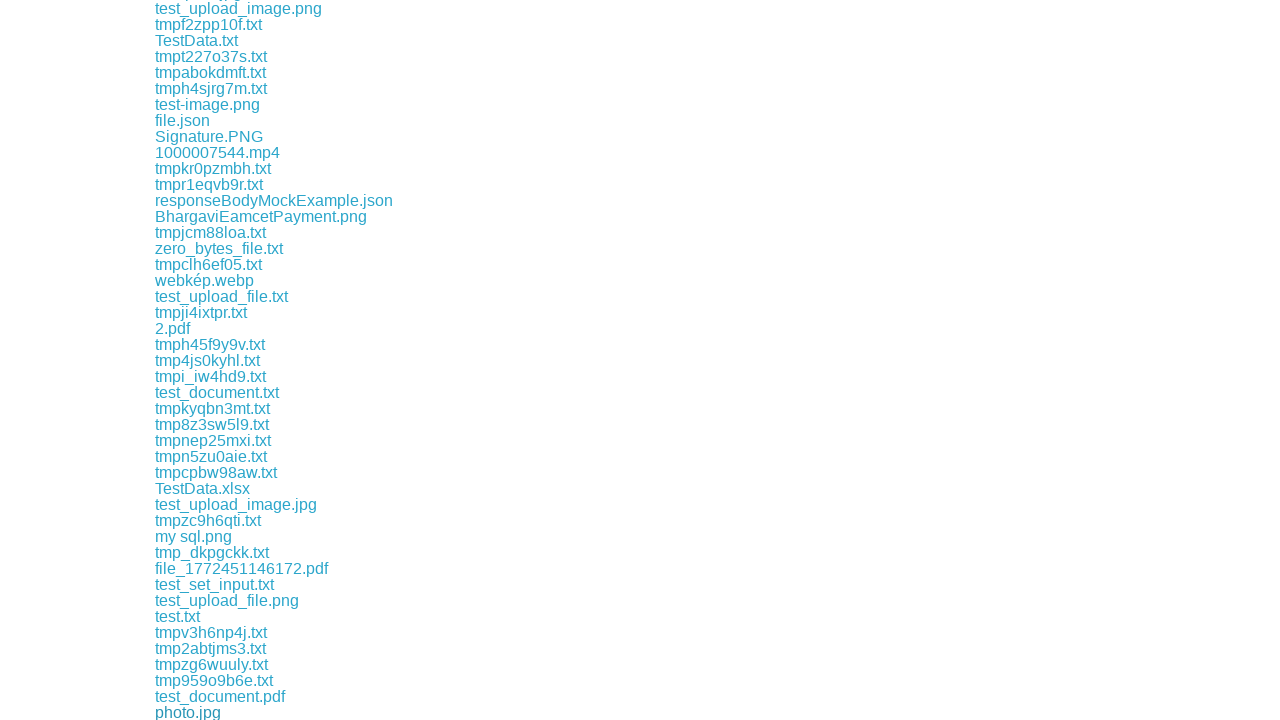

Clicked download link 54 of 170 at (194, 712) on xpath=//div//a[contains(@href, 'download')] >> nth=53
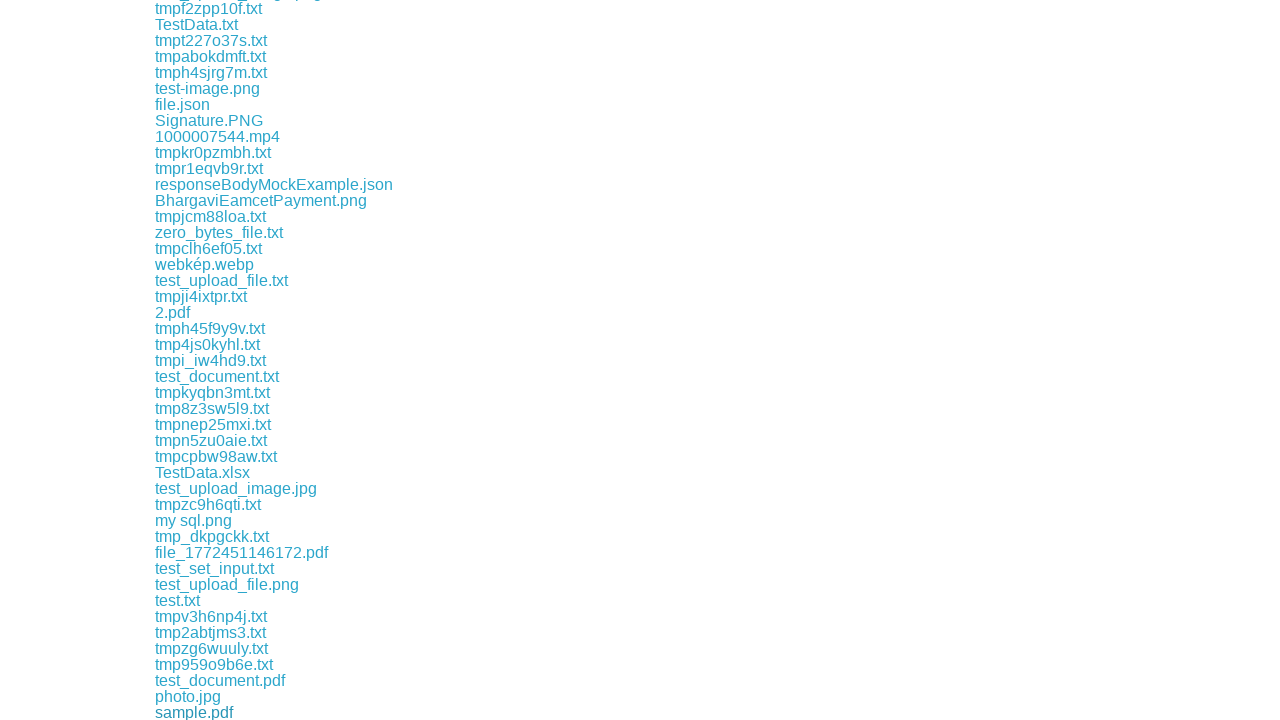

Waited 500ms before next download link click
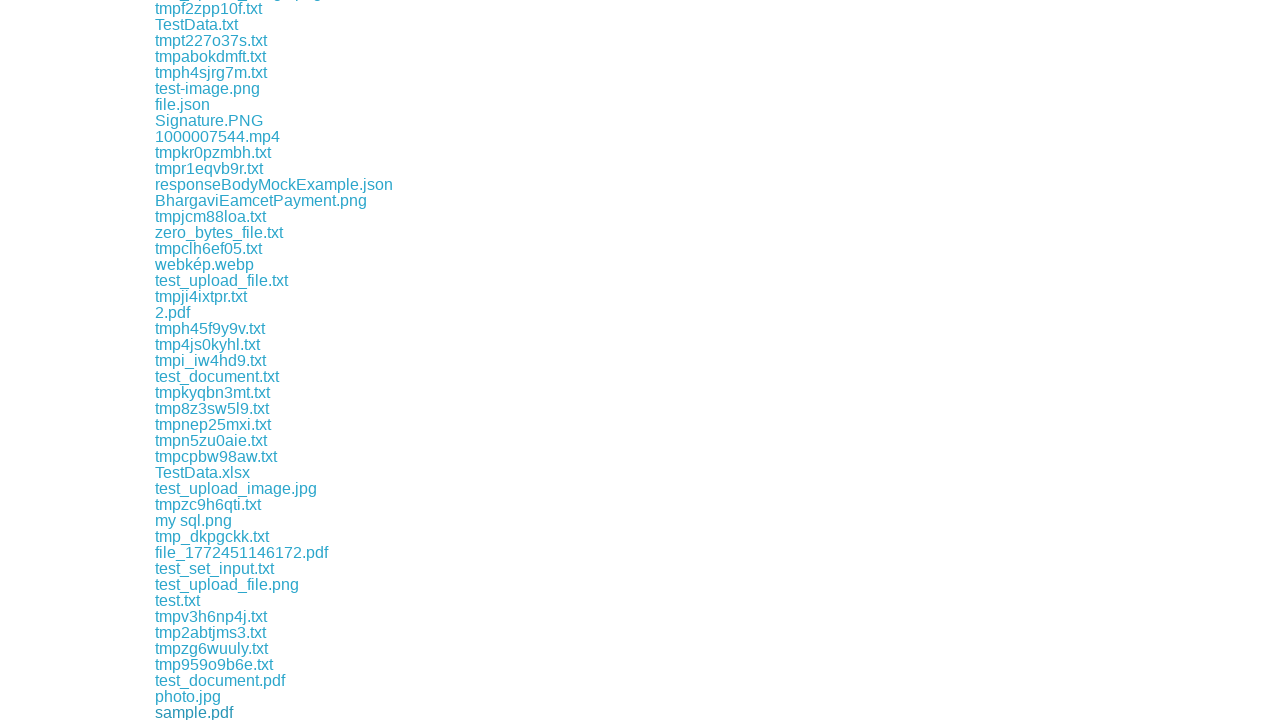

Clicked download link 55 of 170 at (206, 712) on xpath=//div//a[contains(@href, 'download')] >> nth=54
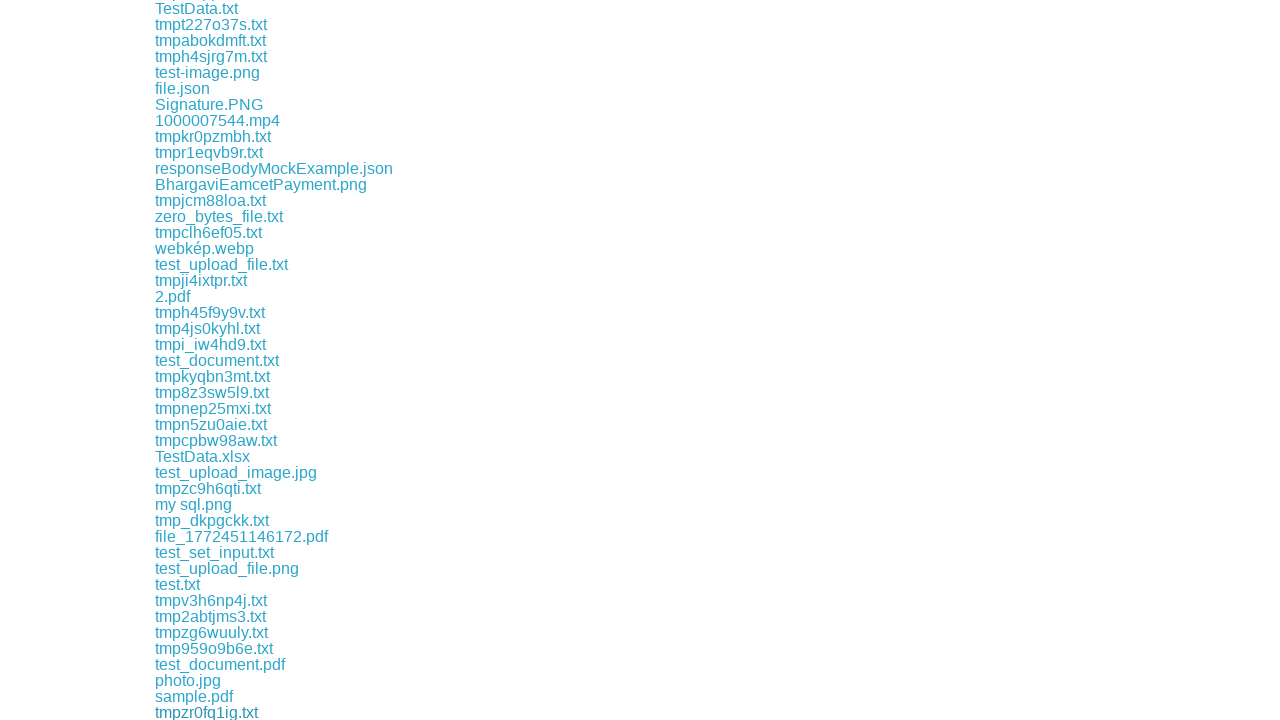

Waited 500ms before next download link click
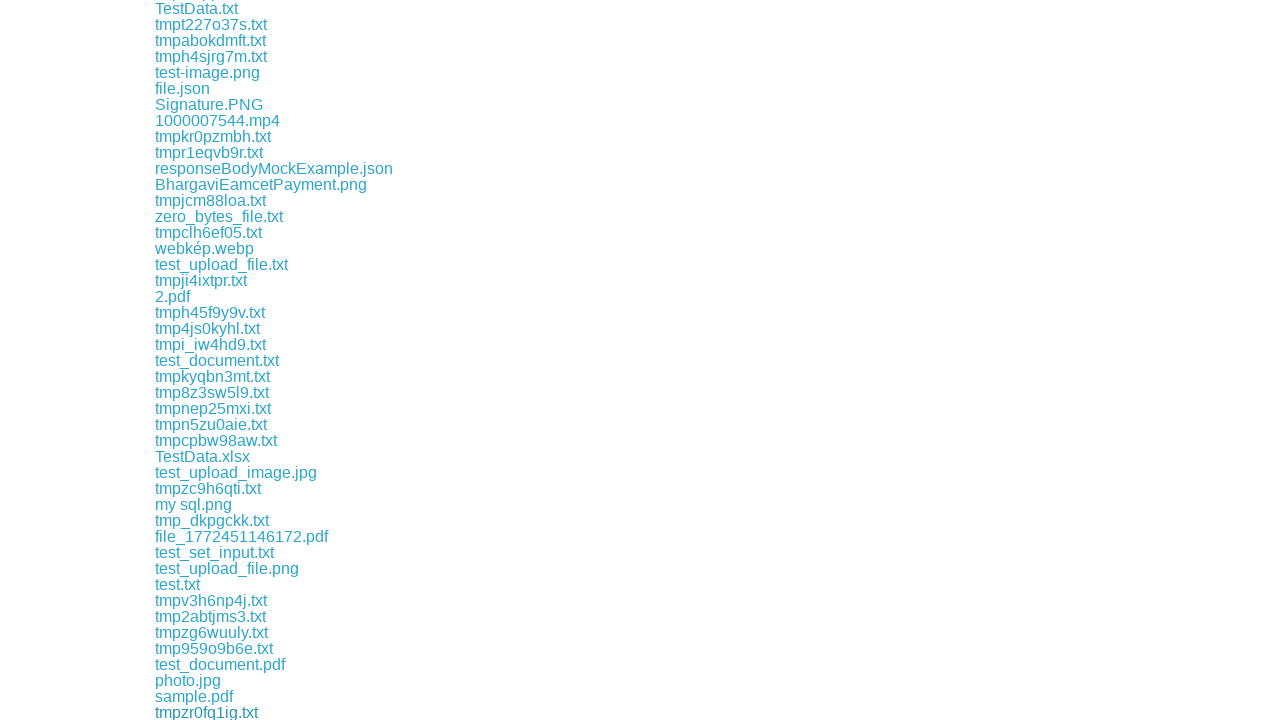

Clicked download link 56 of 170 at (209, 712) on xpath=//div//a[contains(@href, 'download')] >> nth=55
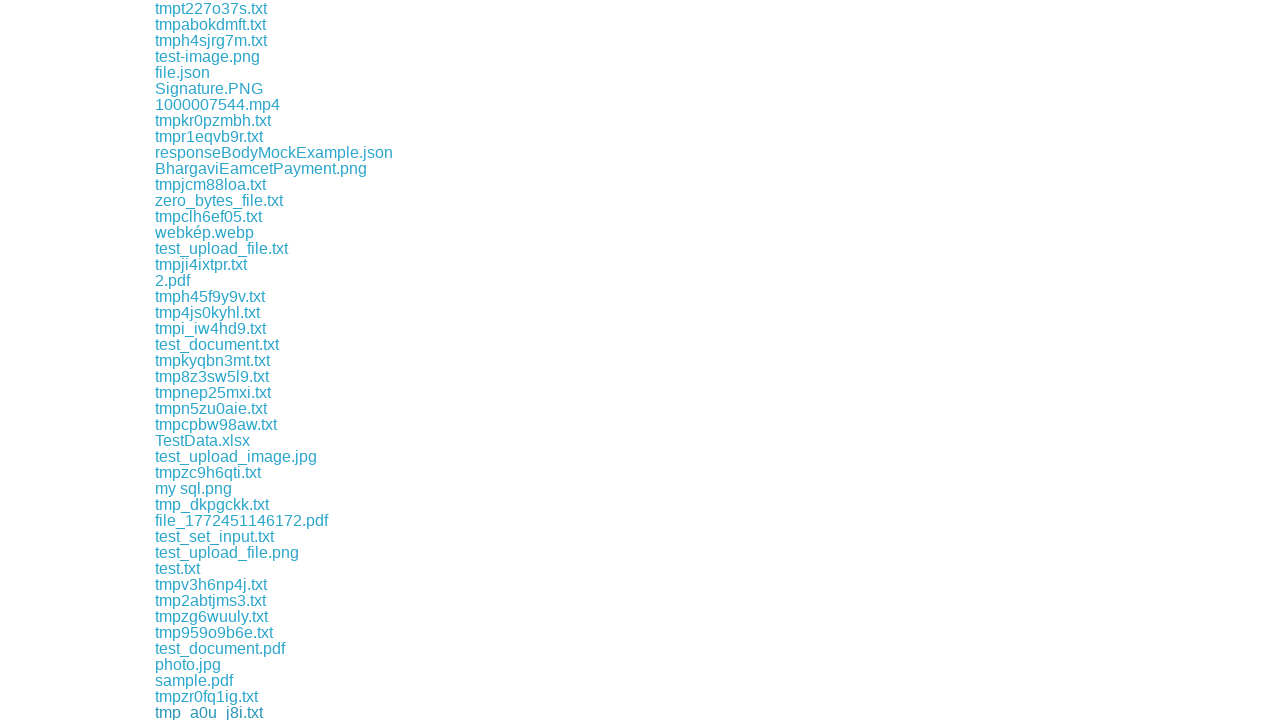

Waited 500ms before next download link click
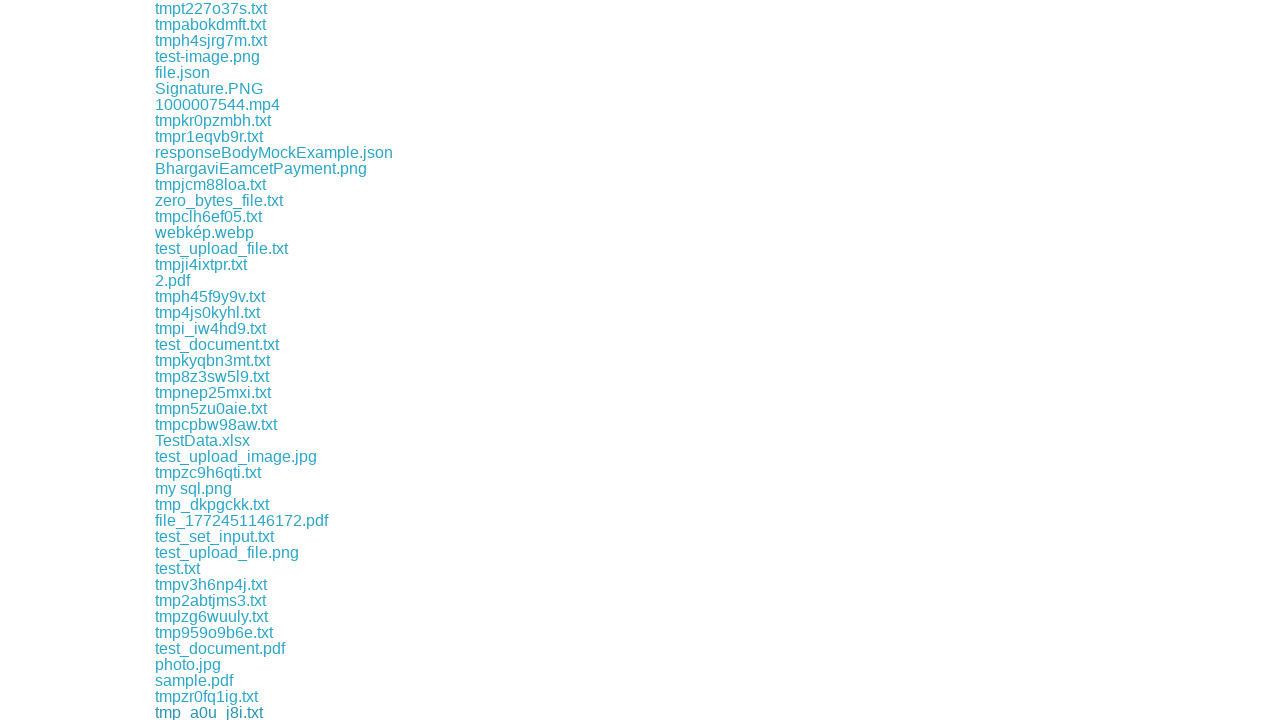

Clicked download link 57 of 170 at (215, 712) on xpath=//div//a[contains(@href, 'download')] >> nth=56
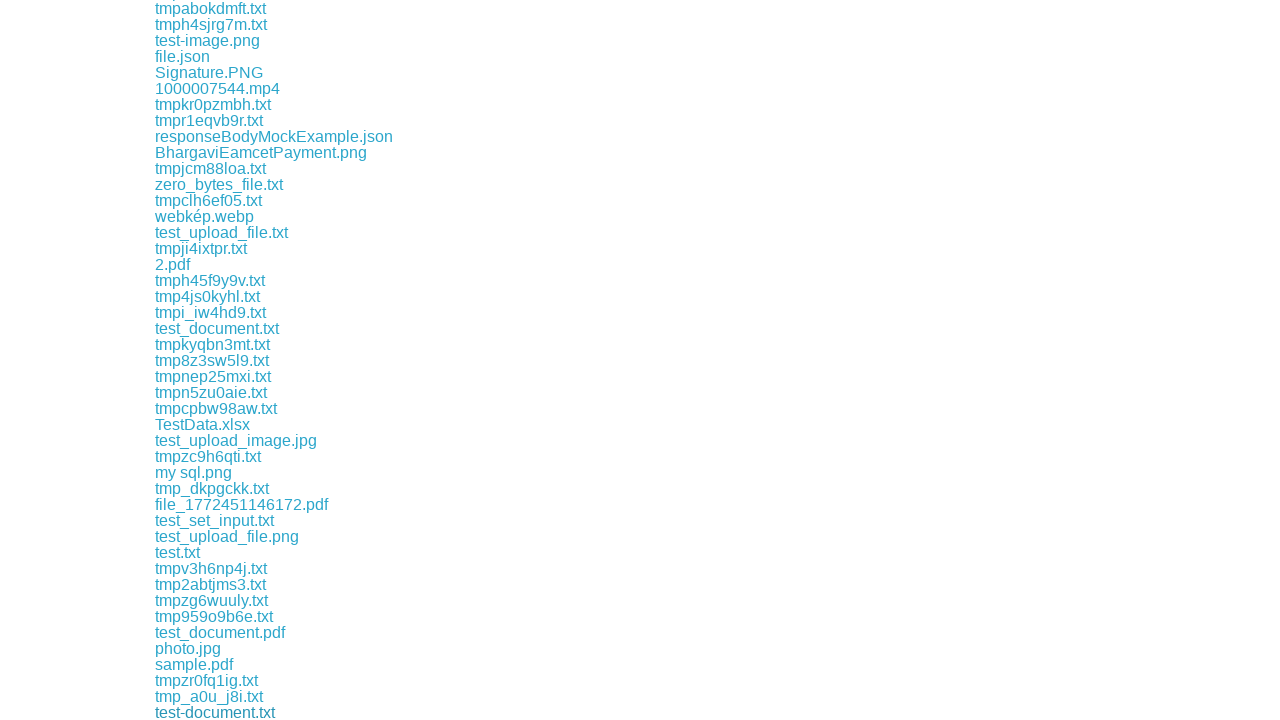

Waited 500ms before next download link click
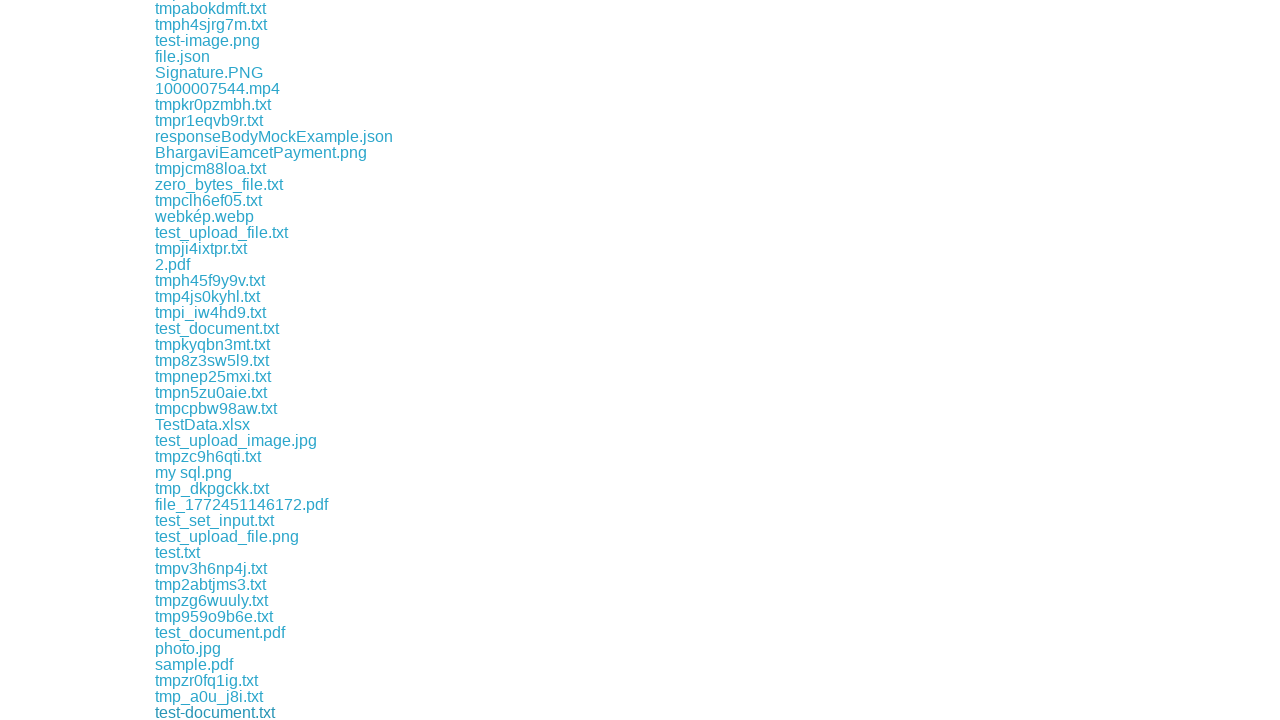

Clicked download link 58 of 170 at (206, 712) on xpath=//div//a[contains(@href, 'download')] >> nth=57
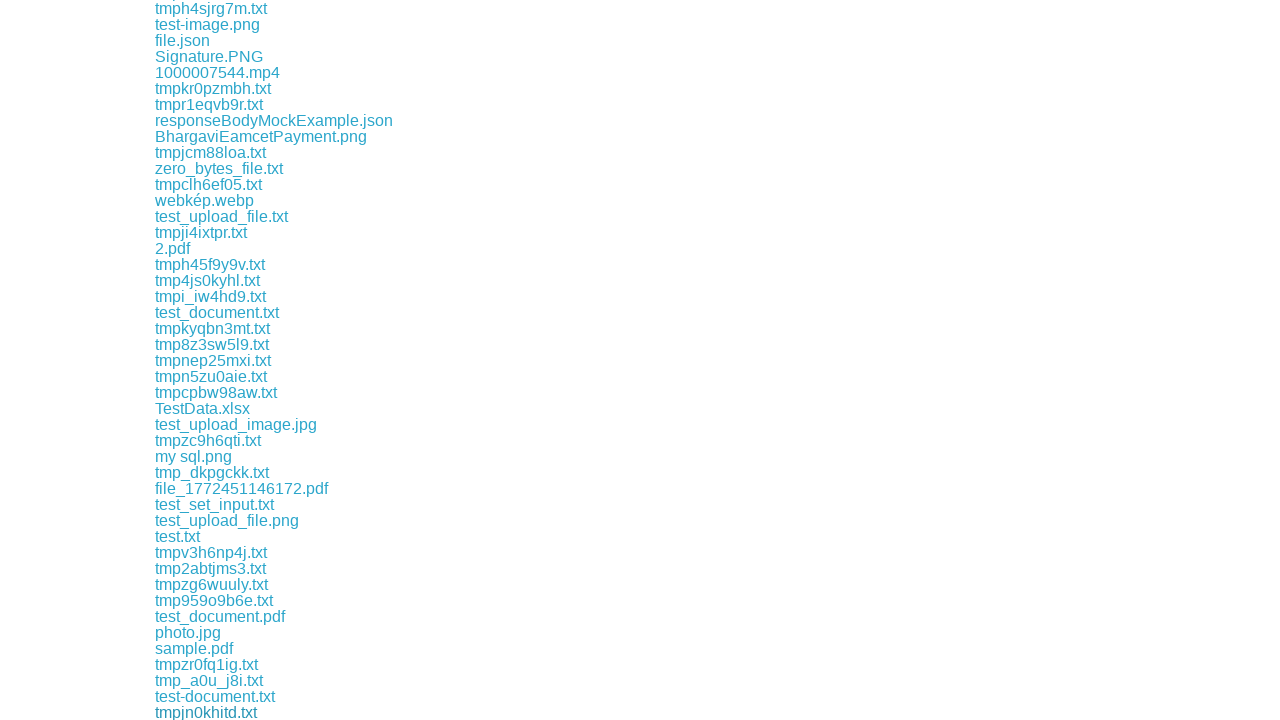

Waited 500ms before next download link click
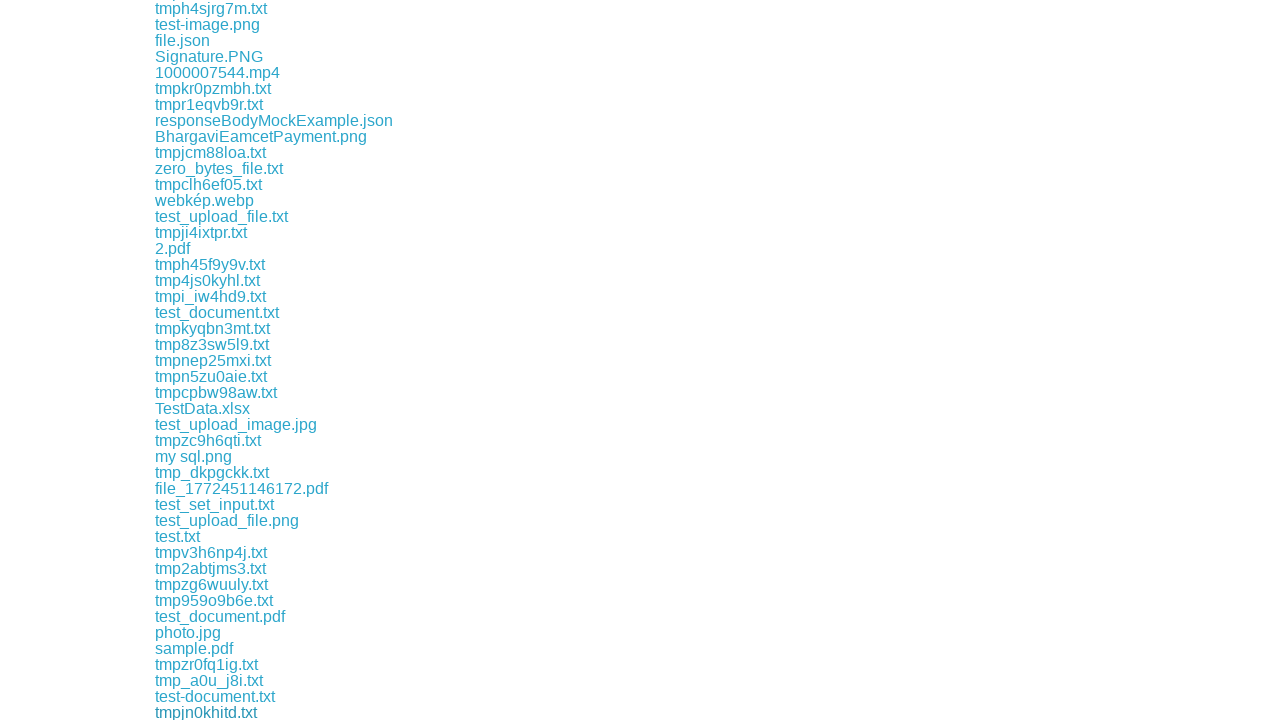

Clicked download link 59 of 170 at (212, 712) on xpath=//div//a[contains(@href, 'download')] >> nth=58
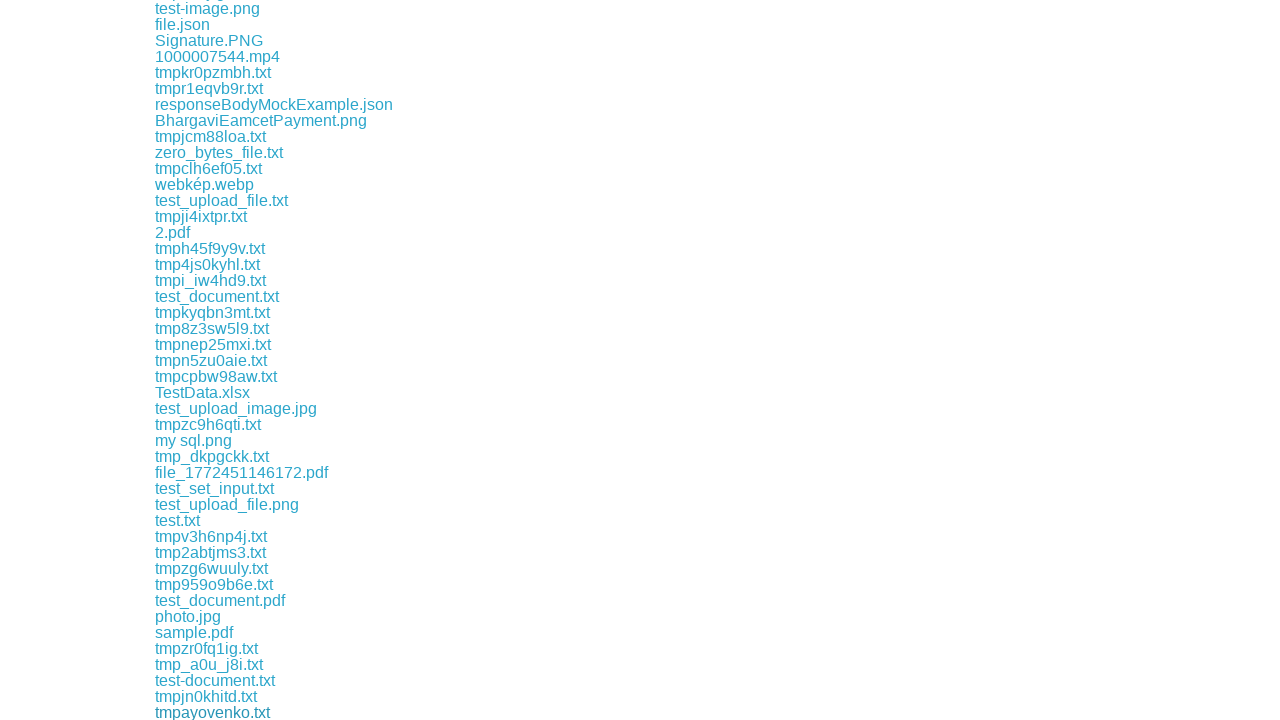

Waited 500ms before next download link click
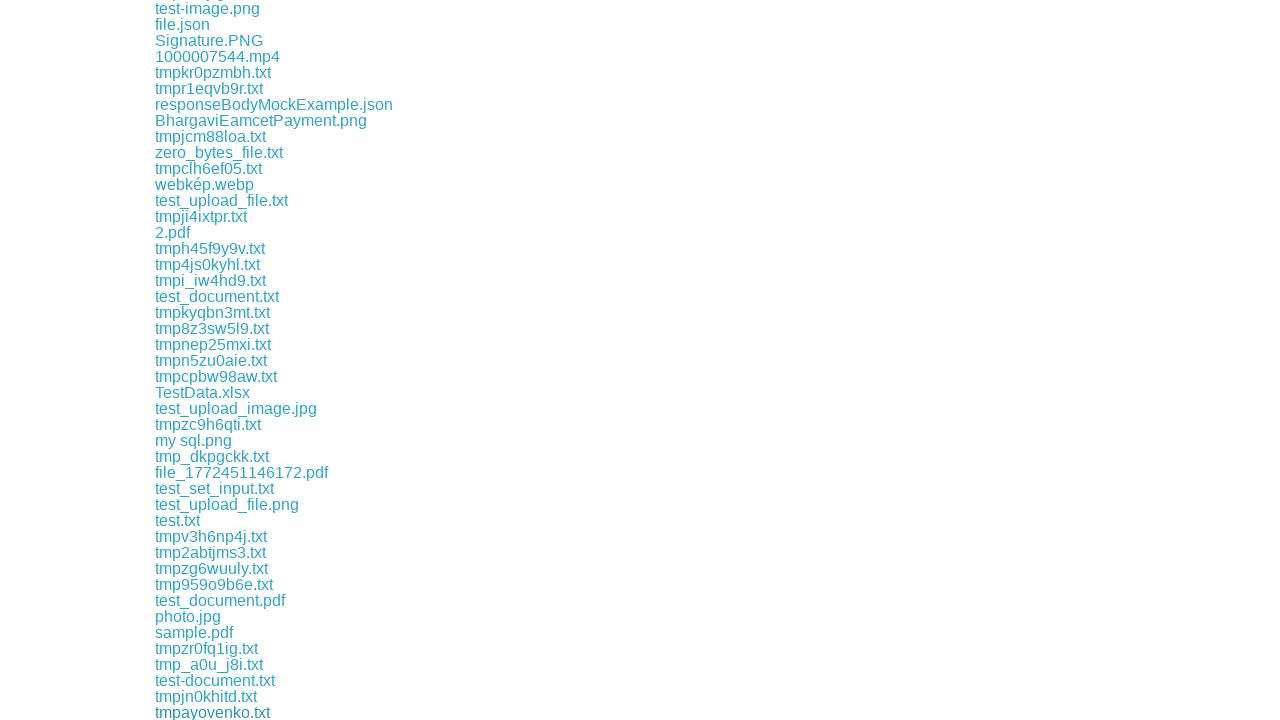

Clicked download link 60 of 170 at (206, 712) on xpath=//div//a[contains(@href, 'download')] >> nth=59
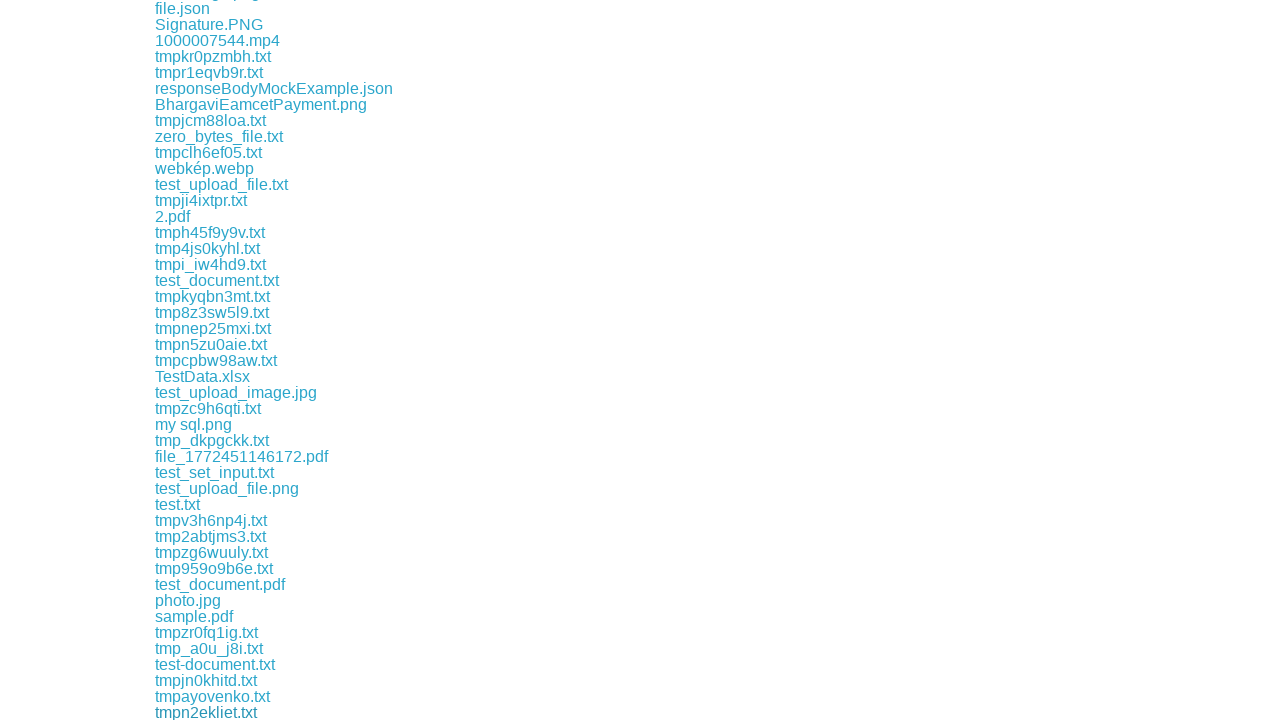

Waited 500ms before next download link click
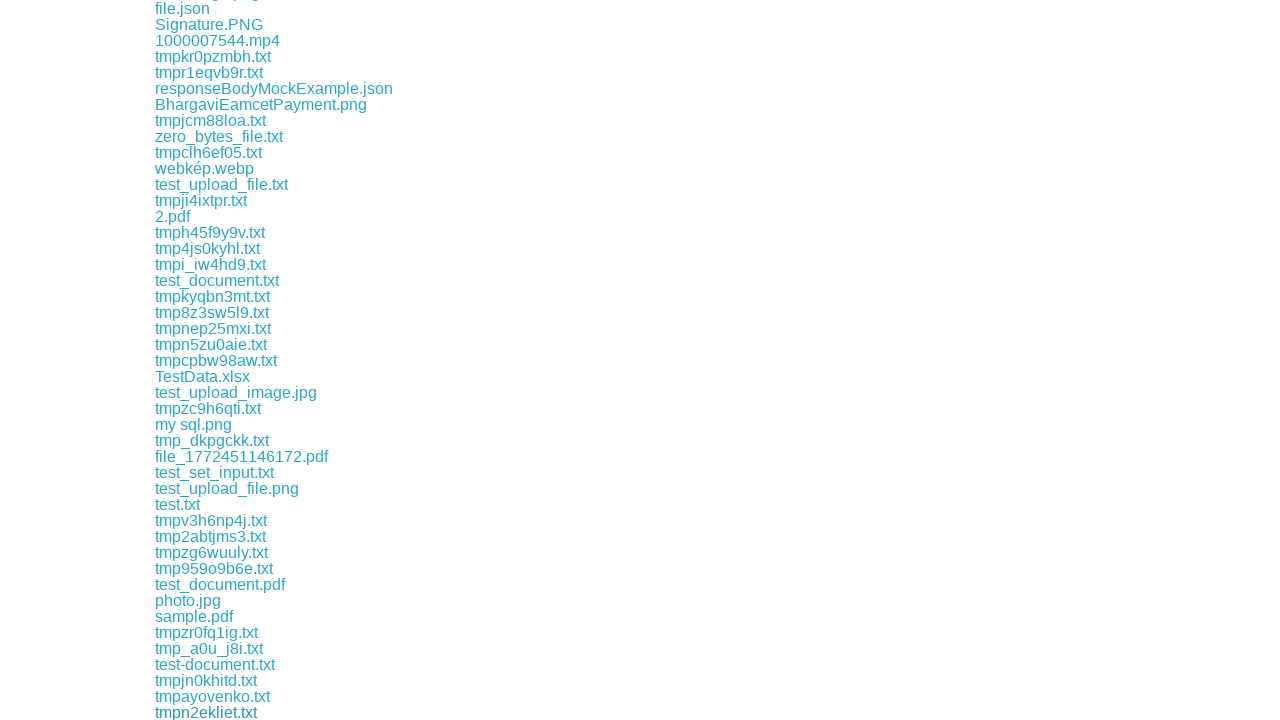

Clicked download link 61 of 170 at (218, 712) on xpath=//div//a[contains(@href, 'download')] >> nth=60
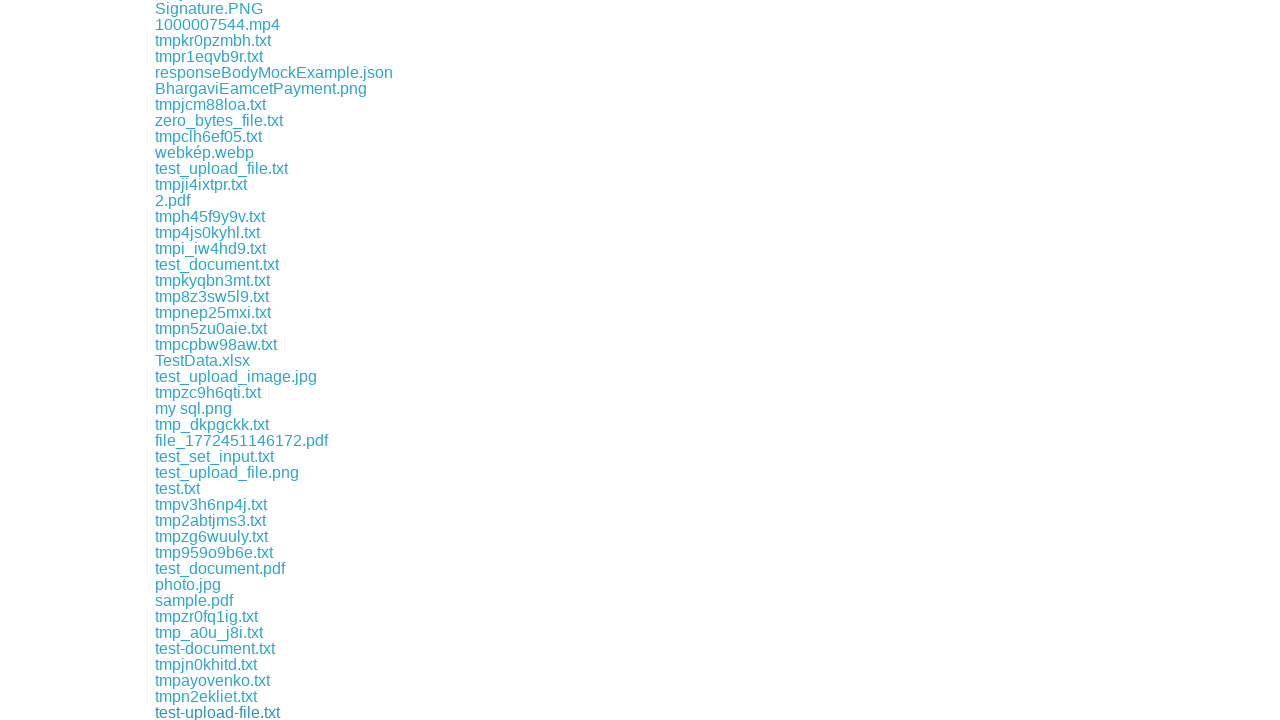

Waited 500ms before next download link click
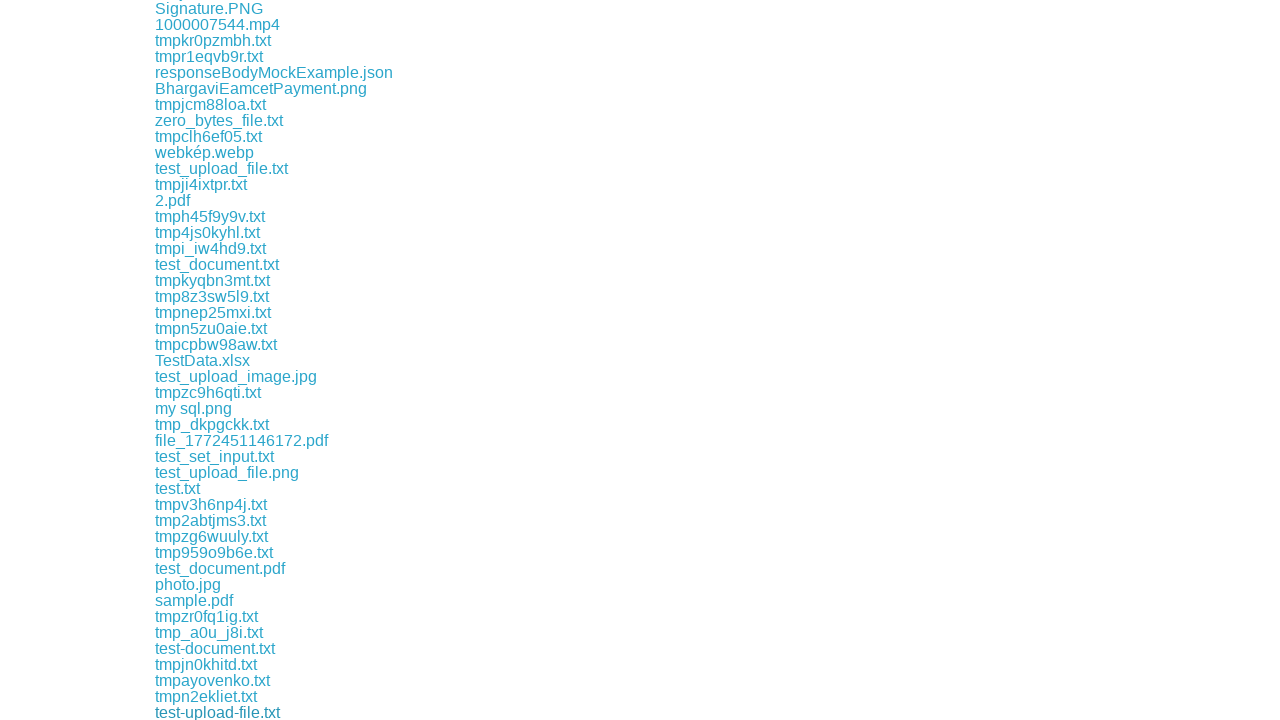

Clicked download link 62 of 170 at (209, 712) on xpath=//div//a[contains(@href, 'download')] >> nth=61
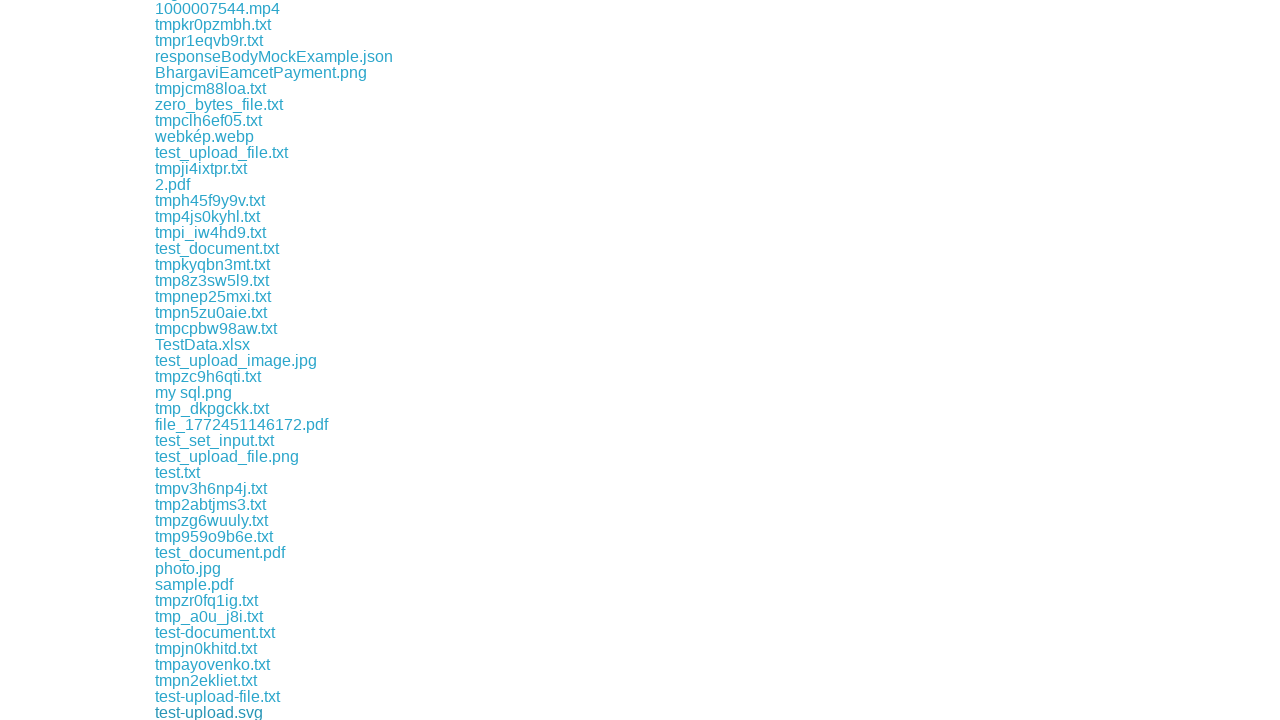

Waited 500ms before next download link click
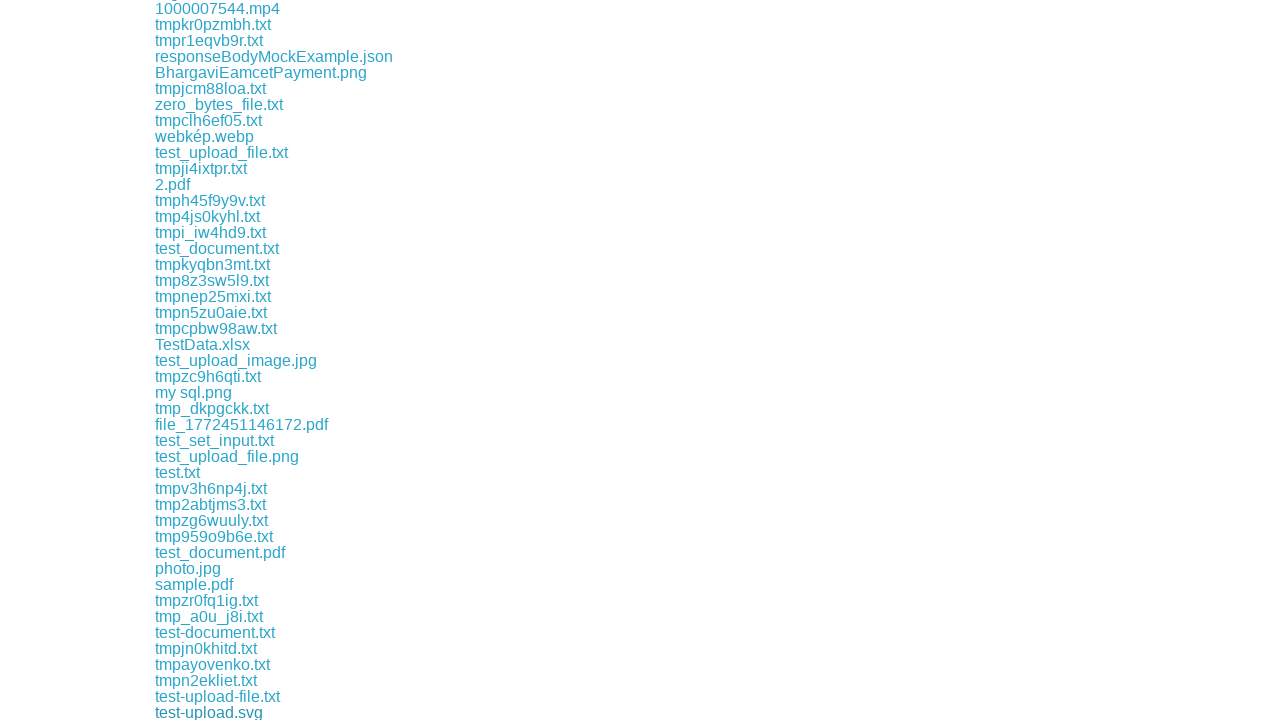

Clicked download link 63 of 170 at (216, 712) on xpath=//div//a[contains(@href, 'download')] >> nth=62
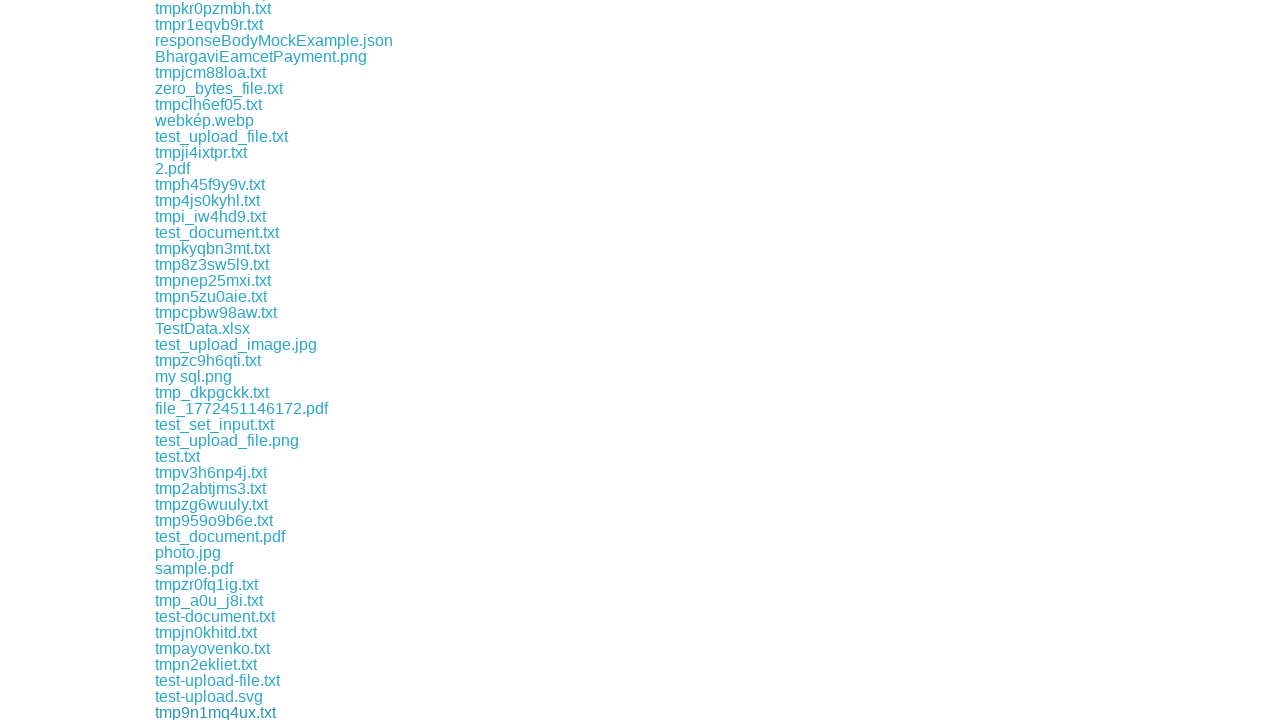

Waited 500ms before next download link click
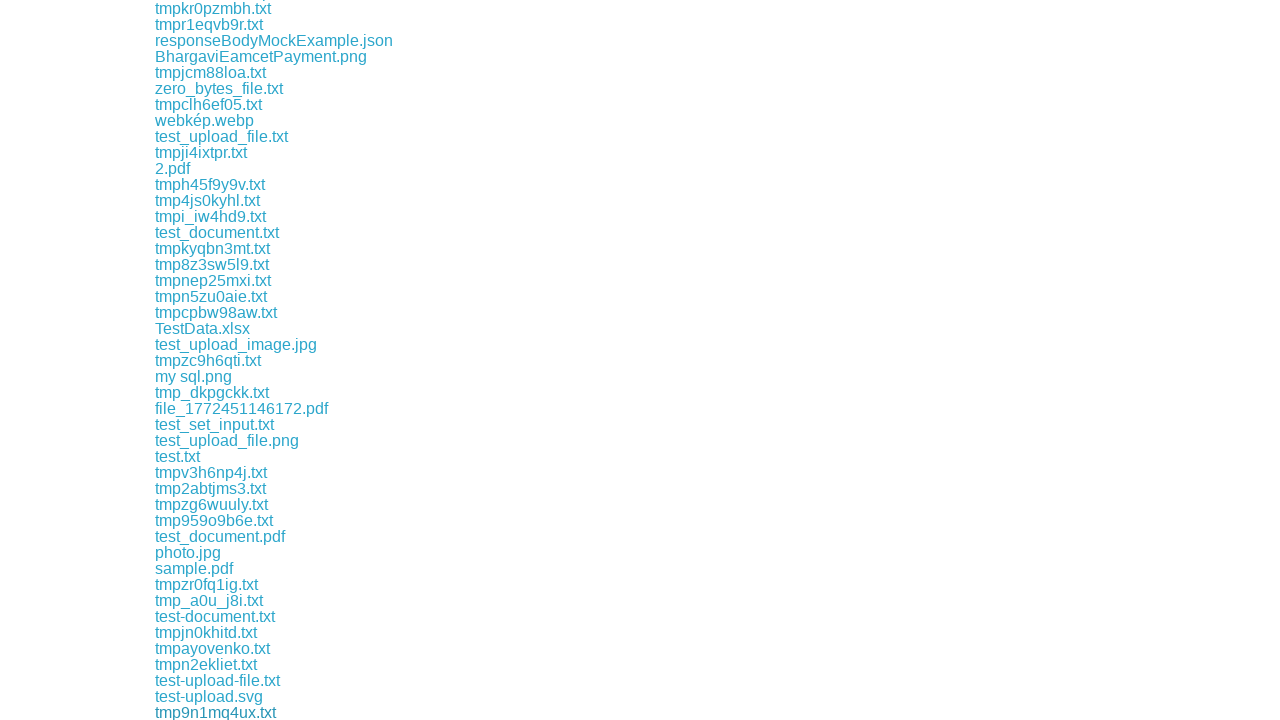

Clicked download link 64 of 170 at (217, 712) on xpath=//div//a[contains(@href, 'download')] >> nth=63
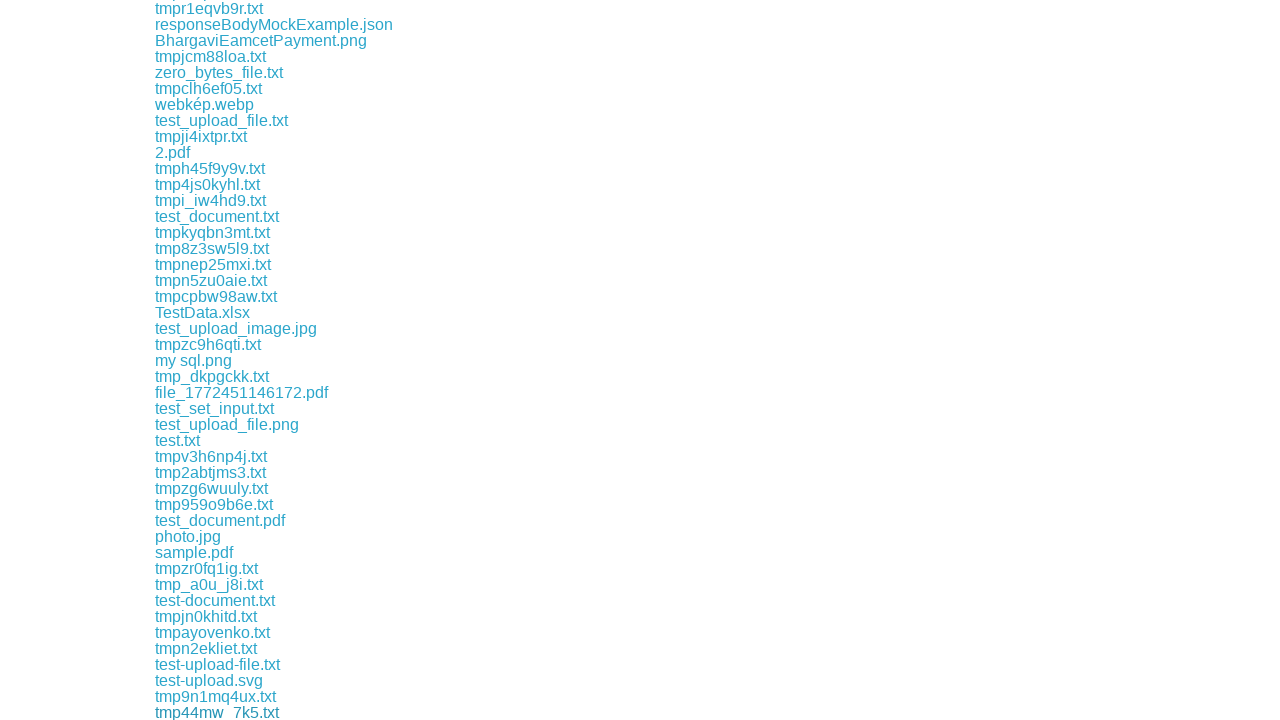

Waited 500ms before next download link click
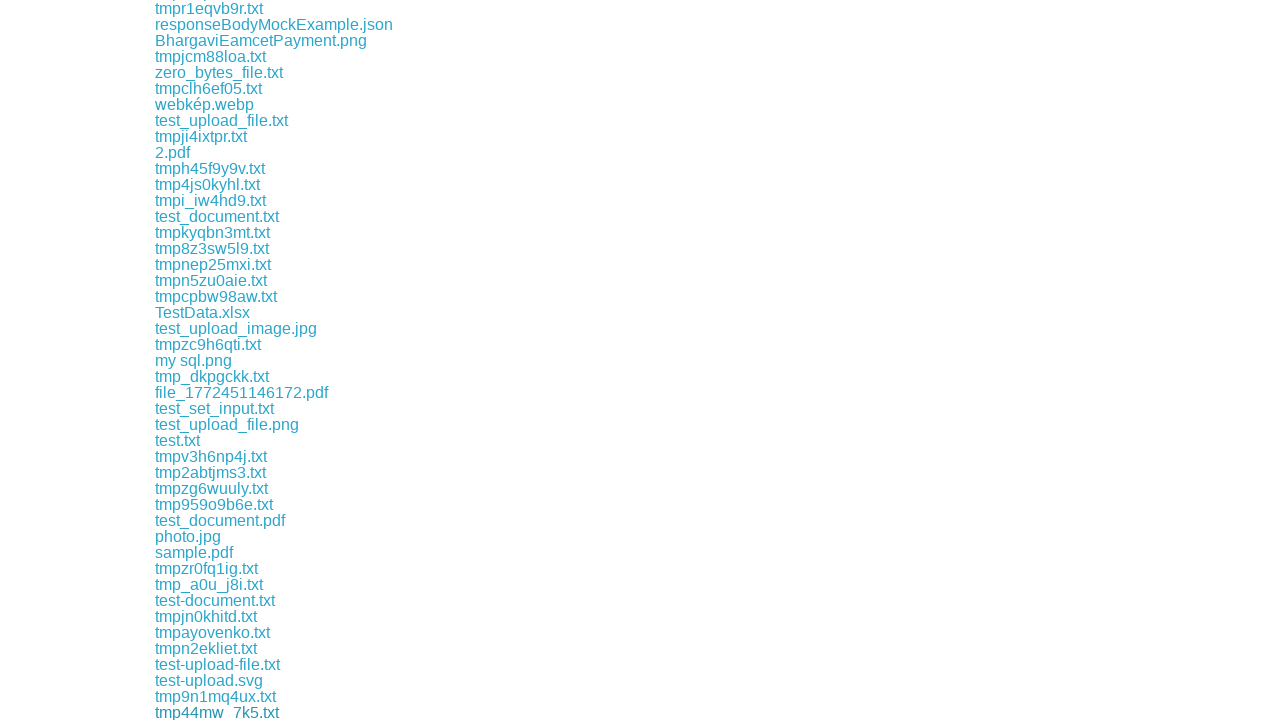

Clicked download link 65 of 170 at (218, 712) on xpath=//div//a[contains(@href, 'download')] >> nth=64
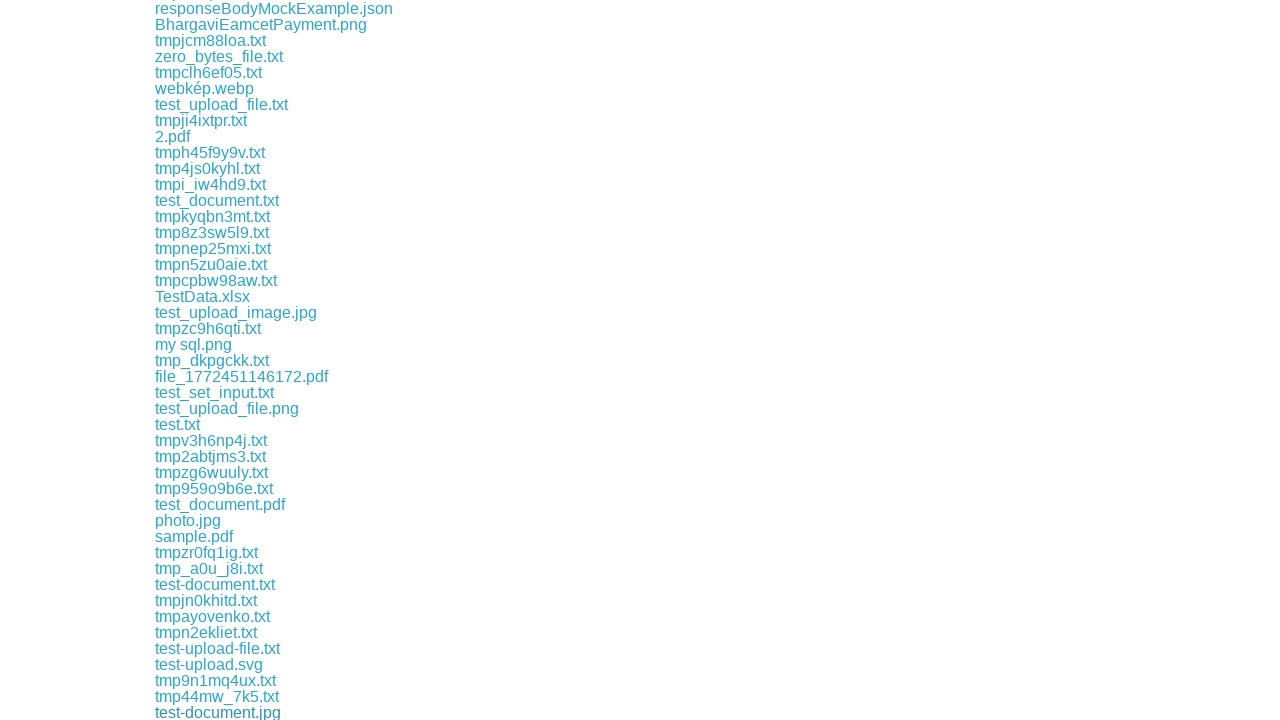

Waited 500ms before next download link click
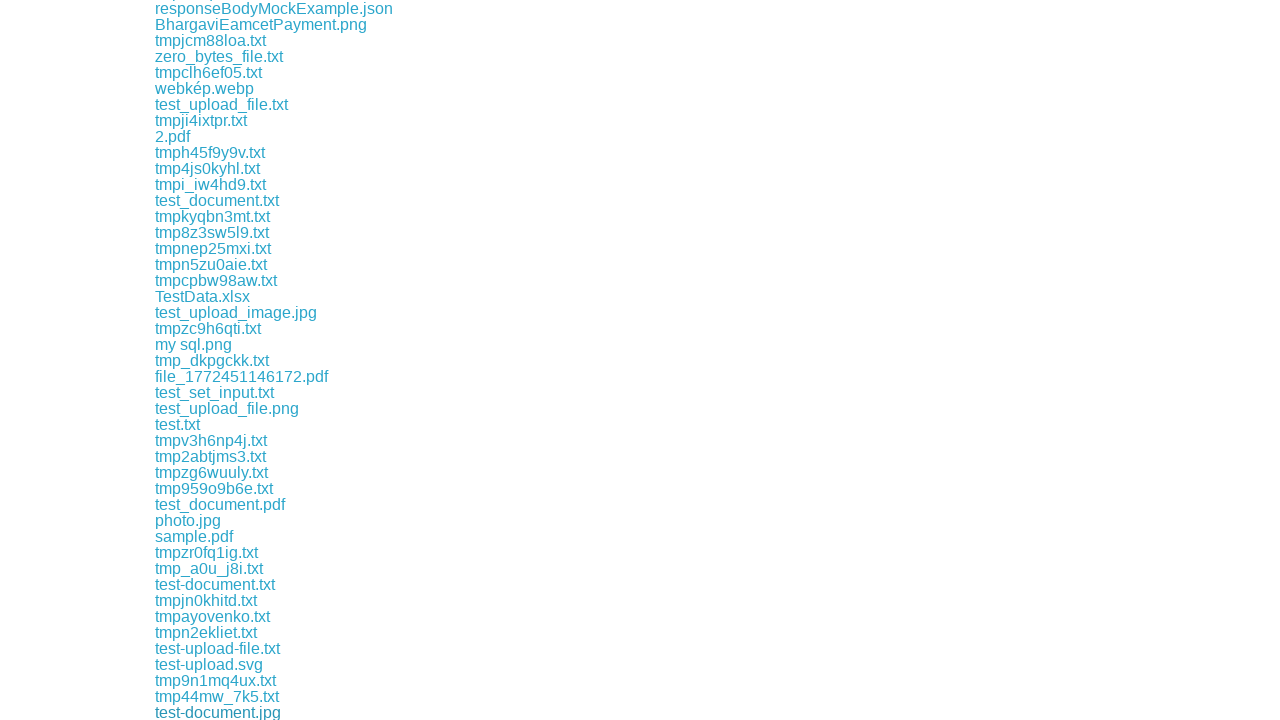

Clicked download link 66 of 170 at (199, 712) on xpath=//div//a[contains(@href, 'download')] >> nth=65
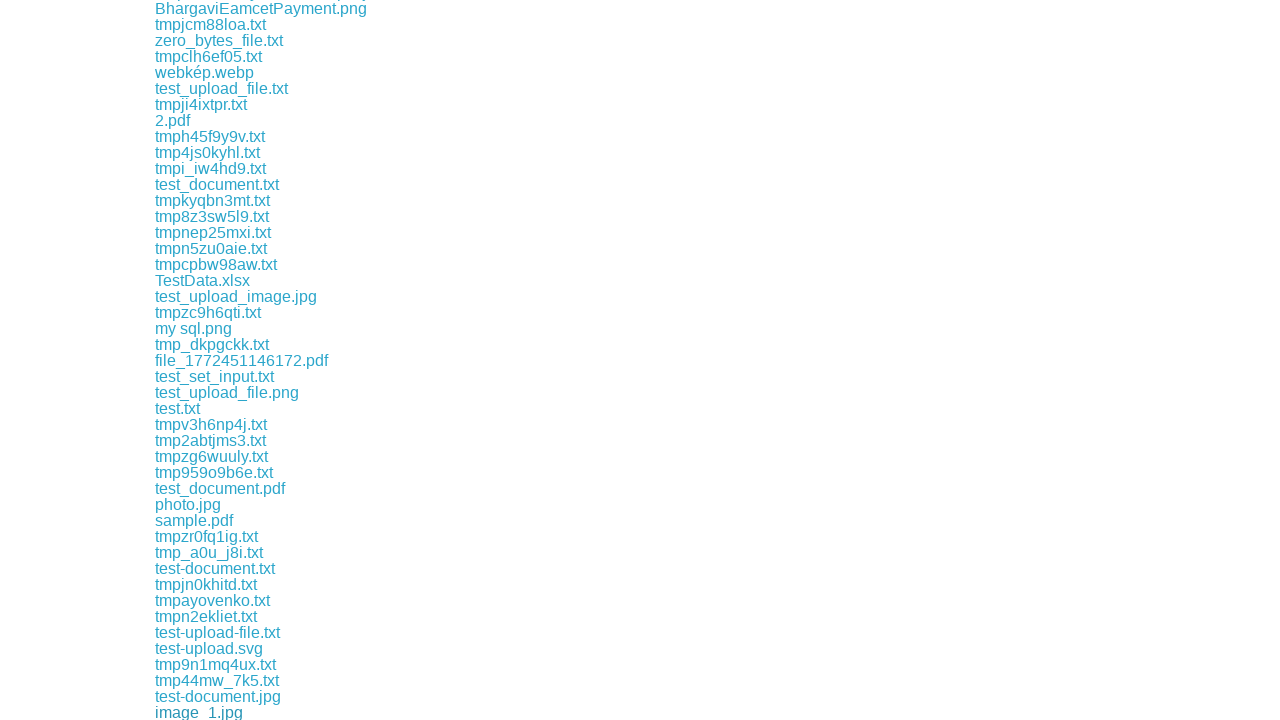

Waited 500ms before next download link click
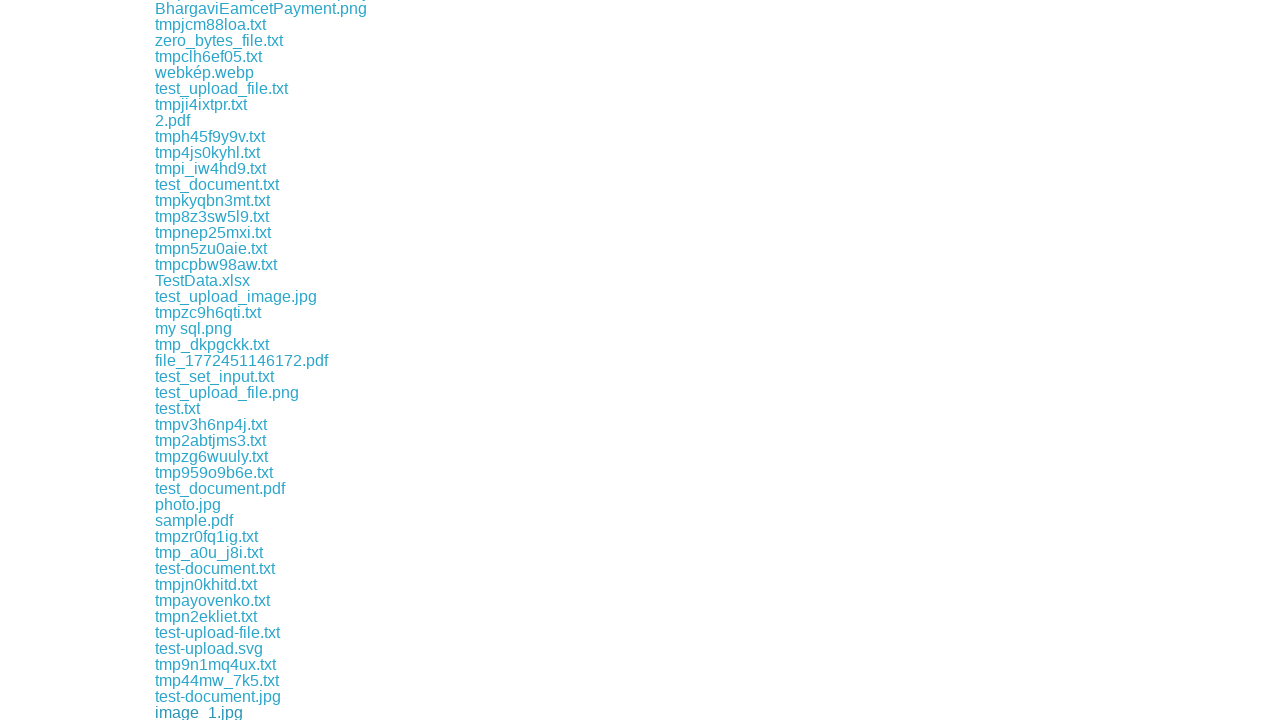

Clicked download link 67 of 170 at (207, 712) on xpath=//div//a[contains(@href, 'download')] >> nth=66
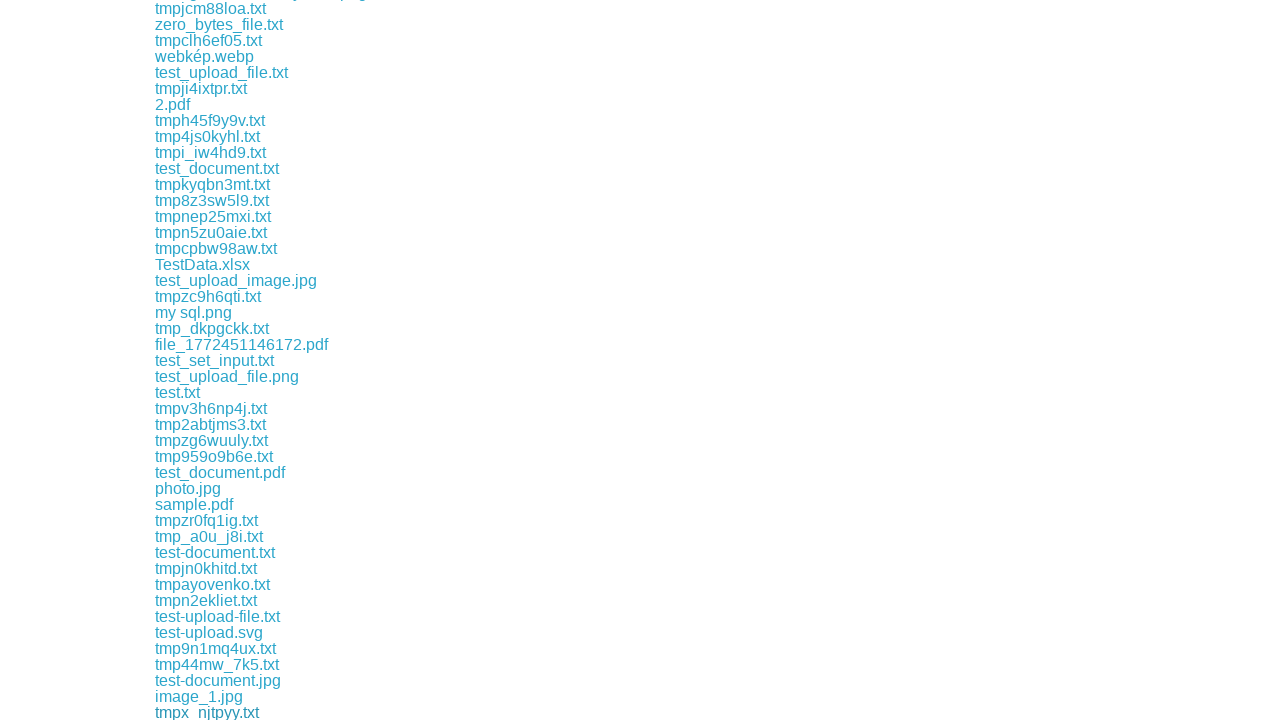

Waited 500ms before next download link click
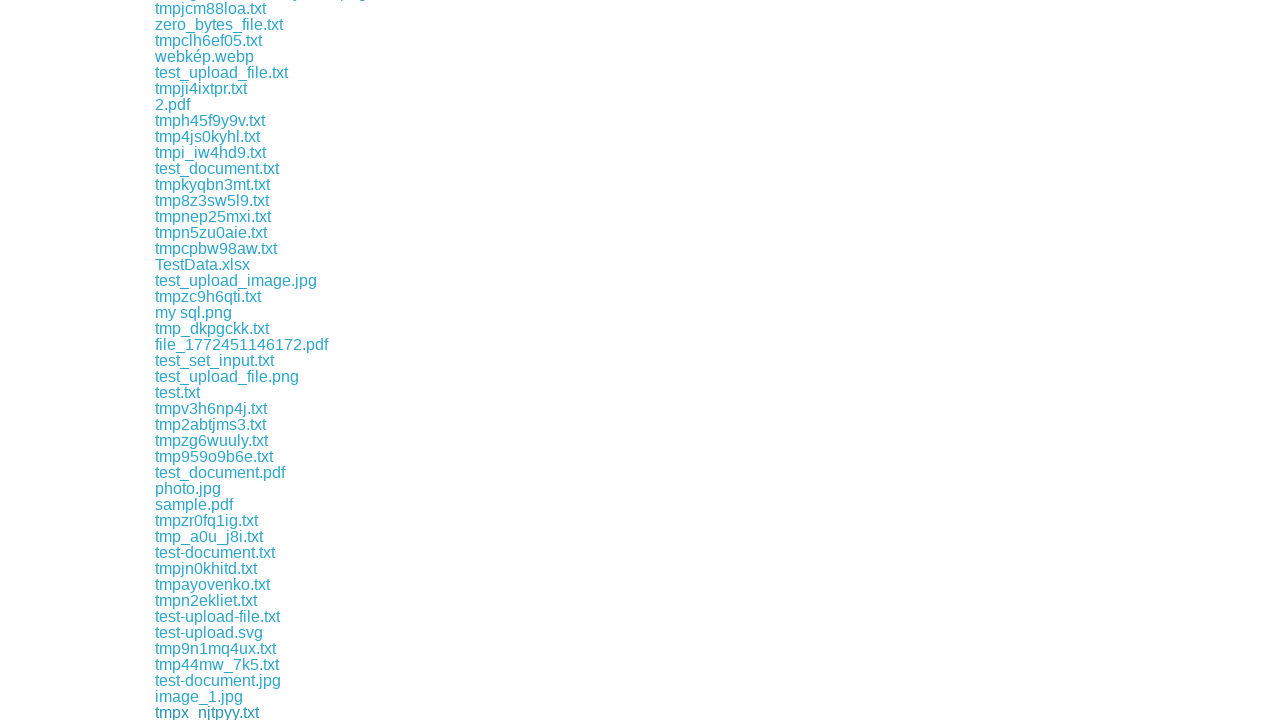

Clicked download link 68 of 170 at (213, 712) on xpath=//div//a[contains(@href, 'download')] >> nth=67
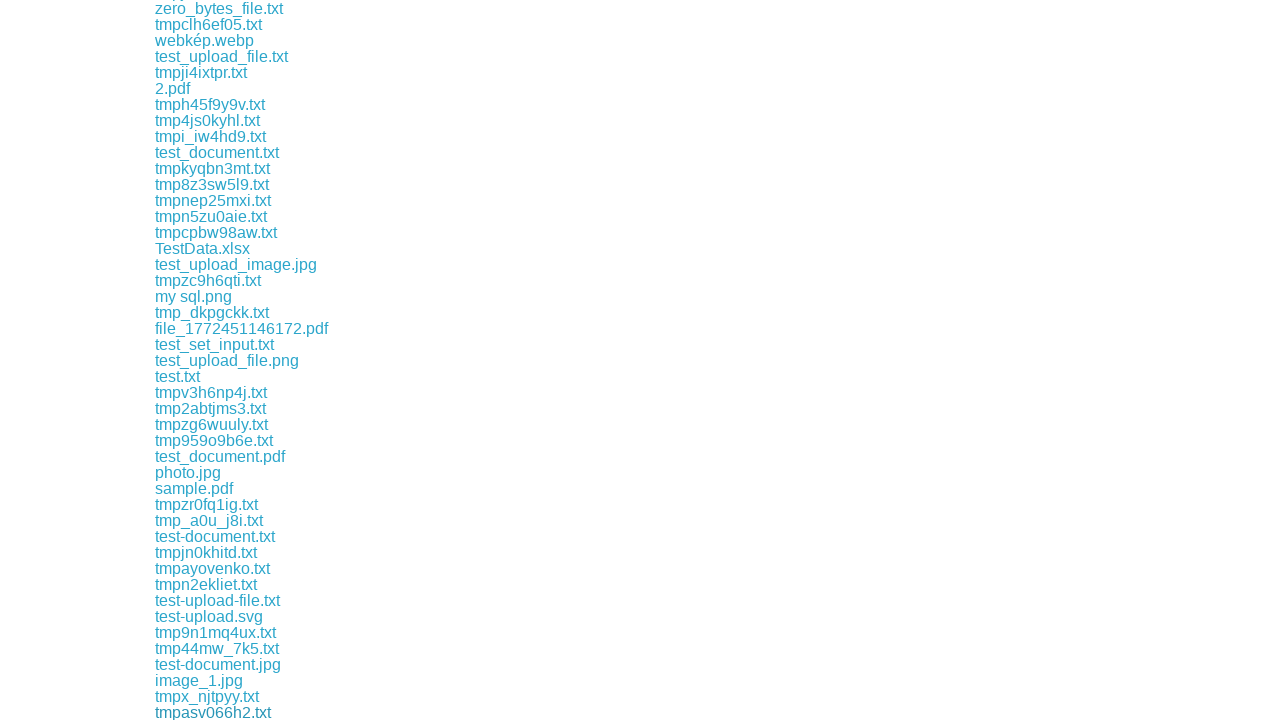

Waited 500ms before next download link click
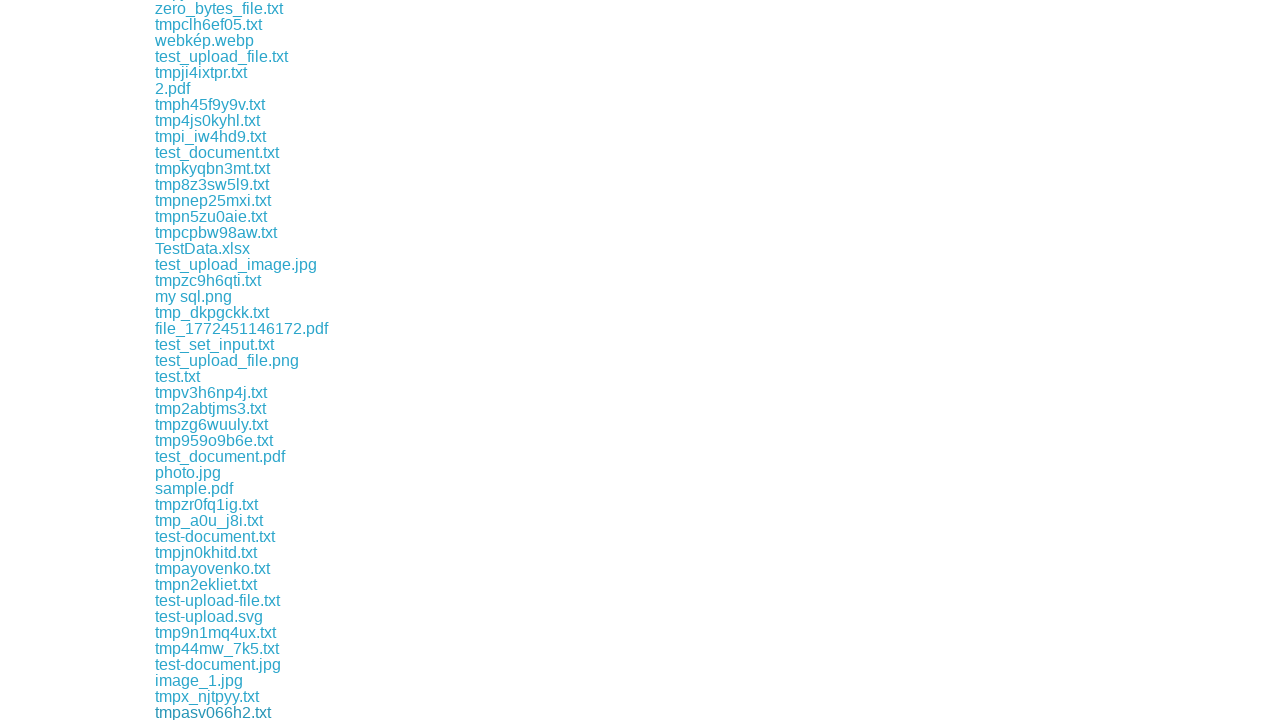

Clicked download link 69 of 170 at (220, 712) on xpath=//div//a[contains(@href, 'download')] >> nth=68
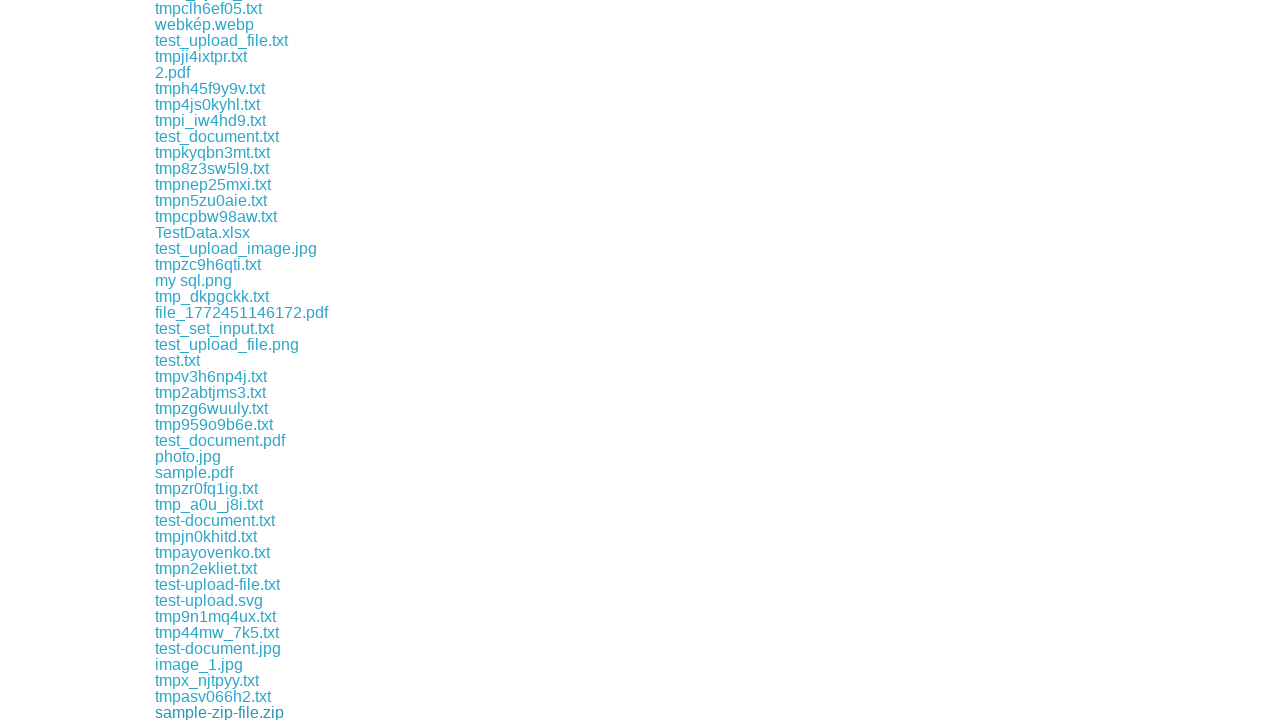

Waited 500ms before next download link click
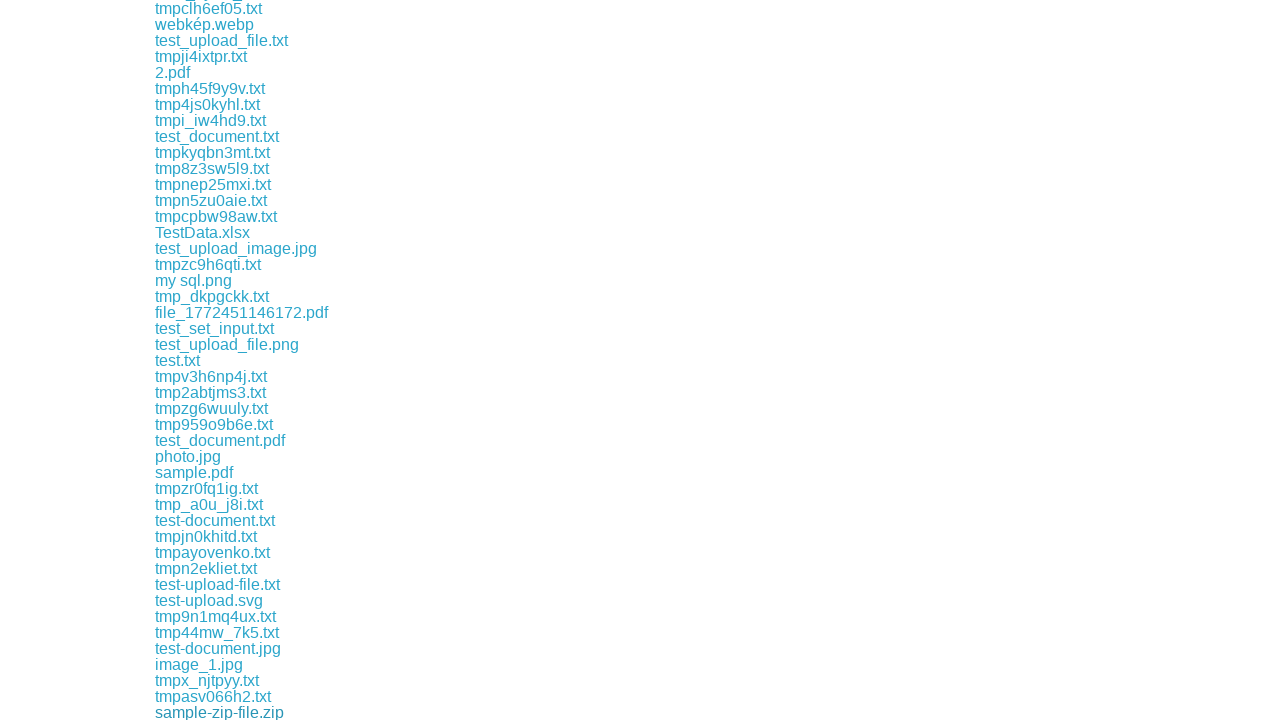

Clicked download link 70 of 170 at (210, 712) on xpath=//div//a[contains(@href, 'download')] >> nth=69
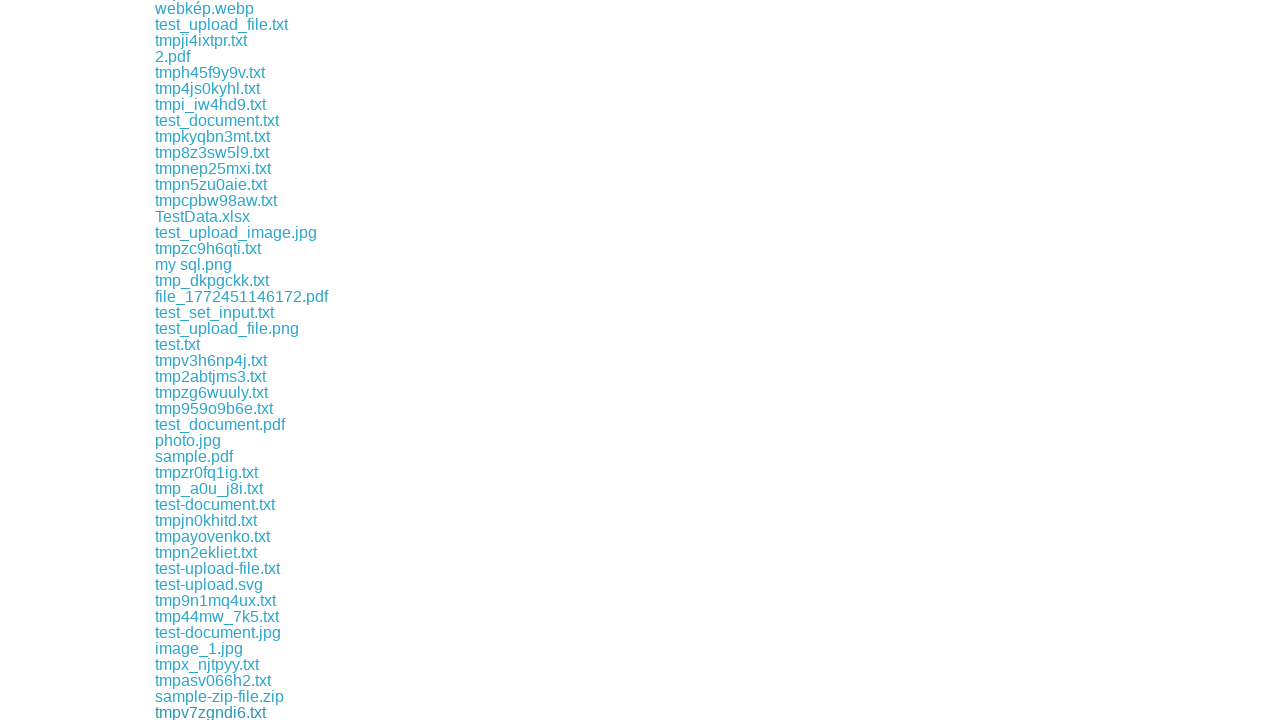

Waited 500ms before next download link click
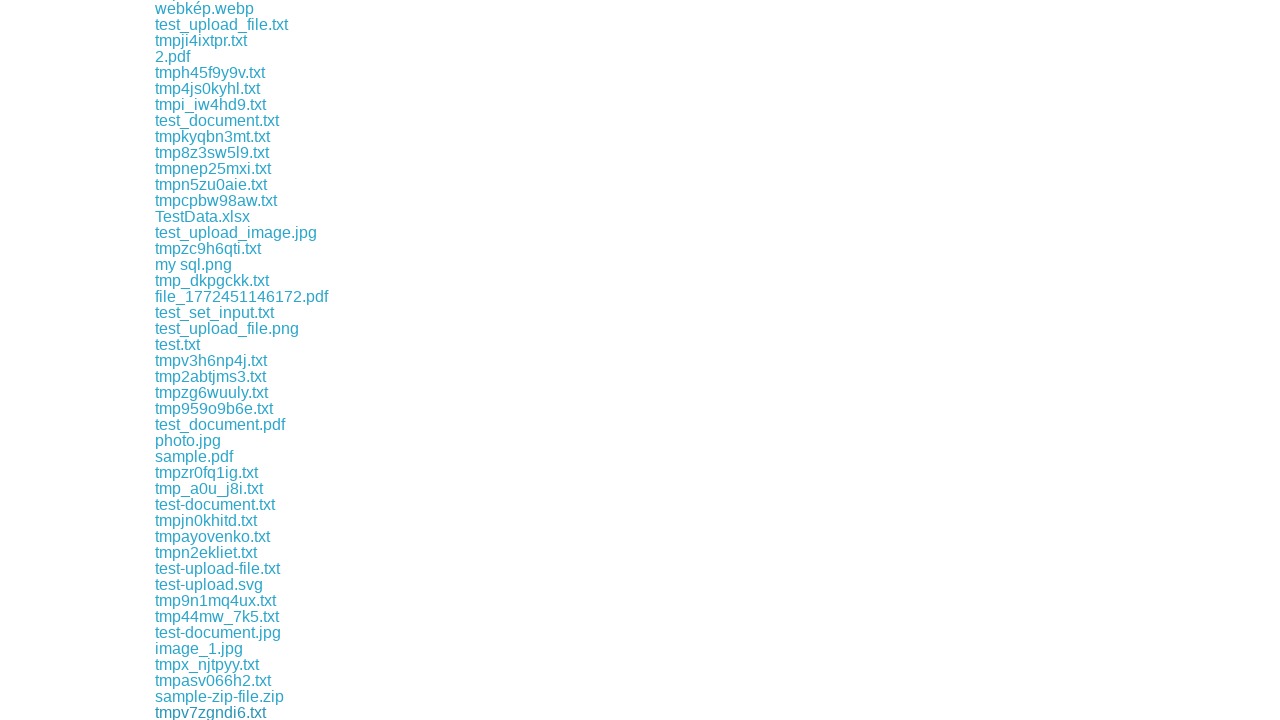

Clicked download link 71 of 170 at (208, 712) on xpath=//div//a[contains(@href, 'download')] >> nth=70
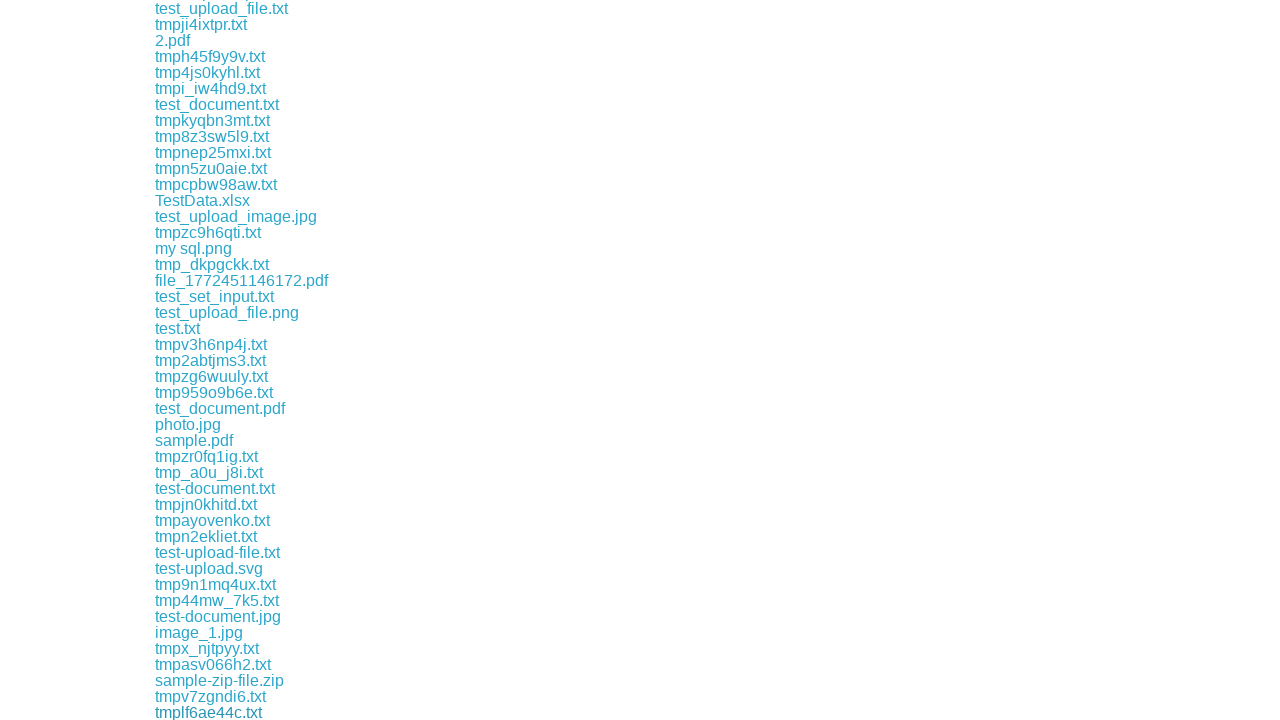

Waited 500ms before next download link click
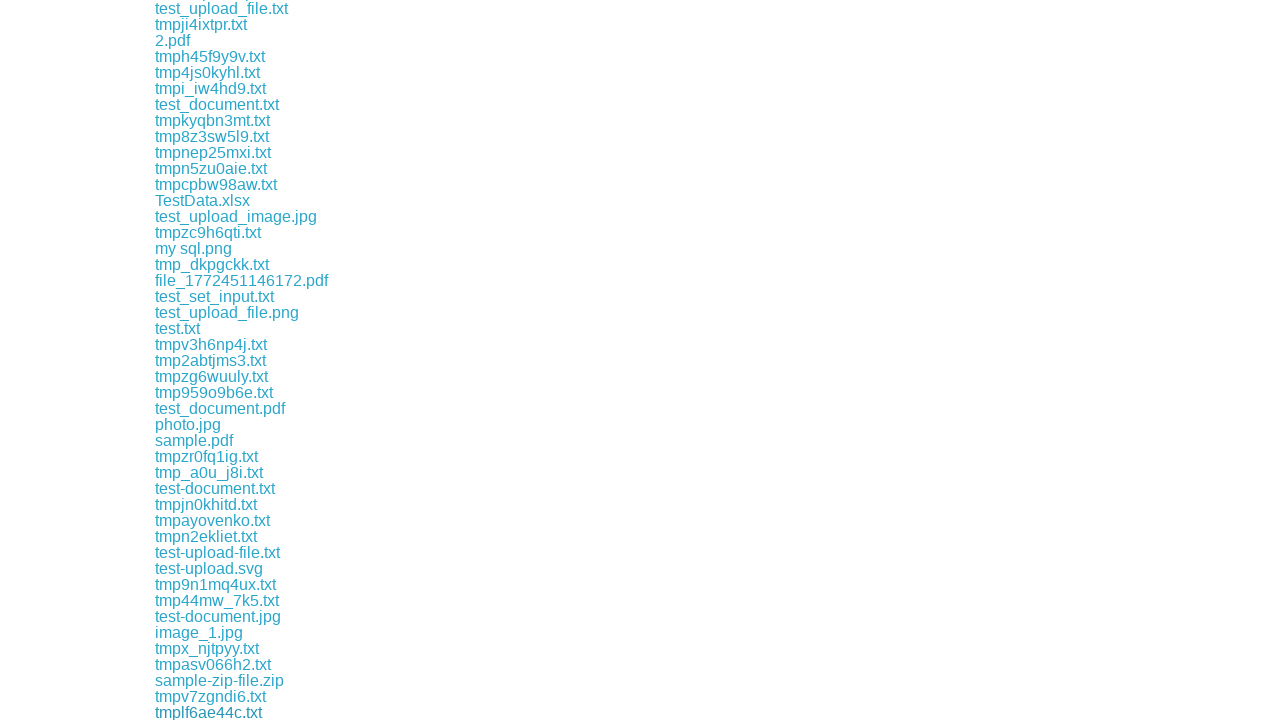

Clicked download link 72 of 170 at (214, 712) on xpath=//div//a[contains(@href, 'download')] >> nth=71
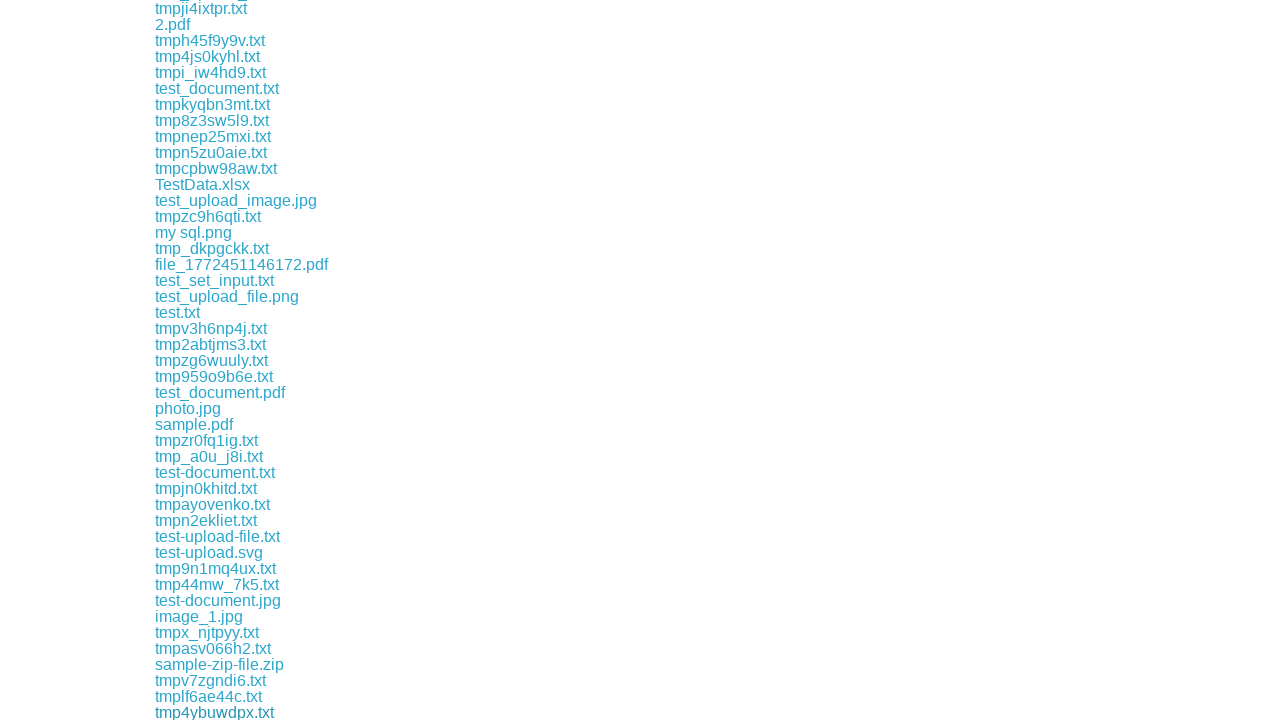

Waited 500ms before next download link click
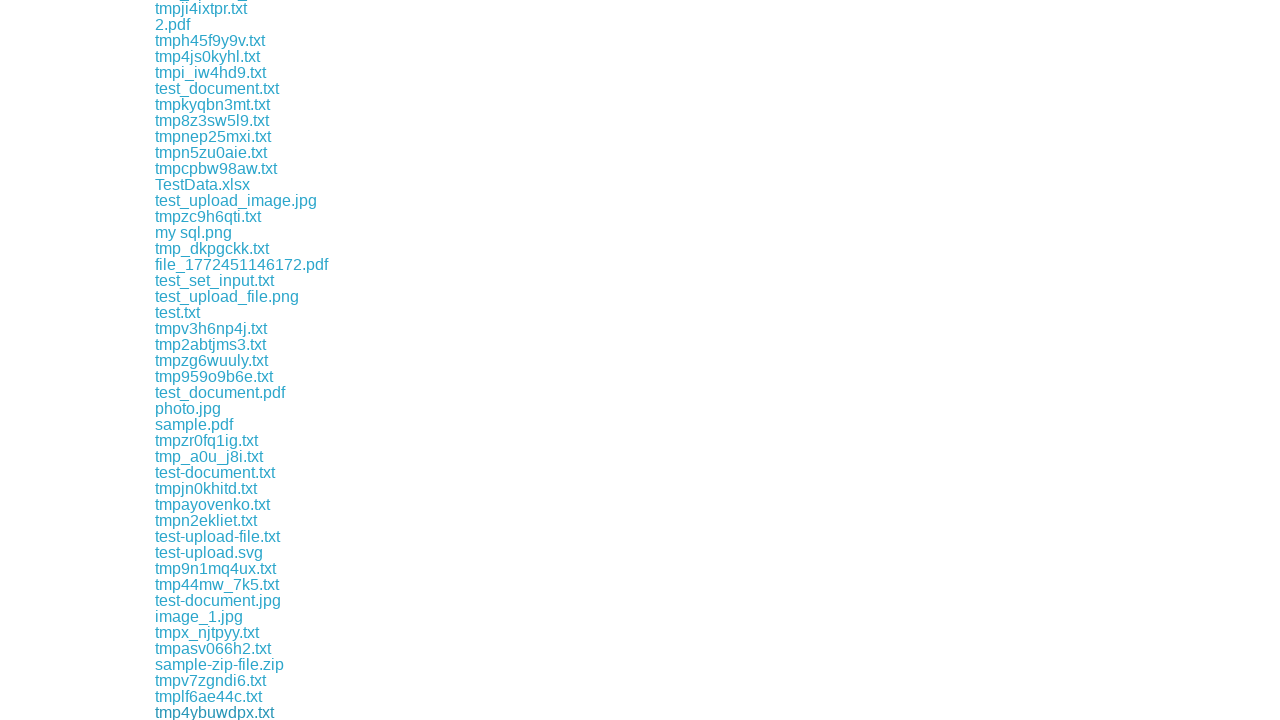

Clicked download link 73 of 170 at (212, 712) on xpath=//div//a[contains(@href, 'download')] >> nth=72
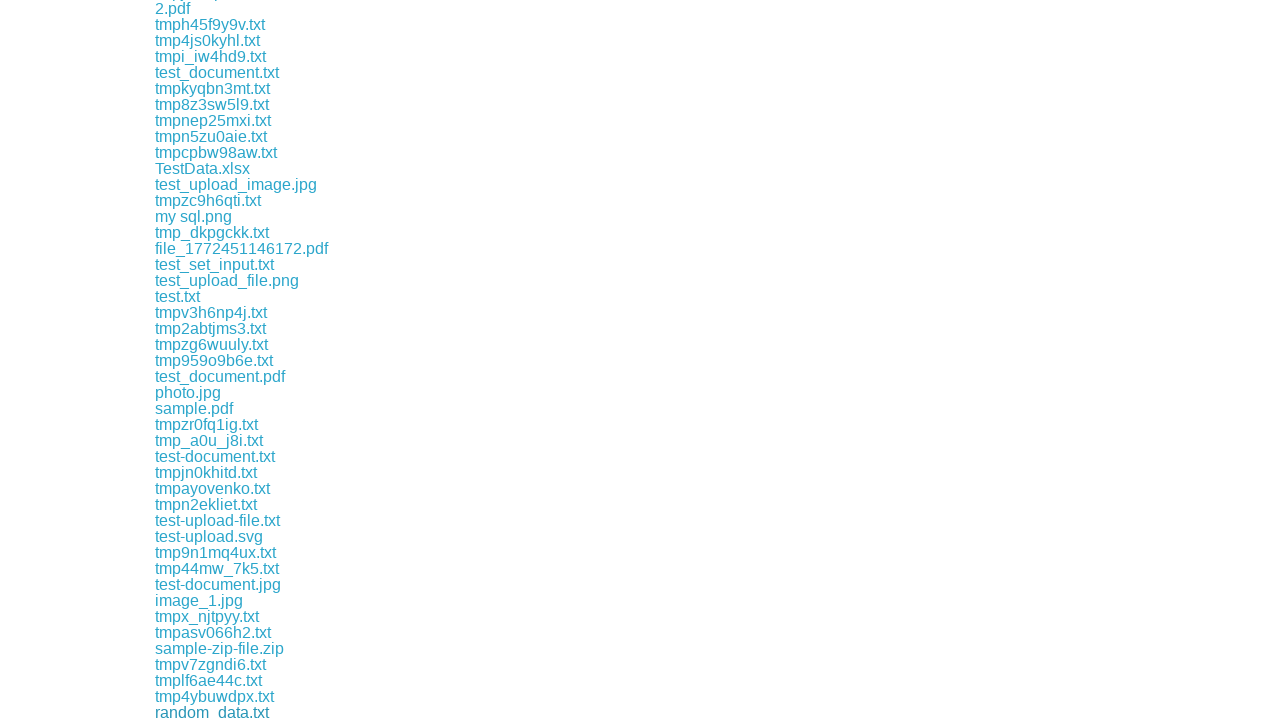

Waited 500ms before next download link click
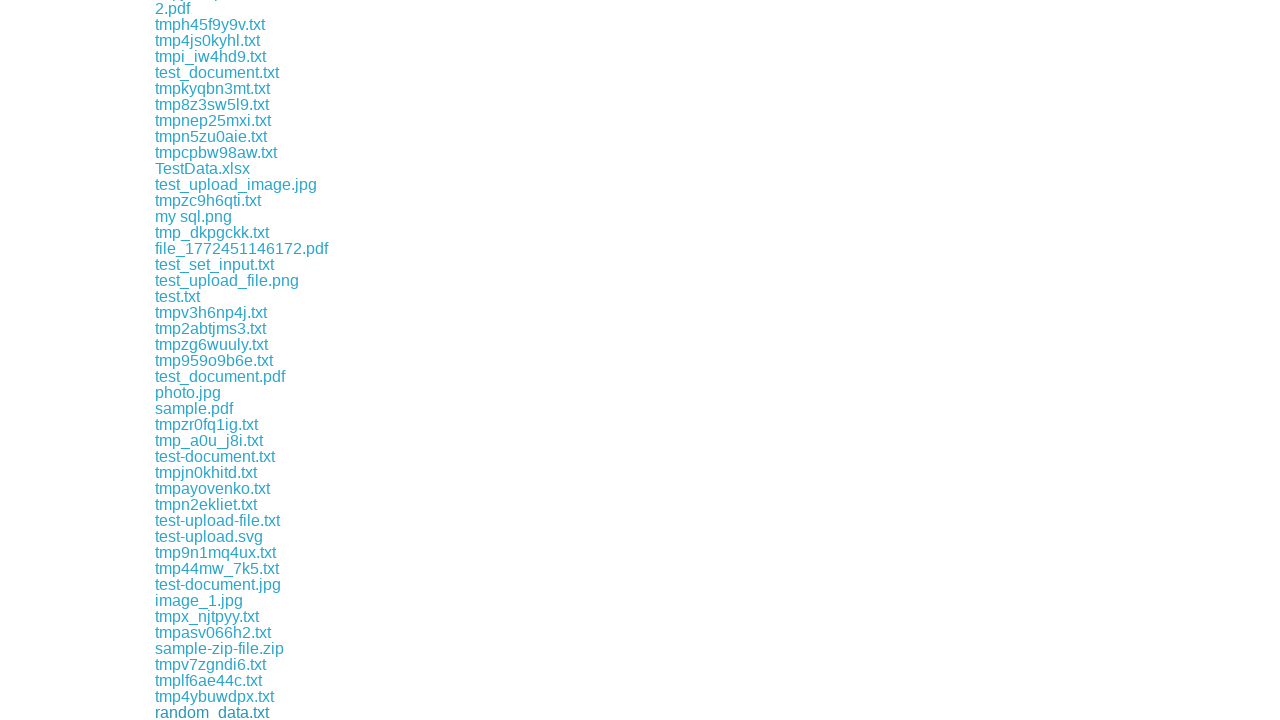

Clicked download link 74 of 170 at (210, 712) on xpath=//div//a[contains(@href, 'download')] >> nth=73
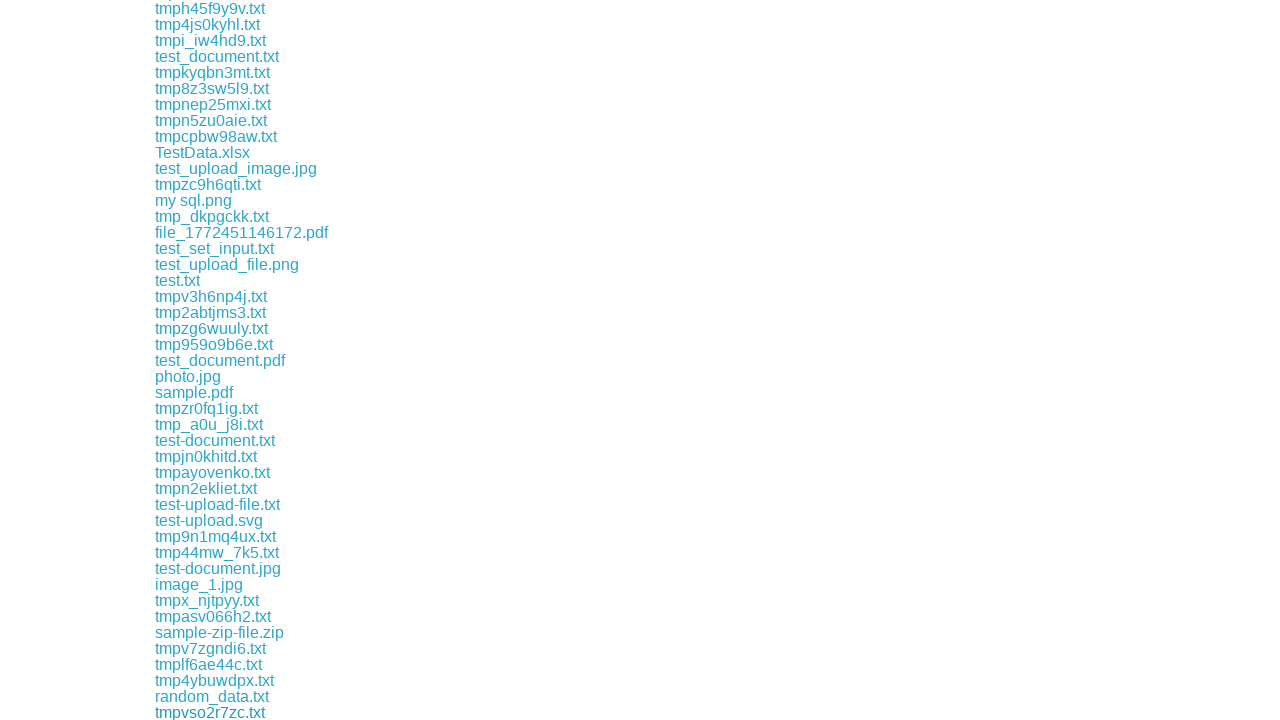

Waited 500ms before next download link click
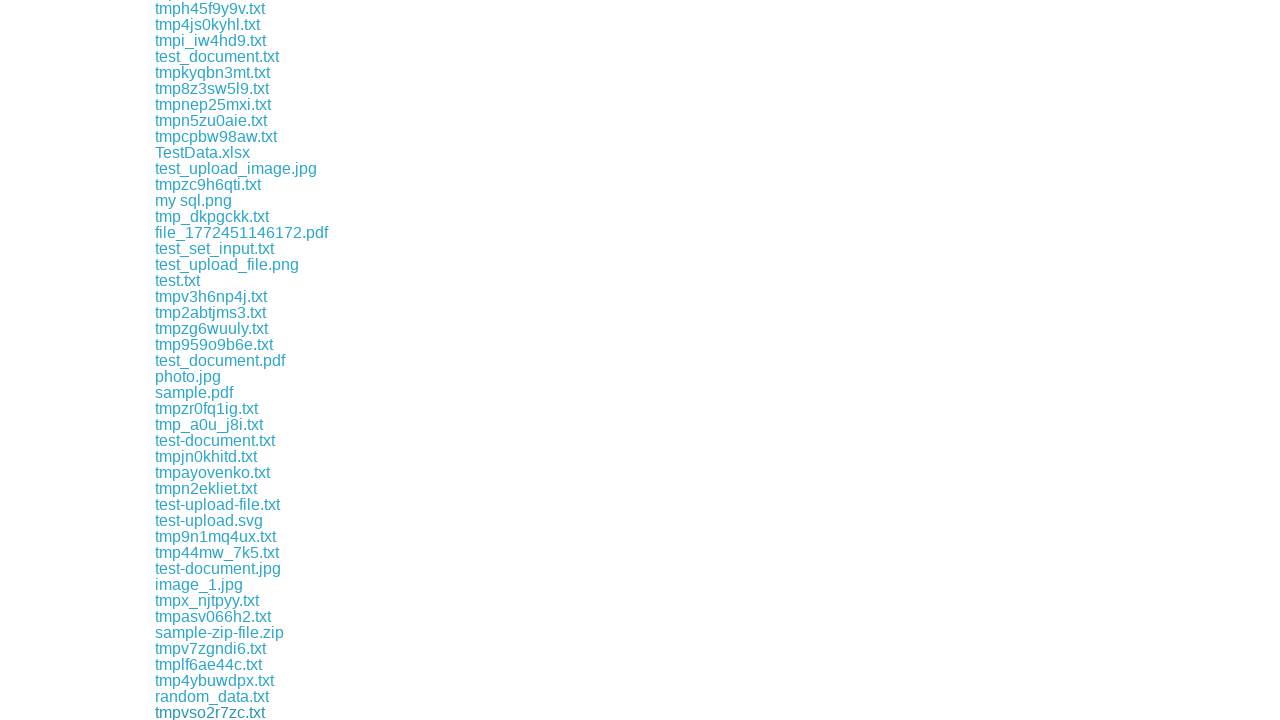

Clicked download link 75 of 170 at (226, 712) on xpath=//div//a[contains(@href, 'download')] >> nth=74
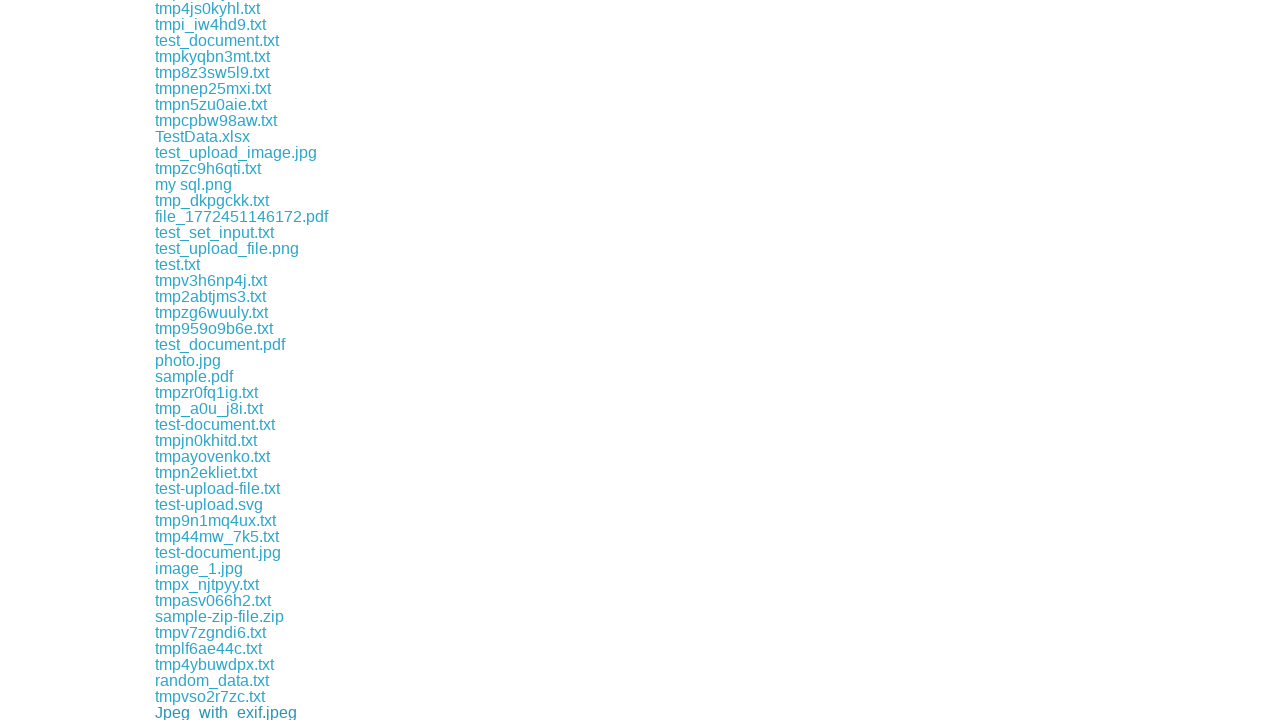

Waited 500ms before next download link click
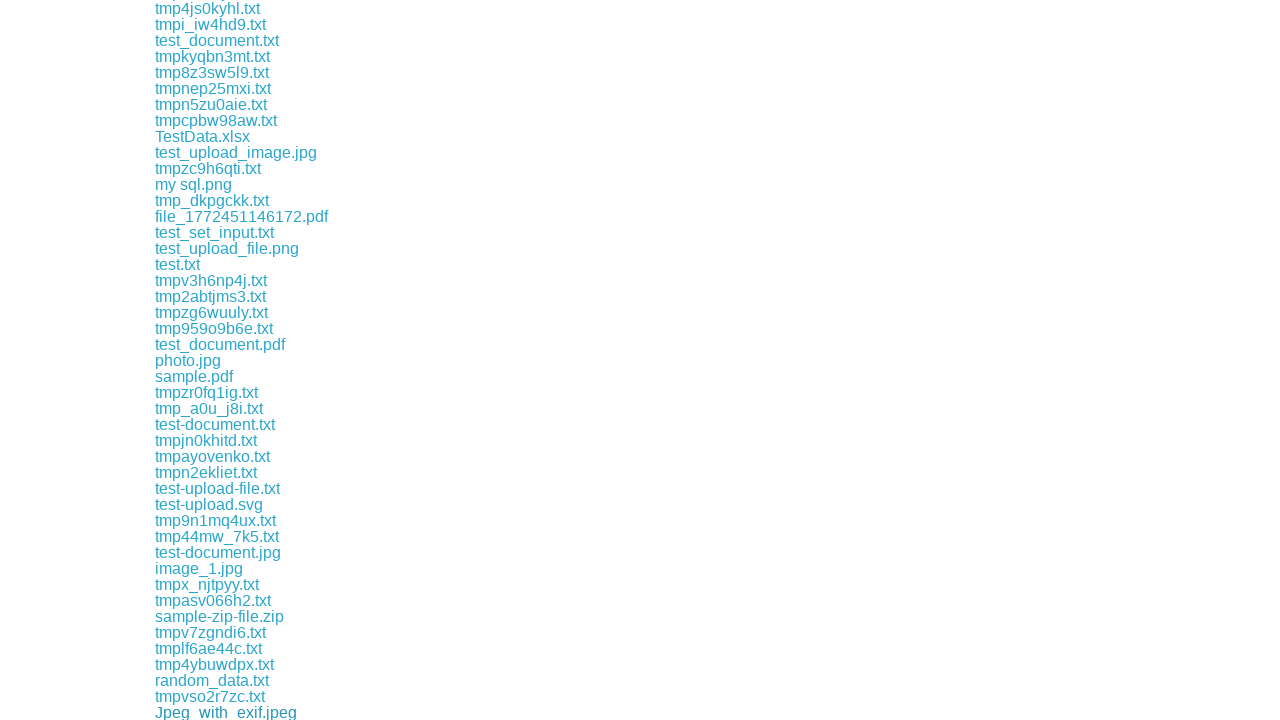

Clicked download link 76 of 170 at (198, 712) on xpath=//div//a[contains(@href, 'download')] >> nth=75
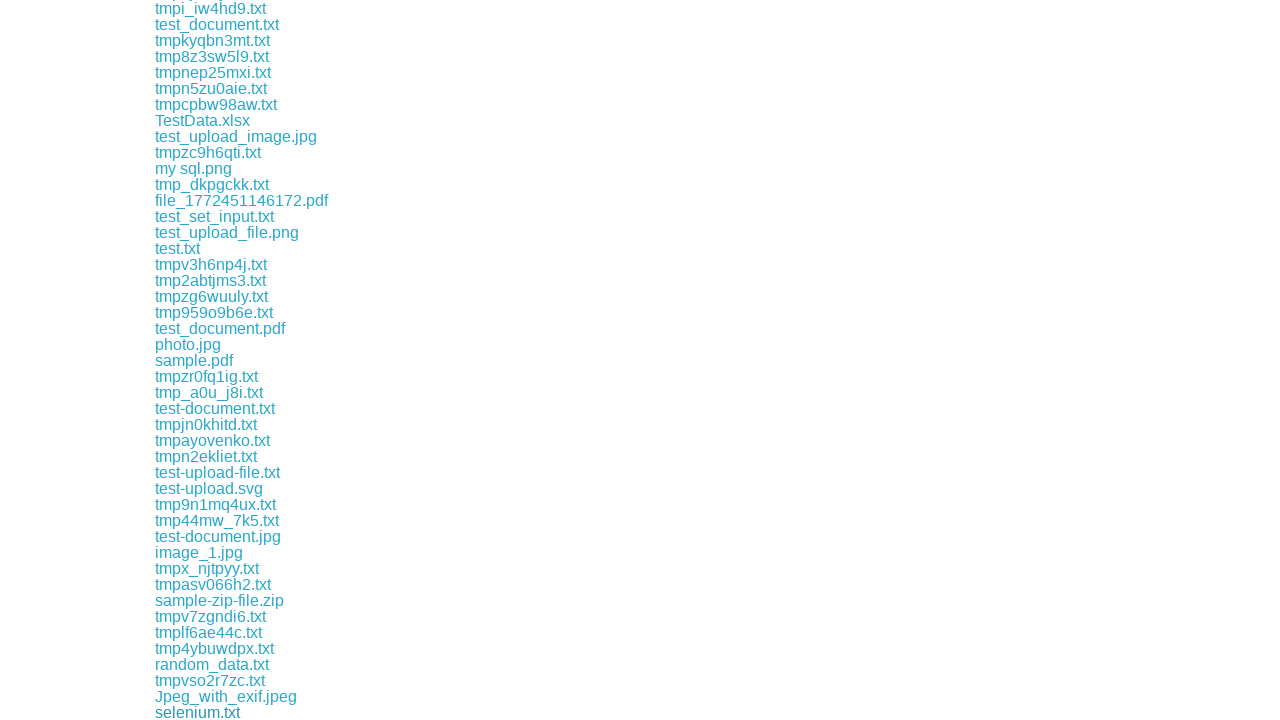

Waited 500ms before next download link click
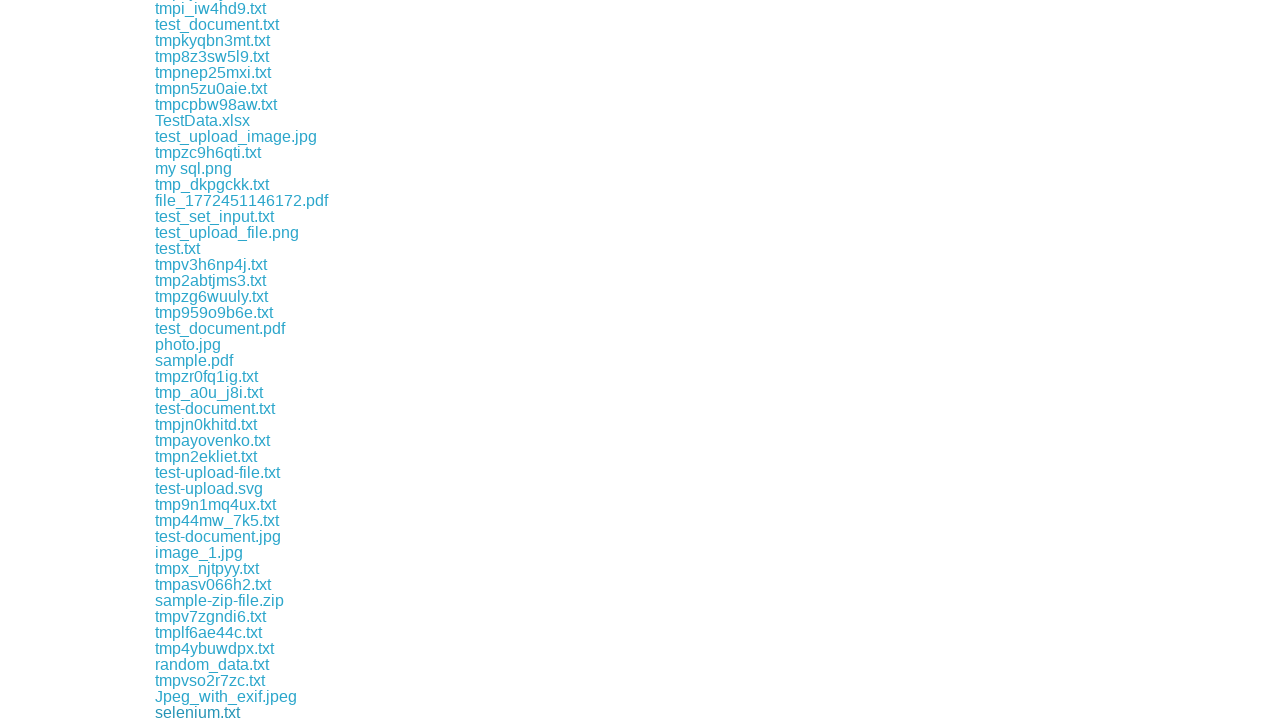

Clicked download link 77 of 170 at (242, 712) on xpath=//div//a[contains(@href, 'download')] >> nth=76
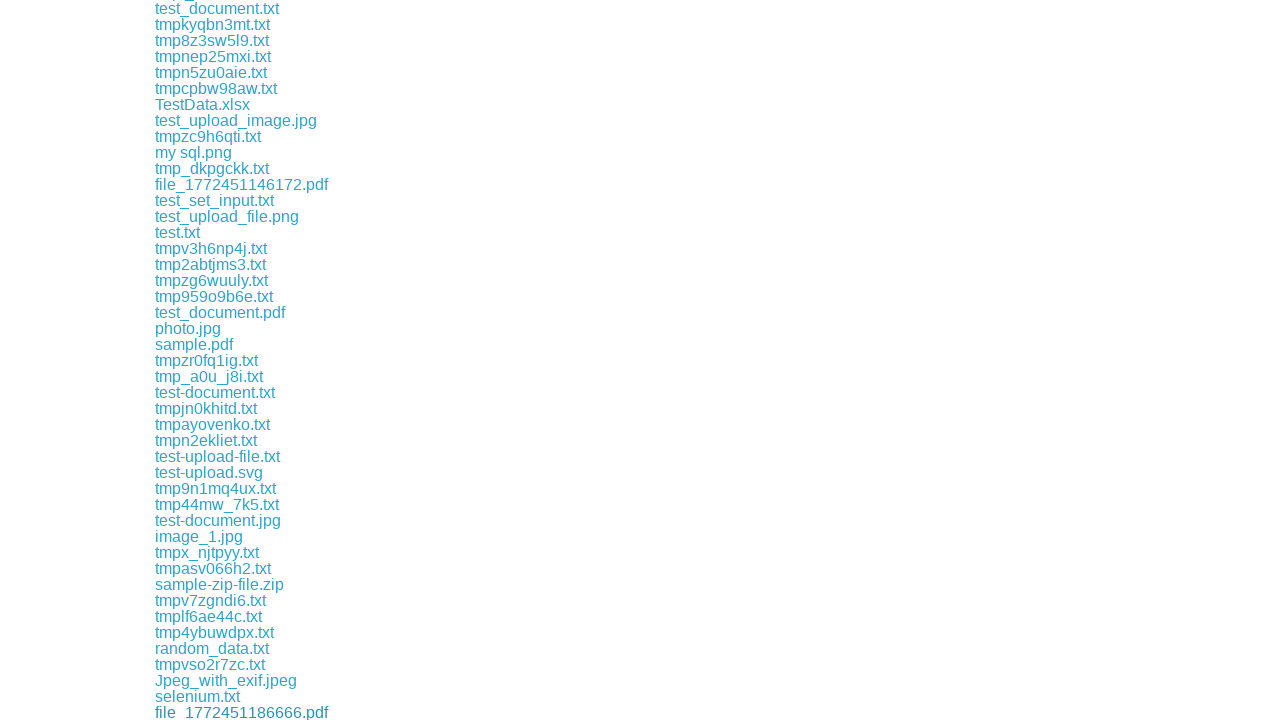

Waited 500ms before next download link click
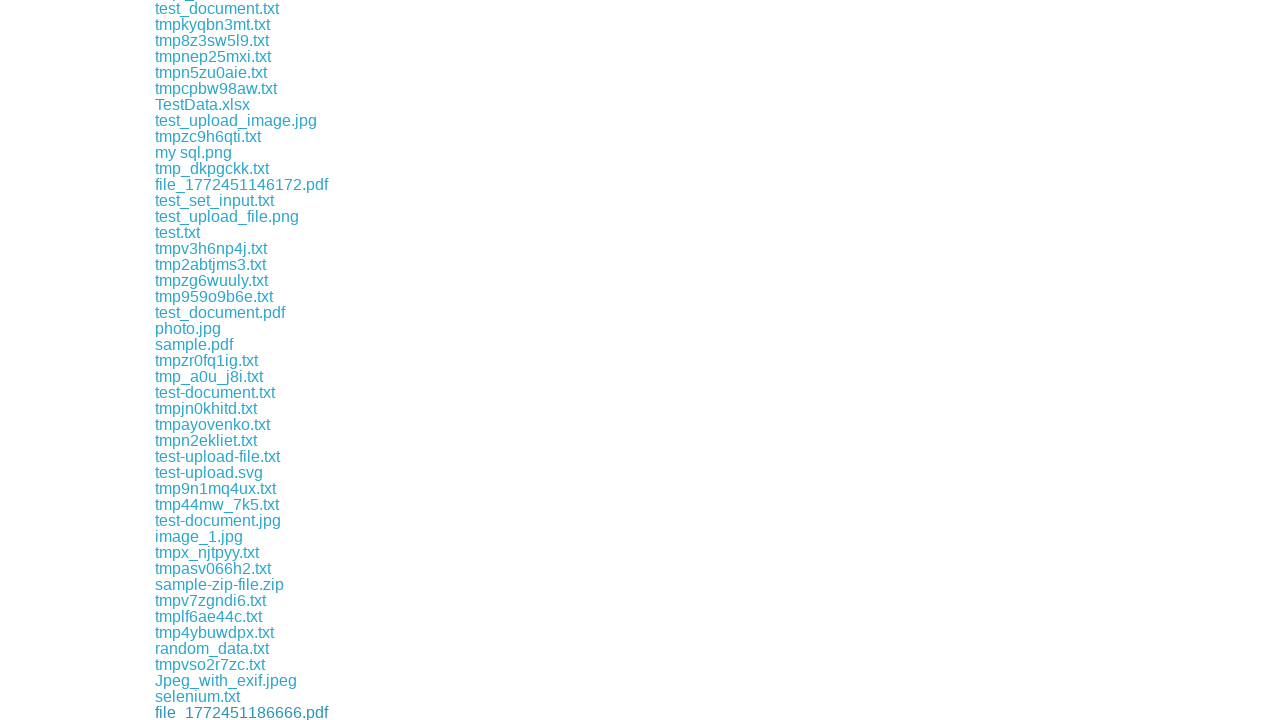

Clicked download link 78 of 170 at (210, 712) on xpath=//div//a[contains(@href, 'download')] >> nth=77
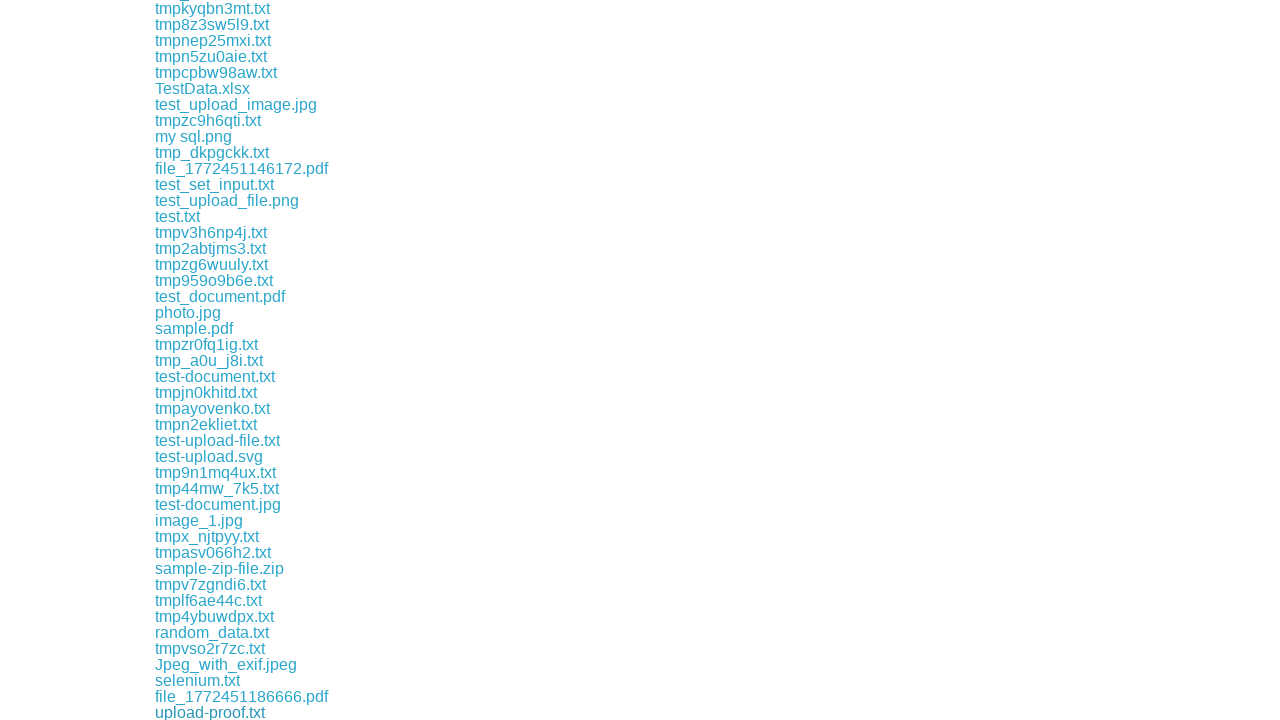

Waited 500ms before next download link click
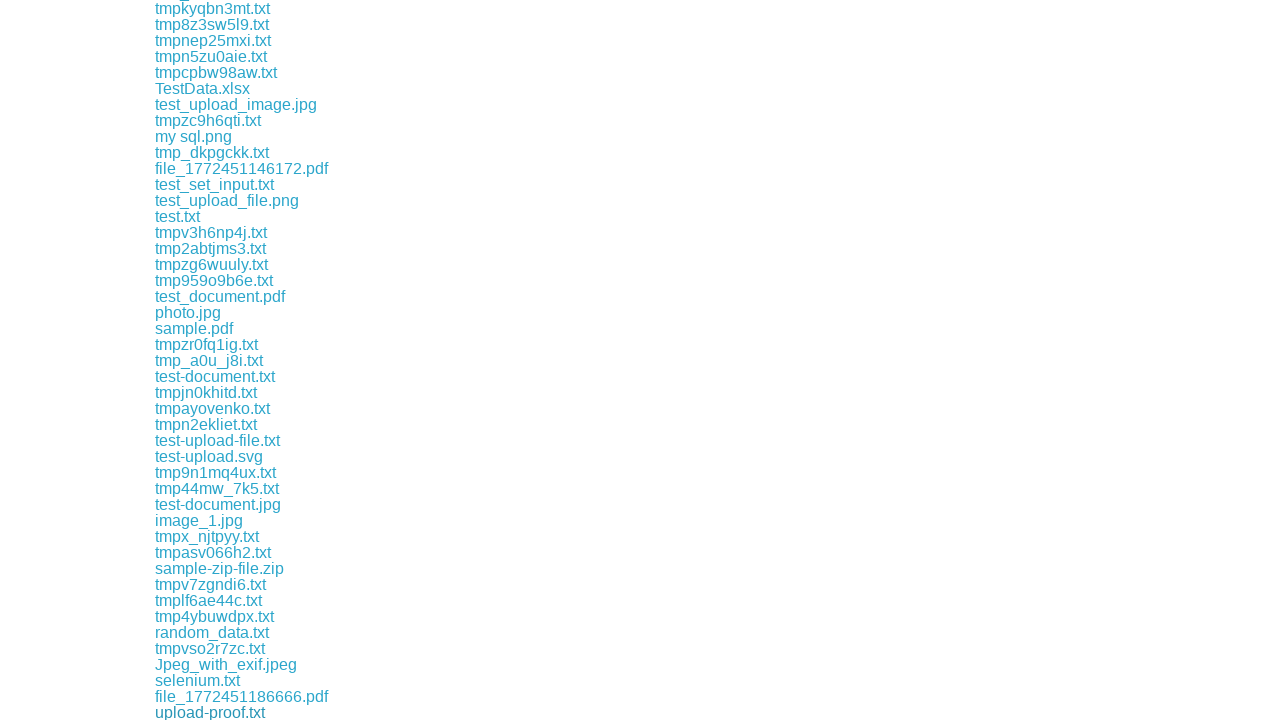

Clicked download link 79 of 170 at (219, 712) on xpath=//div//a[contains(@href, 'download')] >> nth=78
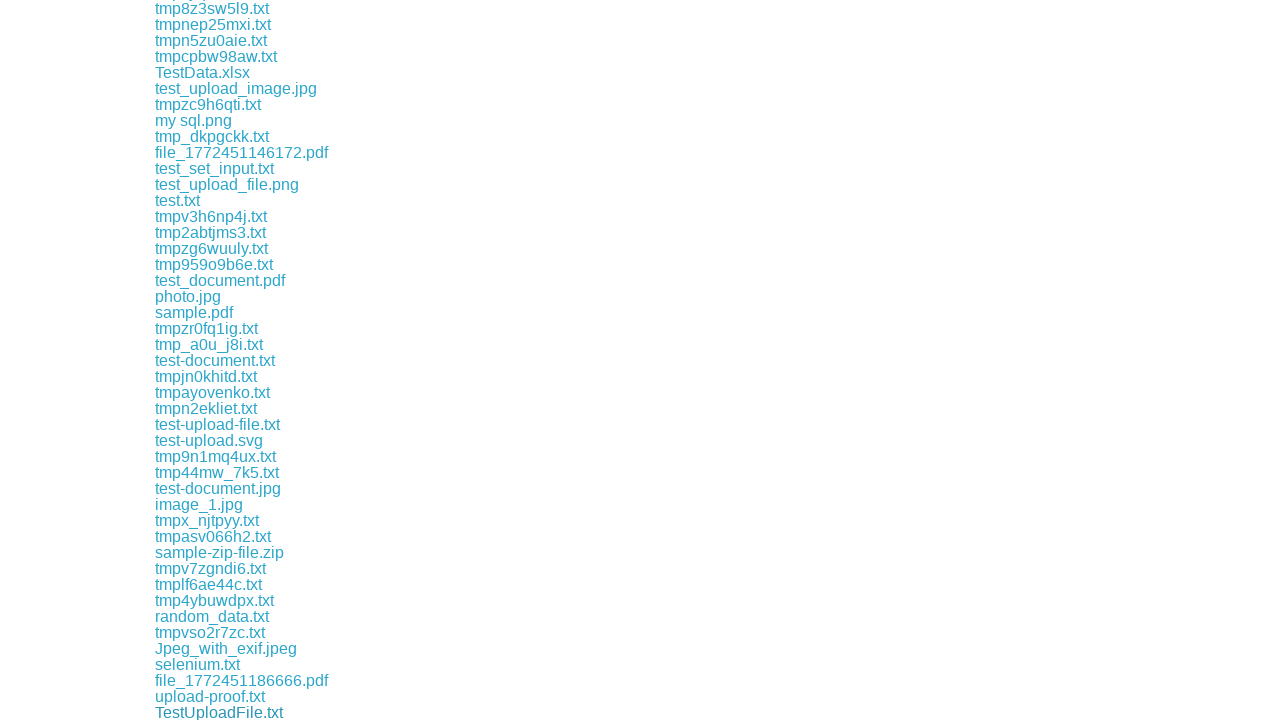

Waited 500ms before next download link click
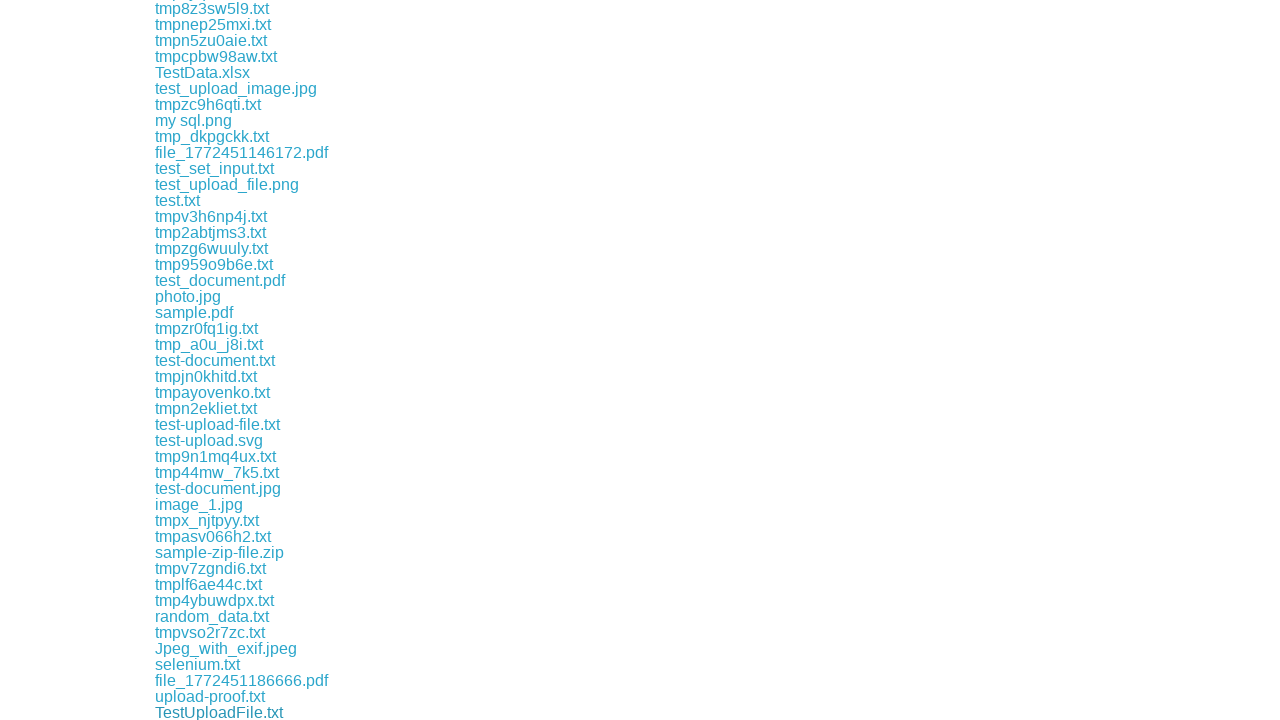

Clicked download link 80 of 170 at (216, 712) on xpath=//div//a[contains(@href, 'download')] >> nth=79
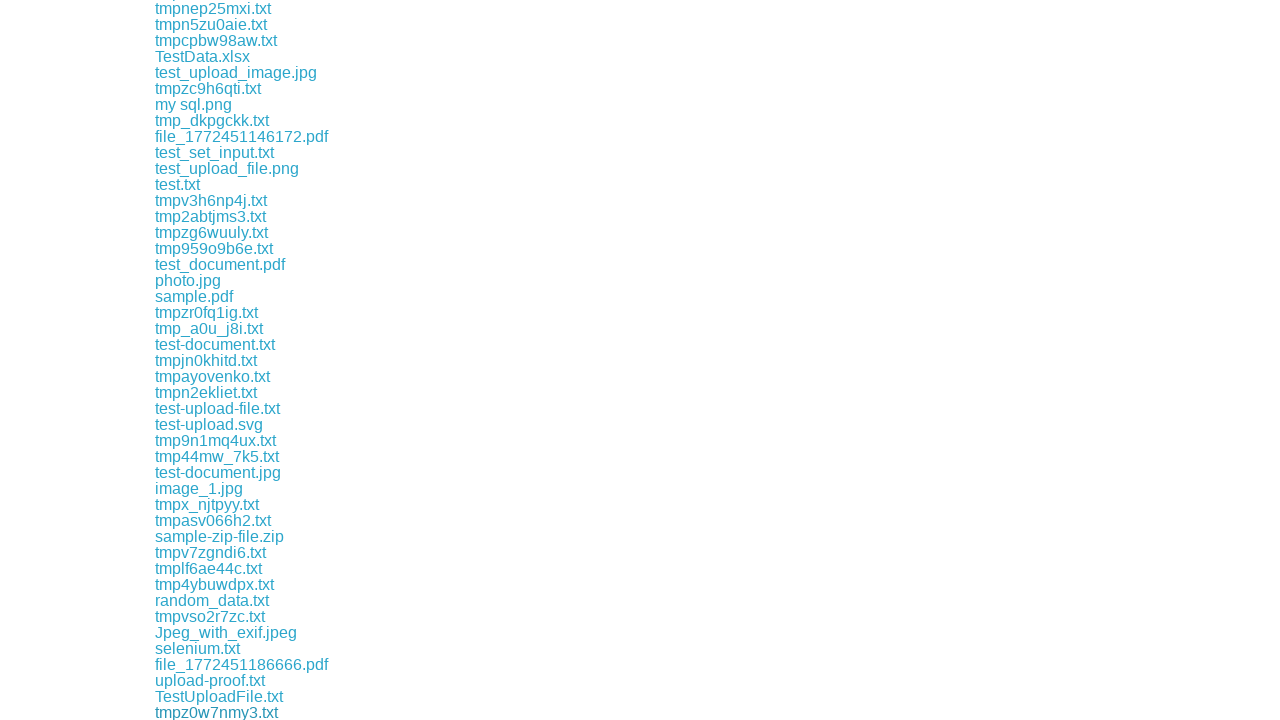

Waited 500ms before next download link click
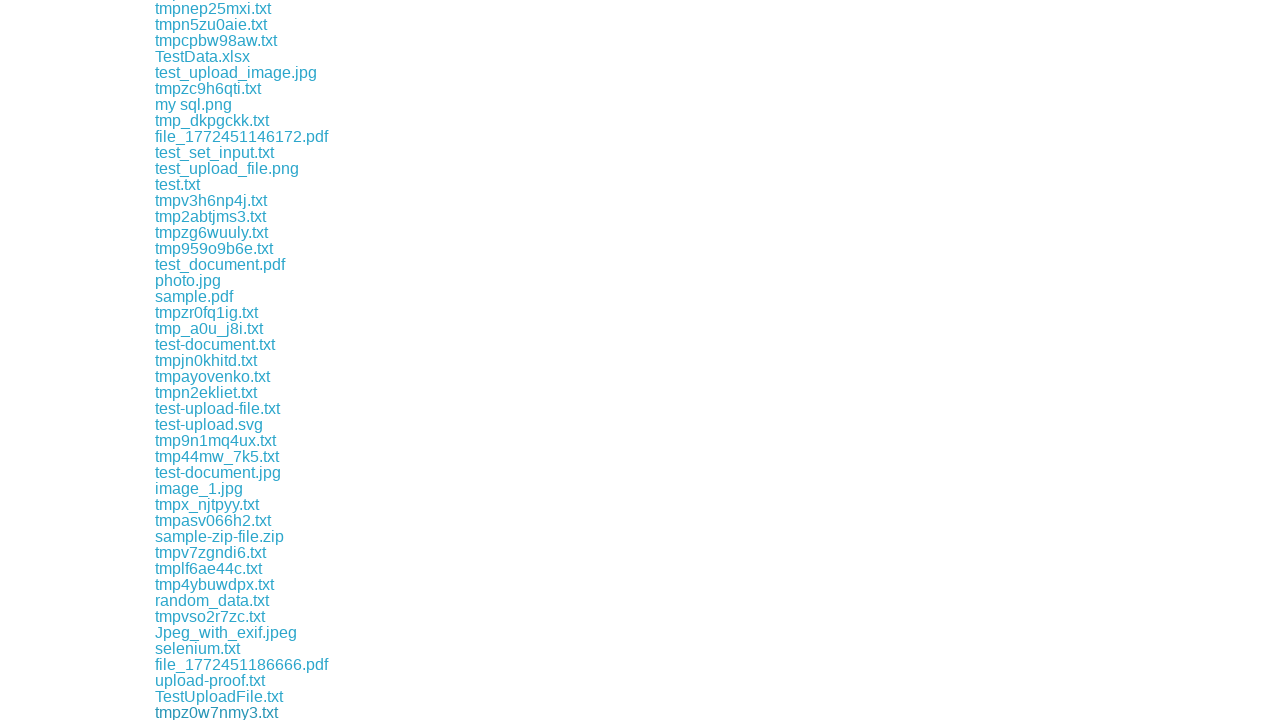

Clicked download link 81 of 170 at (229, 712) on xpath=//div//a[contains(@href, 'download')] >> nth=80
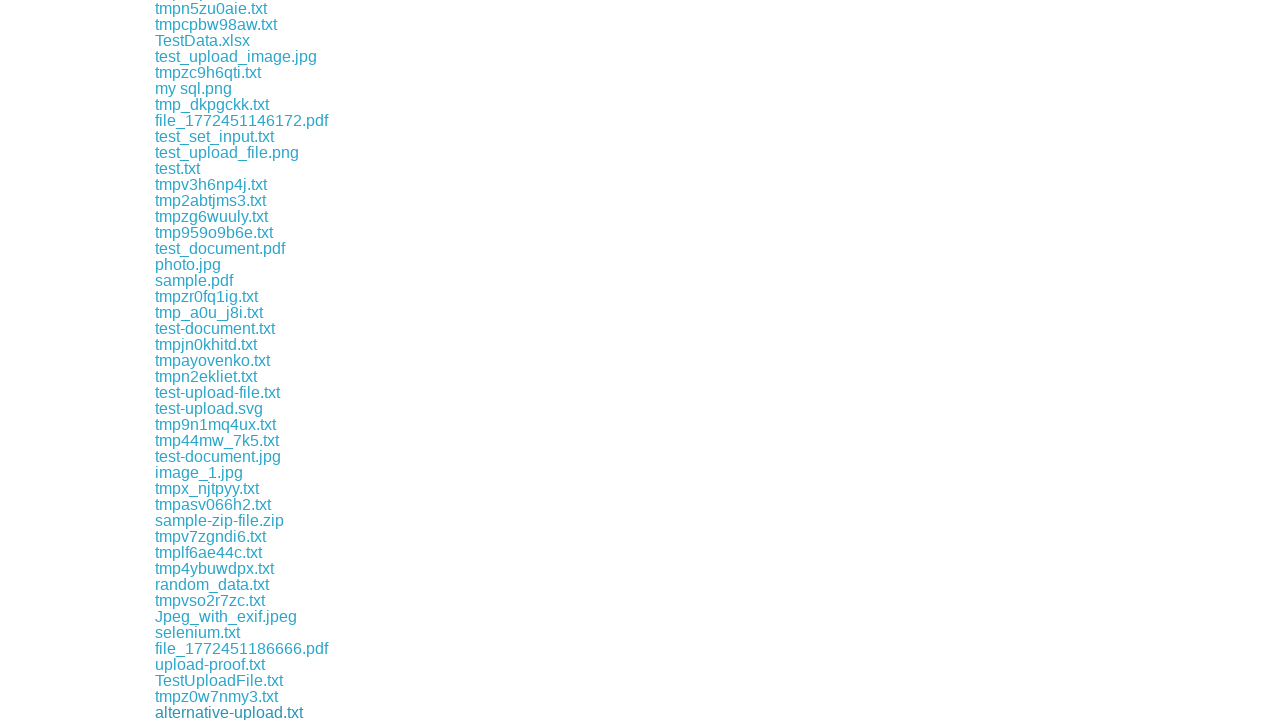

Waited 500ms before next download link click
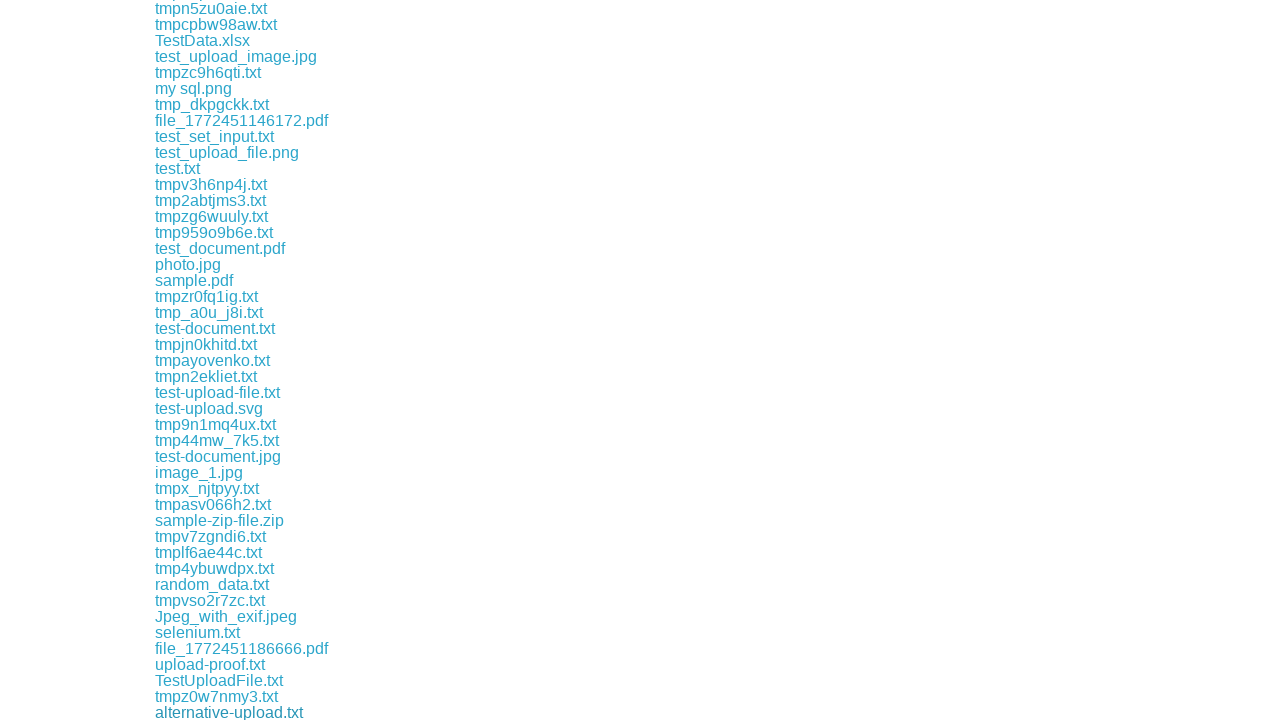

Clicked download link 82 of 170 at (210, 712) on xpath=//div//a[contains(@href, 'download')] >> nth=81
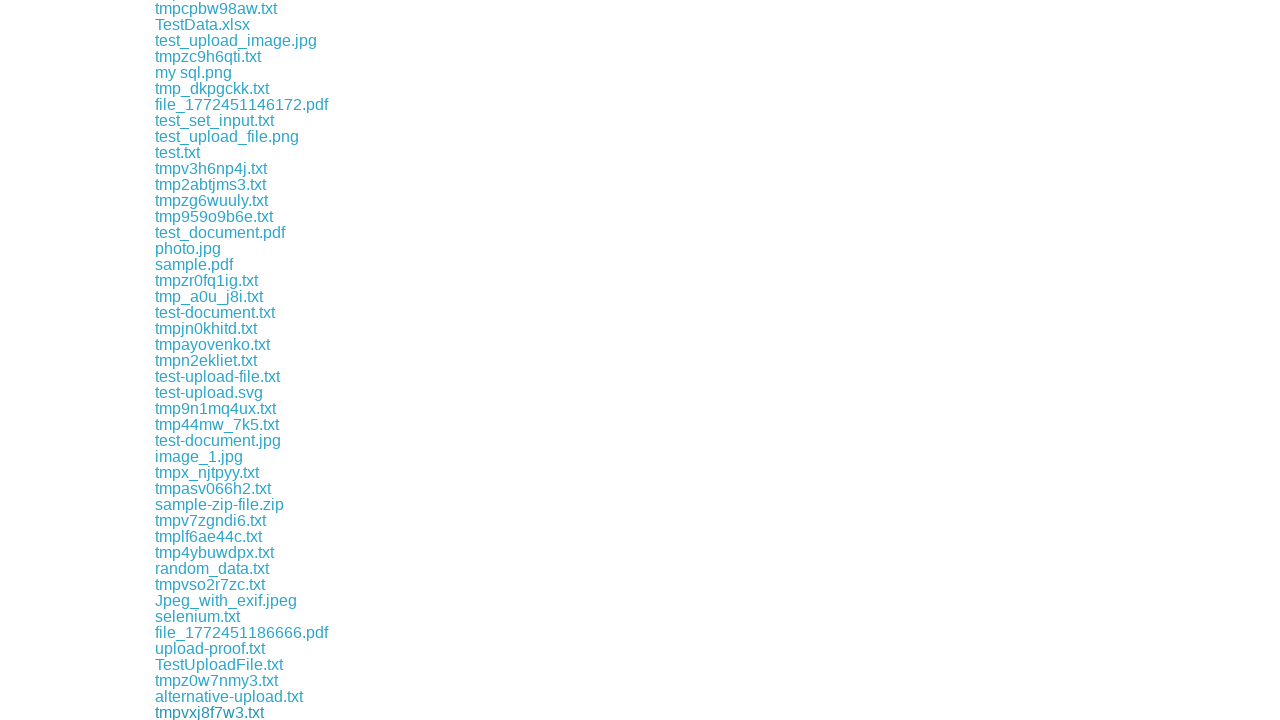

Waited 500ms before next download link click
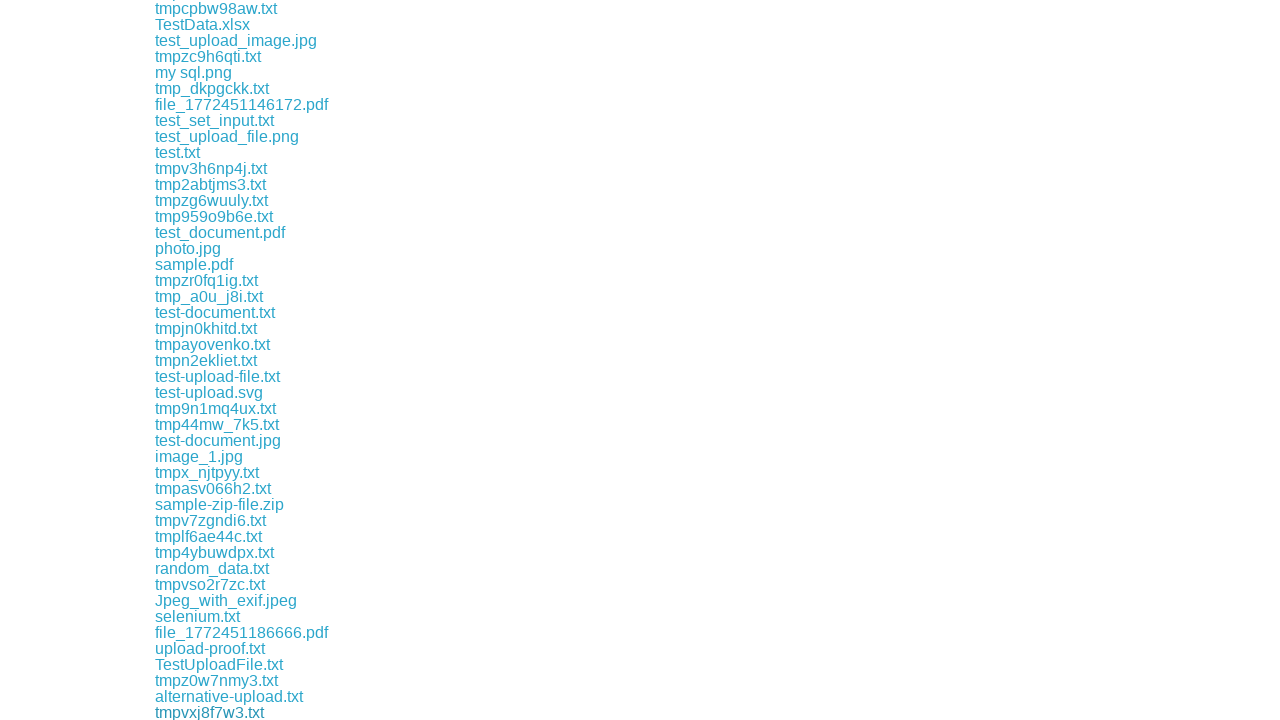

Clicked download link 83 of 170 at (202, 712) on xpath=//div//a[contains(@href, 'download')] >> nth=82
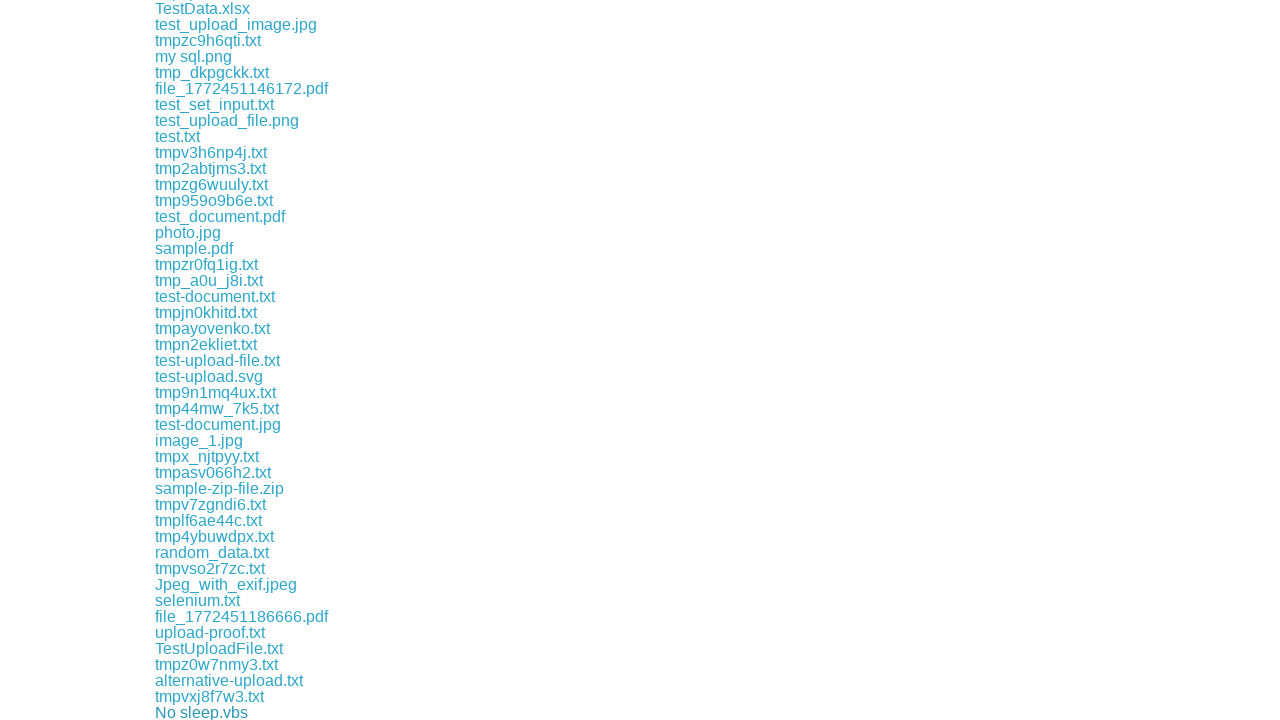

Waited 500ms before next download link click
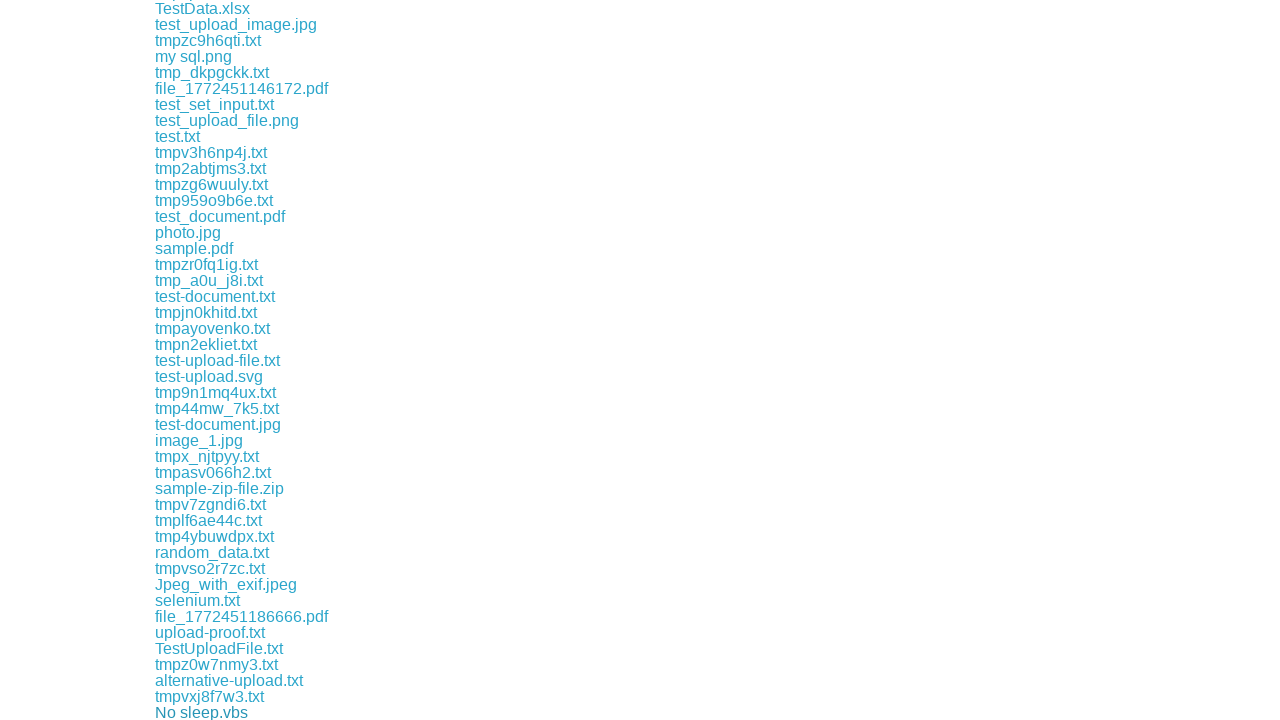

Clicked download link 84 of 170 at (331, 712) on xpath=//div//a[contains(@href, 'download')] >> nth=83
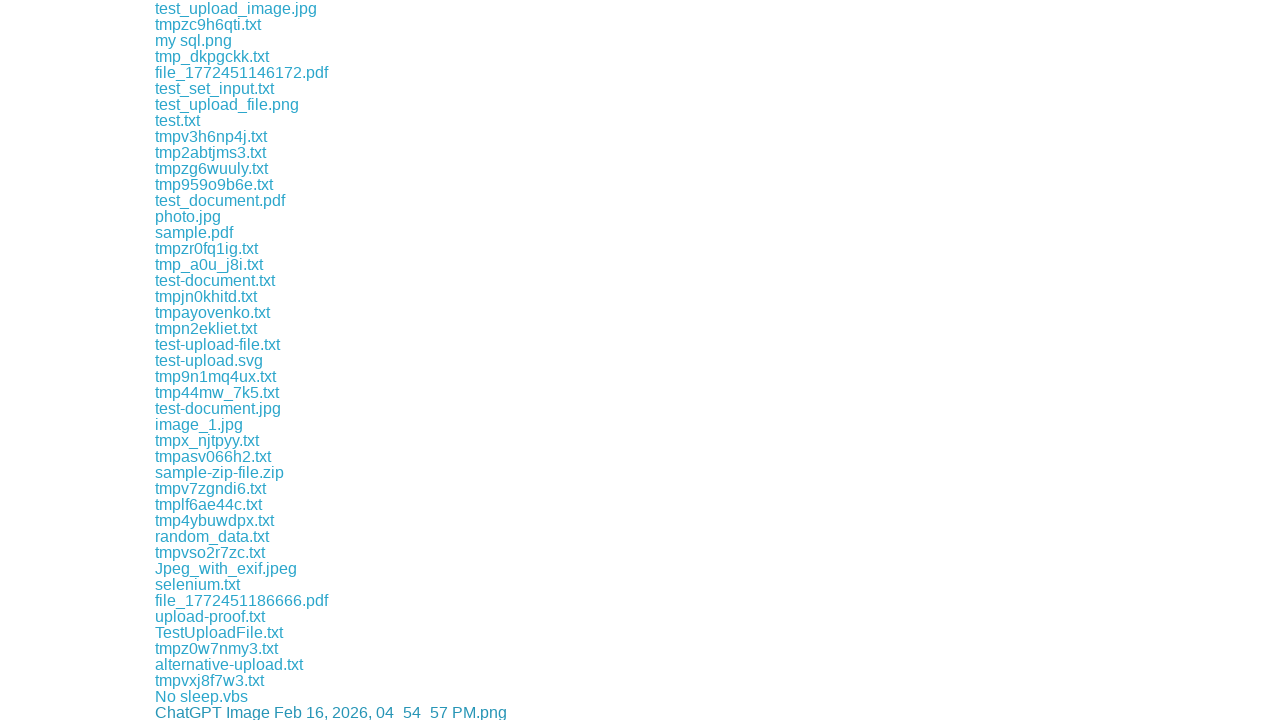

Waited 500ms before next download link click
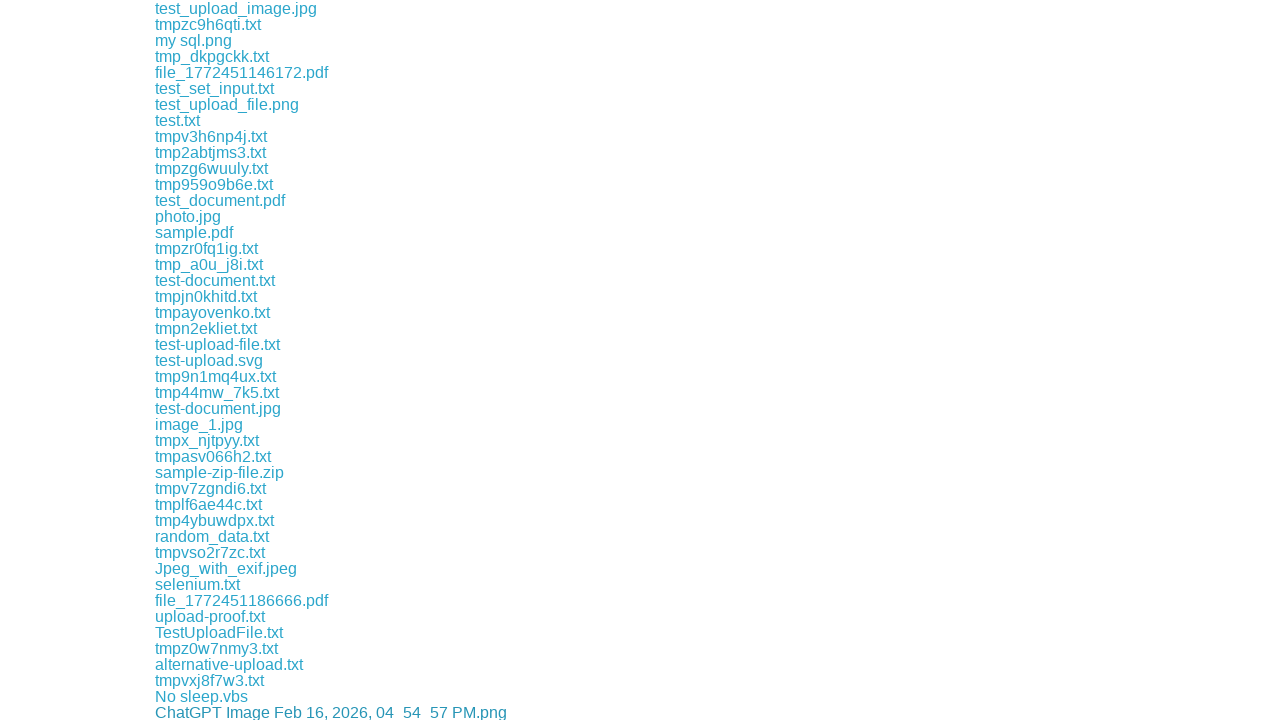

Clicked download link 85 of 170 at (214, 712) on xpath=//div//a[contains(@href, 'download')] >> nth=84
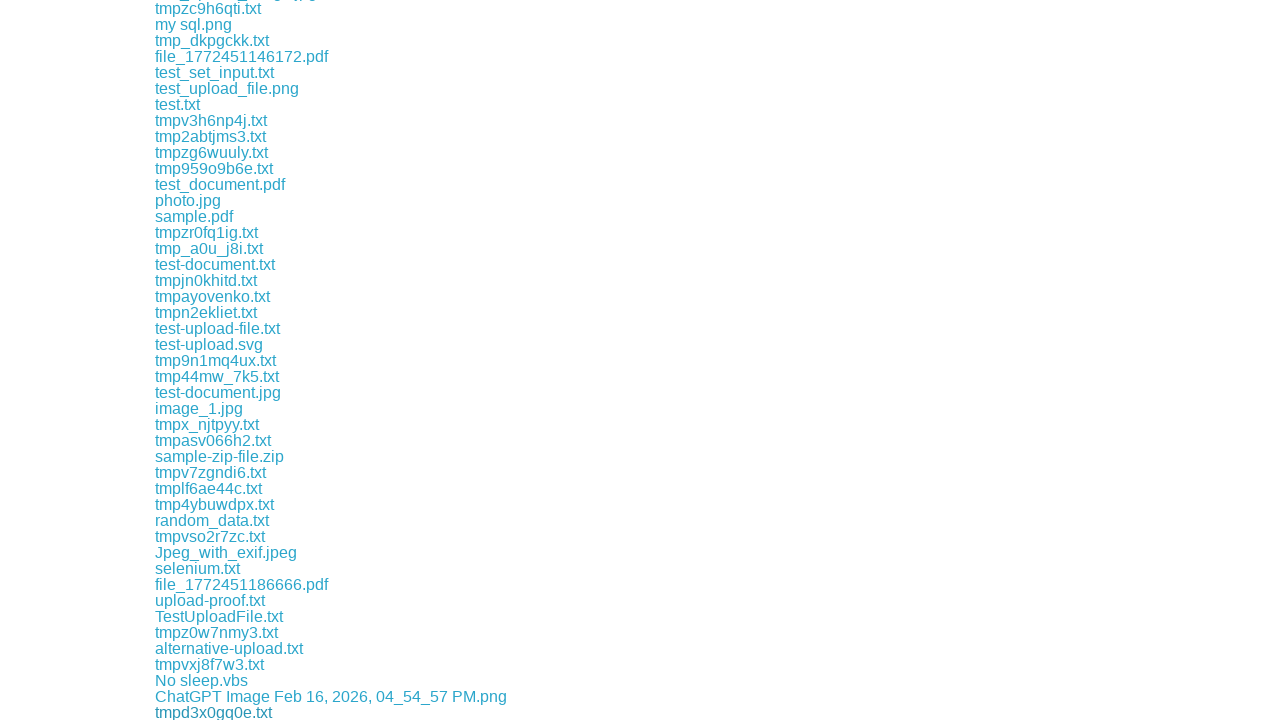

Waited 500ms before next download link click
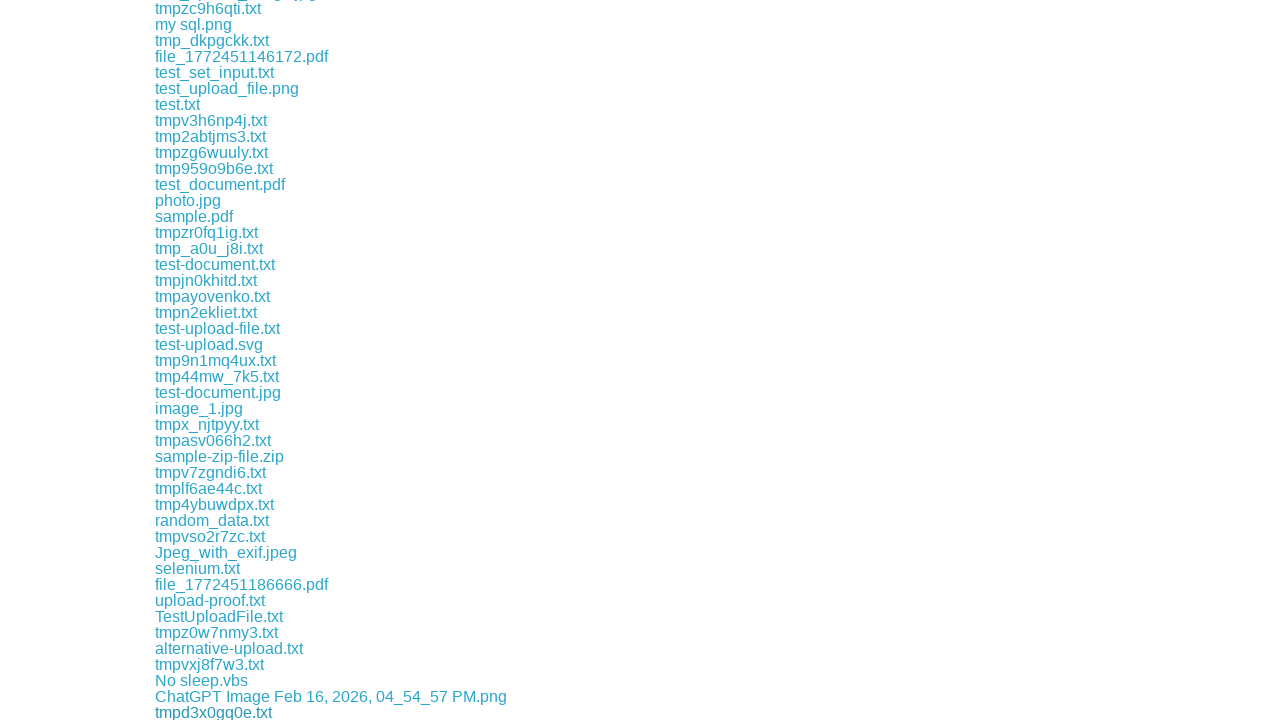

Clicked download link 86 of 170 at (211, 712) on xpath=//div//a[contains(@href, 'download')] >> nth=85
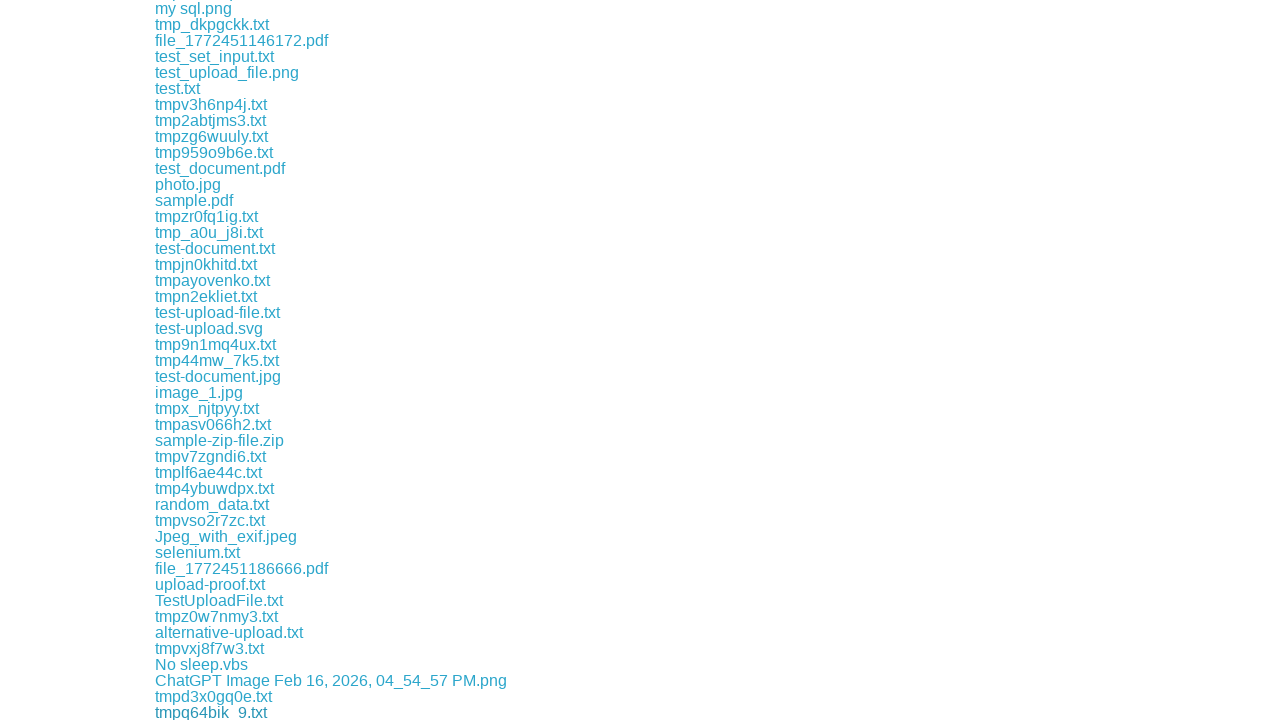

Waited 500ms before next download link click
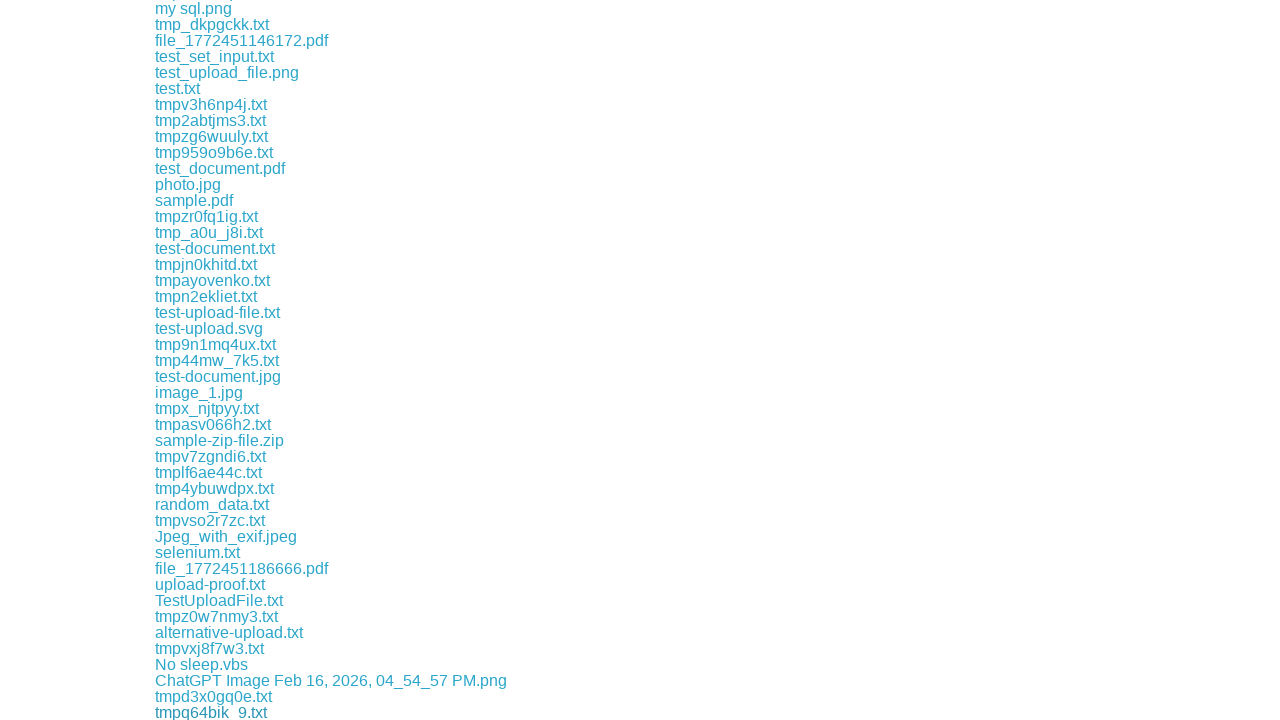

Clicked download link 87 of 170 at (240, 712) on xpath=//div//a[contains(@href, 'download')] >> nth=86
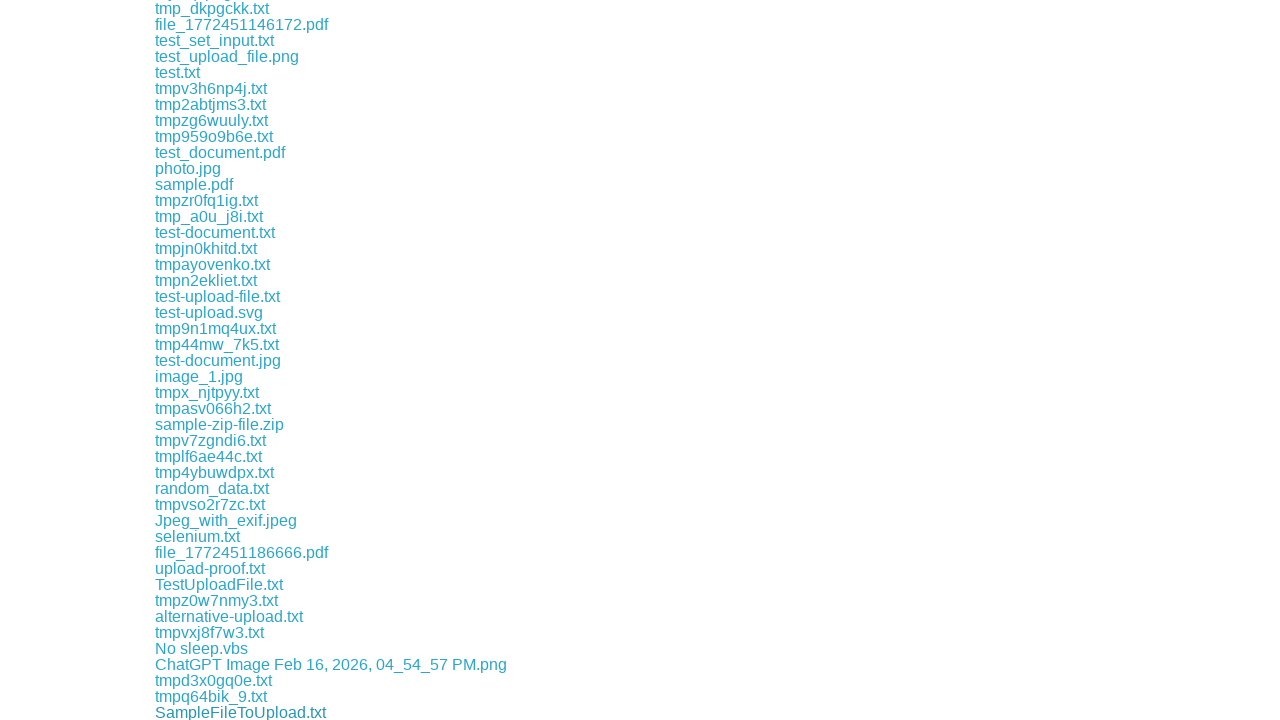

Waited 500ms before next download link click
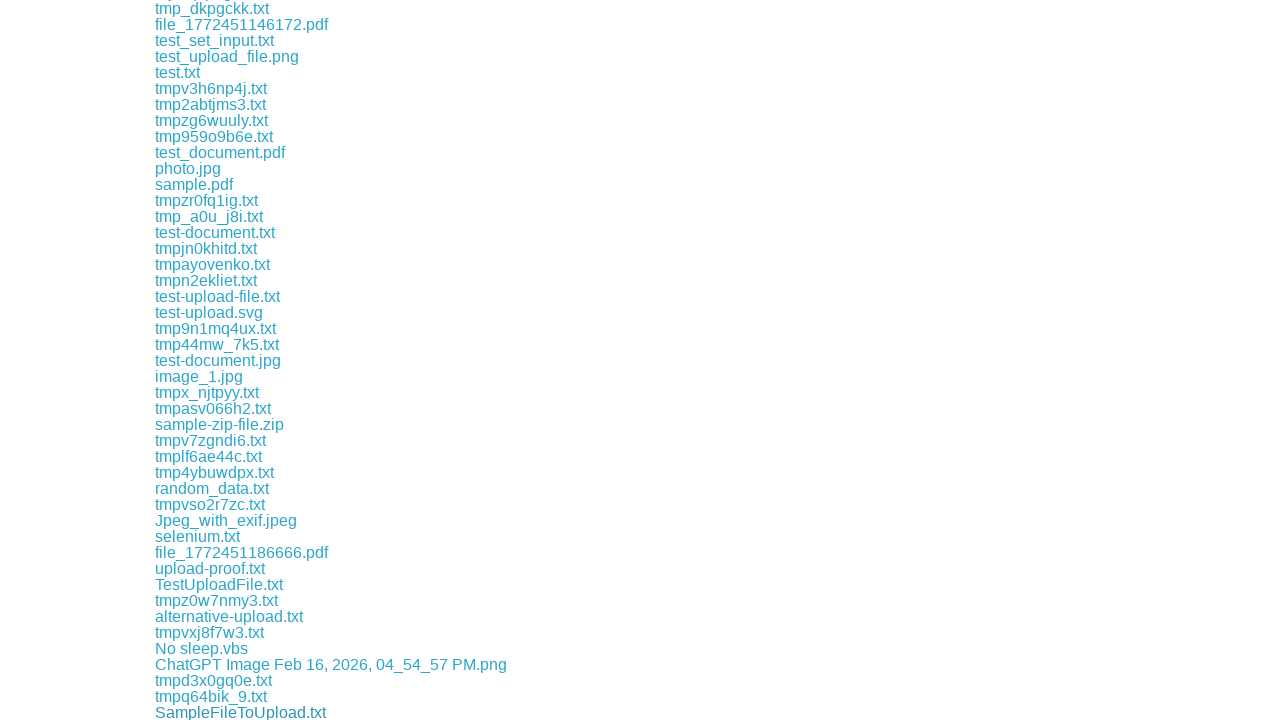

Clicked download link 88 of 170 at (208, 712) on xpath=//div//a[contains(@href, 'download')] >> nth=87
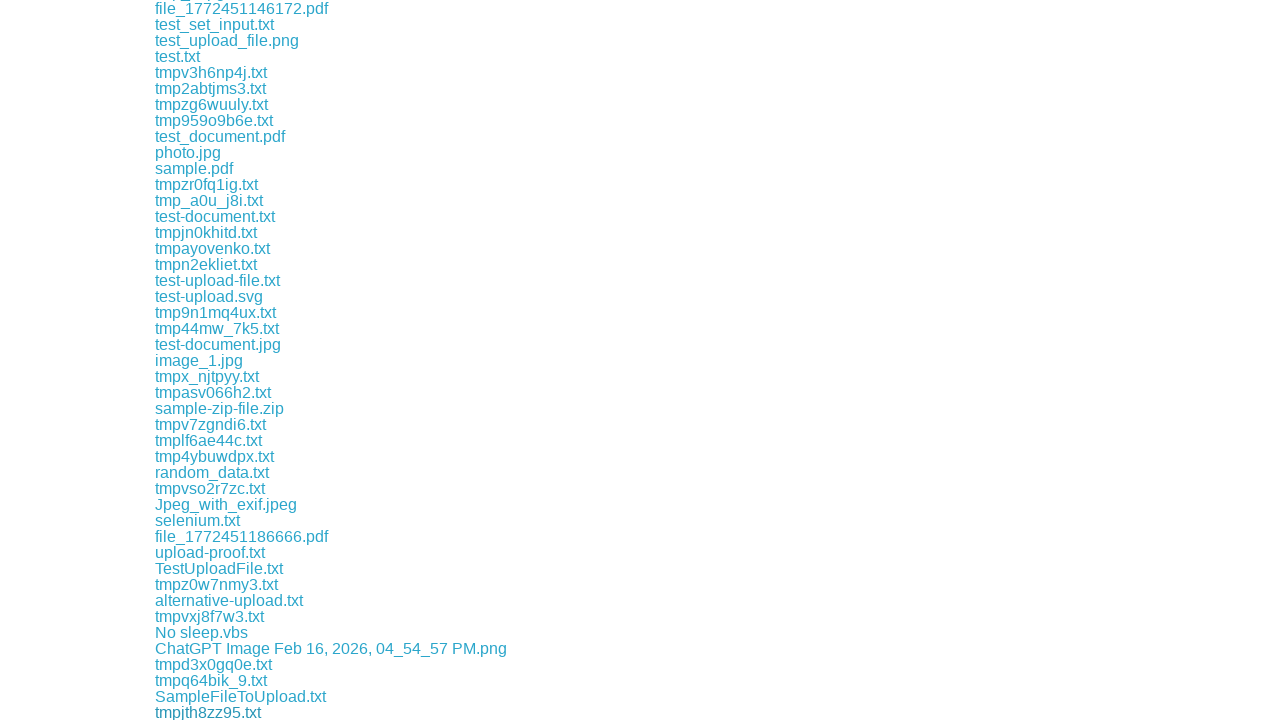

Waited 500ms before next download link click
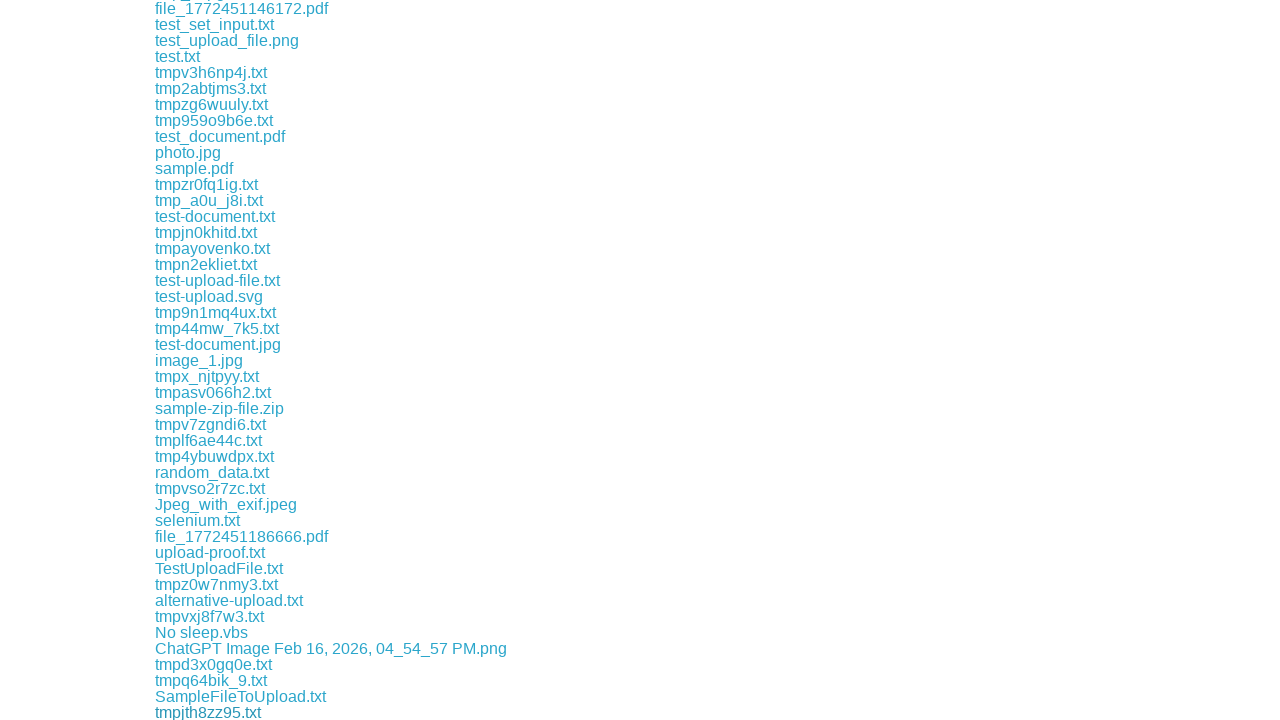

Clicked download link 89 of 170 at (212, 712) on xpath=//div//a[contains(@href, 'download')] >> nth=88
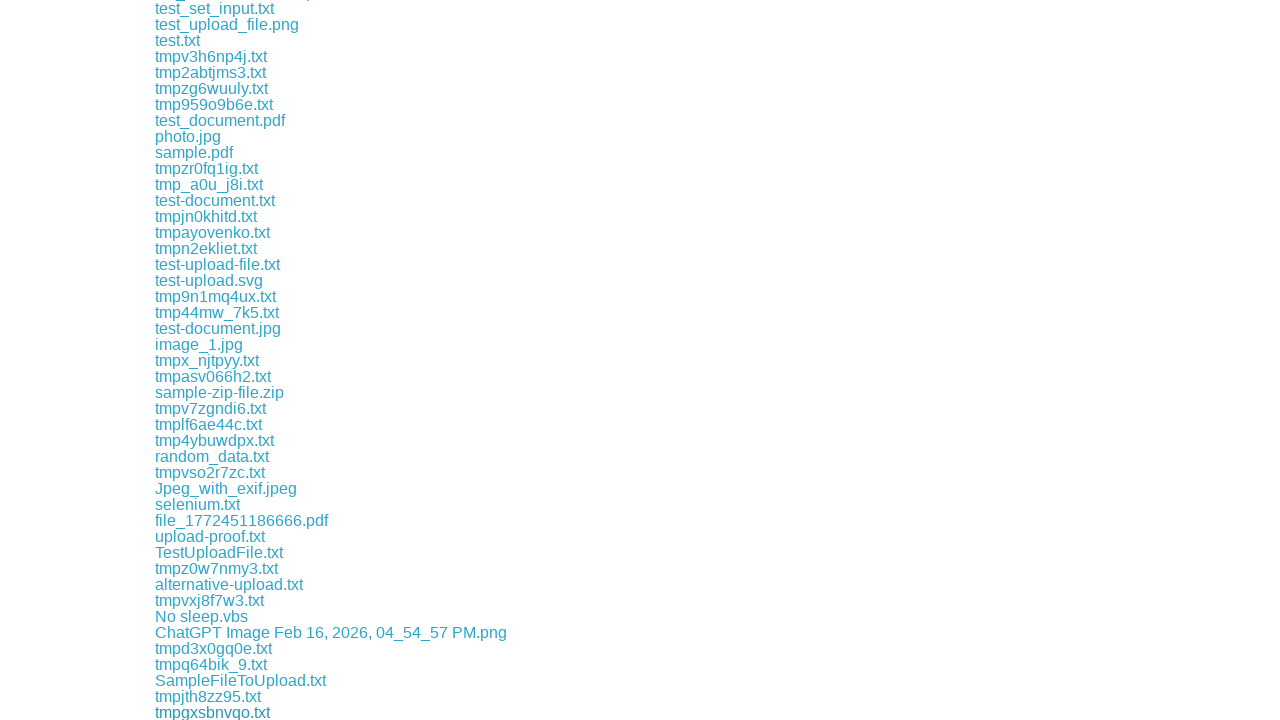

Waited 500ms before next download link click
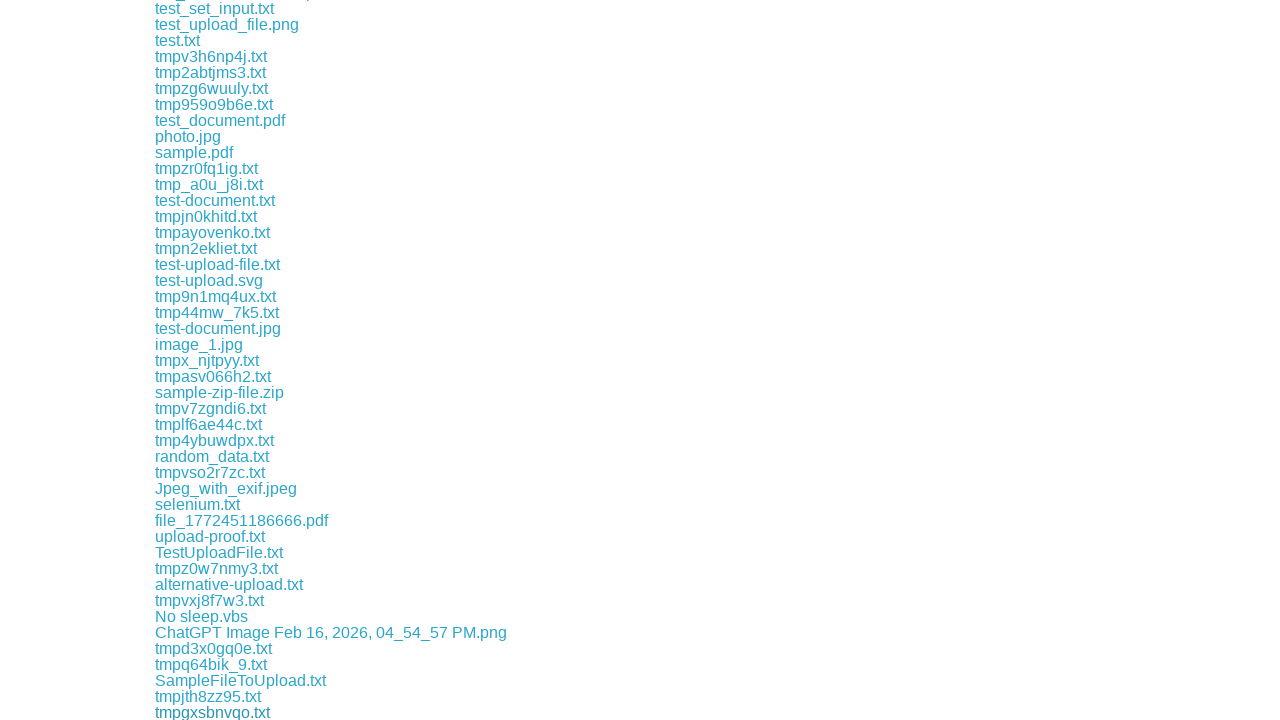

Clicked download link 90 of 170 at (211, 712) on xpath=//div//a[contains(@href, 'download')] >> nth=89
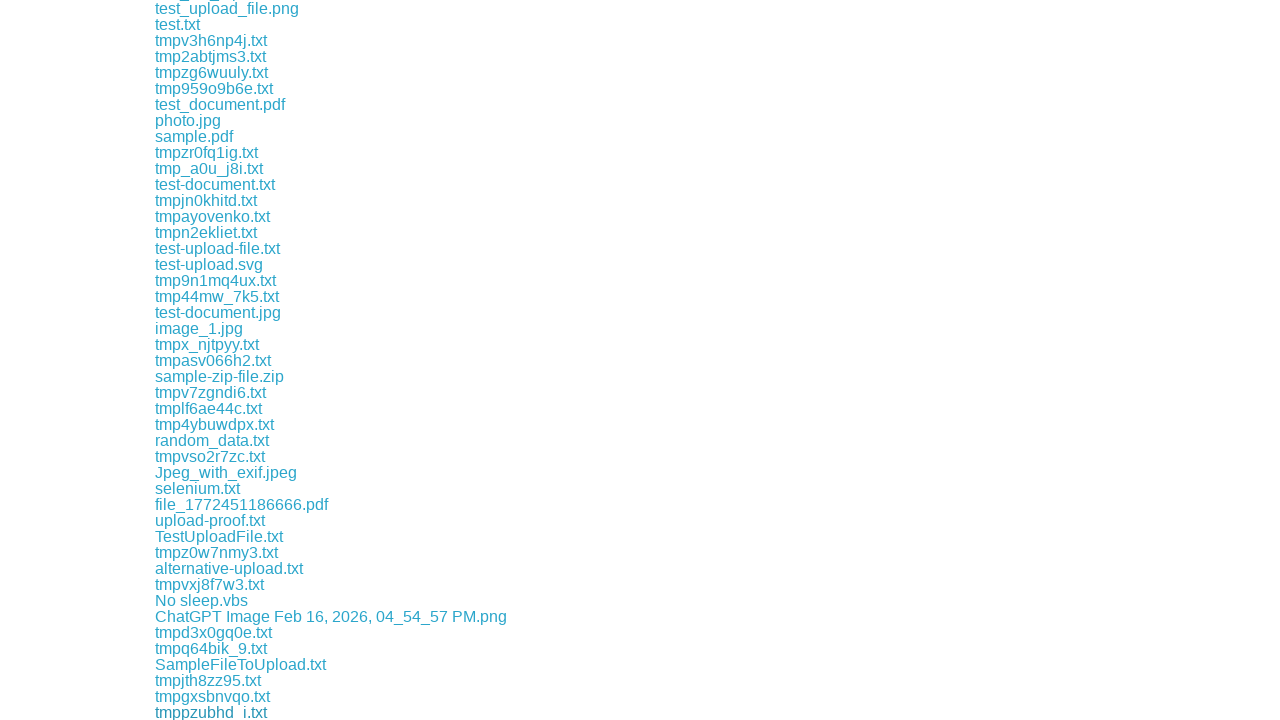

Waited 500ms before next download link click
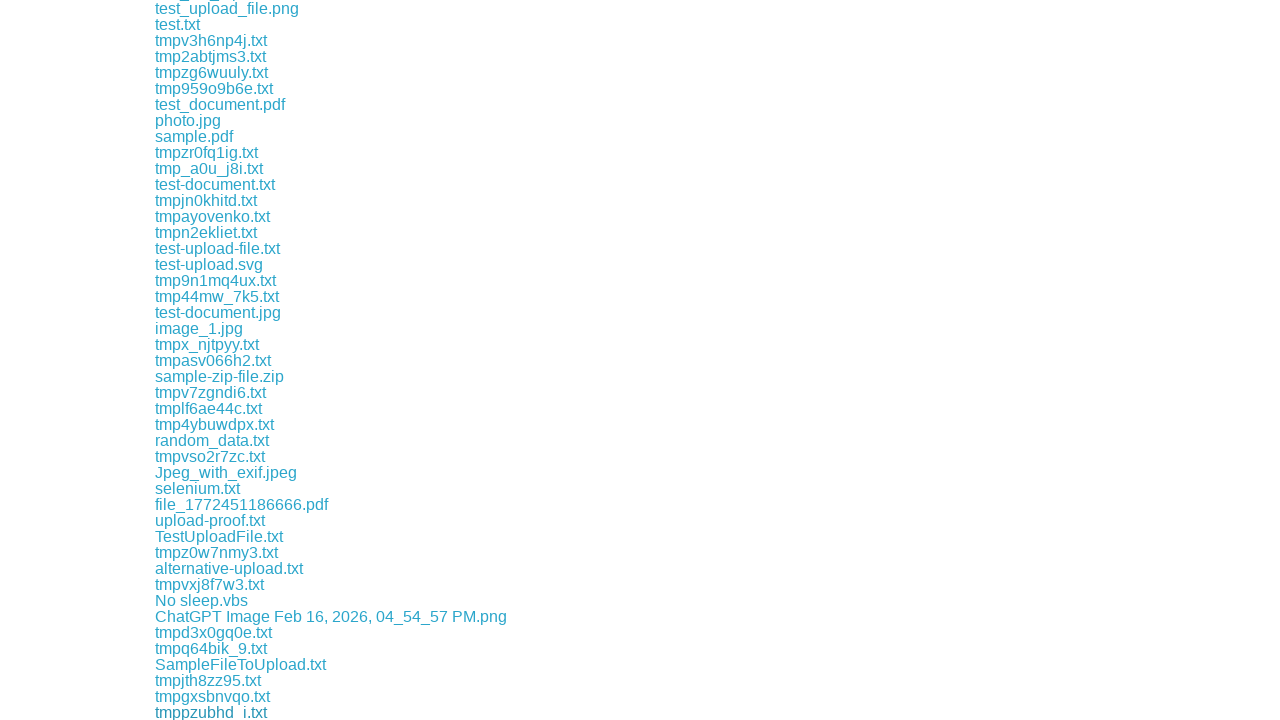

Clicked download link 91 of 170 at (296, 712) on xpath=//div//a[contains(@href, 'download')] >> nth=90
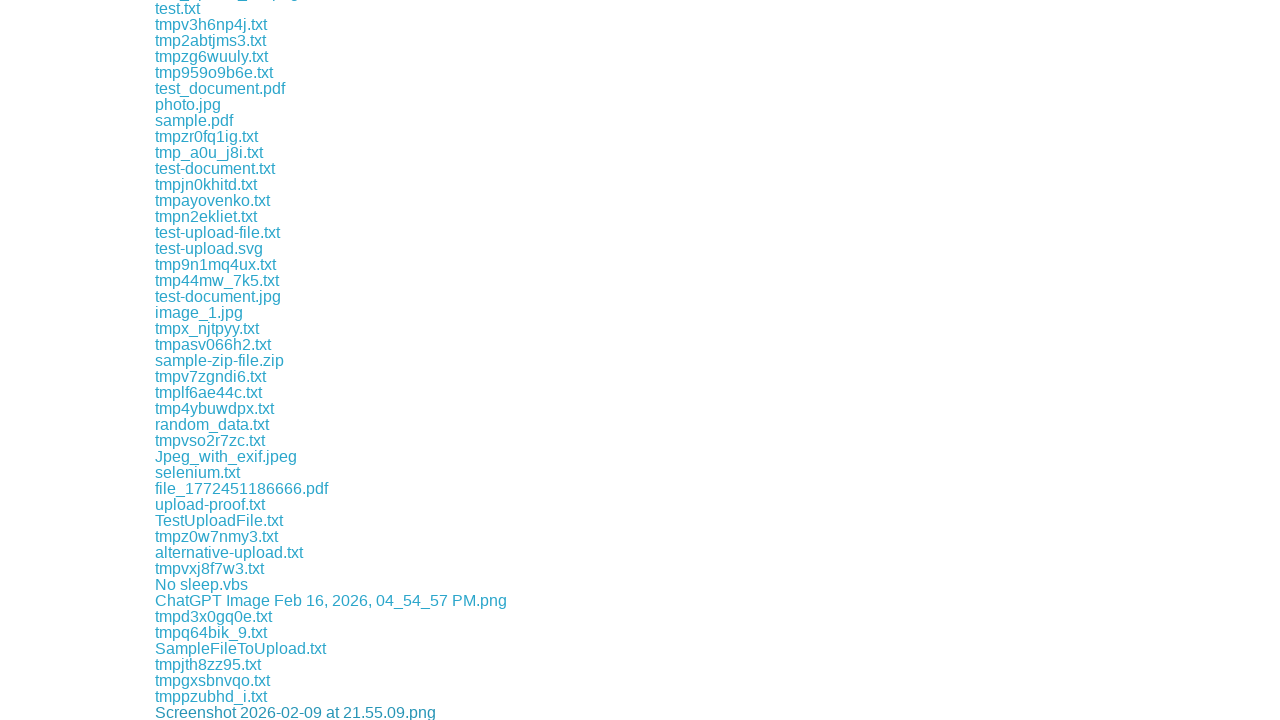

Waited 500ms before next download link click
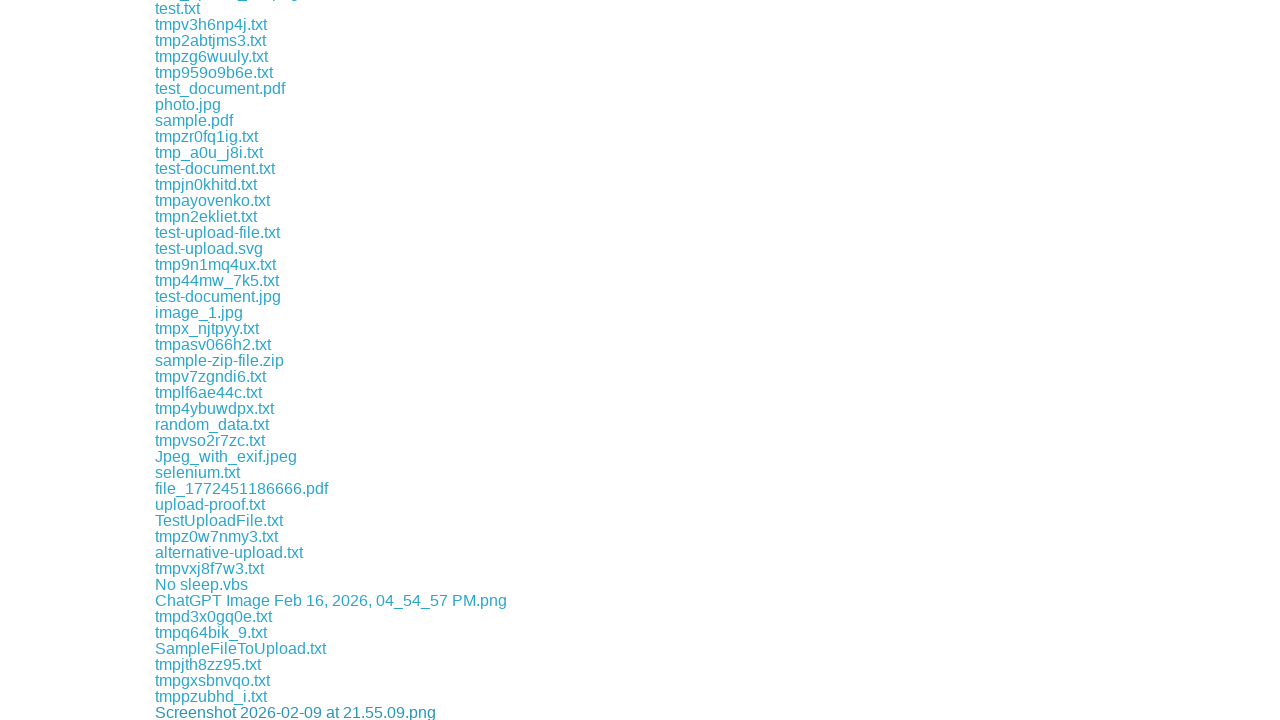

Clicked download link 92 of 170 at (216, 712) on xpath=//div//a[contains(@href, 'download')] >> nth=91
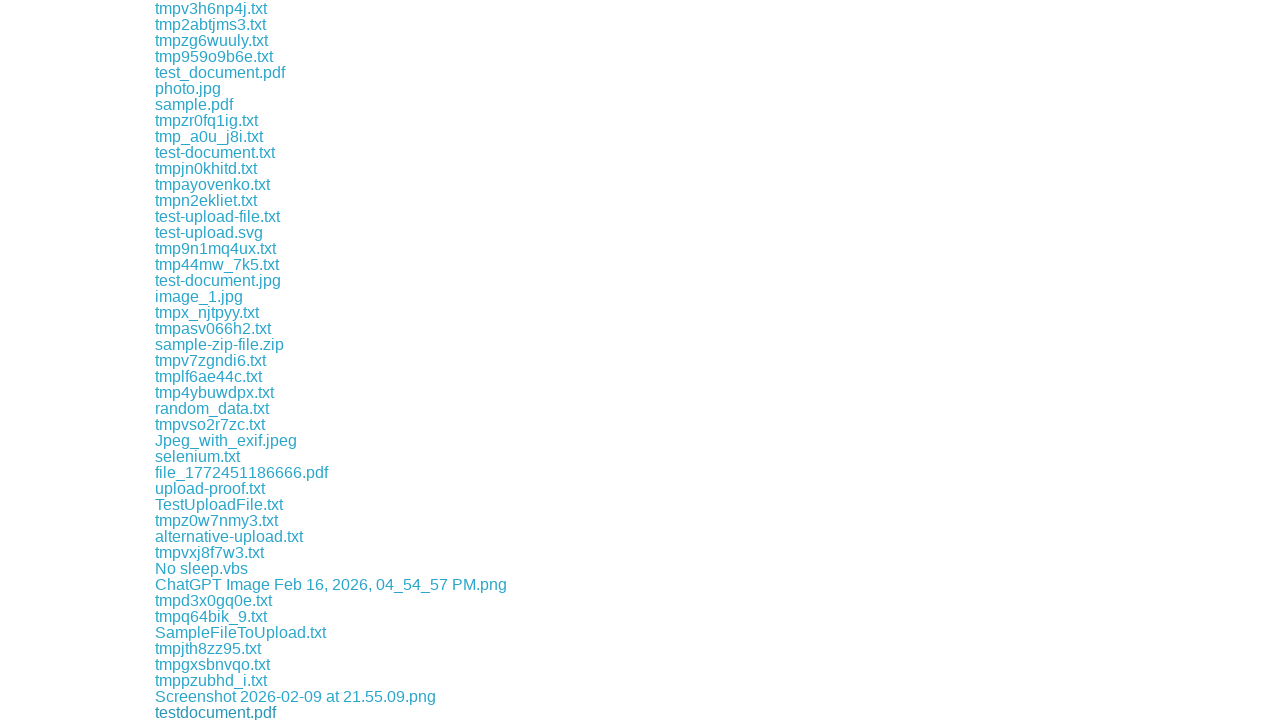

Waited 500ms before next download link click
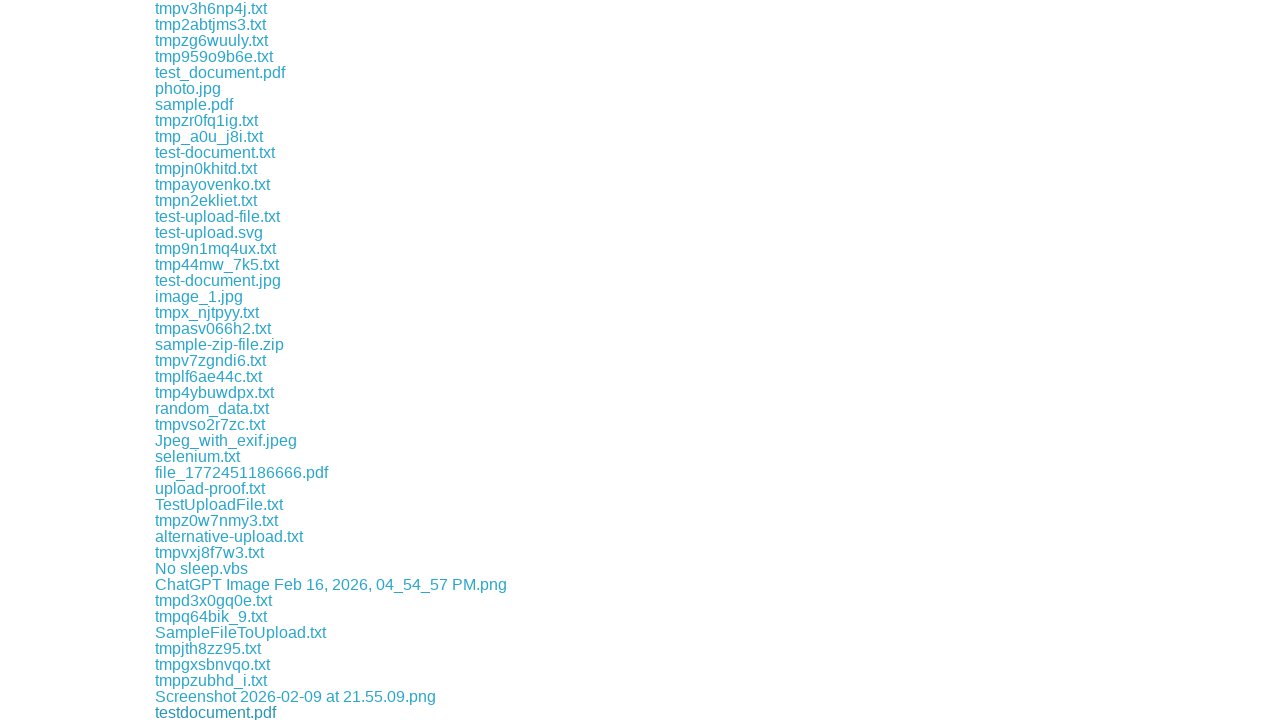

Clicked download link 93 of 170 at (207, 712) on xpath=//div//a[contains(@href, 'download')] >> nth=92
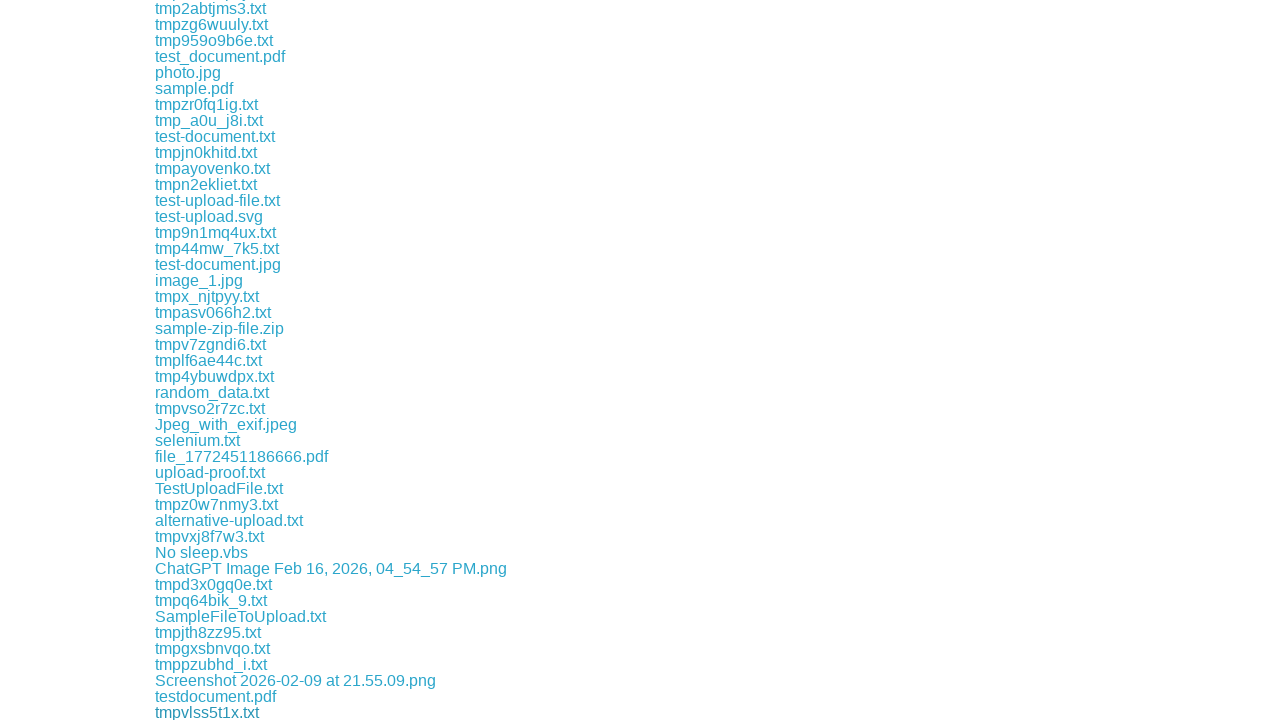

Waited 500ms before next download link click
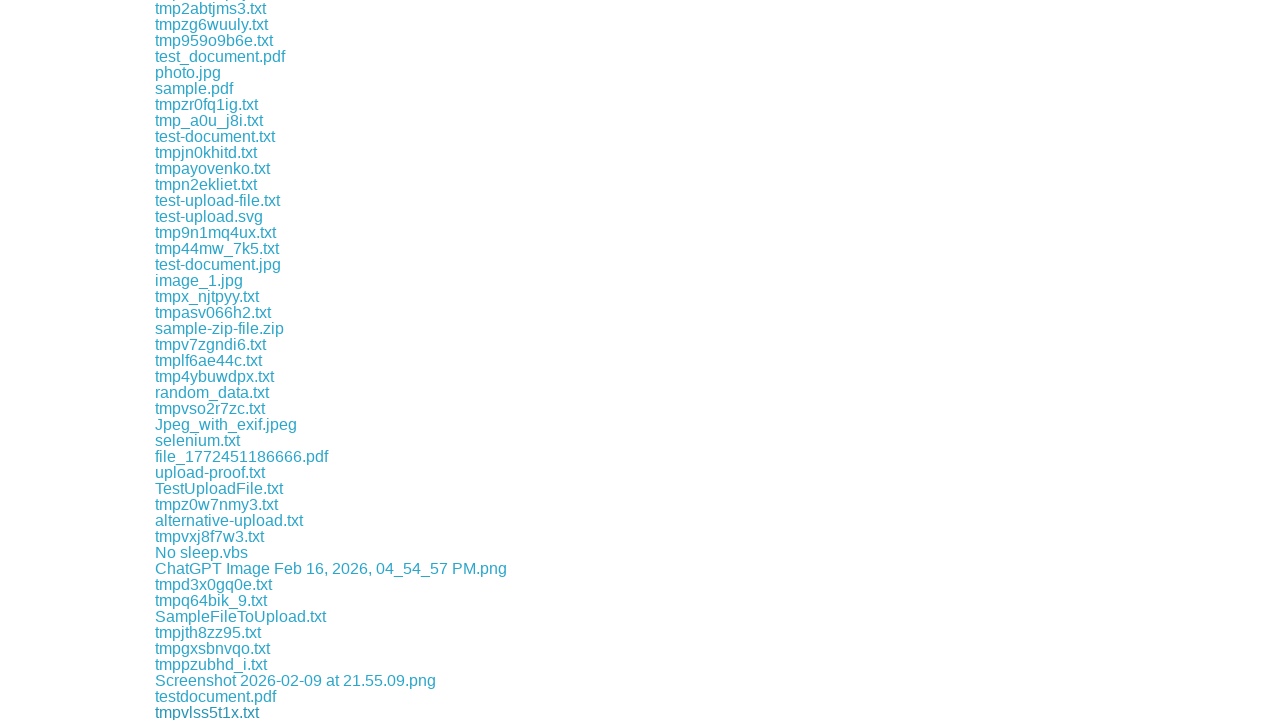

Clicked download link 94 of 170 at (233, 712) on xpath=//div//a[contains(@href, 'download')] >> nth=93
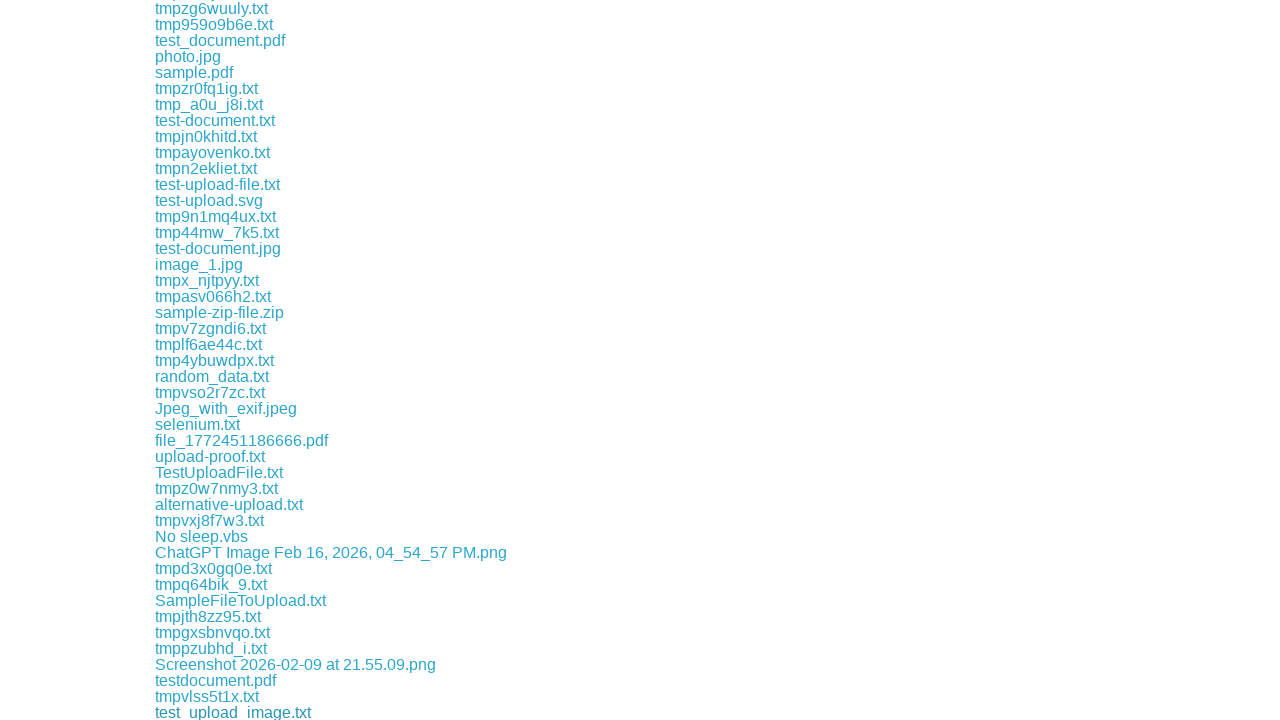

Waited 500ms before next download link click
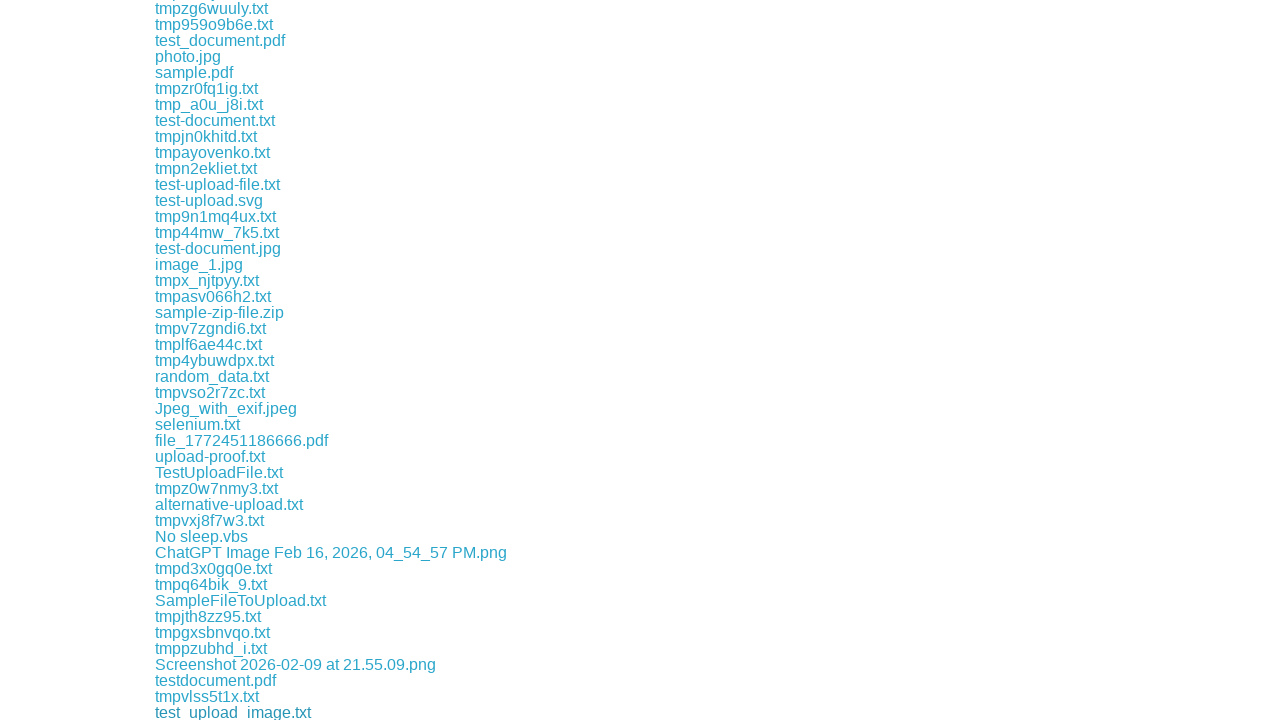

Clicked download link 95 of 170 at (206, 712) on xpath=//div//a[contains(@href, 'download')] >> nth=94
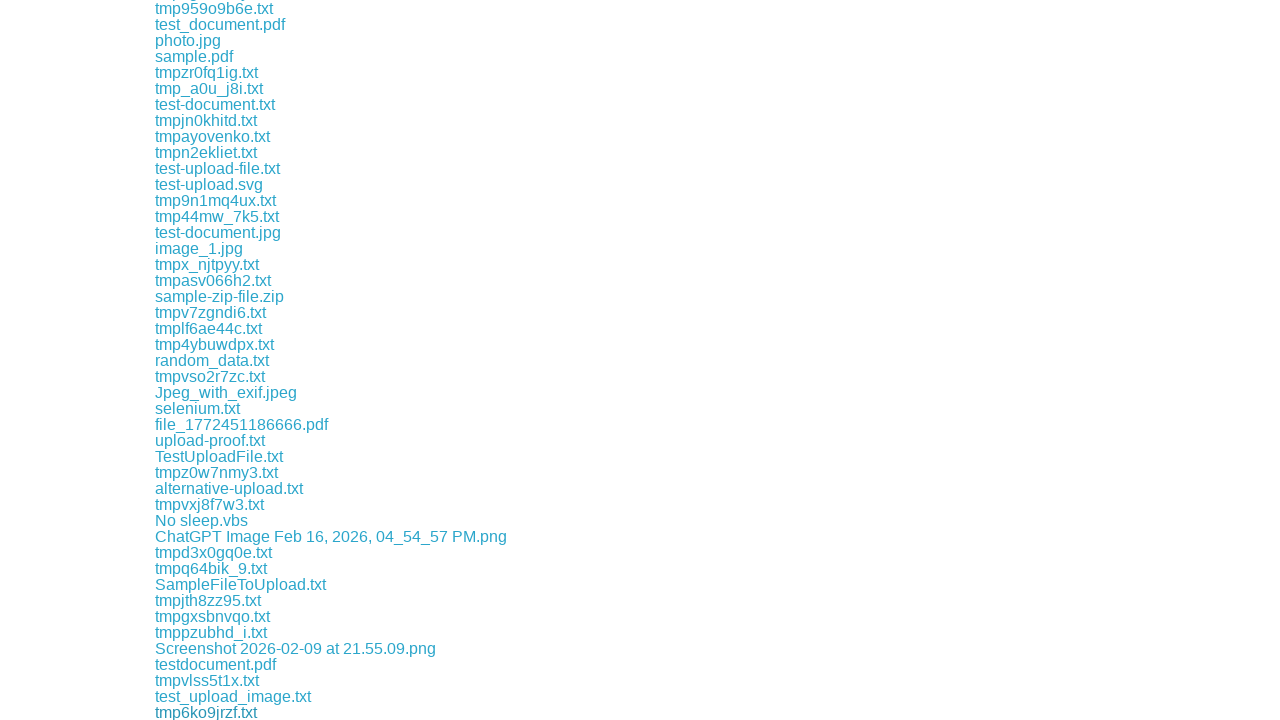

Waited 500ms before next download link click
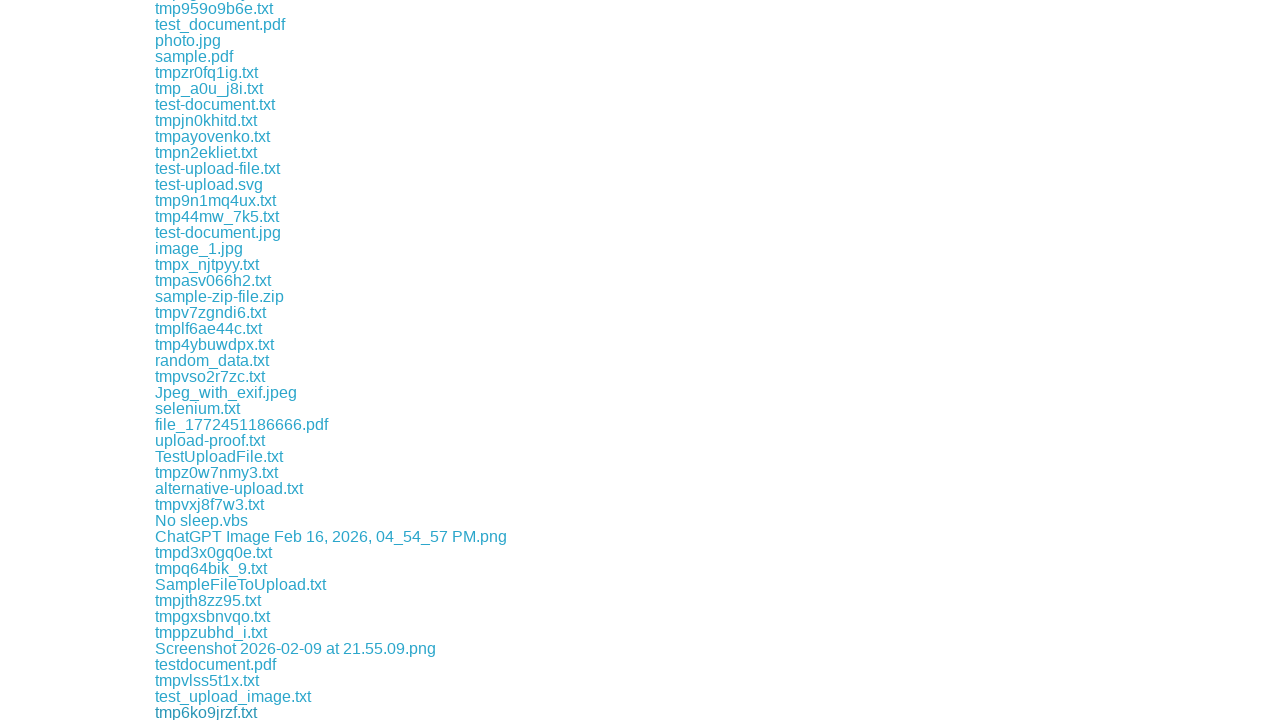

Clicked download link 96 of 170 at (217, 712) on xpath=//div//a[contains(@href, 'download')] >> nth=95
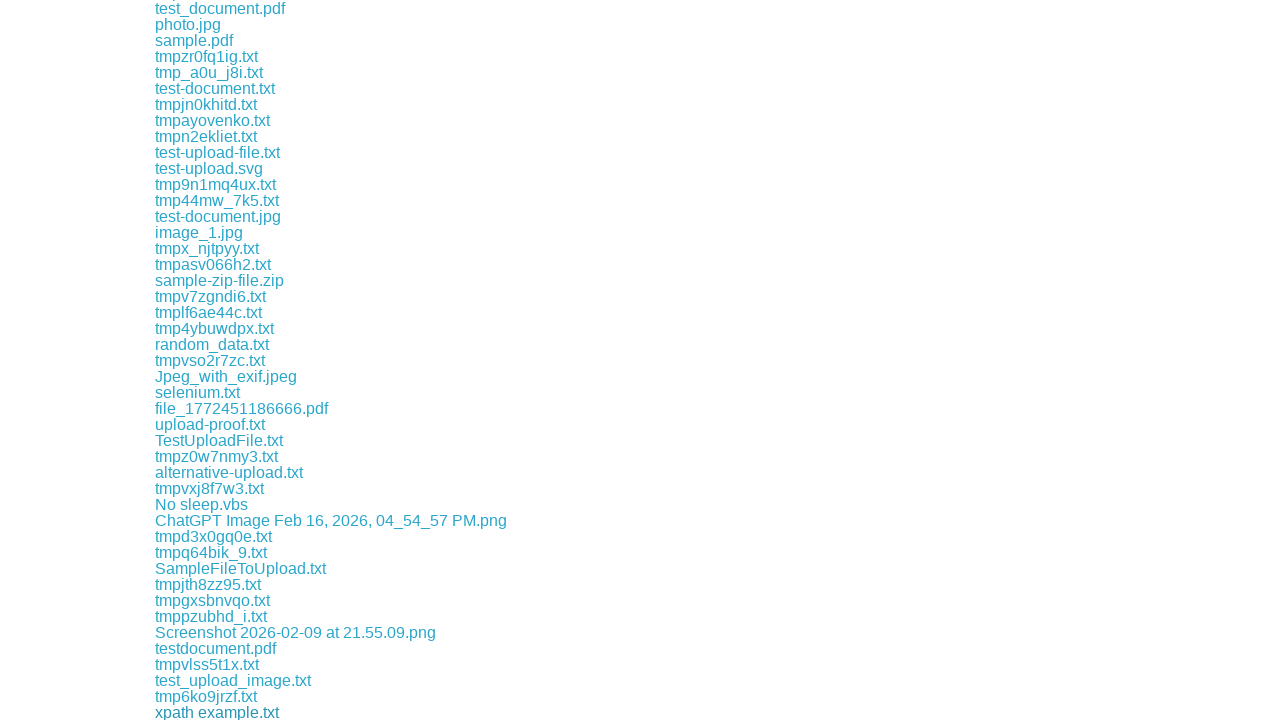

Waited 500ms before next download link click
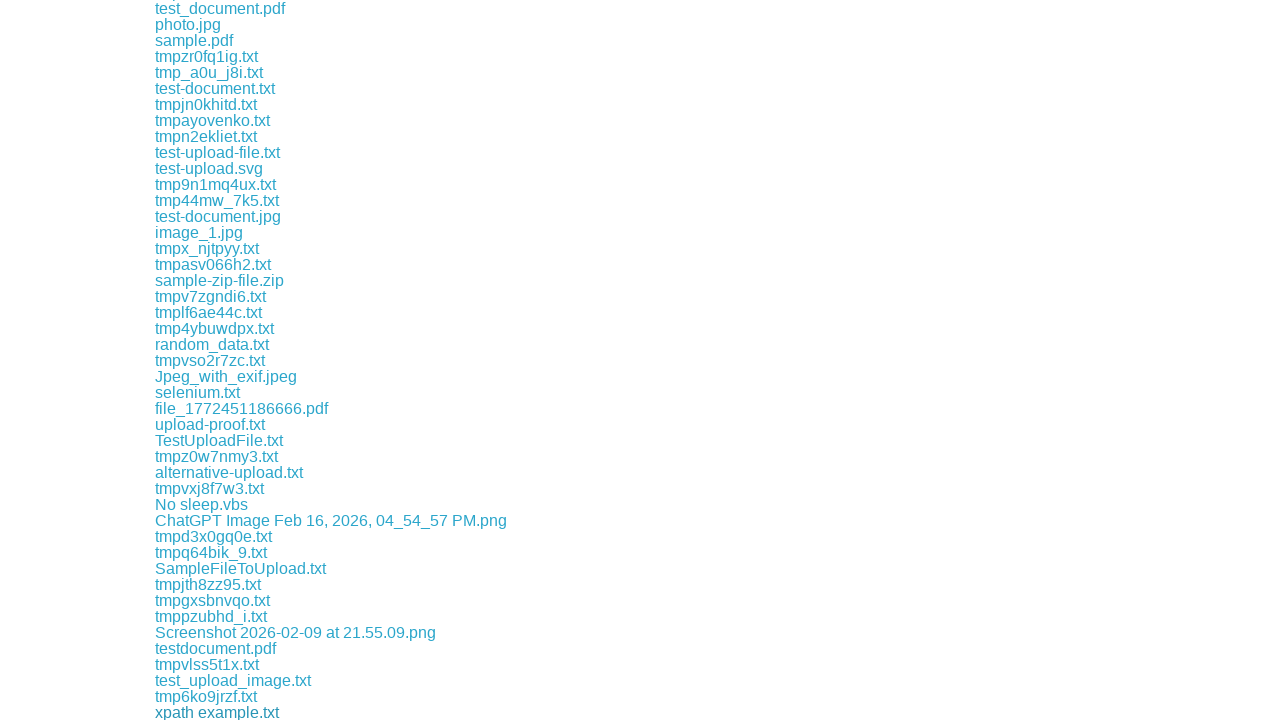

Clicked download link 97 of 170 at (228, 712) on xpath=//div//a[contains(@href, 'download')] >> nth=96
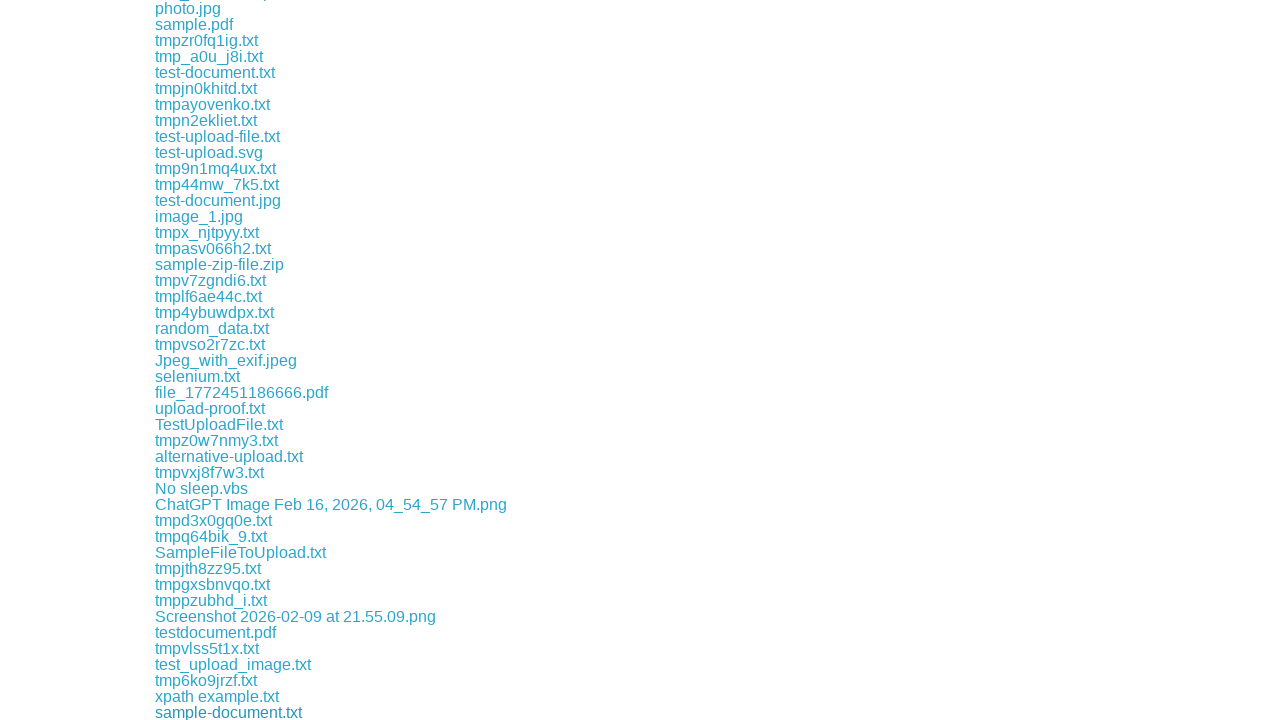

Waited 500ms before next download link click
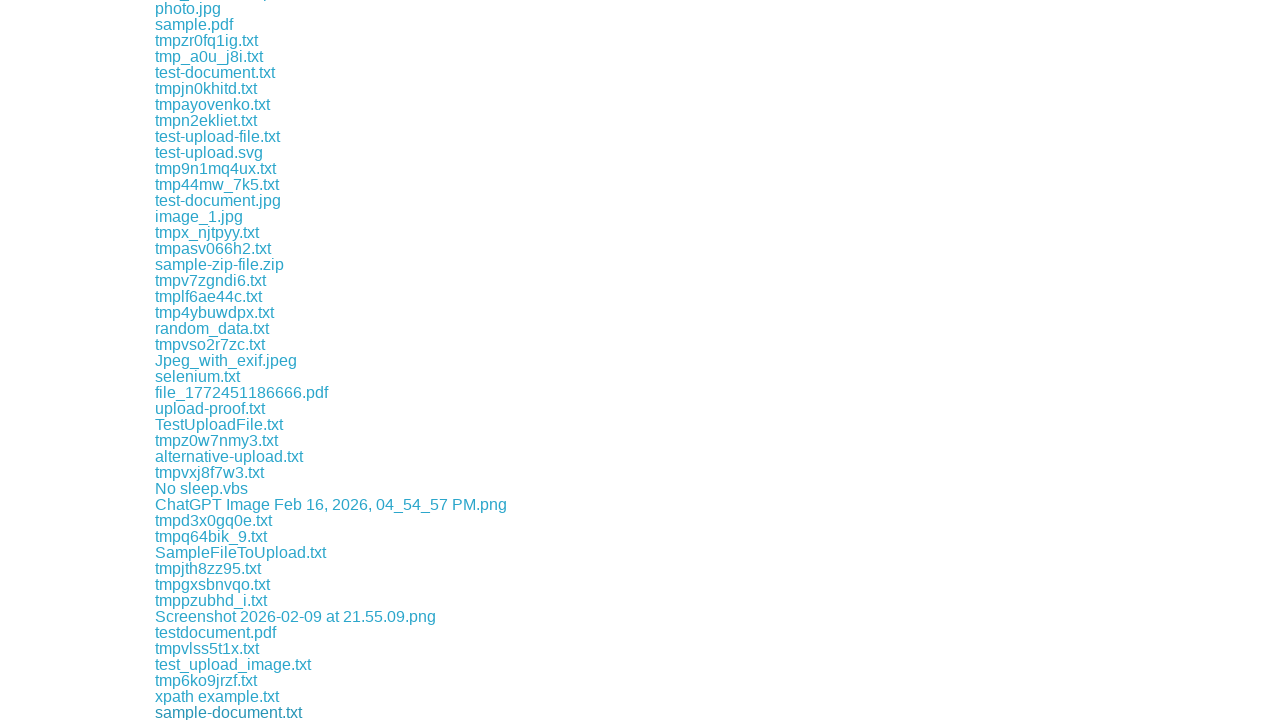

Clicked download link 98 of 170 at (198, 712) on xpath=//div//a[contains(@href, 'download')] >> nth=97
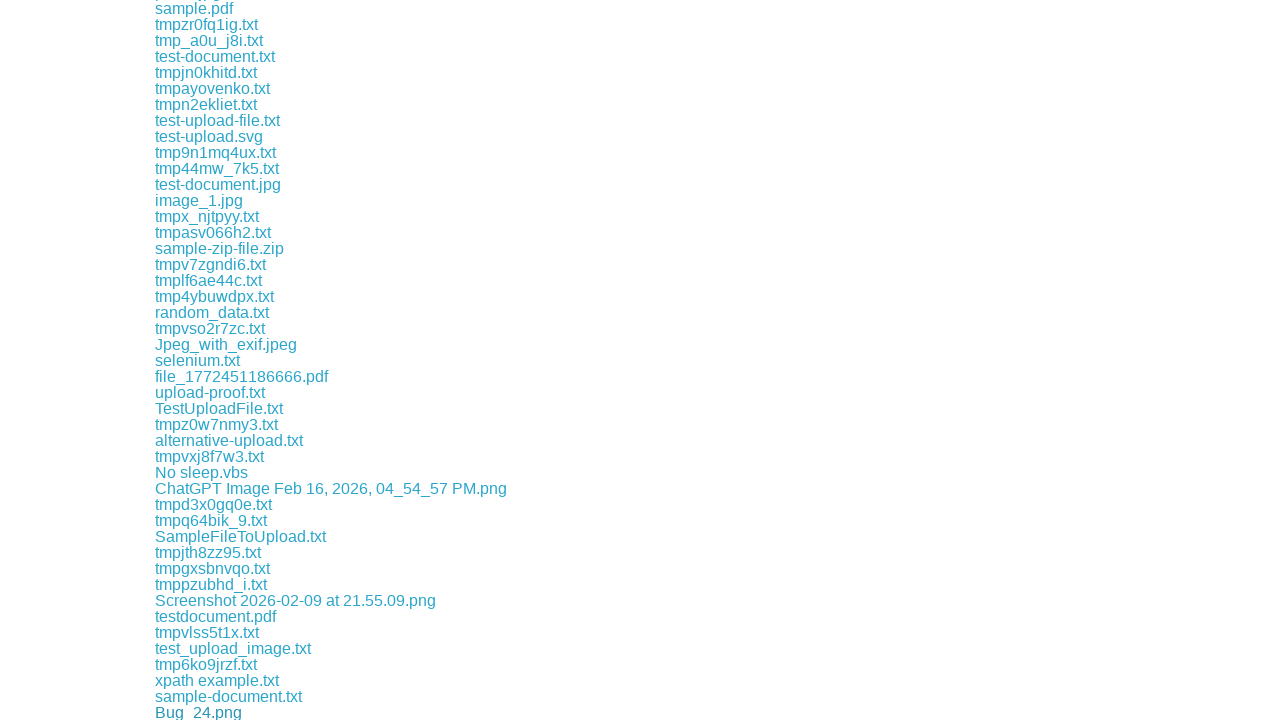

Waited 500ms before next download link click
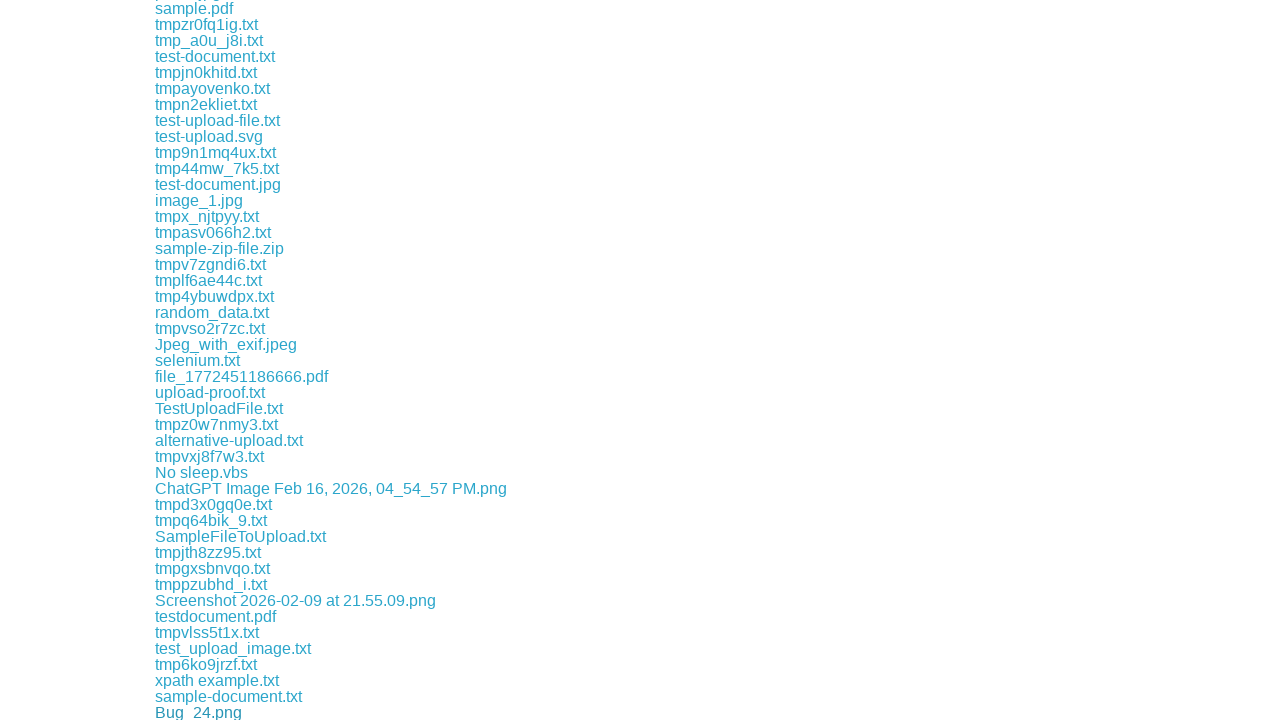

Clicked download link 99 of 170 at (213, 712) on xpath=//div//a[contains(@href, 'download')] >> nth=98
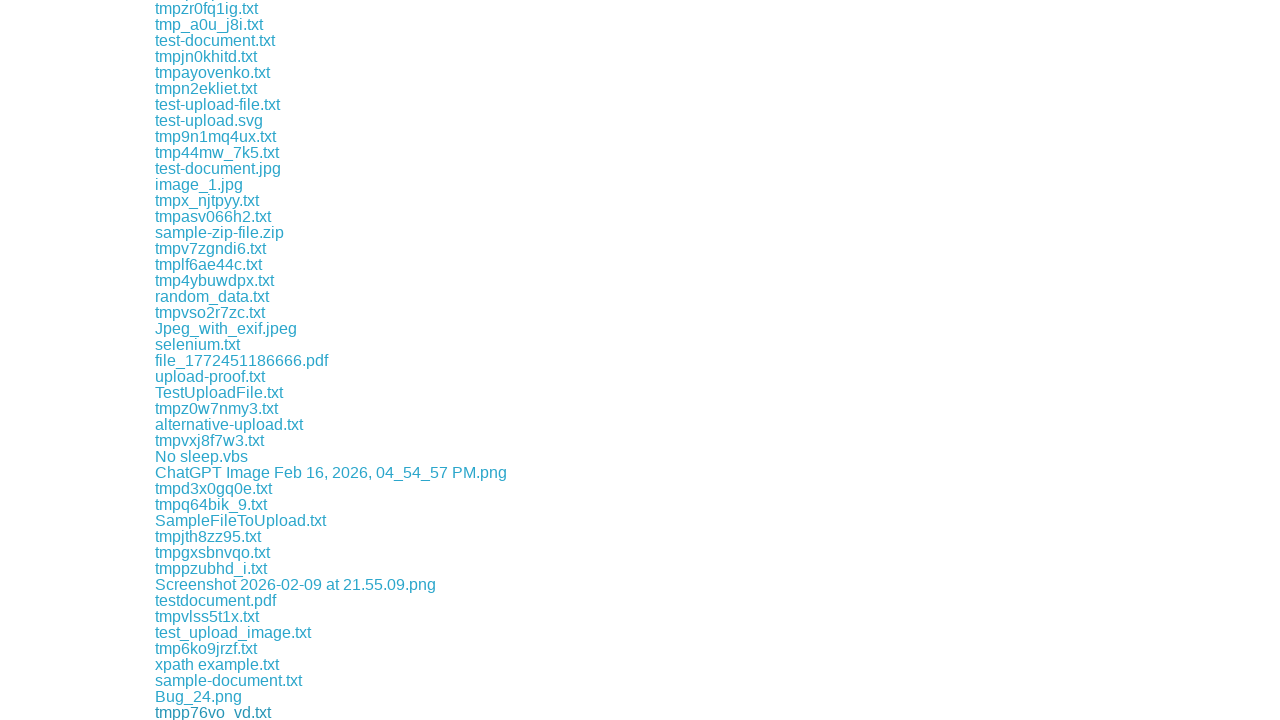

Waited 500ms before next download link click
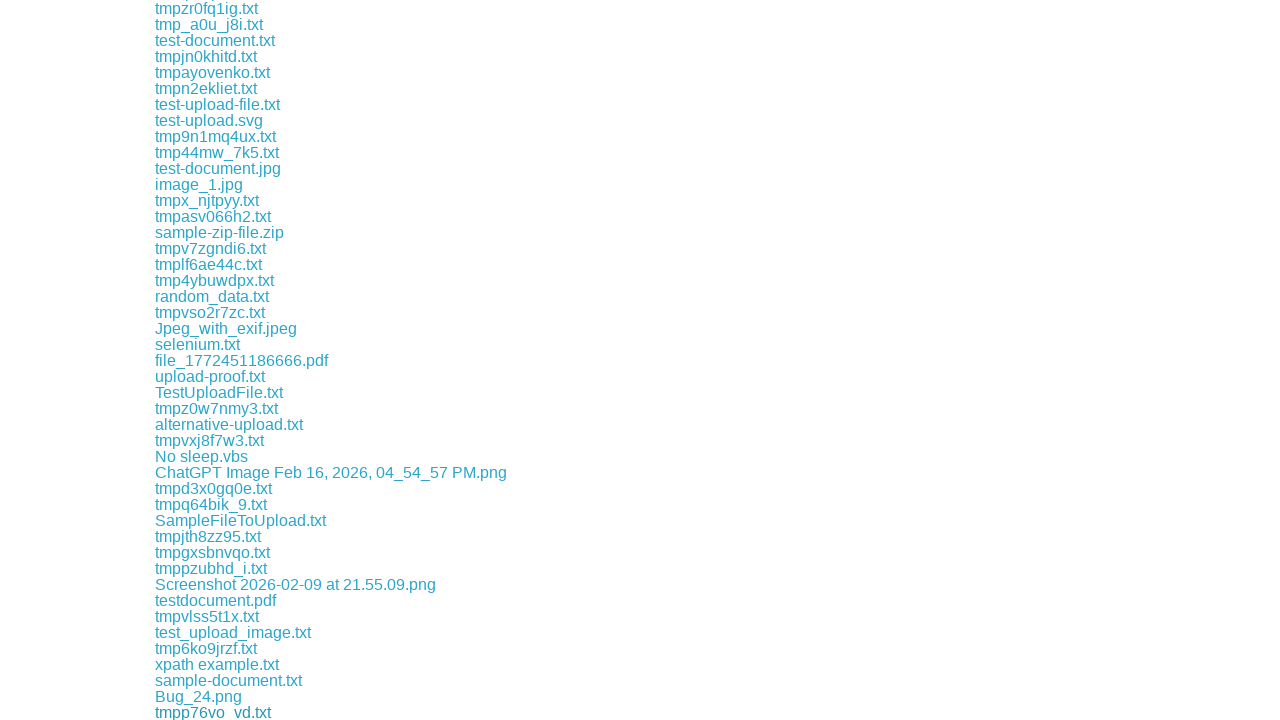

Clicked download link 100 of 170 at (208, 712) on xpath=//div//a[contains(@href, 'download')] >> nth=99
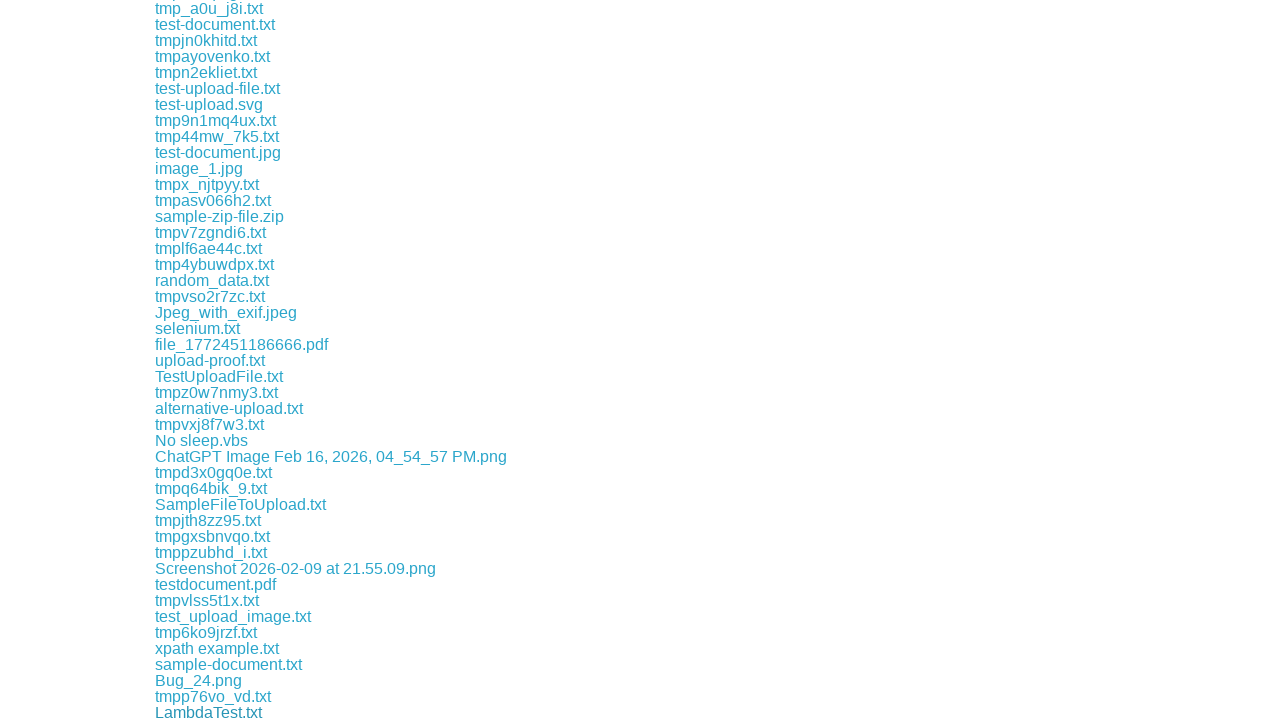

Waited 500ms before next download link click
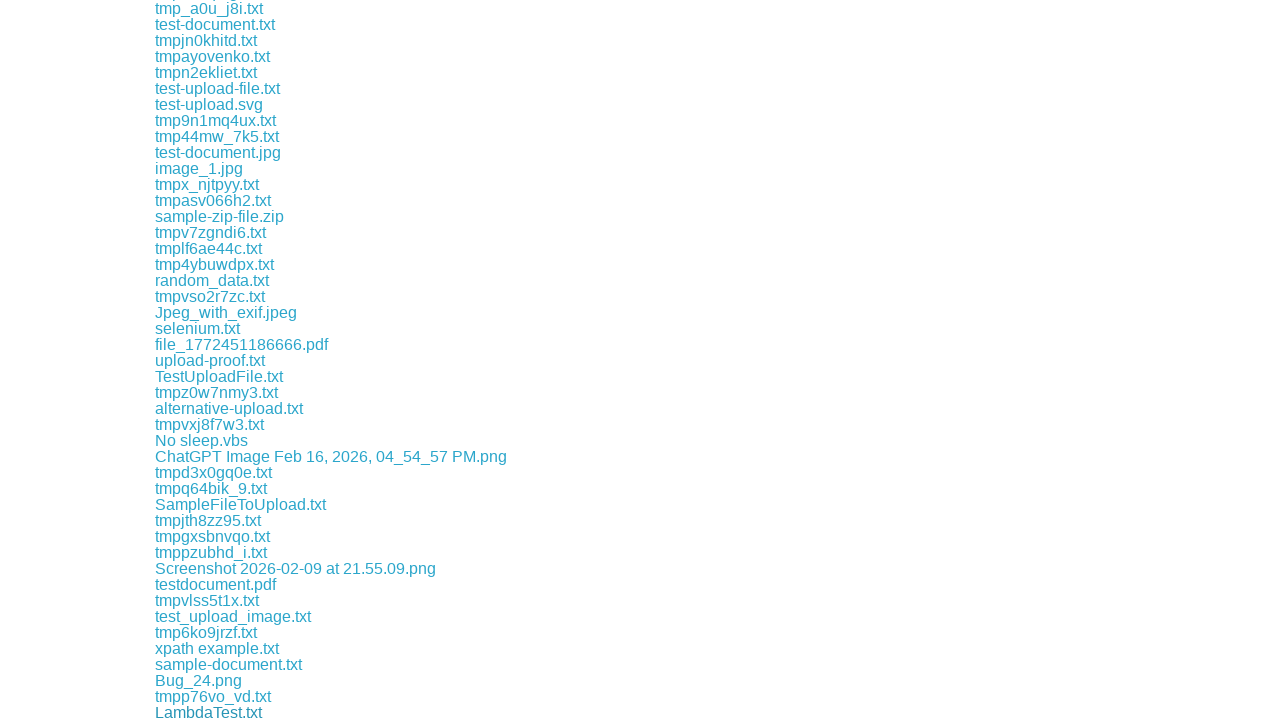

Clicked download link 101 of 170 at (213, 712) on xpath=//div//a[contains(@href, 'download')] >> nth=100
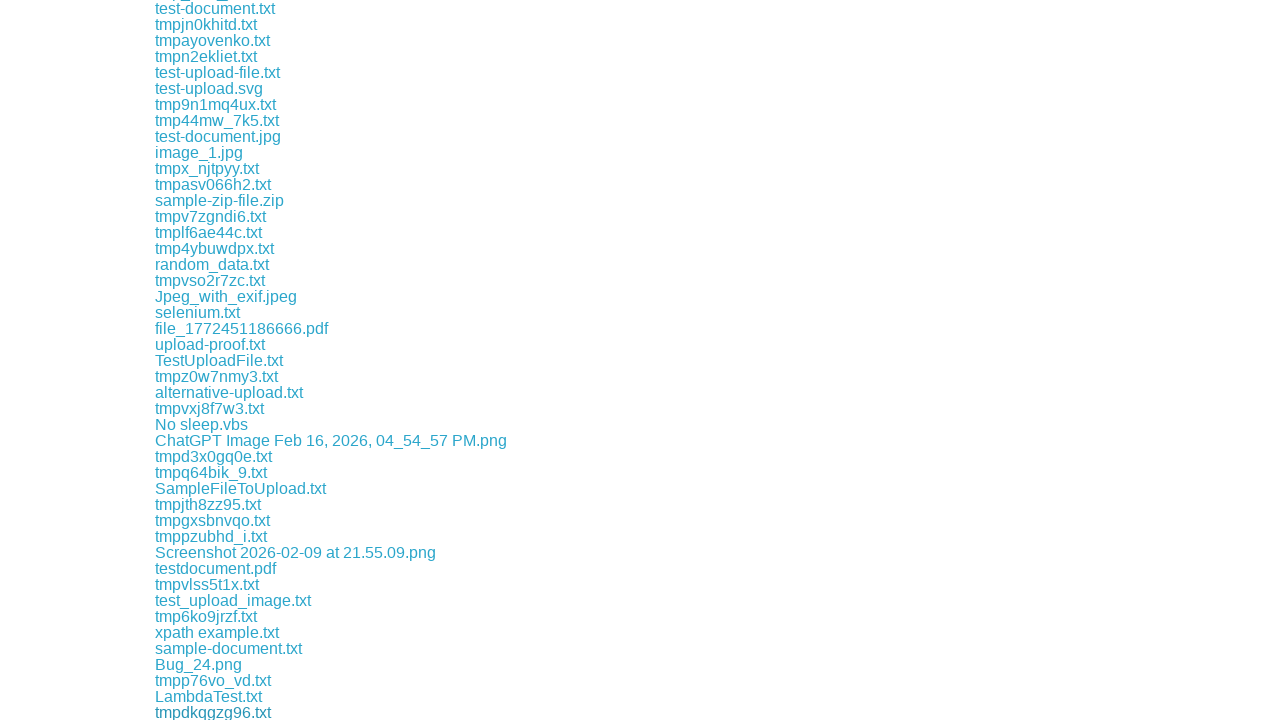

Waited 500ms before next download link click
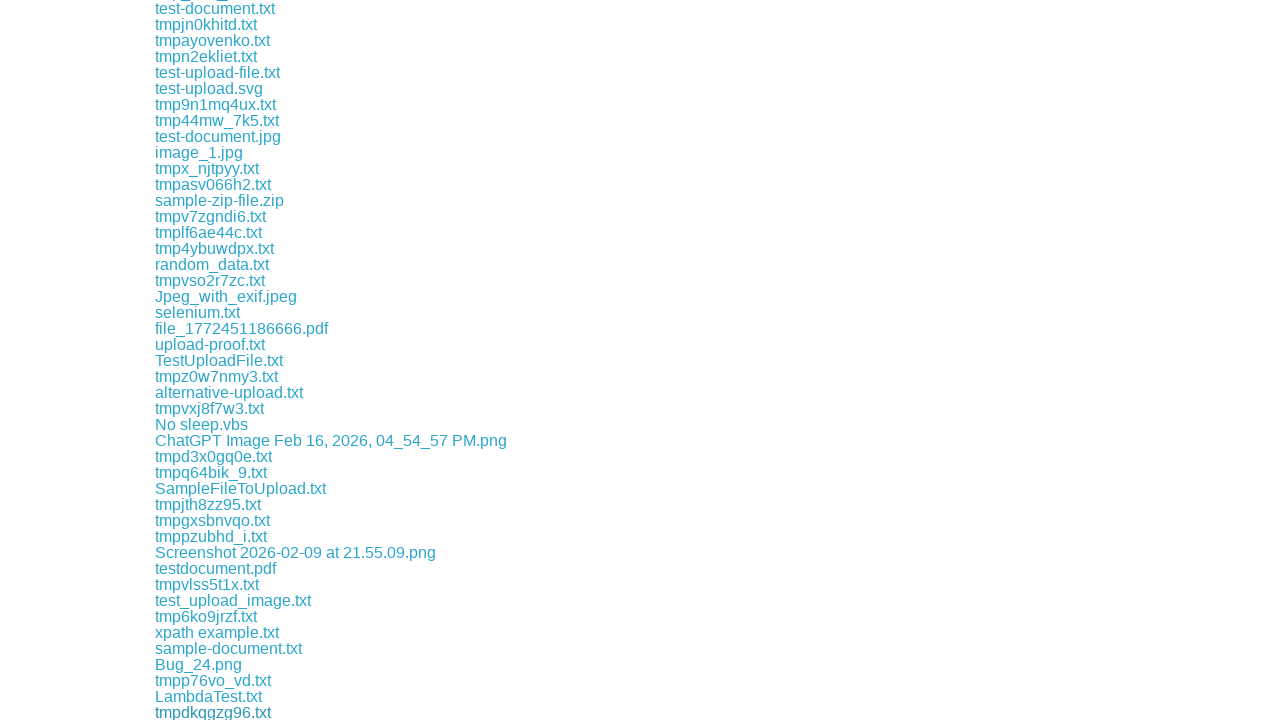

Clicked download link 102 of 170 at (198, 712) on xpath=//div//a[contains(@href, 'download')] >> nth=101
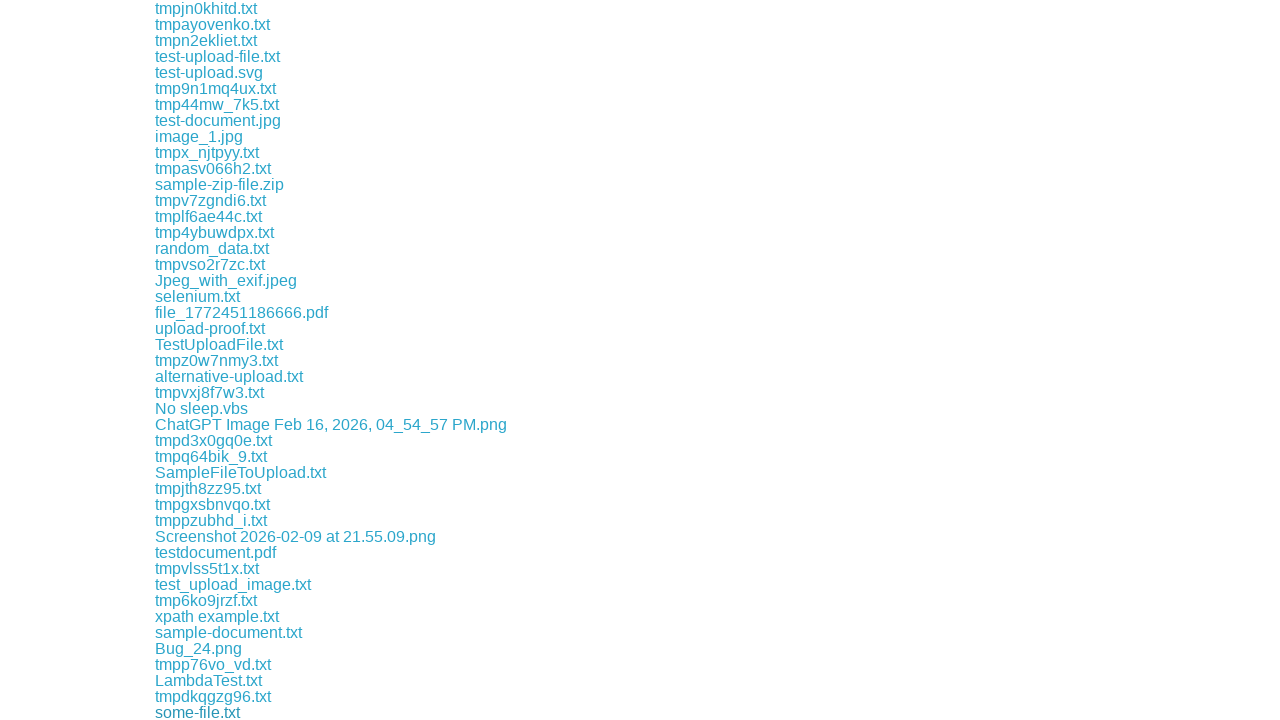

Waited 500ms before next download link click
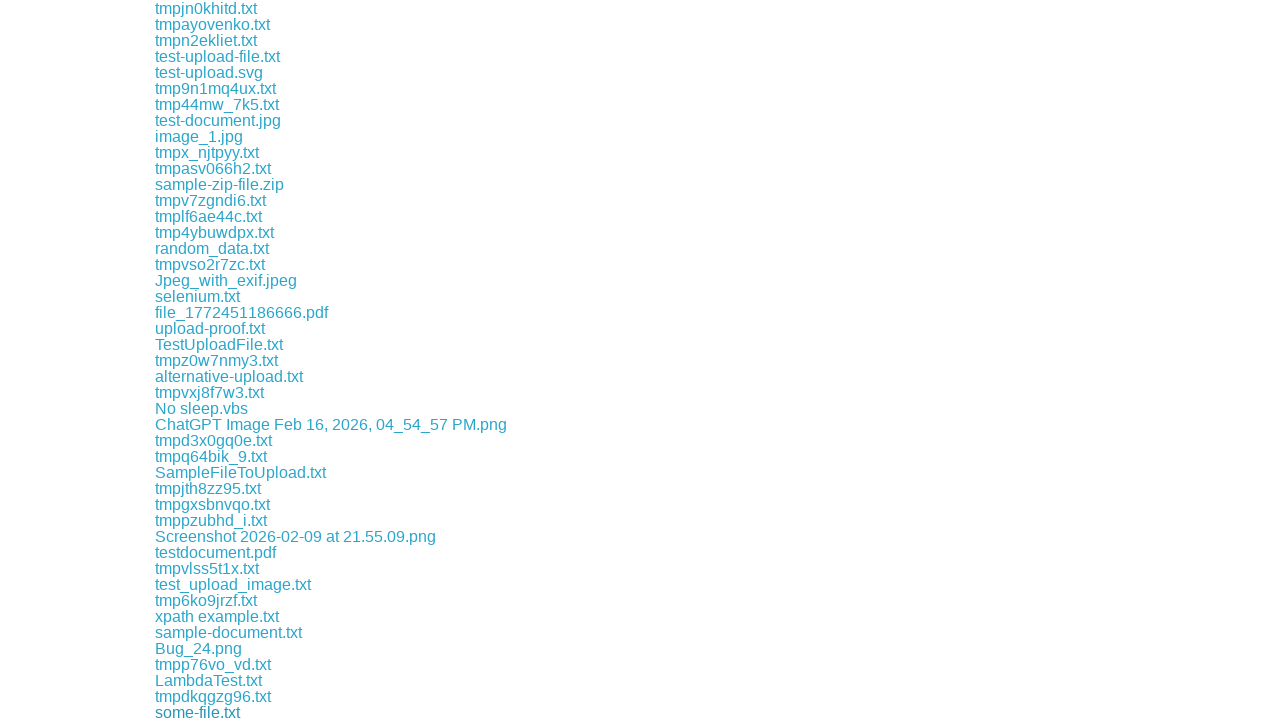

Clicked download link 103 of 170 at (211, 712) on xpath=//div//a[contains(@href, 'download')] >> nth=102
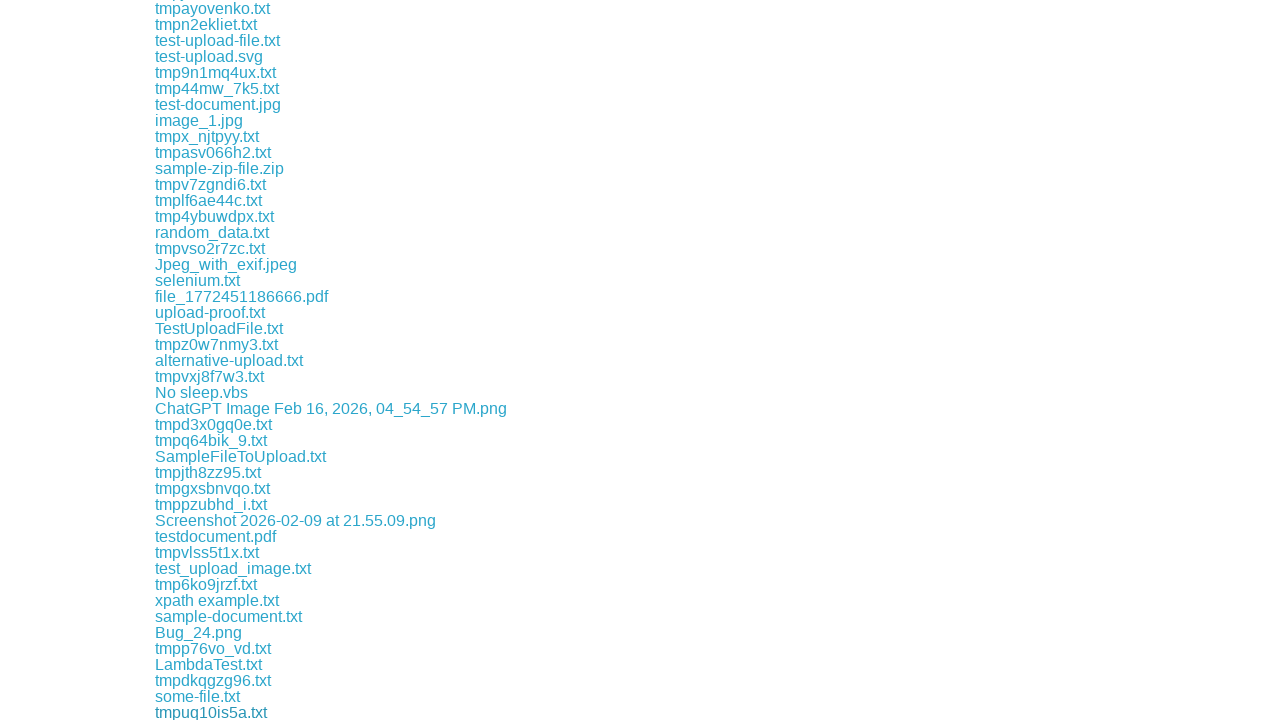

Waited 500ms before next download link click
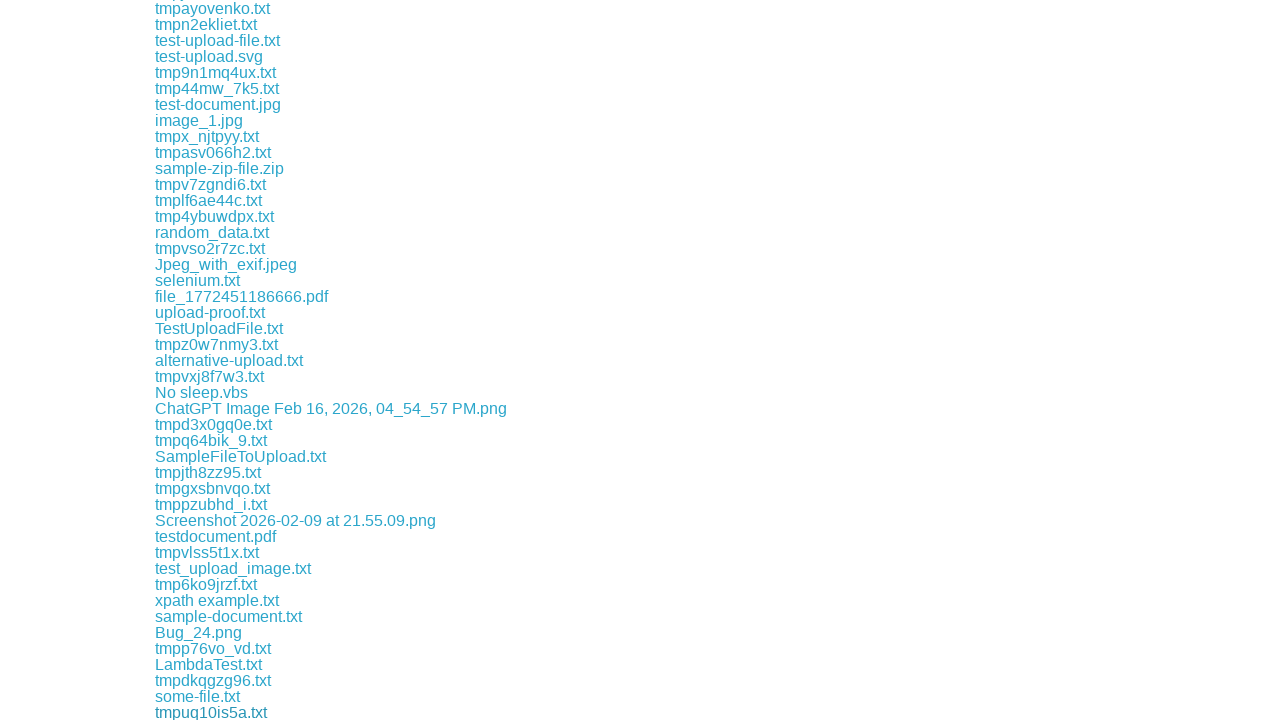

Clicked download link 104 of 170 at (212, 712) on xpath=//div//a[contains(@href, 'download')] >> nth=103
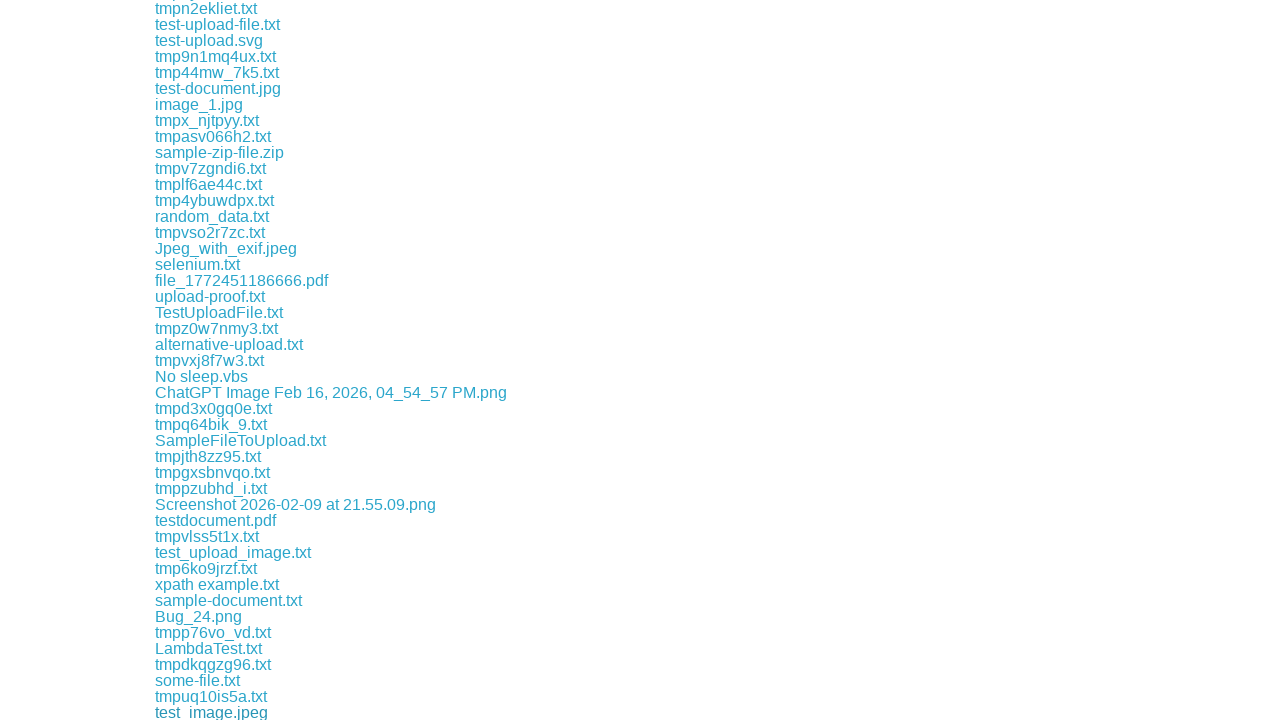

Waited 500ms before next download link click
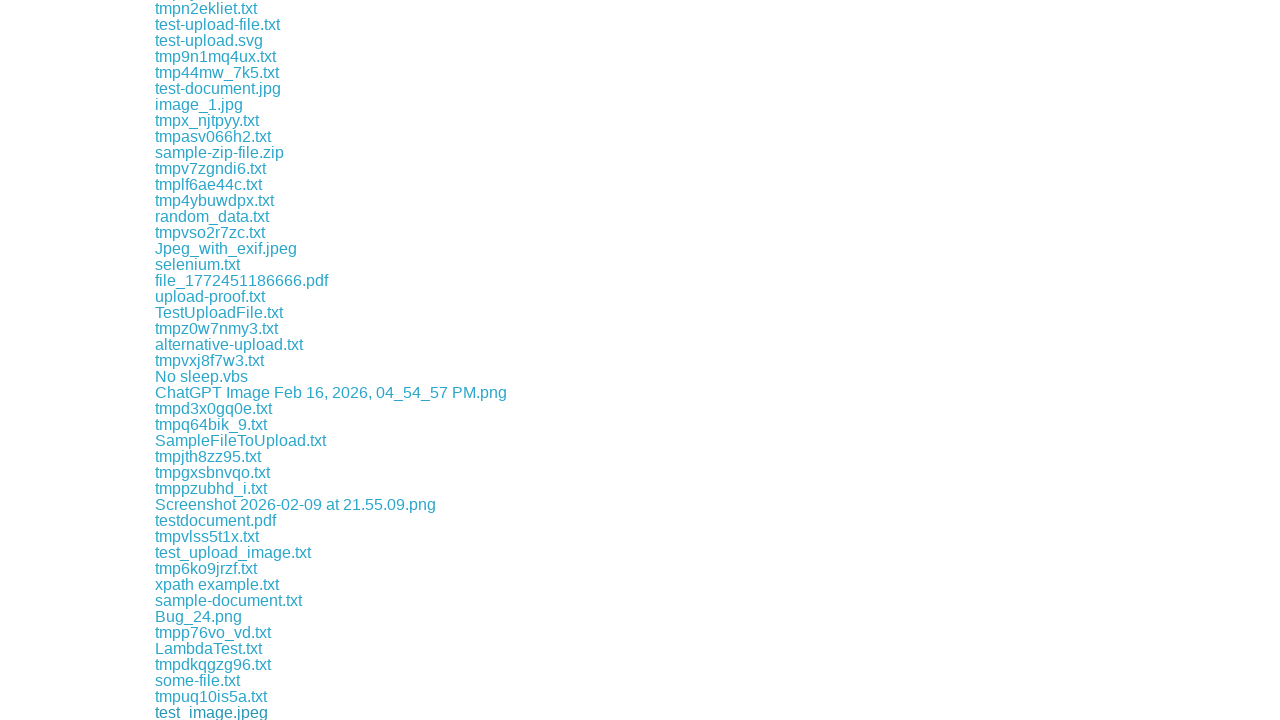

Clicked download link 105 of 170 at (209, 712) on xpath=//div//a[contains(@href, 'download')] >> nth=104
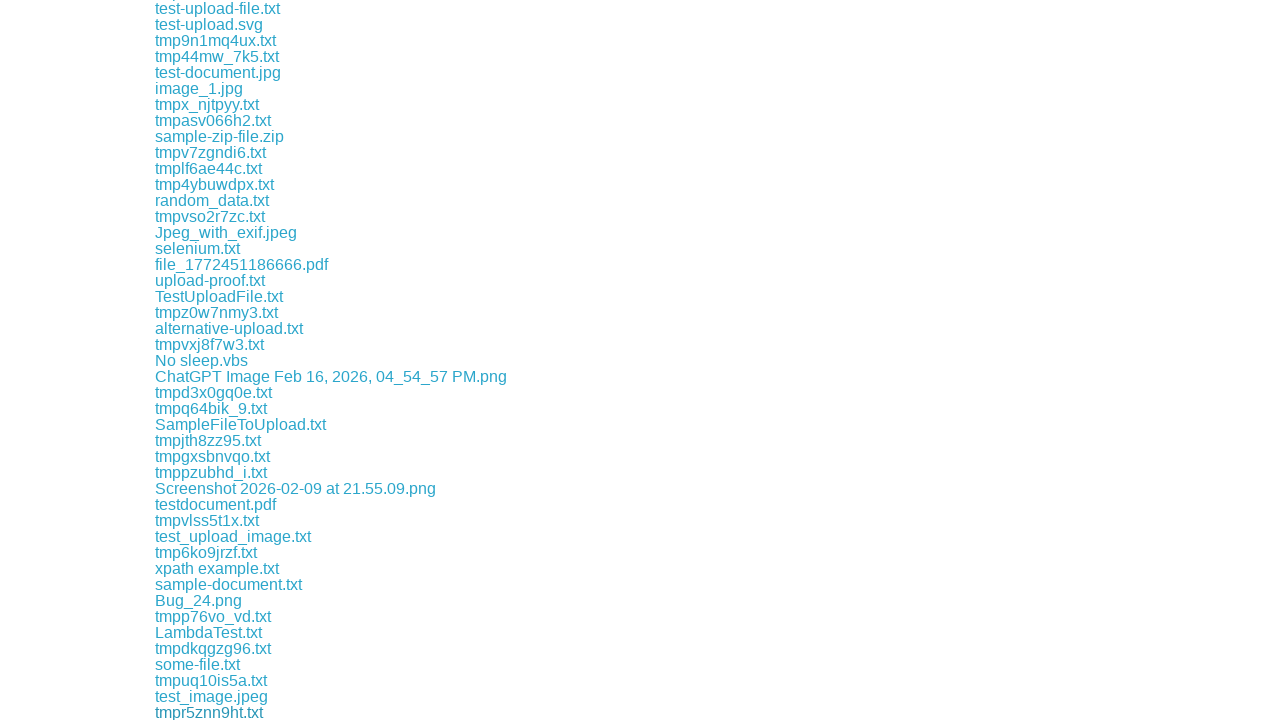

Waited 500ms before next download link click
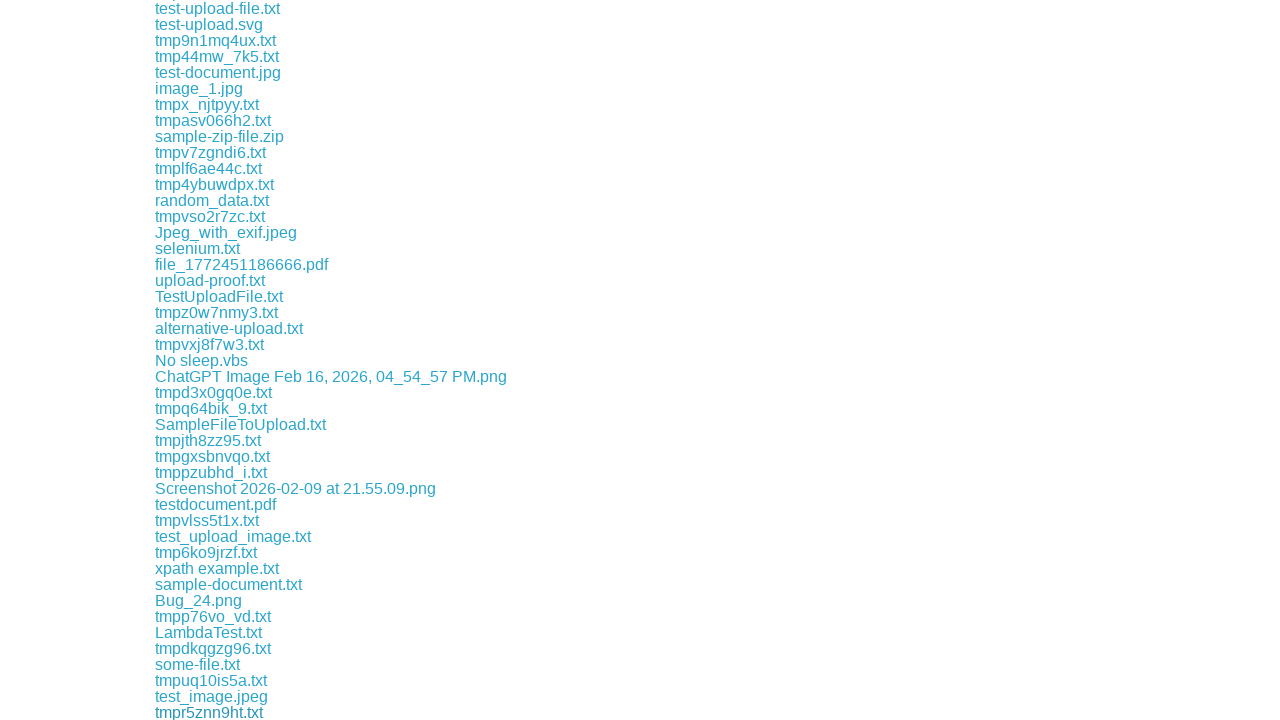

Clicked download link 106 of 170 at (210, 712) on xpath=//div//a[contains(@href, 'download')] >> nth=105
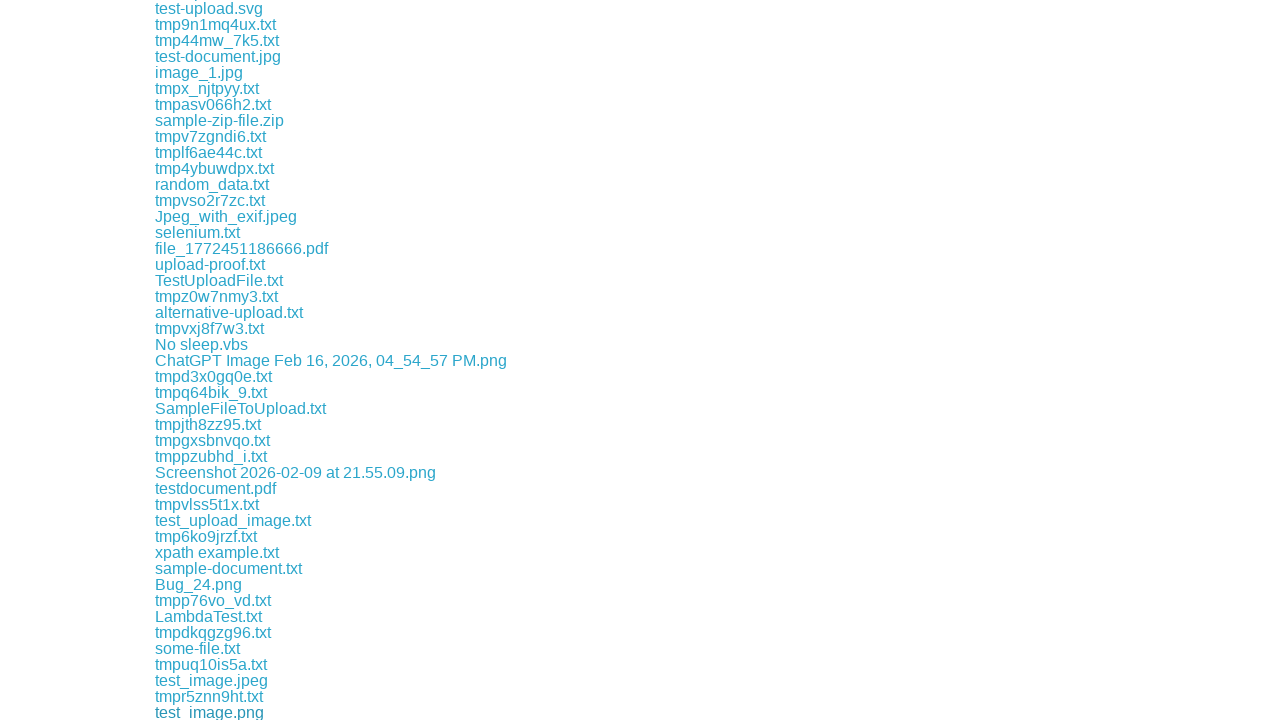

Waited 500ms before next download link click
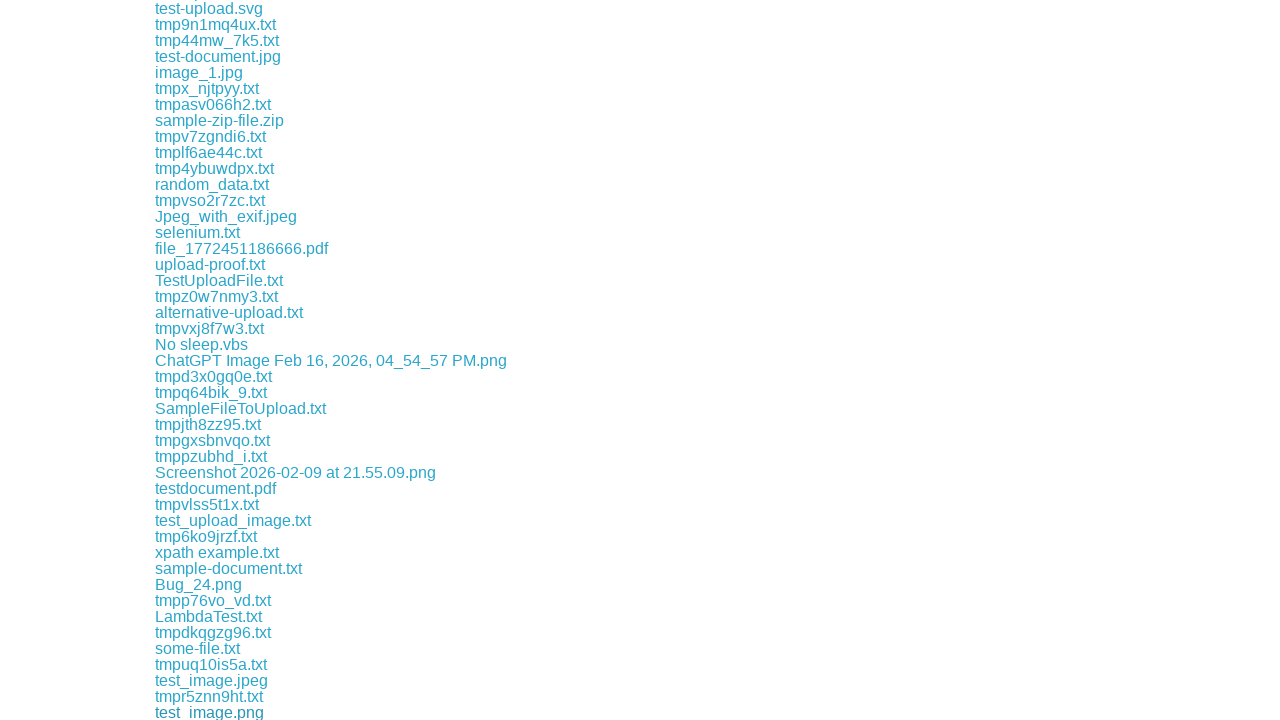

Clicked download link 107 of 170 at (394, 712) on xpath=//div//a[contains(@href, 'download')] >> nth=106
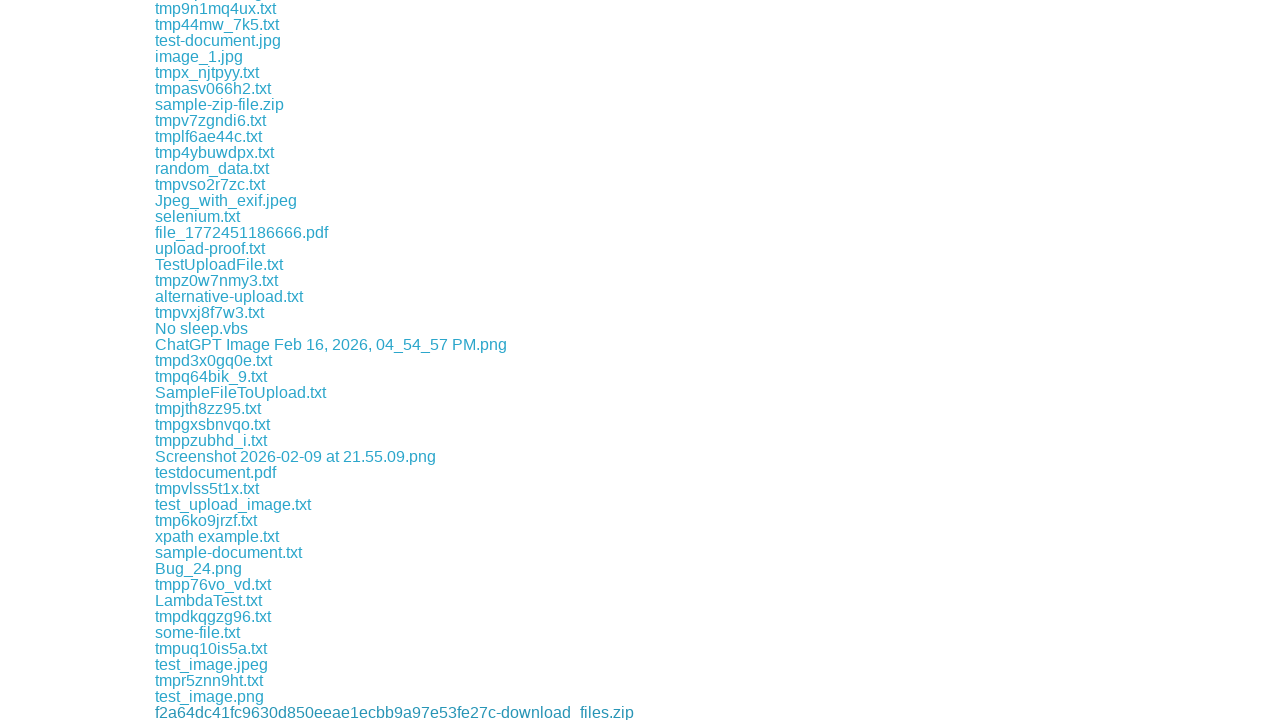

Waited 500ms before next download link click
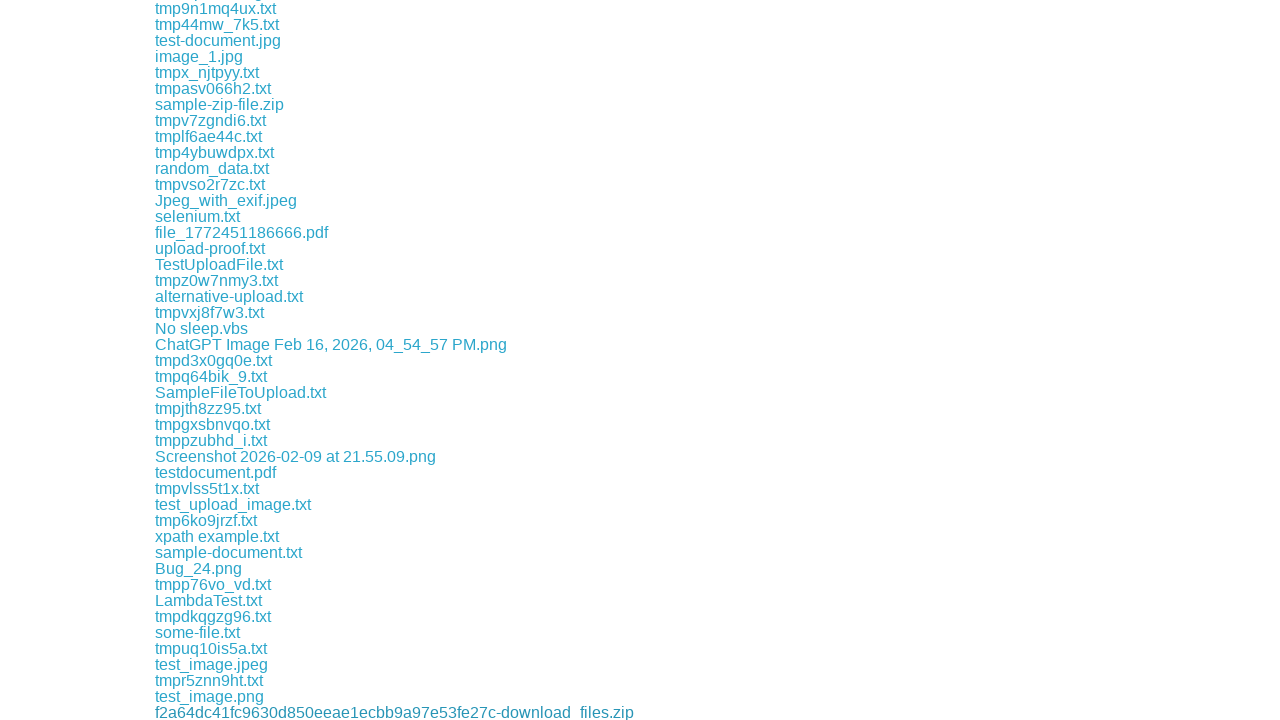

Clicked download link 108 of 170 at (208, 712) on xpath=//div//a[contains(@href, 'download')] >> nth=107
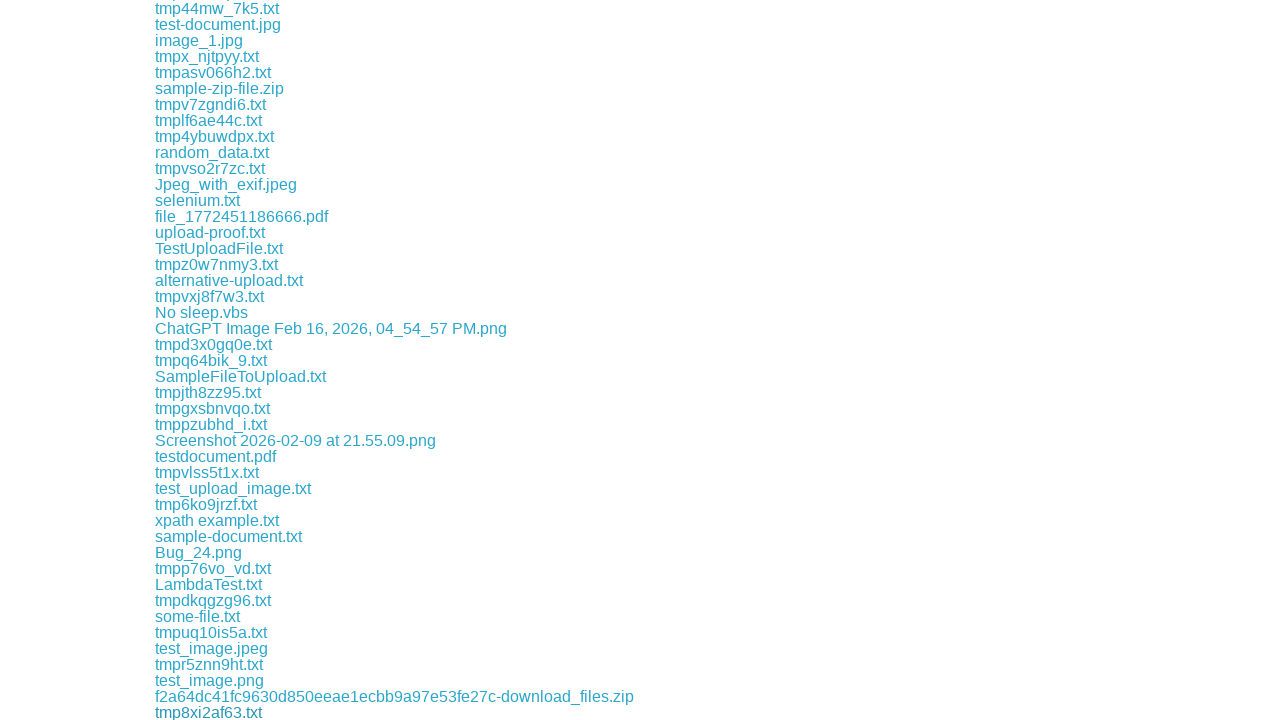

Waited 500ms before next download link click
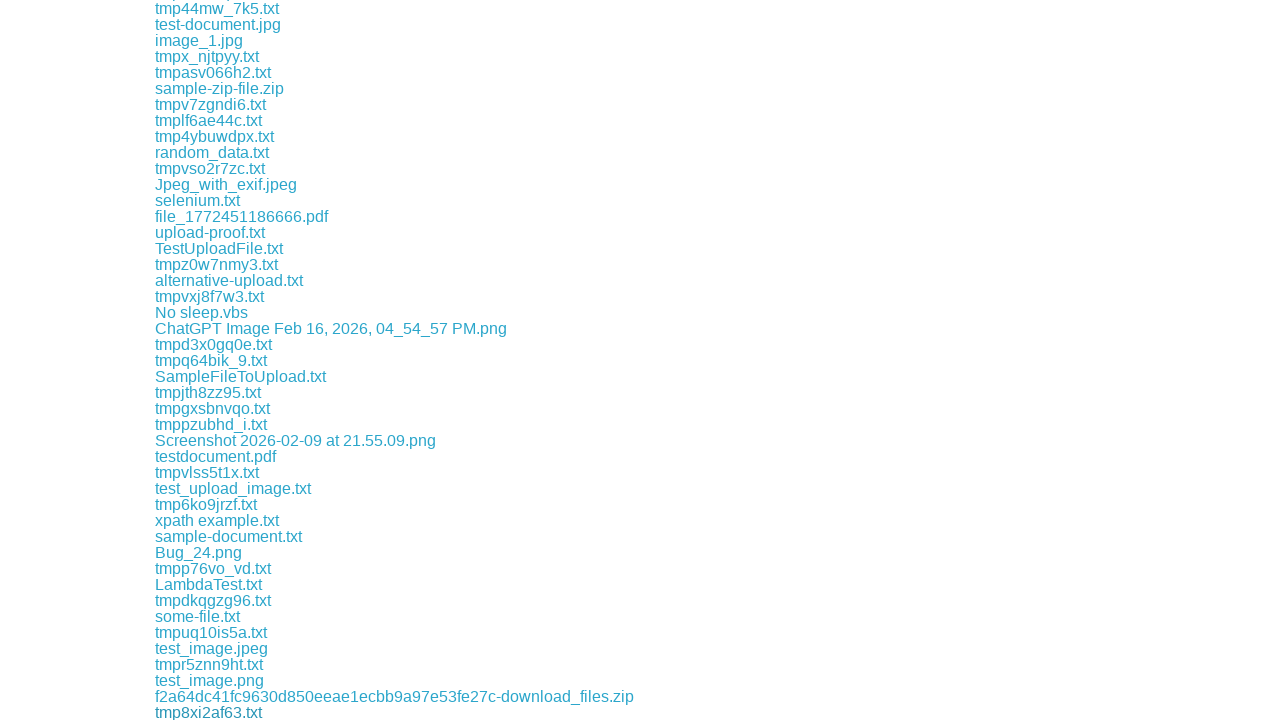

Clicked download link 109 of 170 at (184, 712) on xpath=//div//a[contains(@href, 'download')] >> nth=108
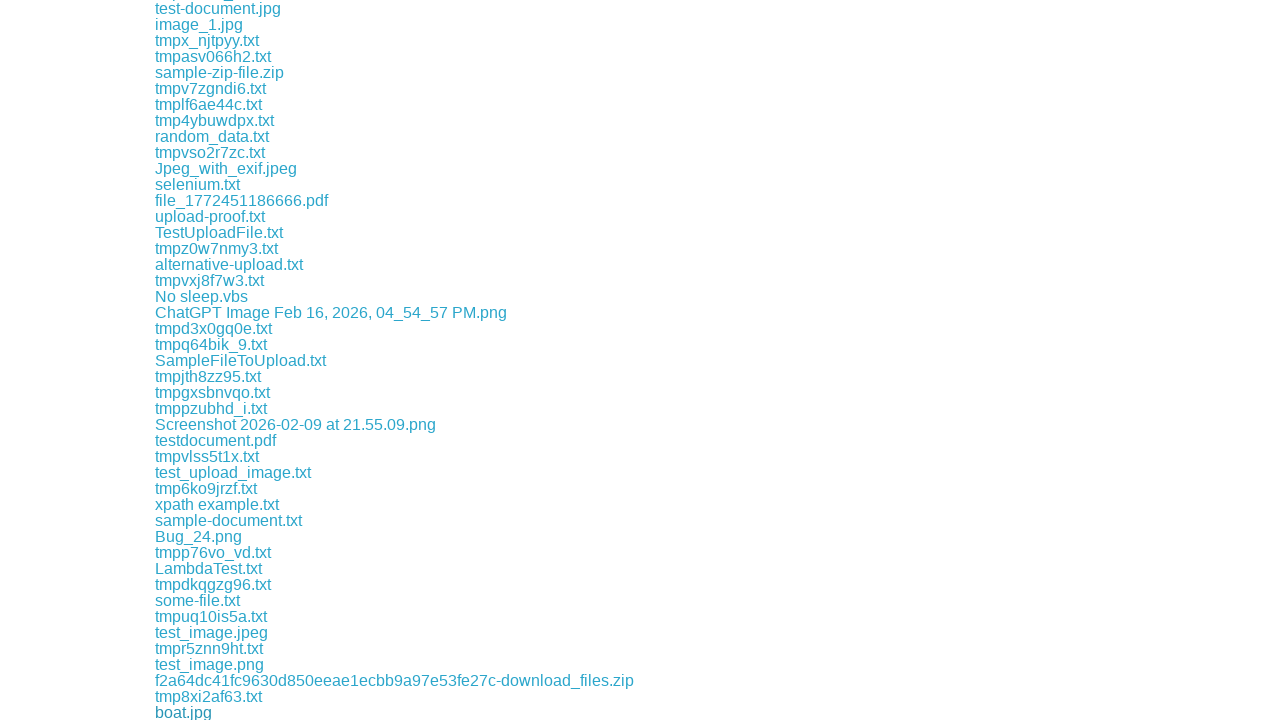

Waited 500ms before next download link click
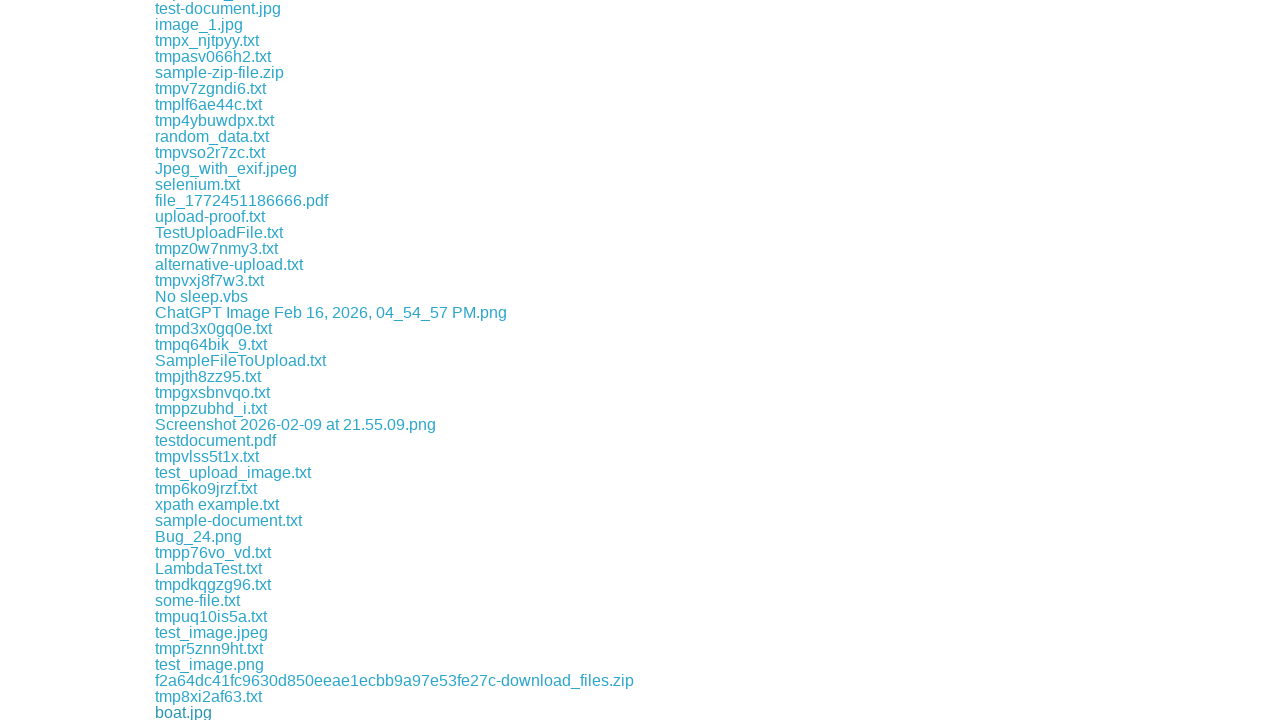

Clicked download link 110 of 170 at (188, 712) on xpath=//div//a[contains(@href, 'download')] >> nth=109
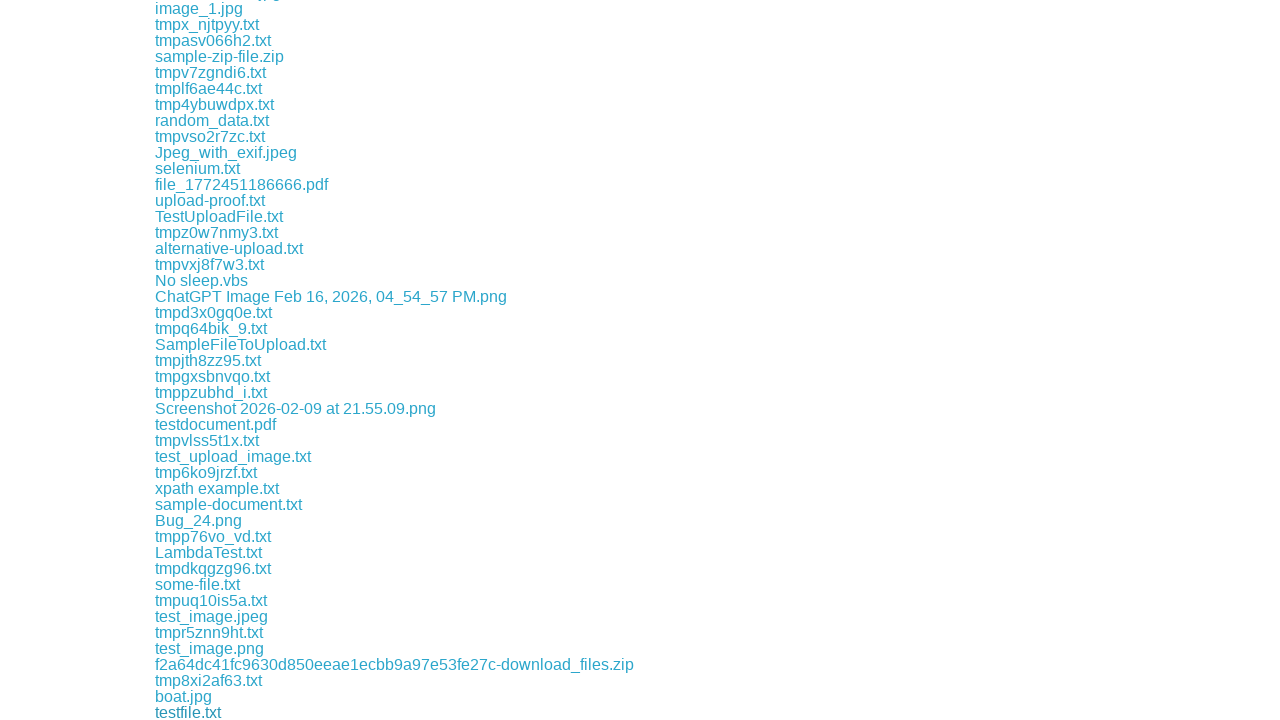

Waited 500ms before next download link click
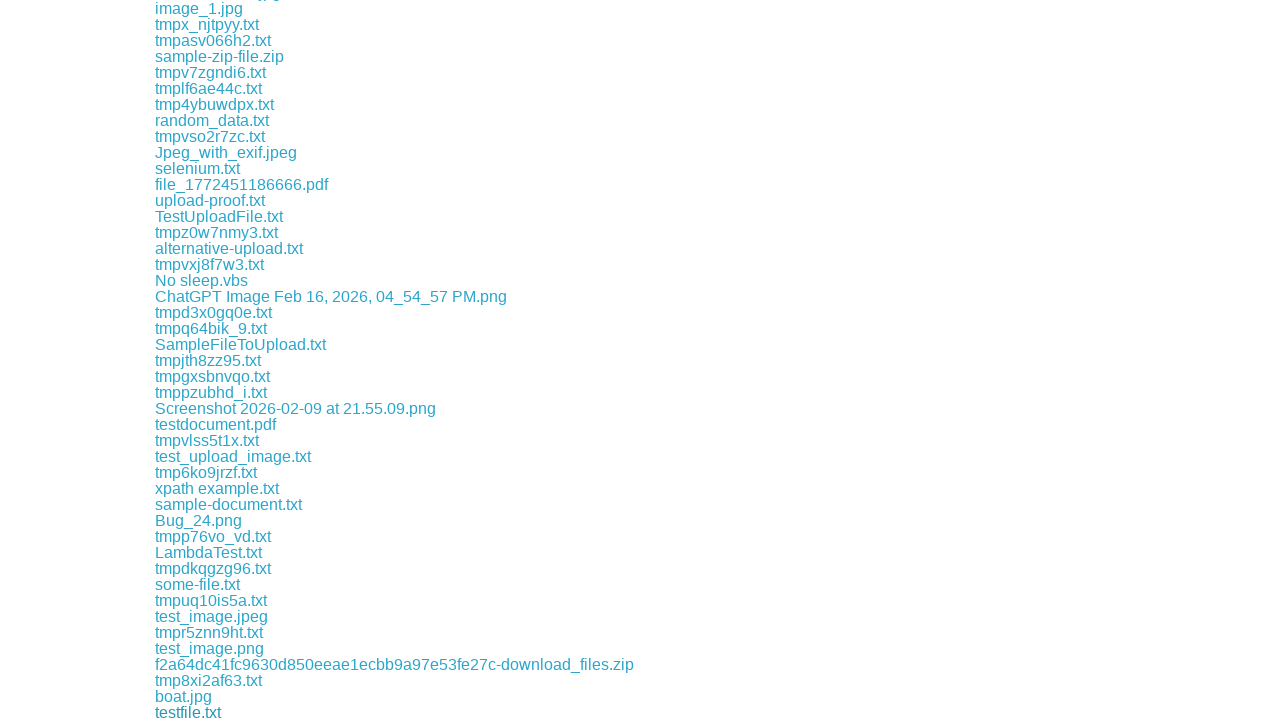

Clicked download link 111 of 170 at (182, 712) on xpath=//div//a[contains(@href, 'download')] >> nth=110
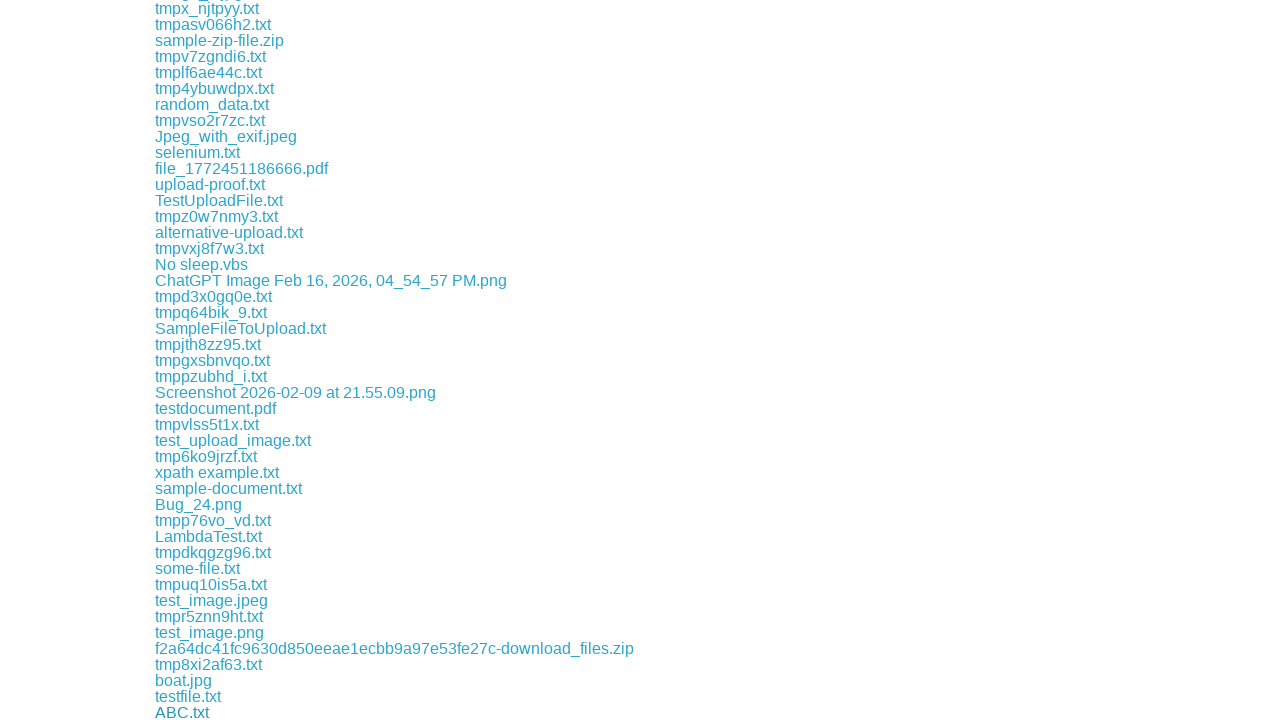

Waited 500ms before next download link click
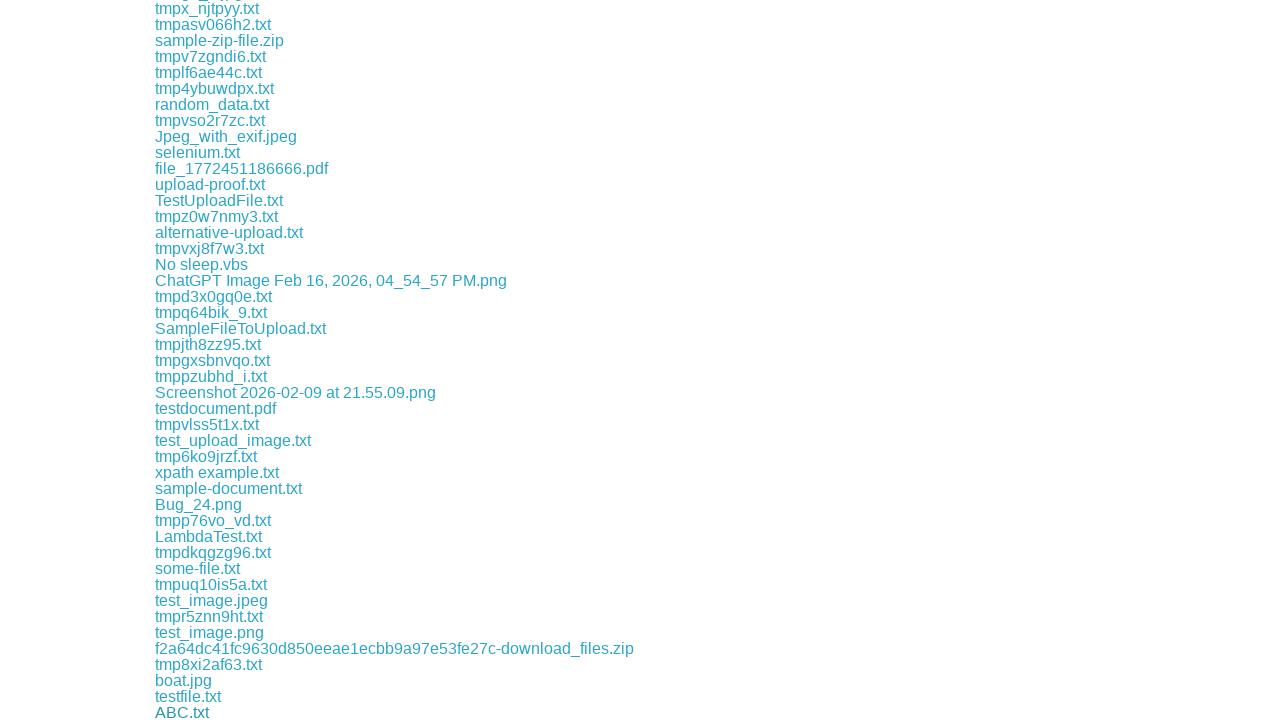

Clicked download link 112 of 170 at (216, 712) on xpath=//div//a[contains(@href, 'download')] >> nth=111
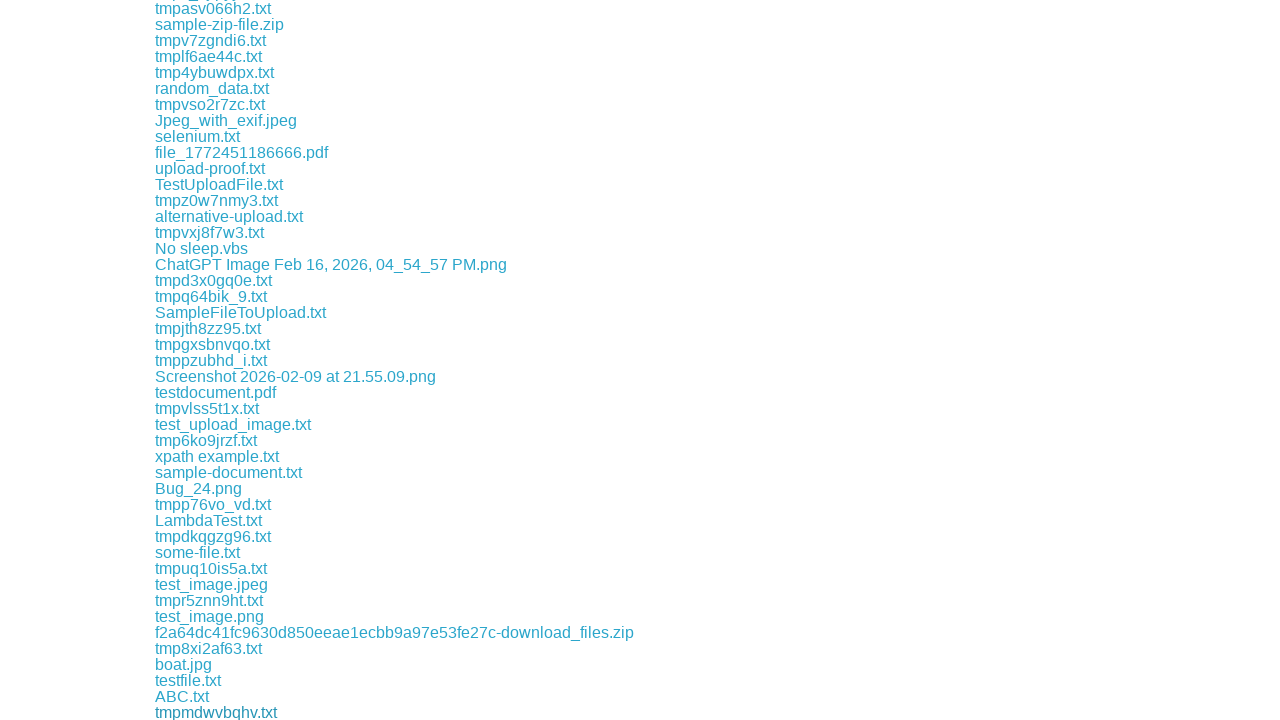

Waited 500ms before next download link click
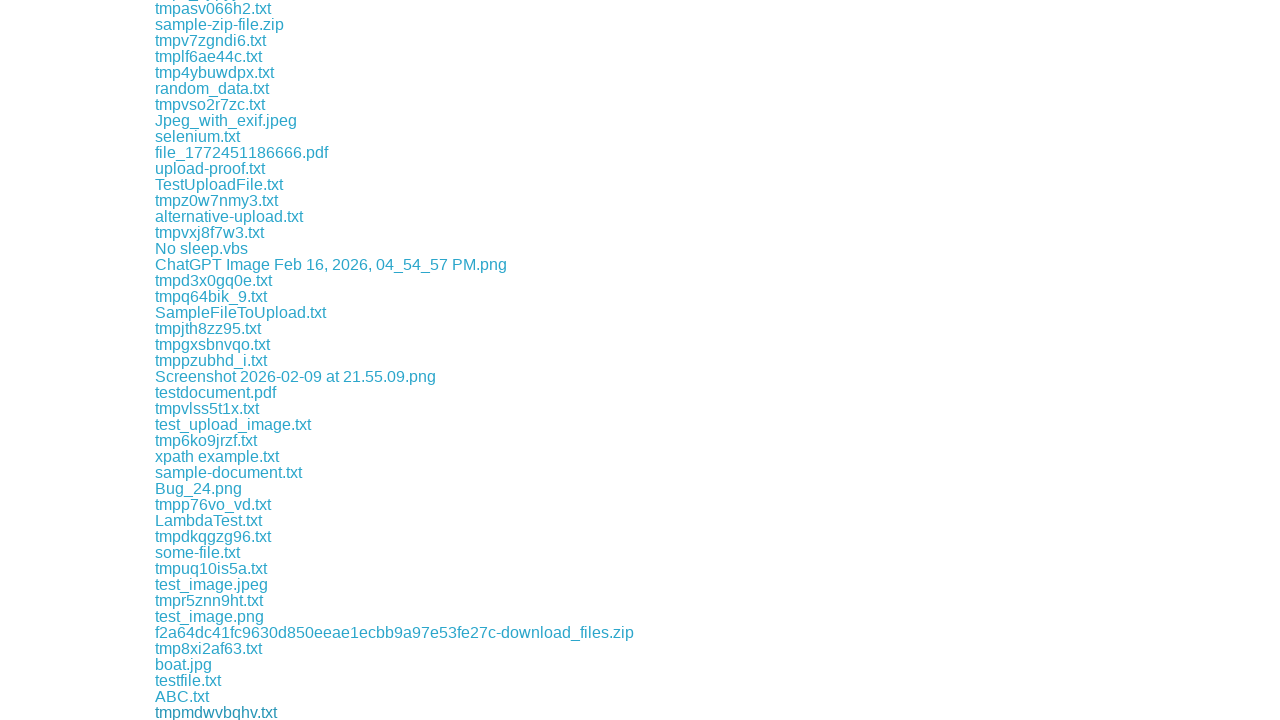

Clicked download link 113 of 170 at (210, 712) on xpath=//div//a[contains(@href, 'download')] >> nth=112
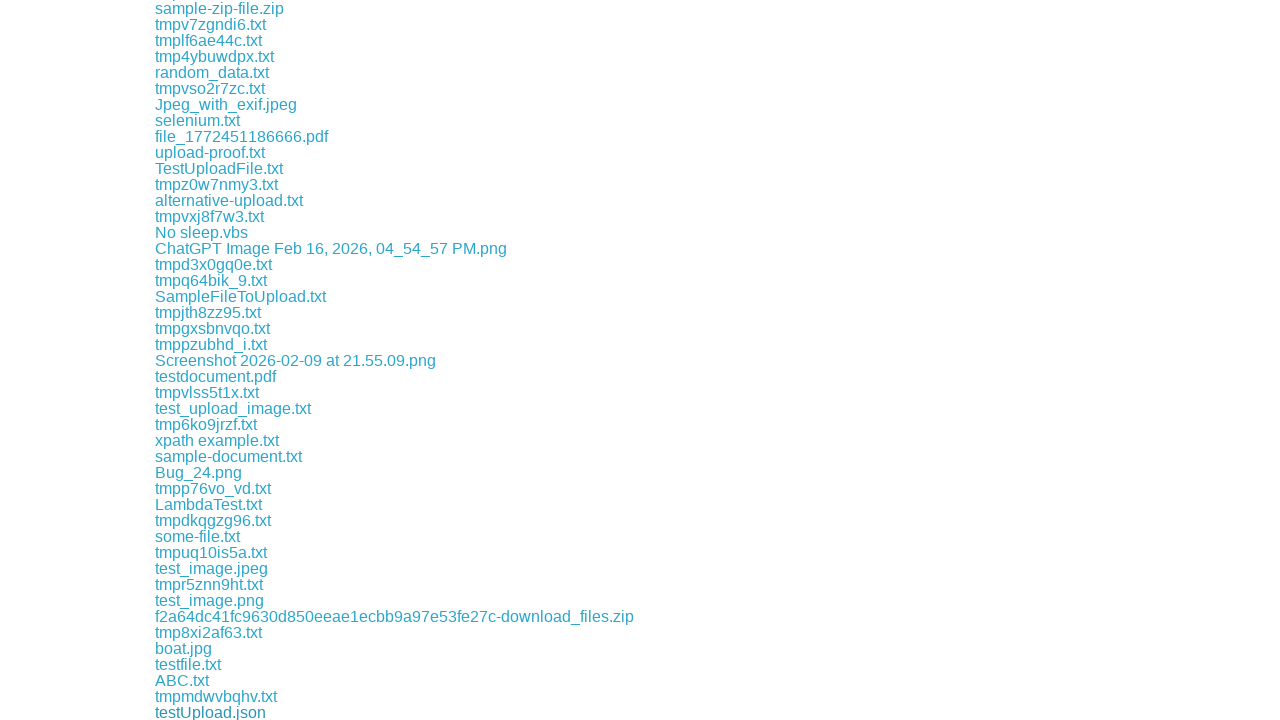

Waited 500ms before next download link click
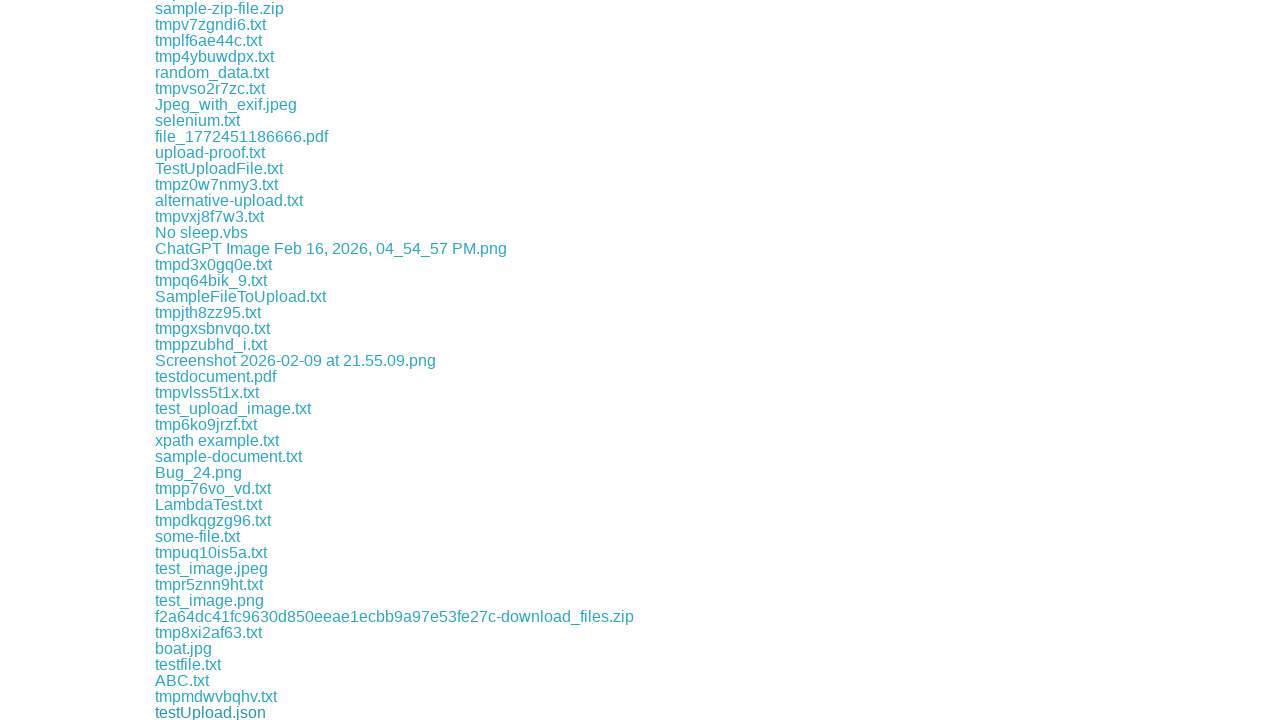

Clicked download link 114 of 170 at (212, 712) on xpath=//div//a[contains(@href, 'download')] >> nth=113
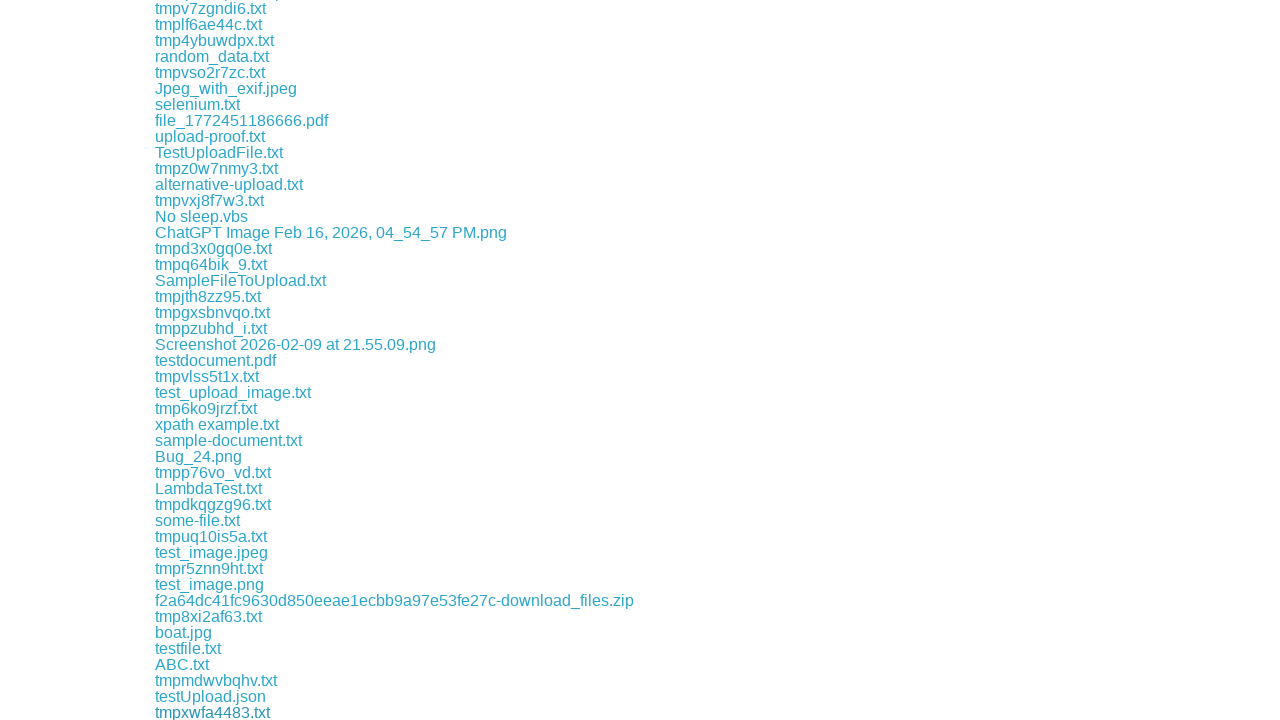

Waited 500ms before next download link click
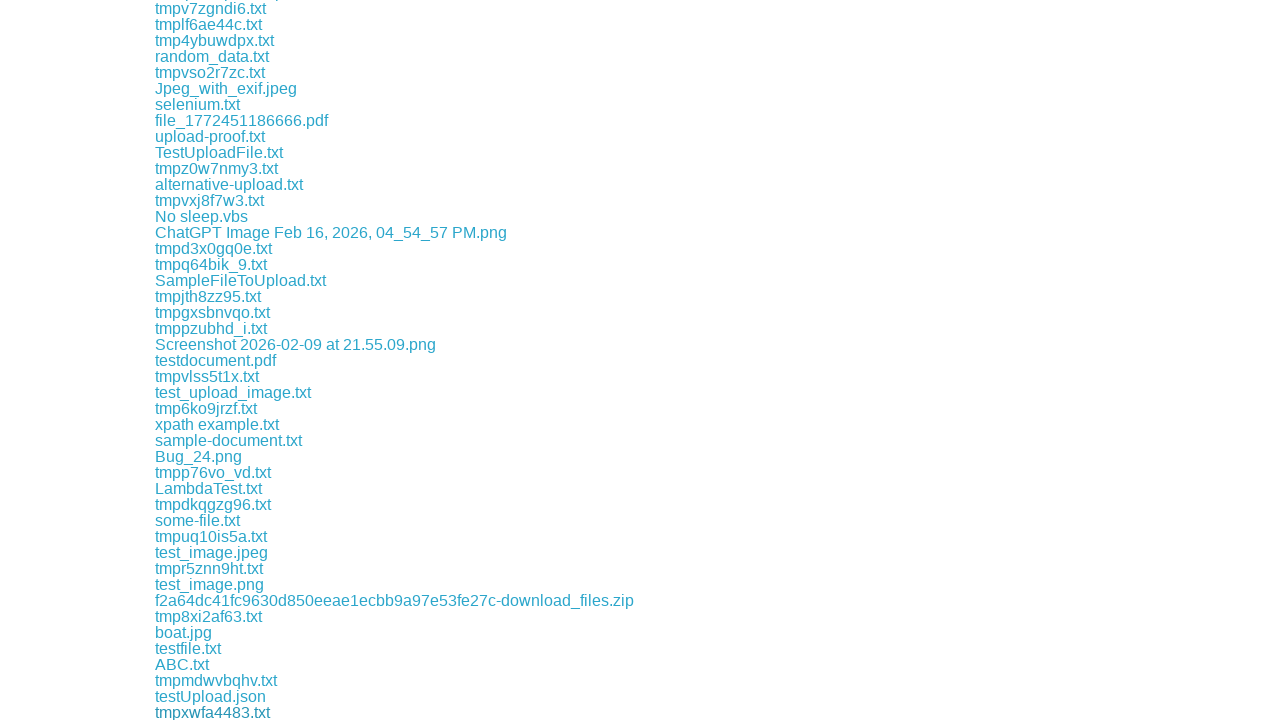

Clicked download link 115 of 170 at (212, 712) on xpath=//div//a[contains(@href, 'download')] >> nth=114
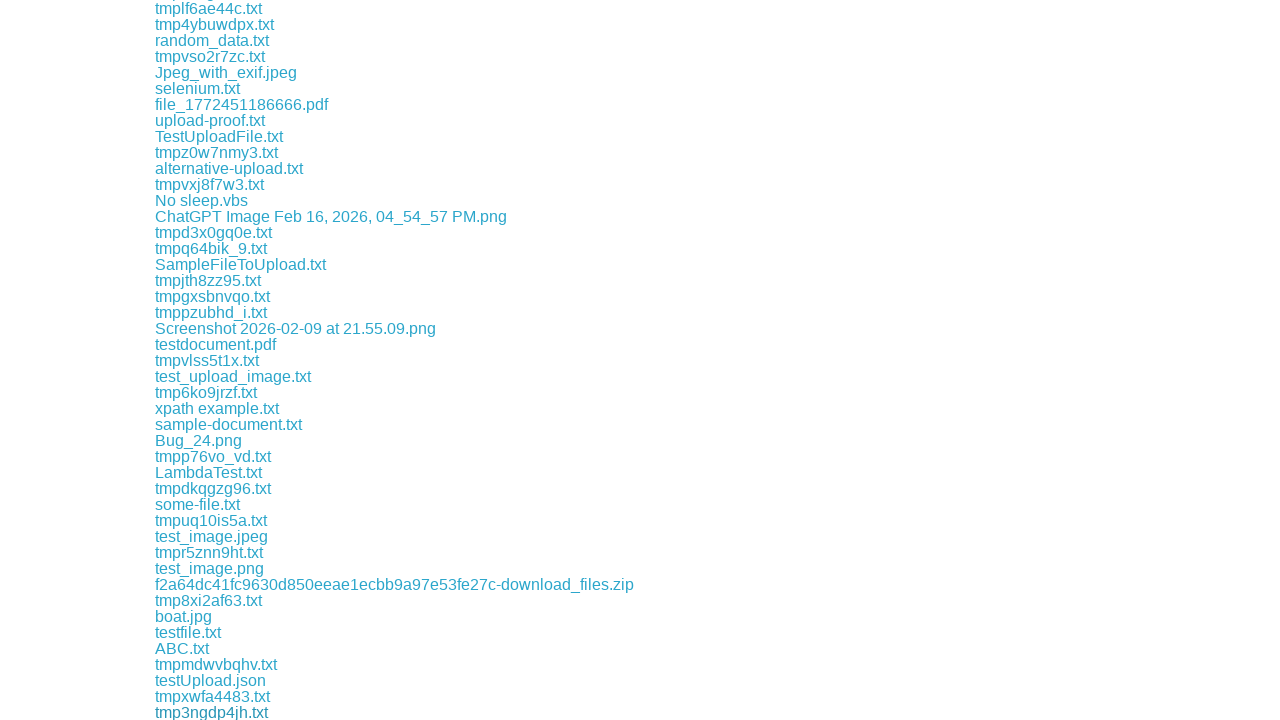

Waited 500ms before next download link click
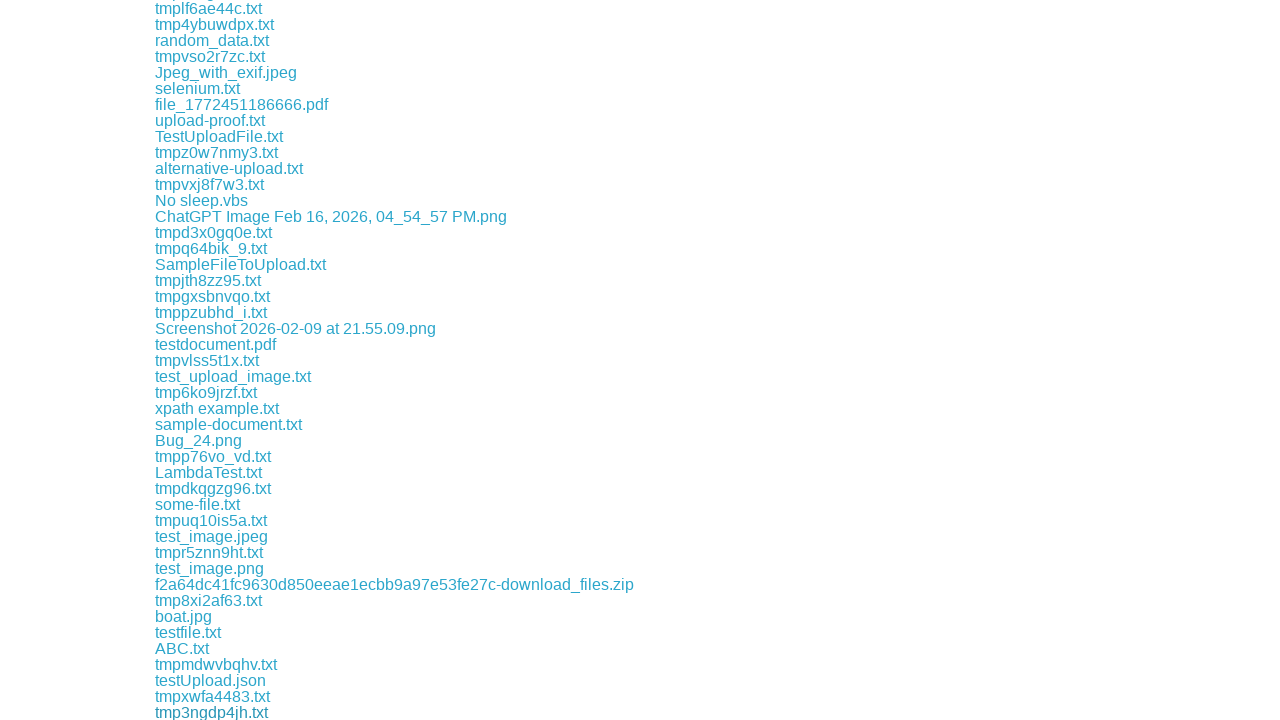

Clicked download link 116 of 170 at (206, 712) on xpath=//div//a[contains(@href, 'download')] >> nth=115
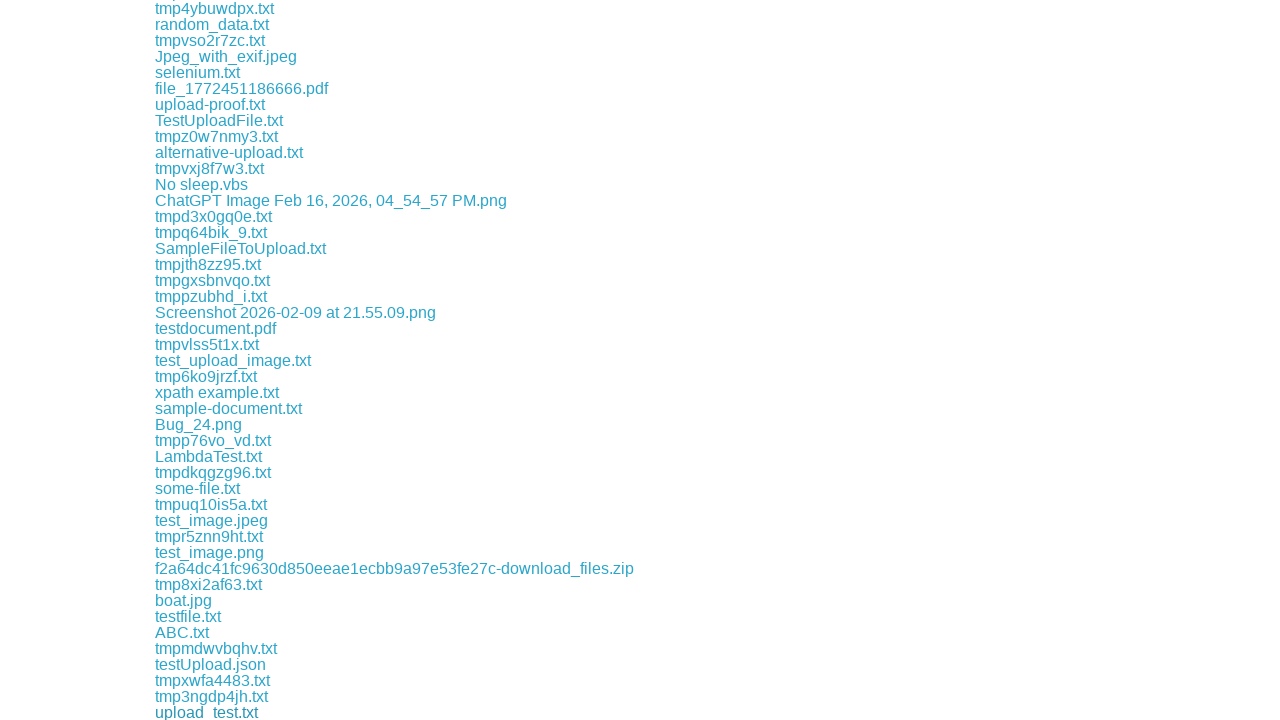

Waited 500ms before next download link click
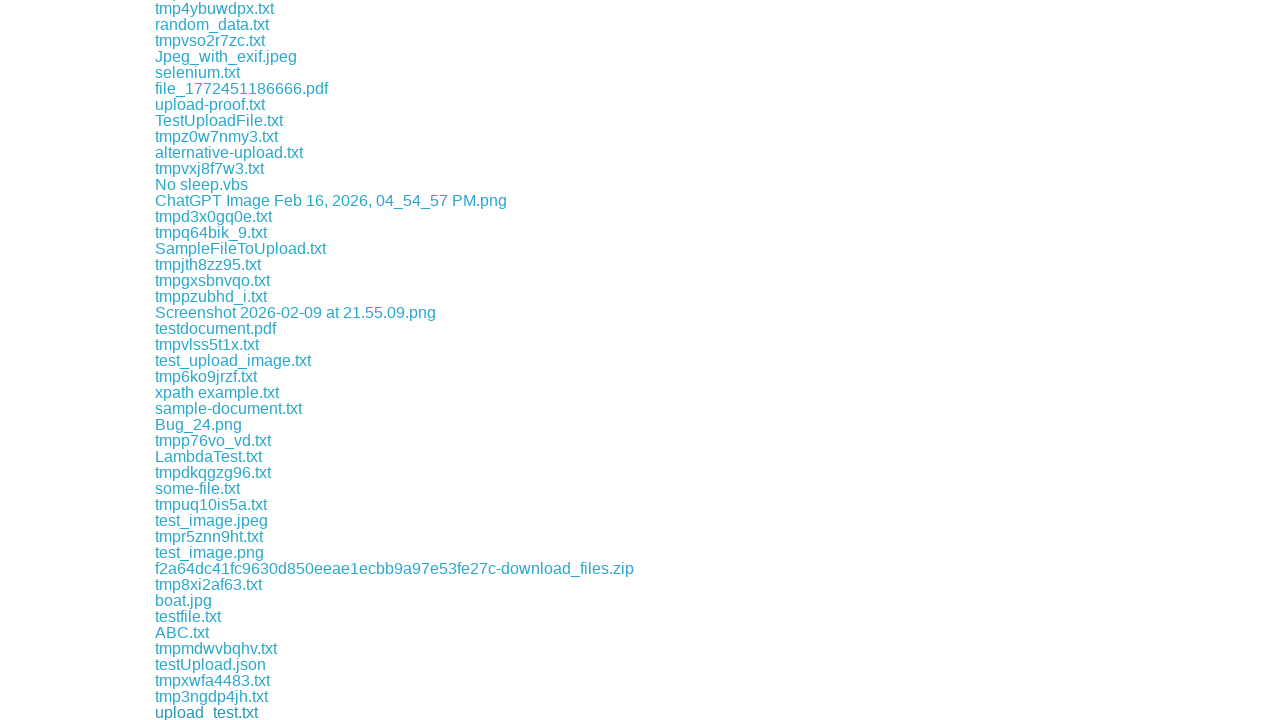

Clicked download link 117 of 170 at (182, 712) on xpath=//div//a[contains(@href, 'download')] >> nth=116
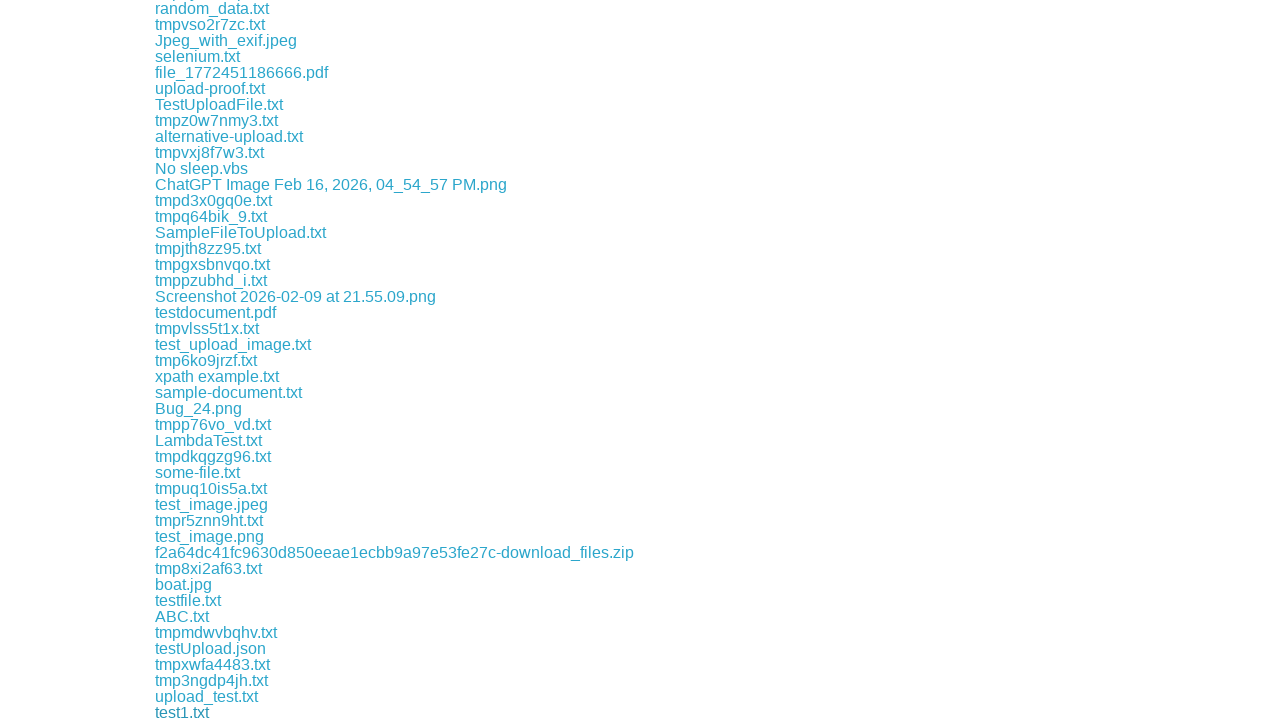

Waited 500ms before next download link click
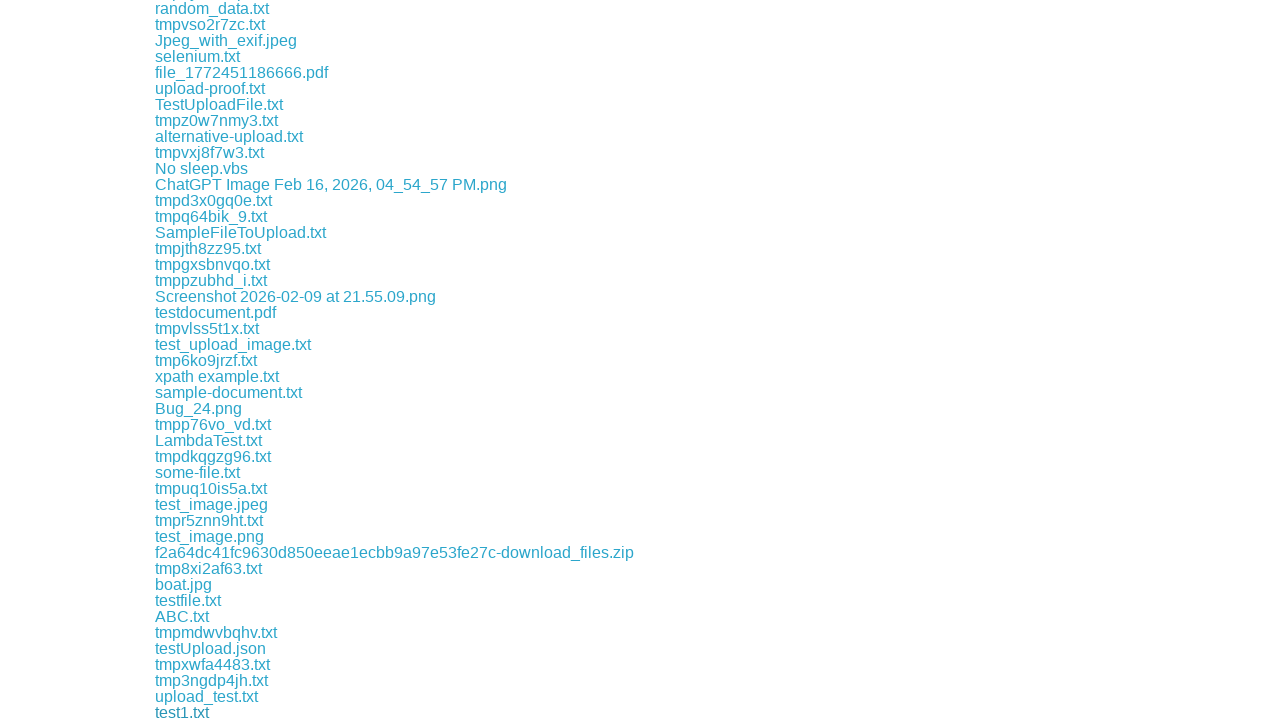

Clicked download link 118 of 170 at (238, 712) on xpath=//div//a[contains(@href, 'download')] >> nth=117
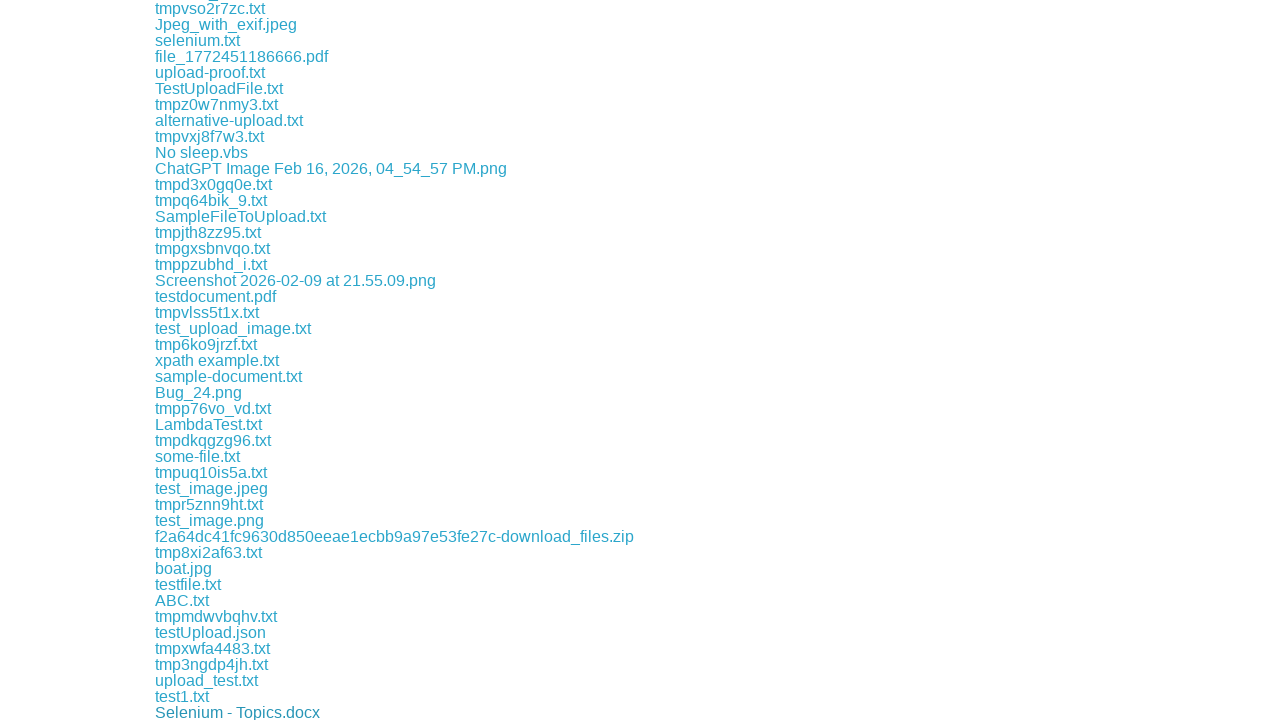

Waited 500ms before next download link click
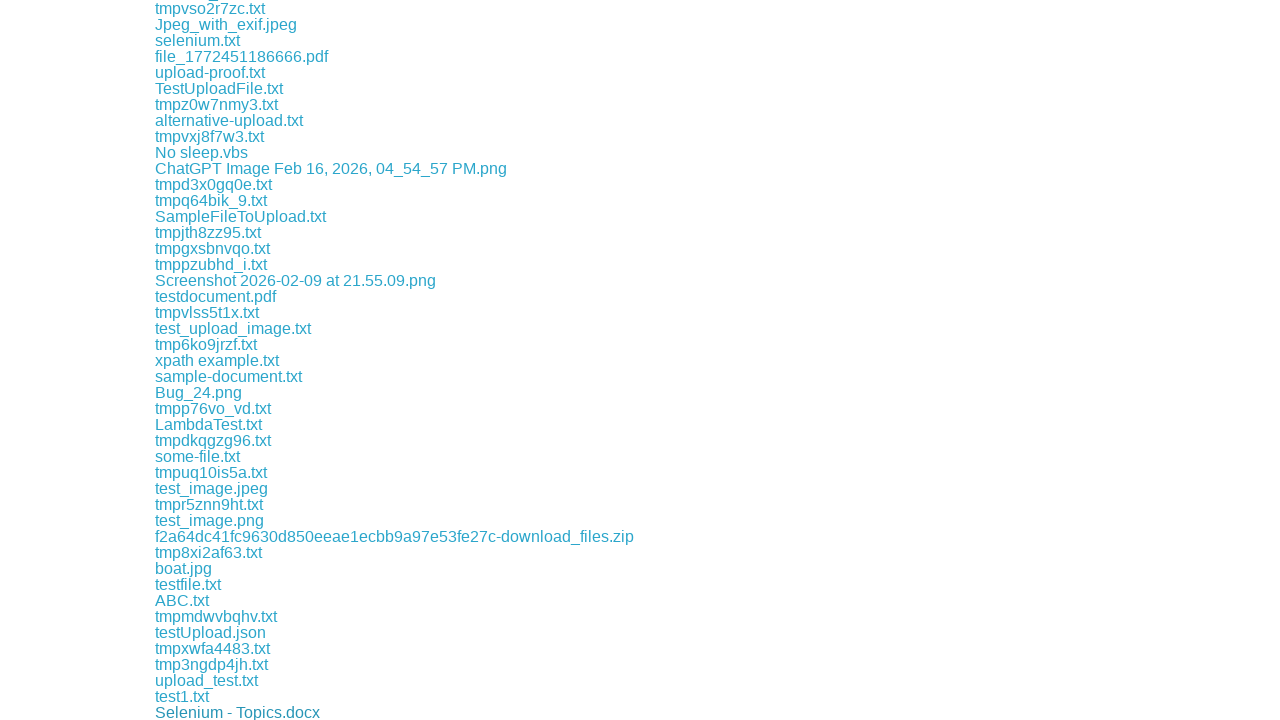

Clicked download link 119 of 170 at (210, 712) on xpath=//div//a[contains(@href, 'download')] >> nth=118
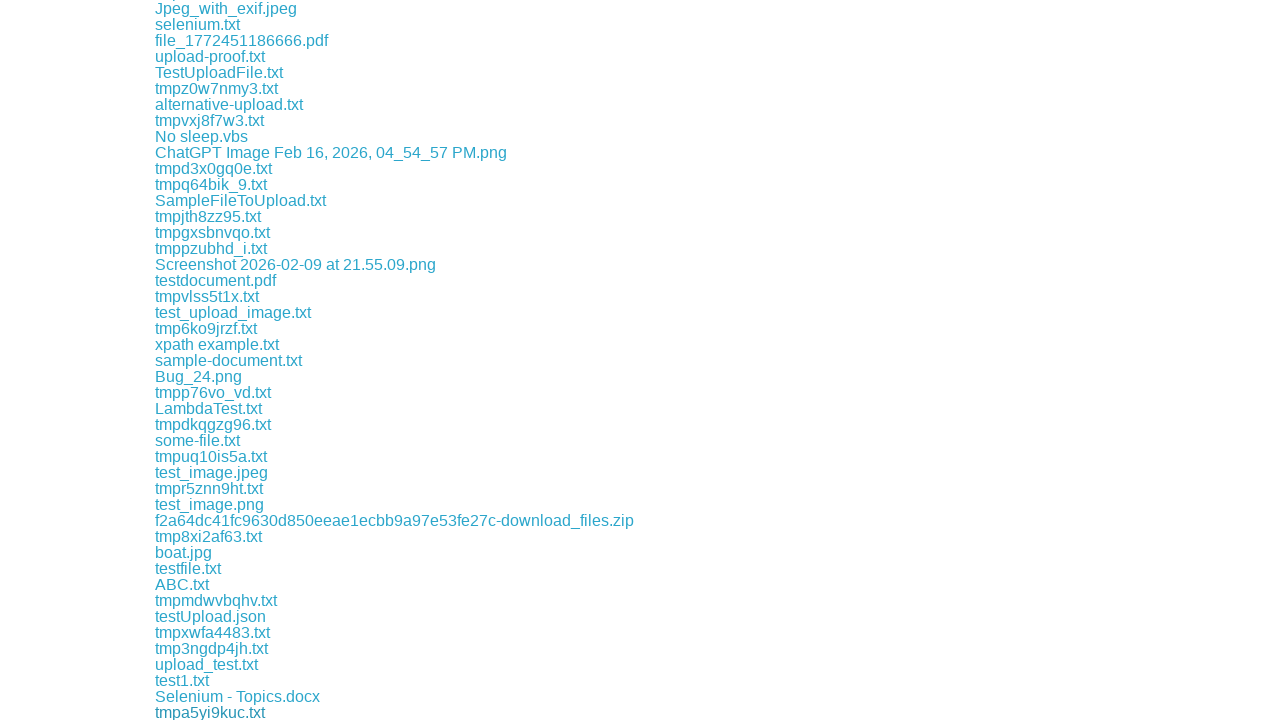

Waited 500ms before next download link click
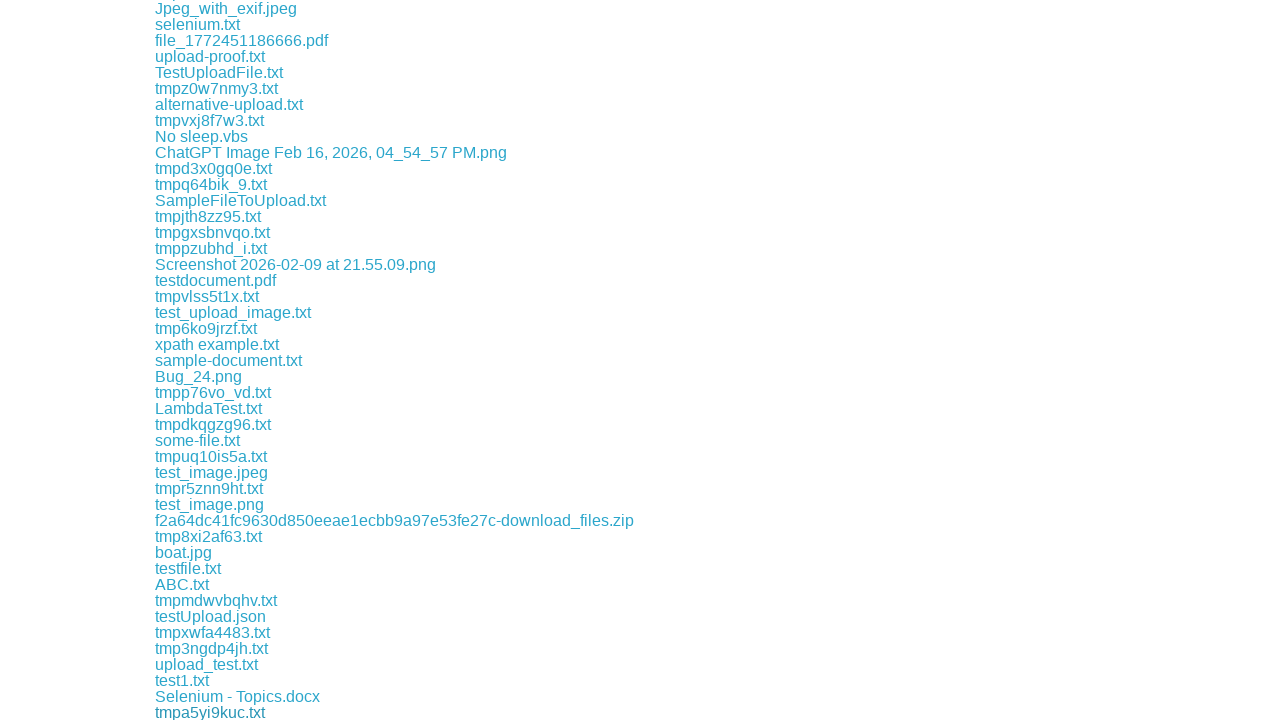

Clicked download link 120 of 170 at (212, 712) on xpath=//div//a[contains(@href, 'download')] >> nth=119
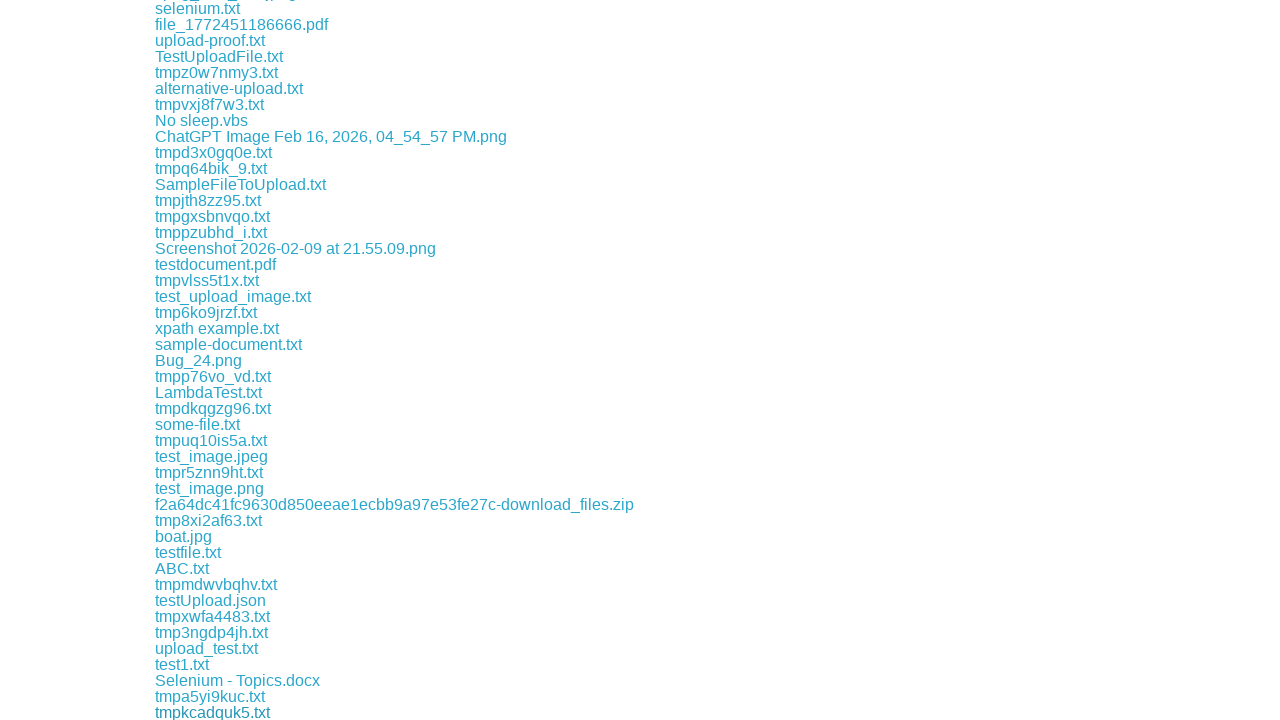

Waited 500ms before next download link click
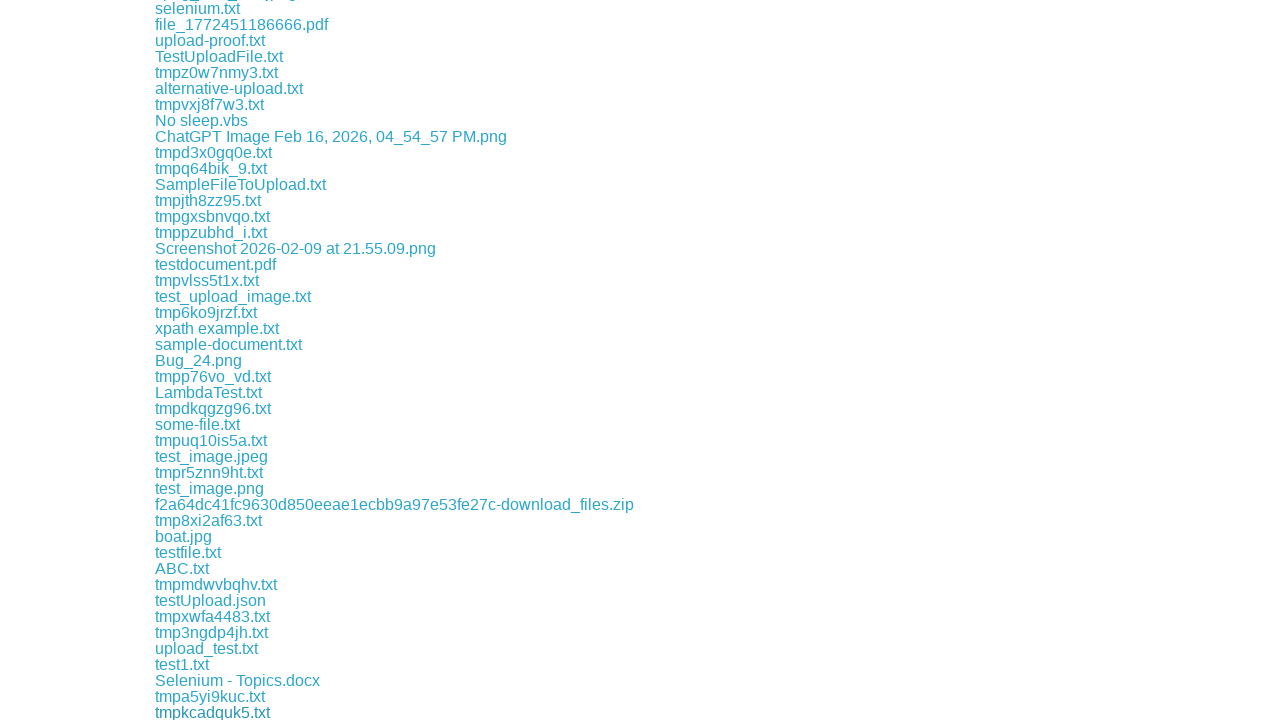

Clicked download link 121 of 170 at (196, 712) on xpath=//div//a[contains(@href, 'download')] >> nth=120
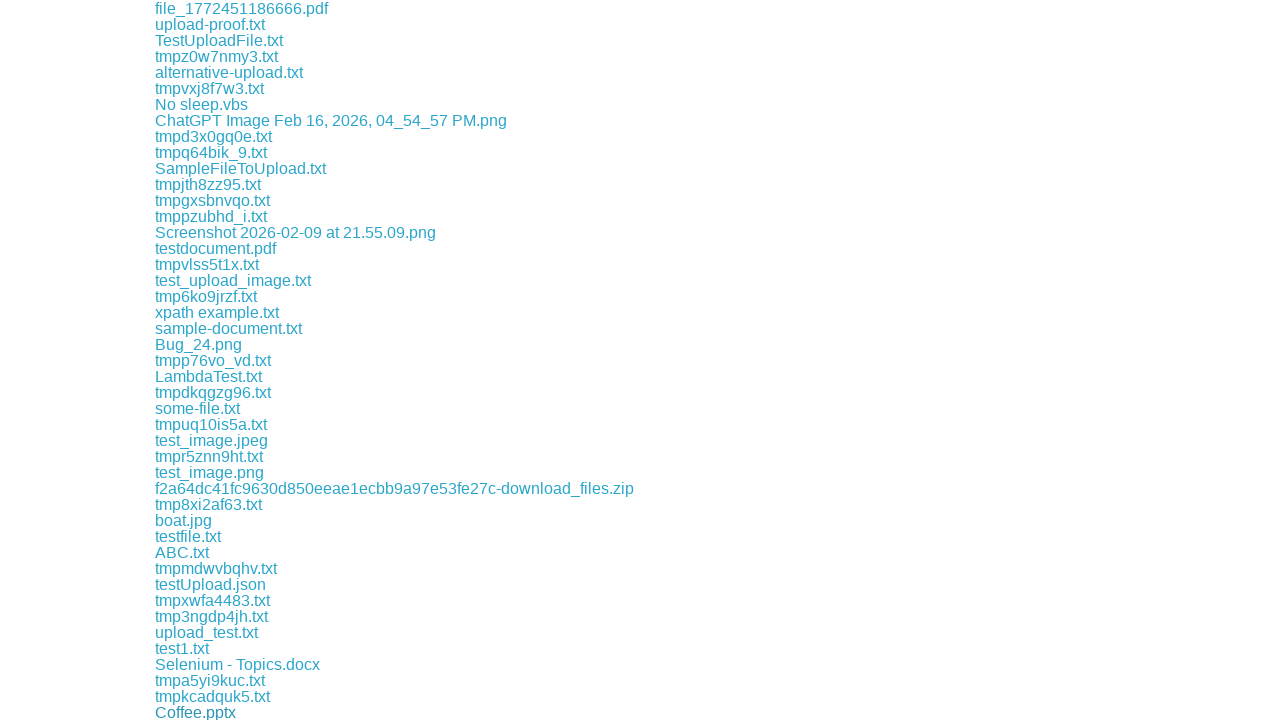

Waited 500ms before next download link click
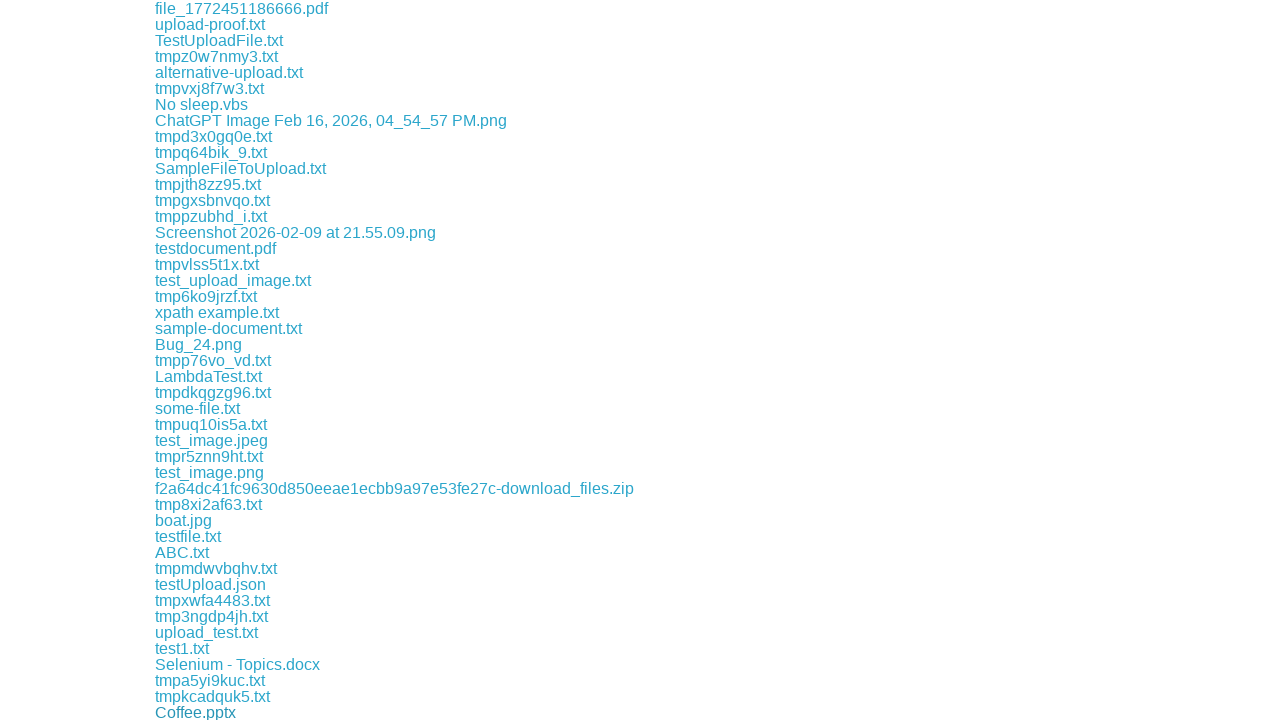

Clicked download link 122 of 170 at (201, 712) on xpath=//div//a[contains(@href, 'download')] >> nth=121
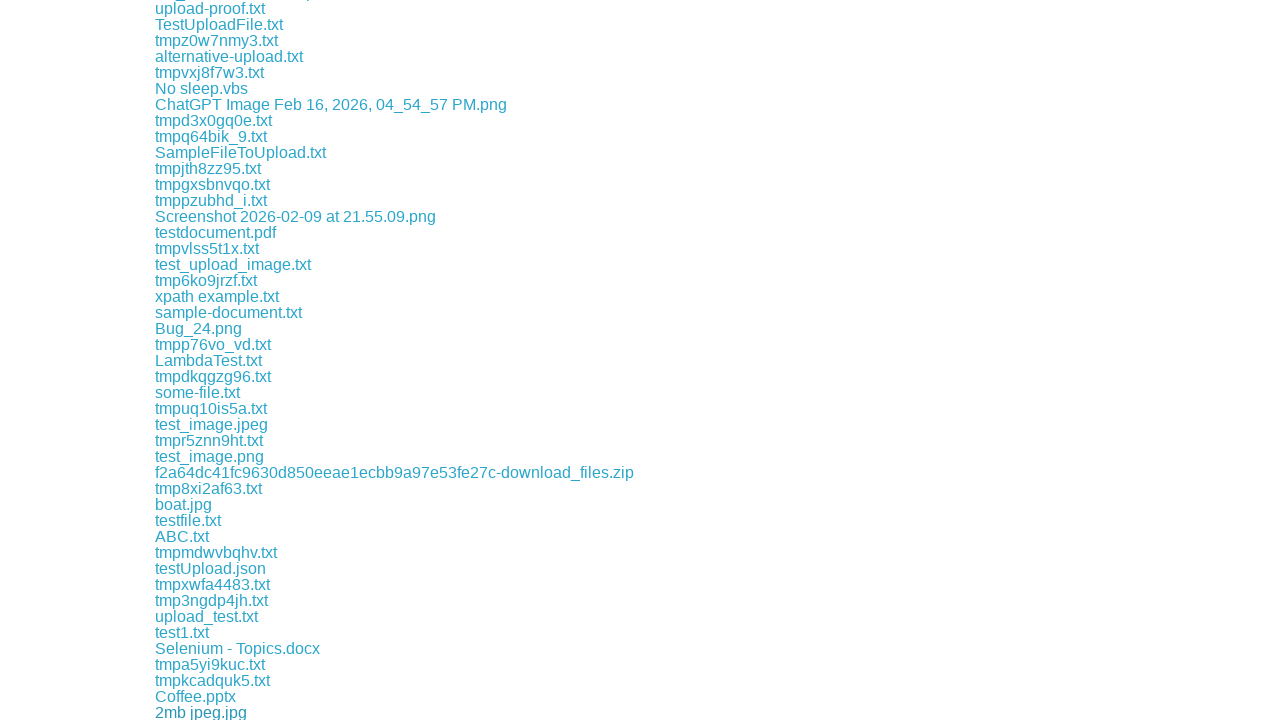

Waited 500ms before next download link click
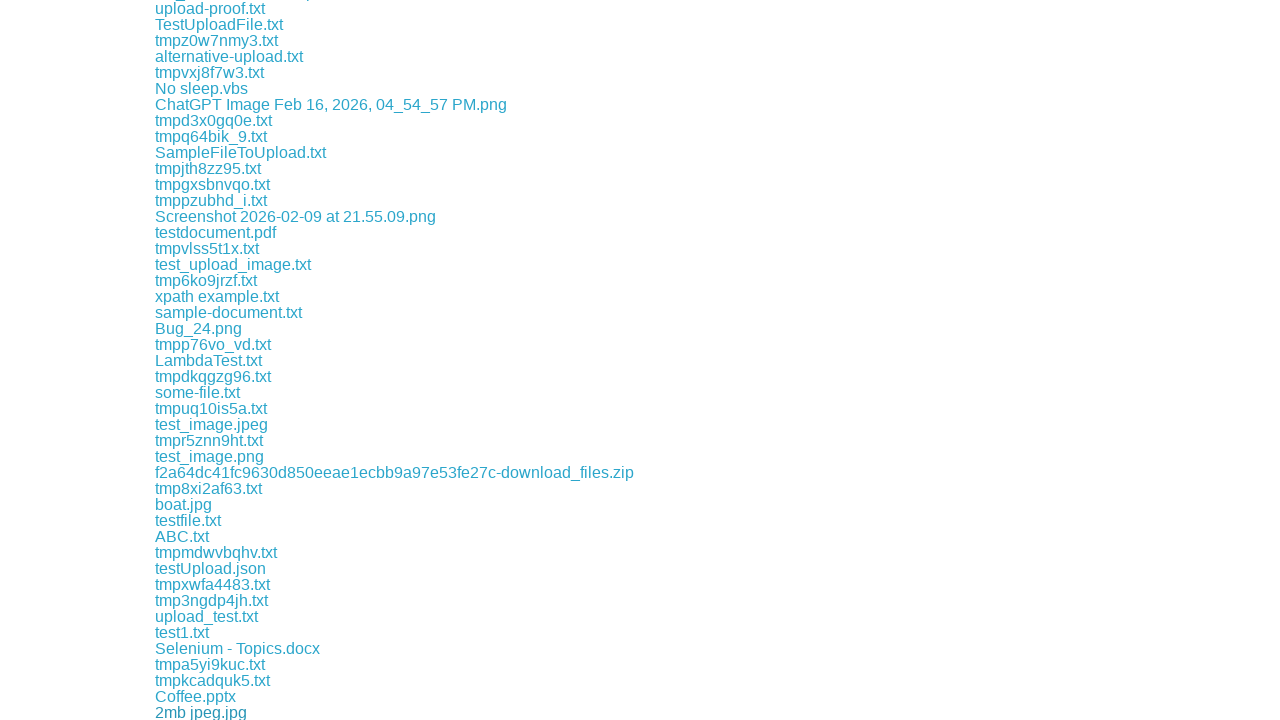

Clicked download link 123 of 170 at (321, 712) on xpath=//div//a[contains(@href, 'download')] >> nth=122
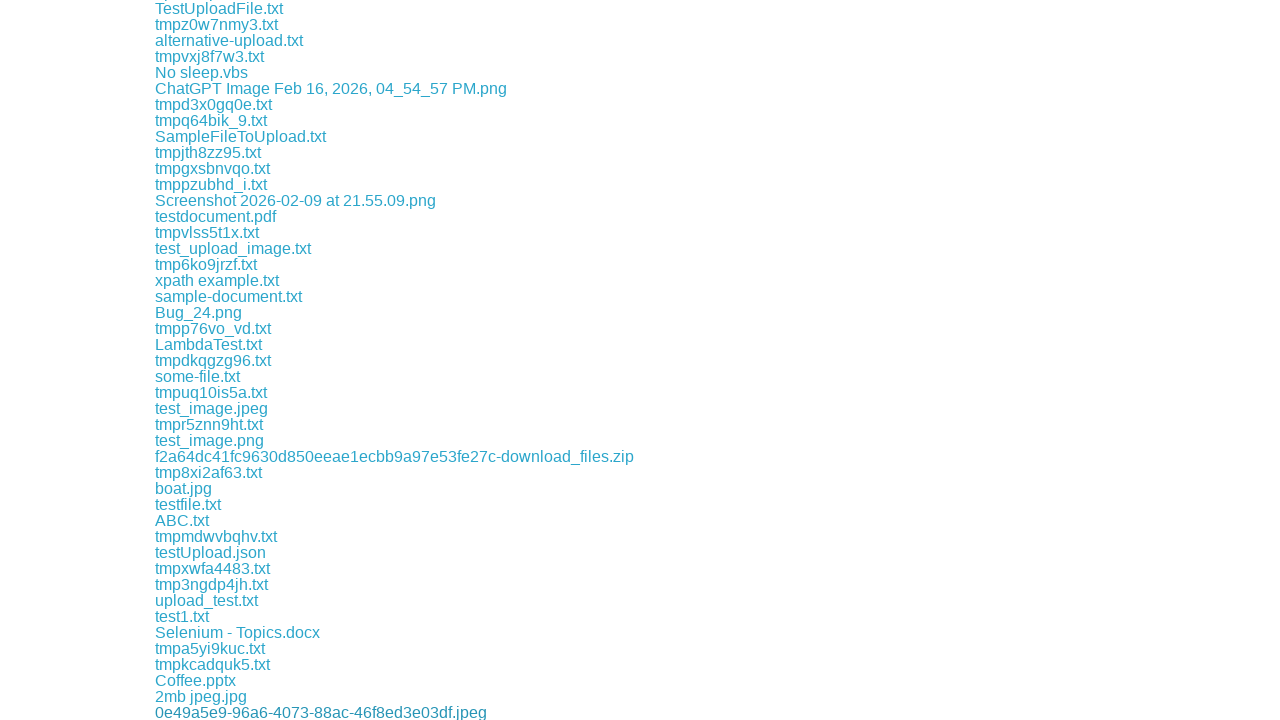

Waited 500ms before next download link click
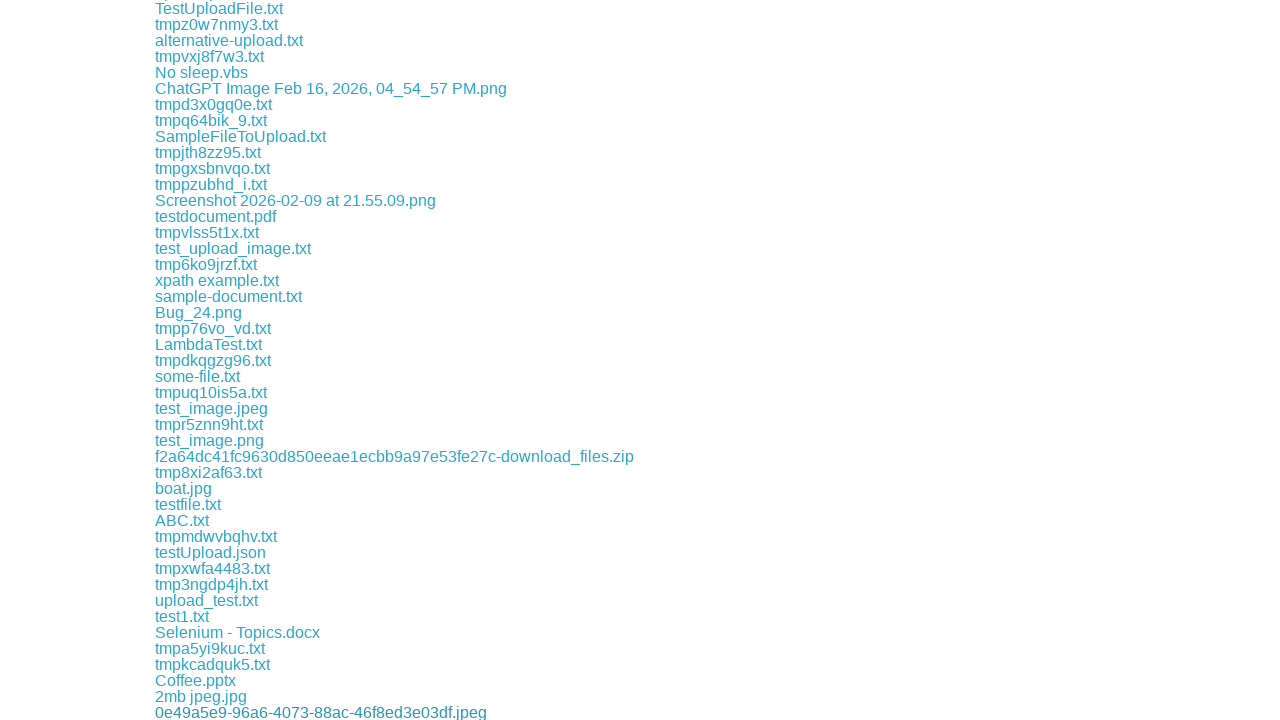

Clicked download link 124 of 170 at (196, 712) on xpath=//div//a[contains(@href, 'download')] >> nth=123
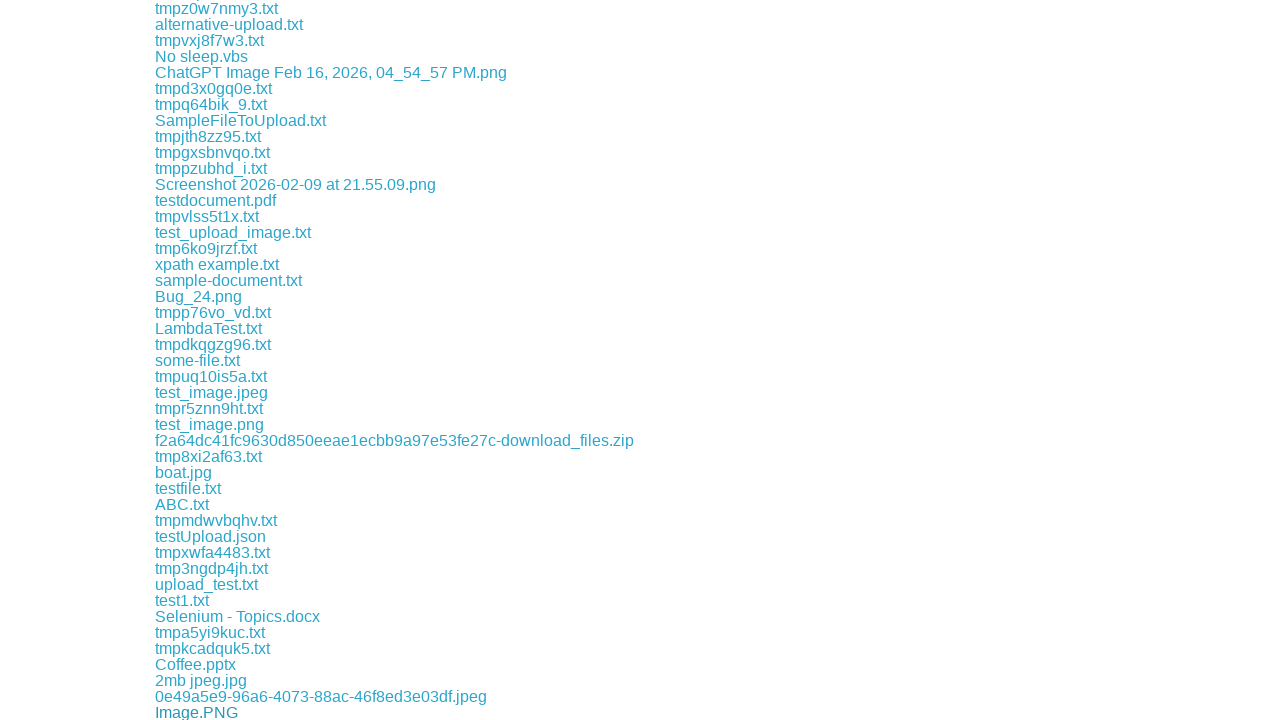

Waited 500ms before next download link click
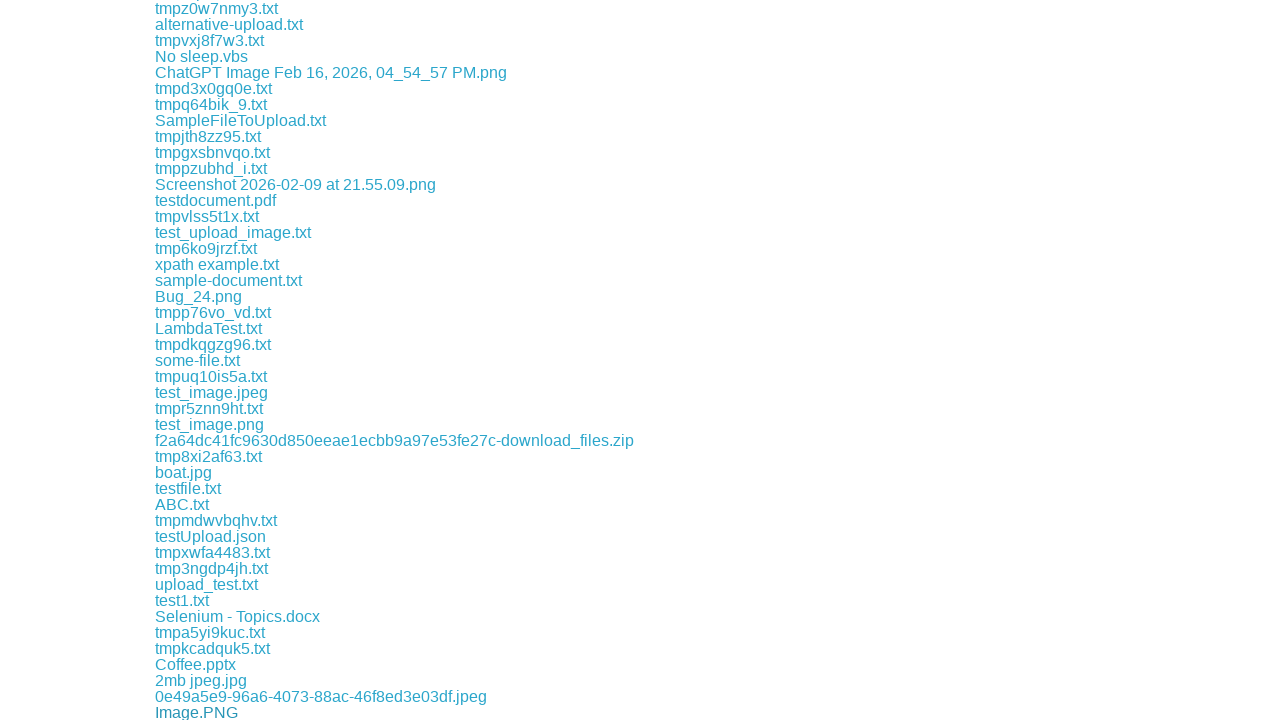

Clicked download link 125 of 170 at (182, 712) on xpath=//div//a[contains(@href, 'download')] >> nth=124
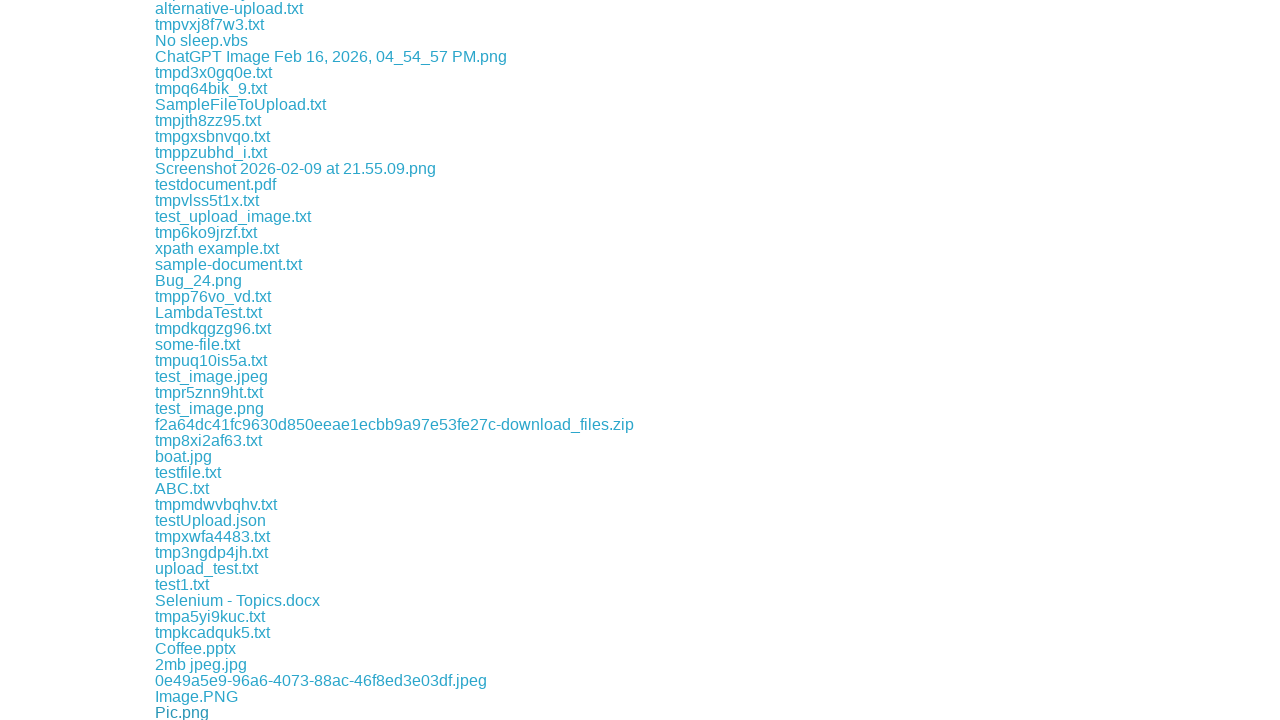

Waited 500ms before next download link click
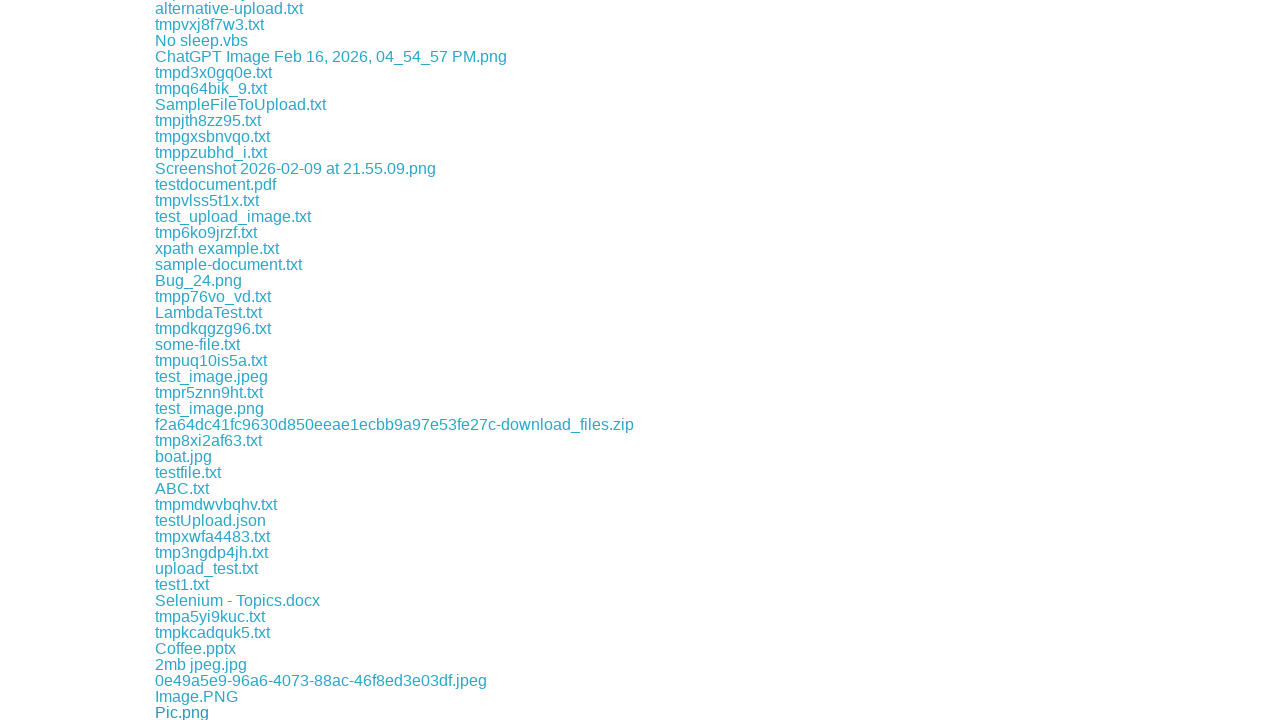

Clicked download link 126 of 170 at (212, 712) on xpath=//div//a[contains(@href, 'download')] >> nth=125
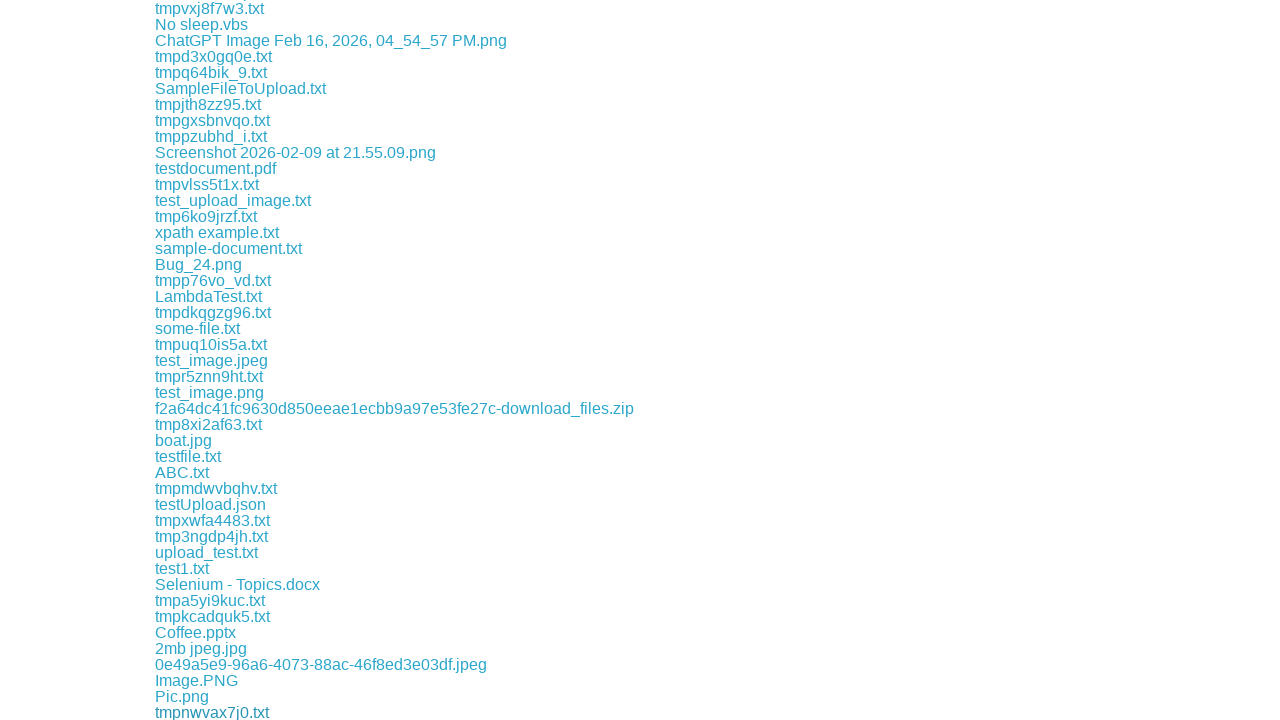

Waited 500ms before next download link click
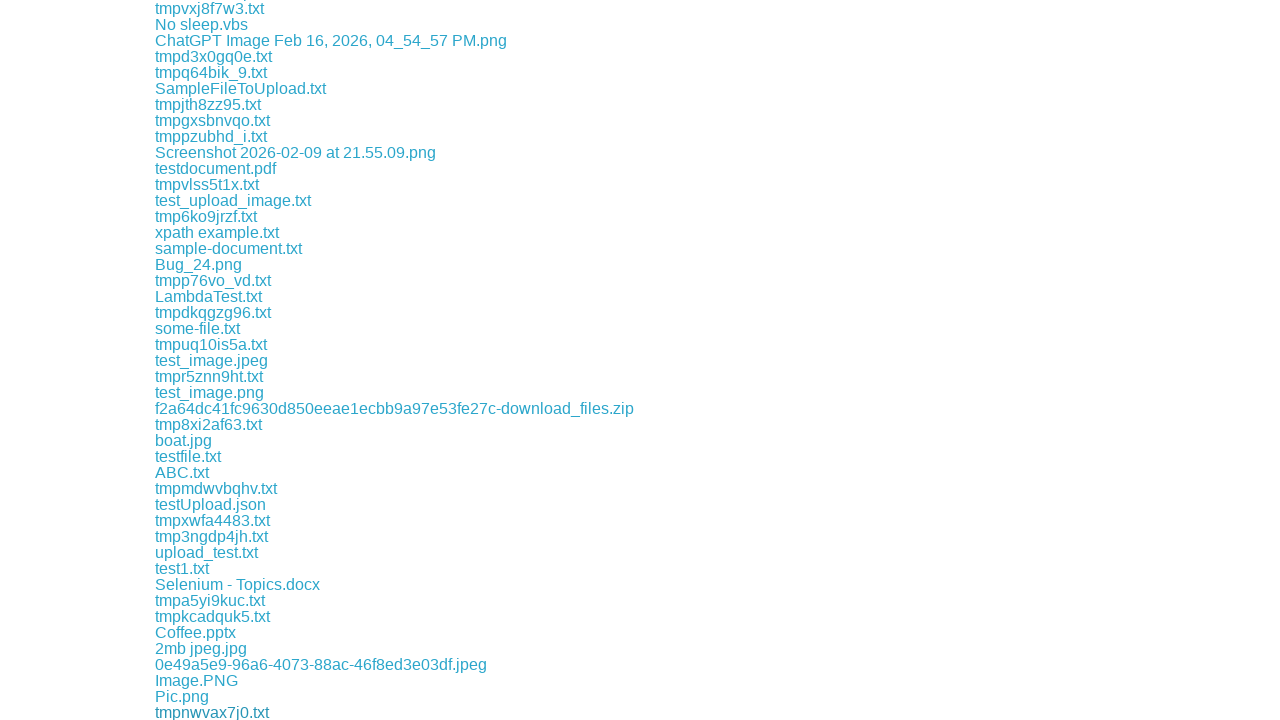

Clicked download link 127 of 170 at (211, 712) on xpath=//div//a[contains(@href, 'download')] >> nth=126
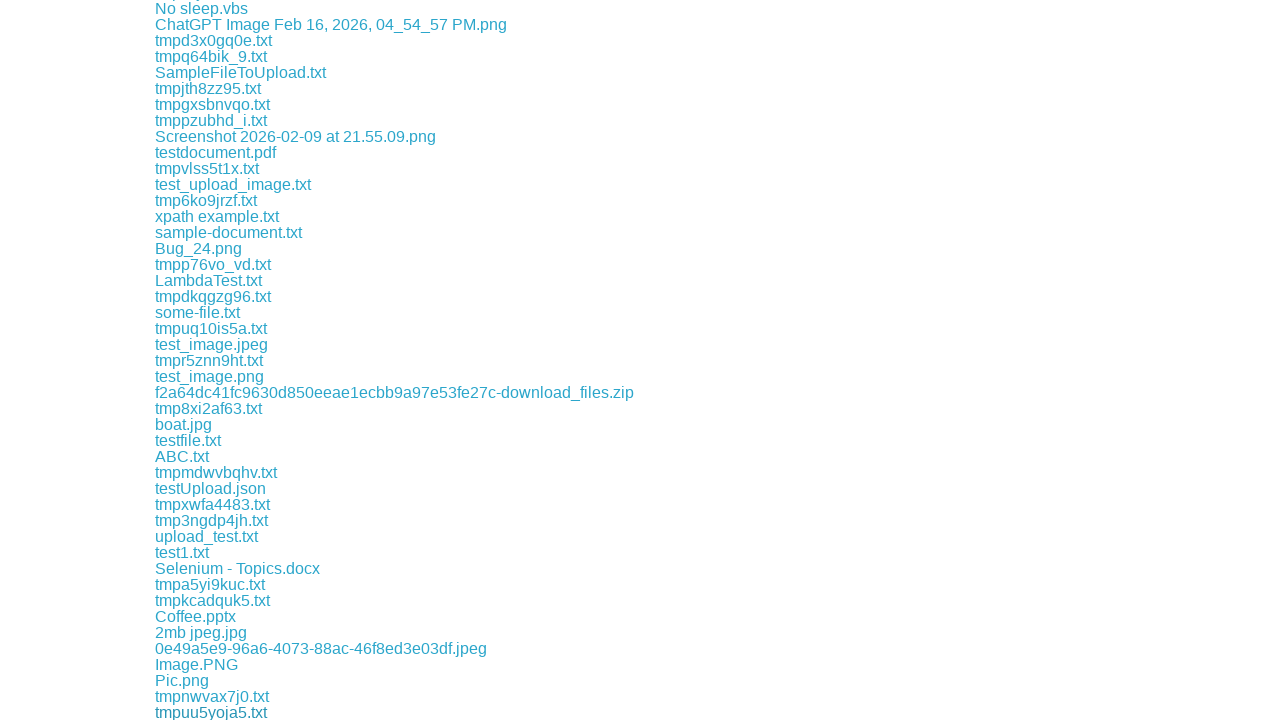

Waited 500ms before next download link click
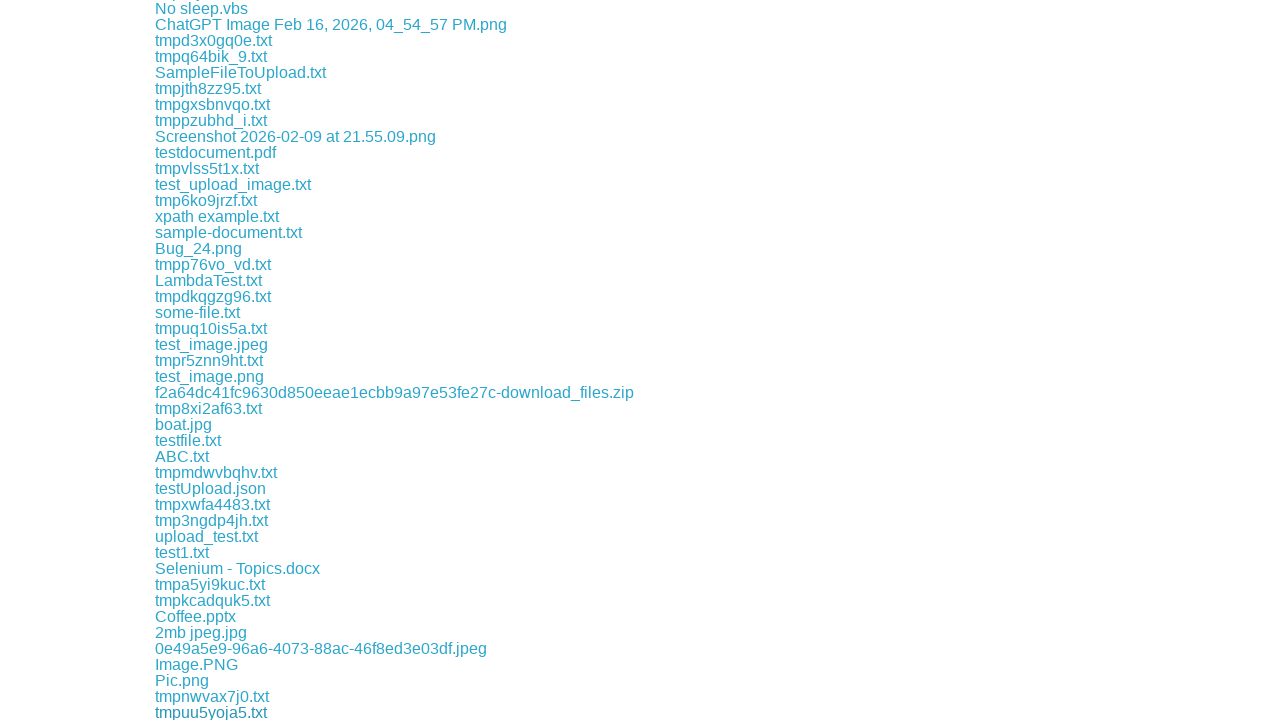

Clicked download link 128 of 170 at (206, 712) on xpath=//div//a[contains(@href, 'download')] >> nth=127
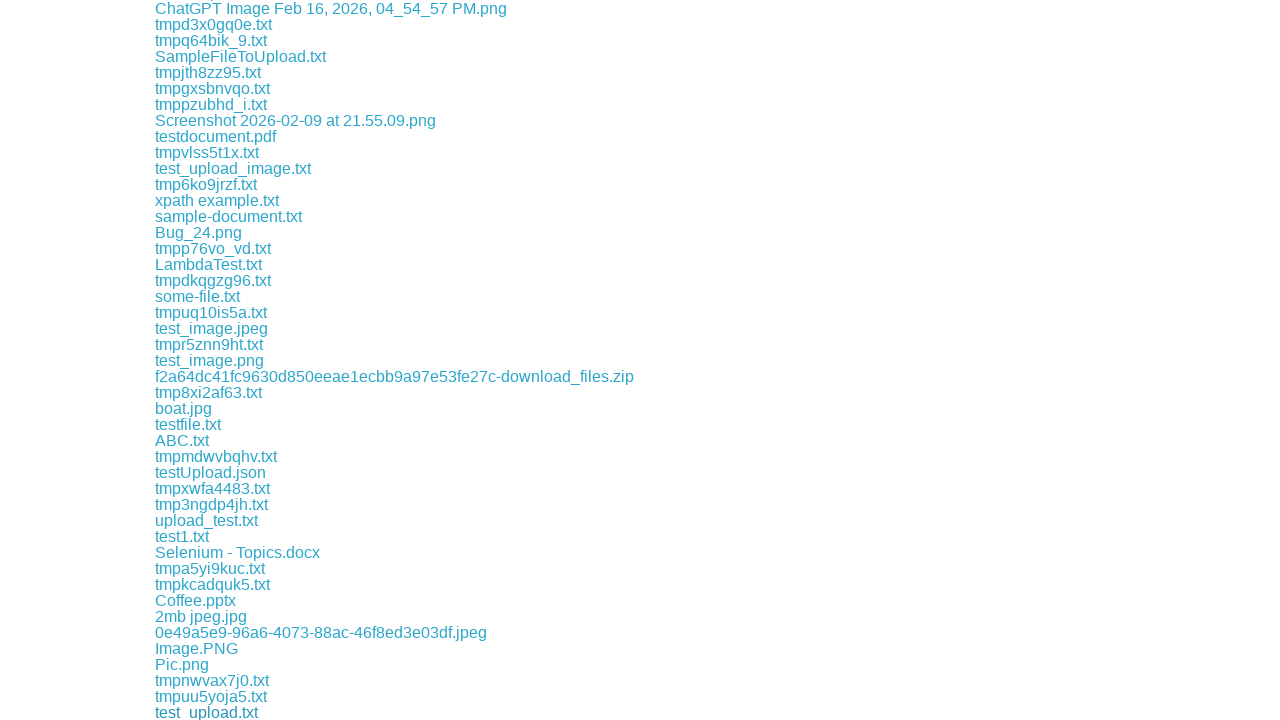

Waited 500ms before next download link click
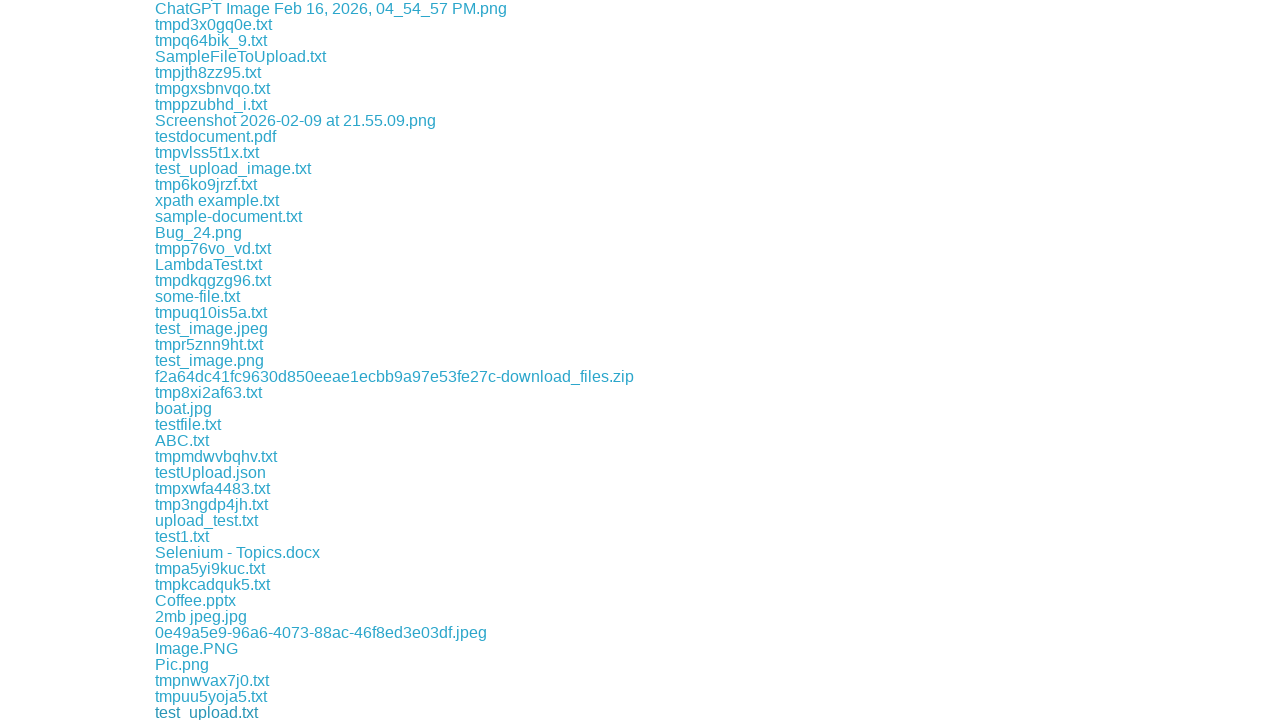

Clicked download link 129 of 170 at (210, 712) on xpath=//div//a[contains(@href, 'download')] >> nth=128
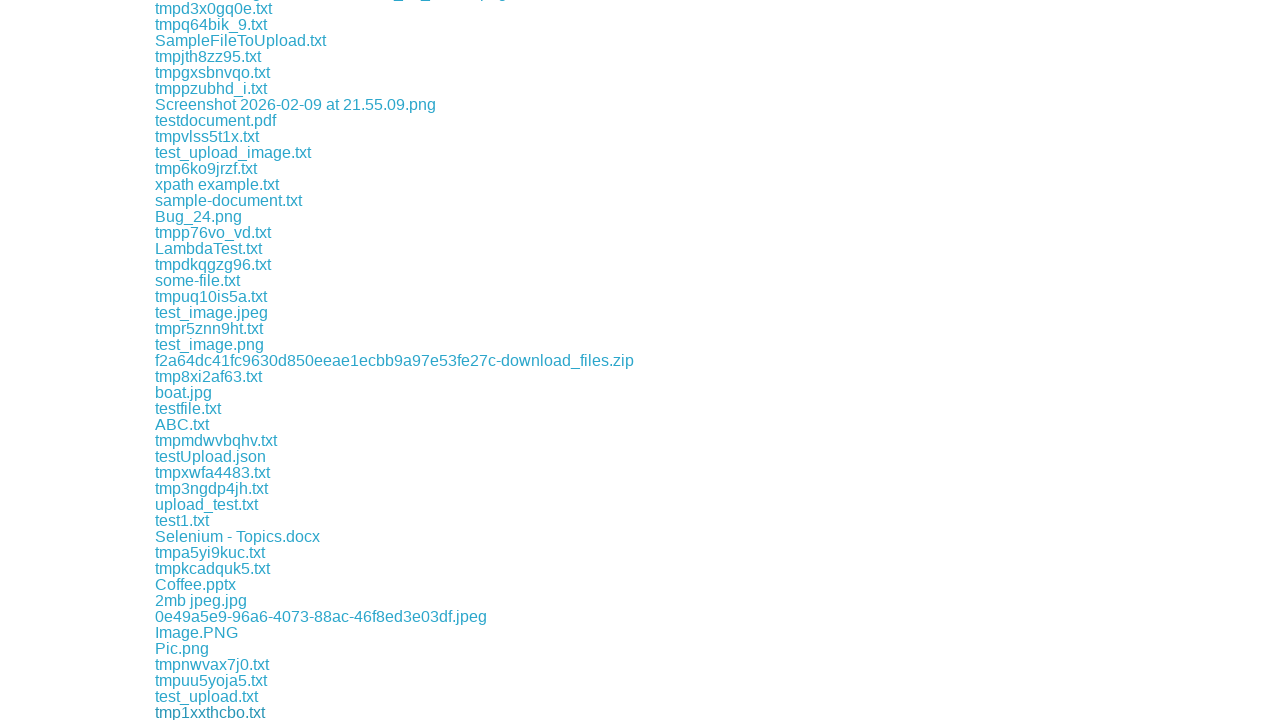

Waited 500ms before next download link click
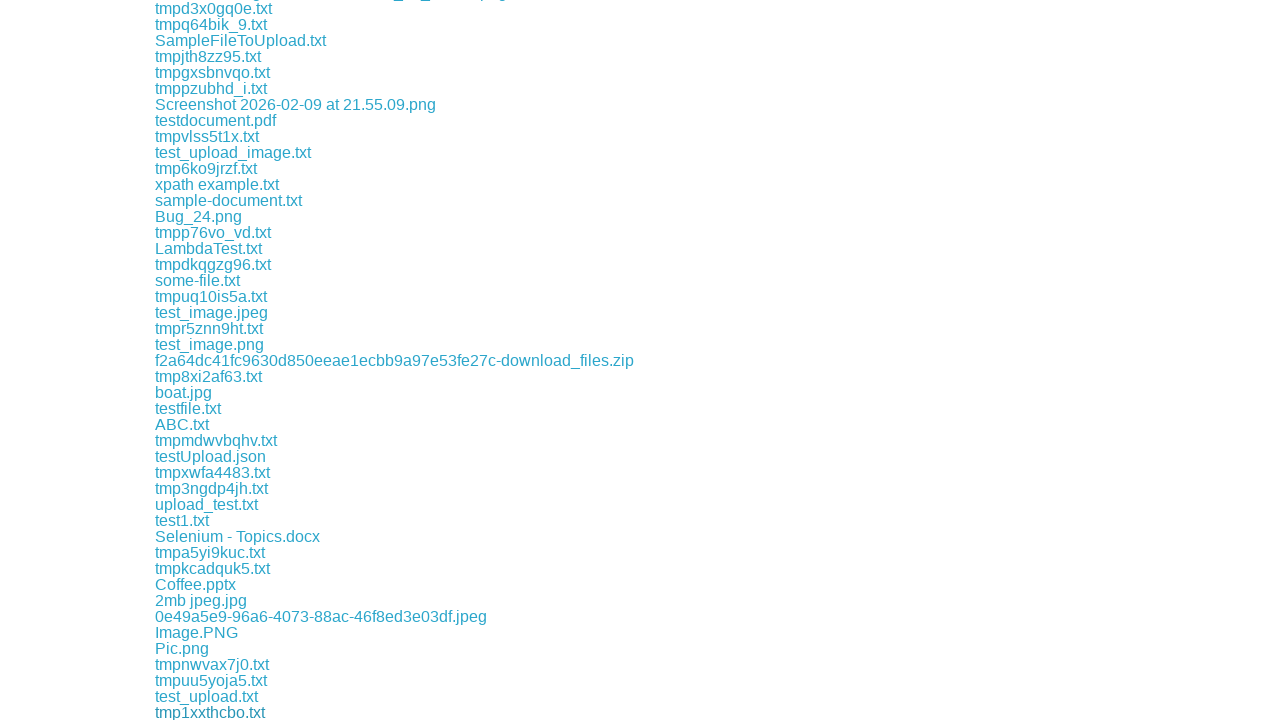

Clicked download link 130 of 170 at (214, 712) on xpath=//div//a[contains(@href, 'download')] >> nth=129
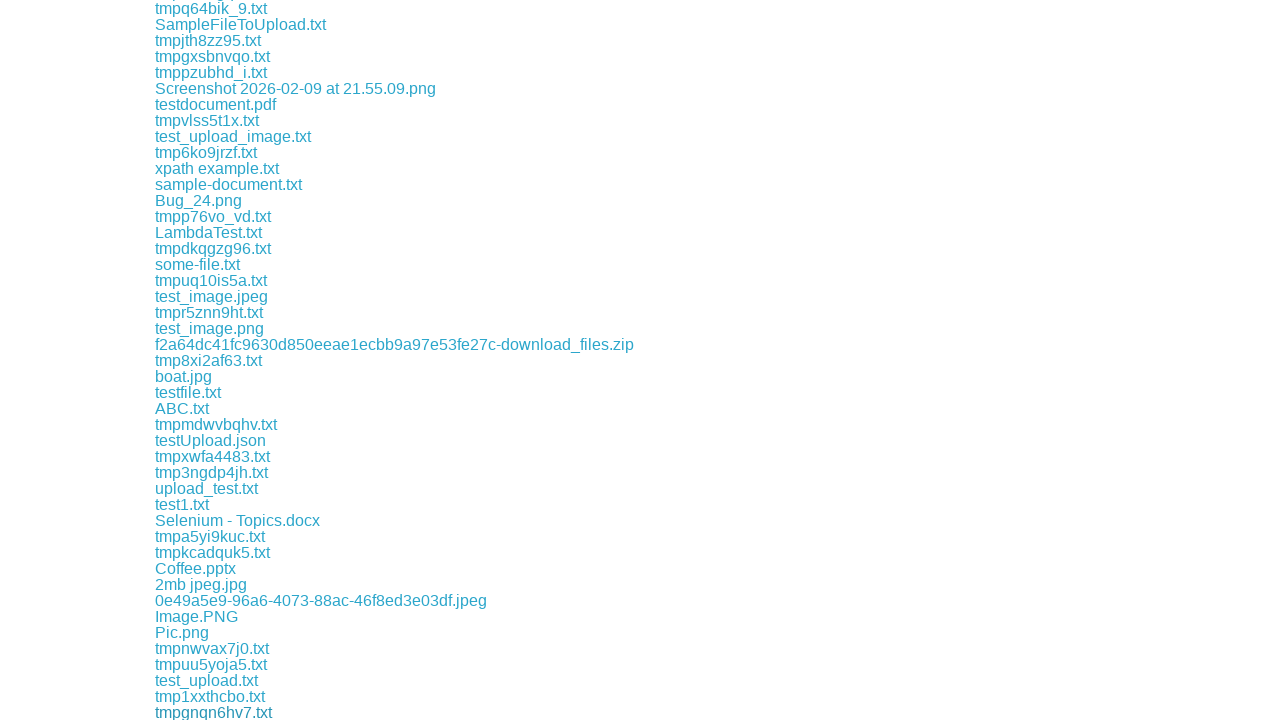

Waited 500ms before next download link click
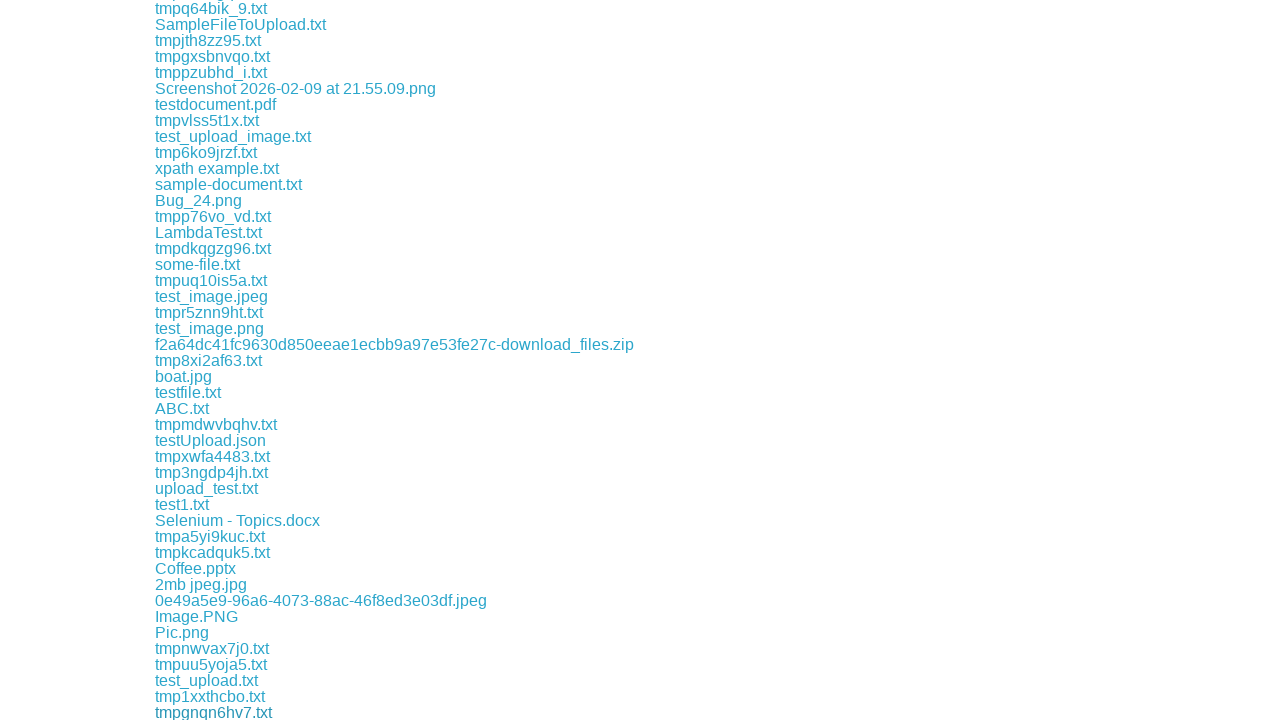

Clicked download link 131 of 170 at (189, 712) on xpath=//div//a[contains(@href, 'download')] >> nth=130
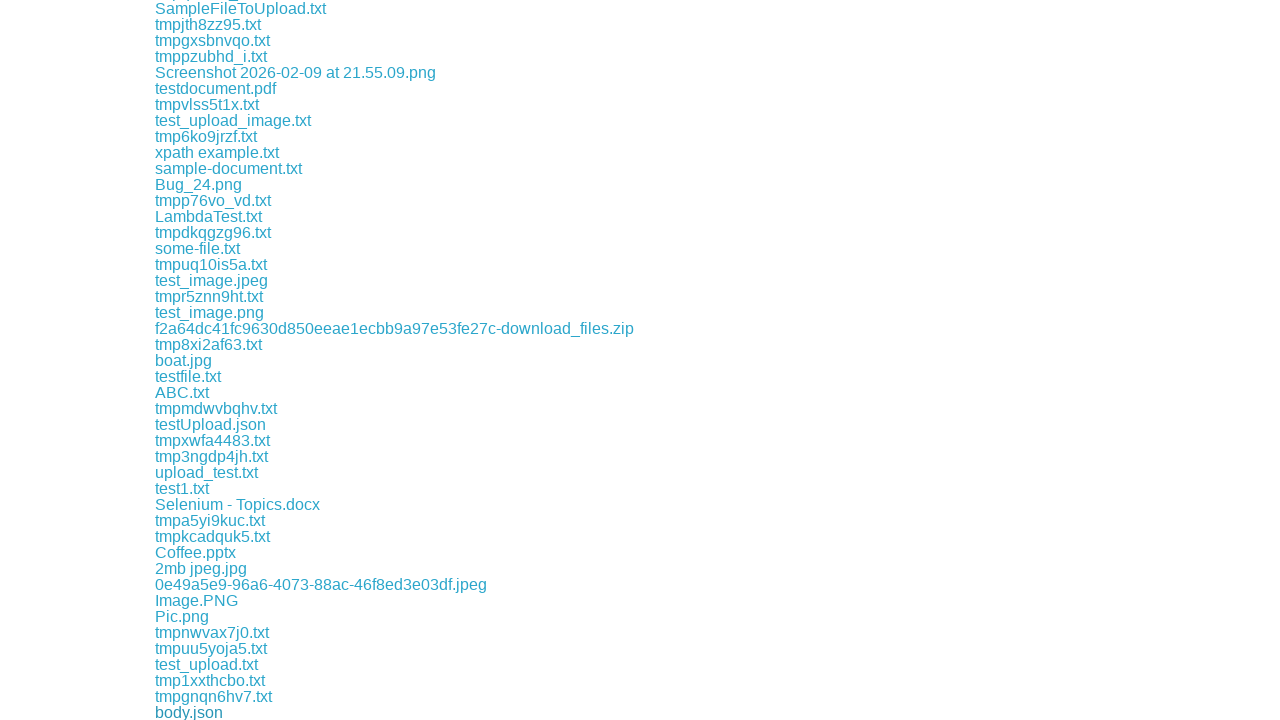

Waited 500ms before next download link click
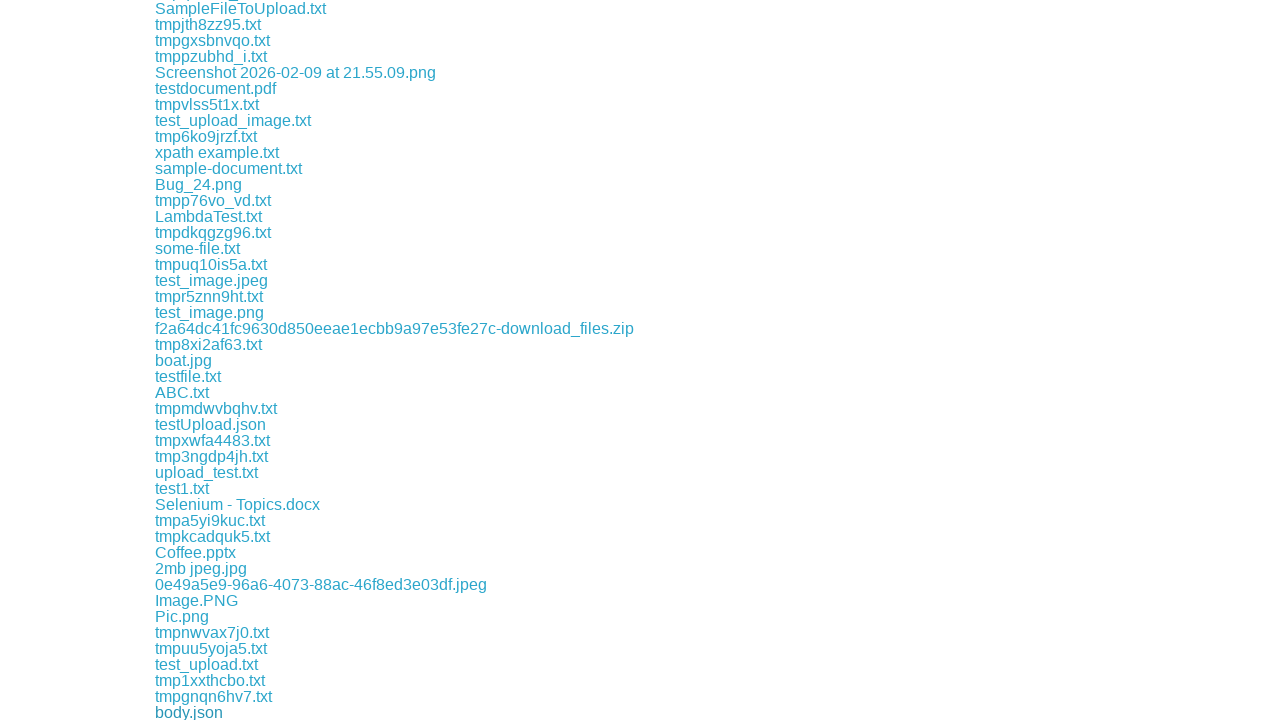

Clicked download link 132 of 170 at (212, 712) on xpath=//div//a[contains(@href, 'download')] >> nth=131
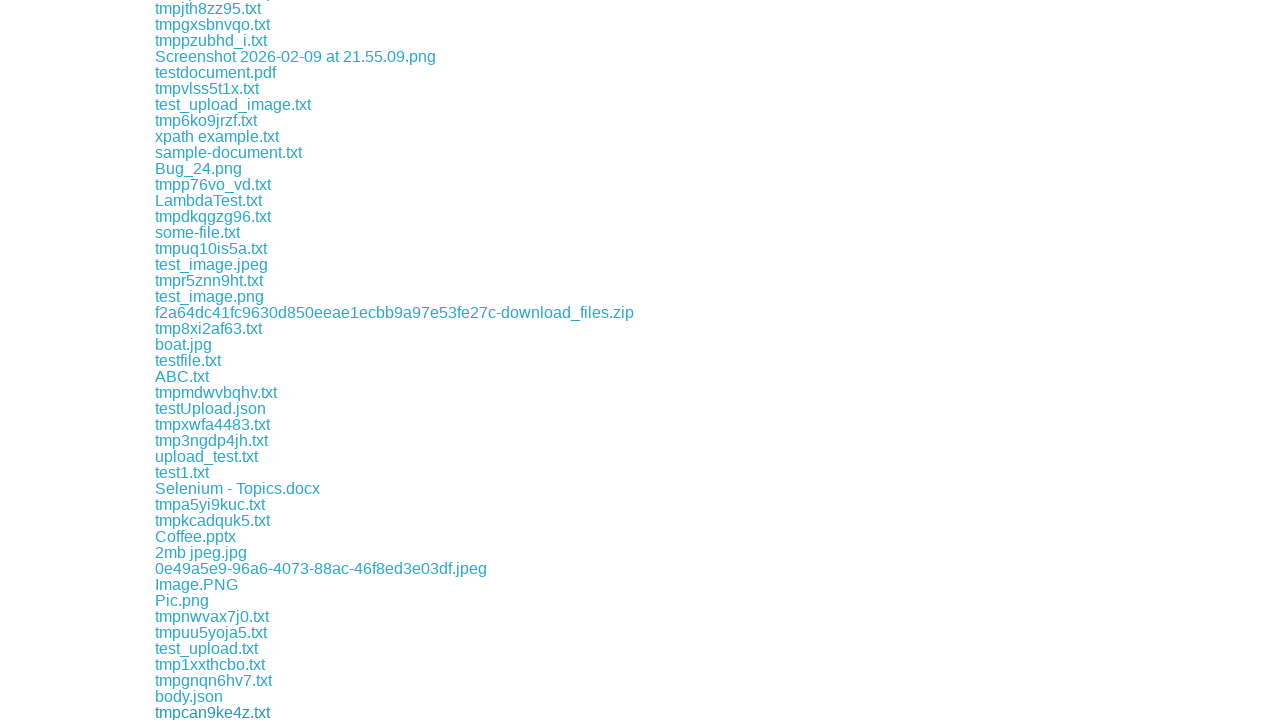

Waited 500ms before next download link click
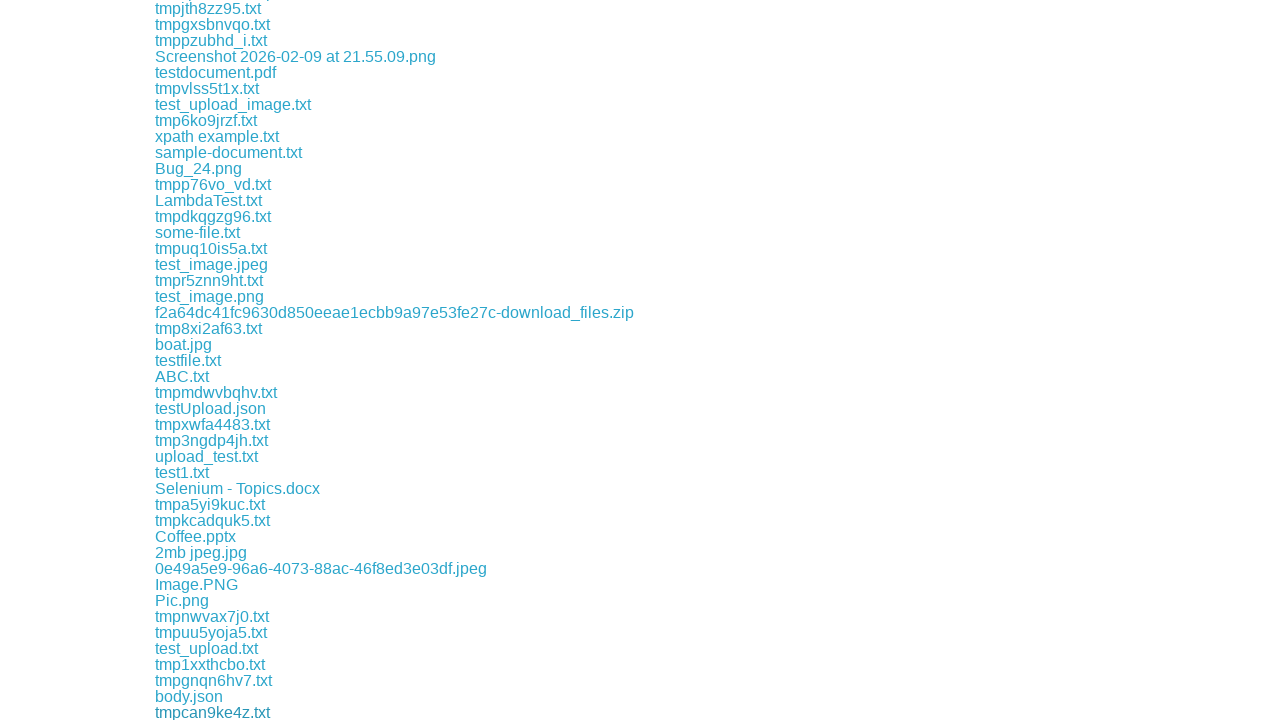

Clicked download link 133 of 170 at (188, 712) on xpath=//div//a[contains(@href, 'download')] >> nth=132
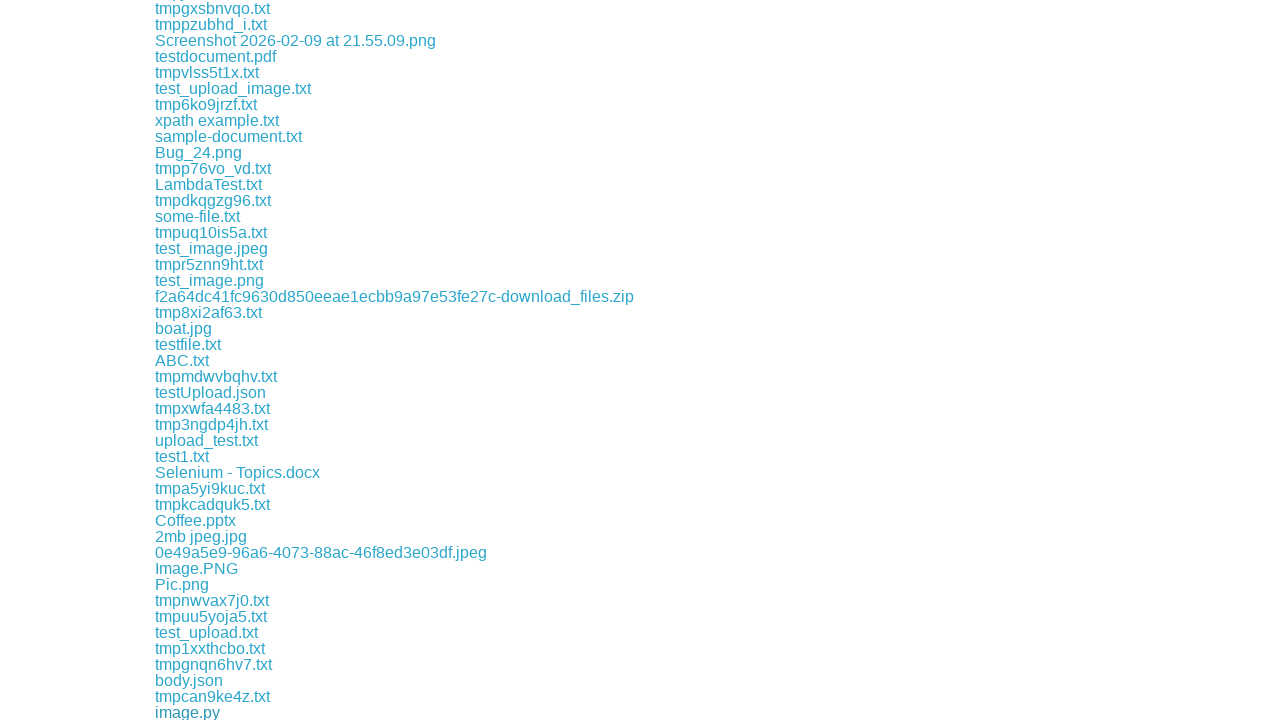

Waited 500ms before next download link click
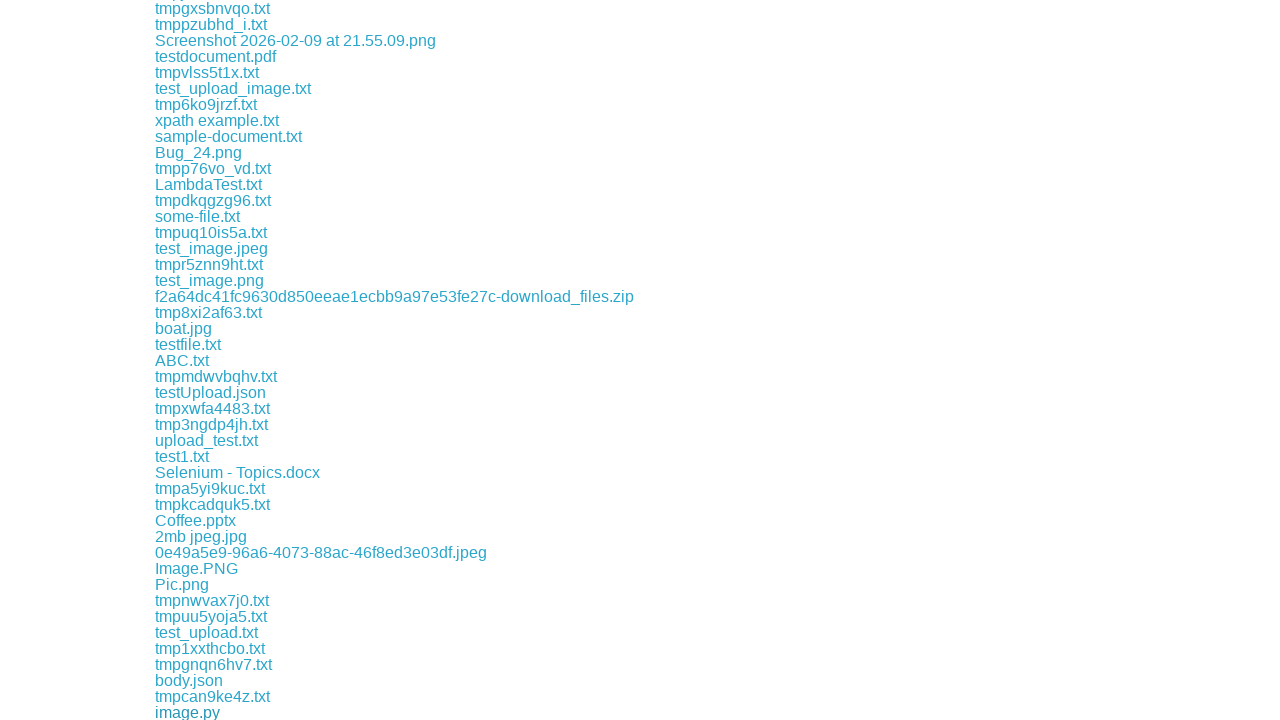

Clicked download link 134 of 170 at (230, 712) on xpath=//div//a[contains(@href, 'download')] >> nth=133
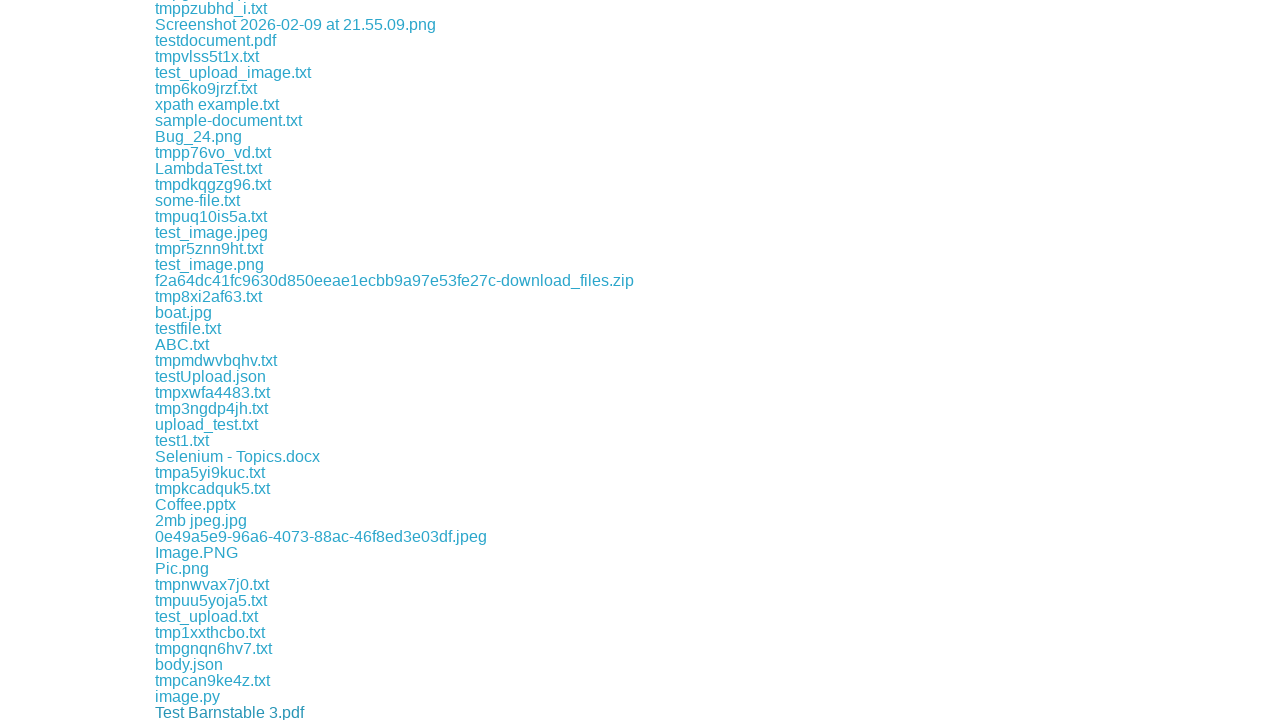

Waited 500ms before next download link click
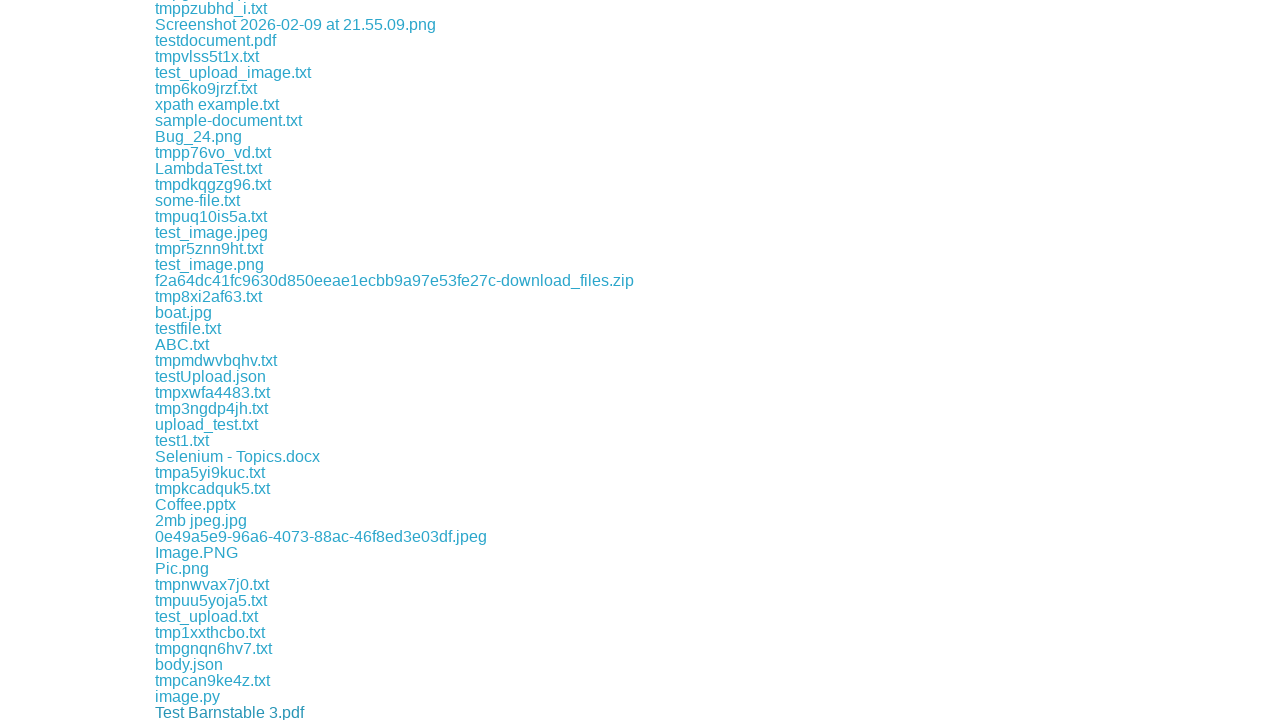

Clicked download link 135 of 170 at (212, 712) on xpath=//div//a[contains(@href, 'download')] >> nth=134
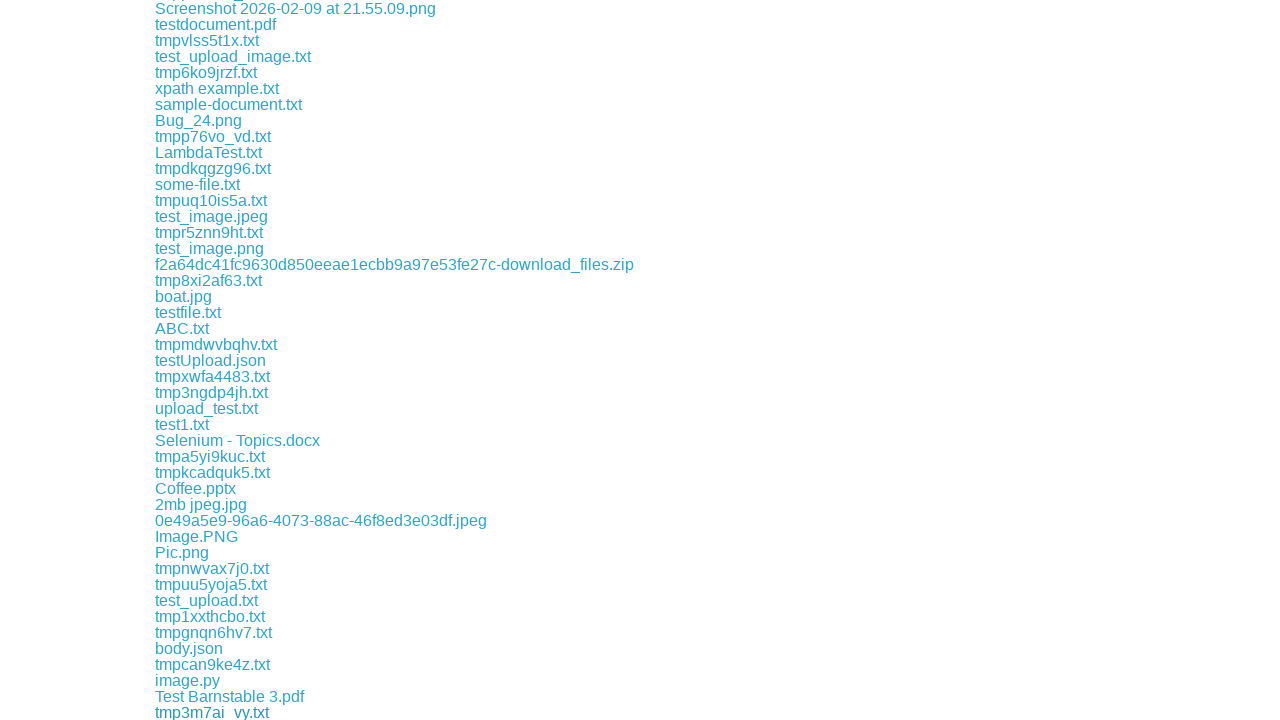

Waited 500ms before next download link click
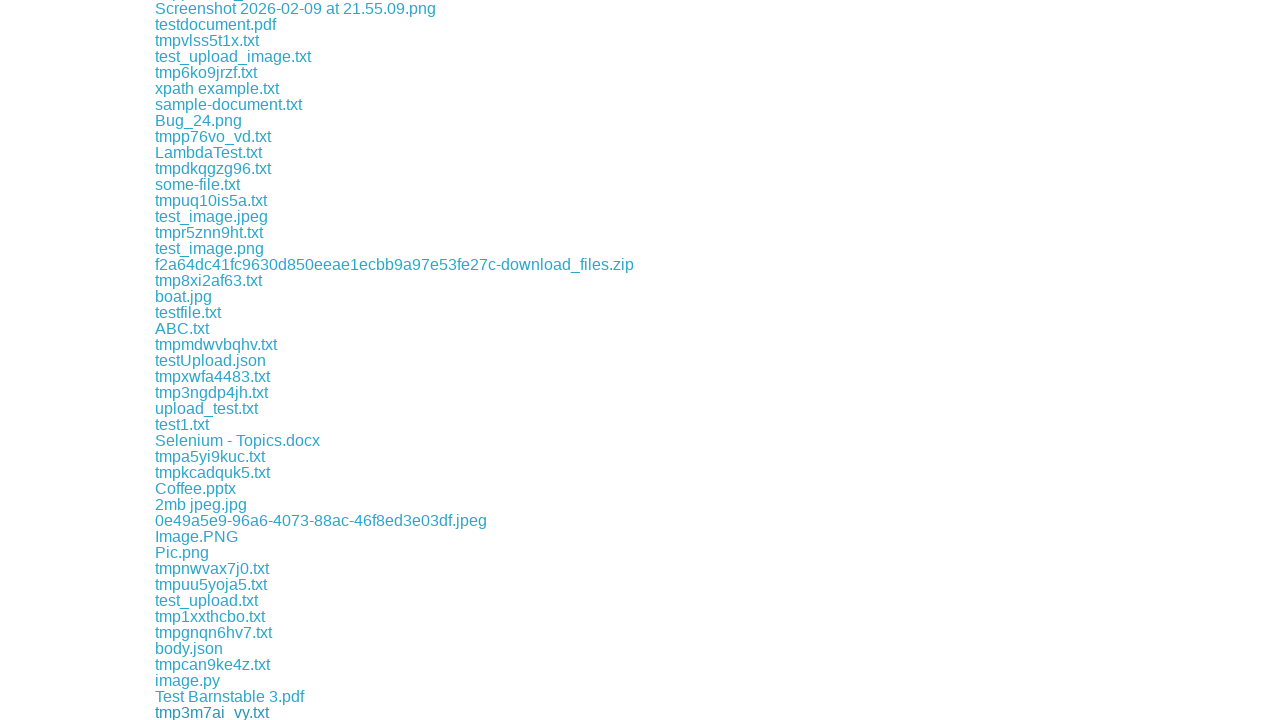

Clicked download link 136 of 170 at (220, 712) on xpath=//div//a[contains(@href, 'download')] >> nth=135
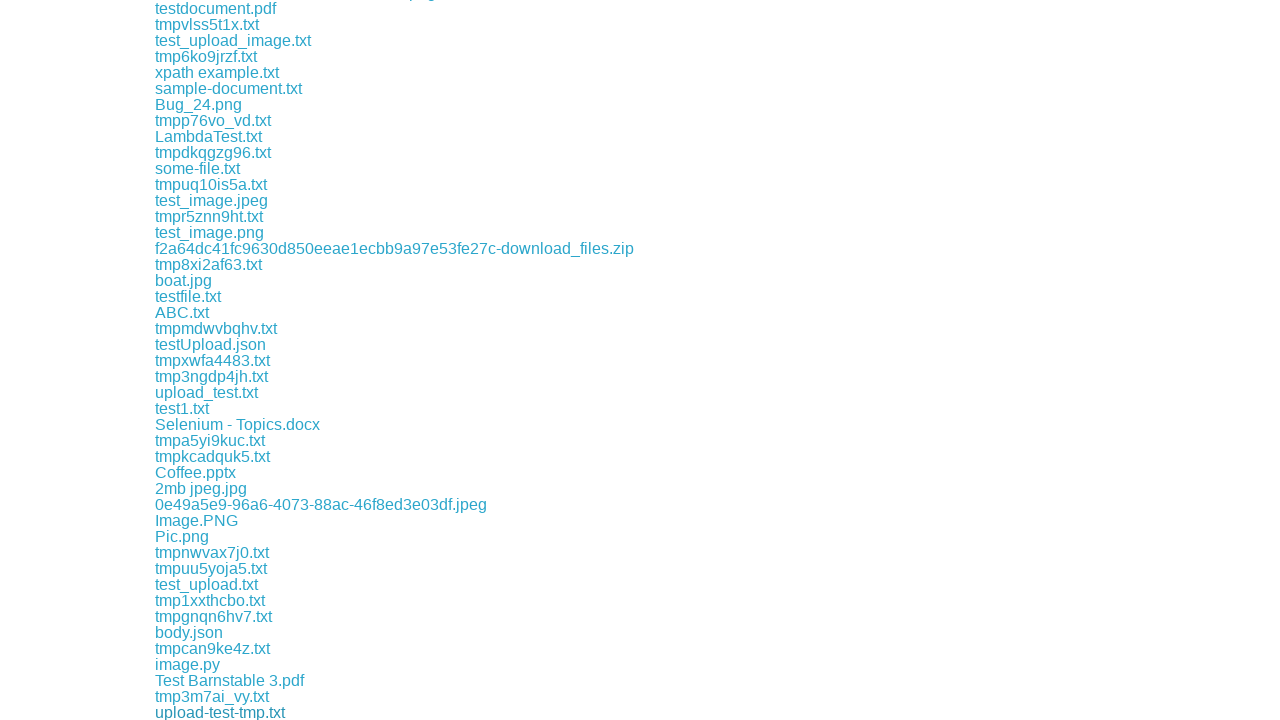

Waited 500ms before next download link click
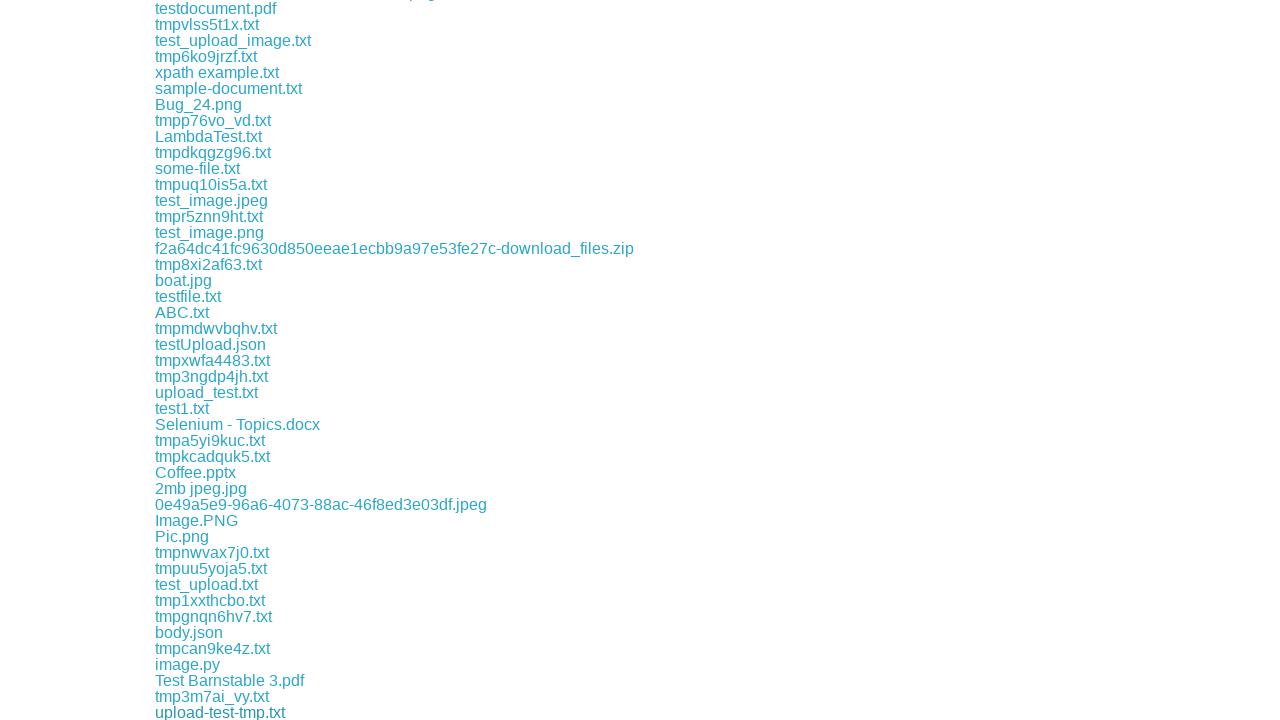

Clicked download link 137 of 170 at (214, 712) on xpath=//div//a[contains(@href, 'download')] >> nth=136
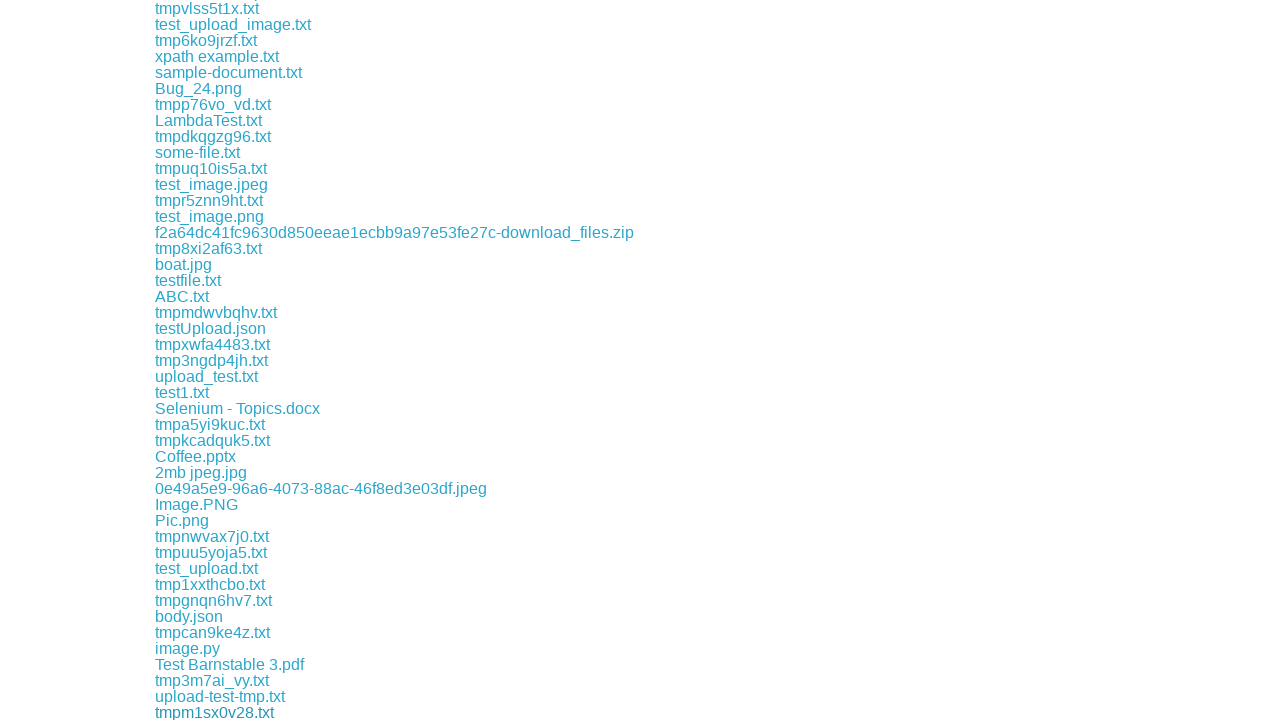

Waited 500ms before next download link click
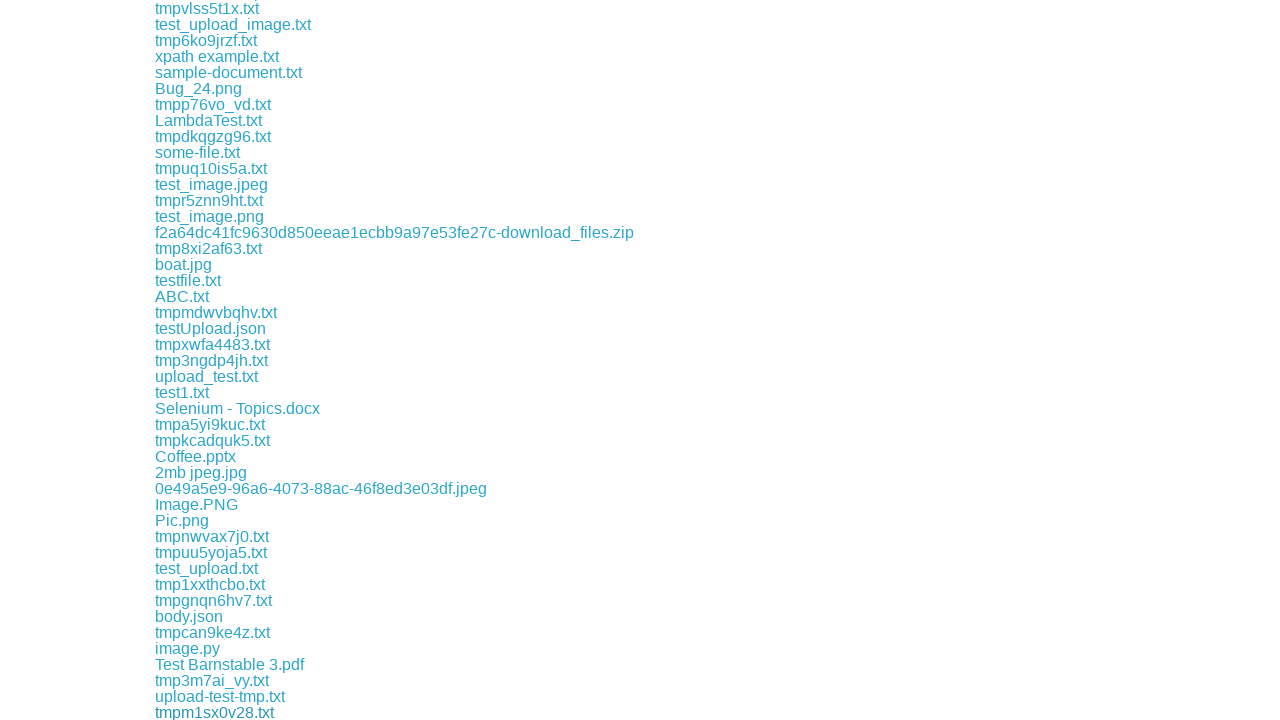

Clicked download link 138 of 170 at (211, 712) on xpath=//div//a[contains(@href, 'download')] >> nth=137
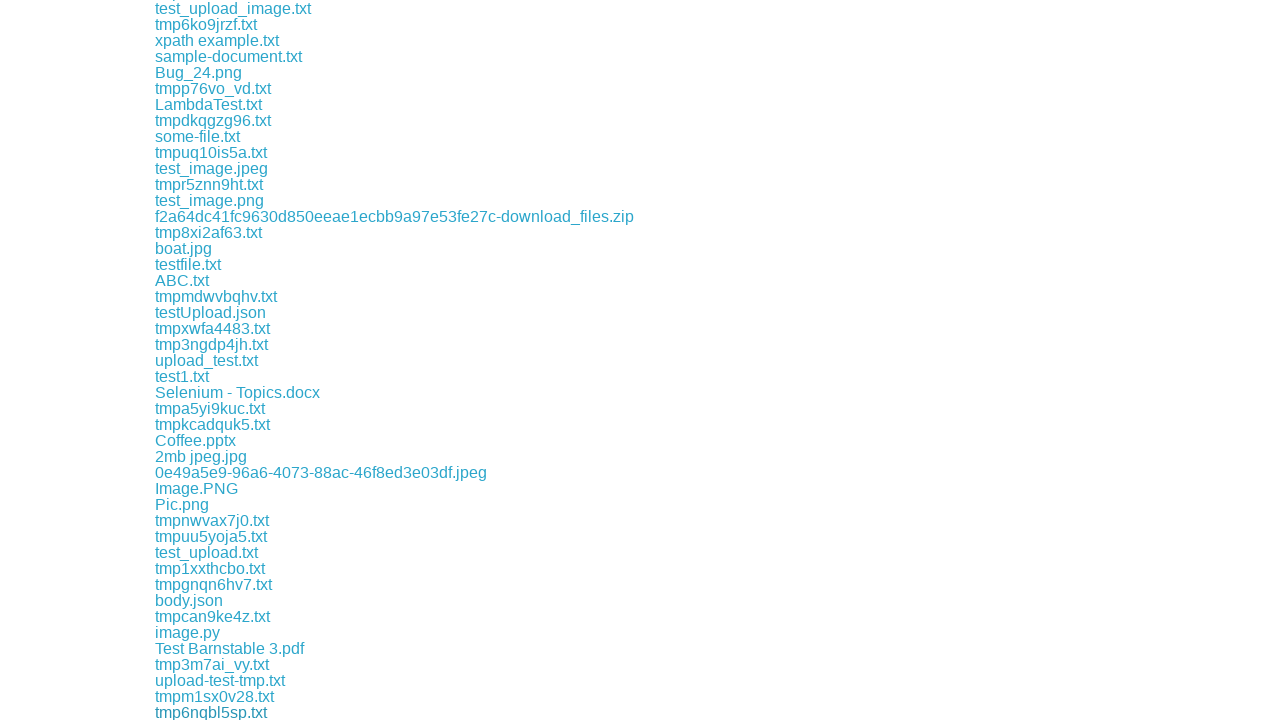

Waited 500ms before next download link click
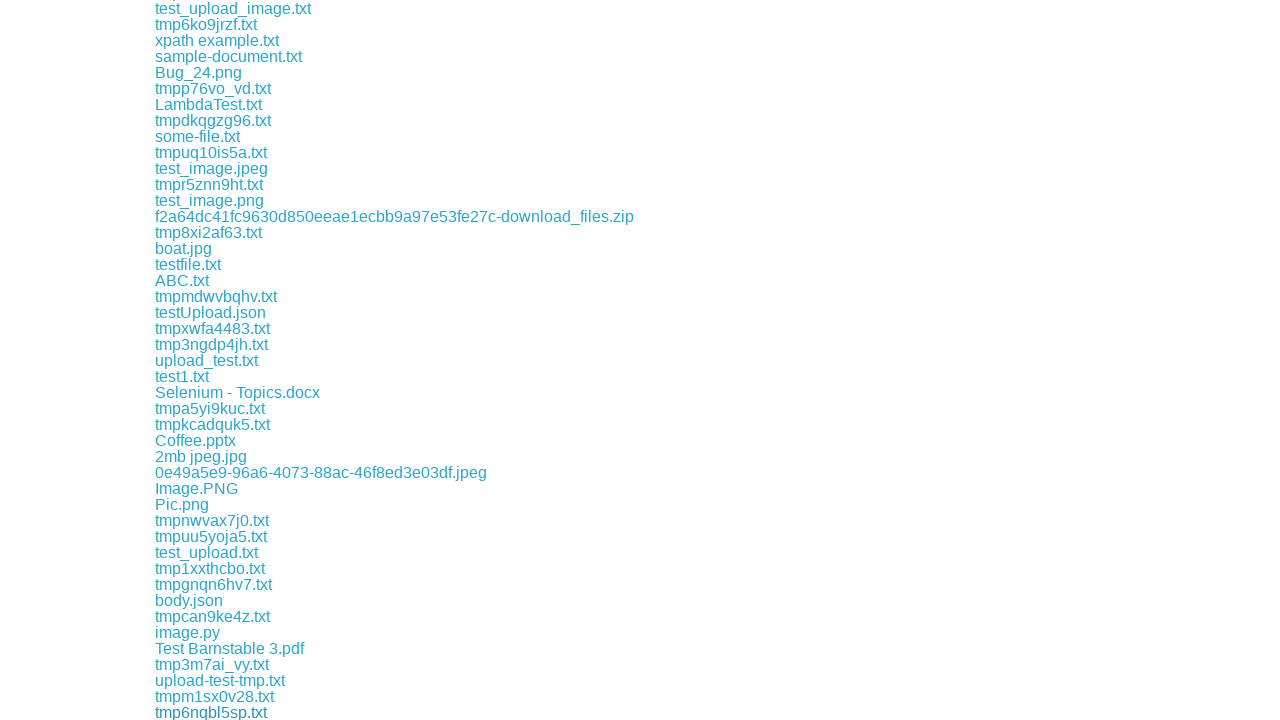

Clicked download link 139 of 170 at (188, 712) on xpath=//div//a[contains(@href, 'download')] >> nth=138
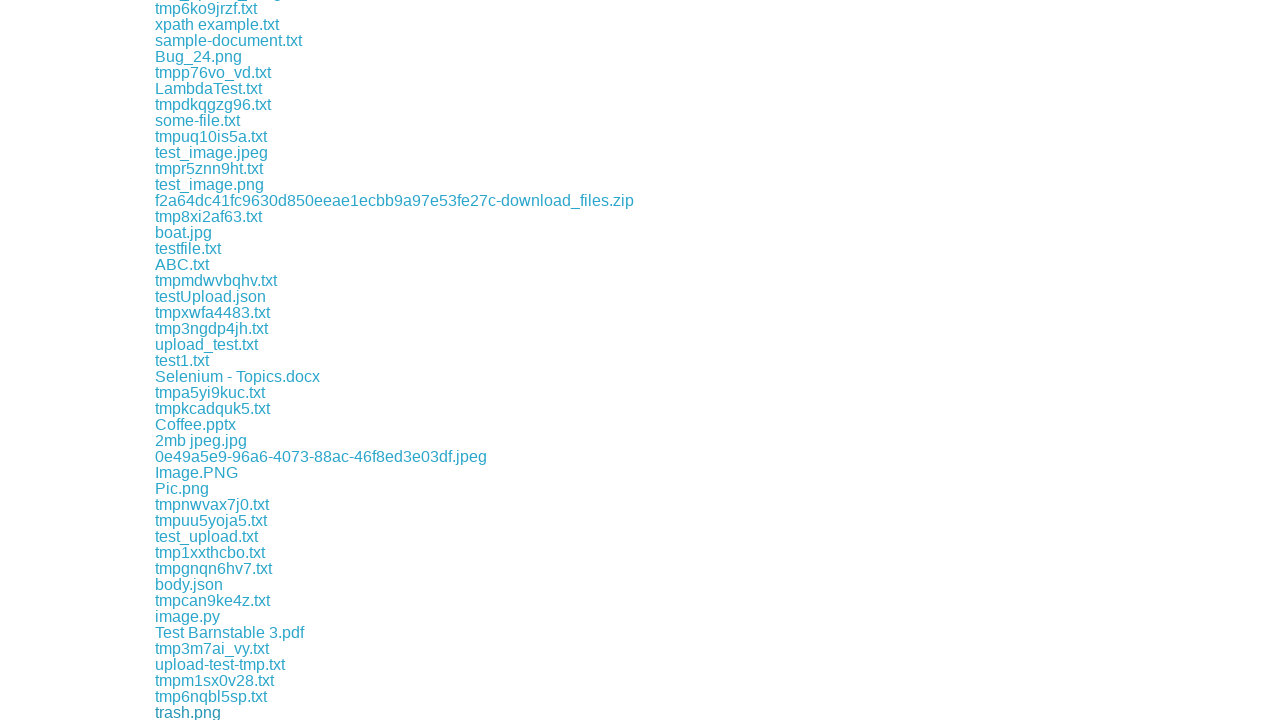

Waited 500ms before next download link click
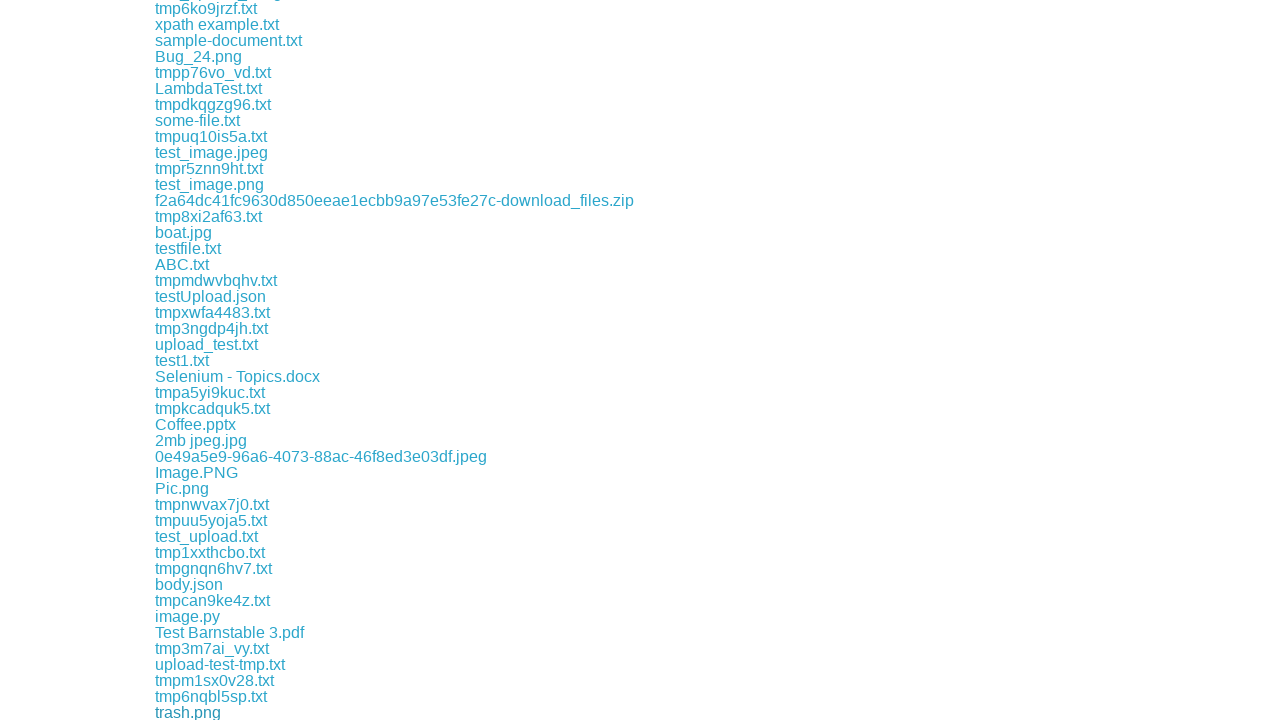

Clicked download link 140 of 170 at (230, 712) on xpath=//div//a[contains(@href, 'download')] >> nth=139
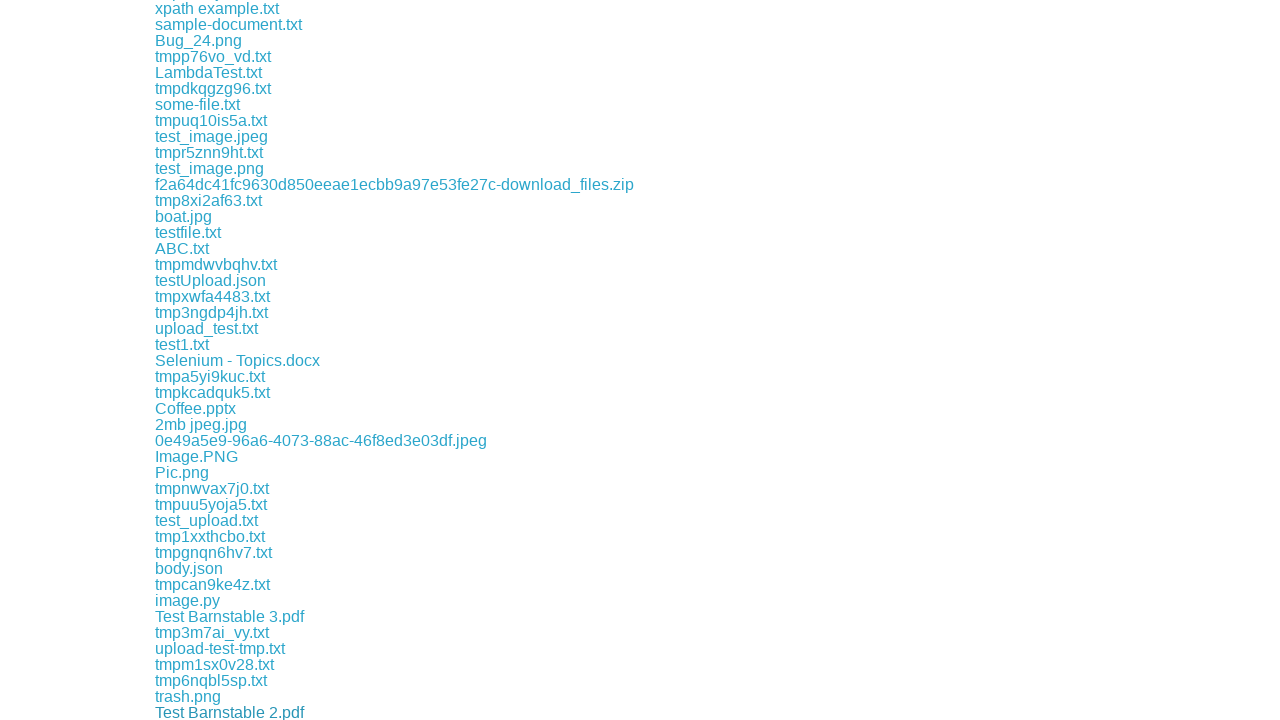

Waited 500ms before next download link click
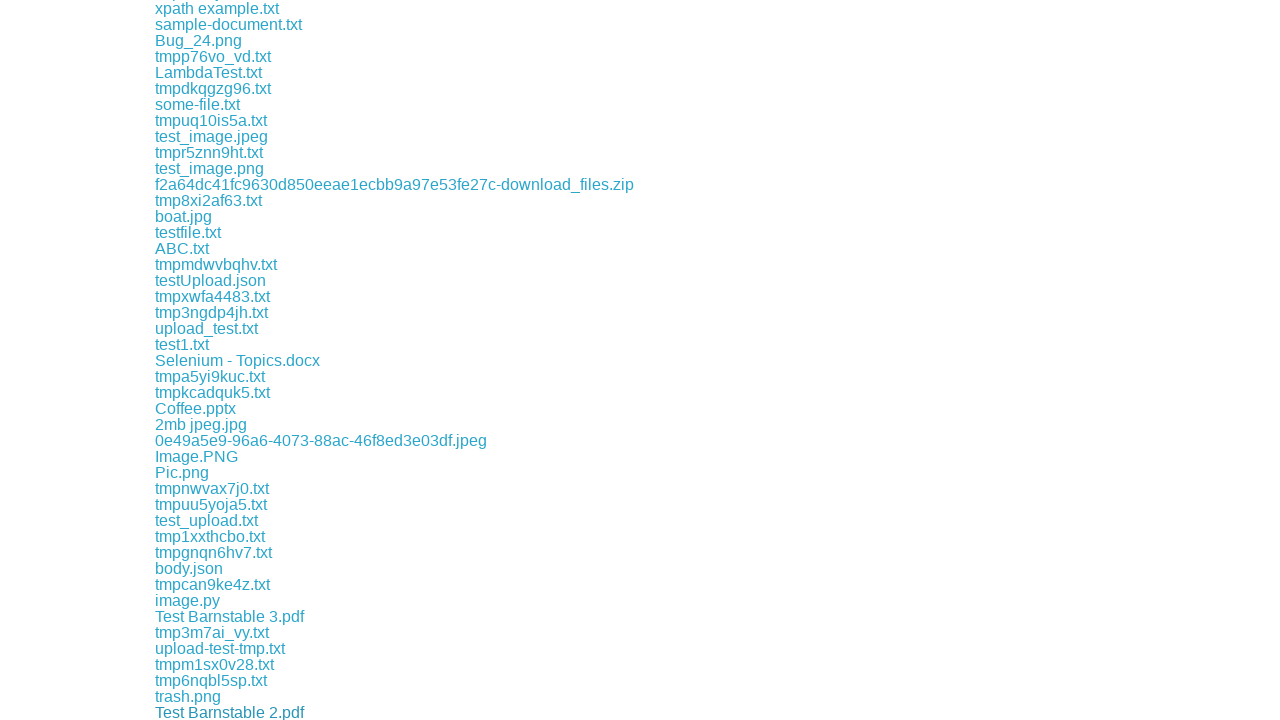

Clicked download link 141 of 170 at (242, 712) on xpath=//div//a[contains(@href, 'download')] >> nth=140
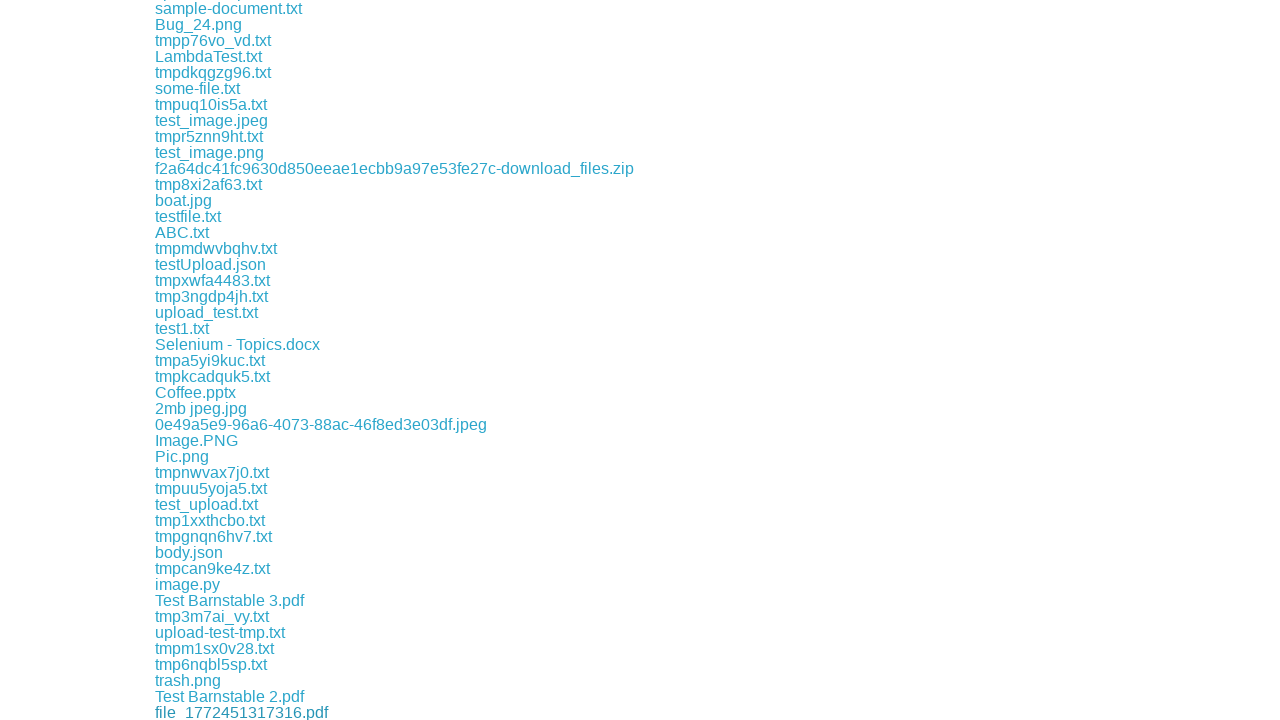

Waited 500ms before next download link click
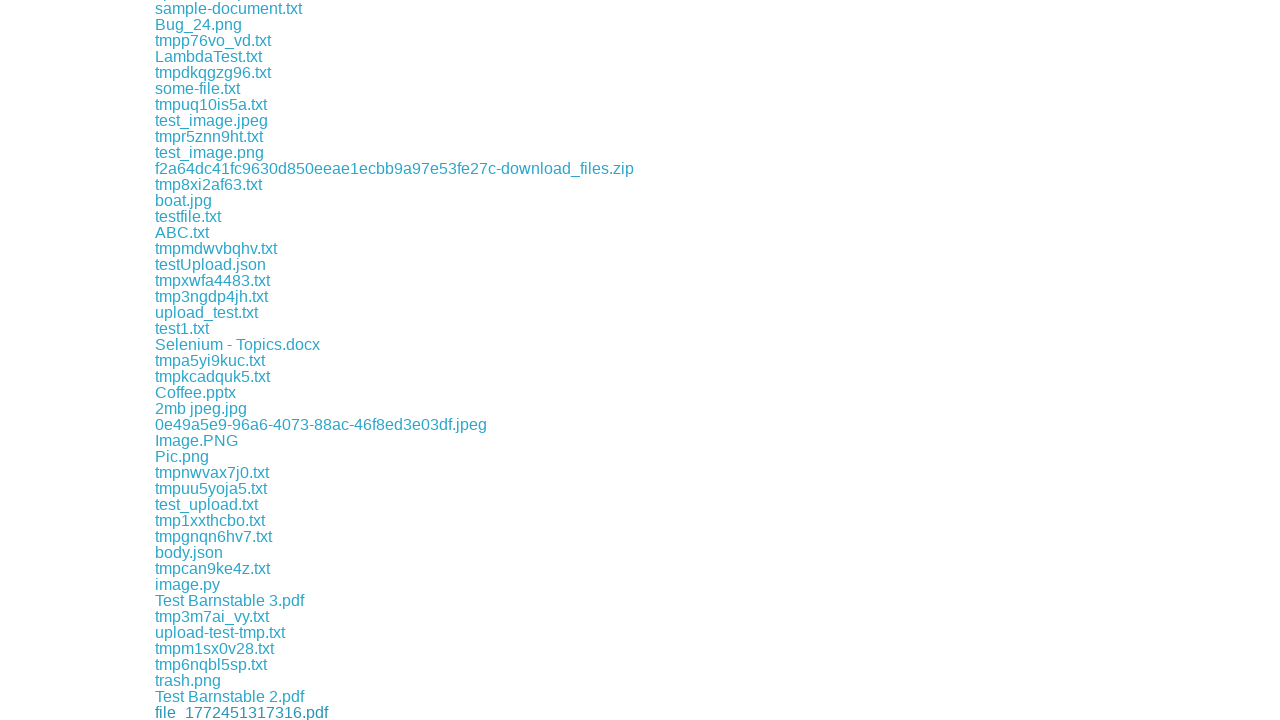

Clicked download link 142 of 170 at (212, 712) on xpath=//div//a[contains(@href, 'download')] >> nth=141
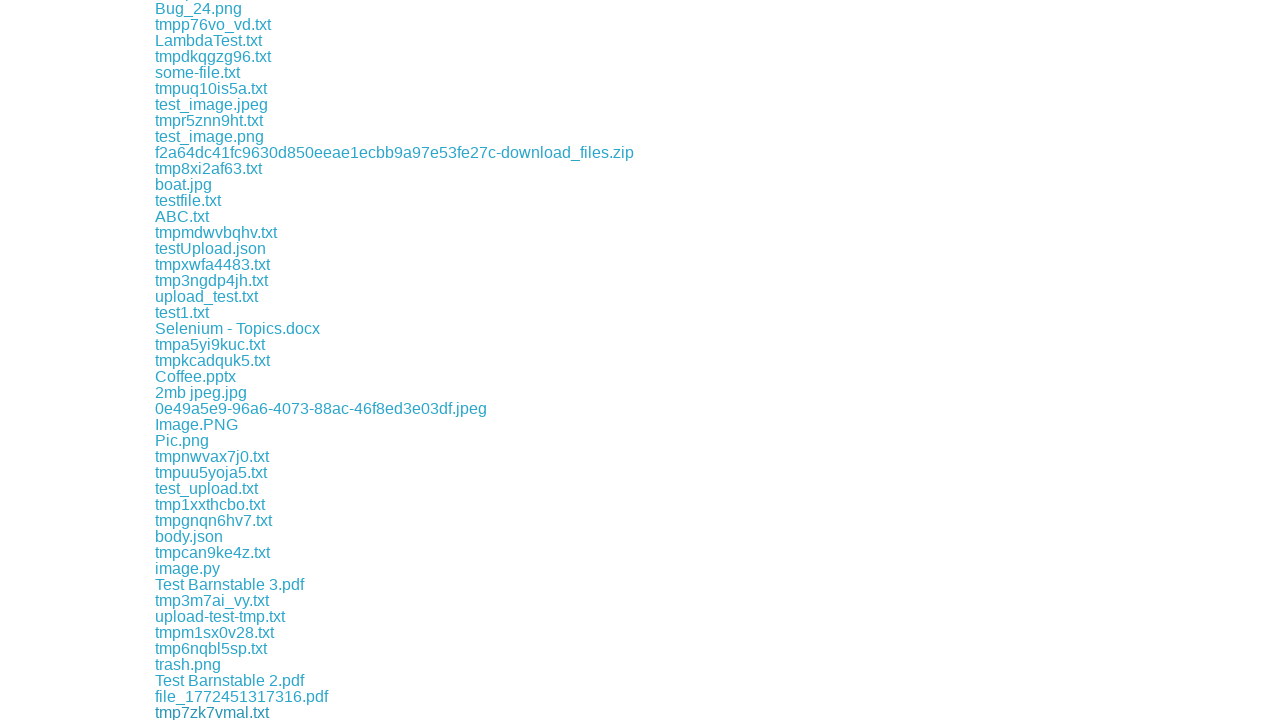

Waited 500ms before next download link click
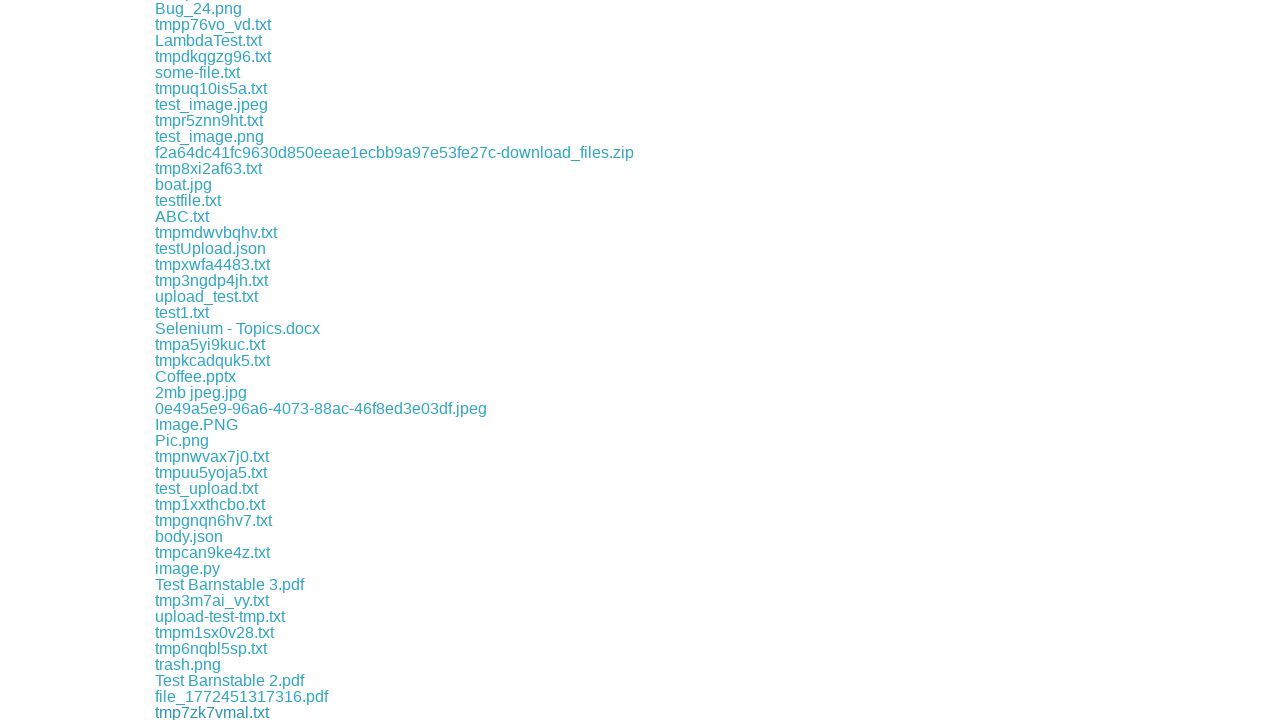

Clicked download link 143 of 170 at (244, 712) on xpath=//div//a[contains(@href, 'download')] >> nth=142
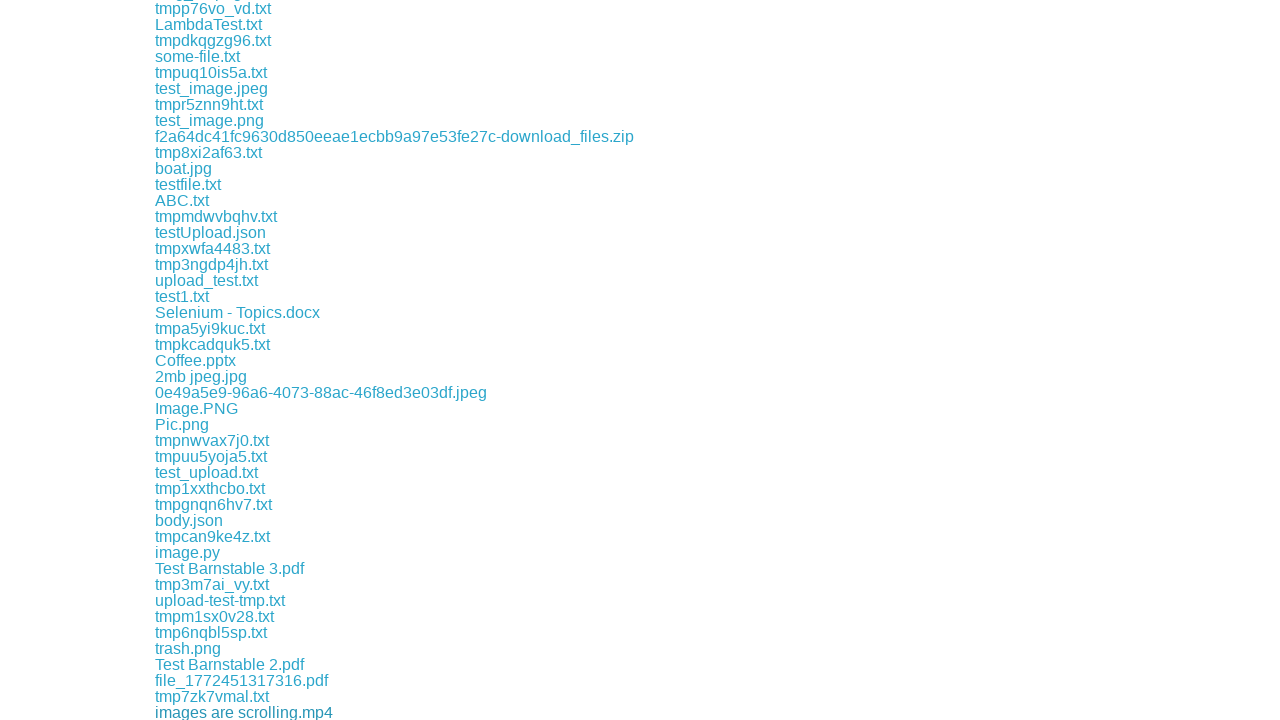

Waited 500ms before next download link click
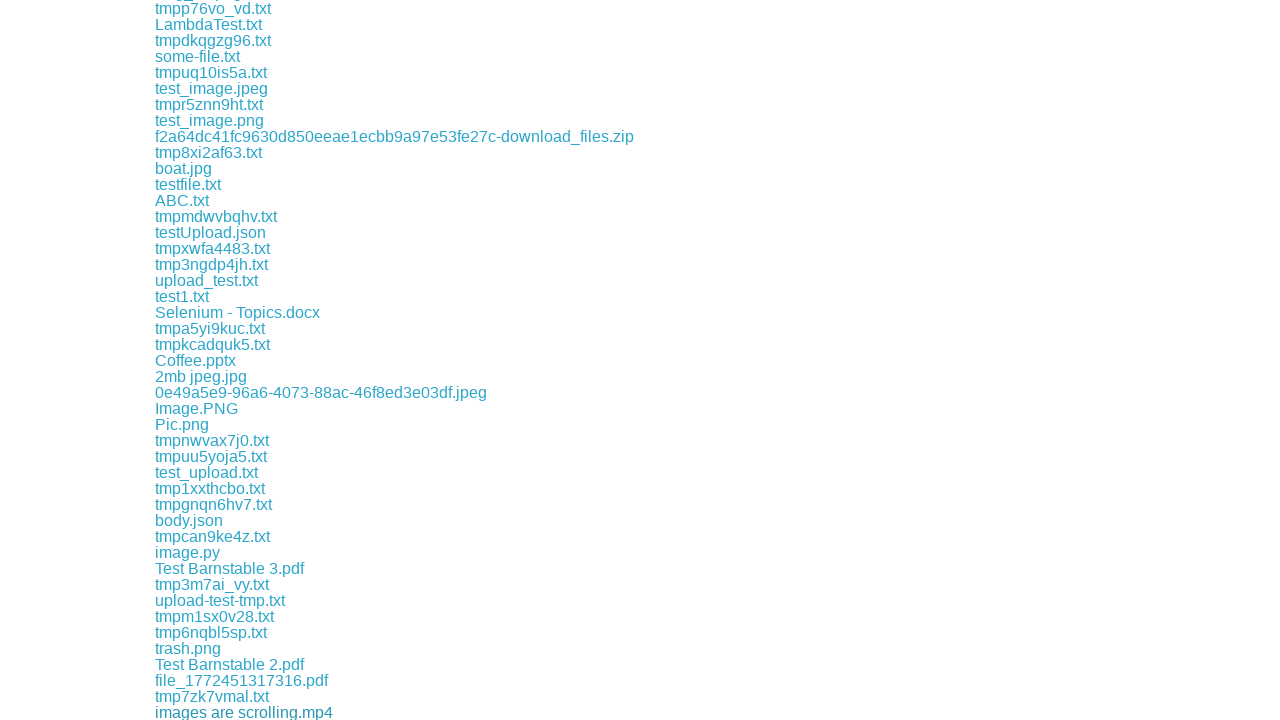

Clicked download link 144 of 170 at (200, 712) on xpath=//div//a[contains(@href, 'download')] >> nth=143
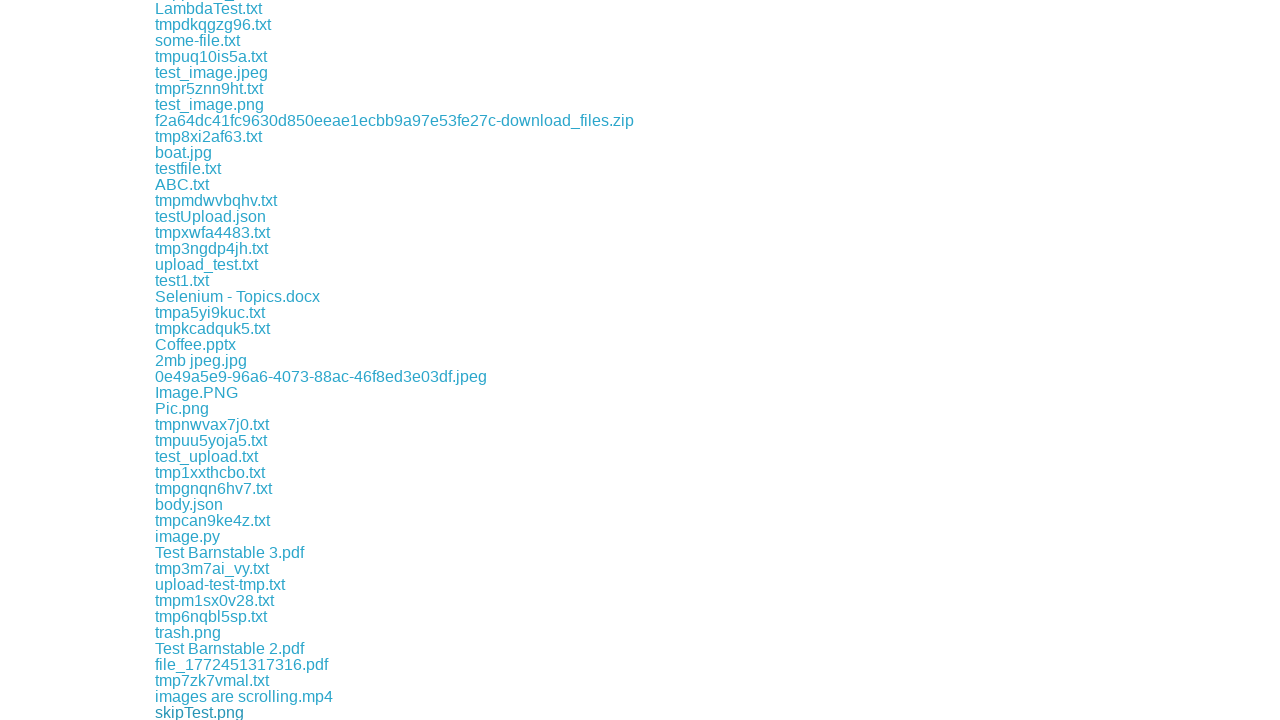

Waited 500ms before next download link click
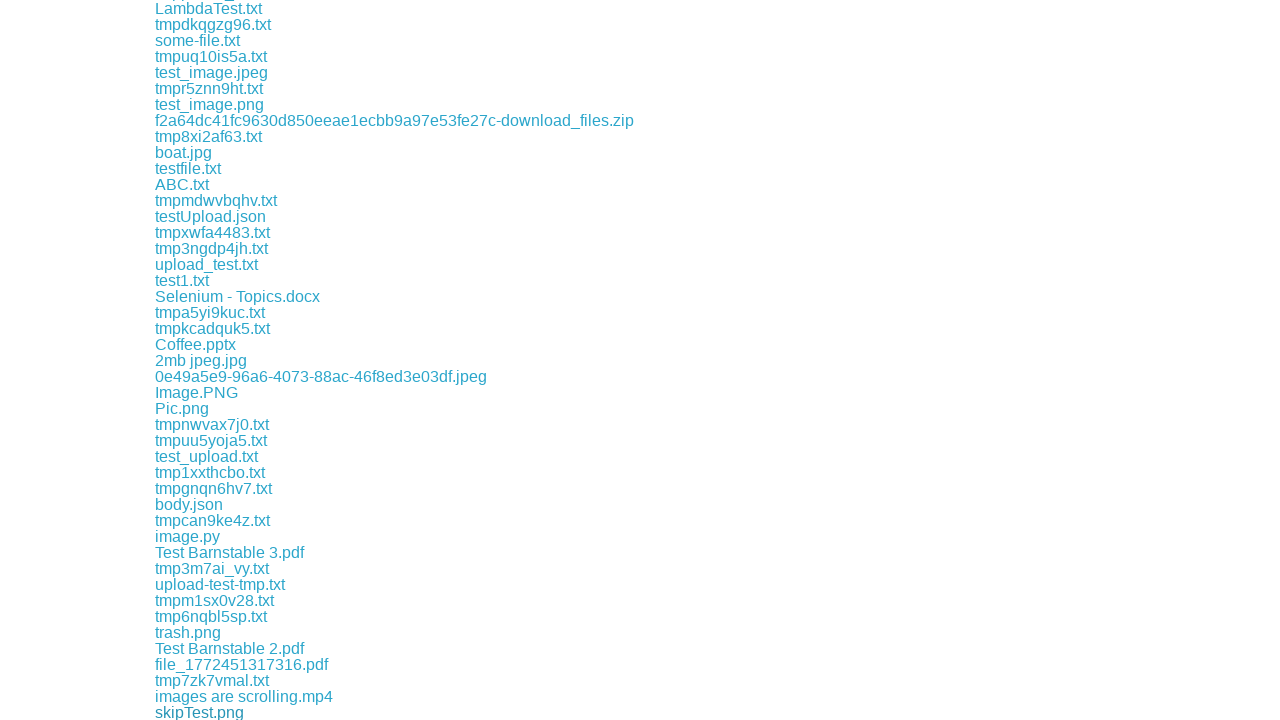

Clicked download link 145 of 170 at (204, 712) on xpath=//div//a[contains(@href, 'download')] >> nth=144
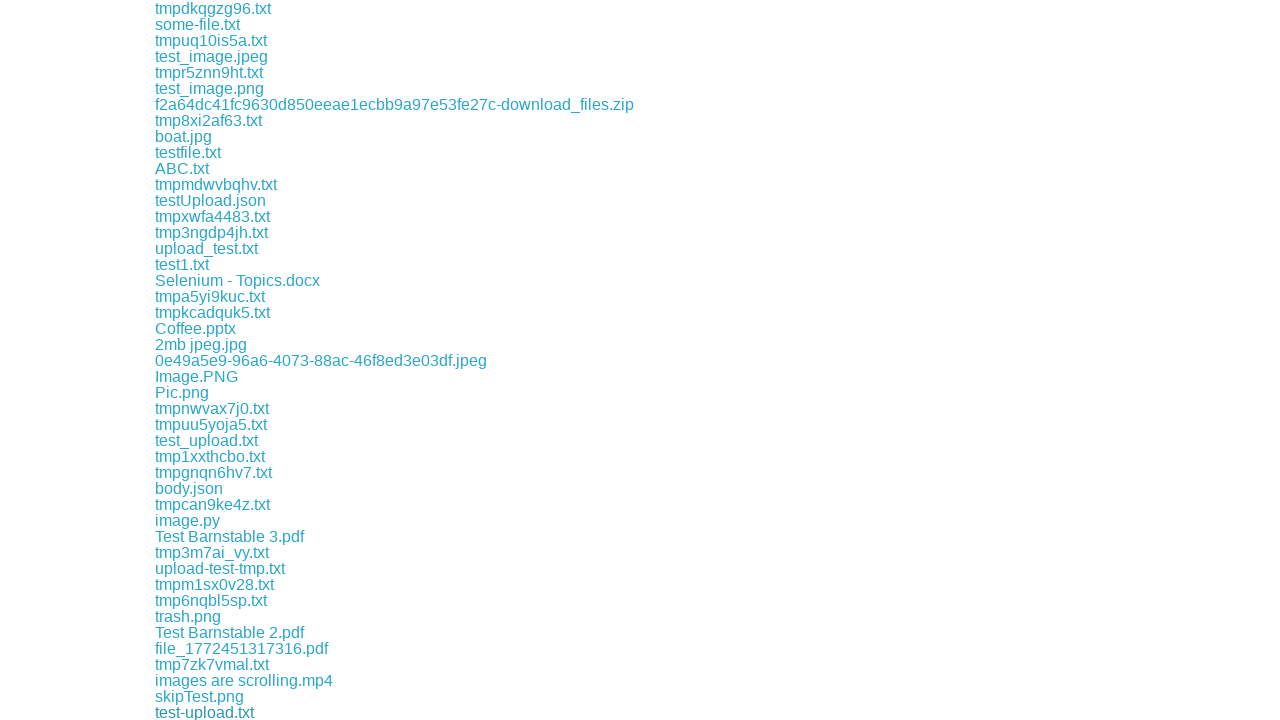

Waited 500ms before next download link click
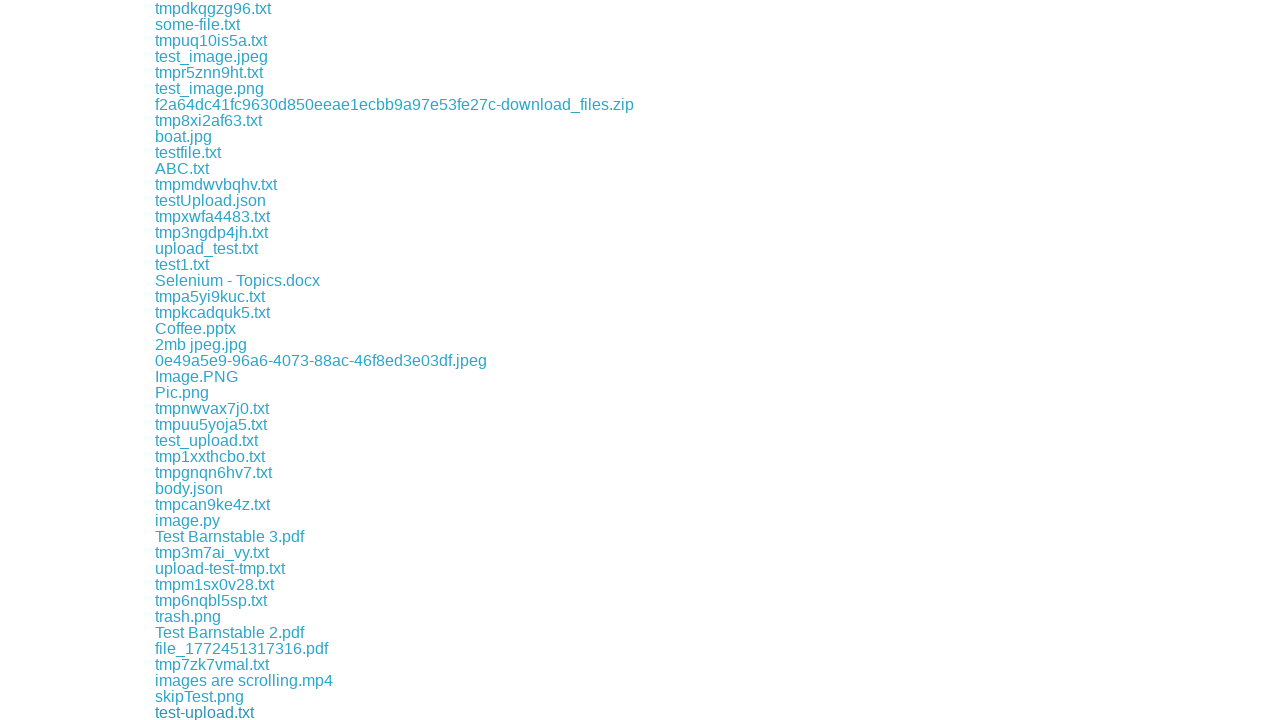

Clicked download link 146 of 170 at (184, 712) on xpath=//div//a[contains(@href, 'download')] >> nth=145
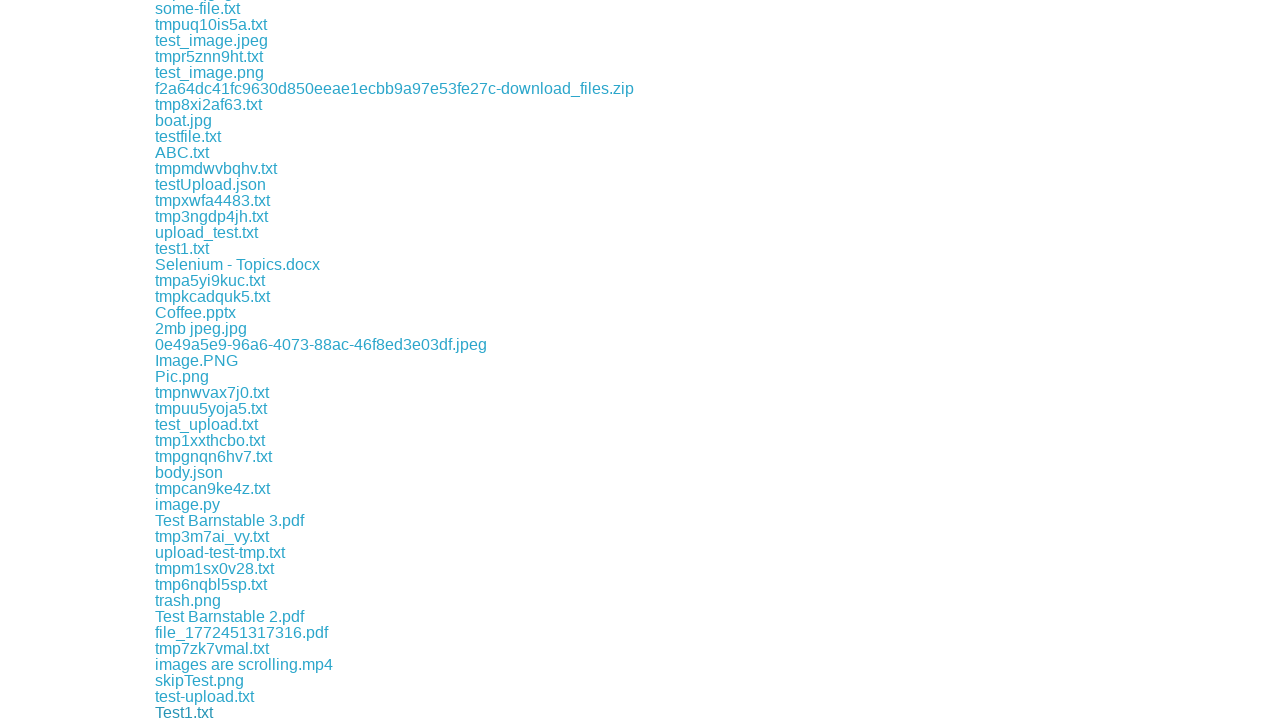

Waited 500ms before next download link click
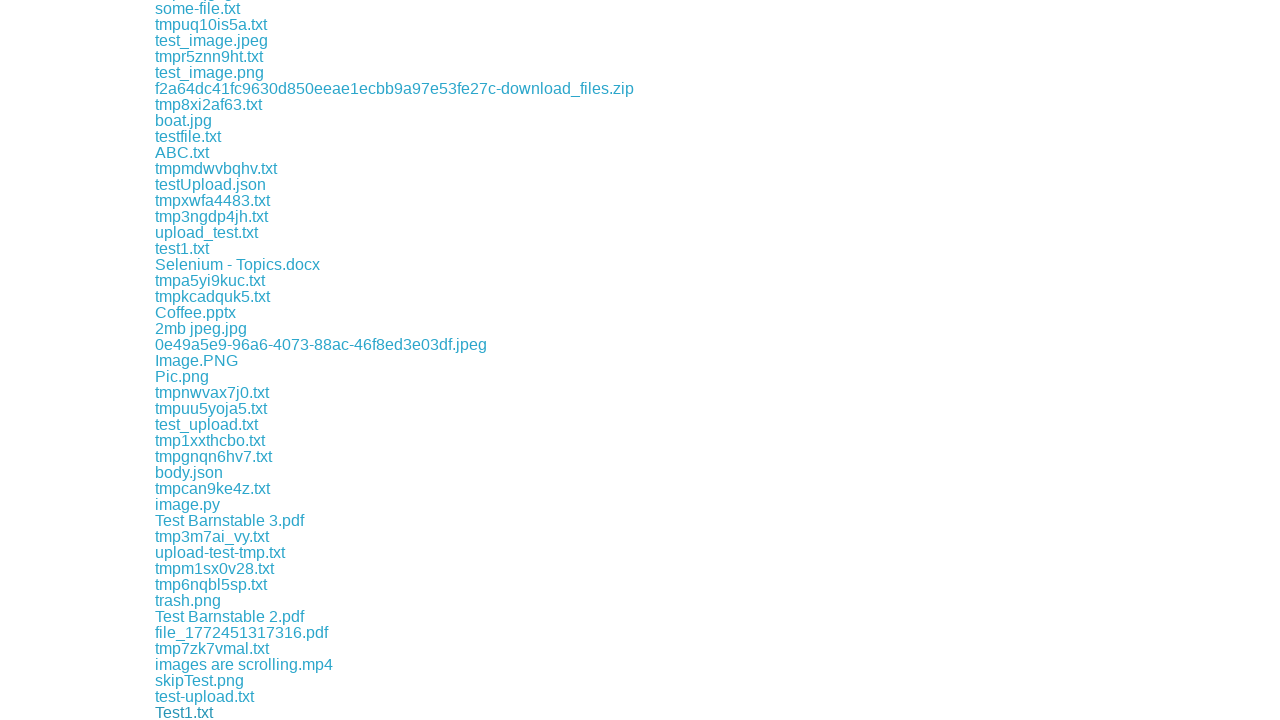

Clicked download link 147 of 170 at (246, 712) on xpath=//div//a[contains(@href, 'download')] >> nth=146
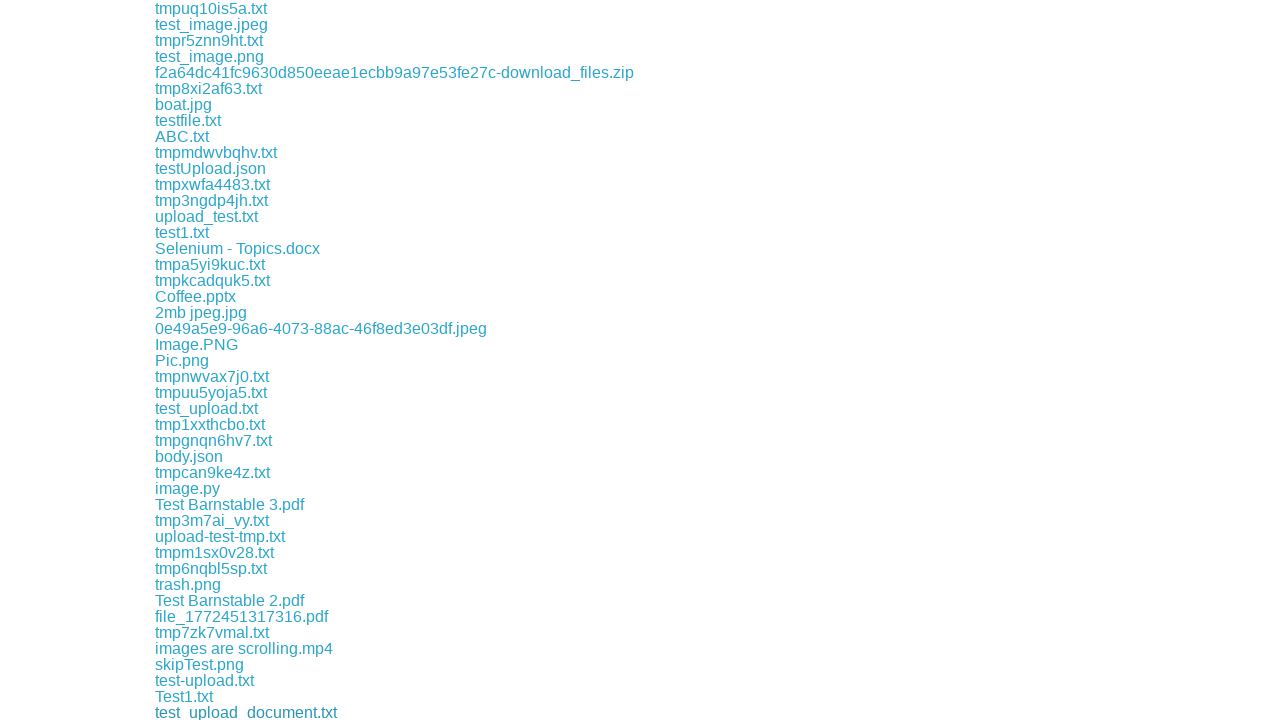

Waited 500ms before next download link click
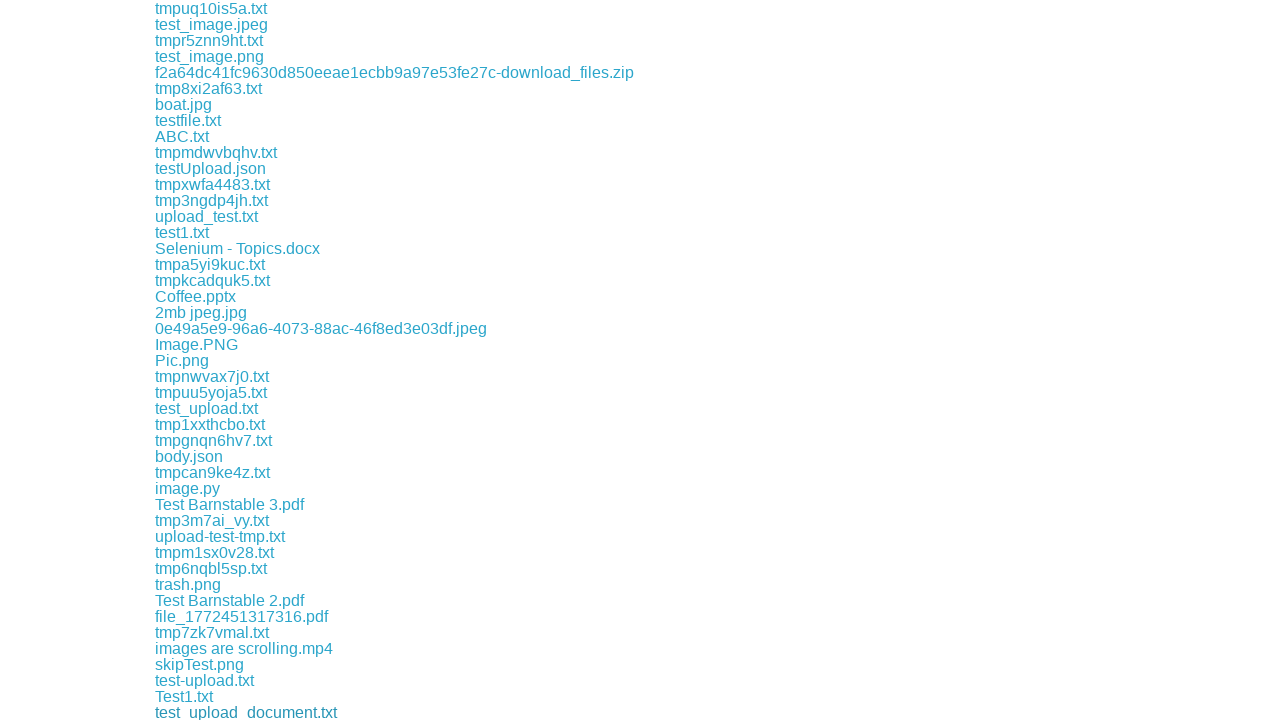

Clicked download link 148 of 170 at (212, 712) on xpath=//div//a[contains(@href, 'download')] >> nth=147
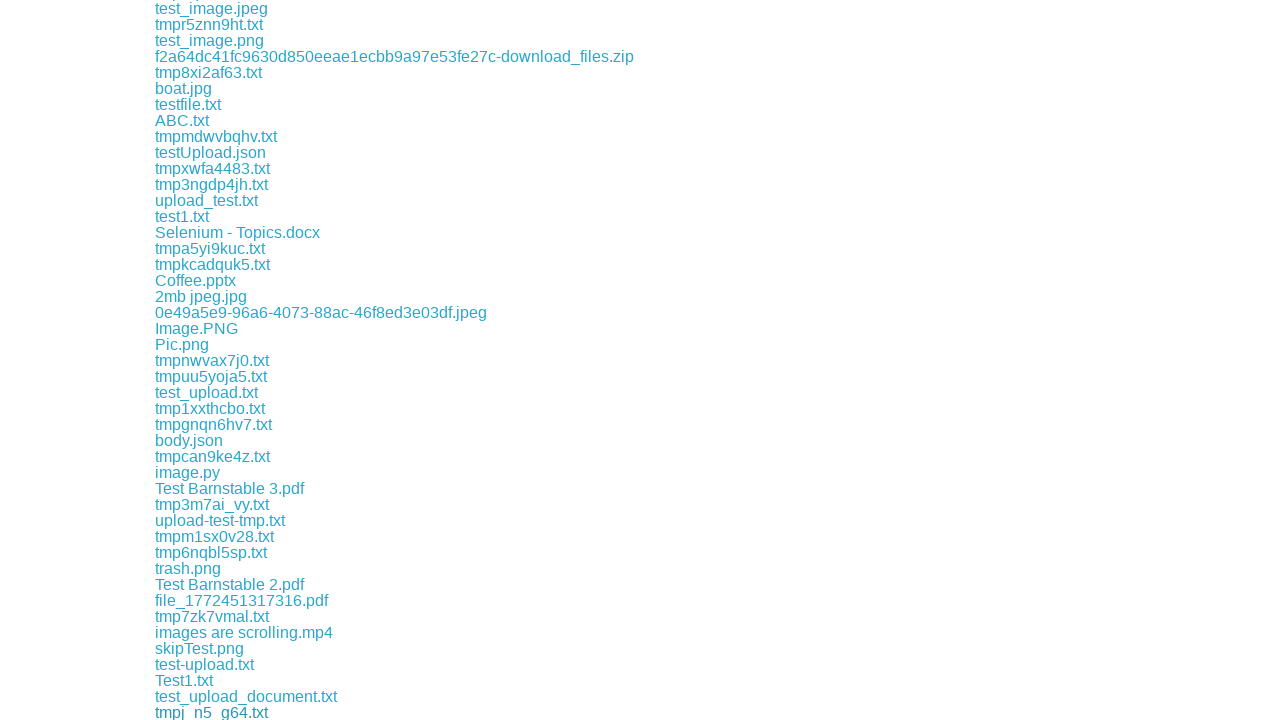

Waited 500ms before next download link click
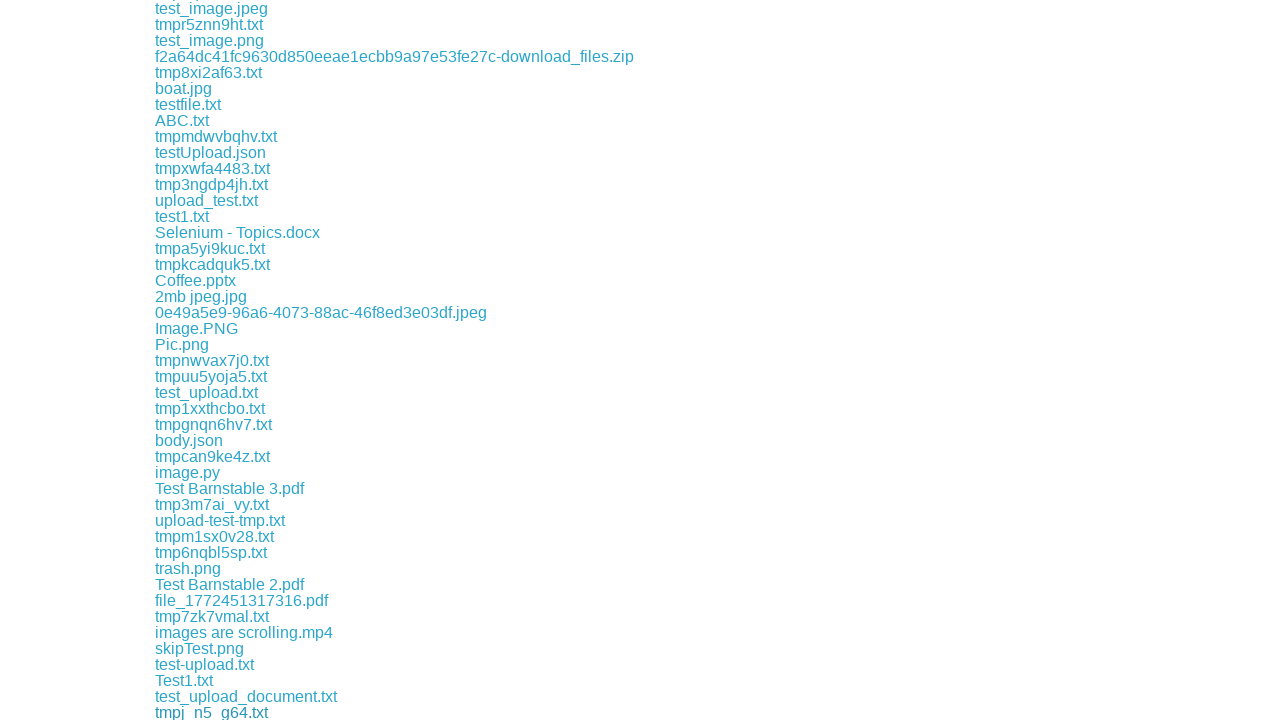

Clicked download link 149 of 170 at (246, 712) on xpath=//div//a[contains(@href, 'download')] >> nth=148
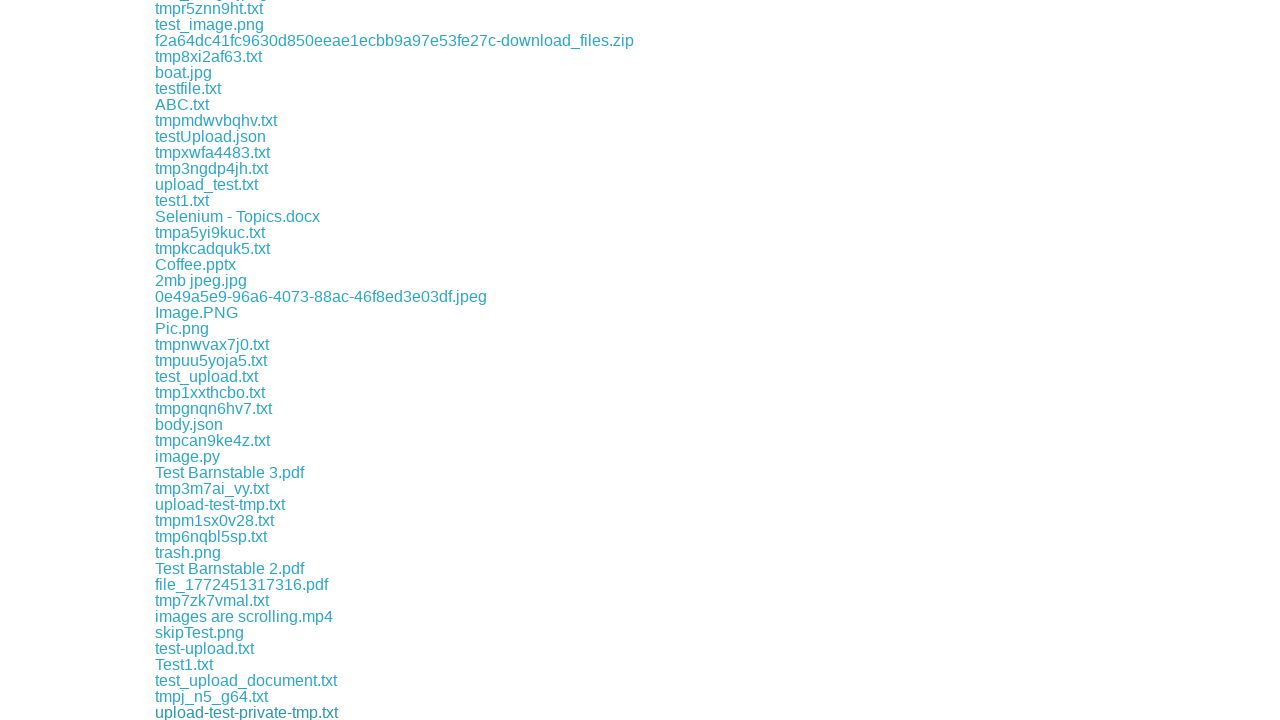

Waited 500ms before next download link click
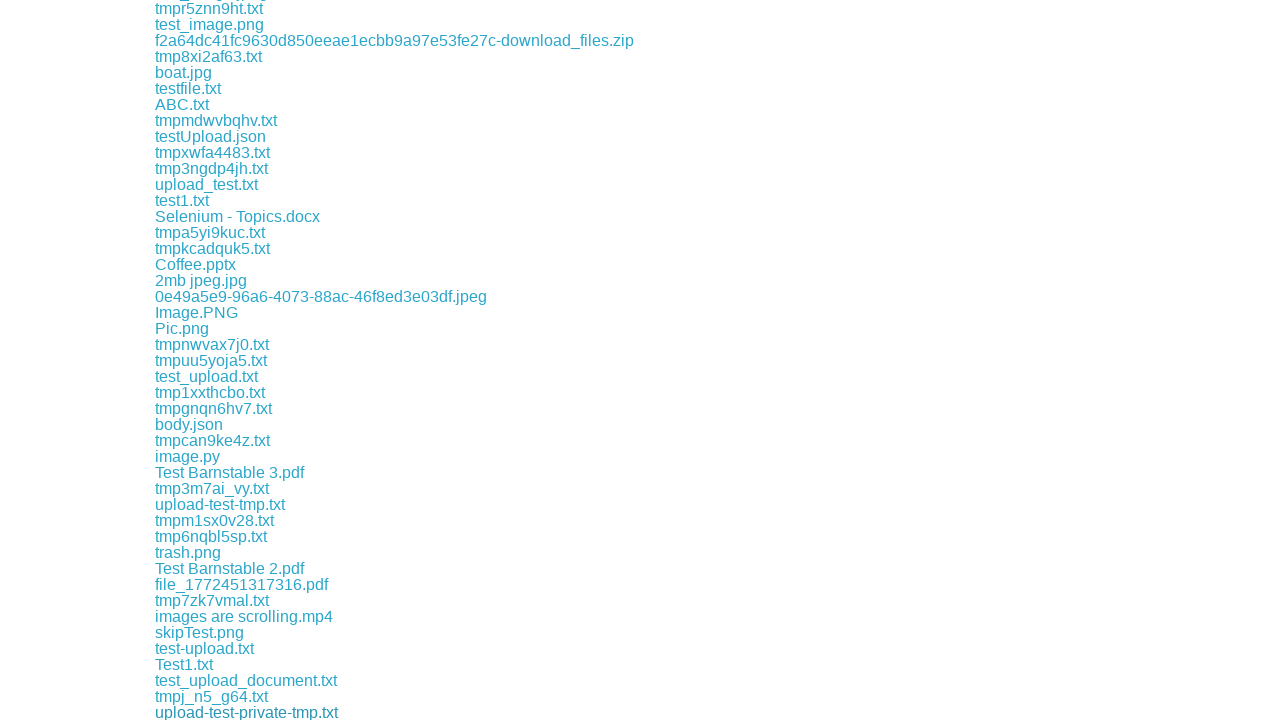

Clicked download link 150 of 170 at (214, 712) on xpath=//div//a[contains(@href, 'download')] >> nth=149
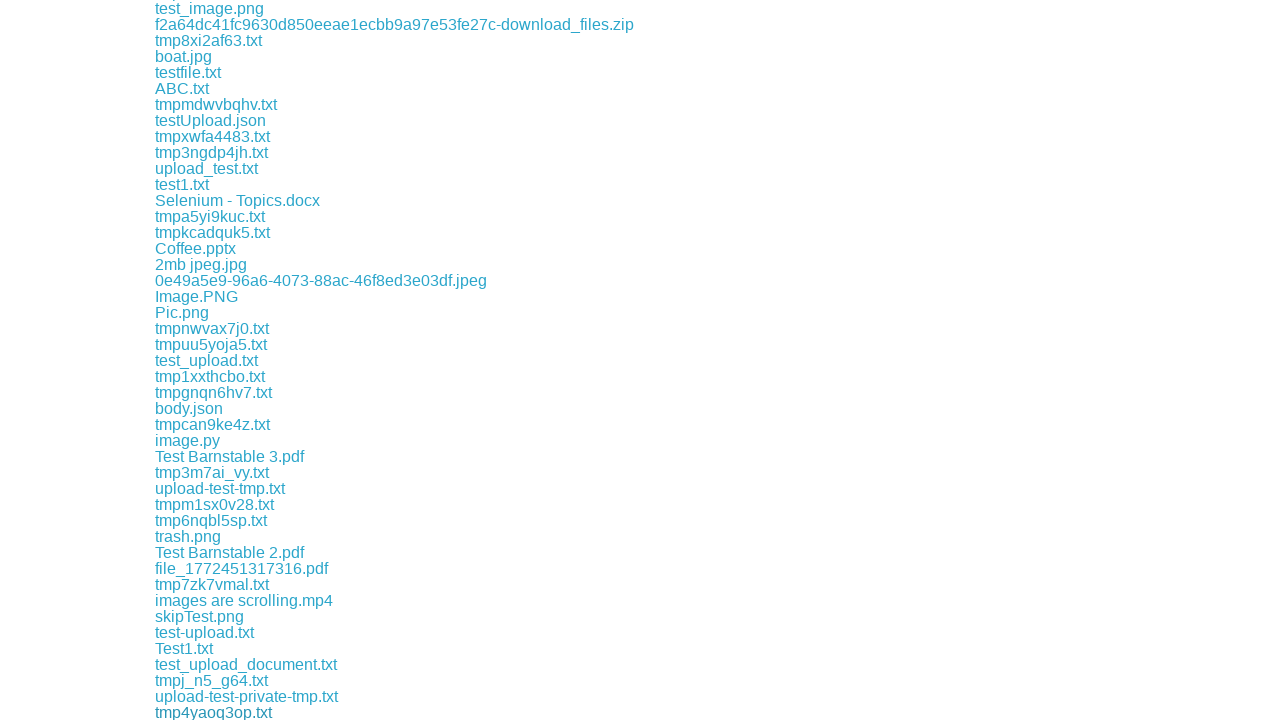

Waited 500ms before next download link click
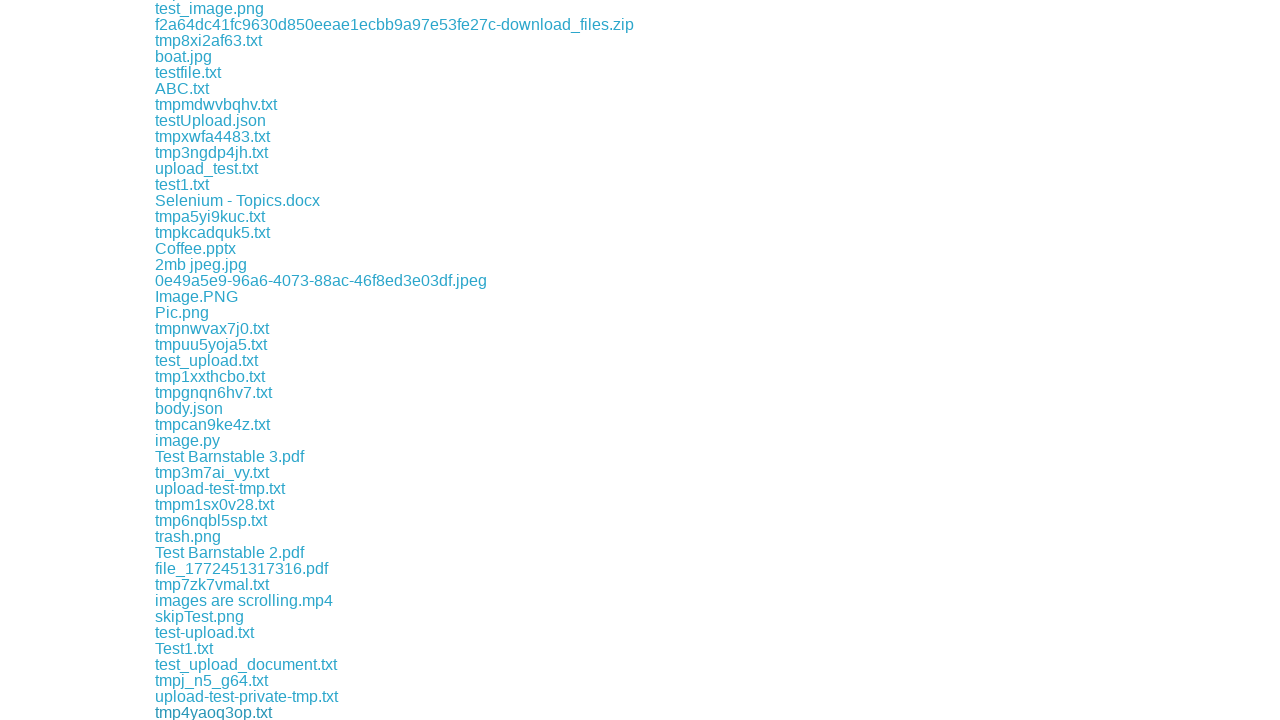

Clicked download link 151 of 170 at (210, 712) on xpath=//div//a[contains(@href, 'download')] >> nth=150
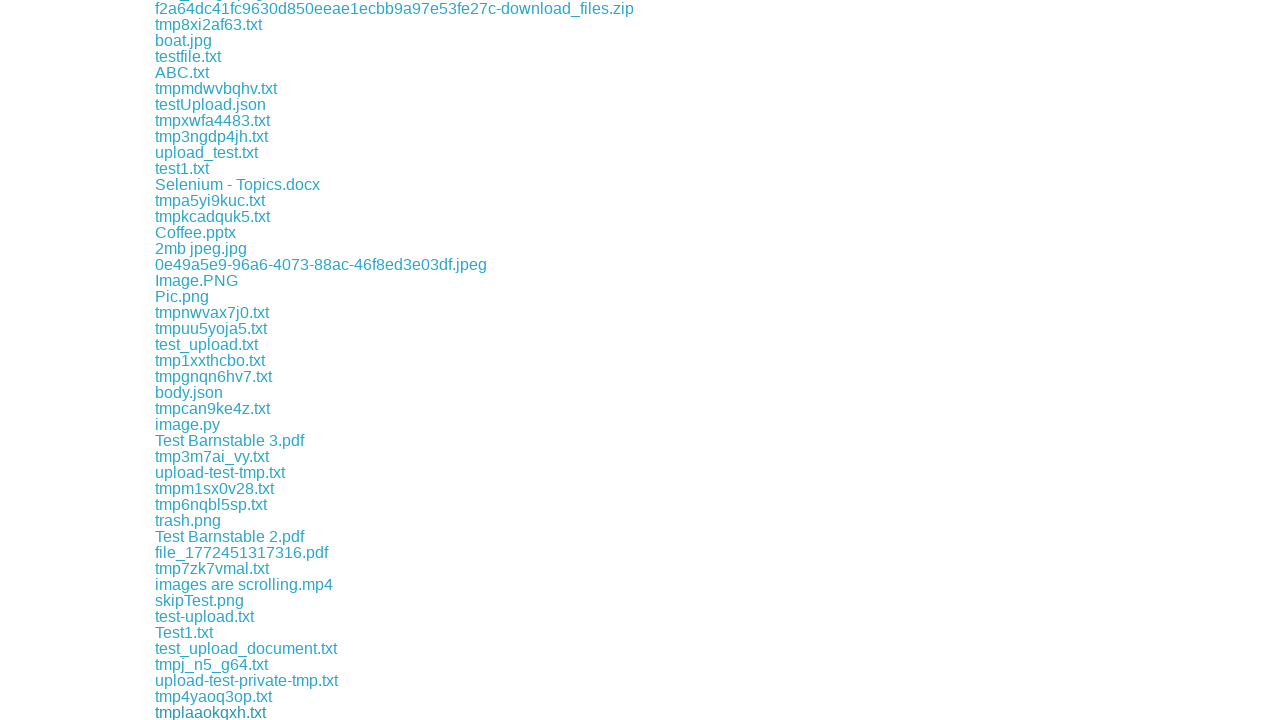

Waited 500ms before next download link click
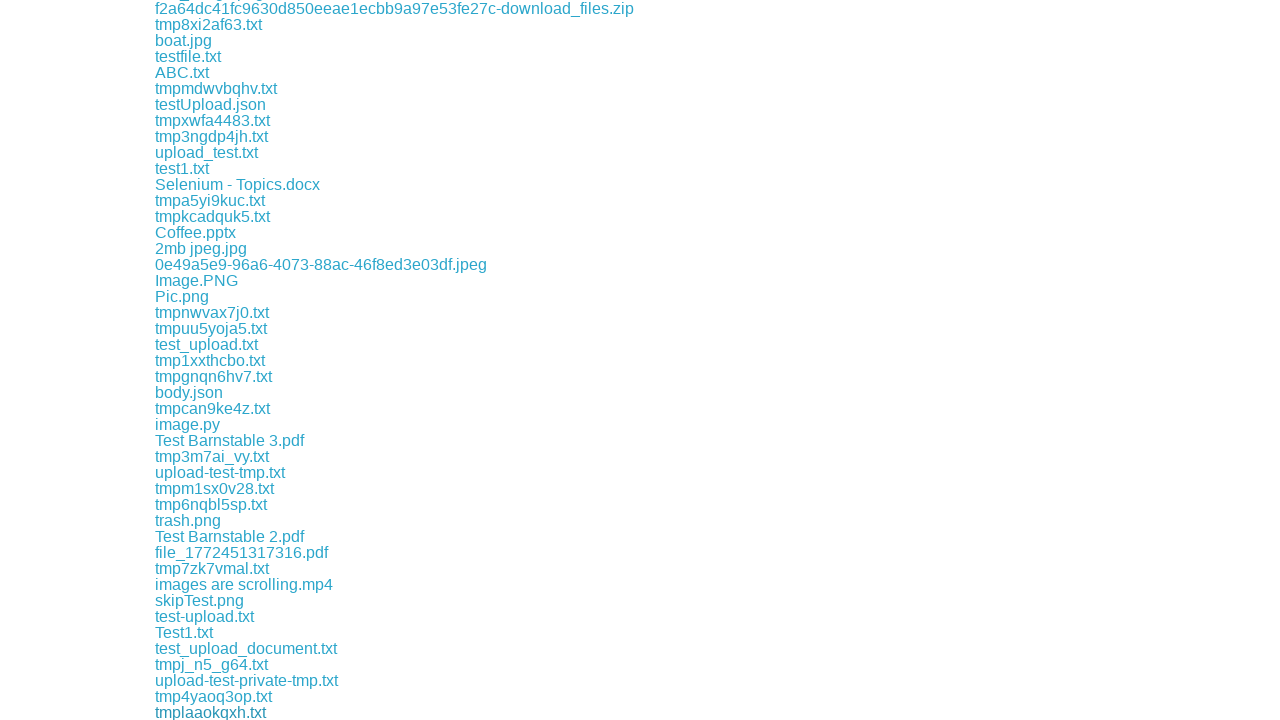

Clicked download link 152 of 170 at (190, 712) on xpath=//div//a[contains(@href, 'download')] >> nth=151
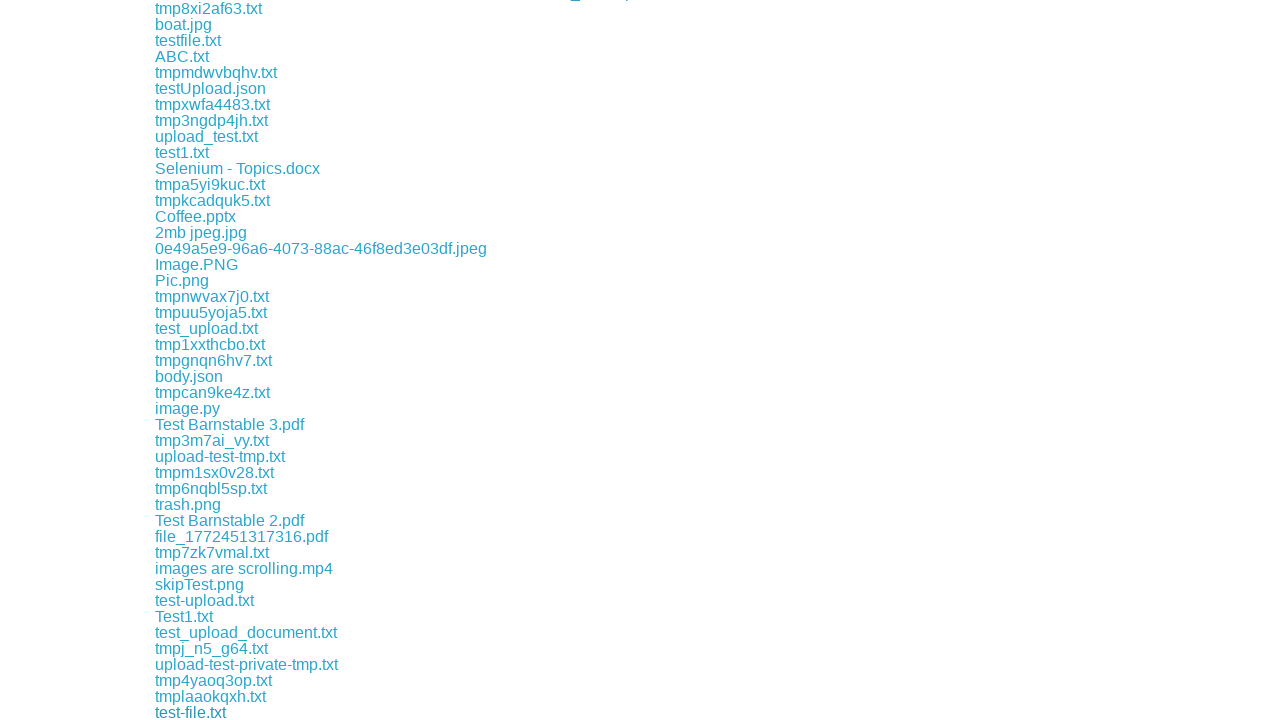

Waited 500ms before next download link click
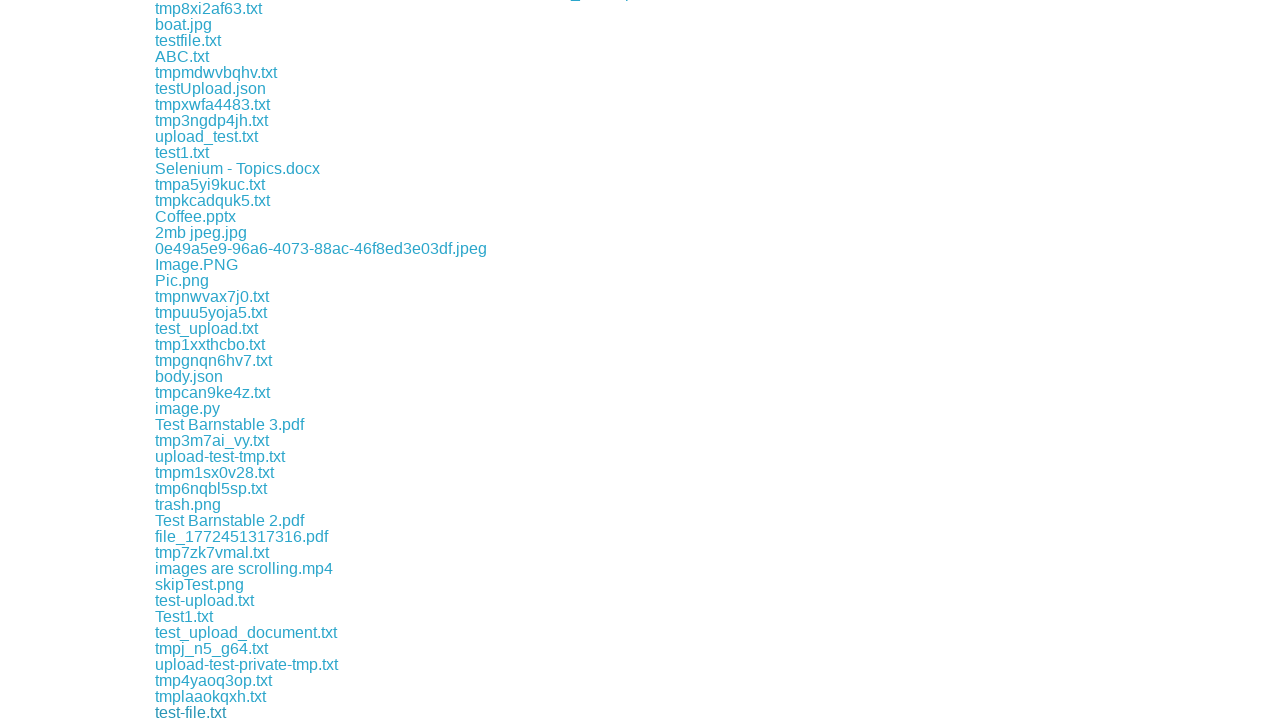

Clicked download link 153 of 170 at (204, 712) on xpath=//div//a[contains(@href, 'download')] >> nth=152
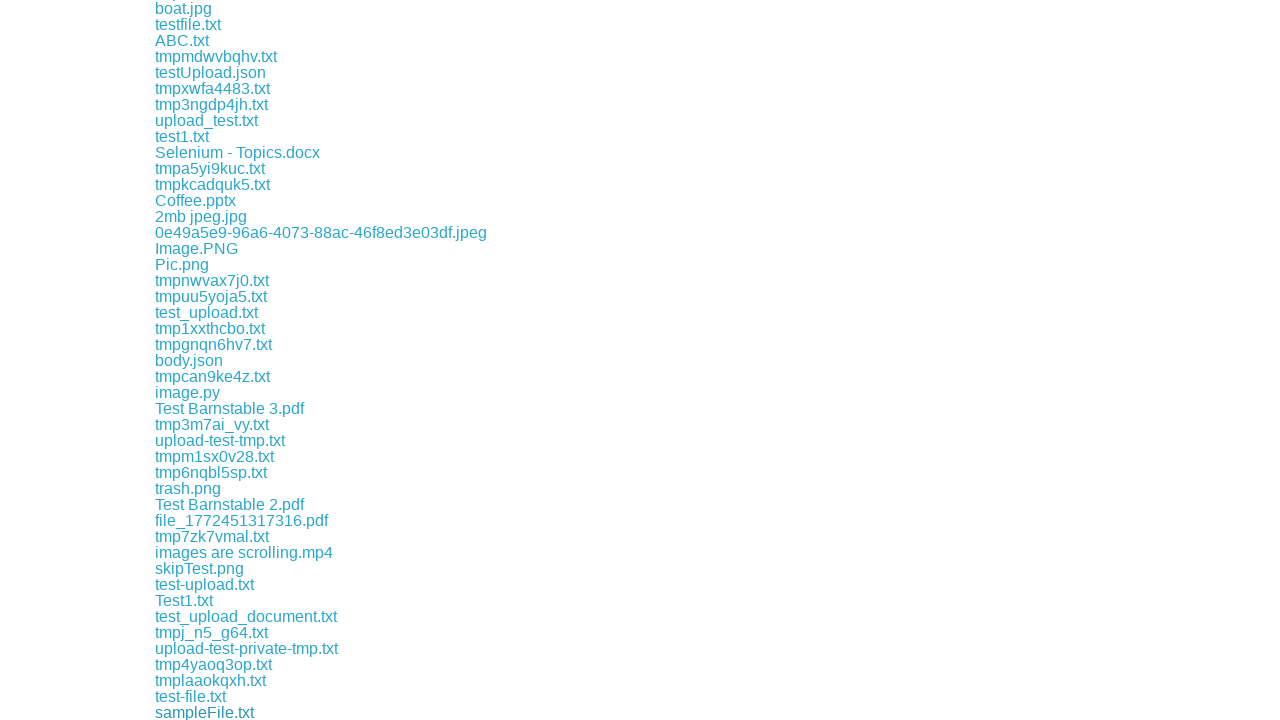

Waited 500ms before next download link click
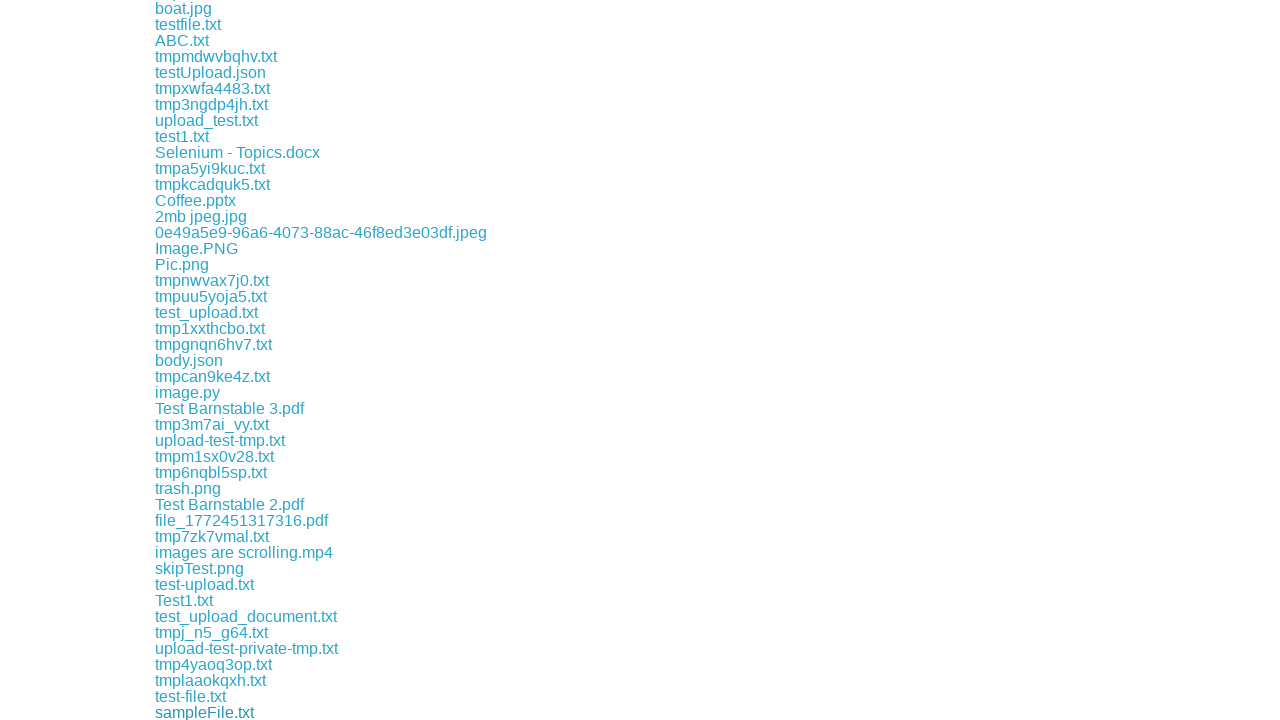

Clicked download link 154 of 170 at (194, 712) on xpath=//div//a[contains(@href, 'download')] >> nth=153
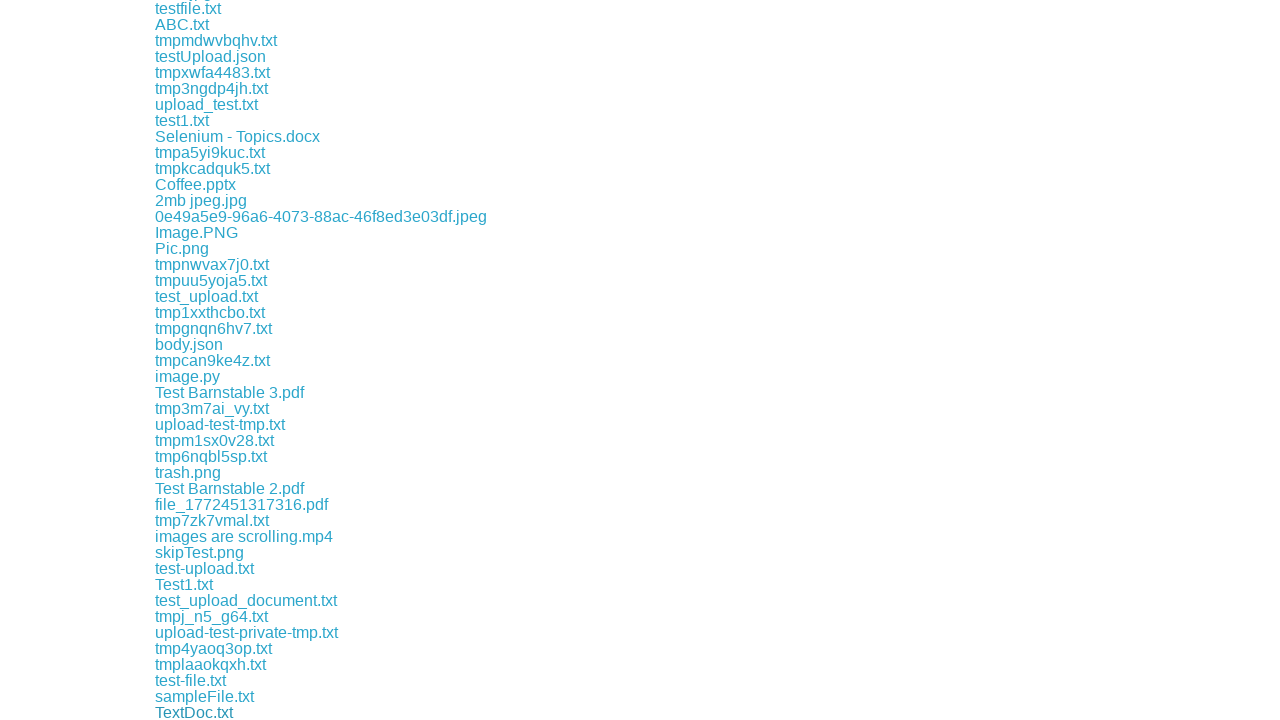

Waited 500ms before next download link click
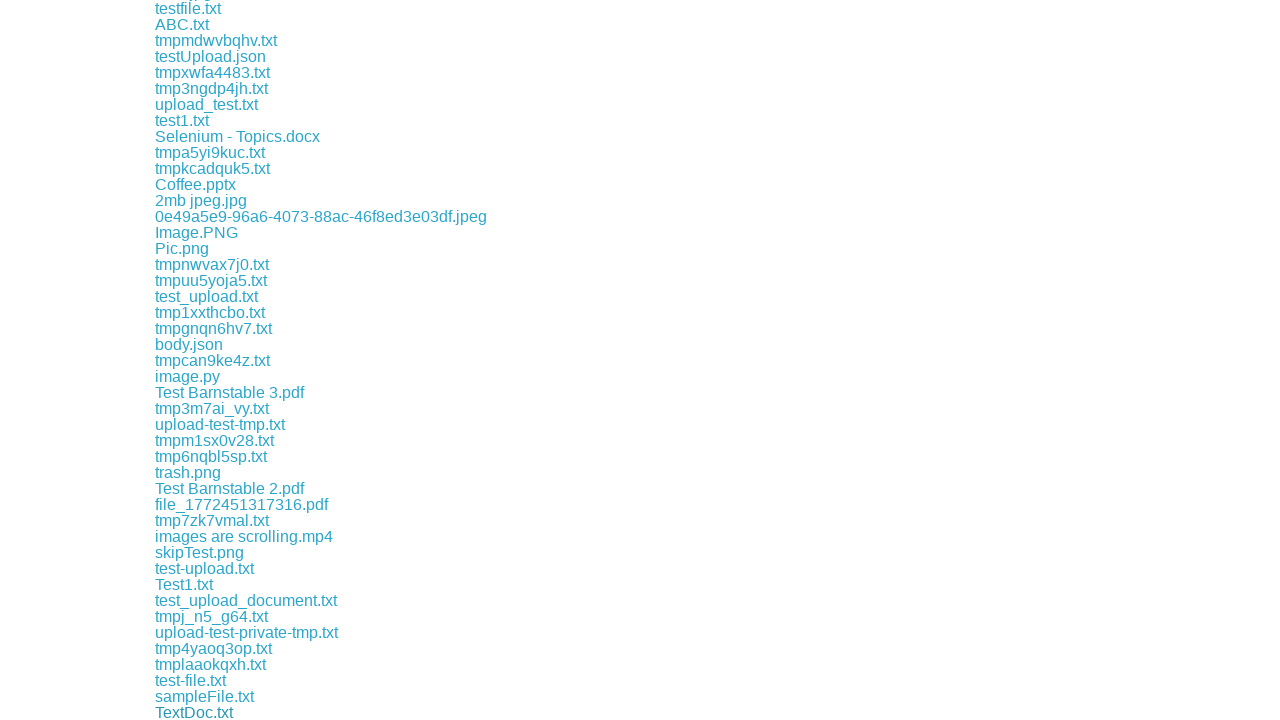

Clicked download link 155 of 170 at (208, 712) on xpath=//div//a[contains(@href, 'download')] >> nth=154
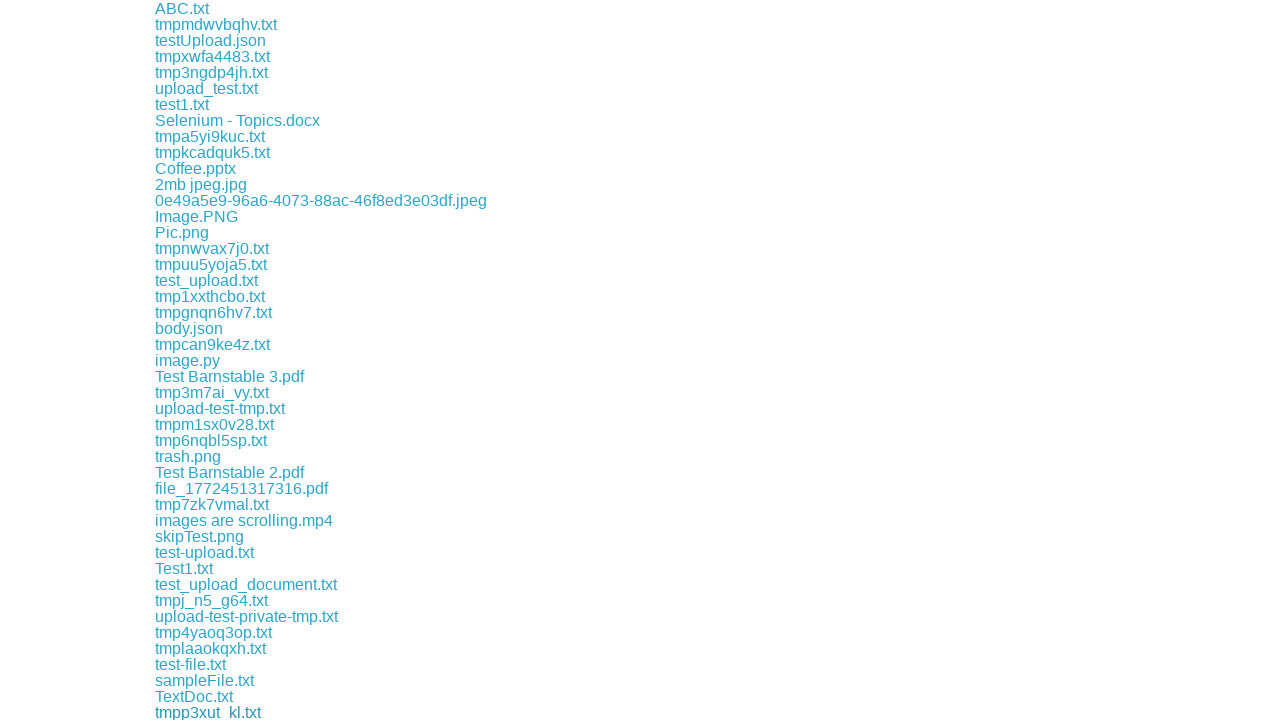

Waited 500ms before next download link click
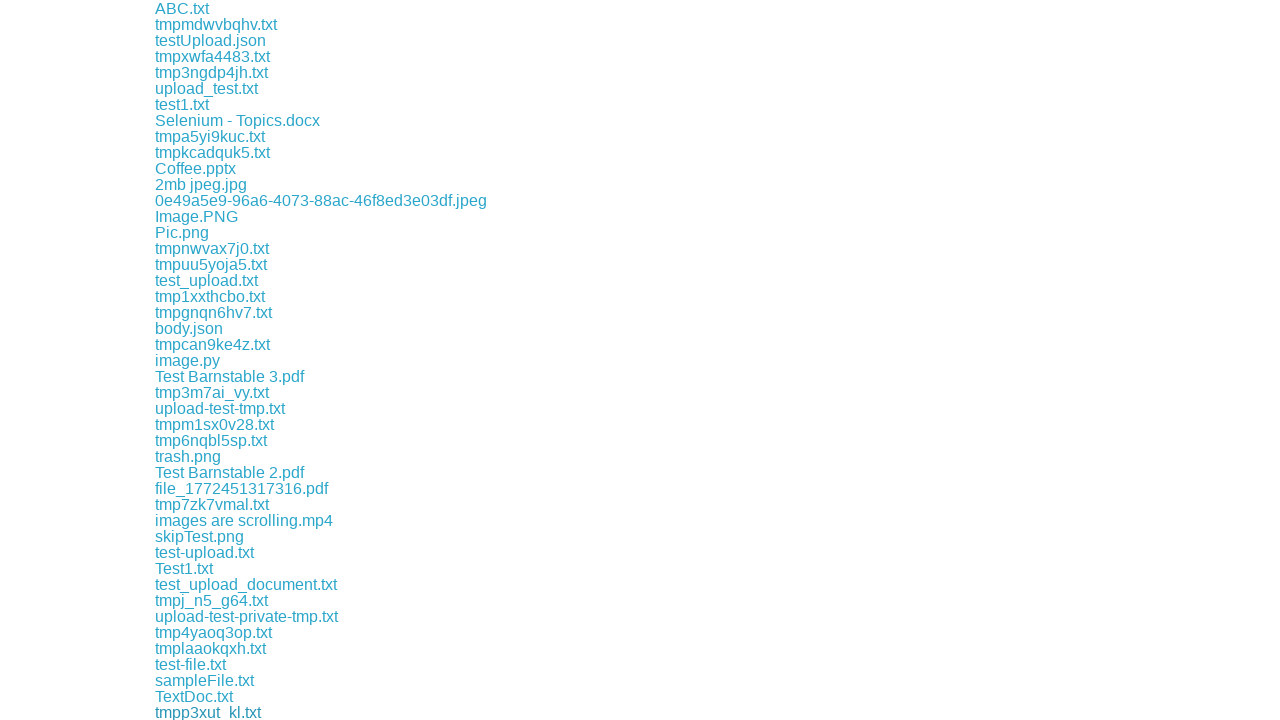

Clicked download link 156 of 170 at (218, 712) on xpath=//div//a[contains(@href, 'download')] >> nth=155
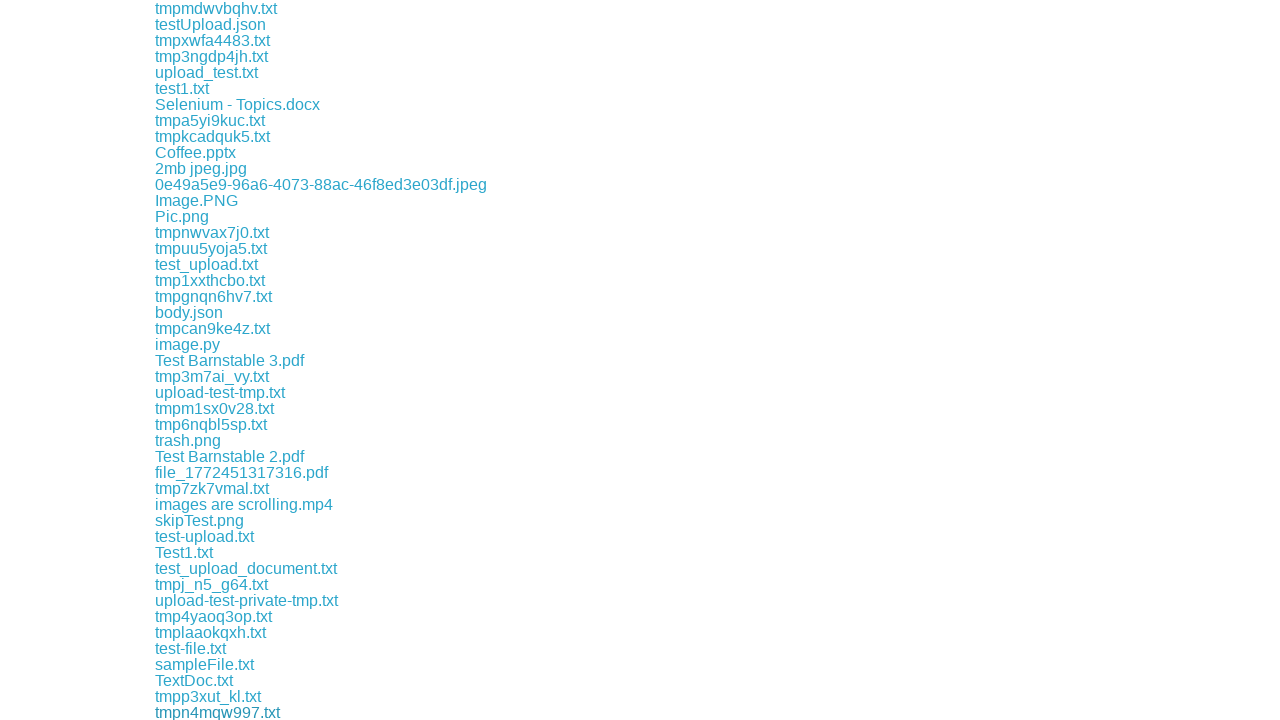

Waited 500ms before next download link click
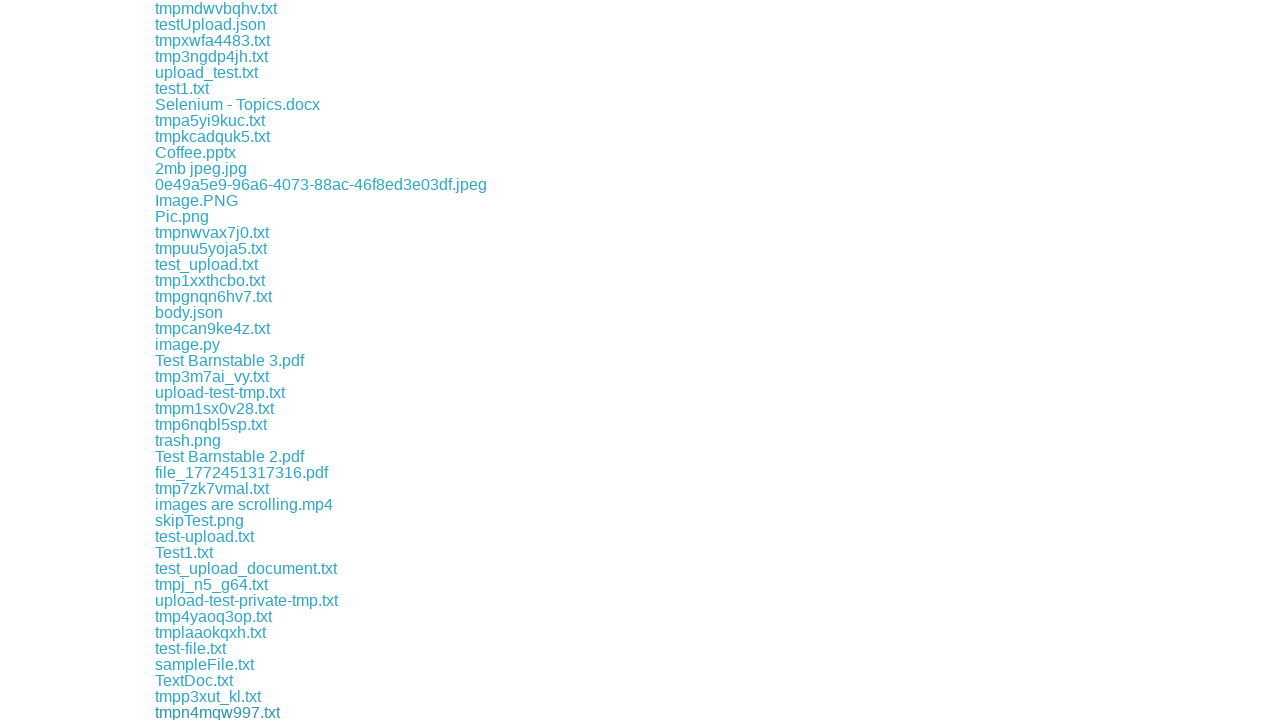

Clicked download link 157 of 170 at (213, 712) on xpath=//div//a[contains(@href, 'download')] >> nth=156
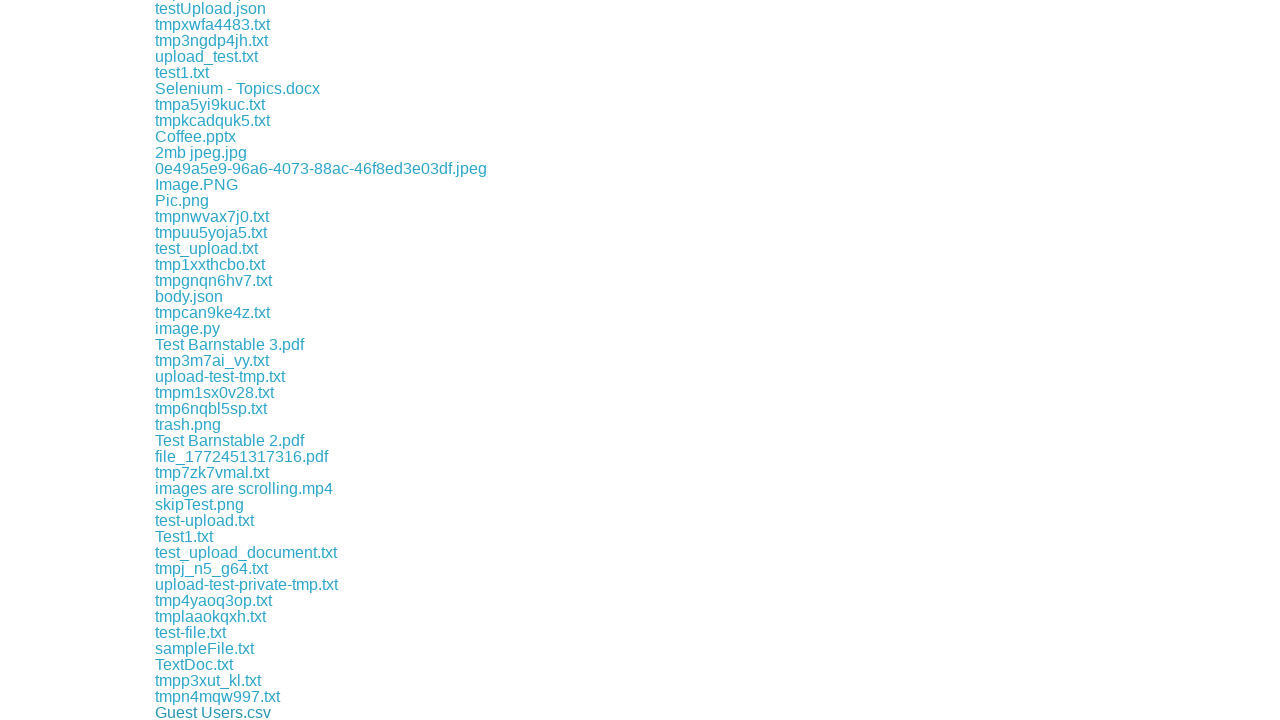

Waited 500ms before next download link click
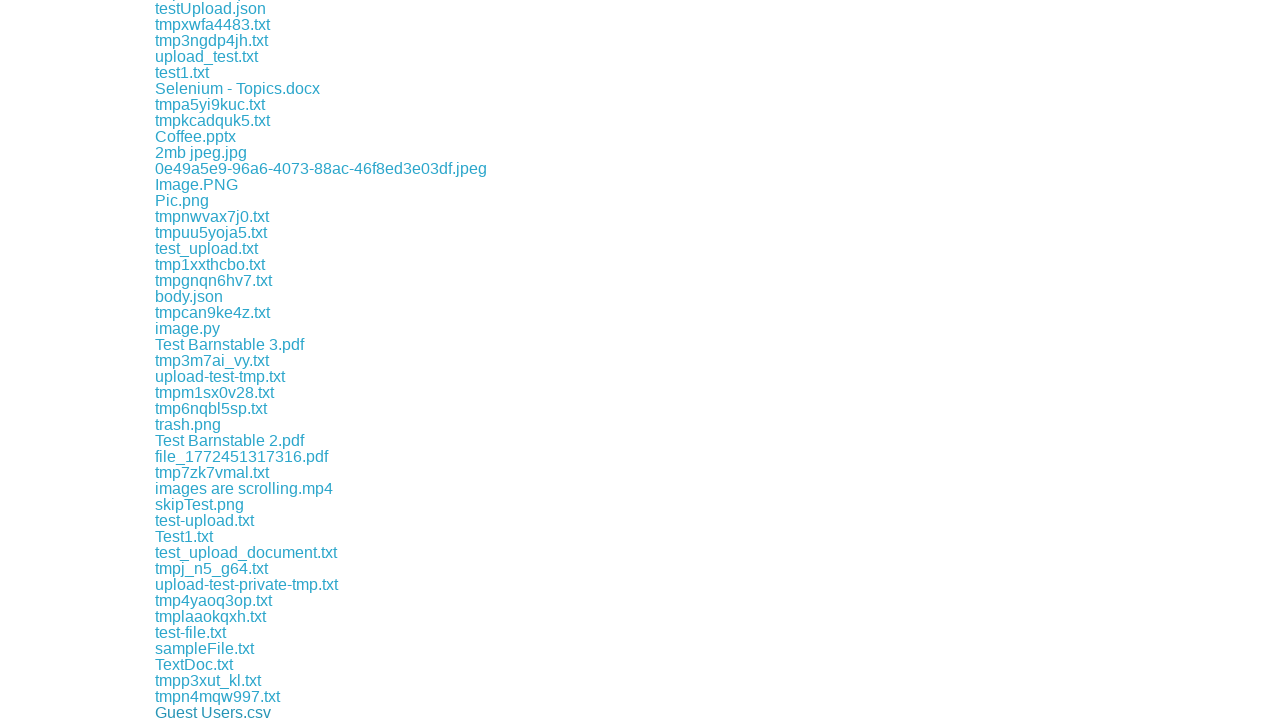

Clicked download link 158 of 170 at (214, 712) on xpath=//div//a[contains(@href, 'download')] >> nth=157
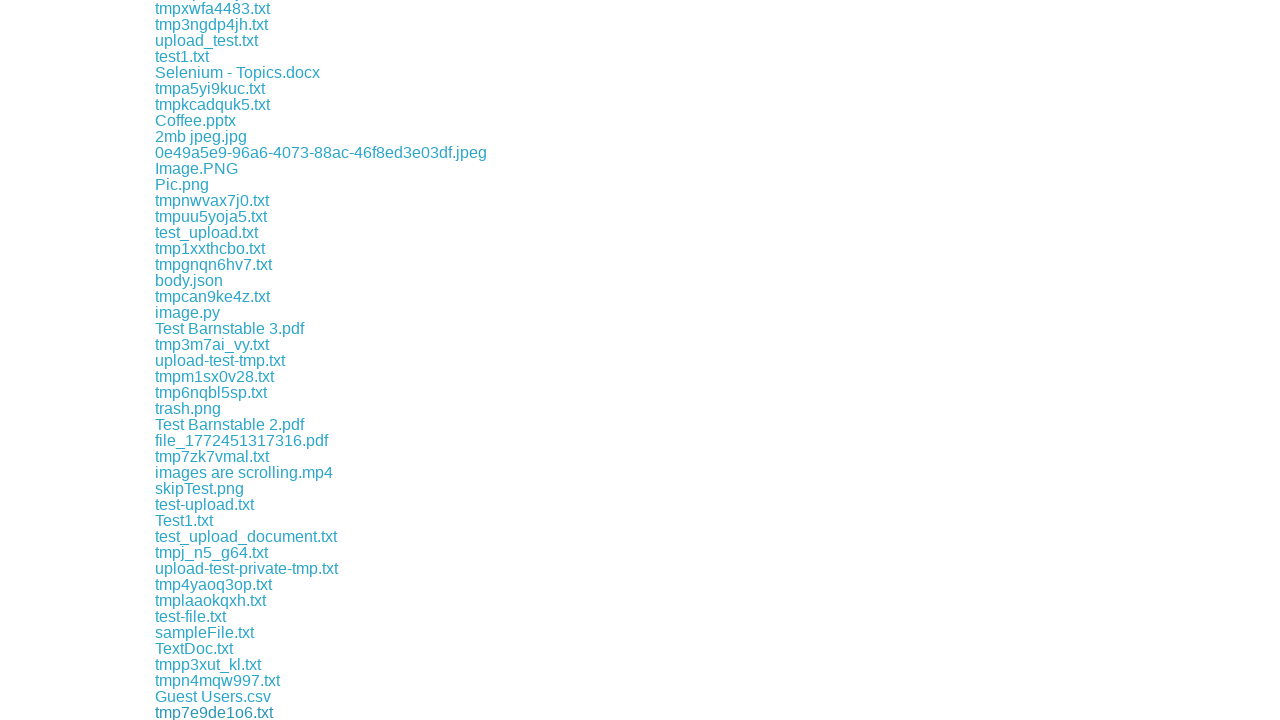

Waited 500ms before next download link click
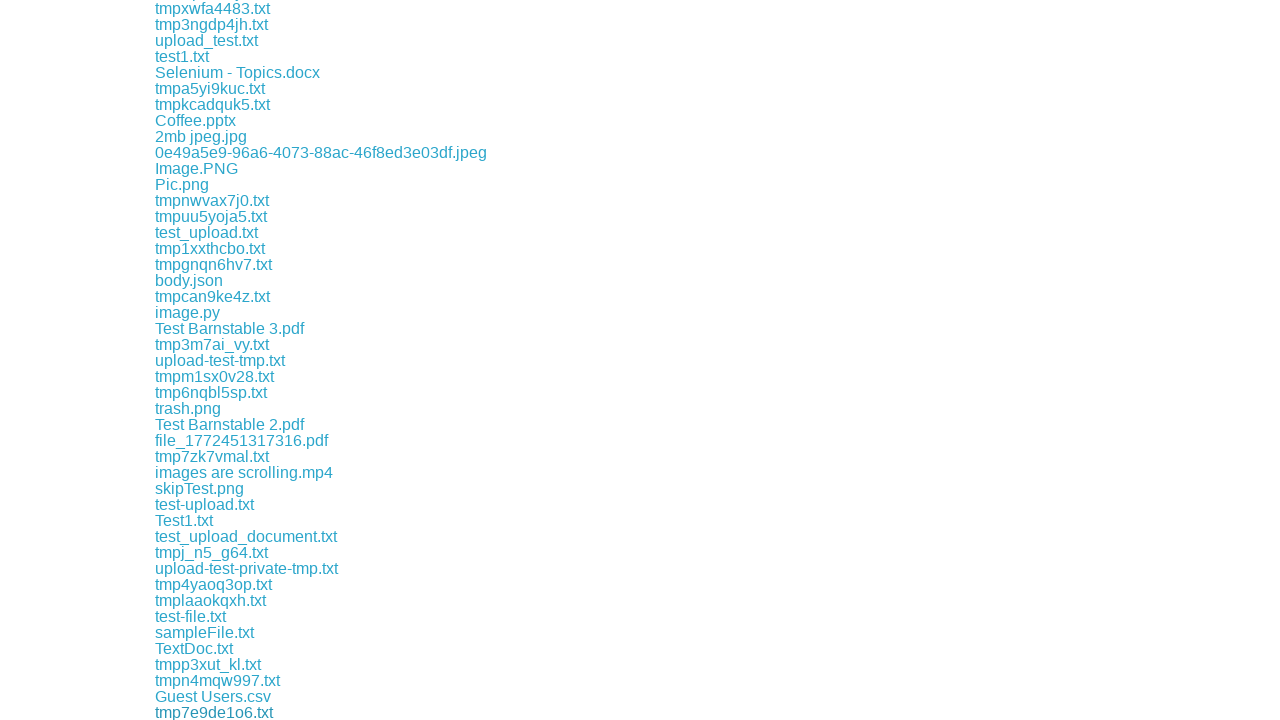

Clicked download link 159 of 170 at (191, 712) on xpath=//div//a[contains(@href, 'download')] >> nth=158
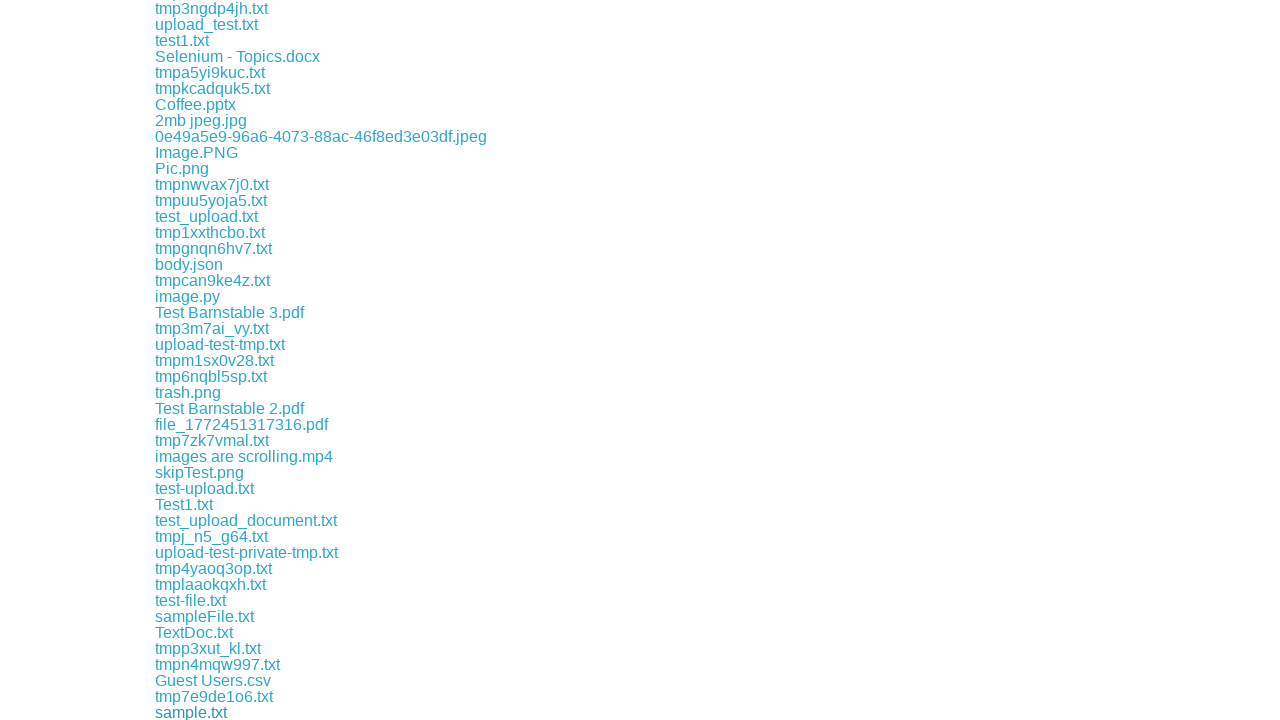

Waited 500ms before next download link click
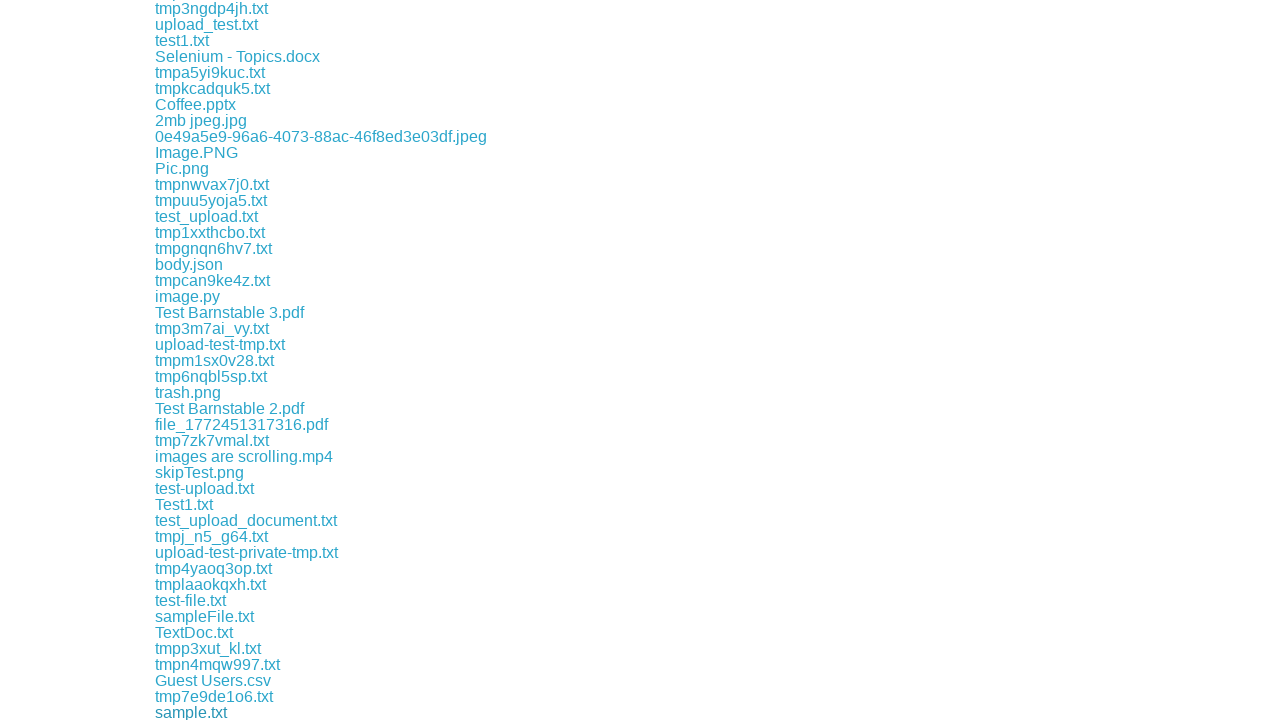

Clicked download link 160 of 170 at (214, 712) on xpath=//div//a[contains(@href, 'download')] >> nth=159
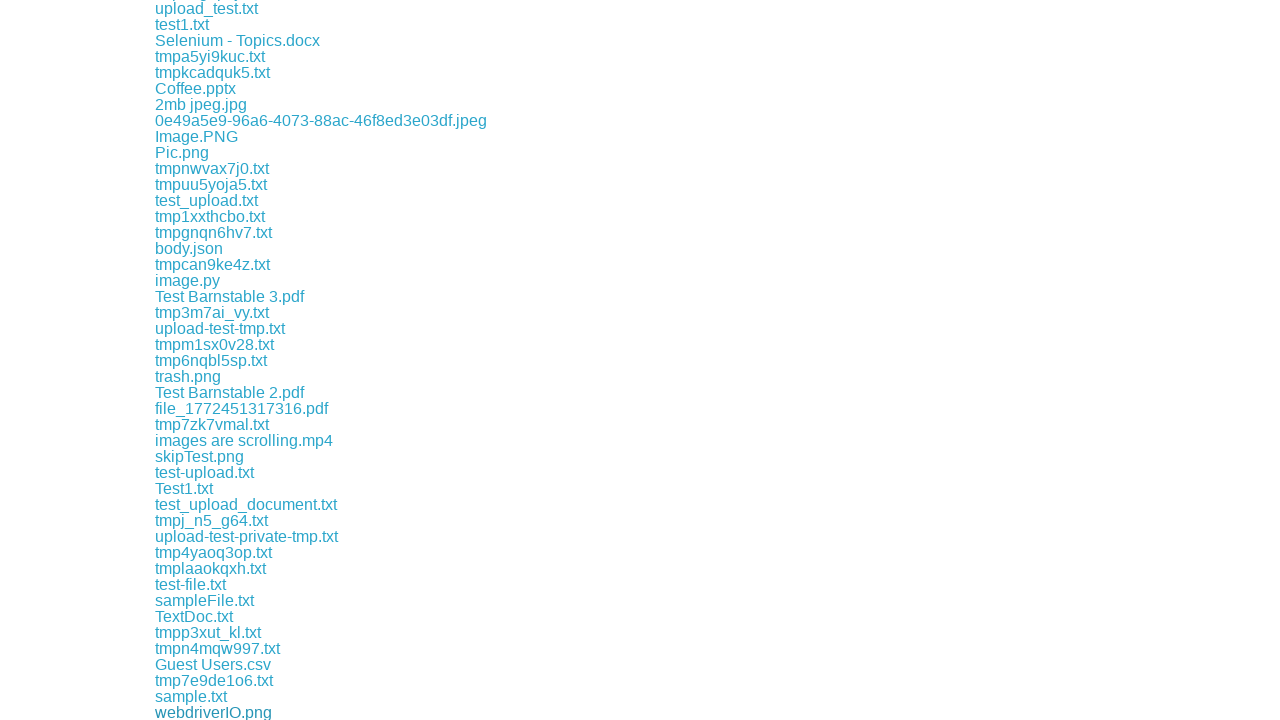

Waited 500ms before next download link click
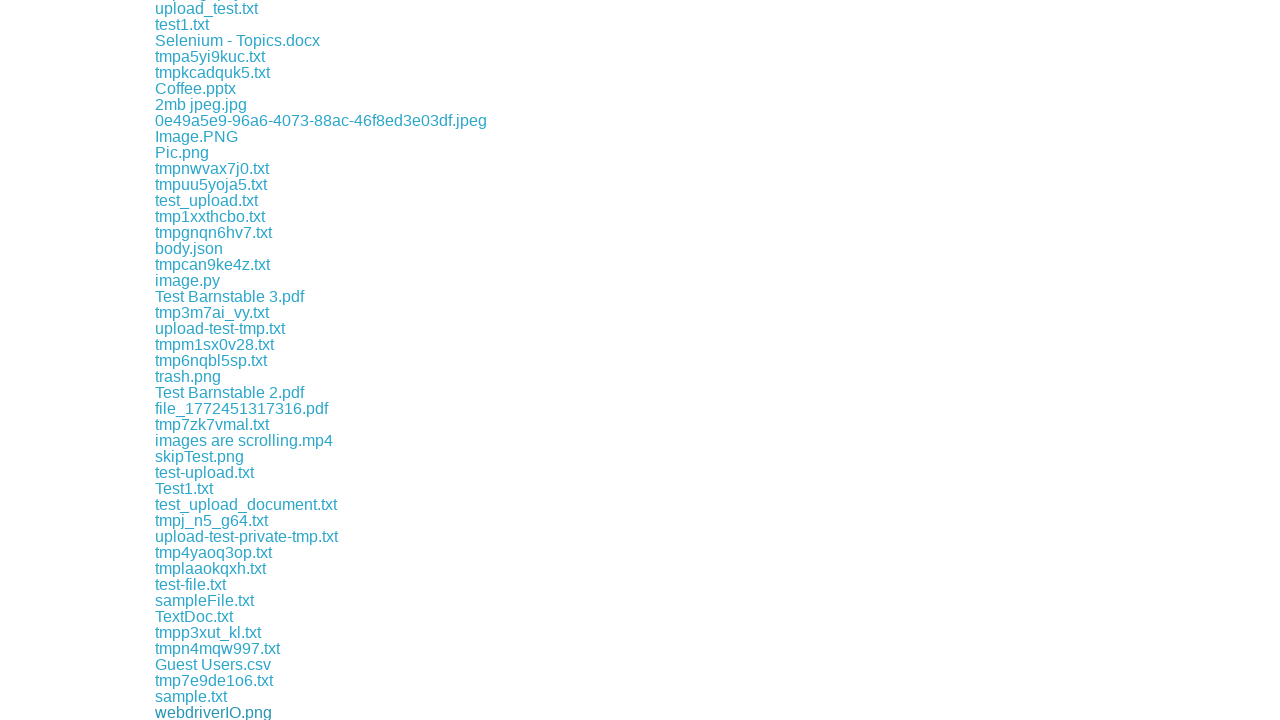

Clicked download link 161 of 170 at (212, 712) on xpath=//div//a[contains(@href, 'download')] >> nth=160
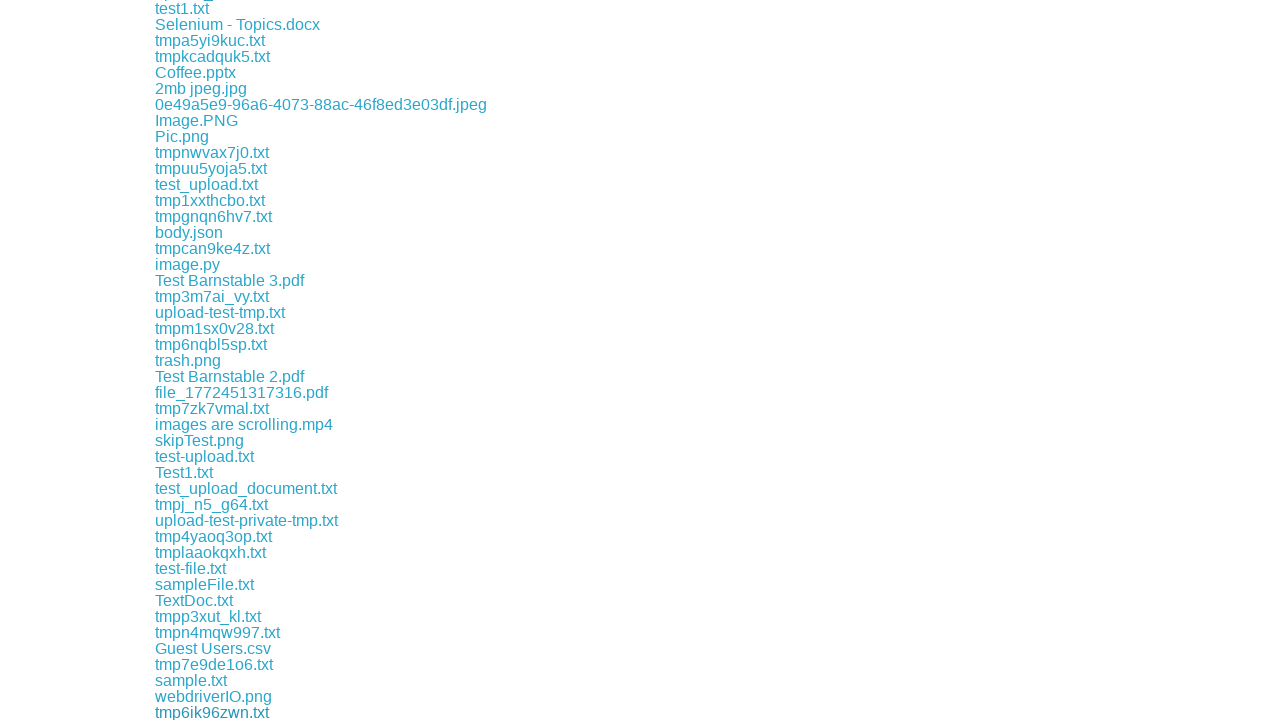

Waited 500ms before next download link click
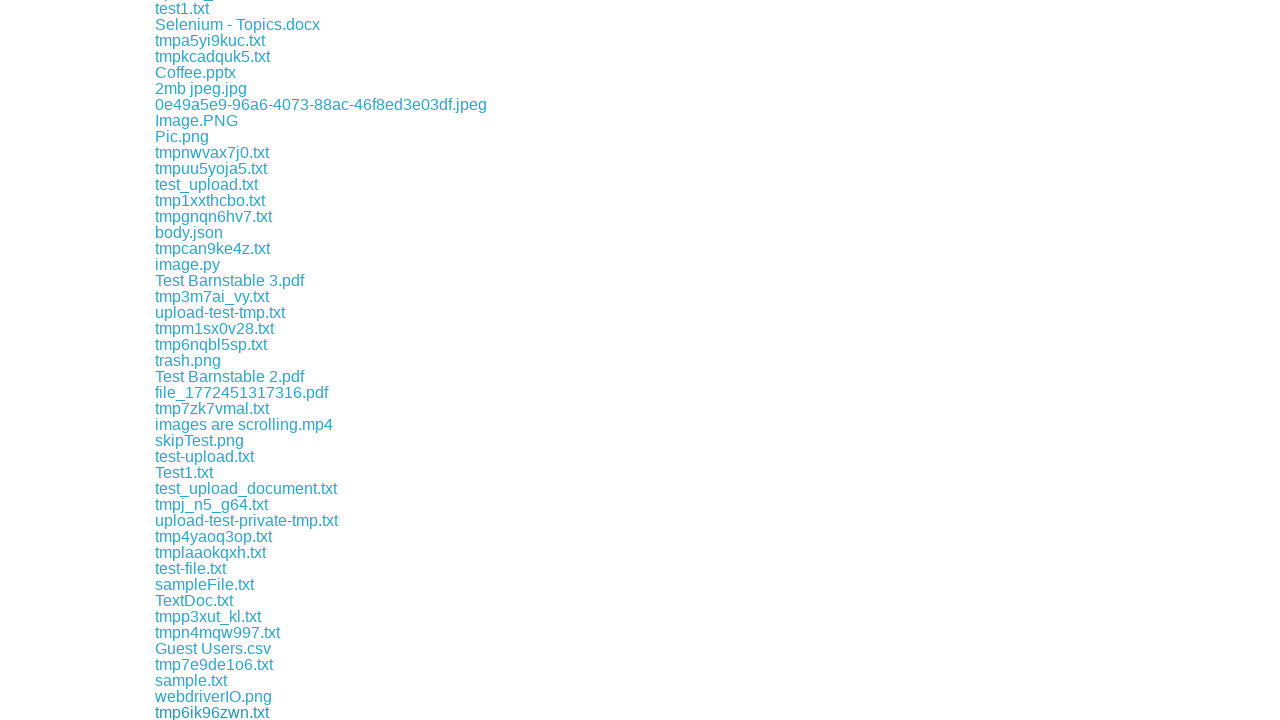

Clicked download link 162 of 170 at (230, 712) on xpath=//div//a[contains(@href, 'download')] >> nth=161
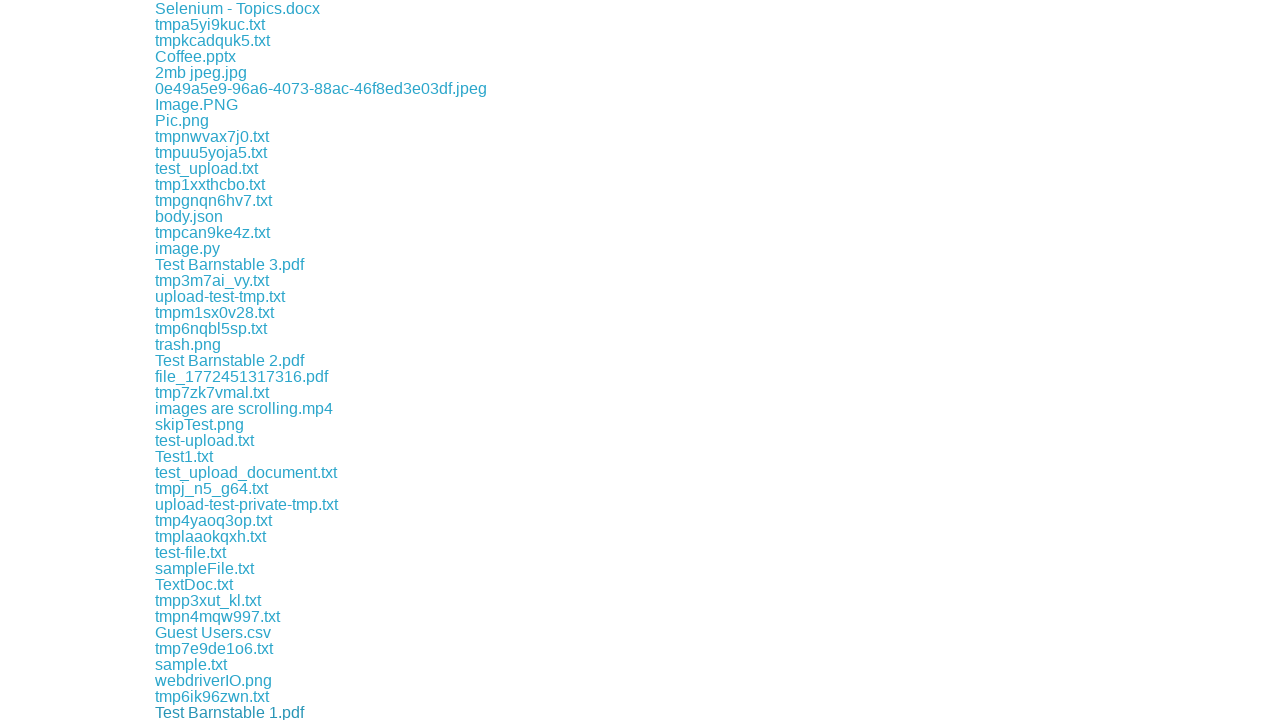

Waited 500ms before next download link click
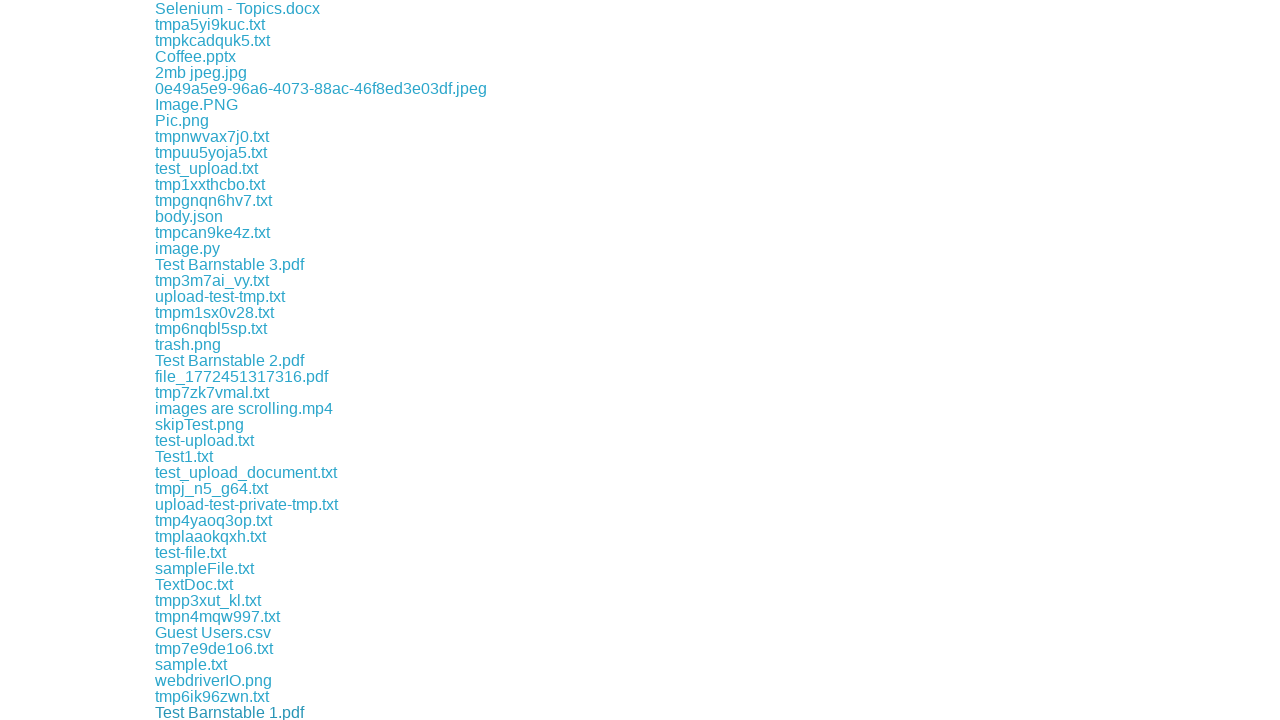

Clicked download link 163 of 170 at (211, 712) on xpath=//div//a[contains(@href, 'download')] >> nth=162
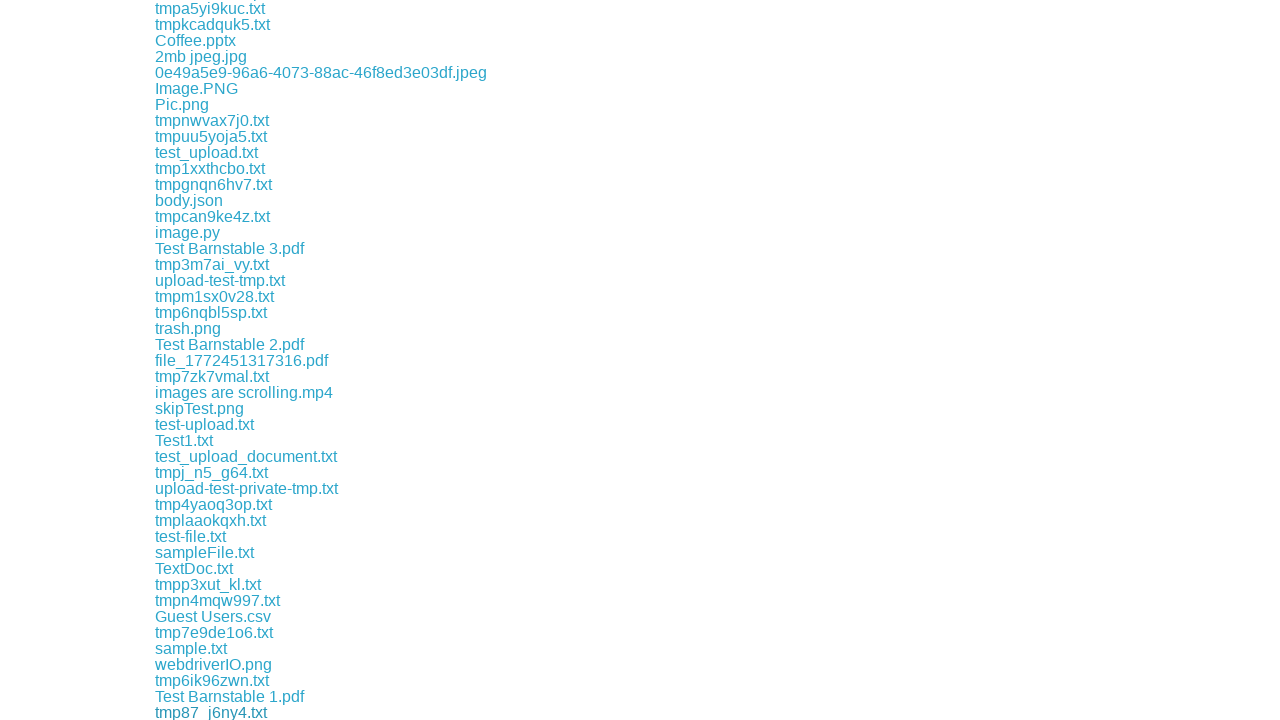

Waited 500ms before next download link click
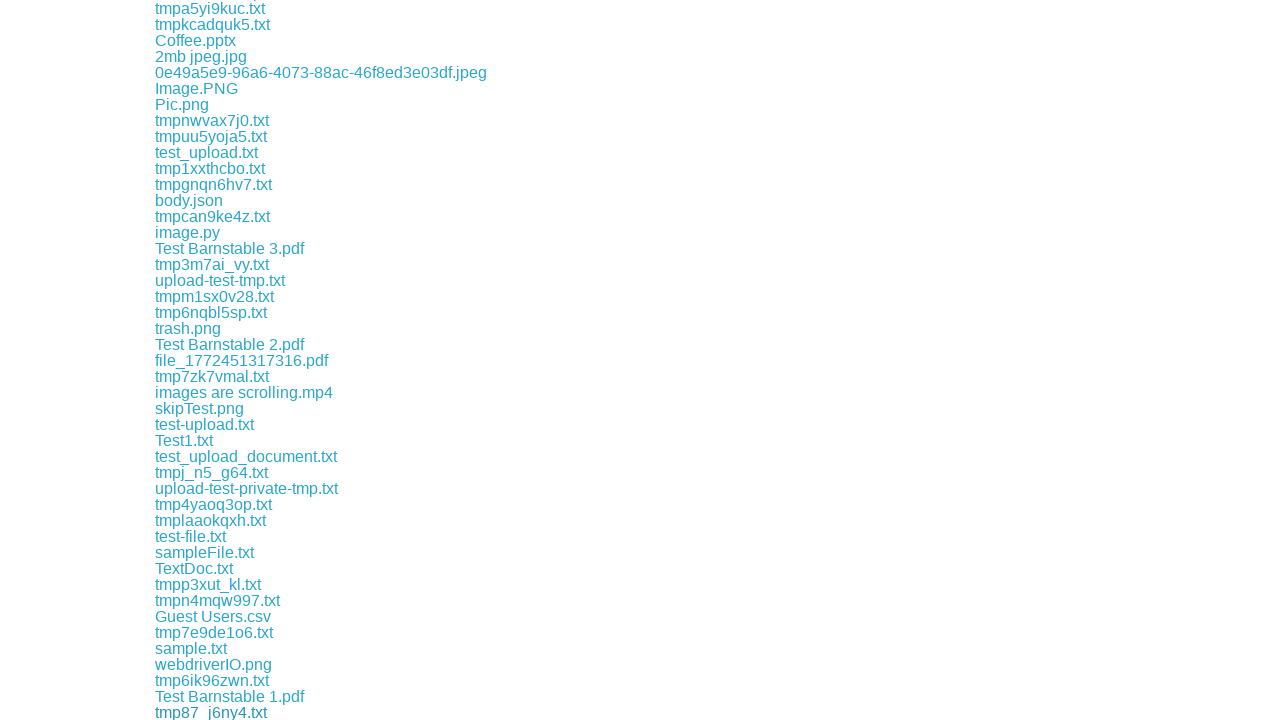

Clicked download link 164 of 170 at (209, 712) on xpath=//div//a[contains(@href, 'download')] >> nth=163
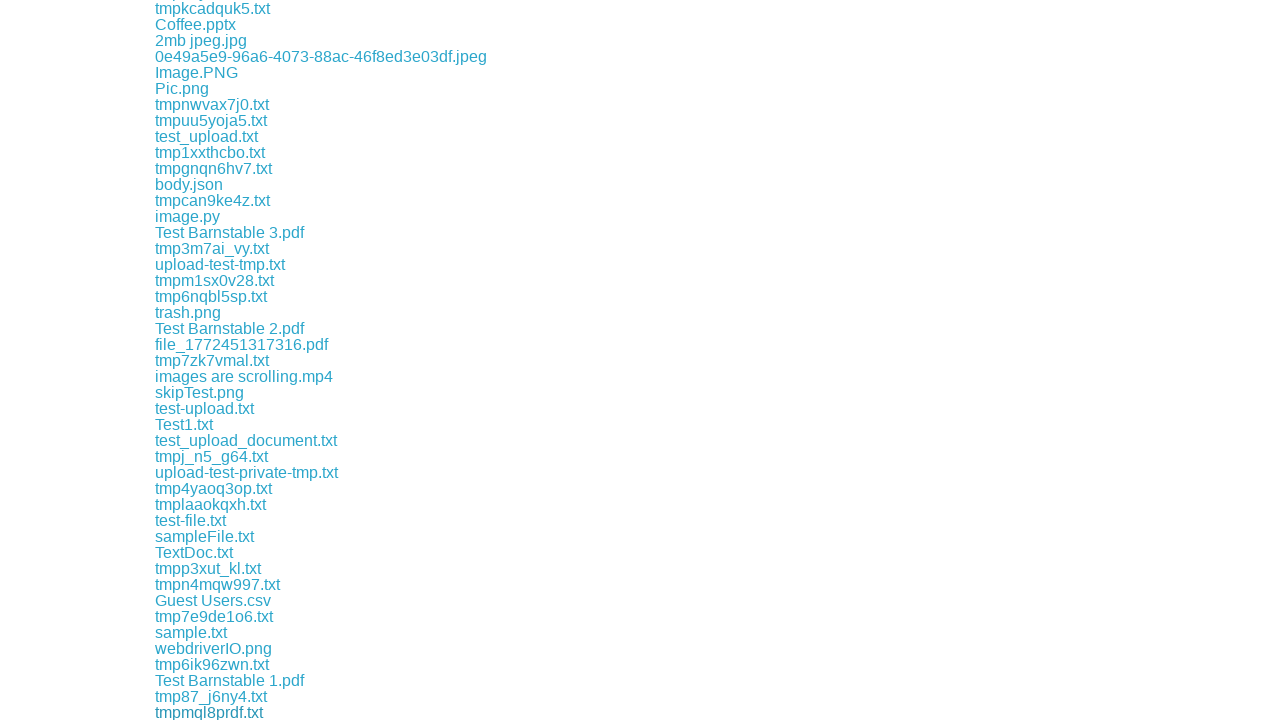

Waited 500ms before next download link click
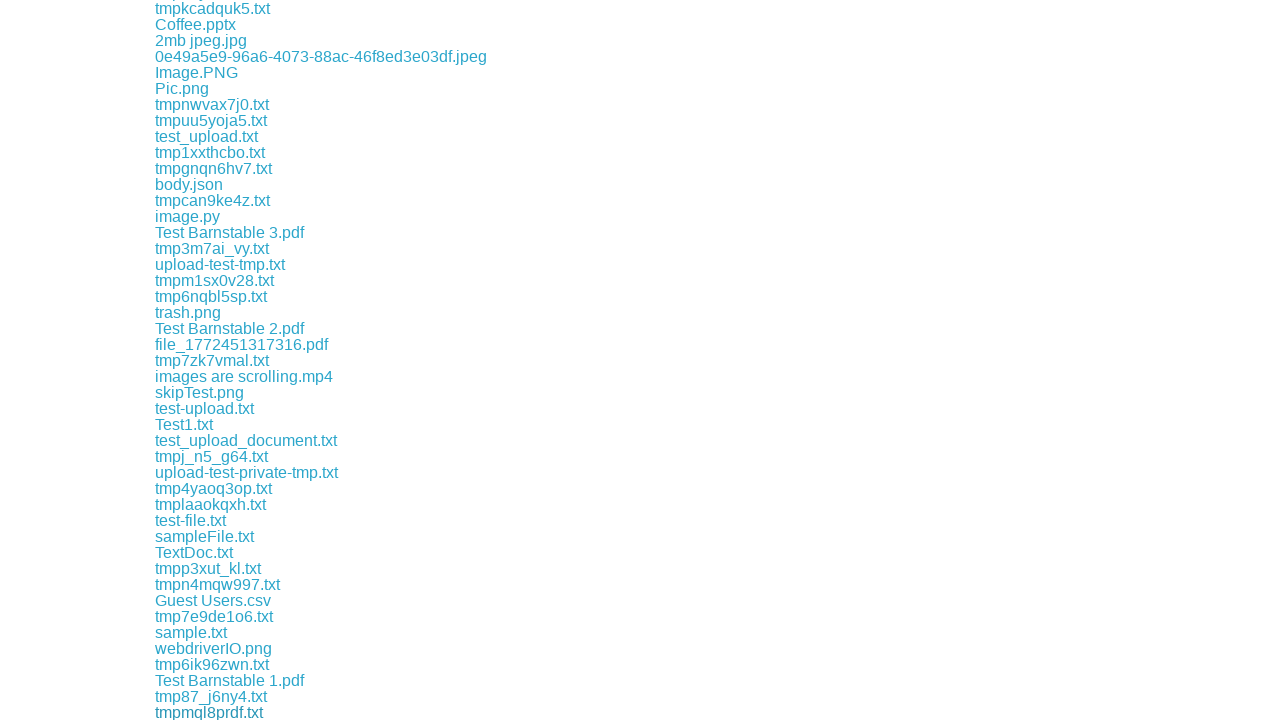

Clicked download link 165 of 170 at (213, 712) on xpath=//div//a[contains(@href, 'download')] >> nth=164
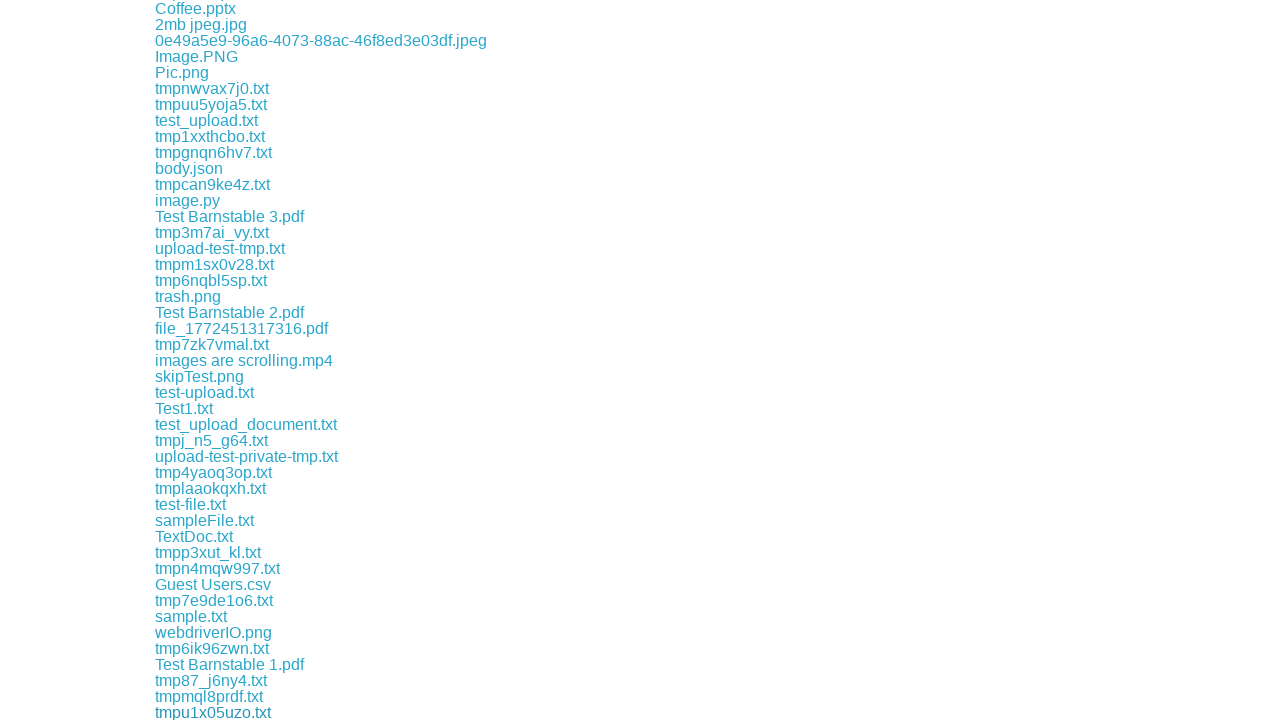

Waited 500ms before next download link click
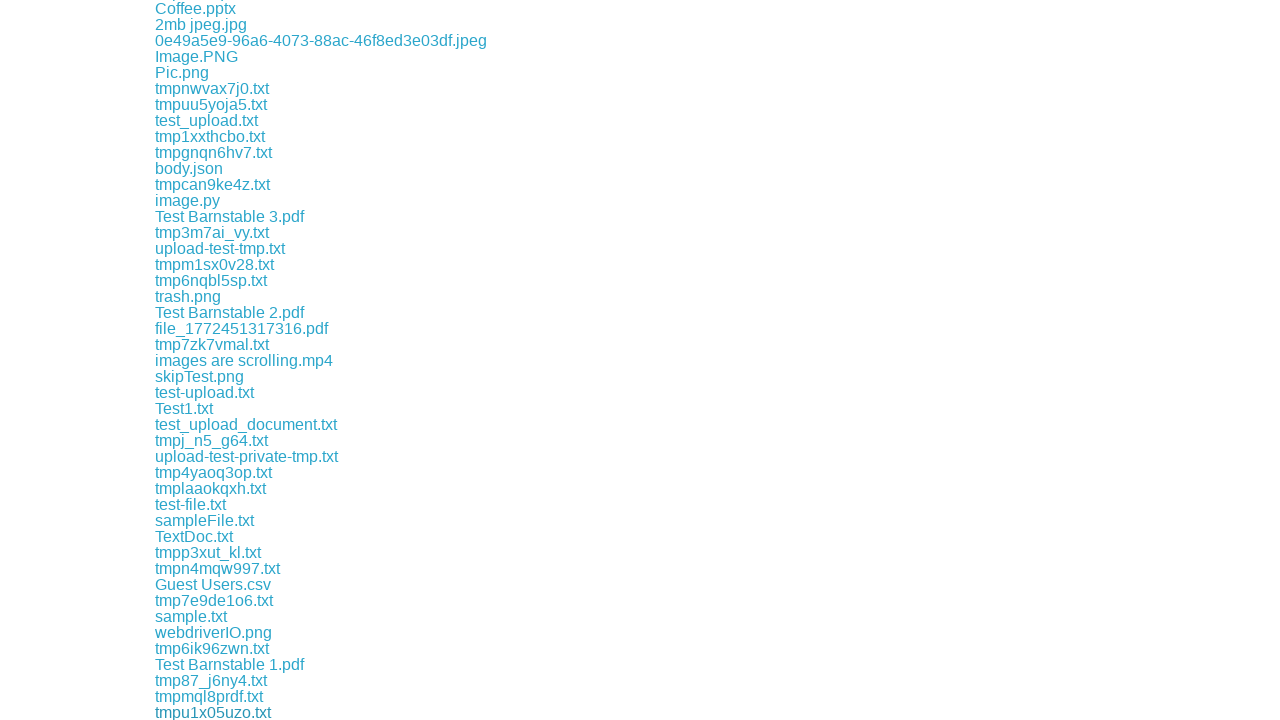

Clicked download link 166 of 170 at (191, 712) on xpath=//div//a[contains(@href, 'download')] >> nth=165
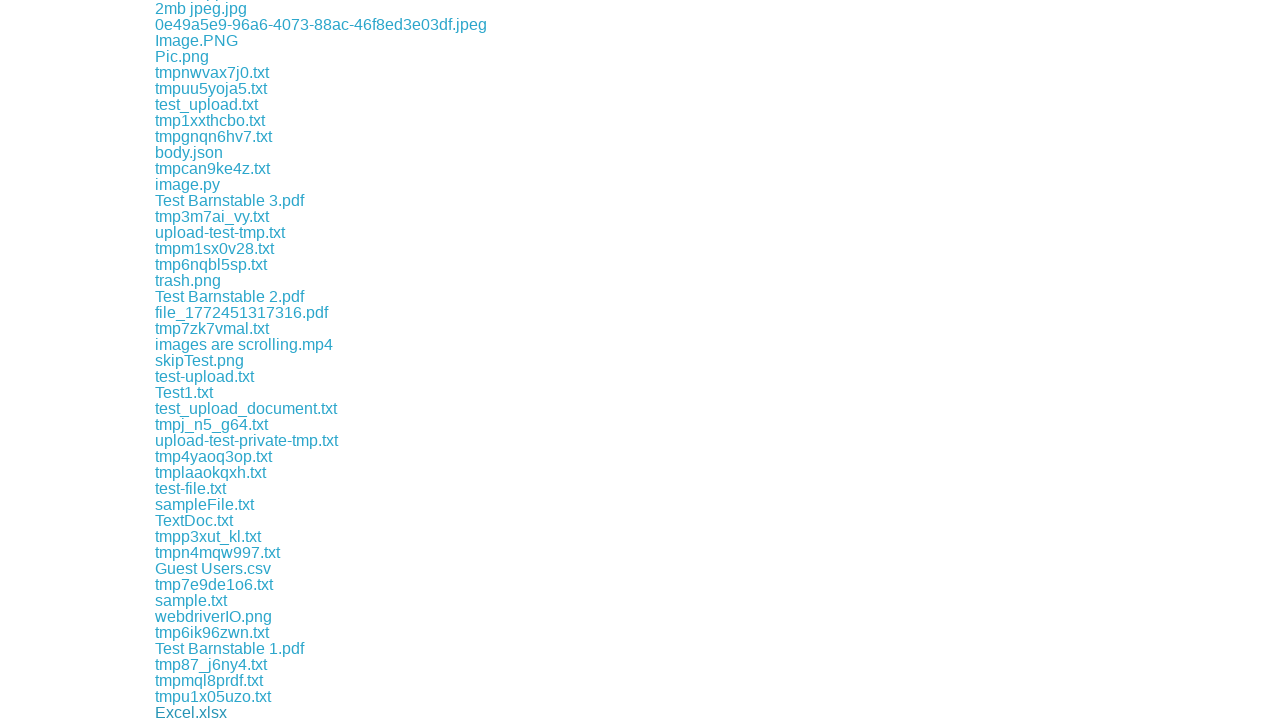

Waited 500ms before next download link click
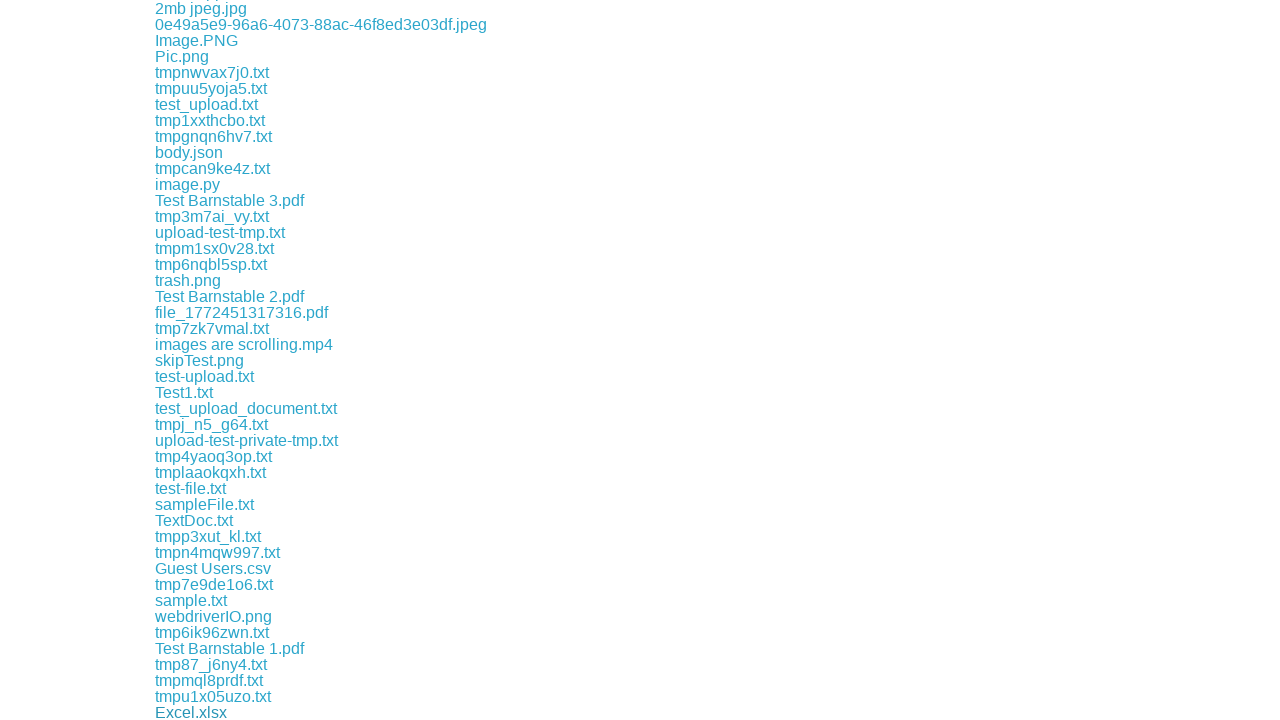

Clicked download link 167 of 170 at (210, 712) on xpath=//div//a[contains(@href, 'download')] >> nth=166
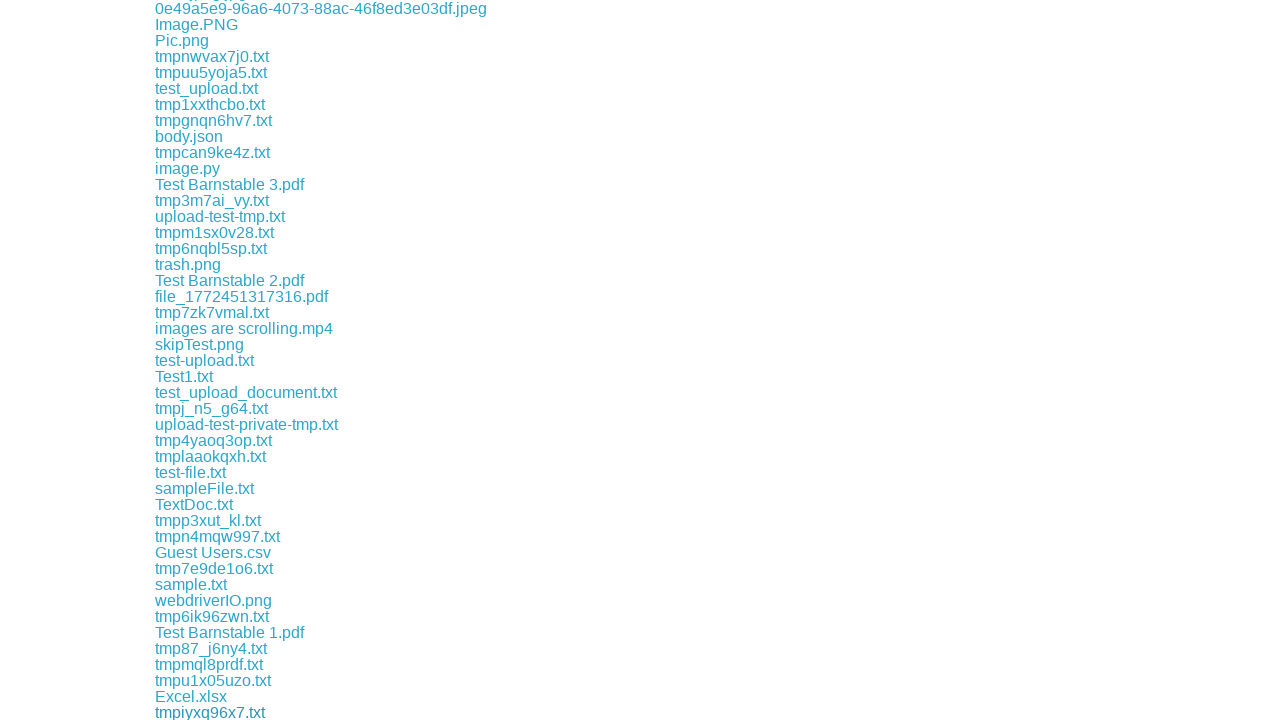

Waited 500ms before next download link click
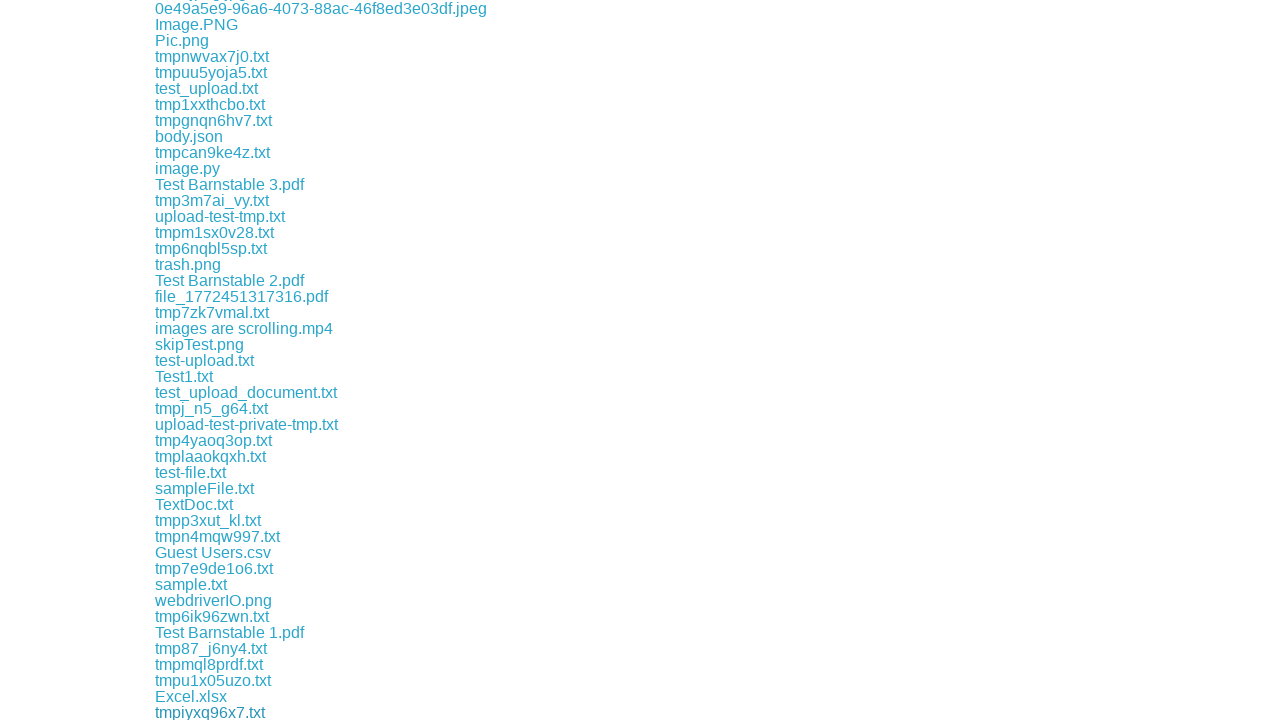

Clicked download link 168 of 170 at (212, 712) on xpath=//div//a[contains(@href, 'download')] >> nth=167
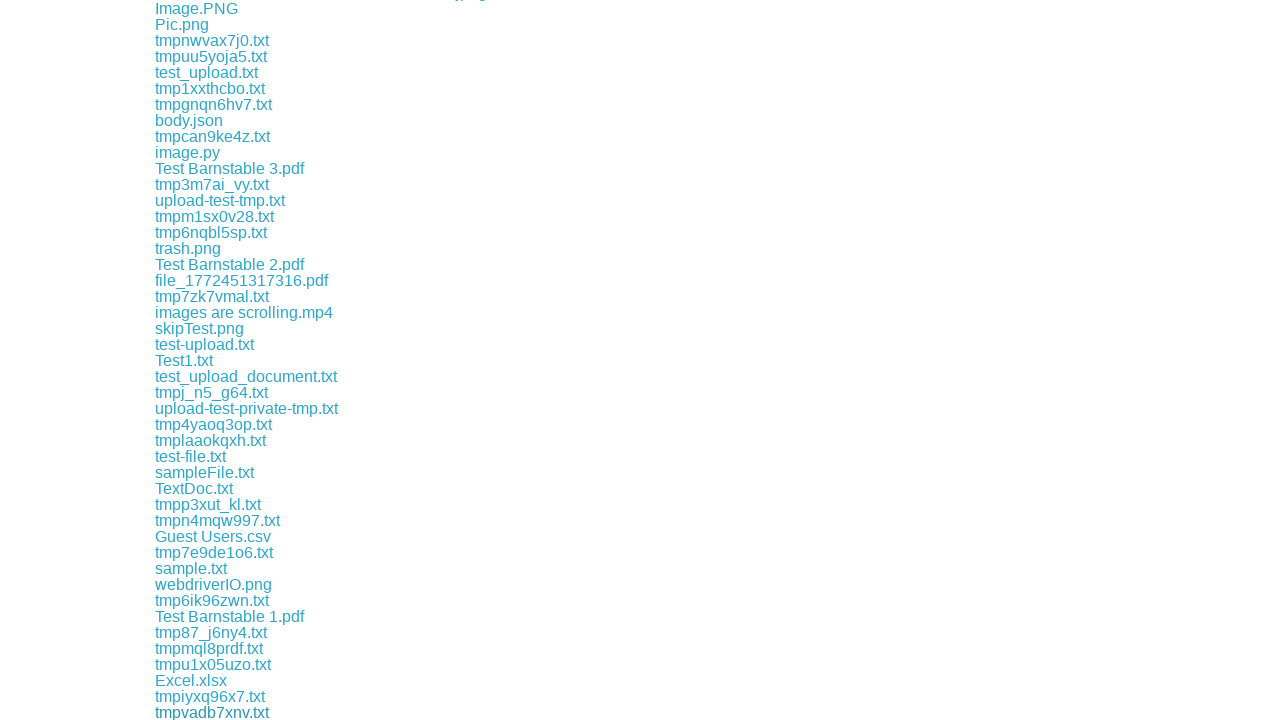

Waited 500ms before next download link click
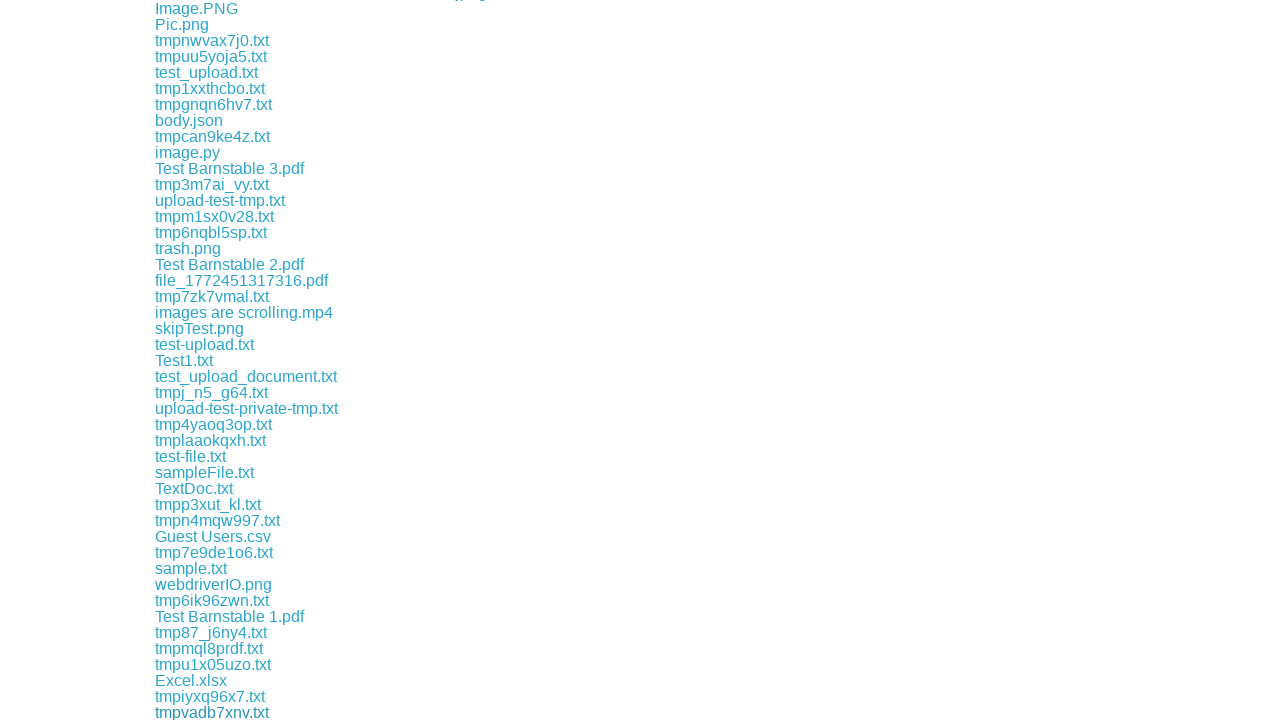

Clicked download link 169 of 170 at (211, 712) on xpath=//div//a[contains(@href, 'download')] >> nth=168
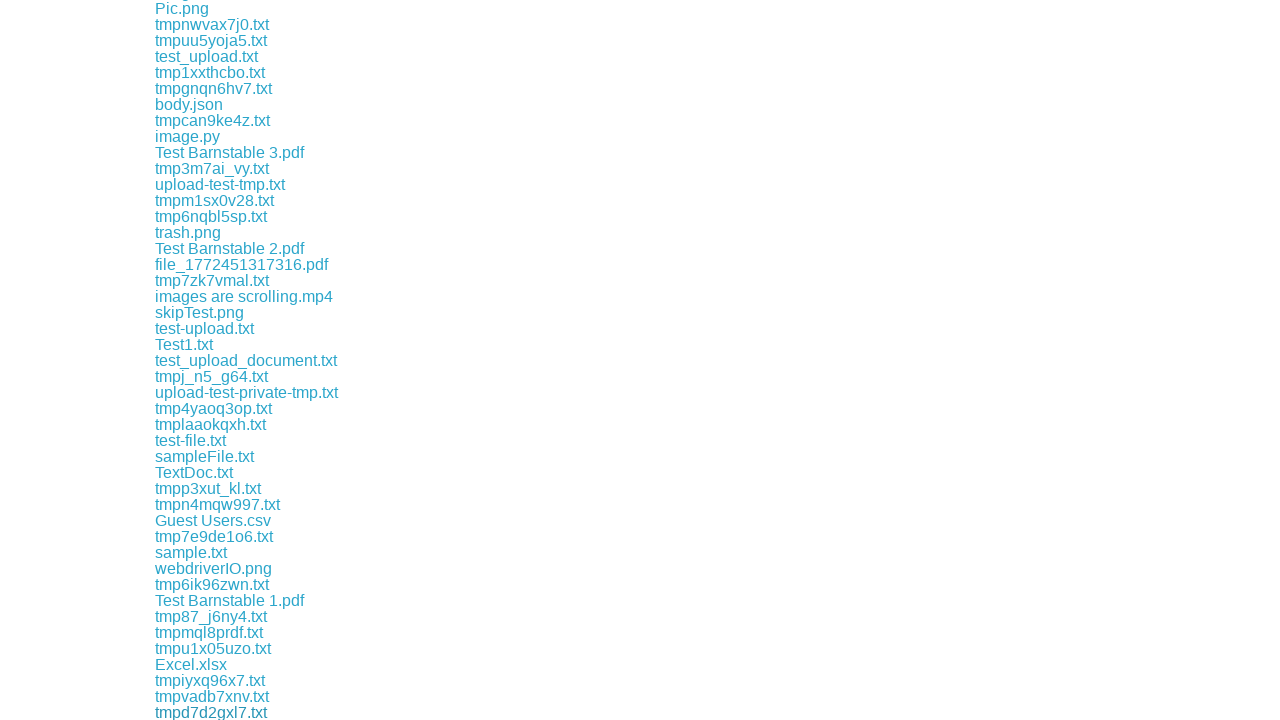

Waited 500ms before next download link click
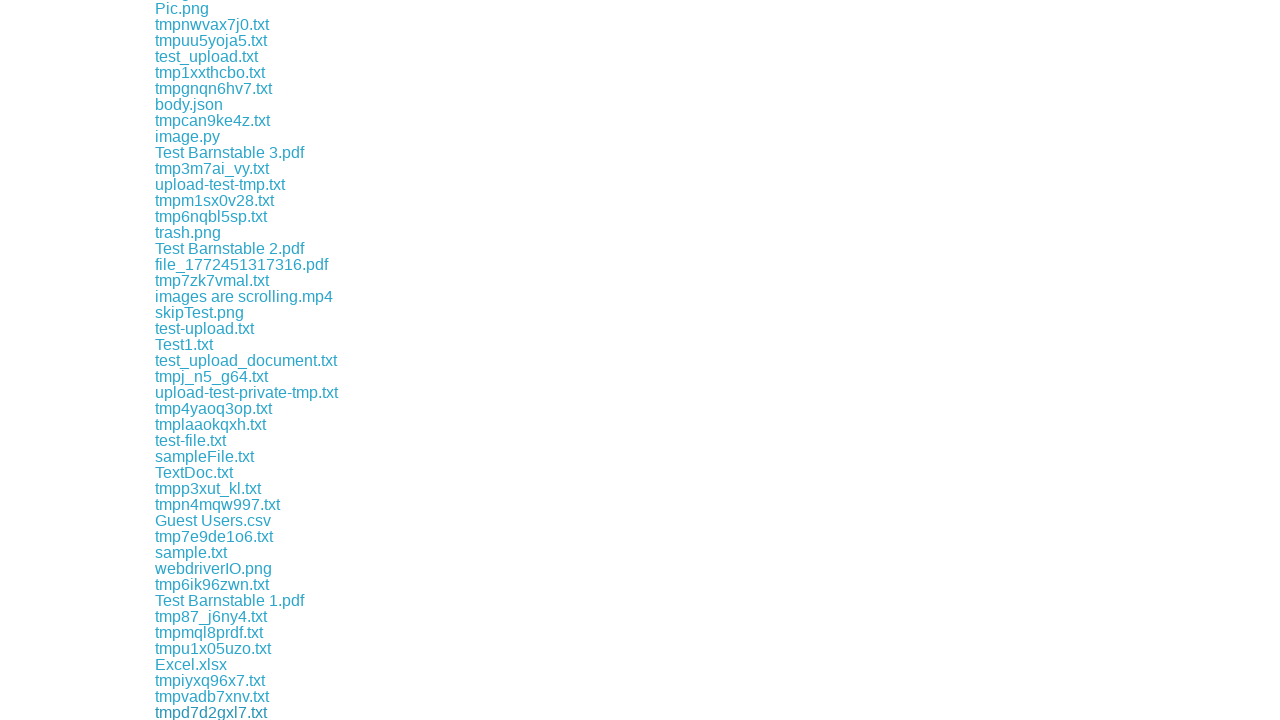

Clicked download link 170 of 170 at (190, 712) on xpath=//div//a[contains(@href, 'download')] >> nth=169
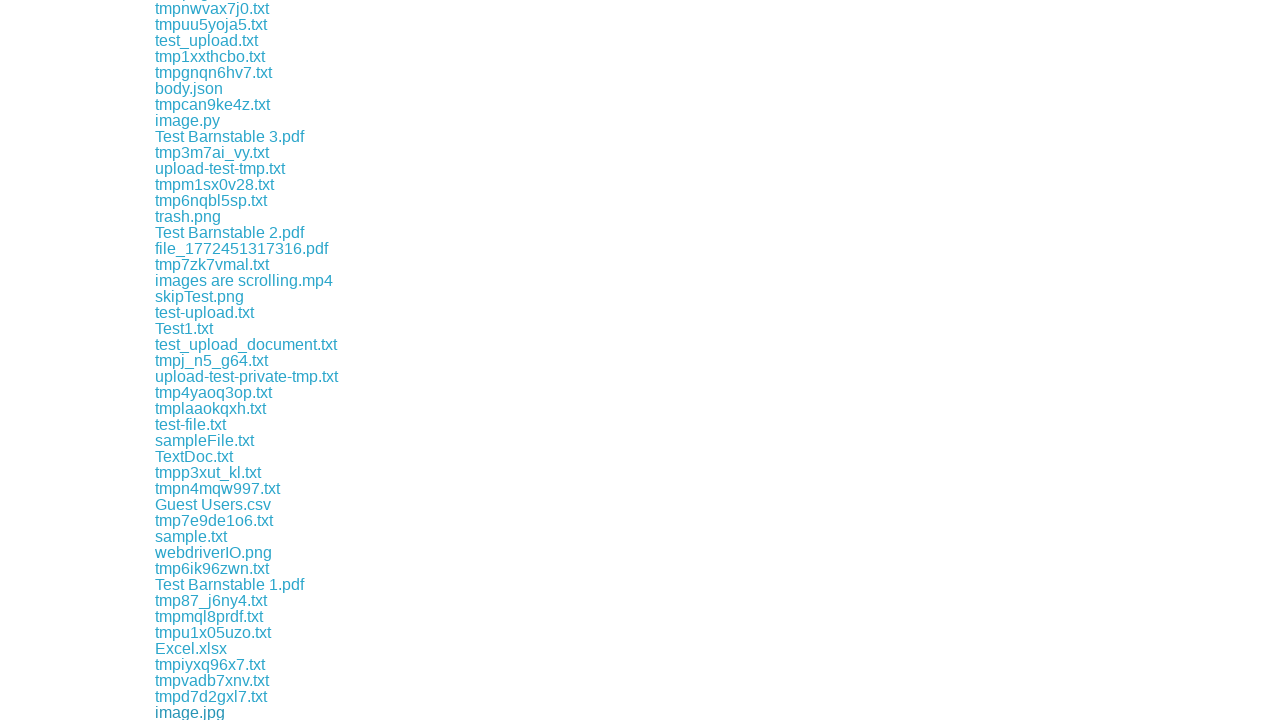

Waited 500ms before next download link click
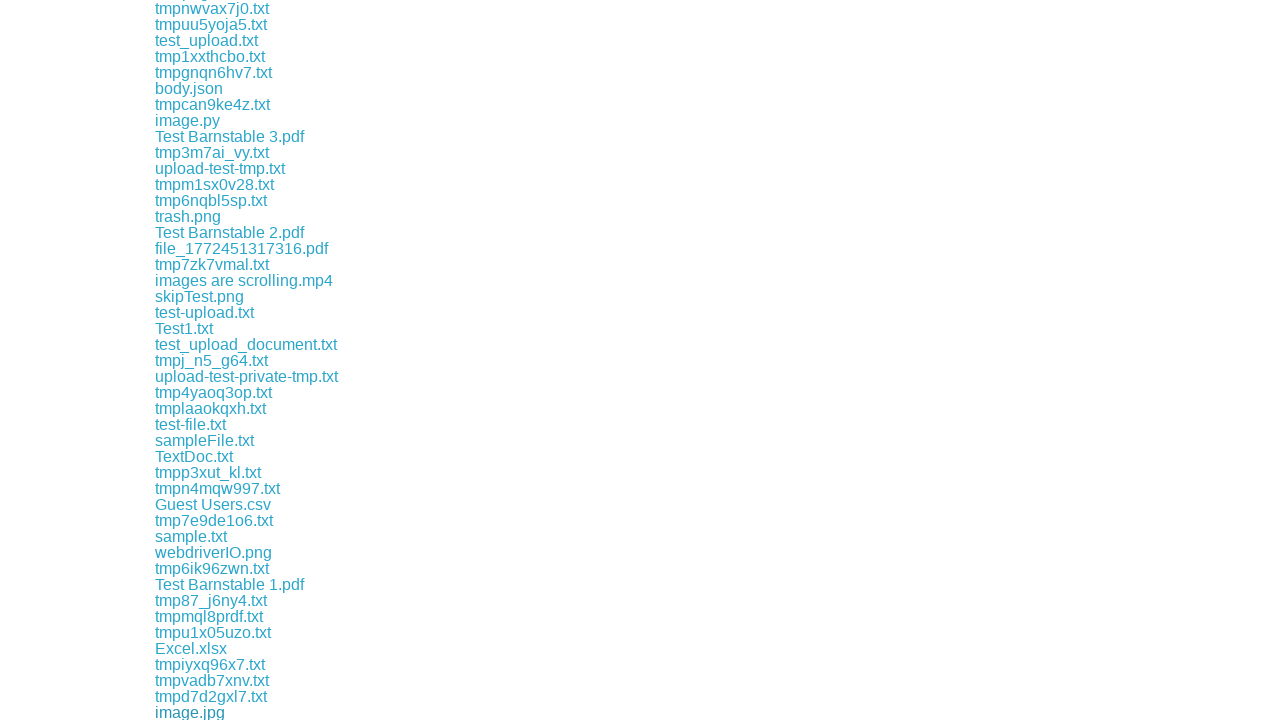

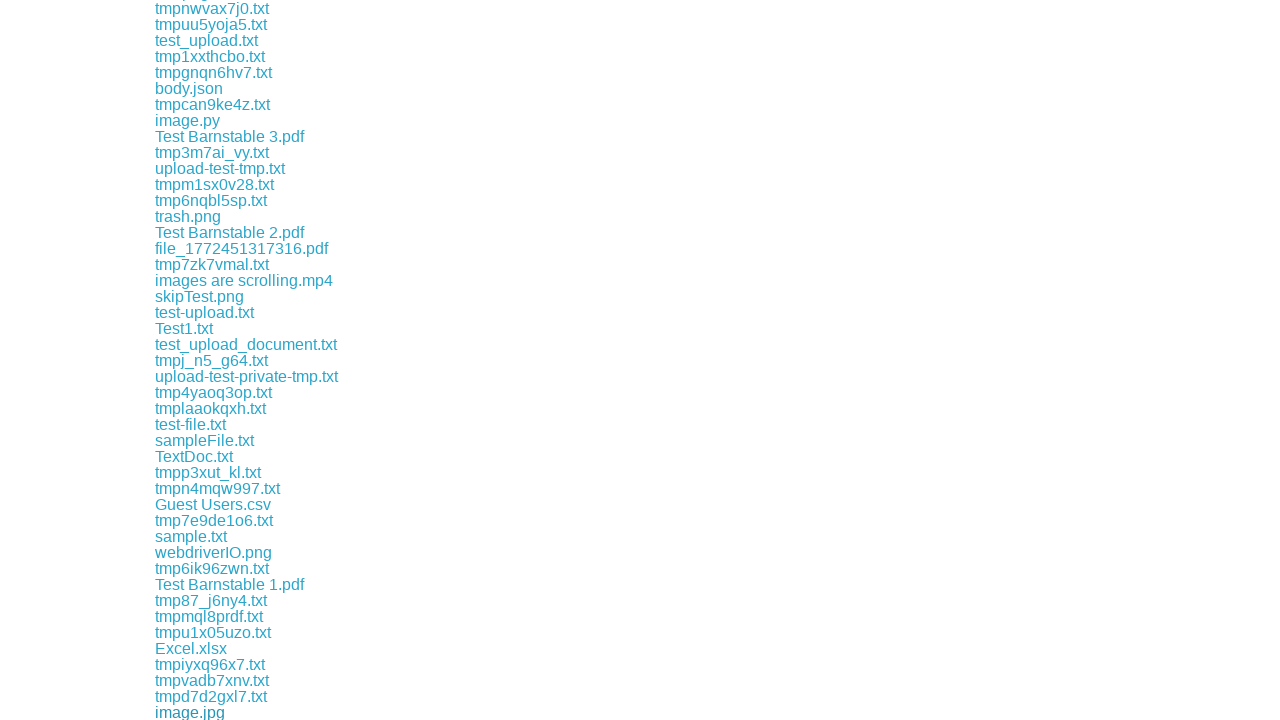